Tests a color-matching game by repeatedly clicking on the element with class 'main' (the different colored square) for 60 seconds

Starting URL: http://zzzscore.com/color

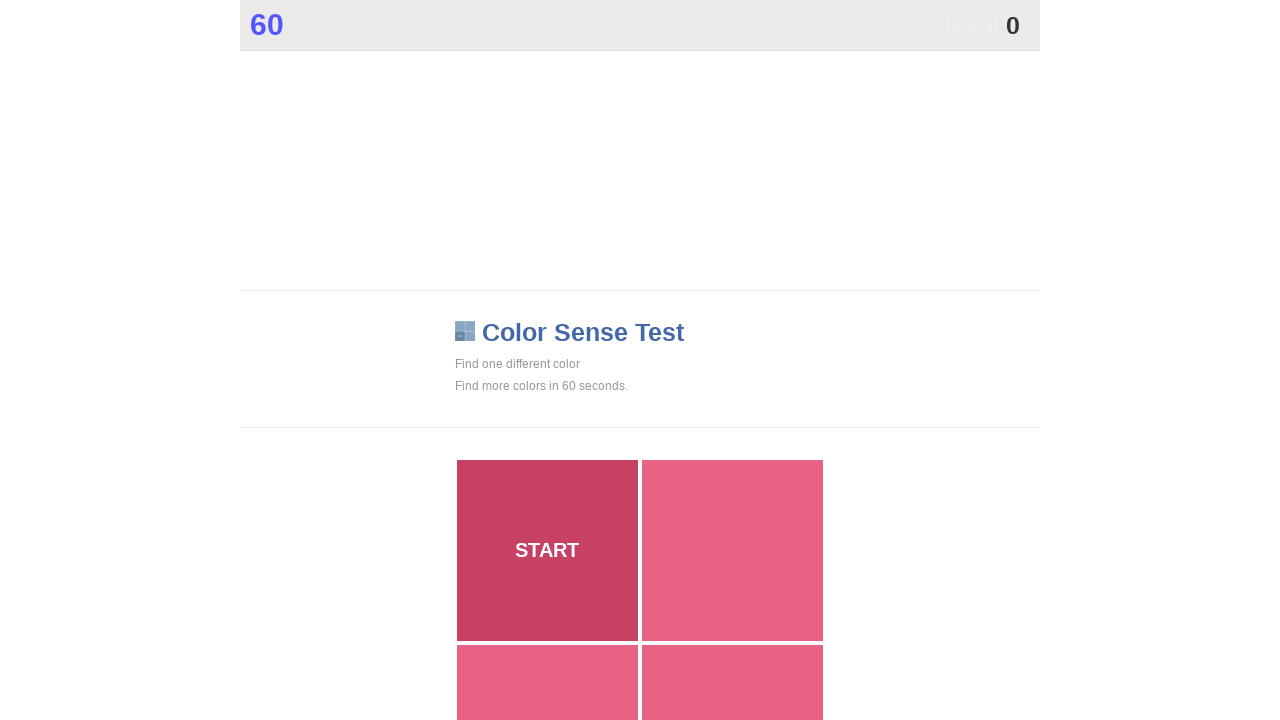

Grid loaded on color game page
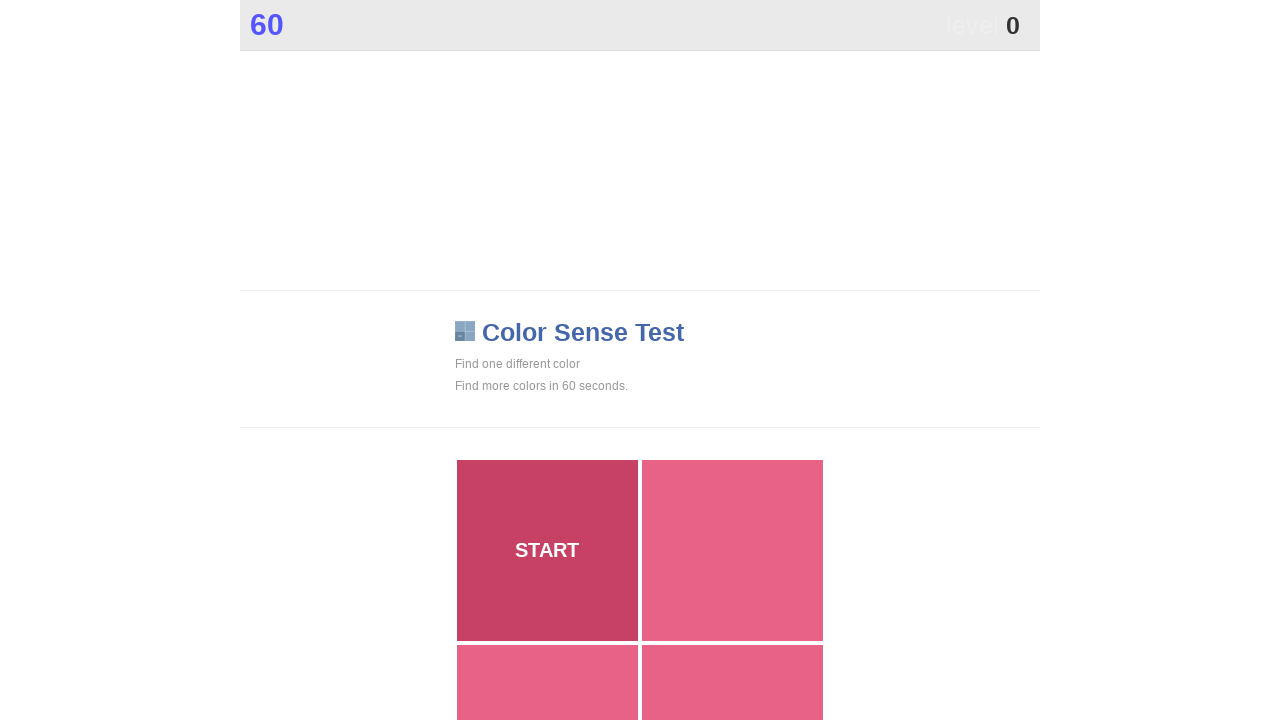

Clicked the different colored square element at (547, 550) on .main
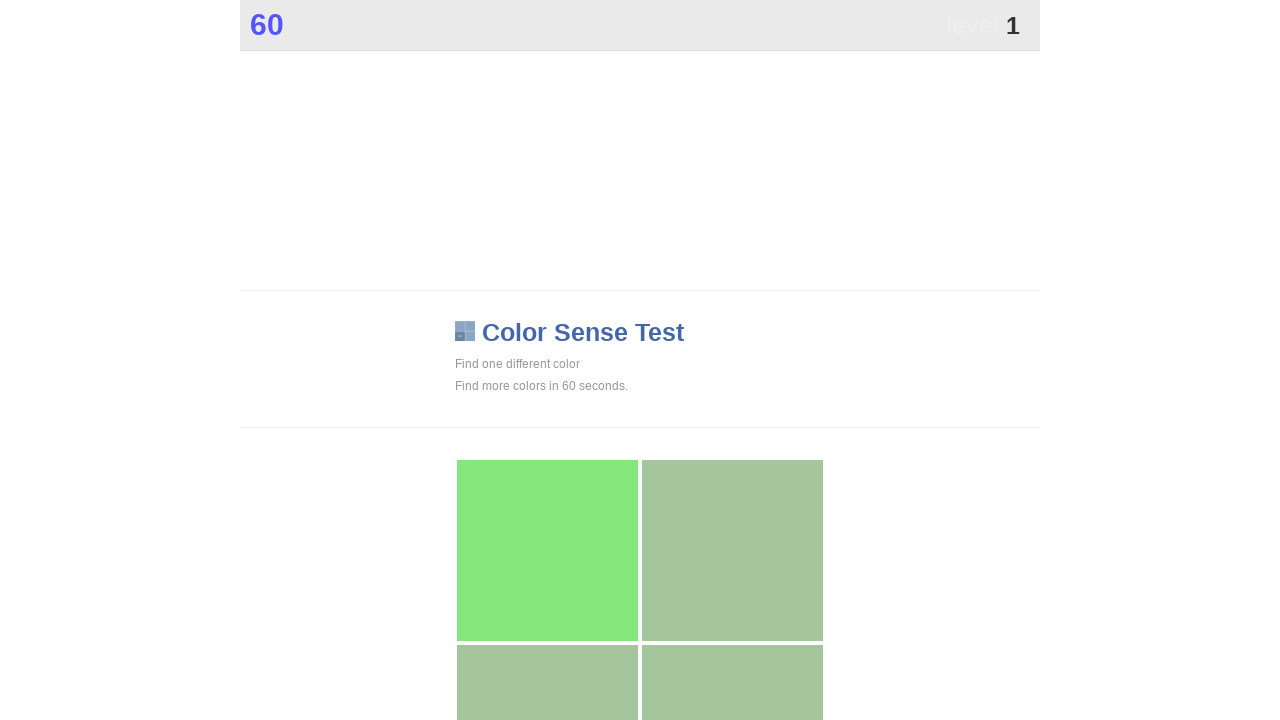

Clicked the different colored square element at (547, 550) on .main
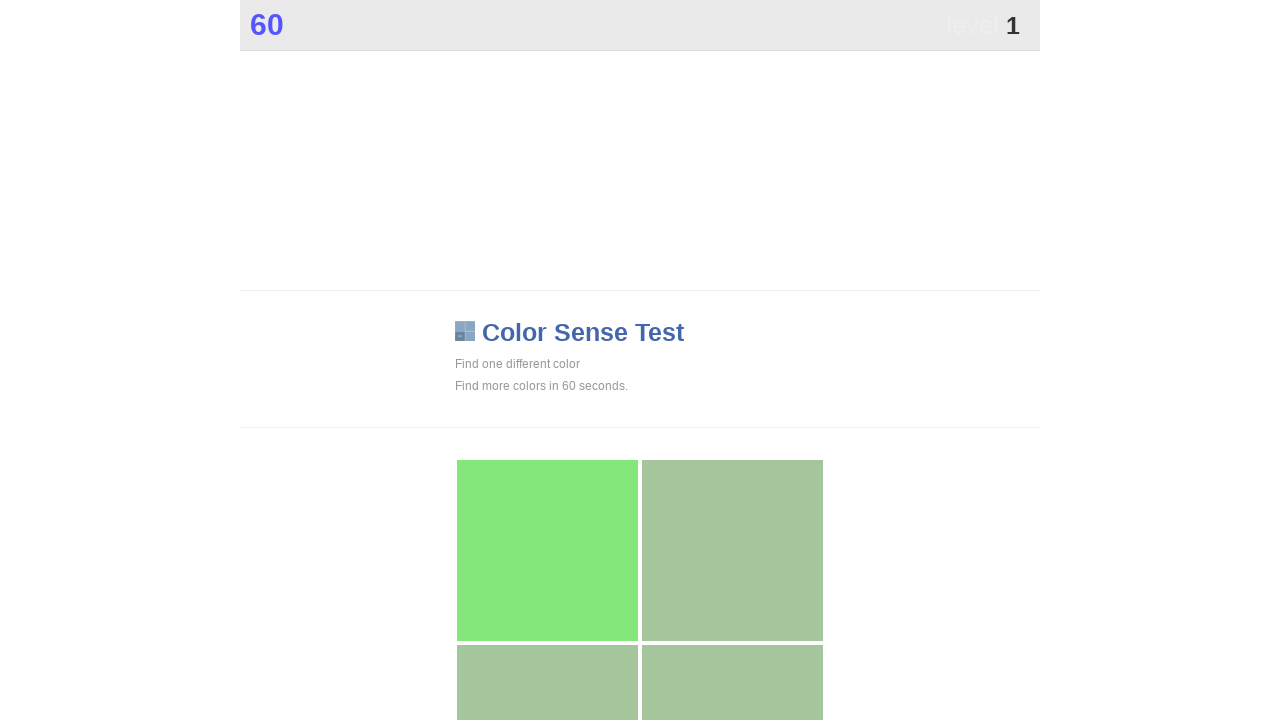

Clicked the different colored square element at (547, 550) on .main
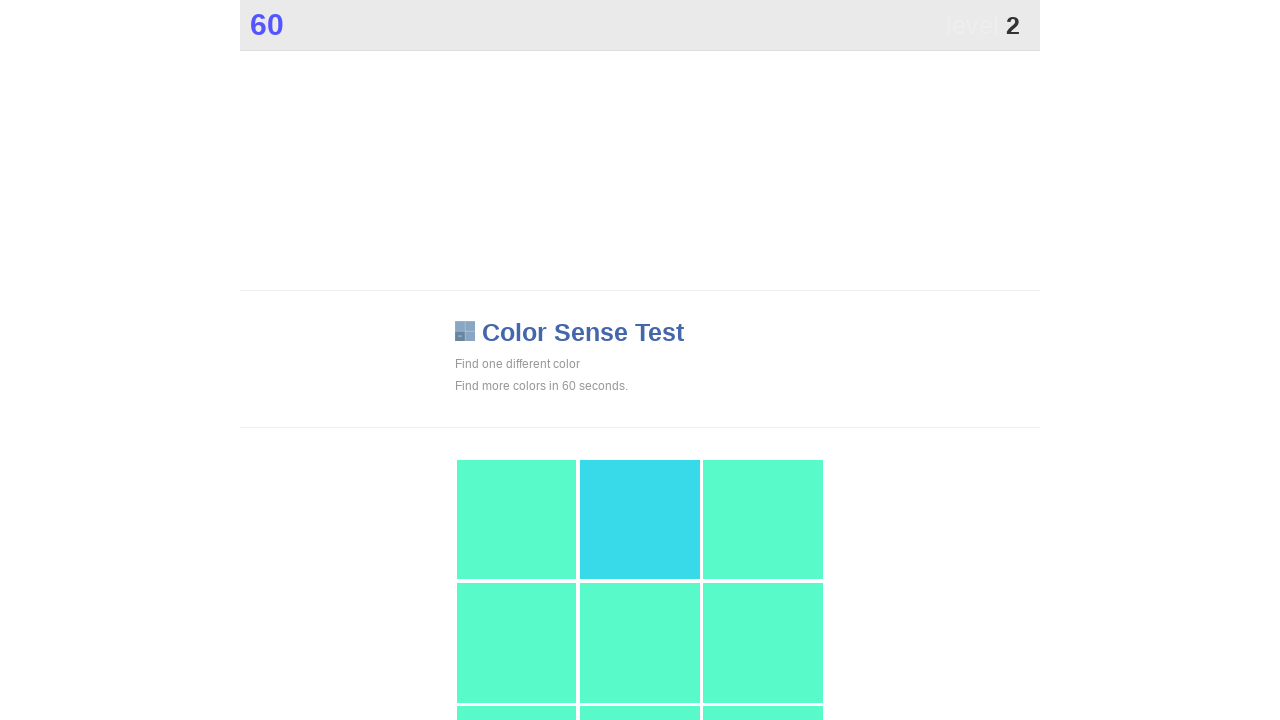

Clicked the different colored square element at (640, 520) on .main
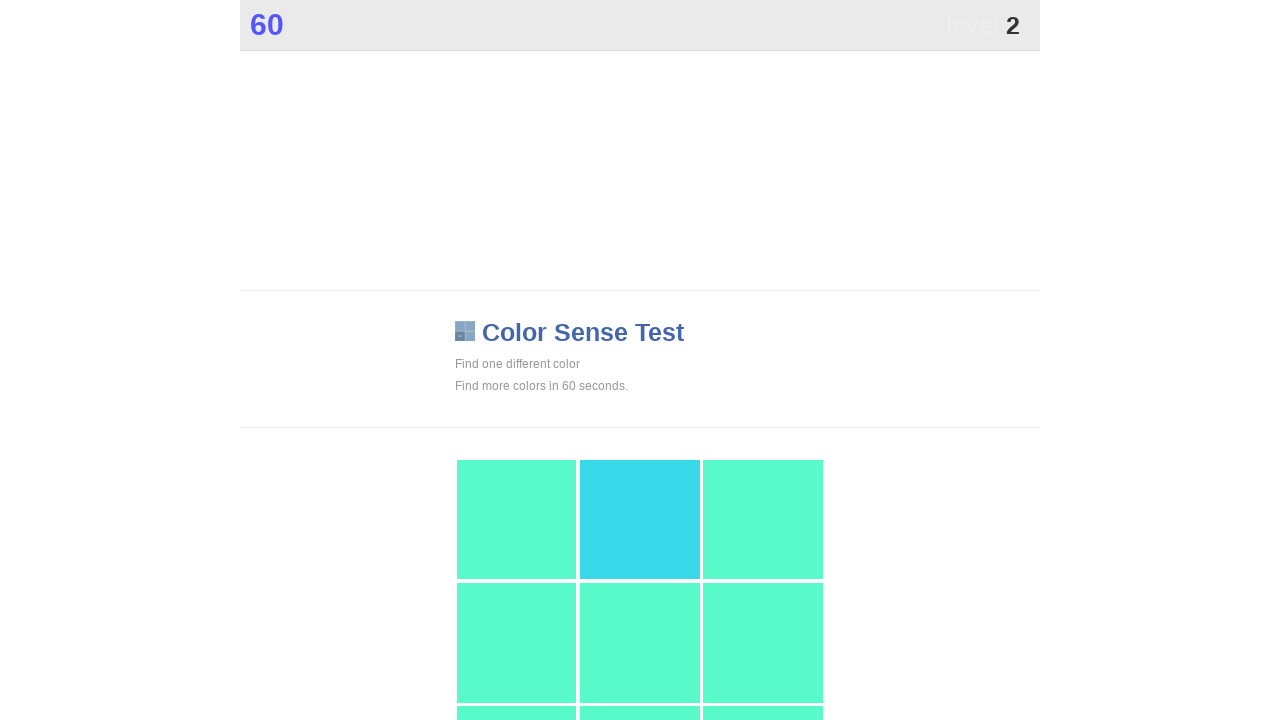

Clicked the different colored square element at (640, 520) on .main
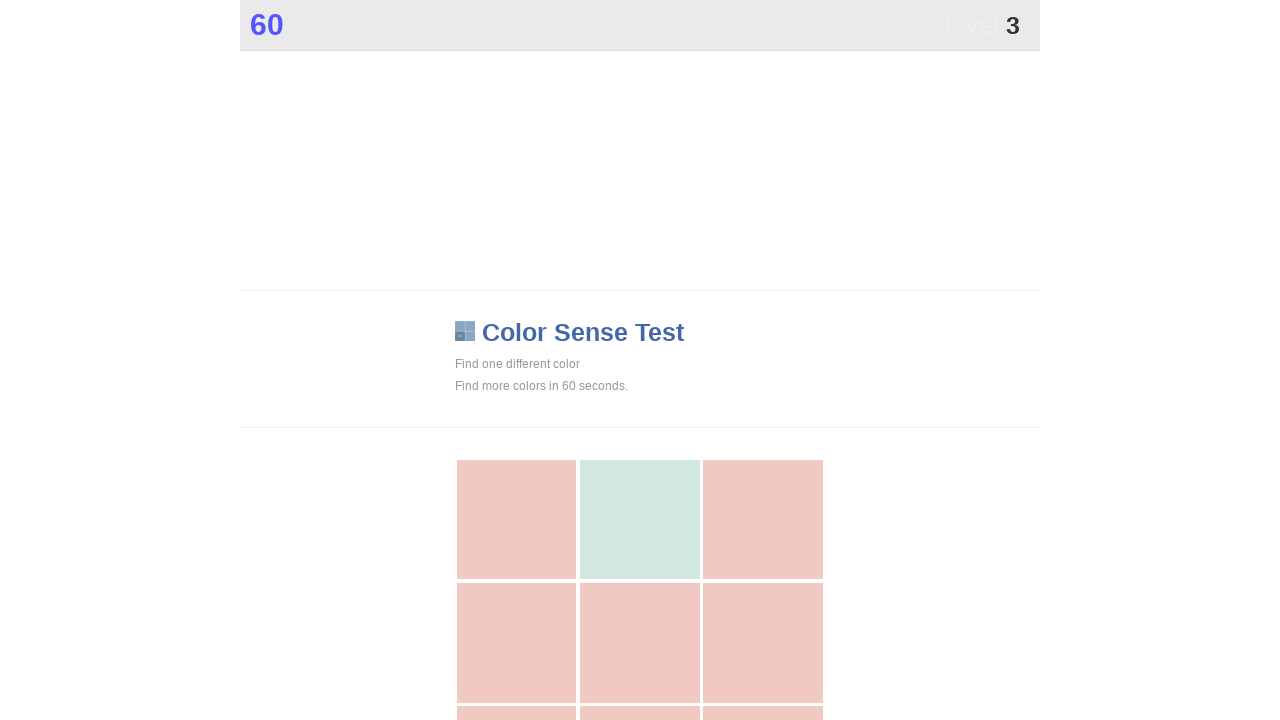

Clicked the different colored square element at (640, 520) on .main
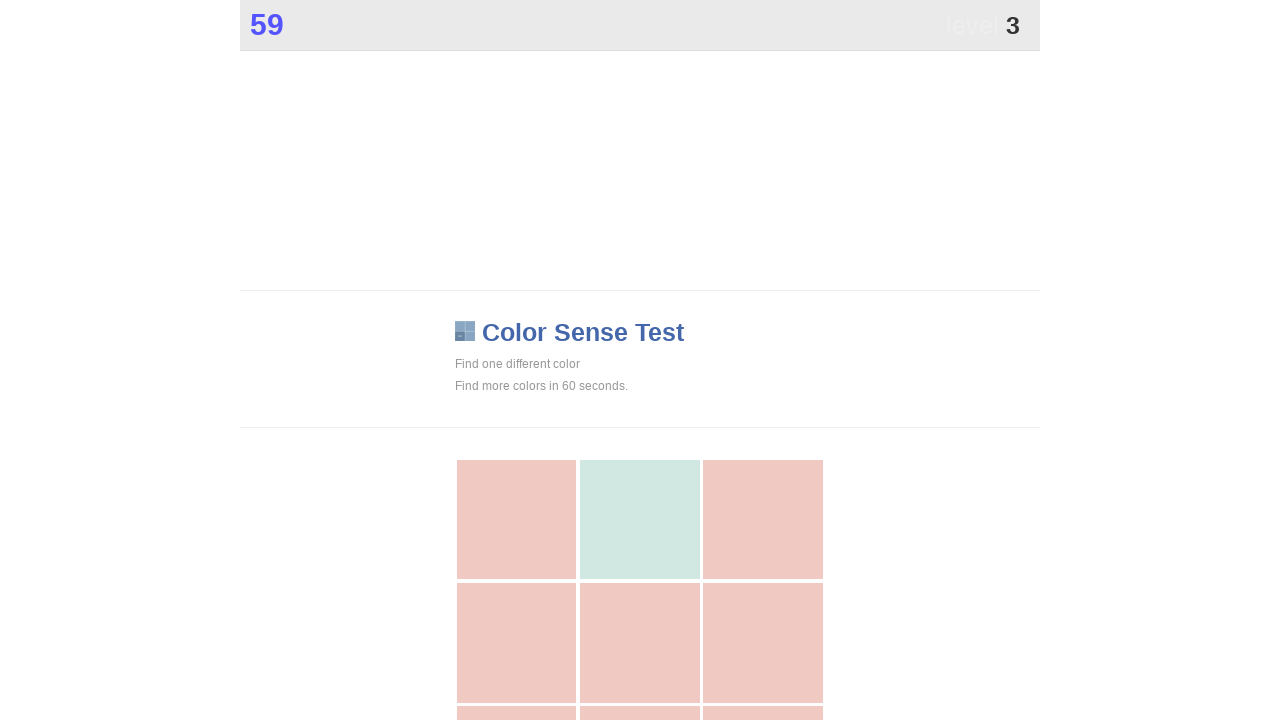

Clicked the different colored square element at (640, 520) on .main
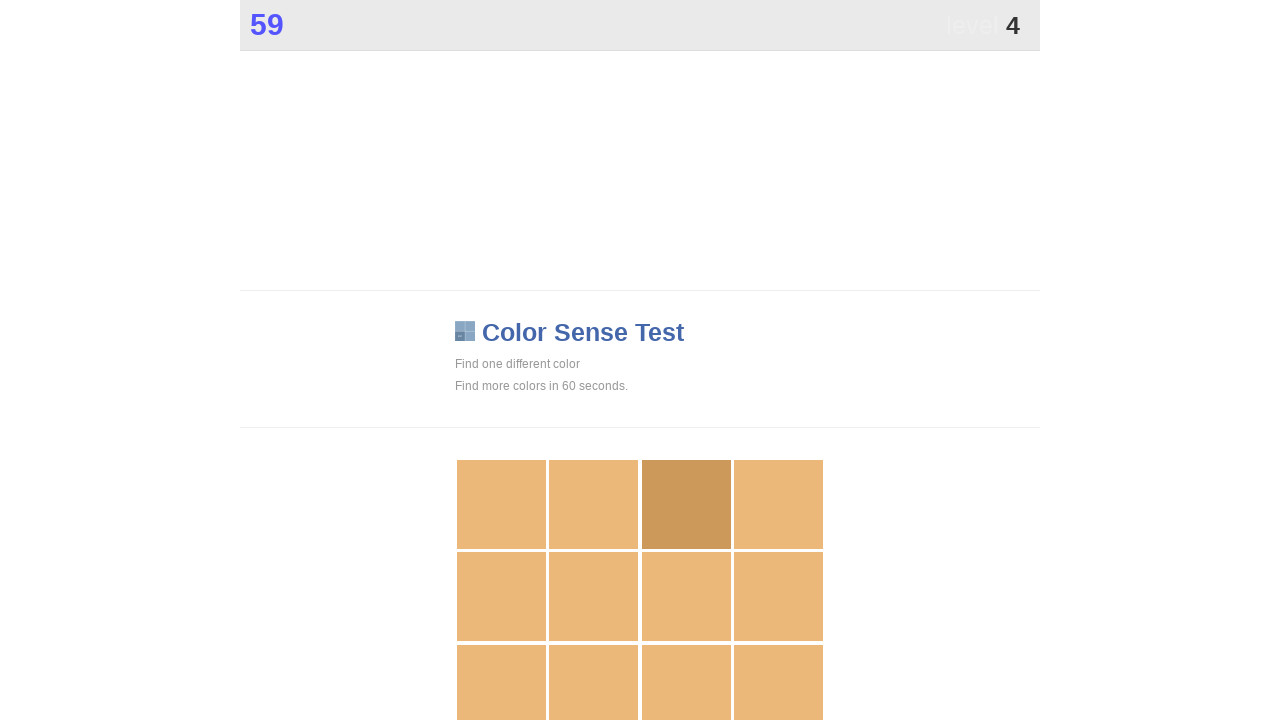

Clicked the different colored square element at (686, 504) on .main
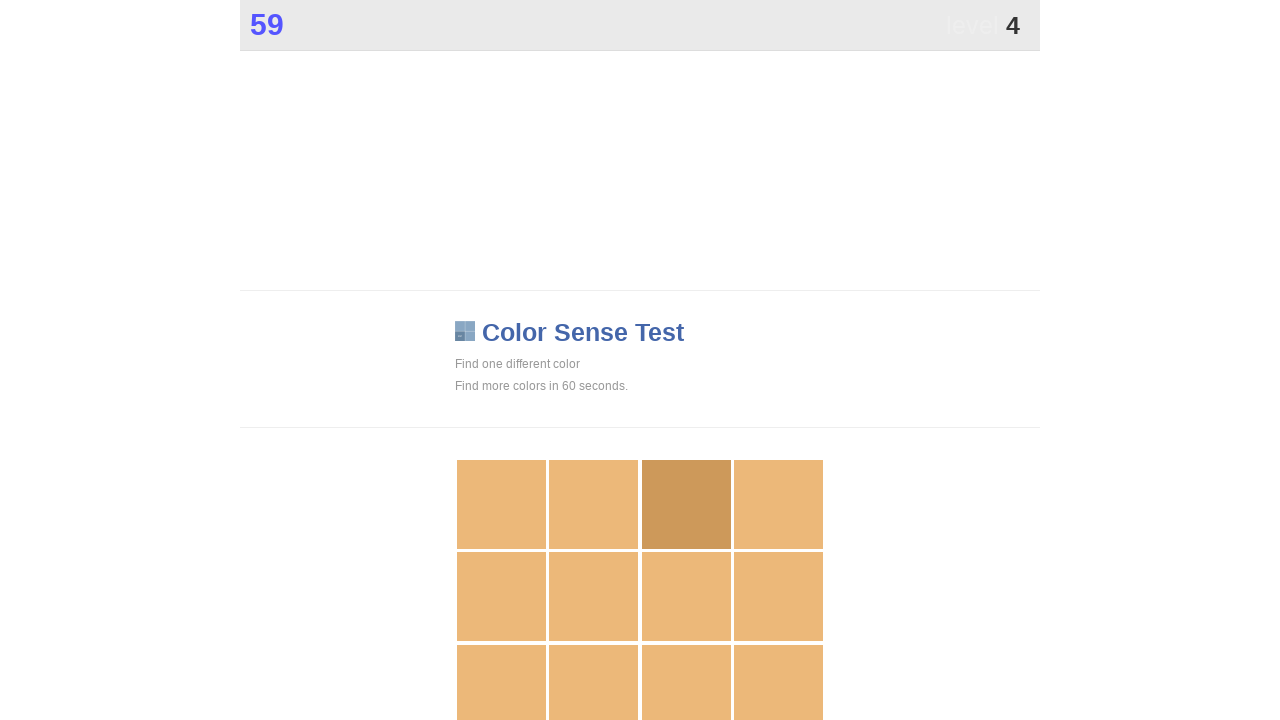

Clicked the different colored square element at (686, 504) on .main
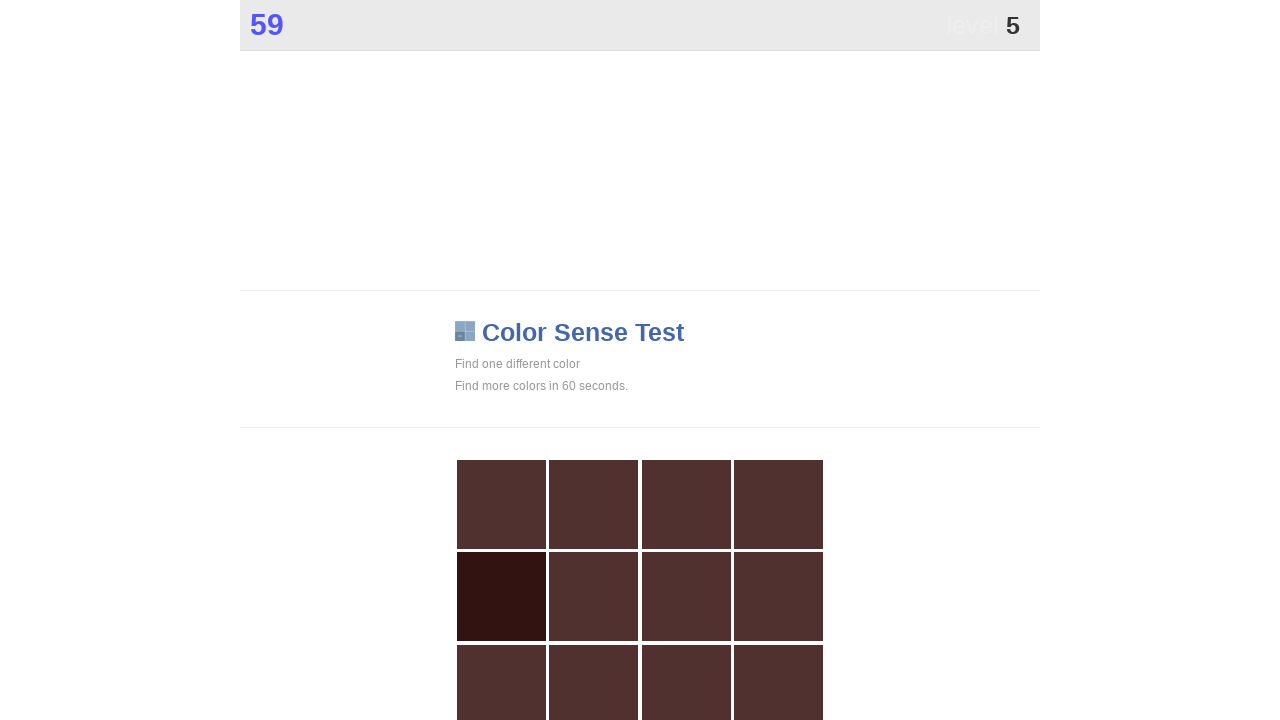

Clicked the different colored square element at (501, 597) on .main
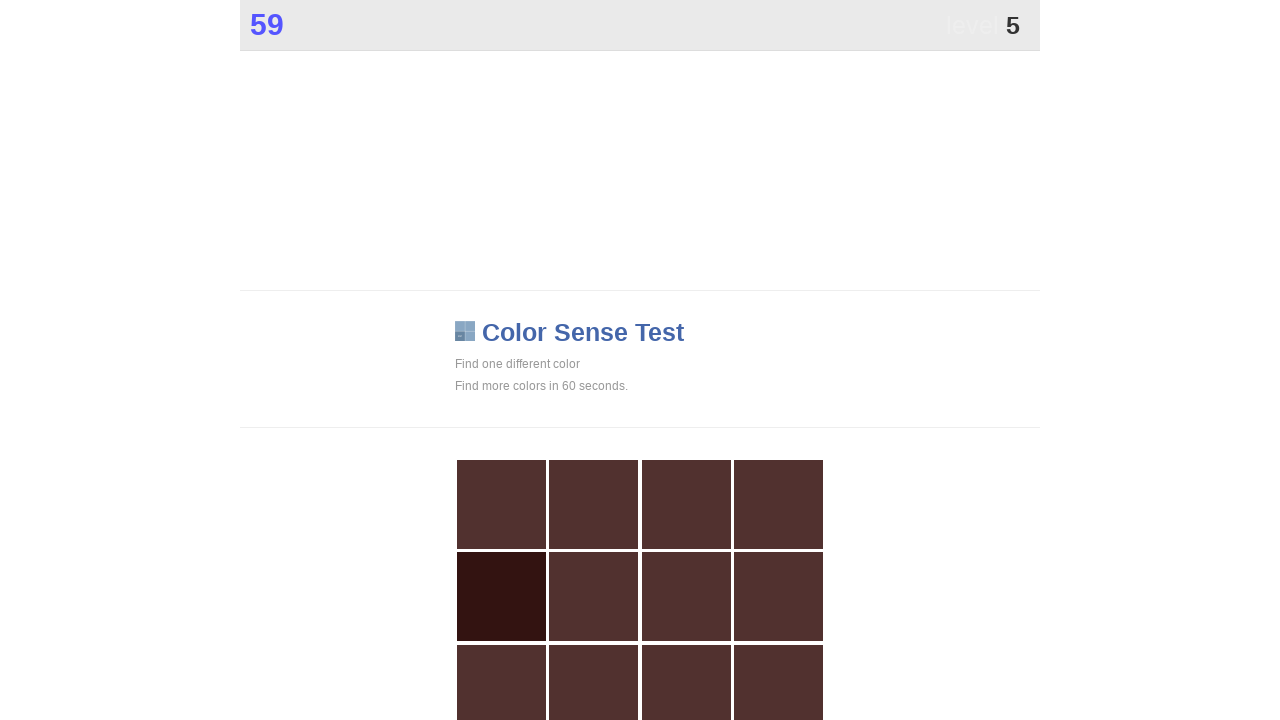

Clicked the different colored square element at (501, 597) on .main
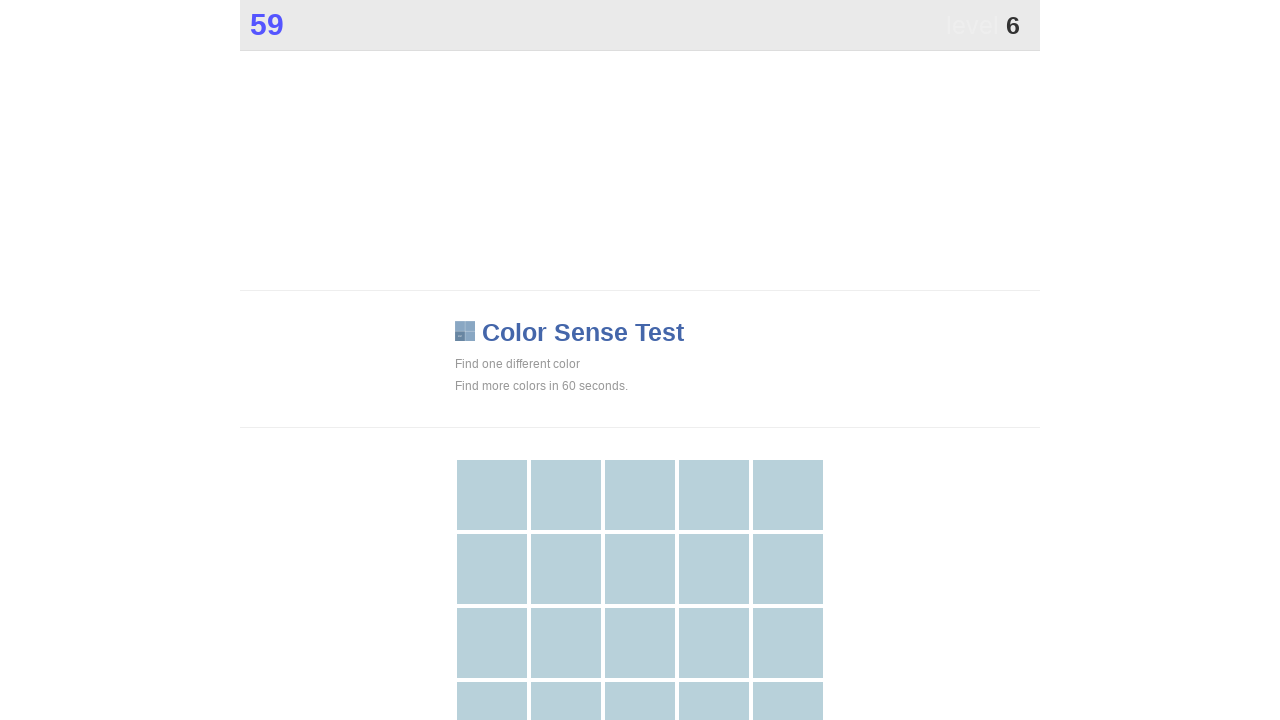

Clicked the different colored square element at (714, 361) on .main
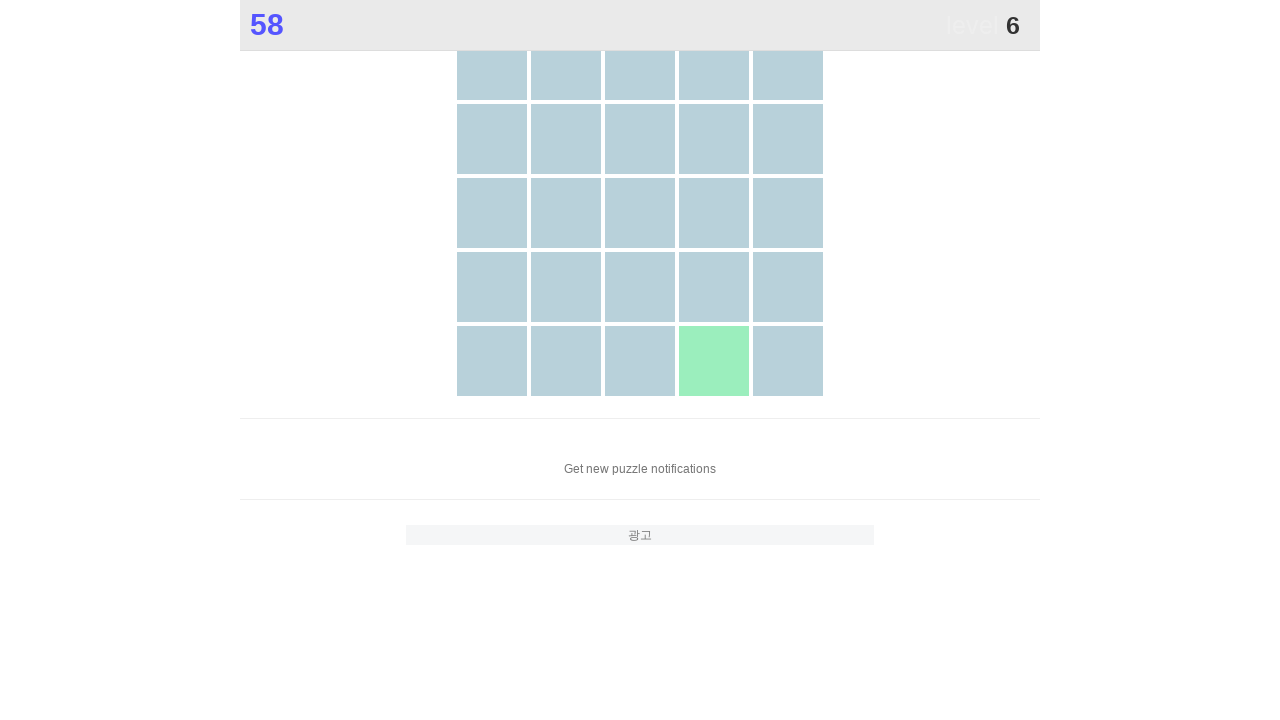

Clicked the different colored square element at (714, 361) on .main
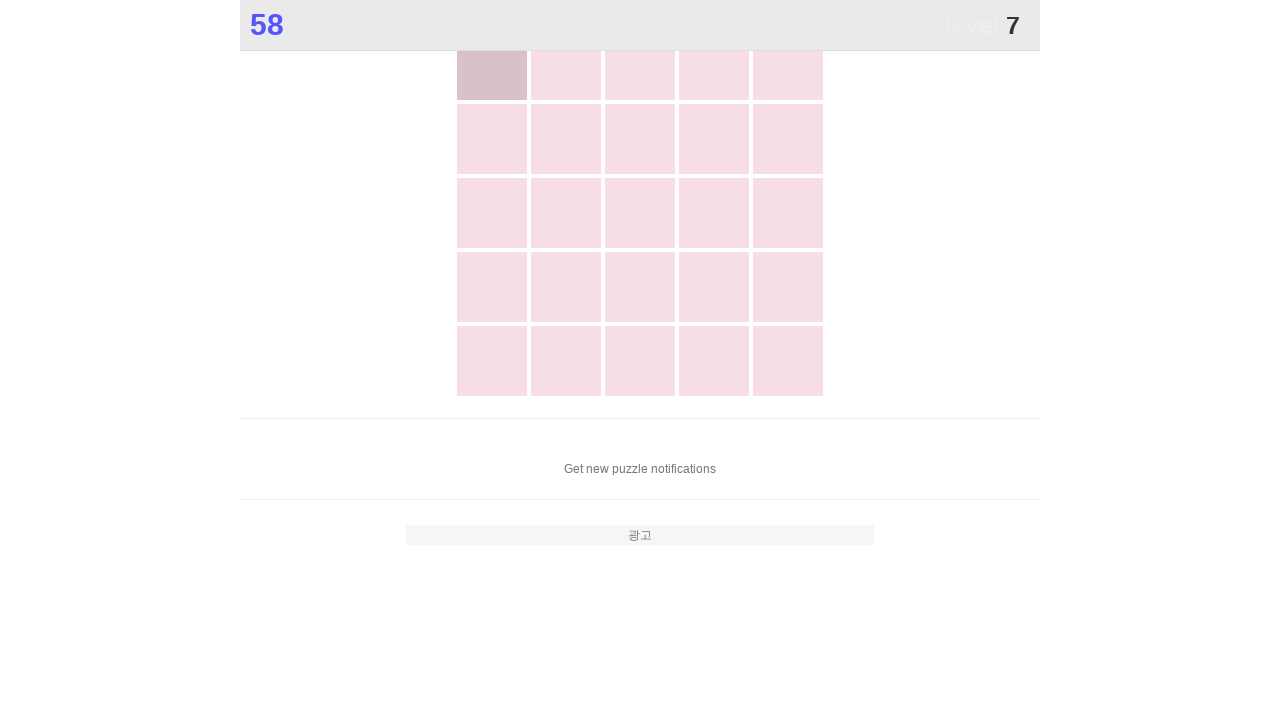

Clicked the different colored square element at (492, 65) on .main
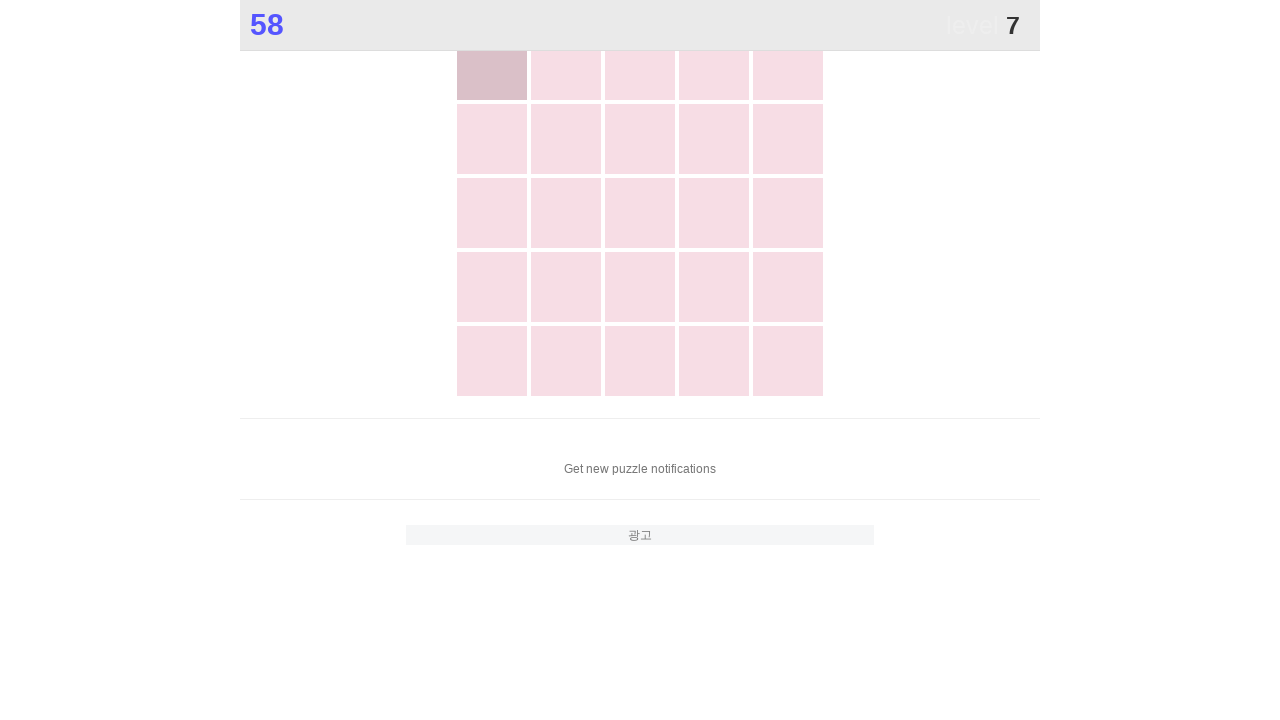

Clicked the different colored square element at (492, 65) on .main
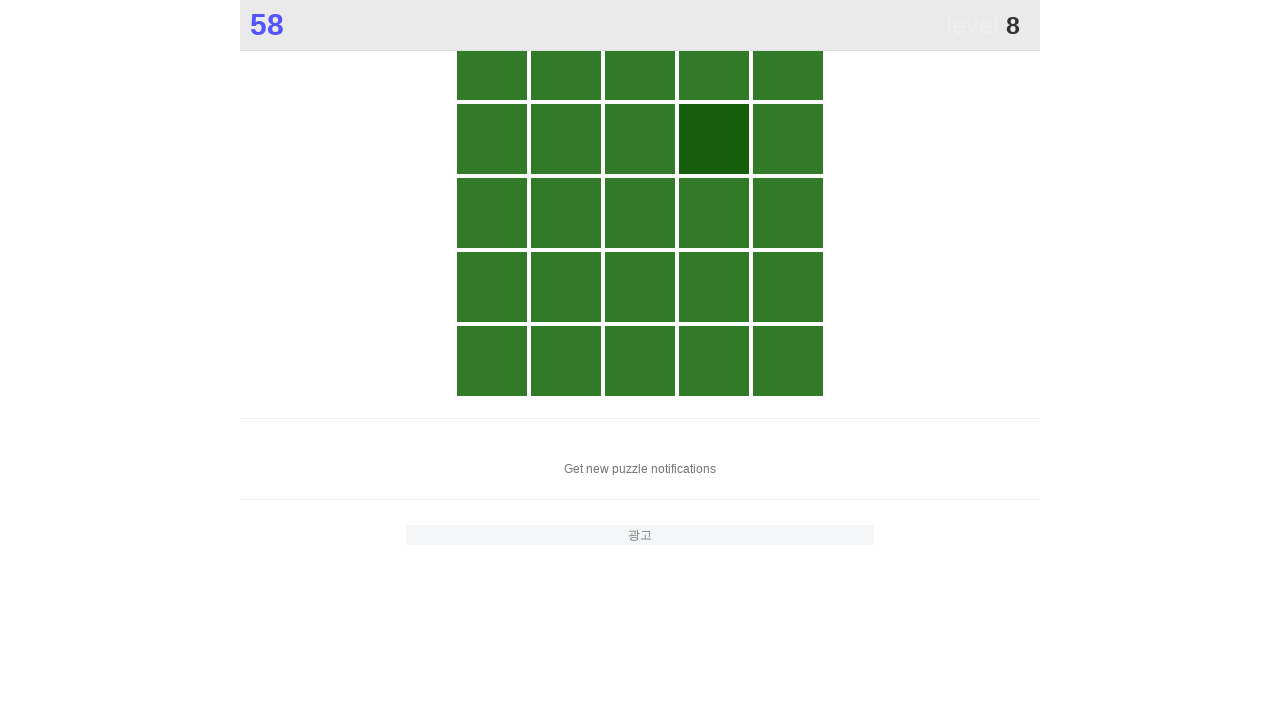

Clicked the different colored square element at (714, 139) on .main
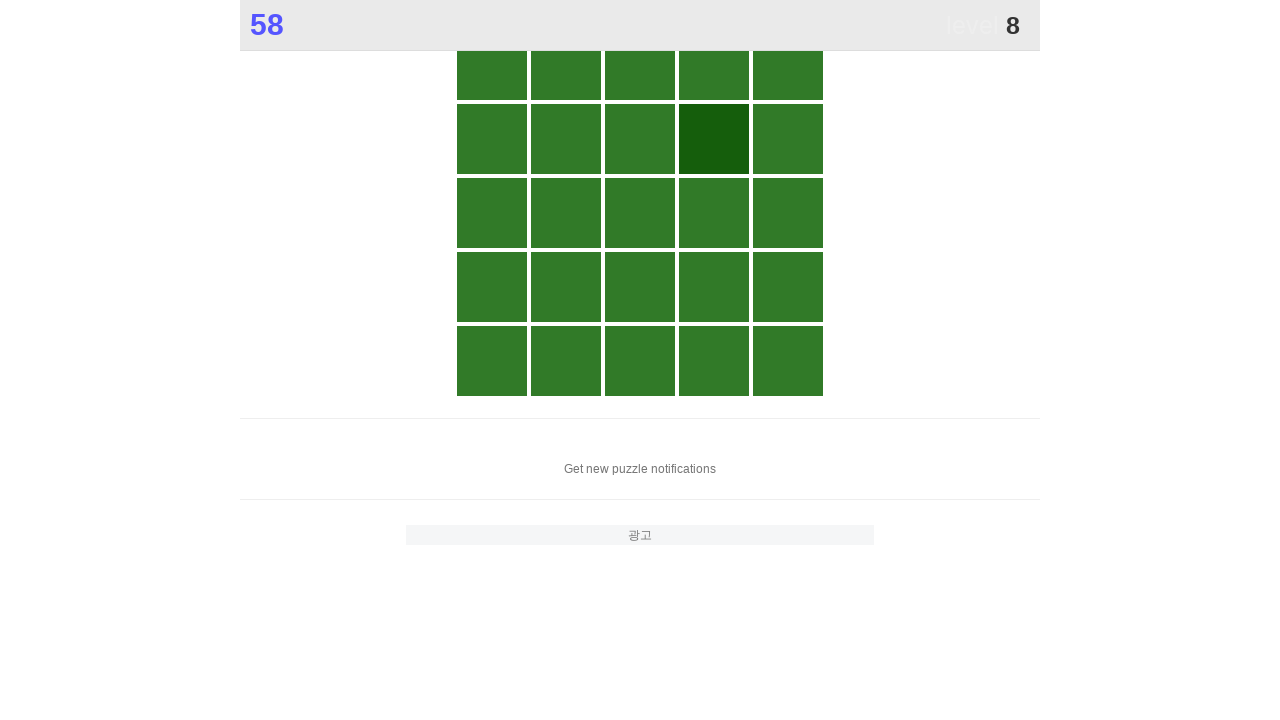

Clicked the different colored square element at (714, 139) on .main
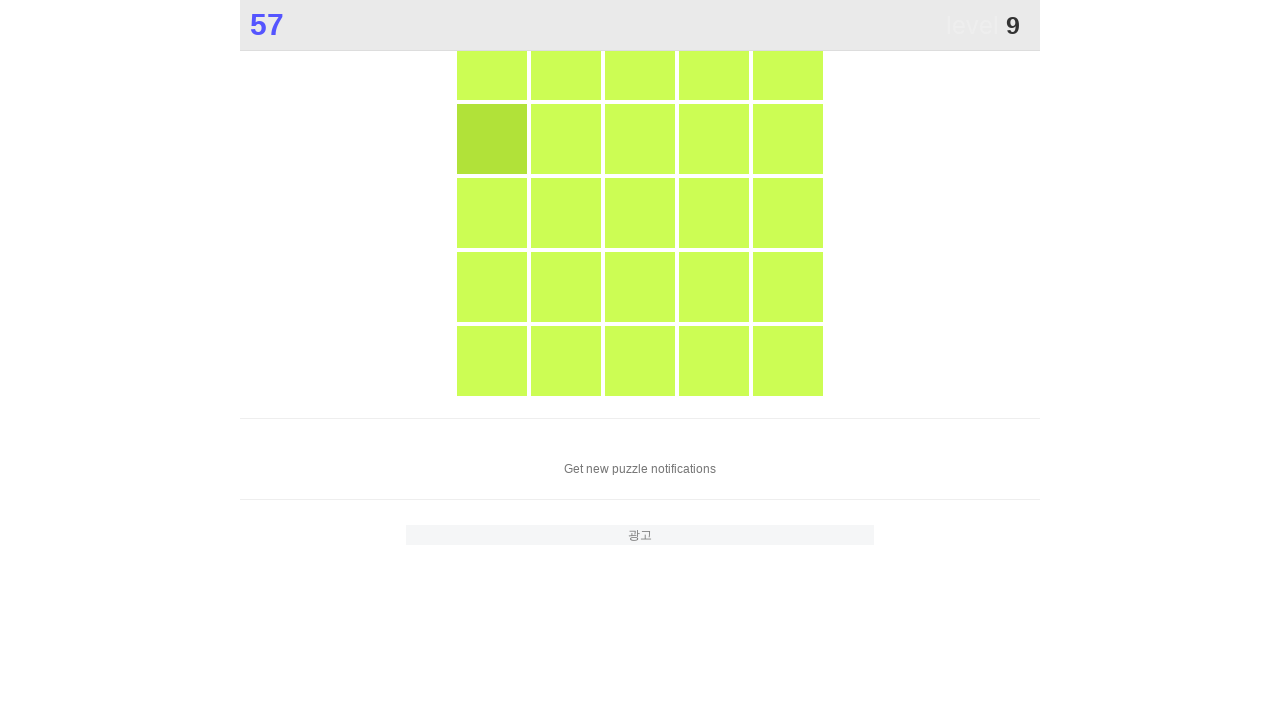

Clicked the different colored square element at (492, 139) on .main
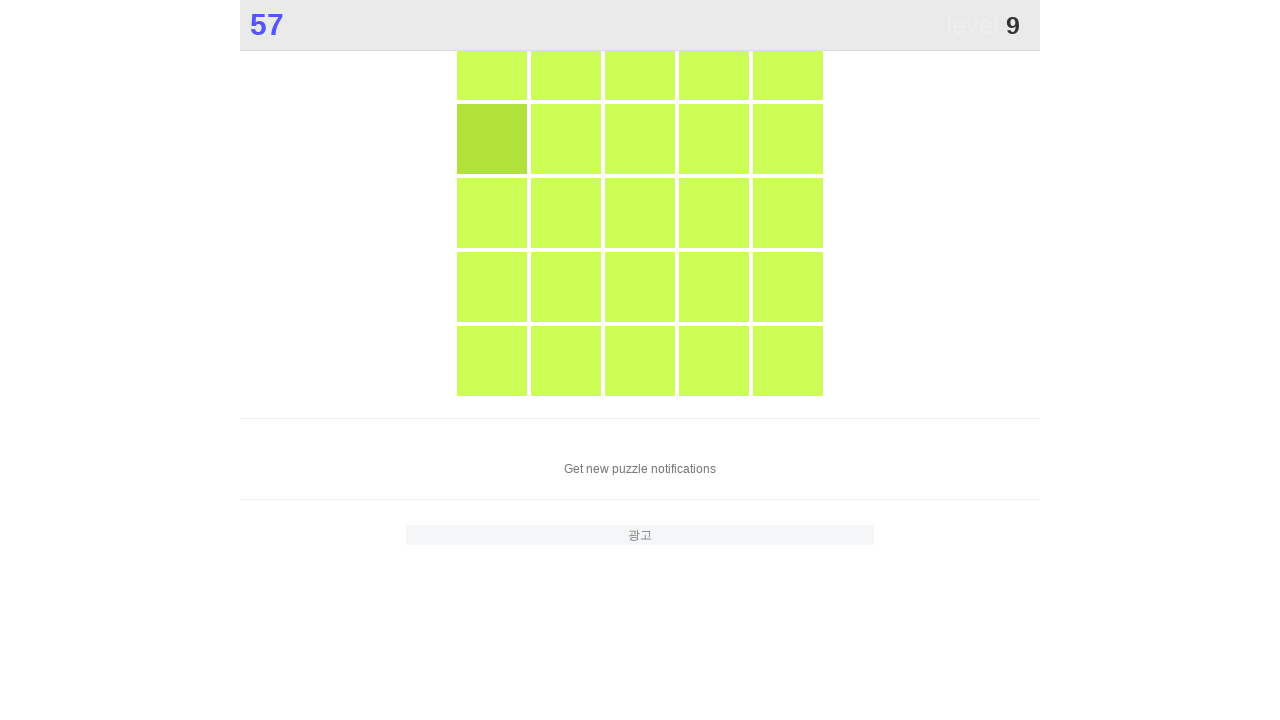

Clicked the different colored square element at (492, 139) on .main
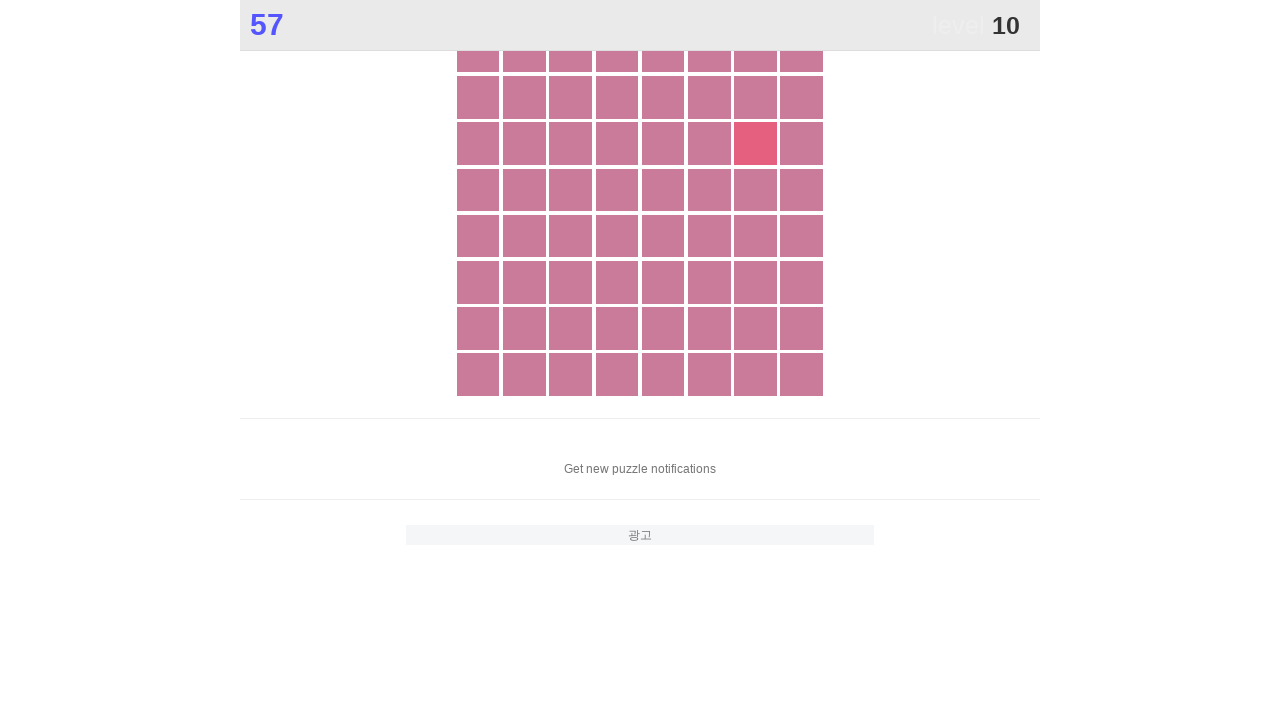

Clicked the different colored square element at (756, 144) on .main
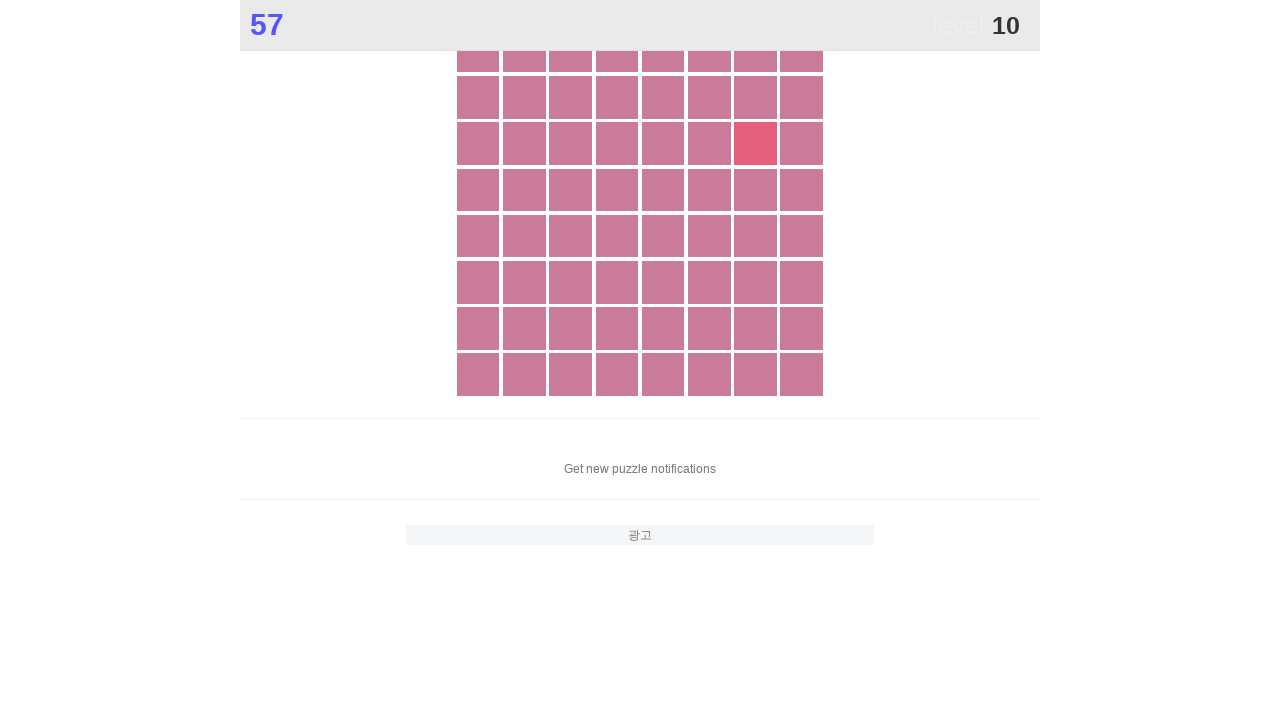

Clicked the different colored square element at (756, 144) on .main
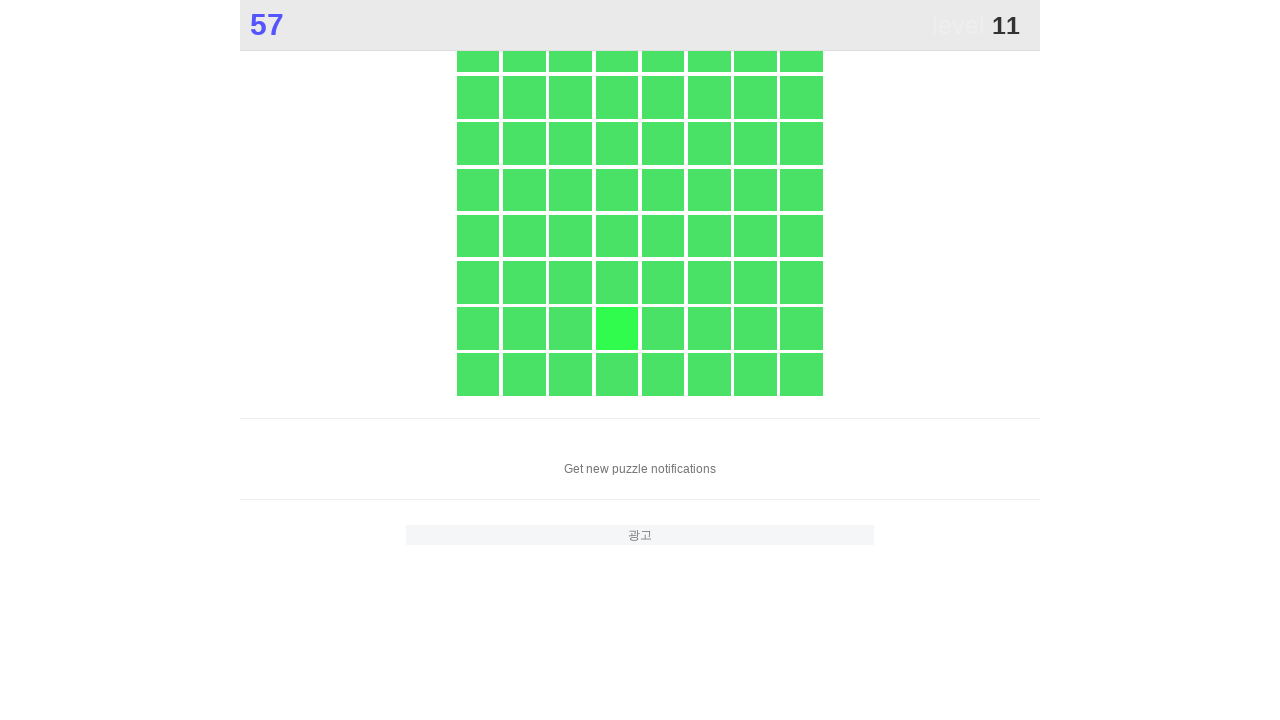

Clicked the different colored square element at (617, 329) on .main
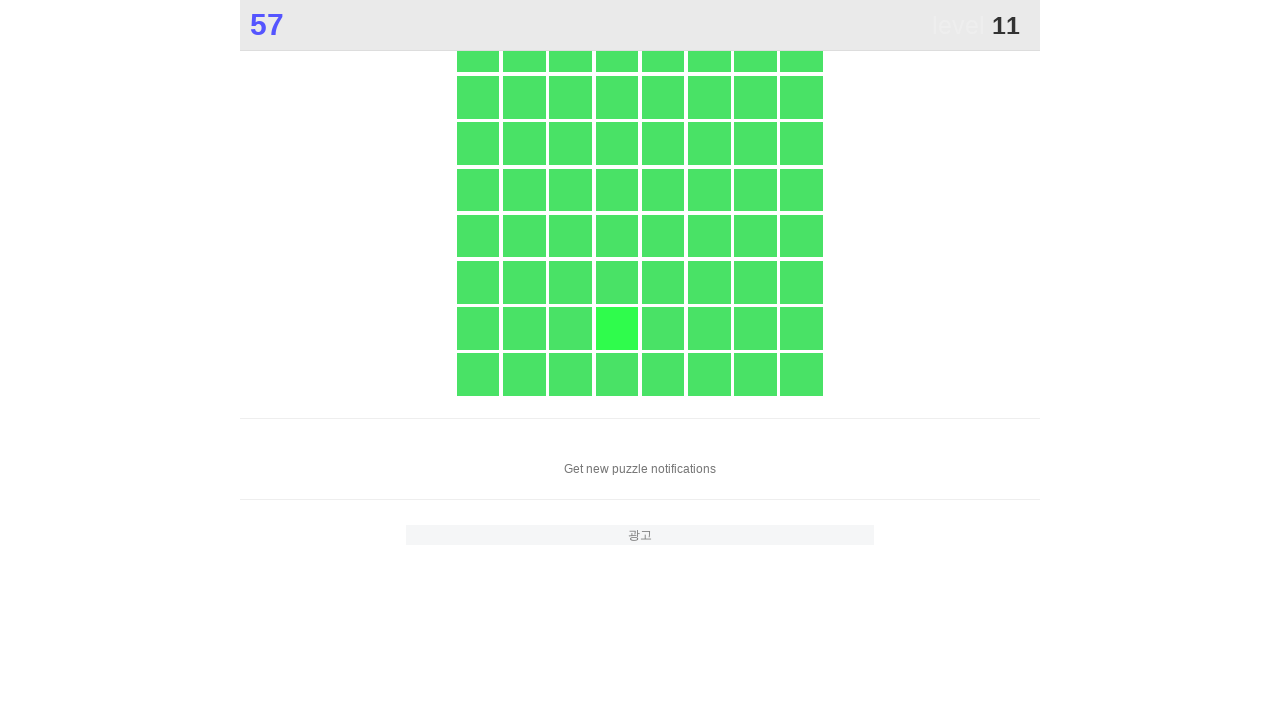

Clicked the different colored square element at (617, 329) on .main
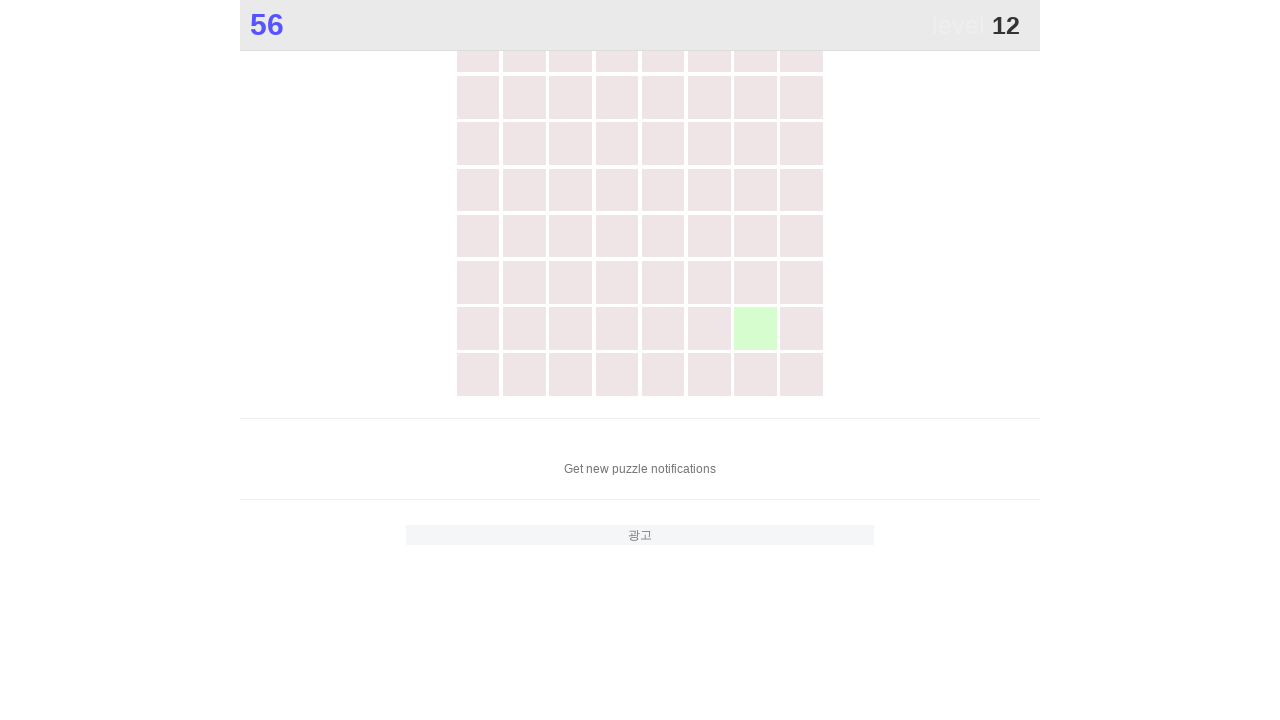

Clicked the different colored square element at (756, 329) on .main
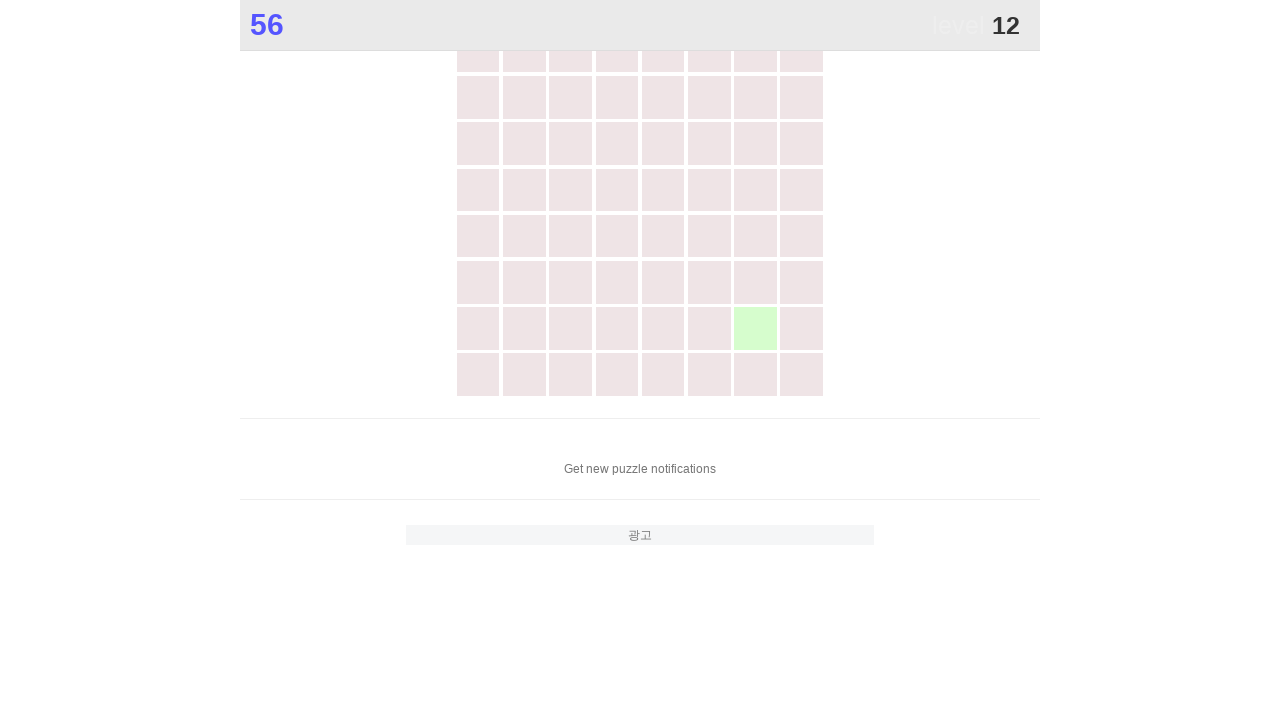

Clicked the different colored square element at (756, 329) on .main
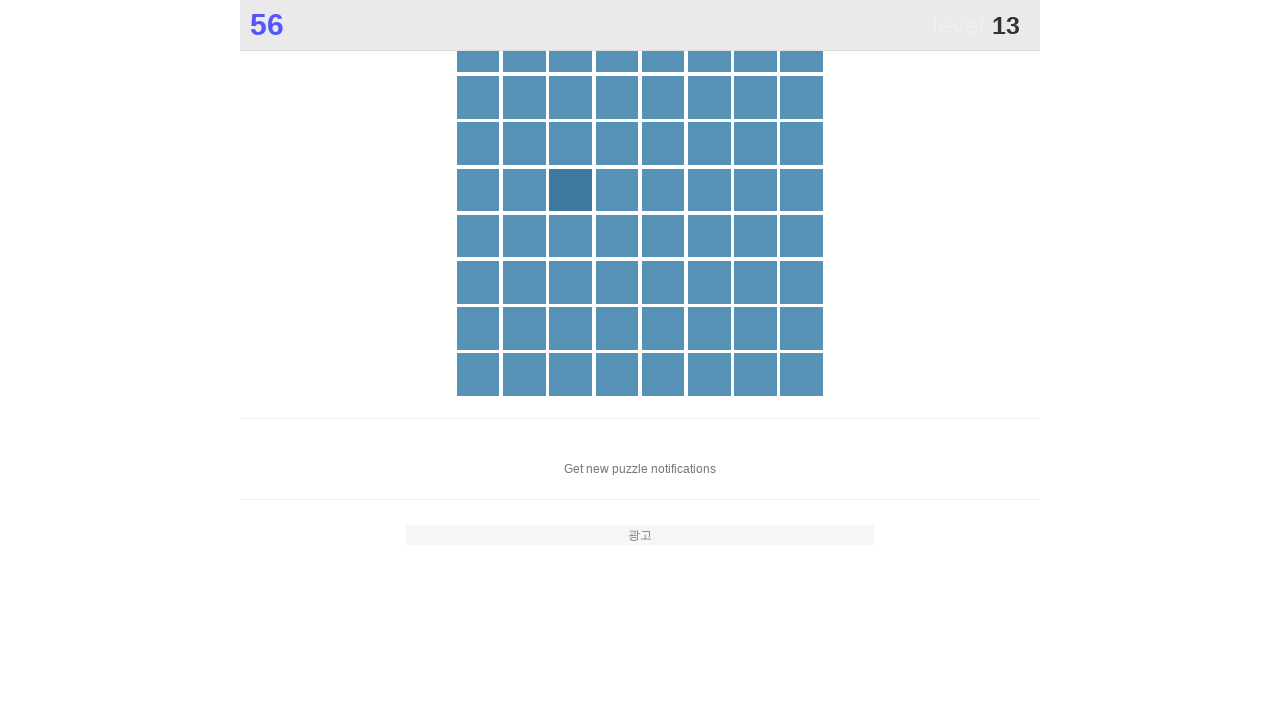

Clicked the different colored square element at (571, 190) on .main
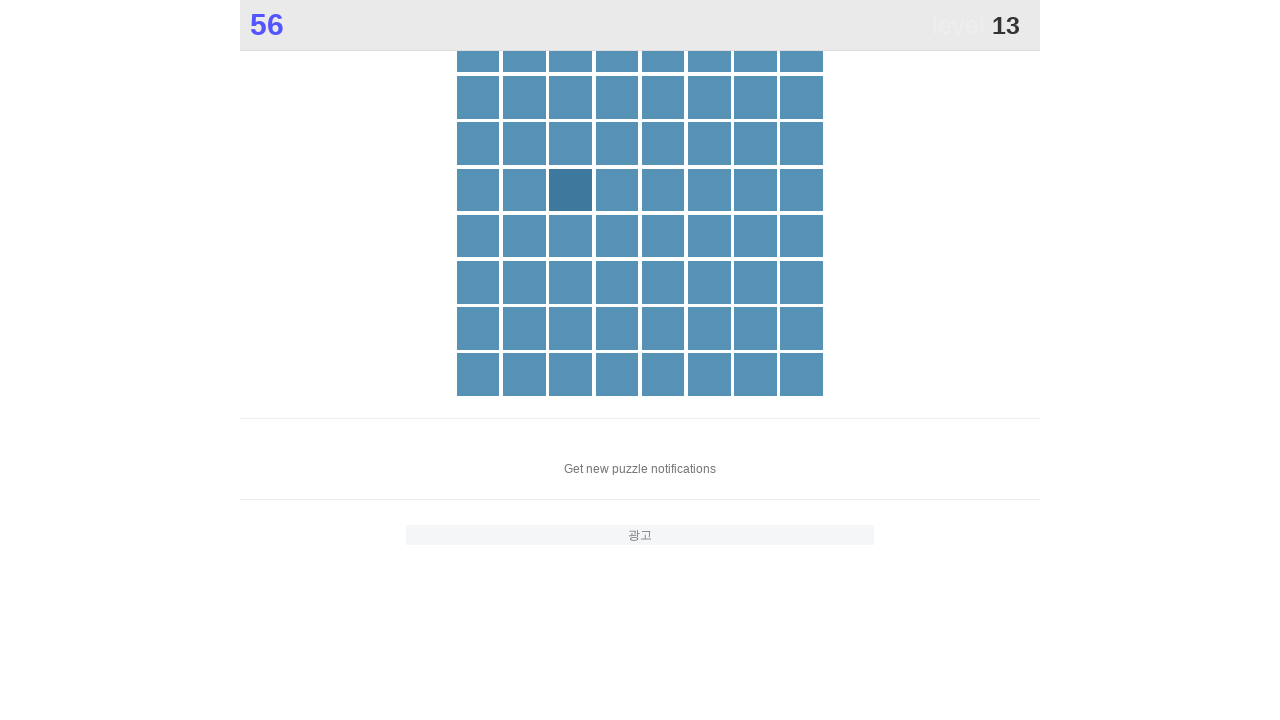

Clicked the different colored square element at (571, 190) on .main
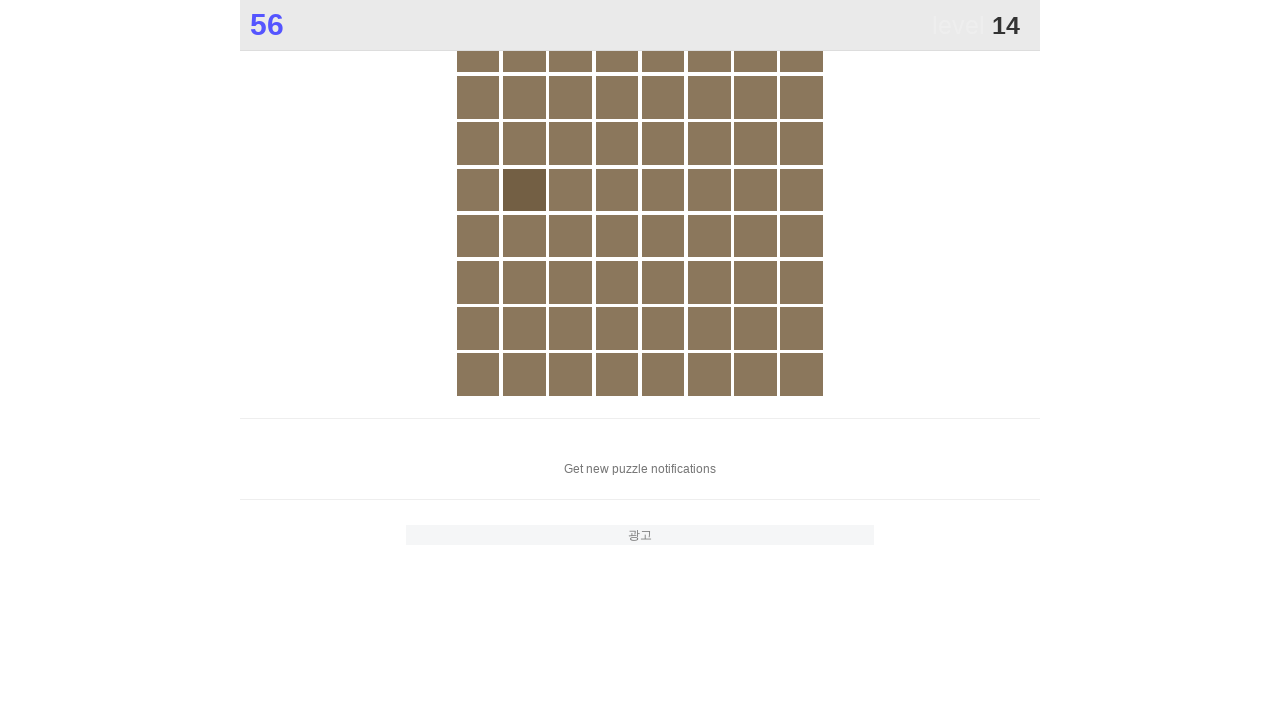

Clicked the different colored square element at (524, 190) on .main
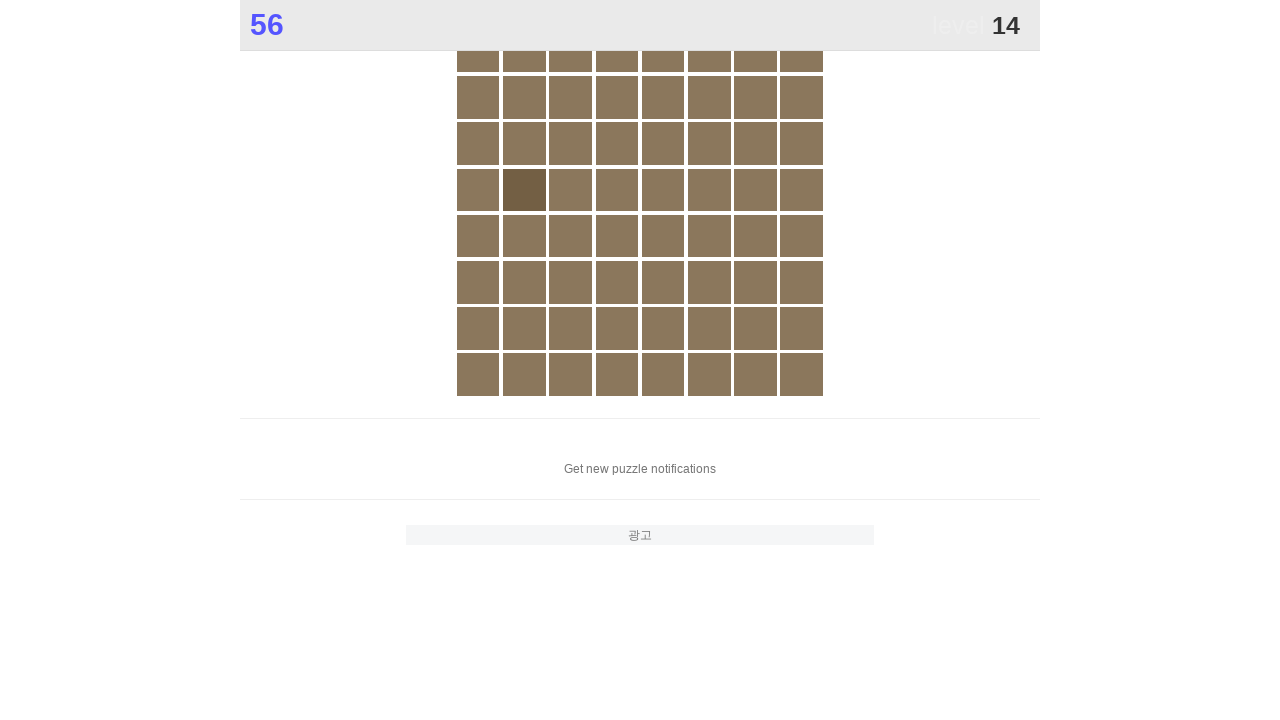

Clicked the different colored square element at (524, 190) on .main
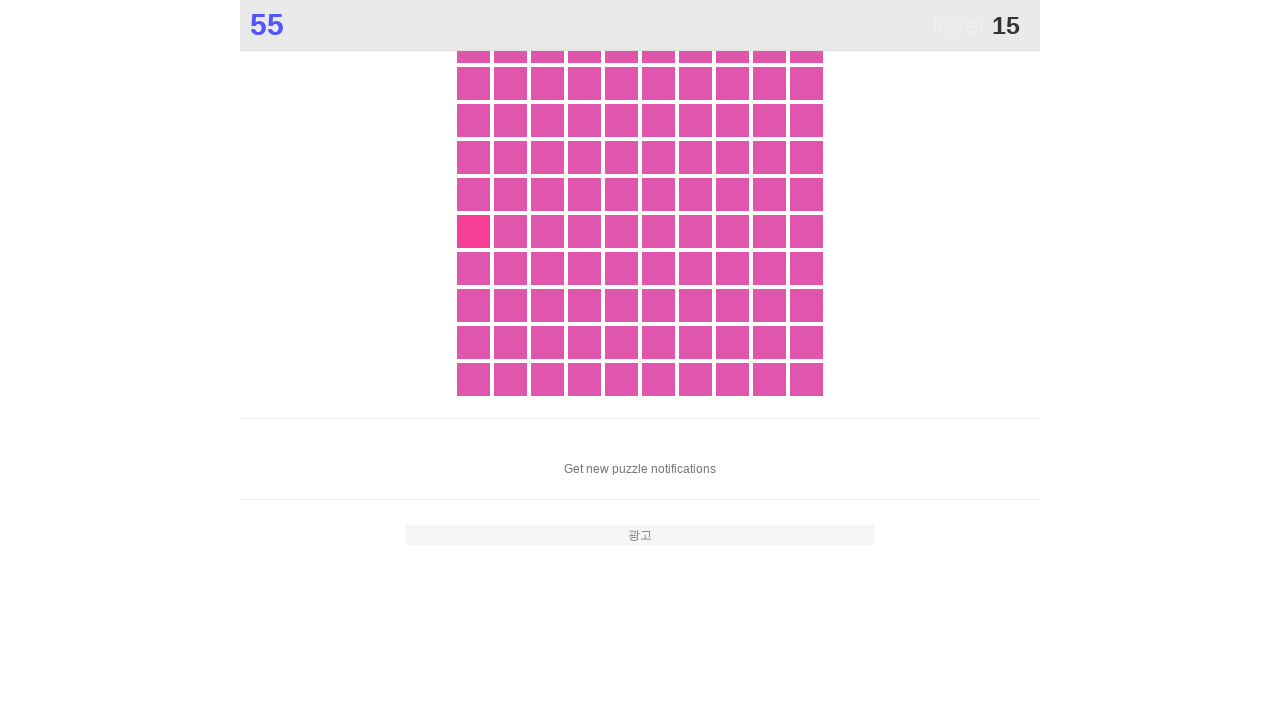

Clicked the different colored square element at (473, 231) on .main
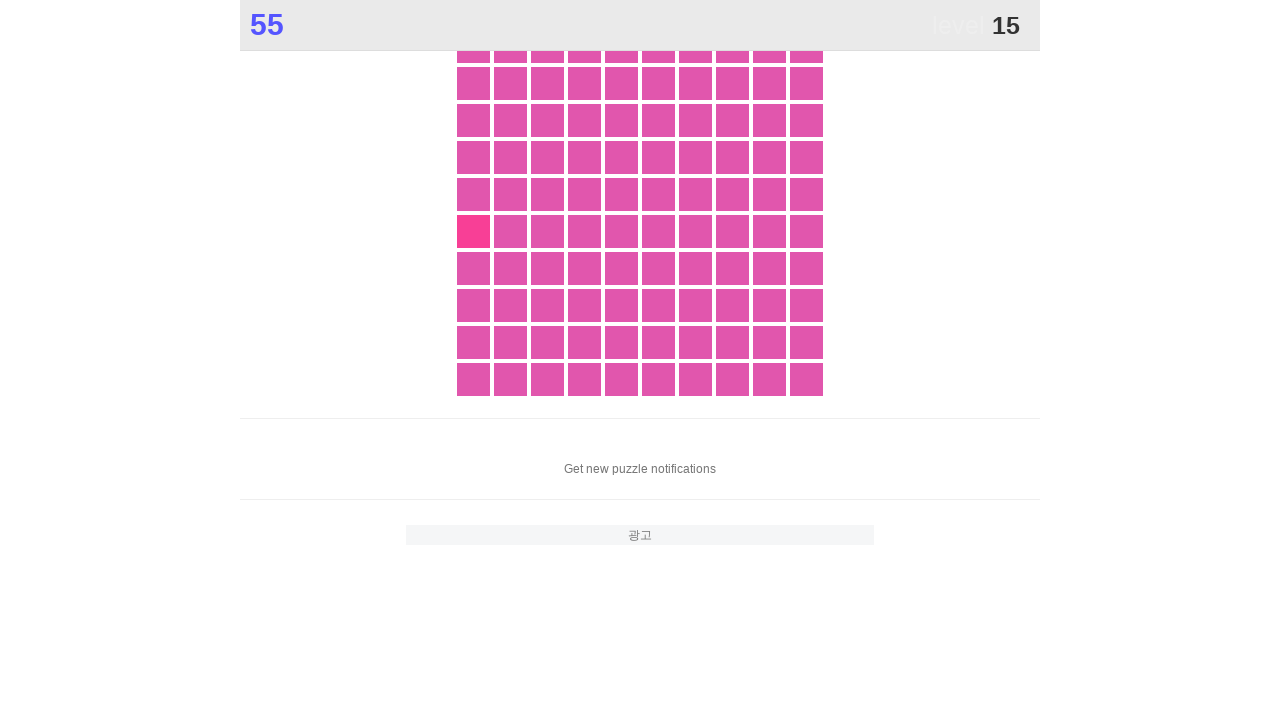

Clicked the different colored square element at (473, 231) on .main
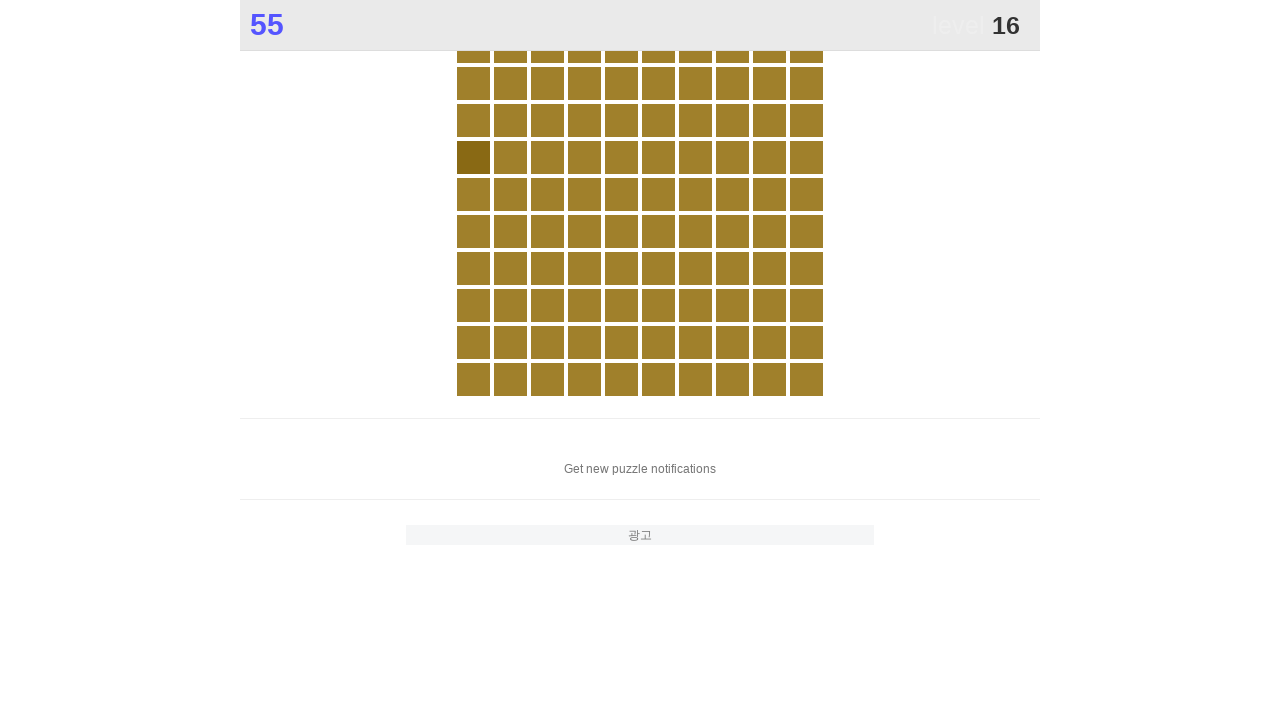

Clicked the different colored square element at (473, 157) on .main
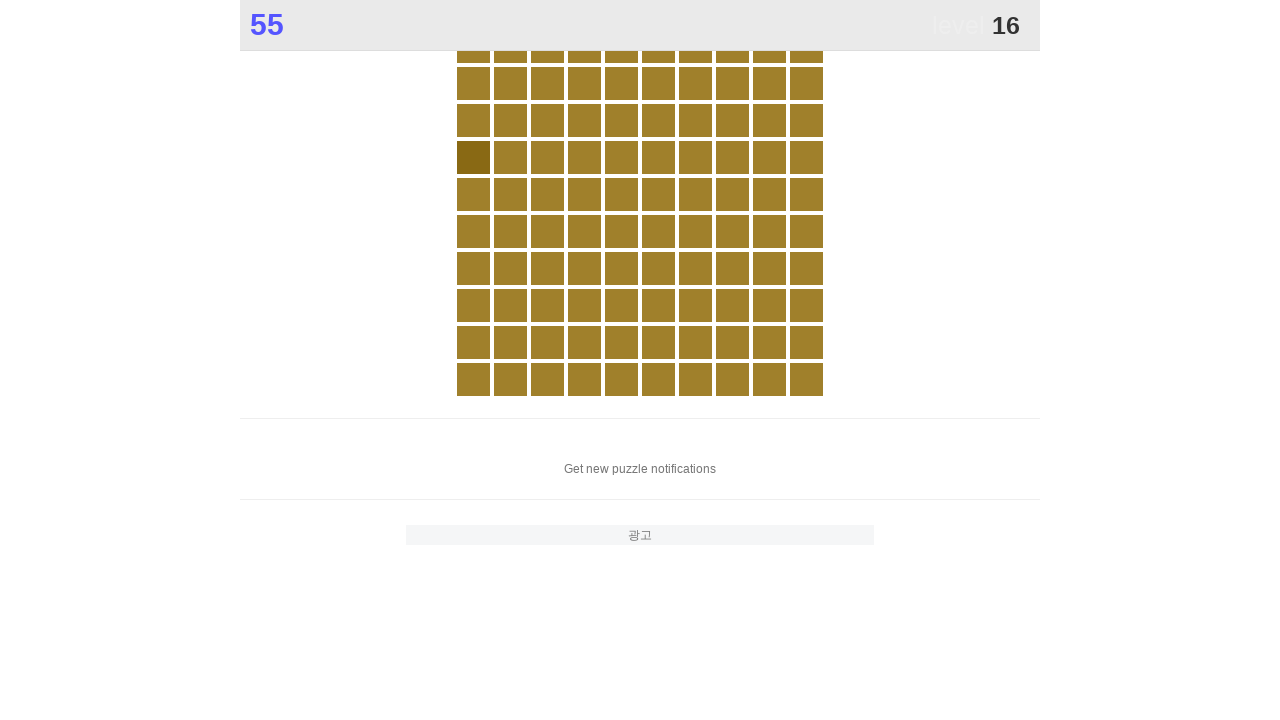

Clicked the different colored square element at (473, 157) on .main
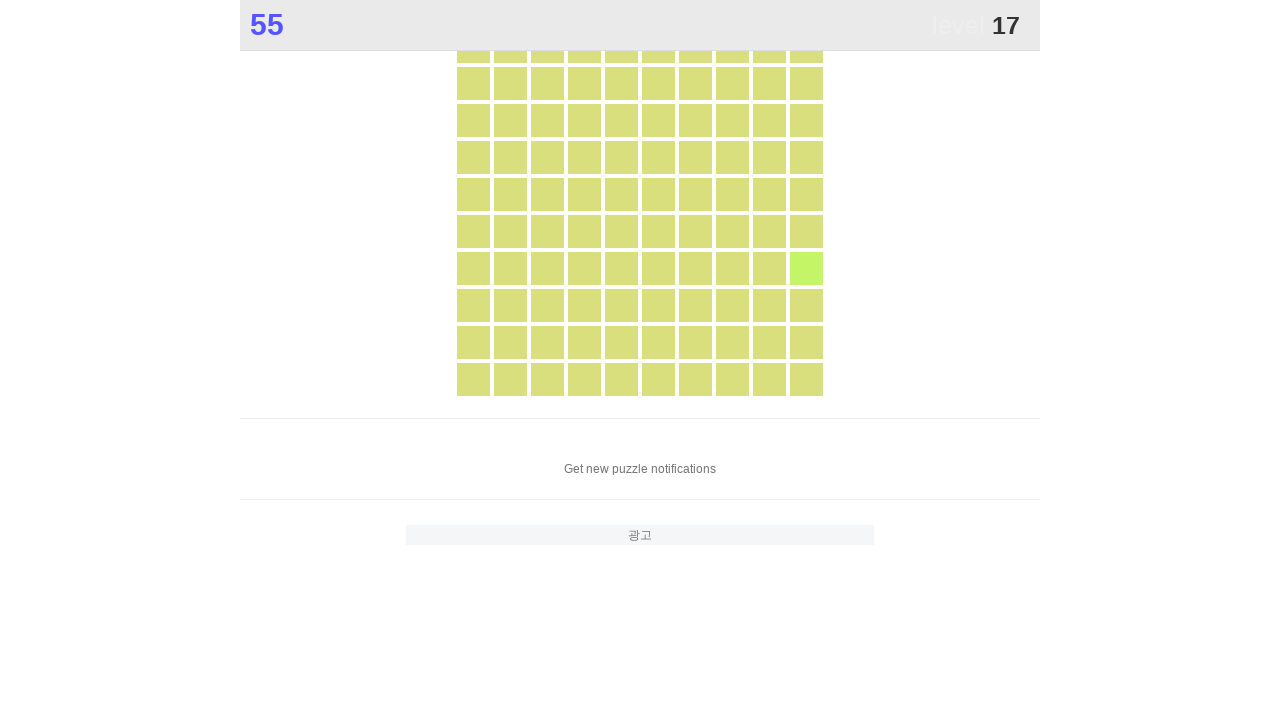

Clicked the different colored square element at (806, 268) on .main
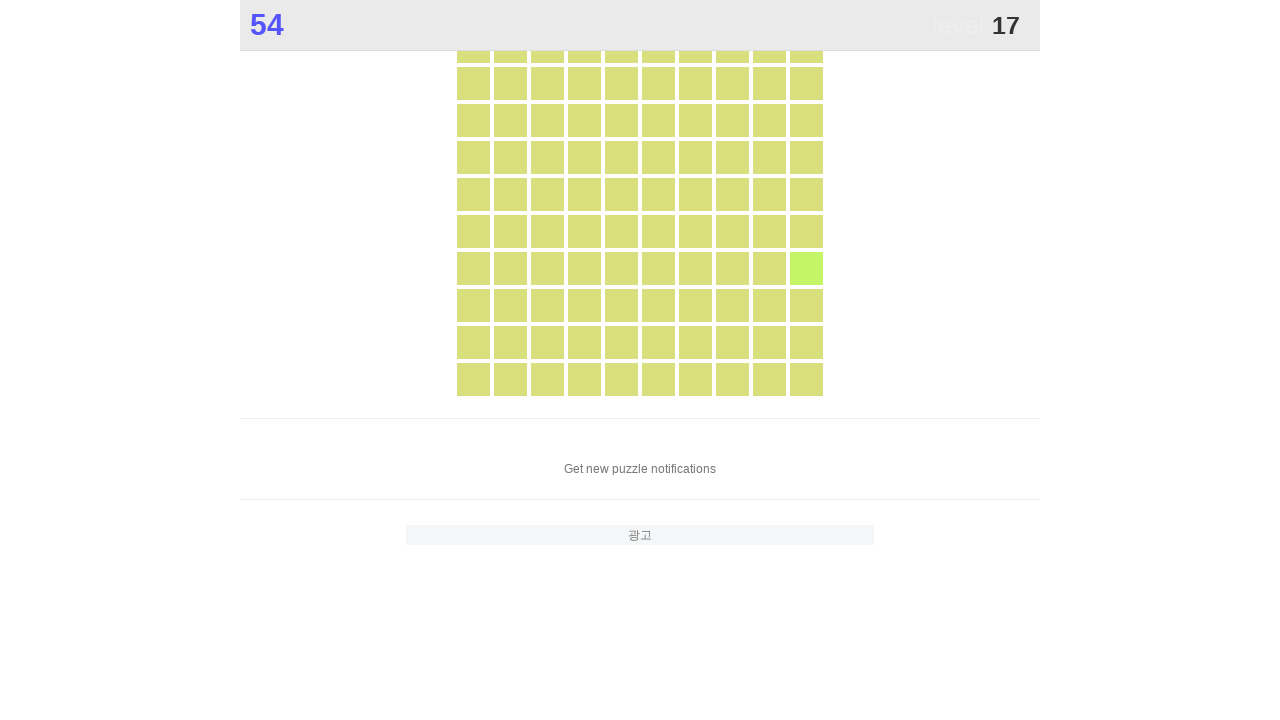

Clicked the different colored square element at (806, 268) on .main
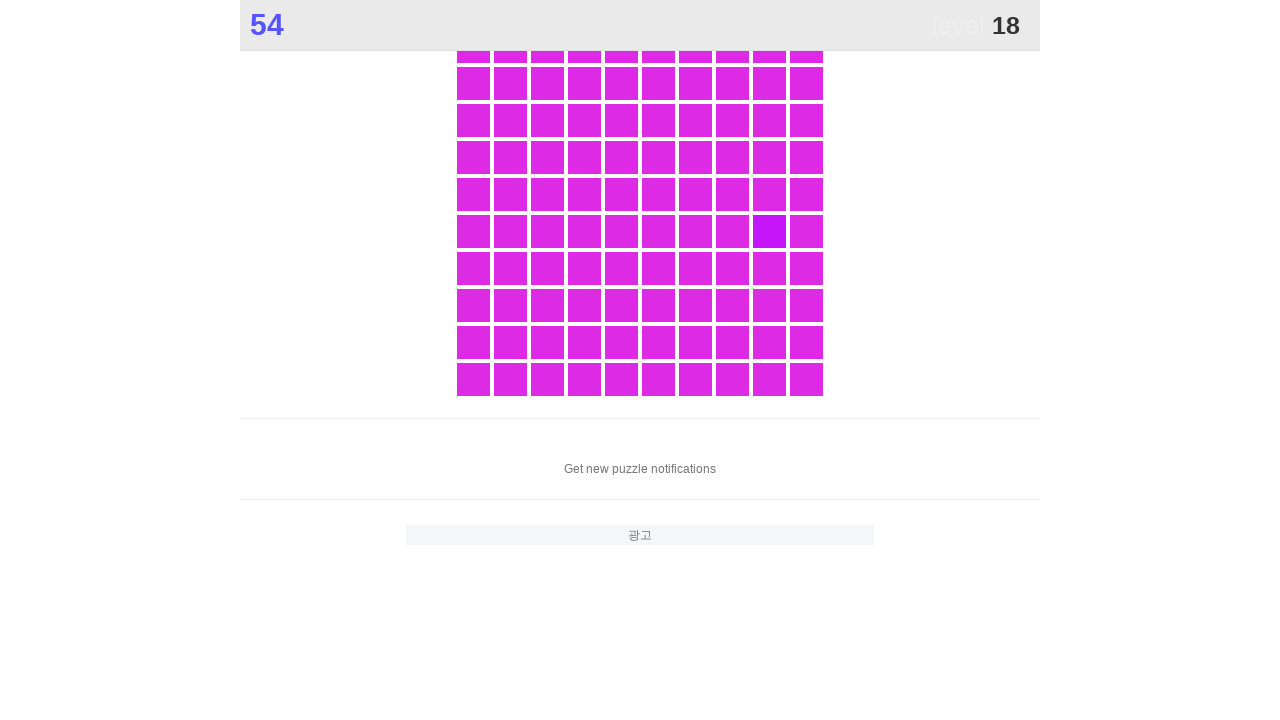

Clicked the different colored square element at (769, 231) on .main
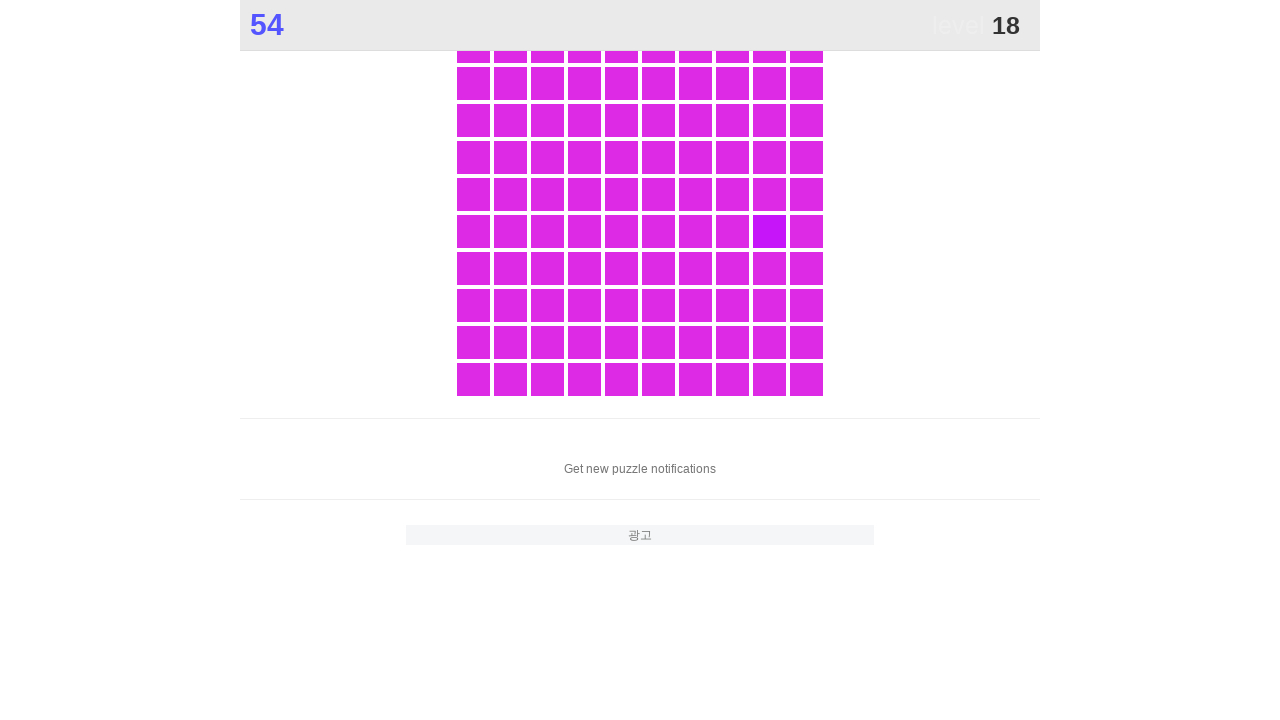

Clicked the different colored square element at (769, 231) on .main
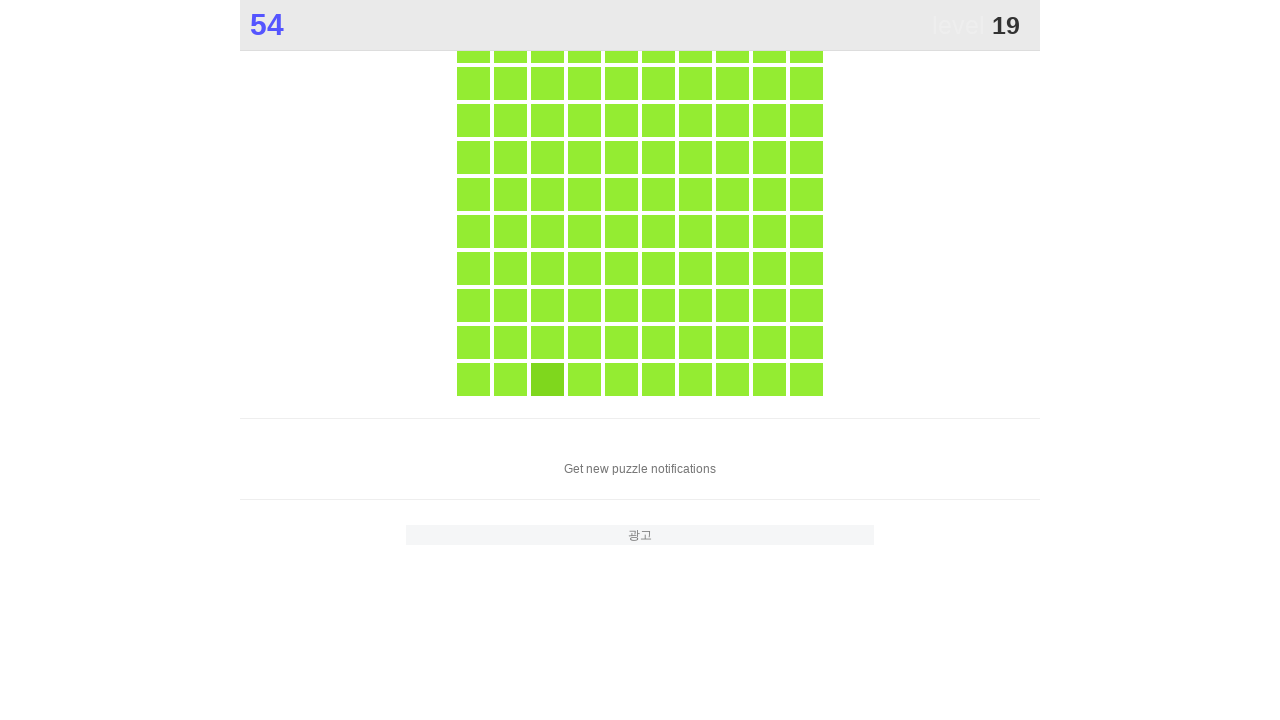

Clicked the different colored square element at (547, 379) on .main
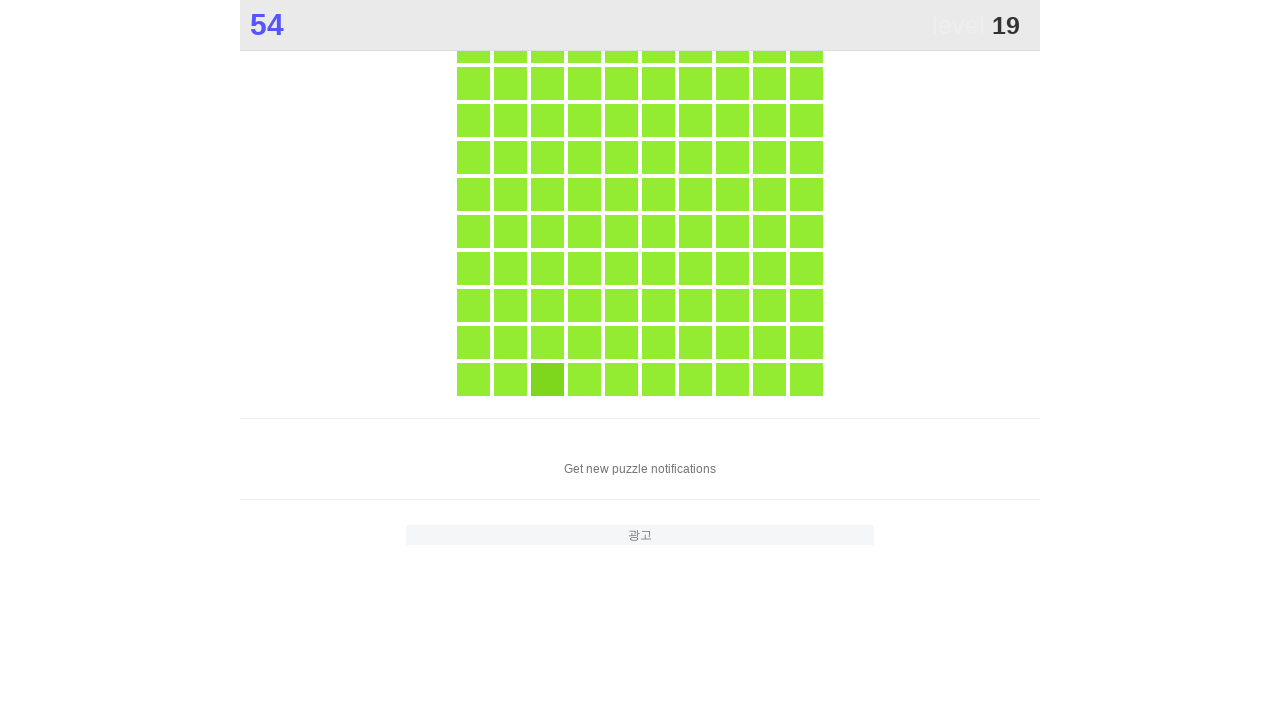

Clicked the different colored square element at (547, 379) on .main
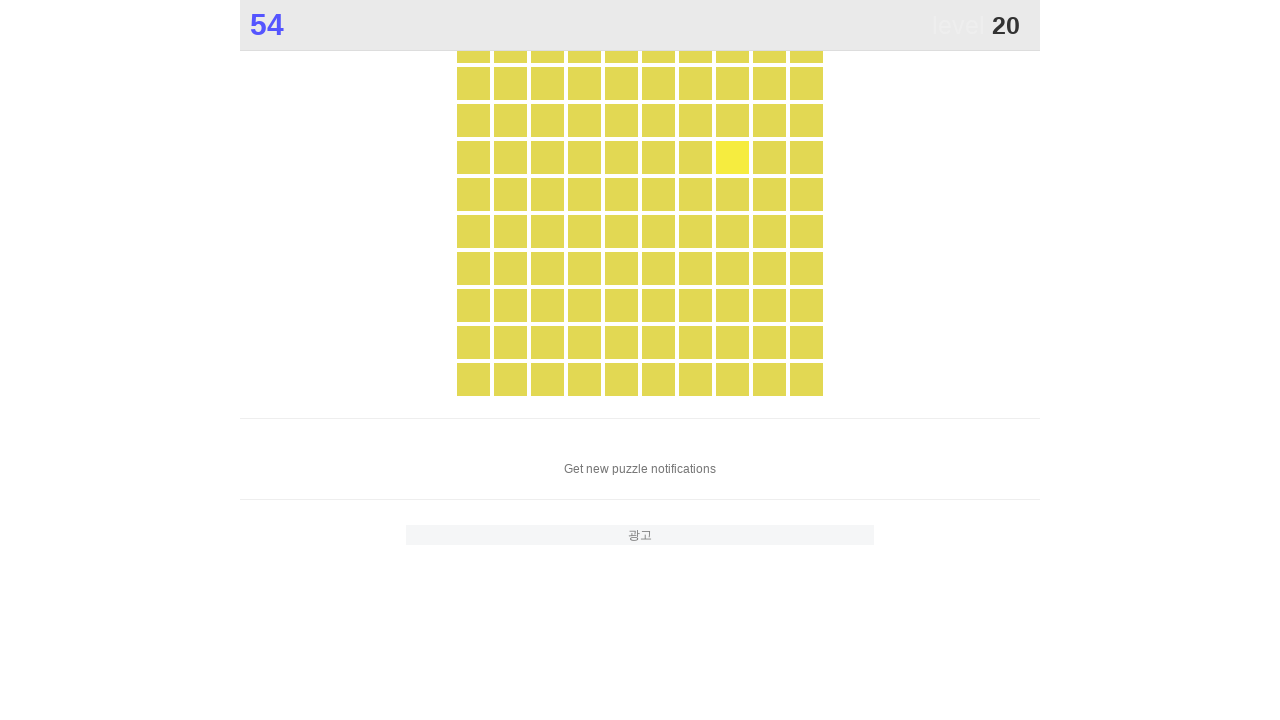

Clicked the different colored square element at (732, 157) on .main
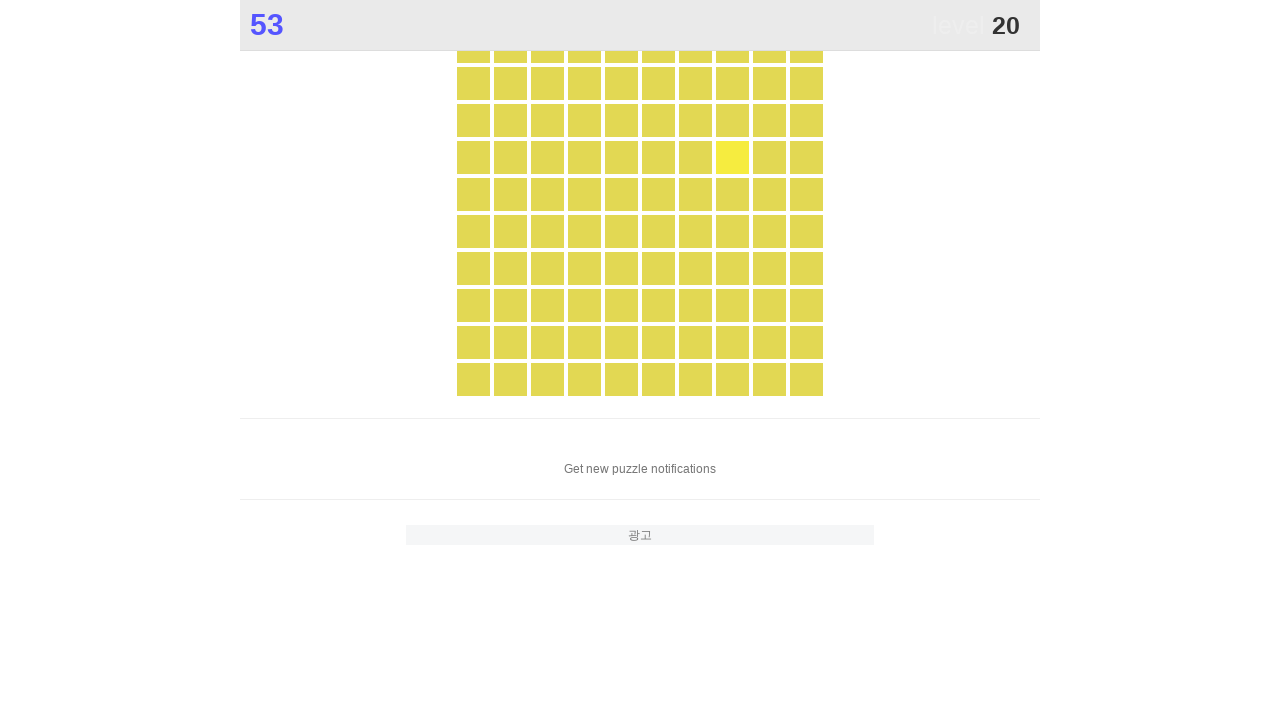

Clicked the different colored square element at (732, 157) on .main
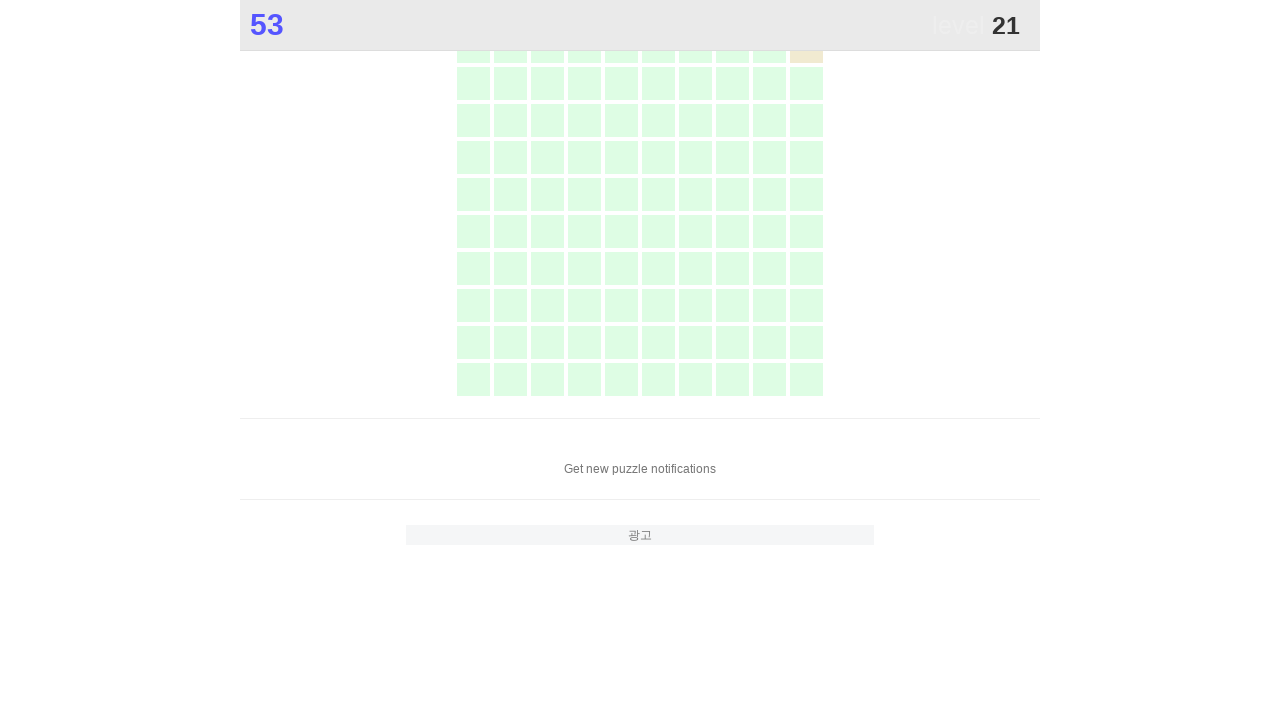

Clicked the different colored square element at (806, 476) on .main
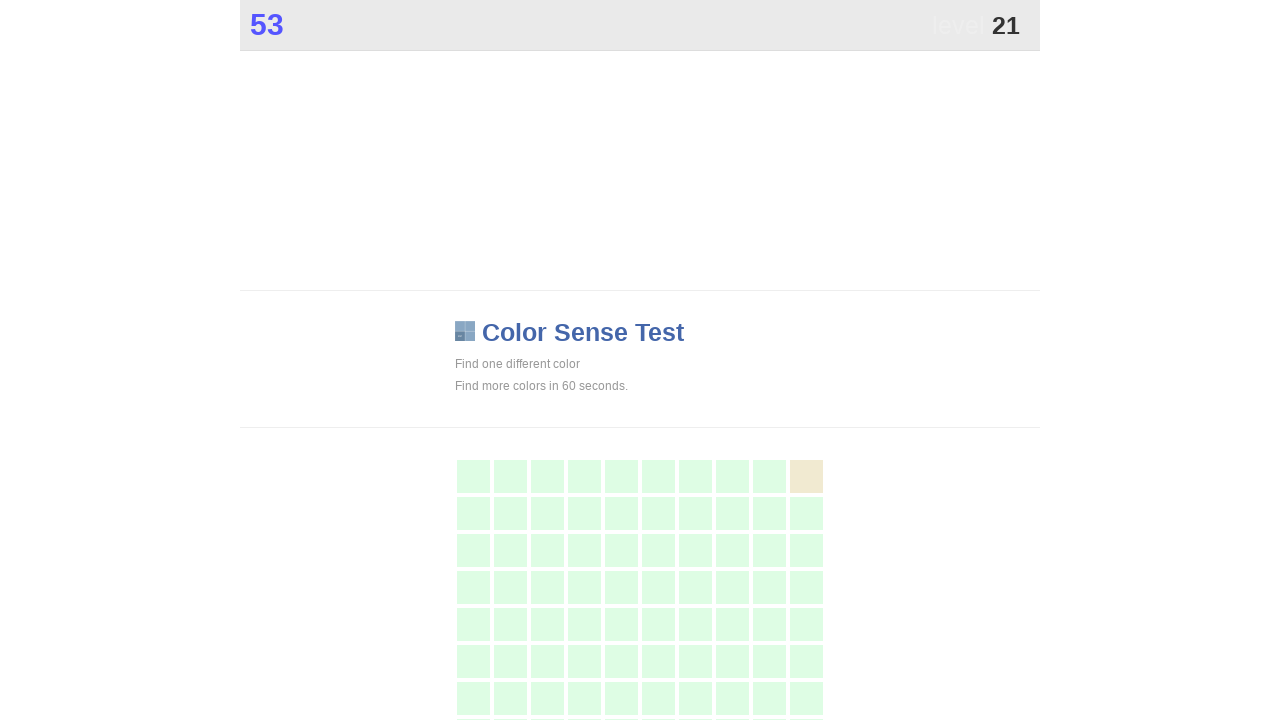

Clicked the different colored square element at (806, 476) on .main
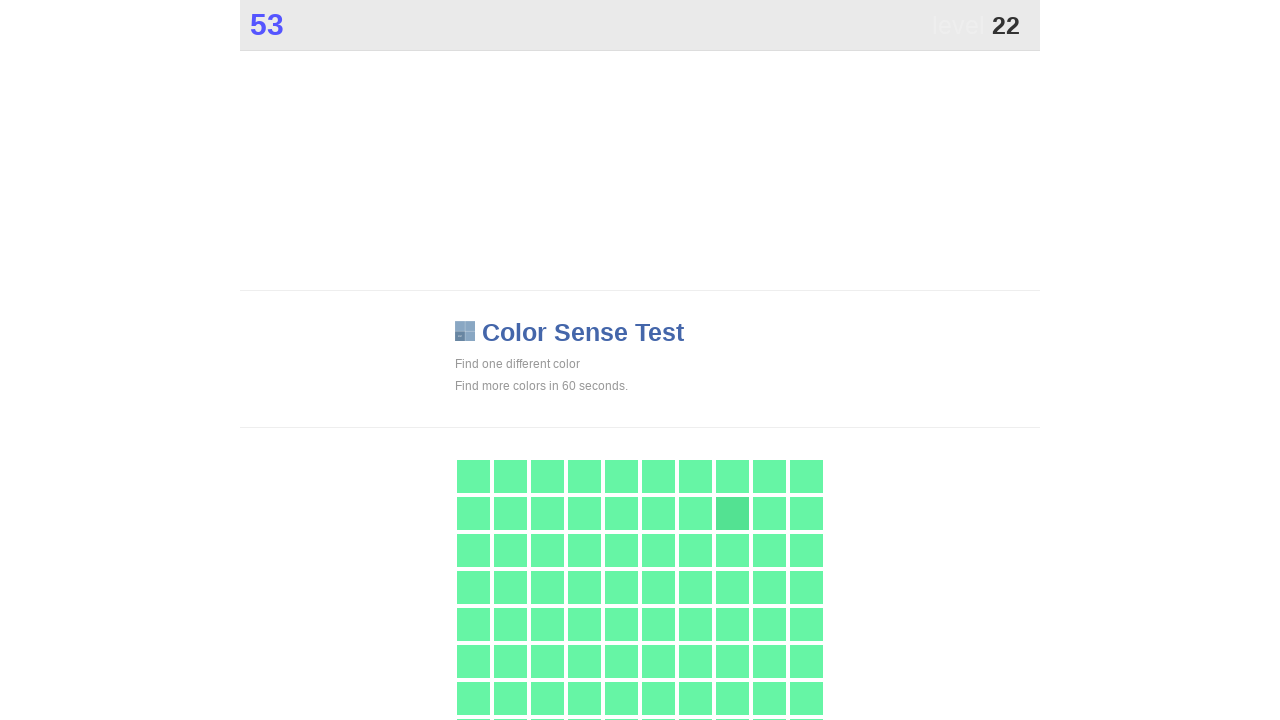

Clicked the different colored square element at (732, 513) on .main
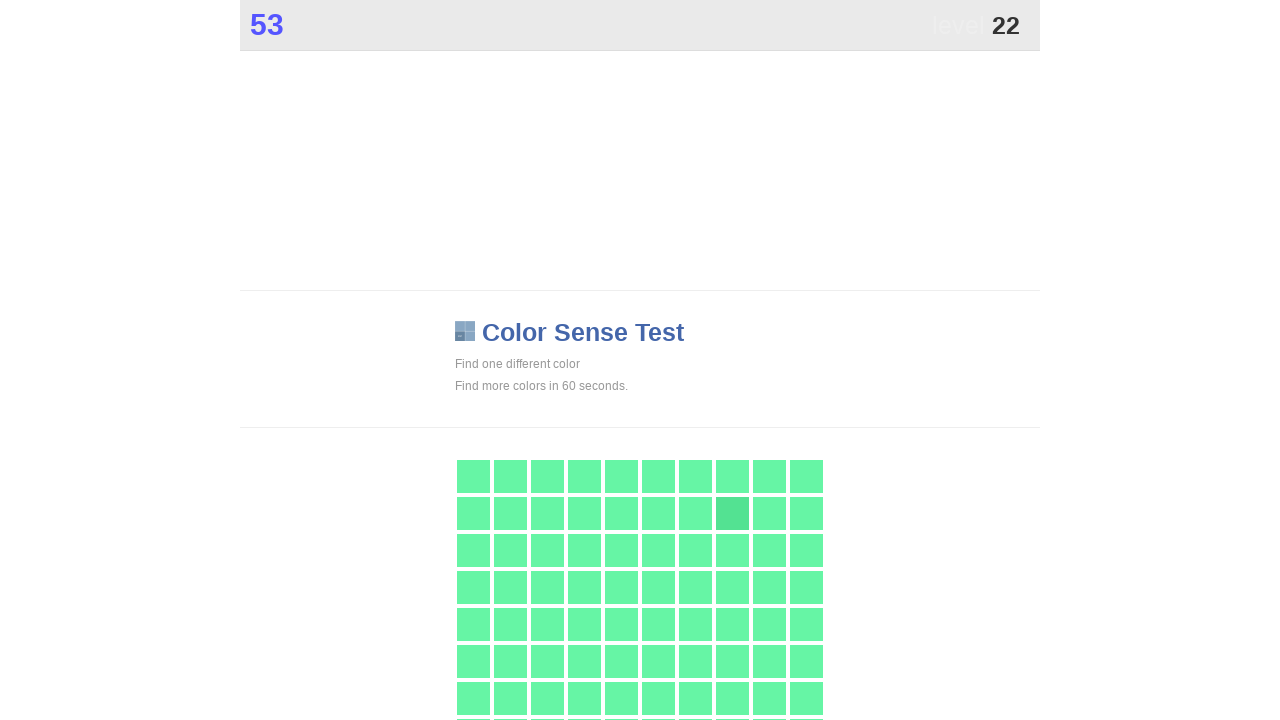

Clicked the different colored square element at (732, 513) on .main
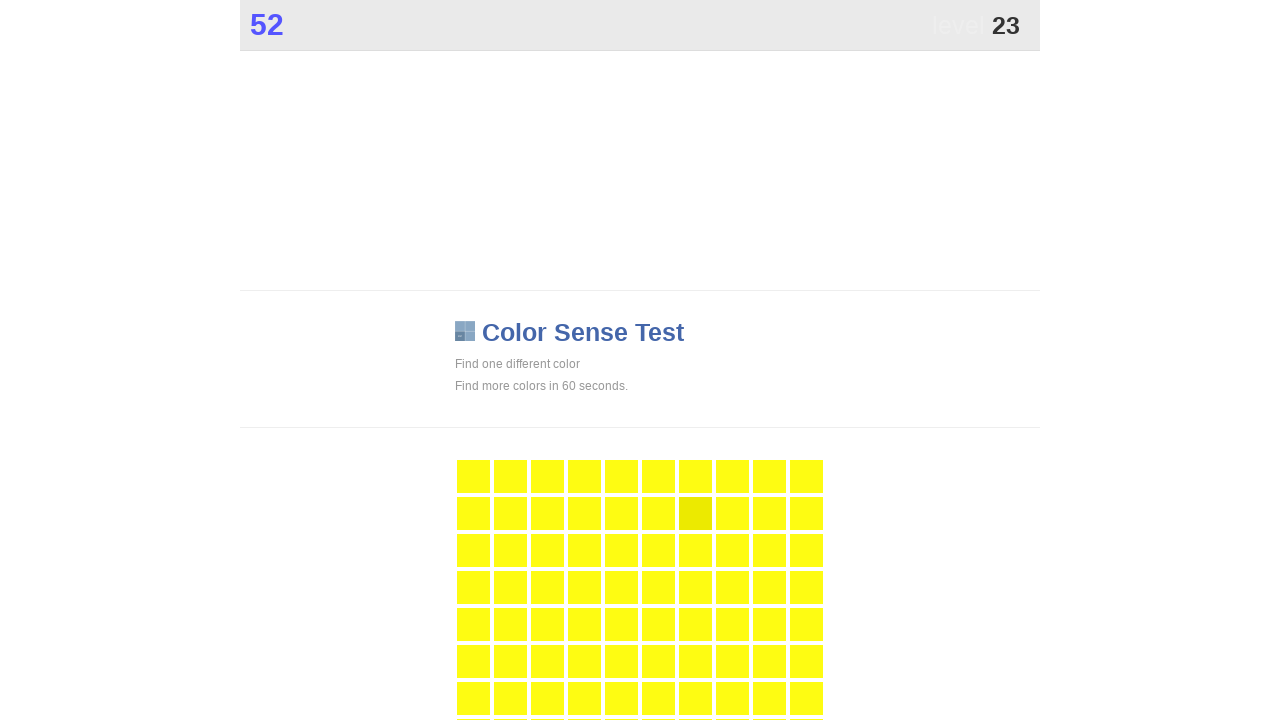

Clicked the different colored square element at (695, 513) on .main
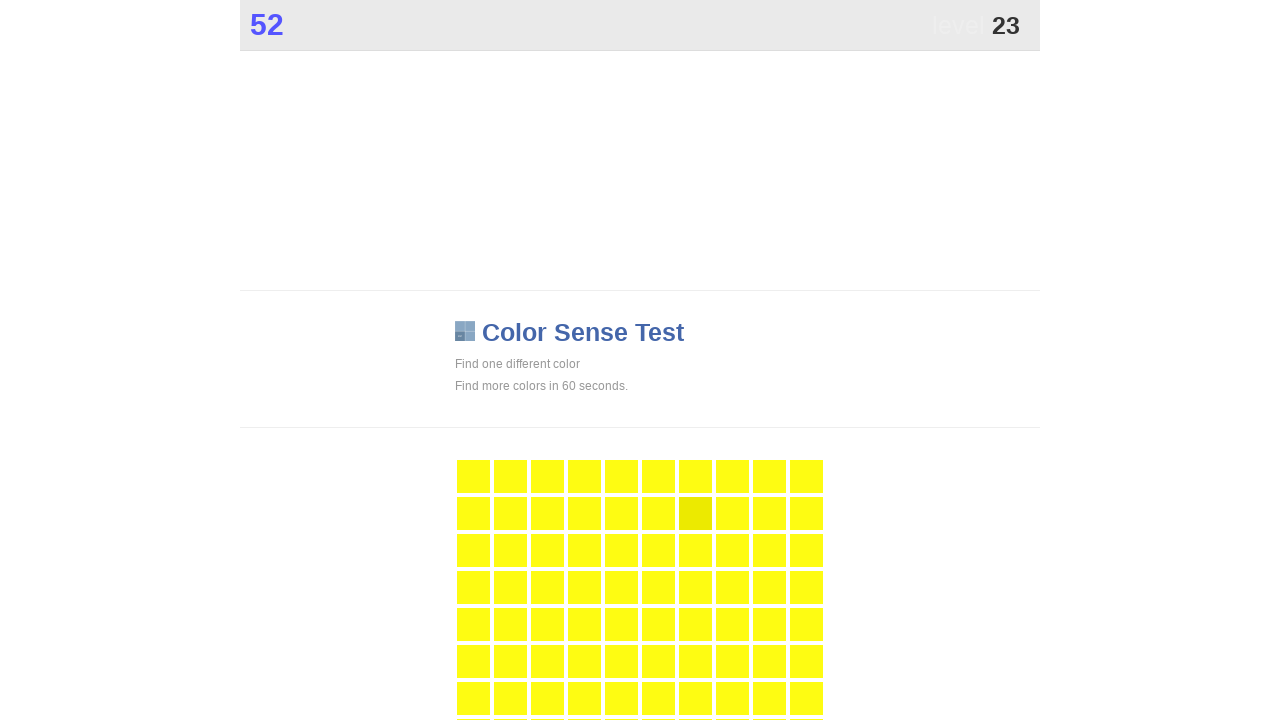

Clicked the different colored square element at (695, 513) on .main
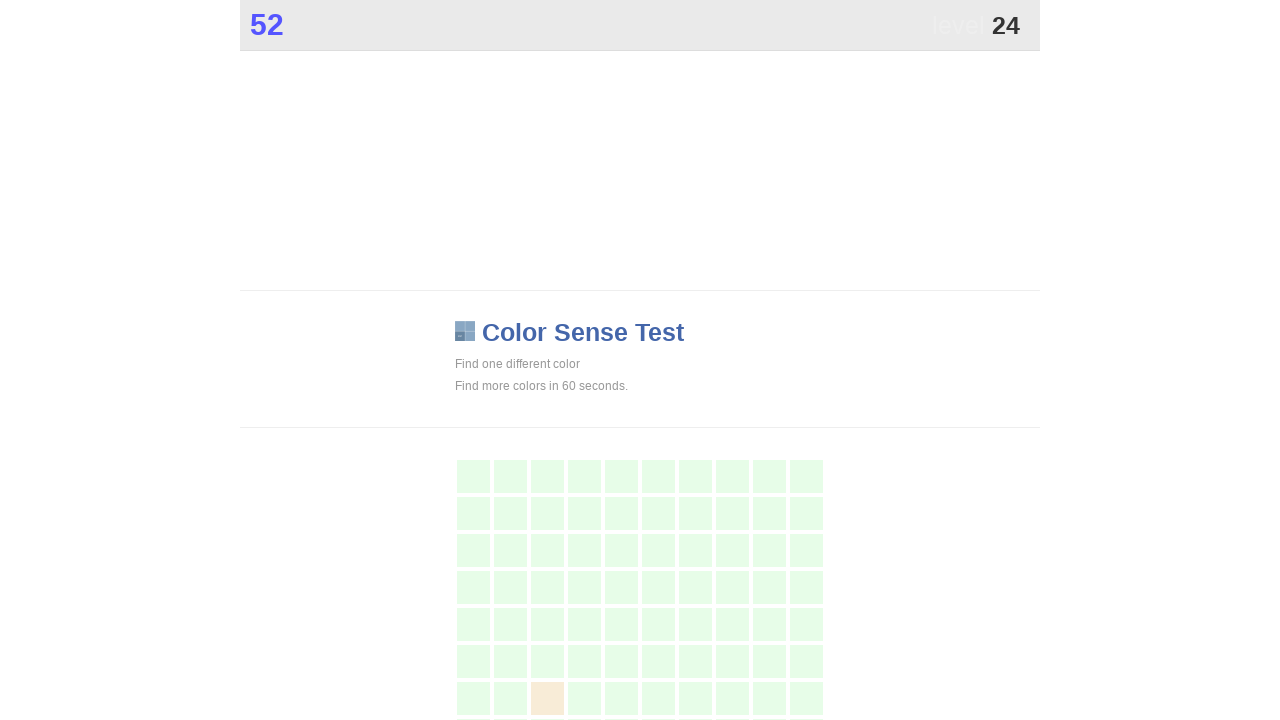

Clicked the different colored square element at (547, 698) on .main
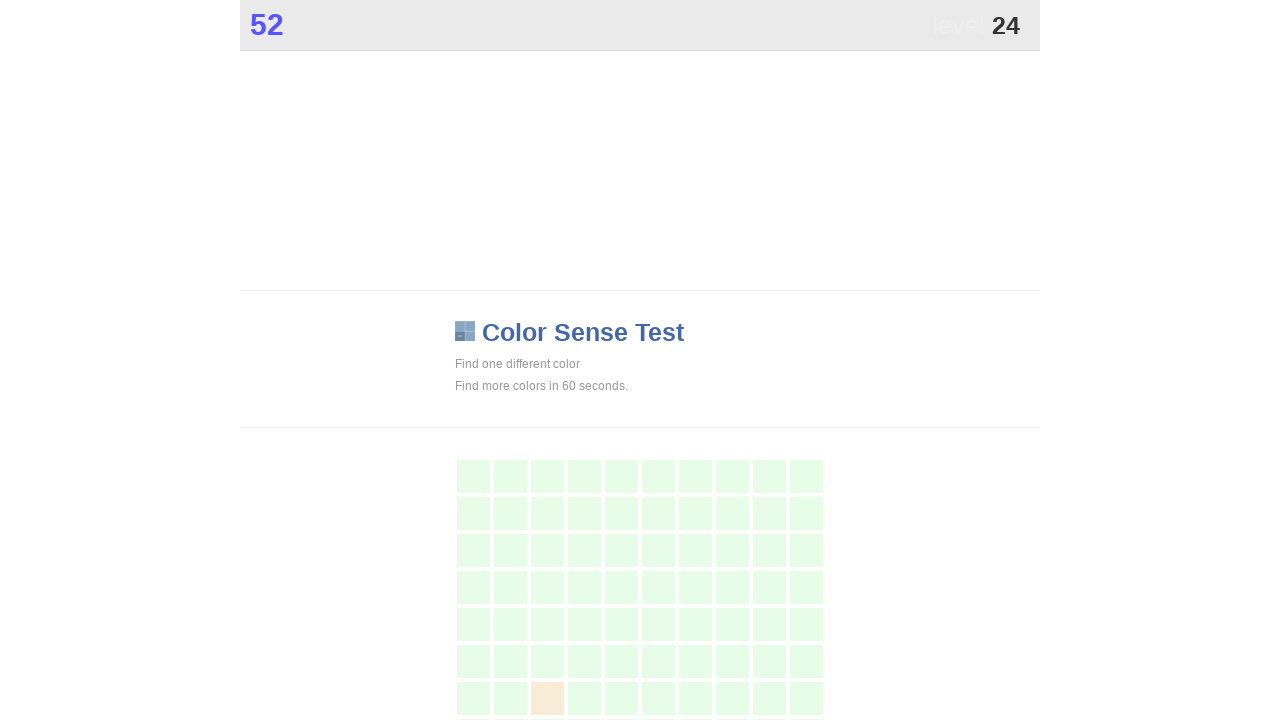

Clicked the different colored square element at (547, 698) on .main
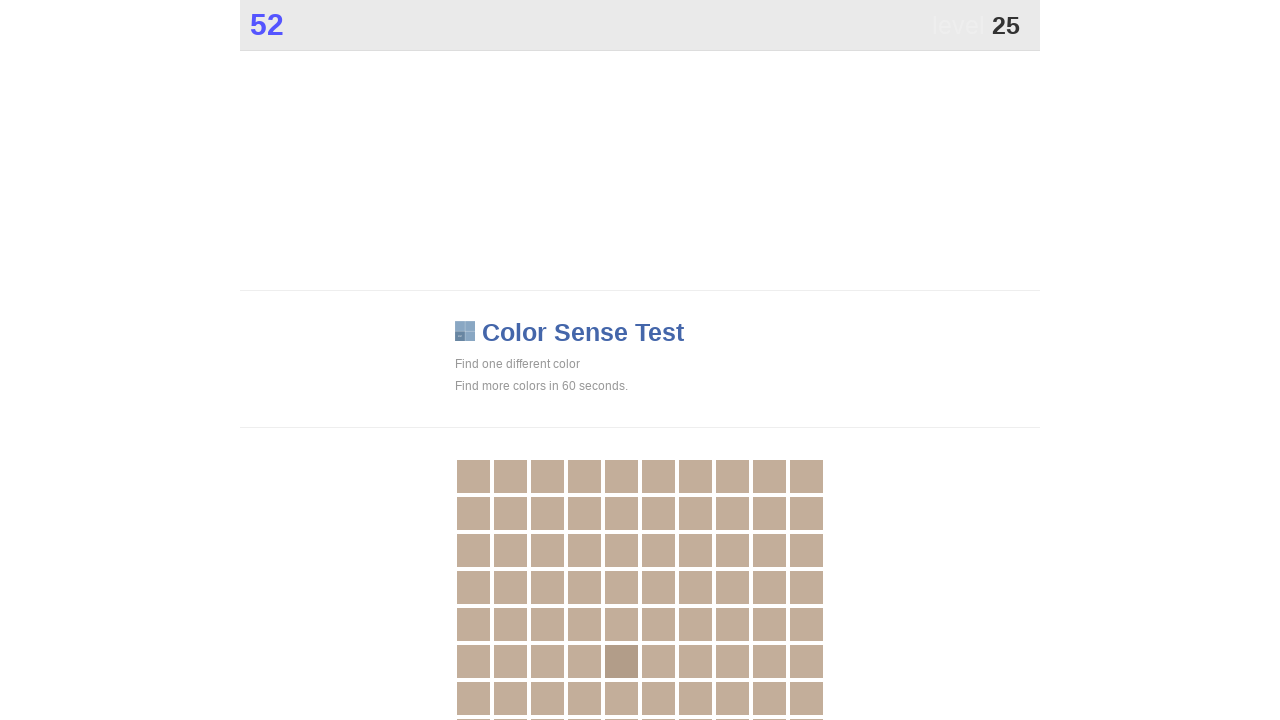

Clicked the different colored square element at (621, 661) on .main
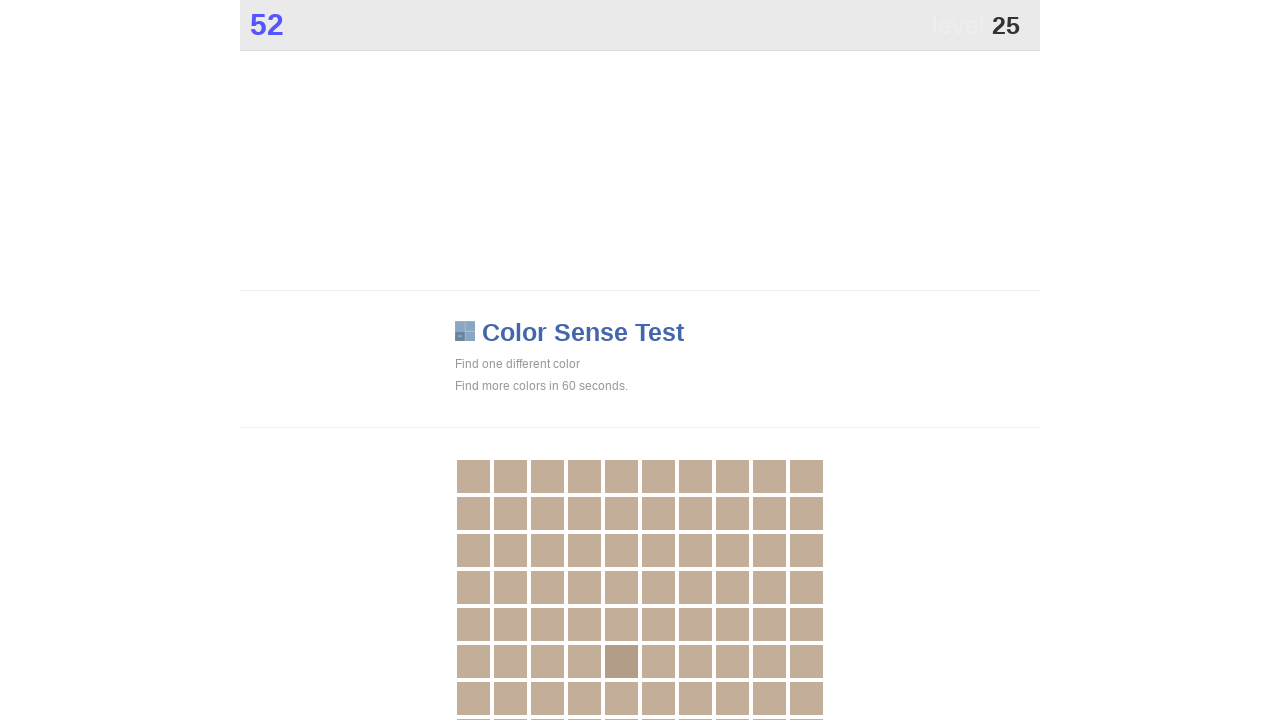

Clicked the different colored square element at (621, 661) on .main
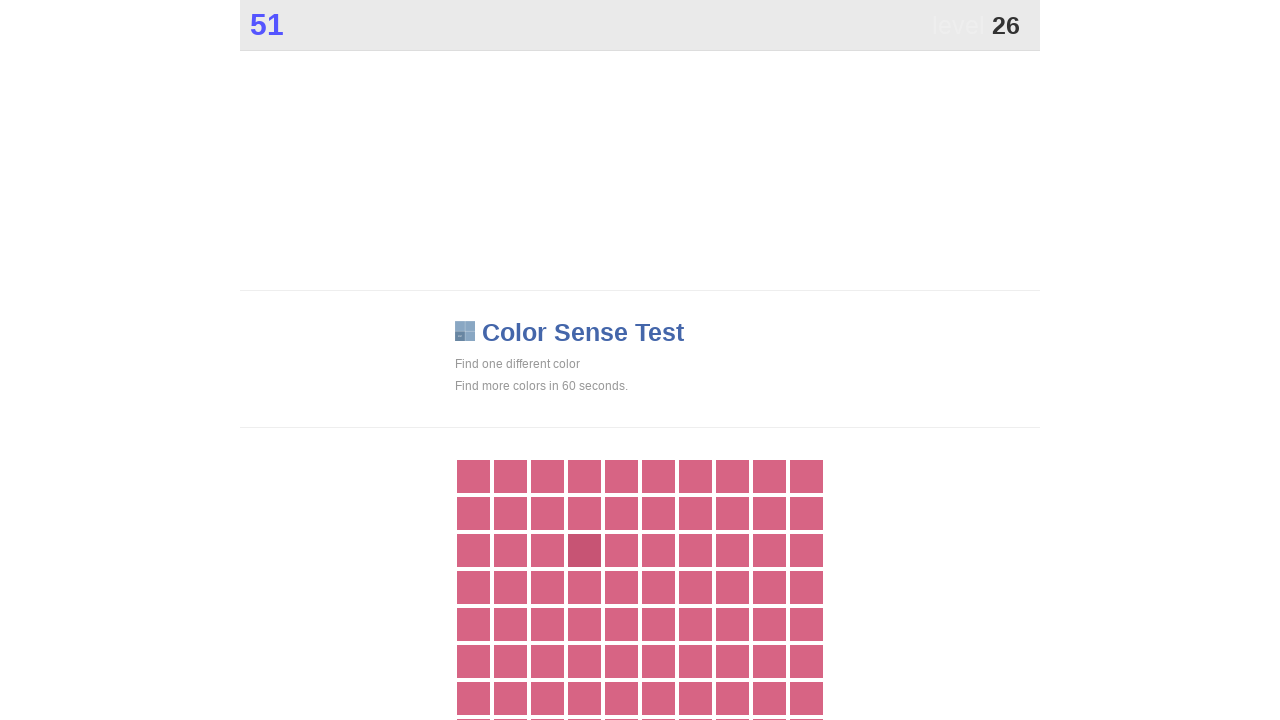

Clicked the different colored square element at (584, 550) on .main
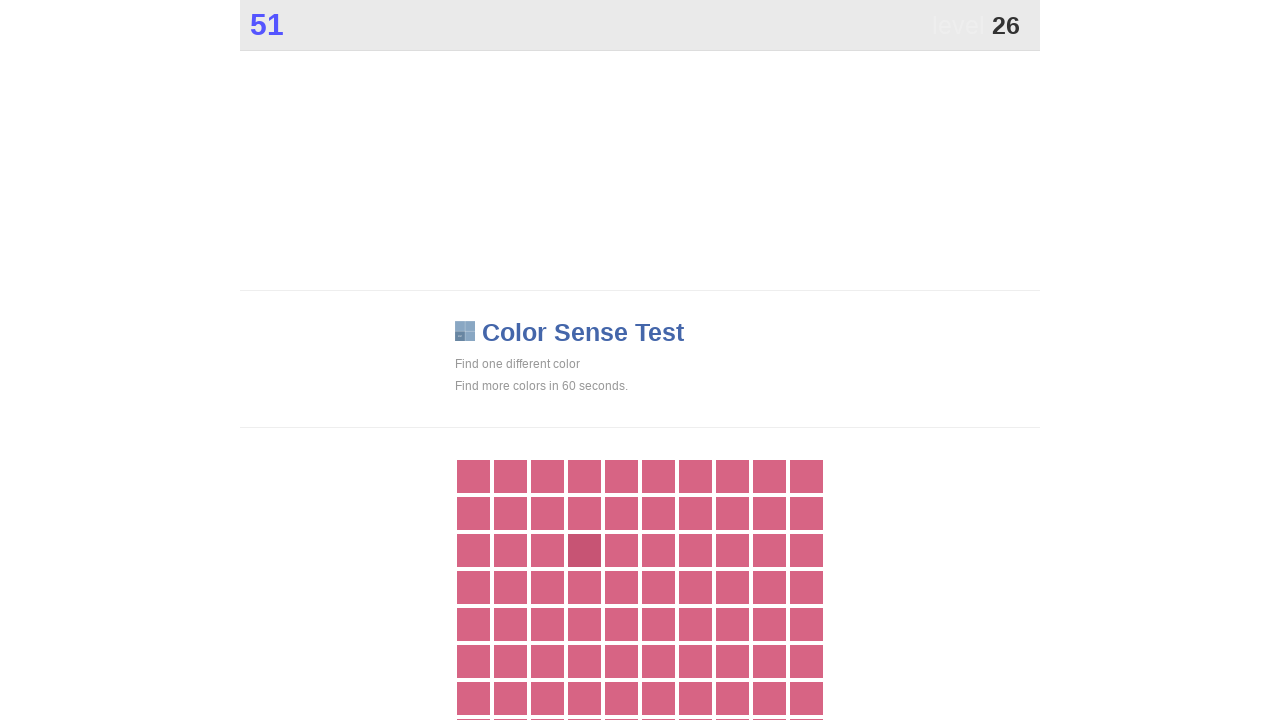

Clicked the different colored square element at (584, 550) on .main
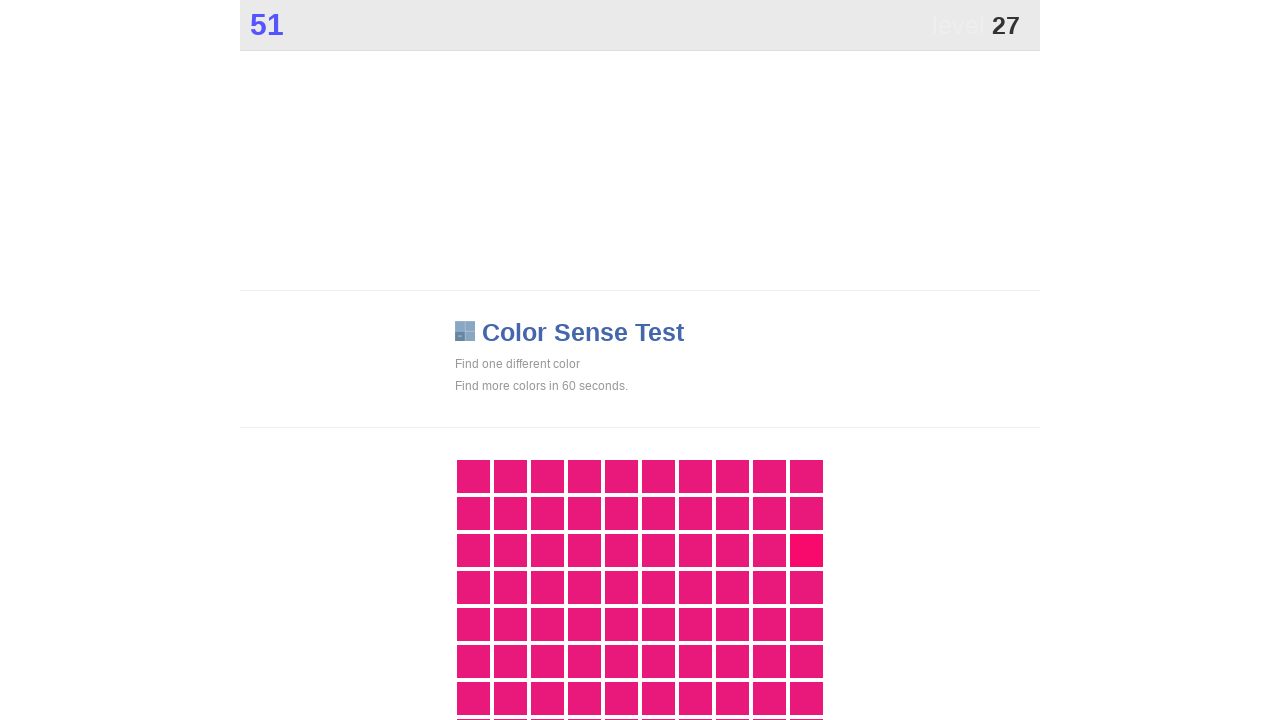

Clicked the different colored square element at (806, 550) on .main
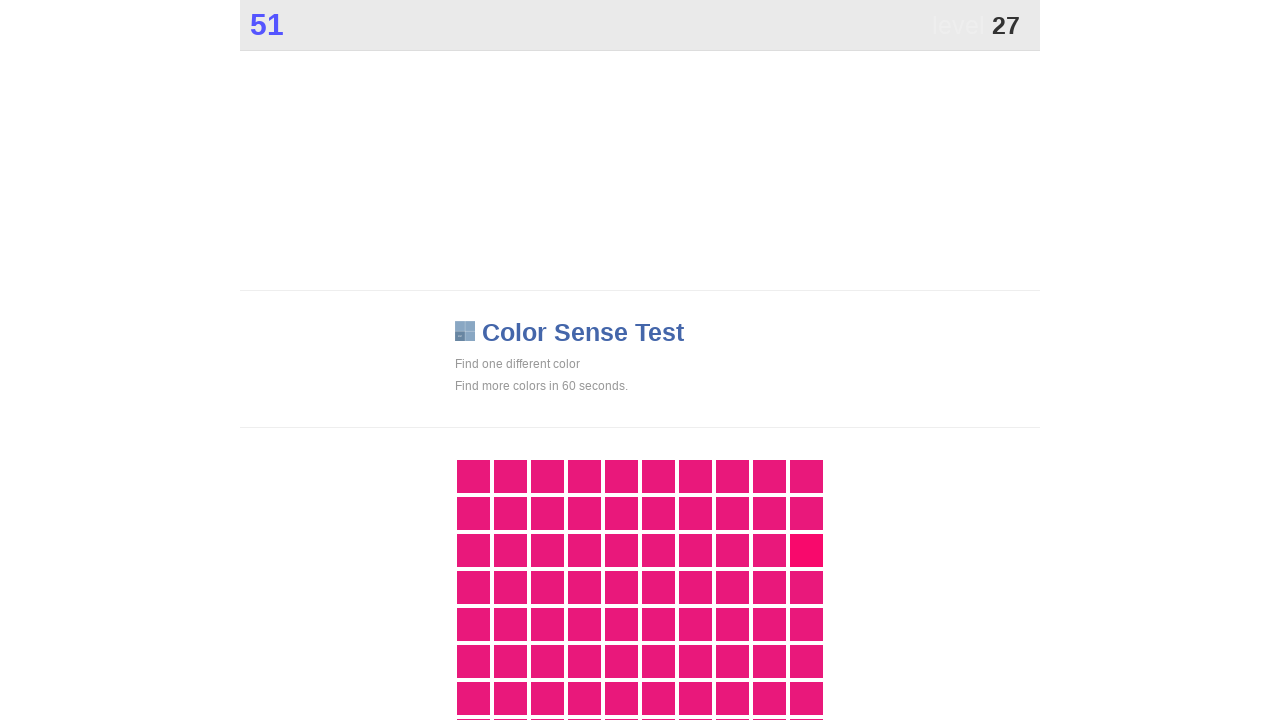

Clicked the different colored square element at (806, 550) on .main
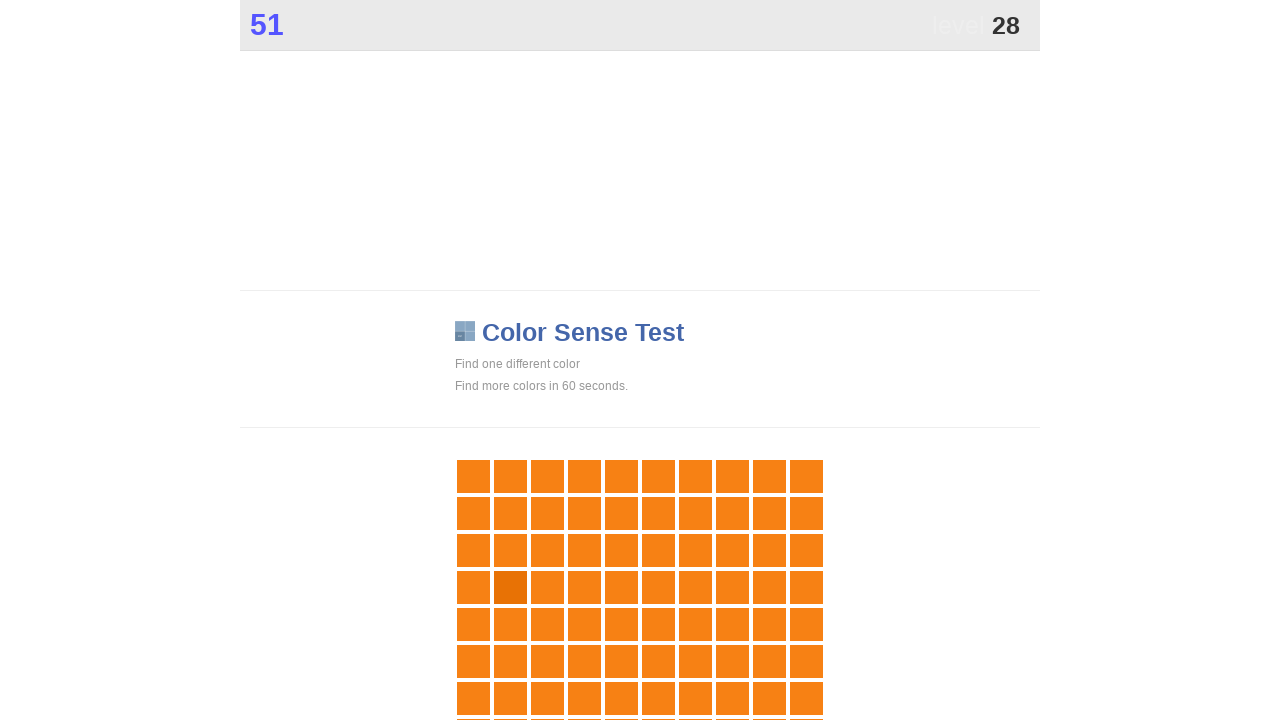

Clicked the different colored square element at (510, 587) on .main
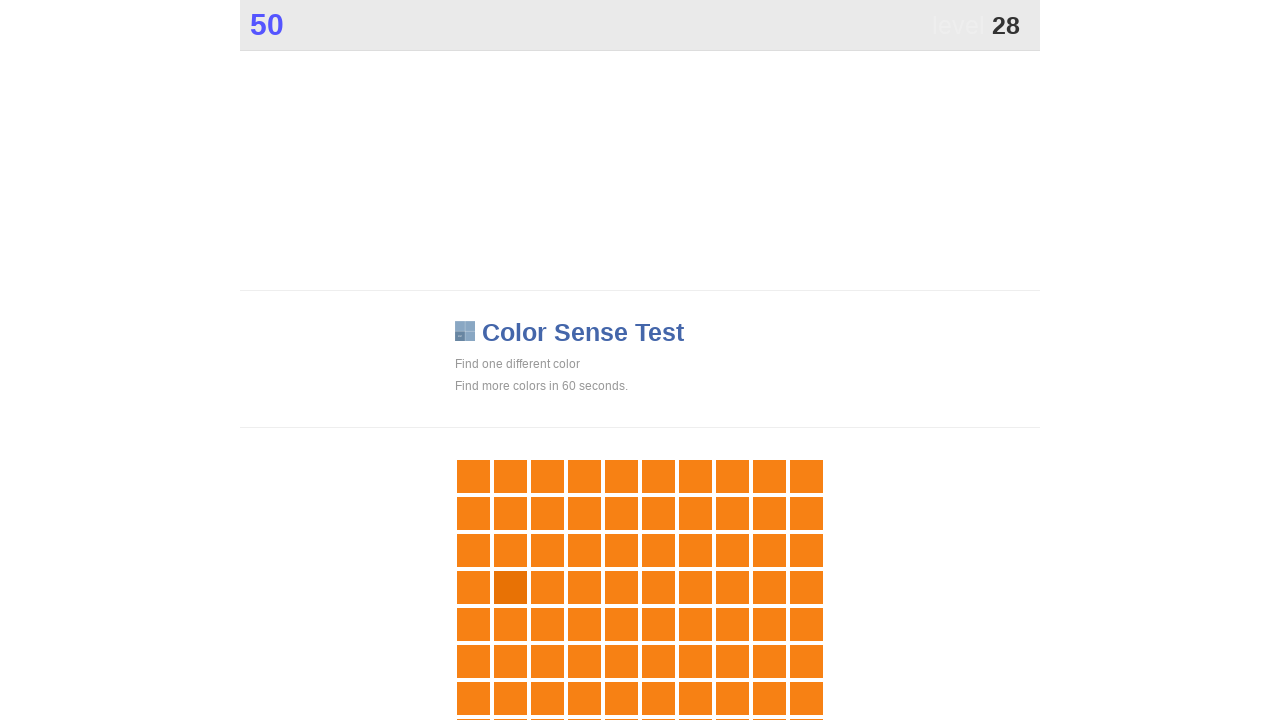

Clicked the different colored square element at (510, 587) on .main
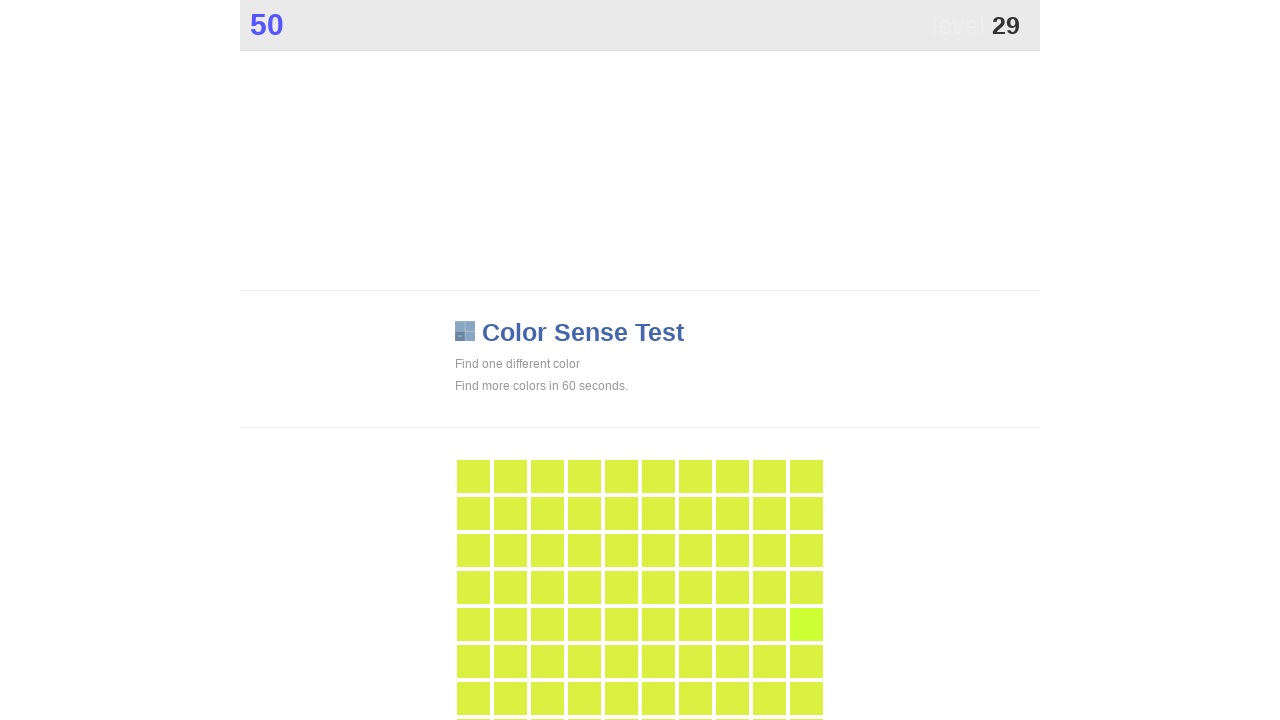

Clicked the different colored square element at (806, 624) on .main
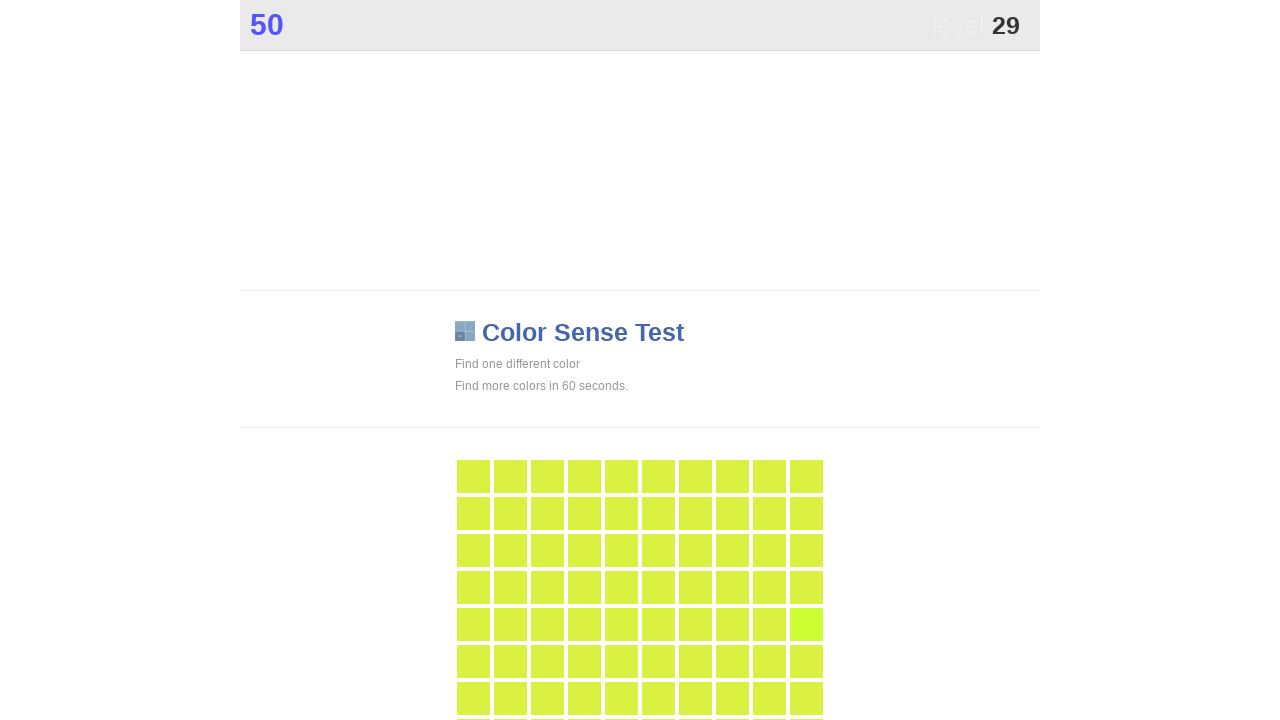

Clicked the different colored square element at (806, 624) on .main
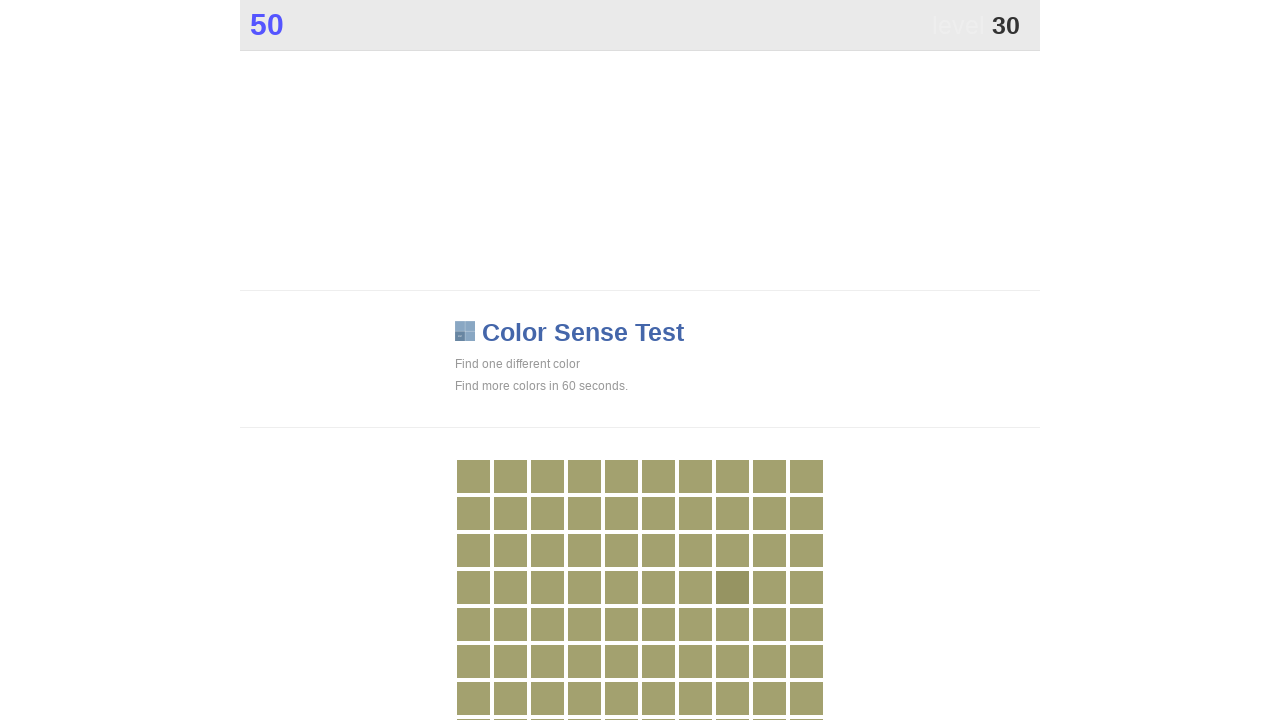

Clicked the different colored square element at (732, 587) on .main
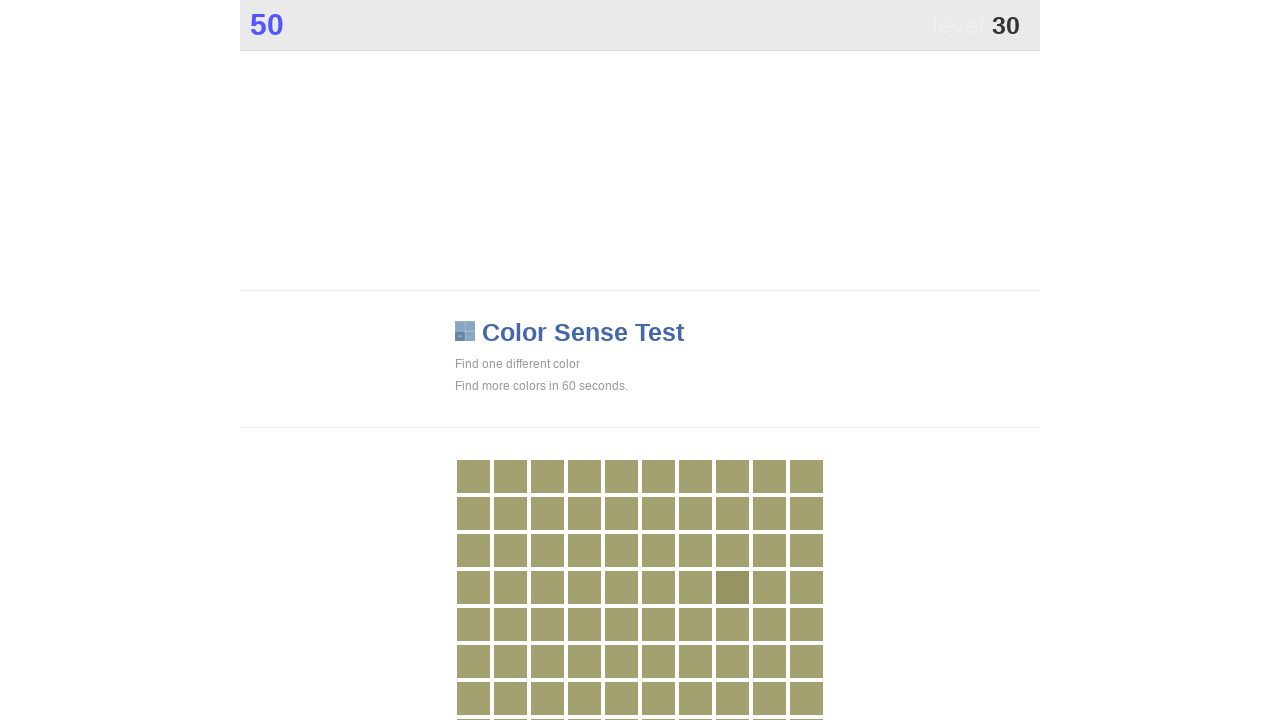

Clicked the different colored square element at (732, 587) on .main
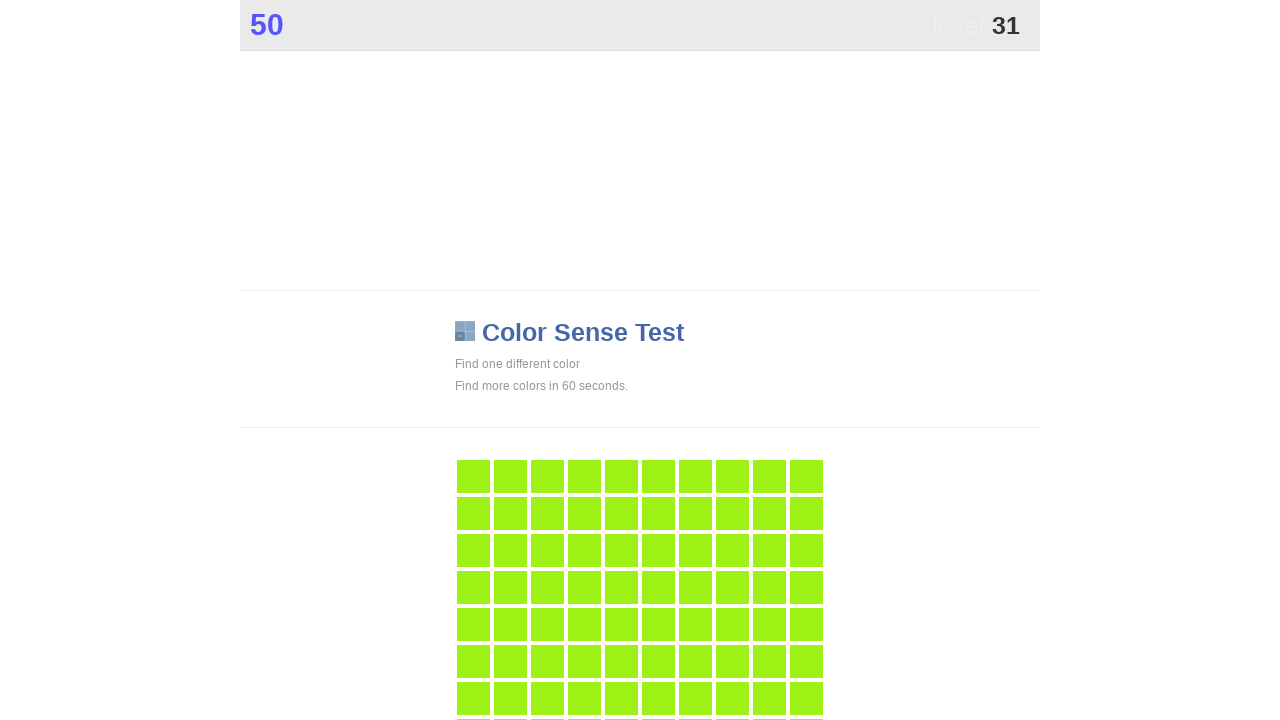

Clicked the different colored square element at (732, 360) on .main
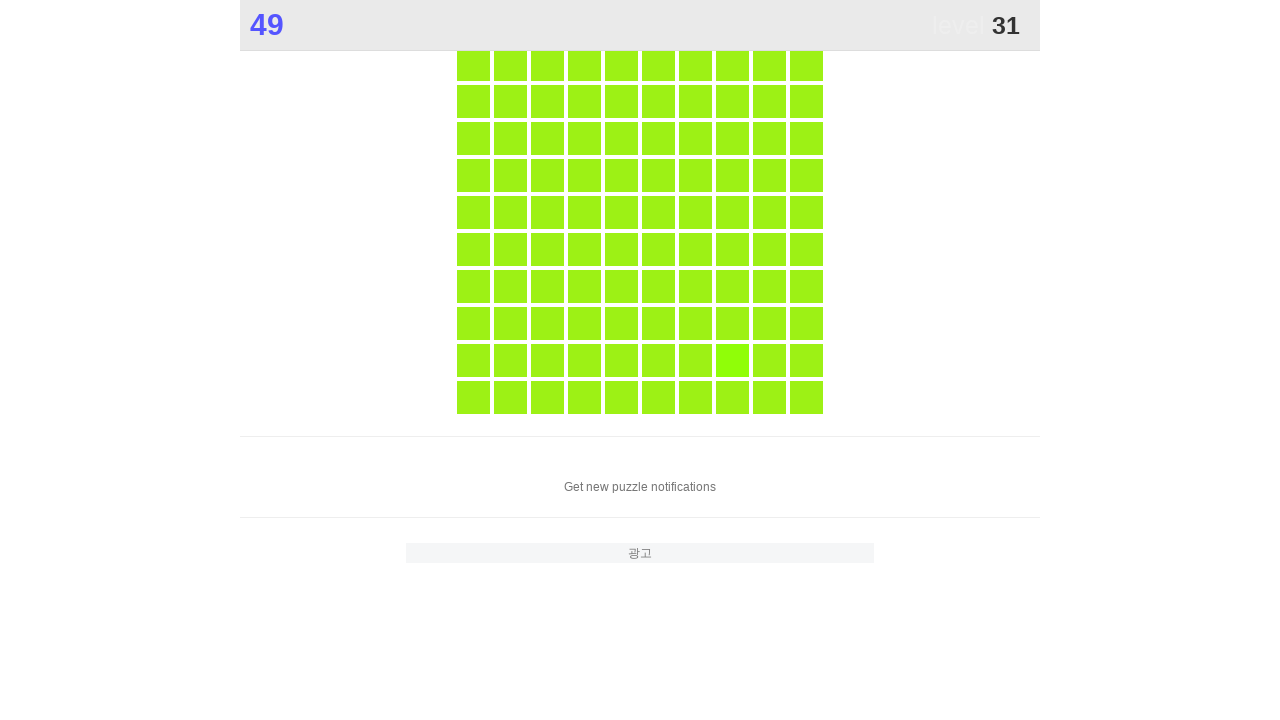

Clicked the different colored square element at (732, 360) on .main
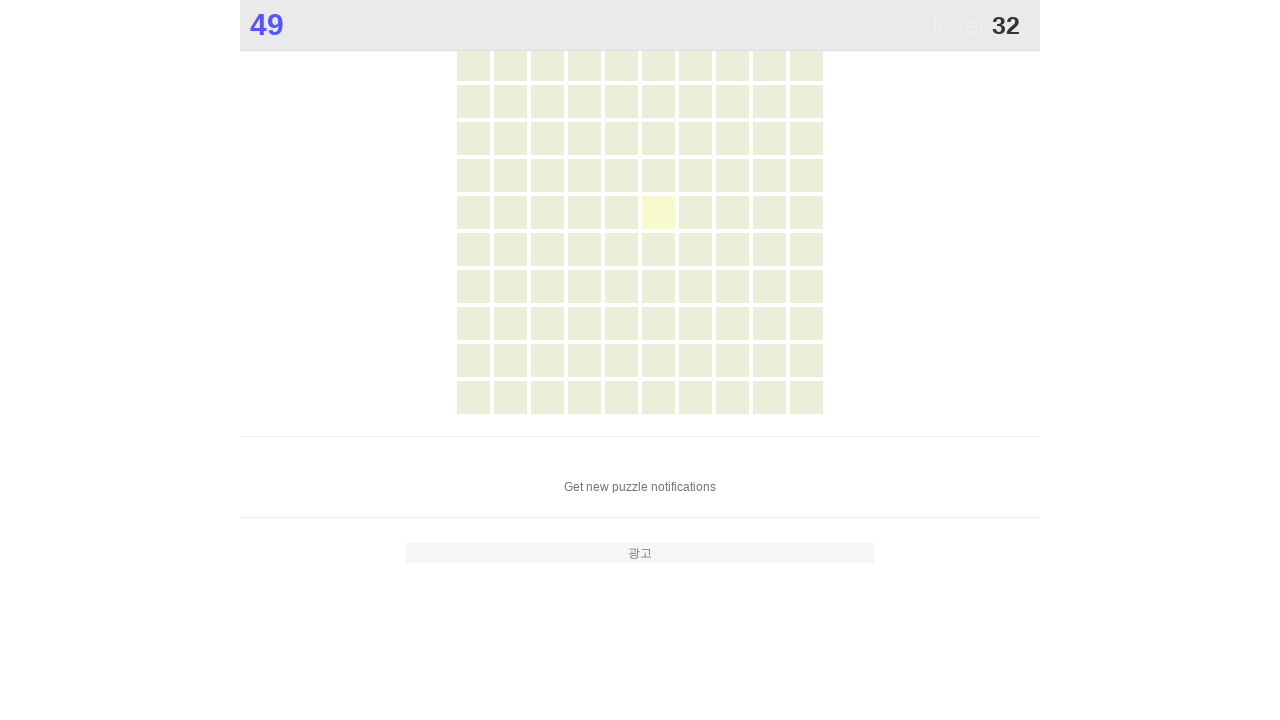

Clicked the different colored square element at (658, 212) on .main
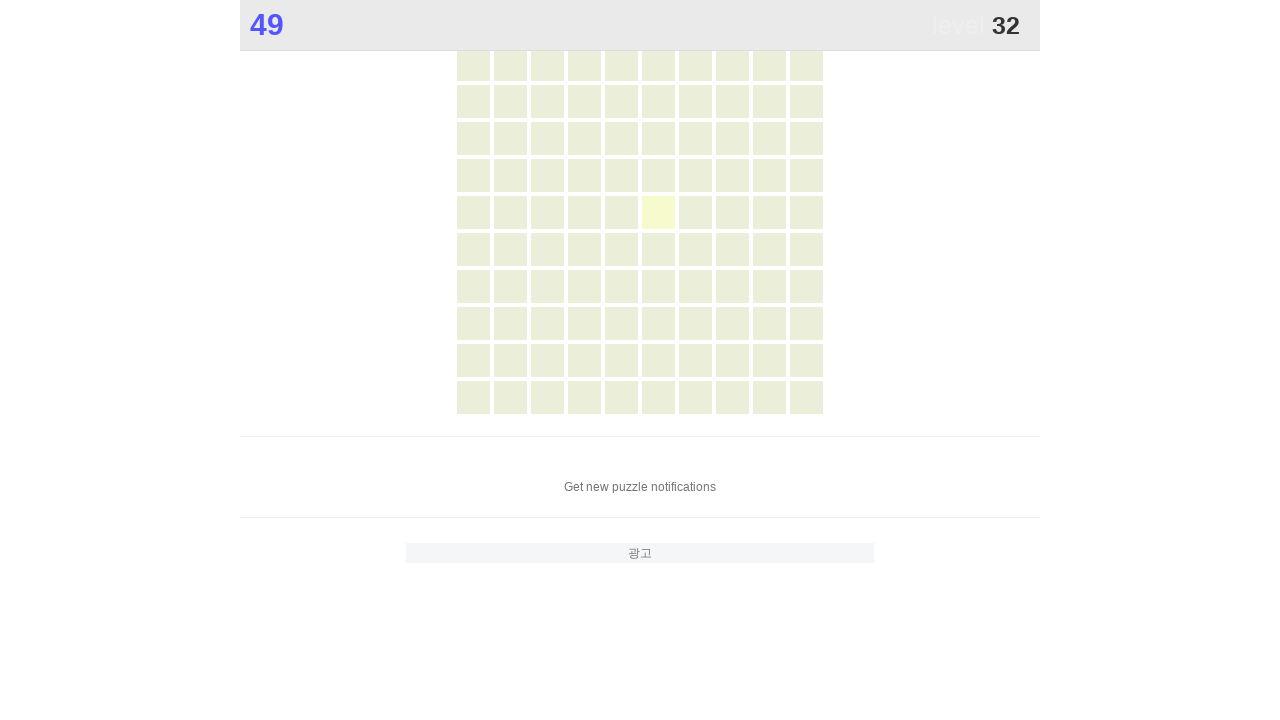

Clicked the different colored square element at (658, 212) on .main
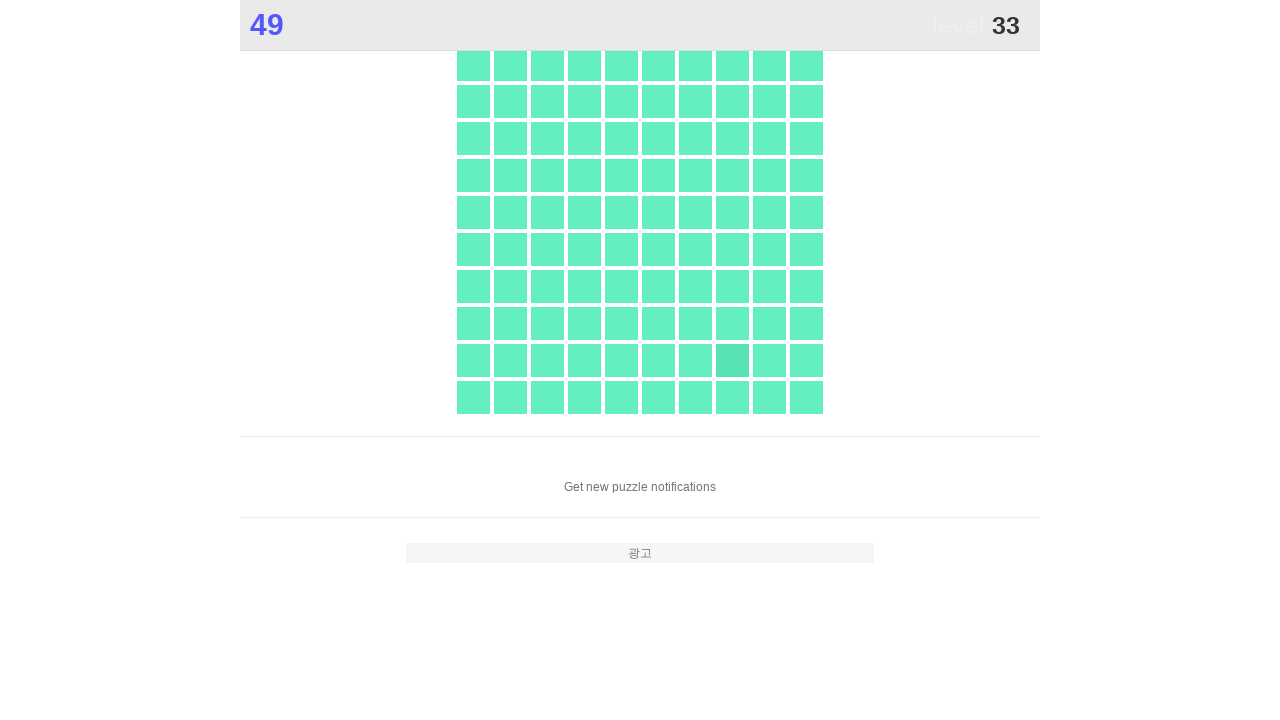

Clicked the different colored square element at (732, 360) on .main
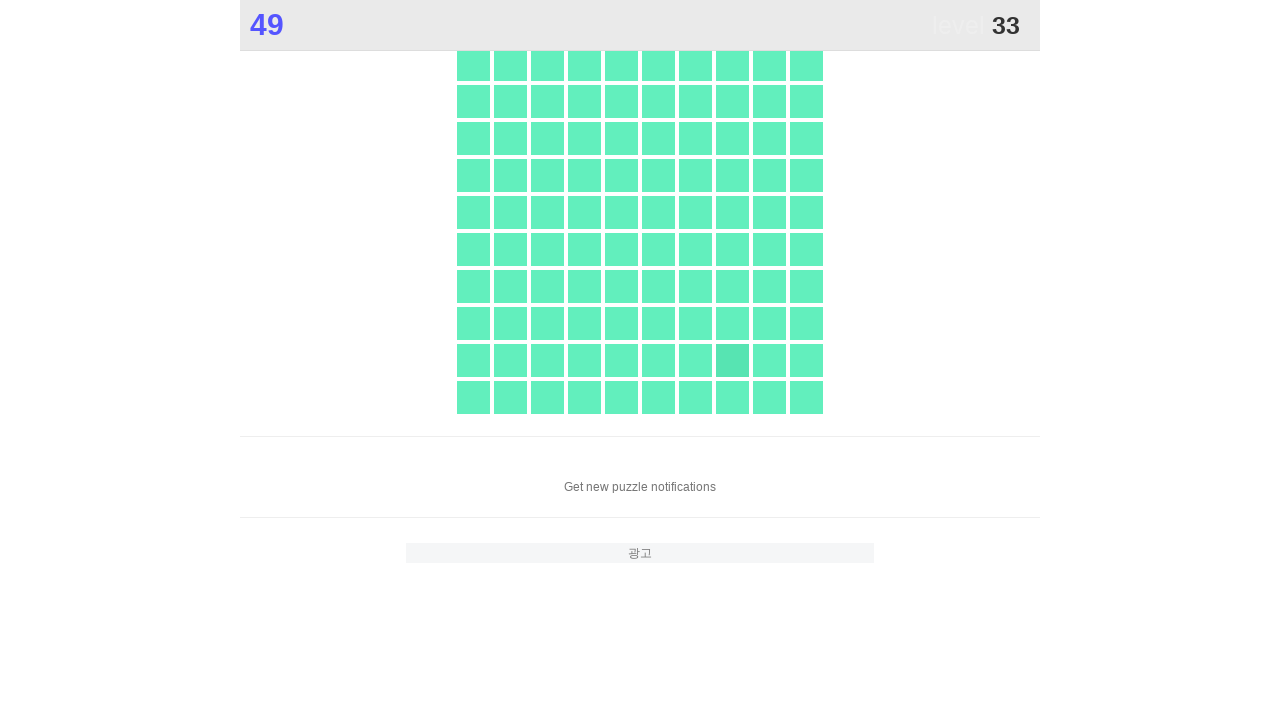

Clicked the different colored square element at (732, 360) on .main
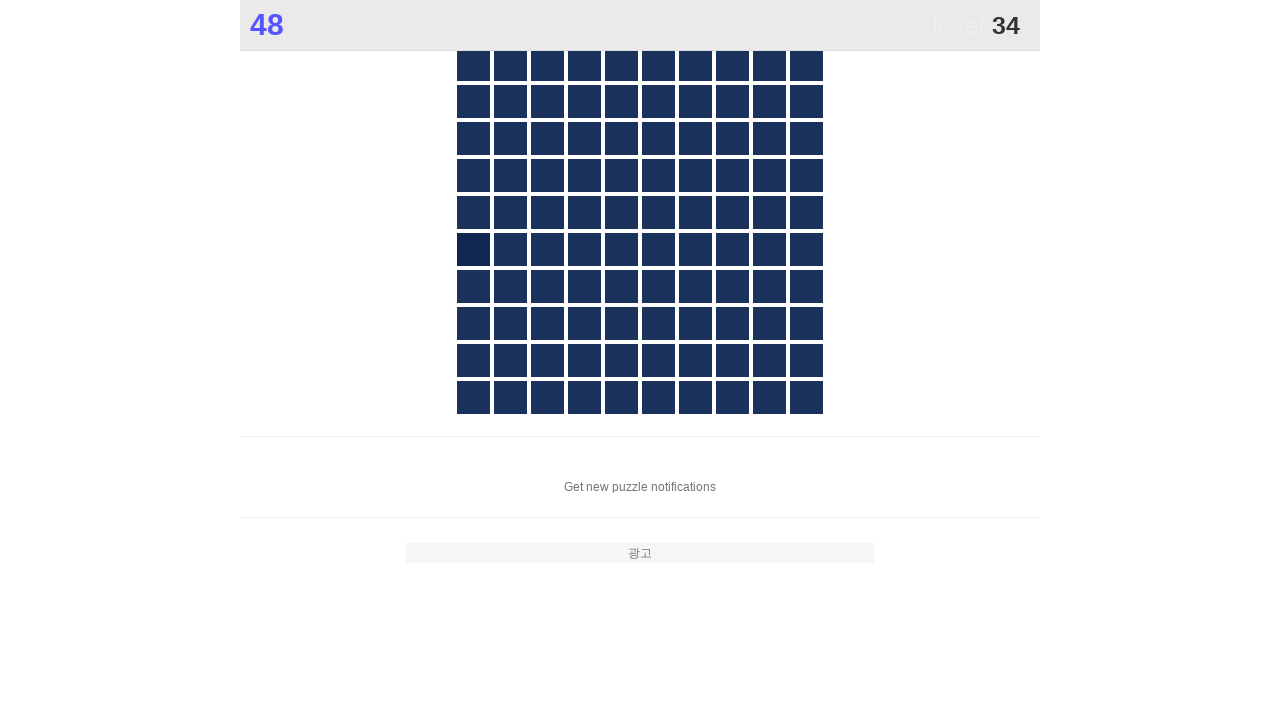

Clicked the different colored square element at (473, 249) on .main
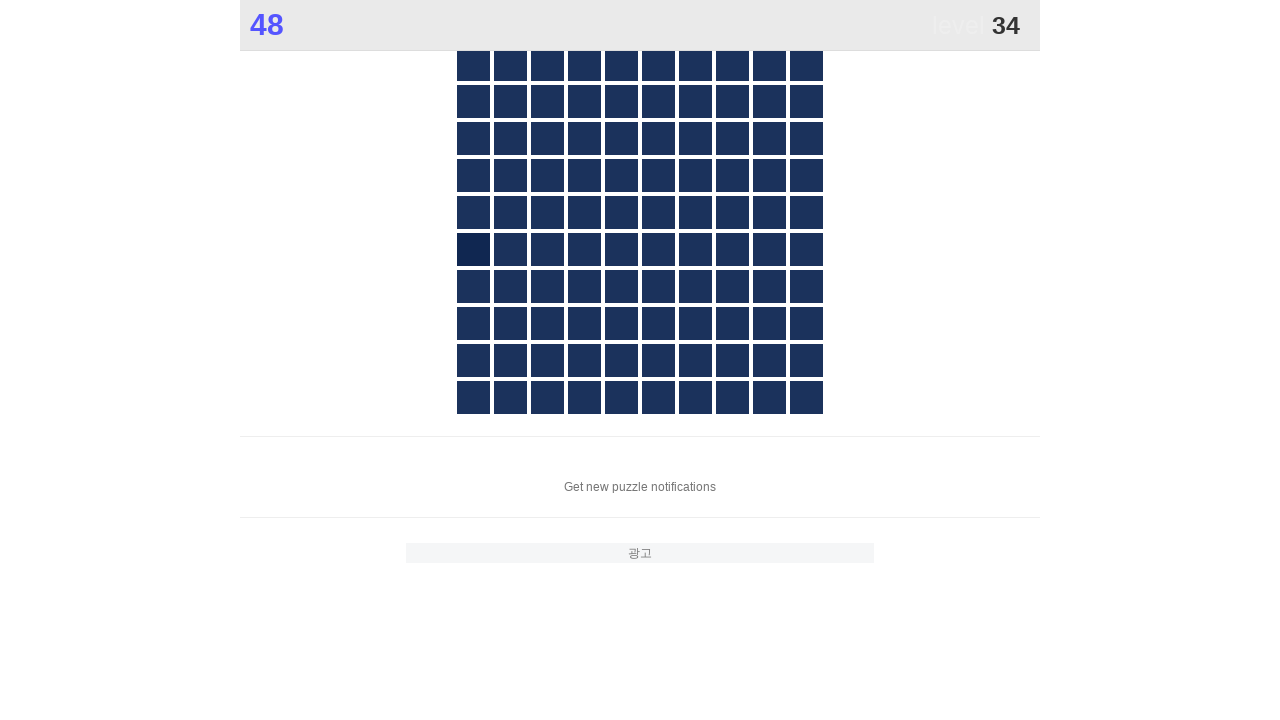

Clicked the different colored square element at (473, 249) on .main
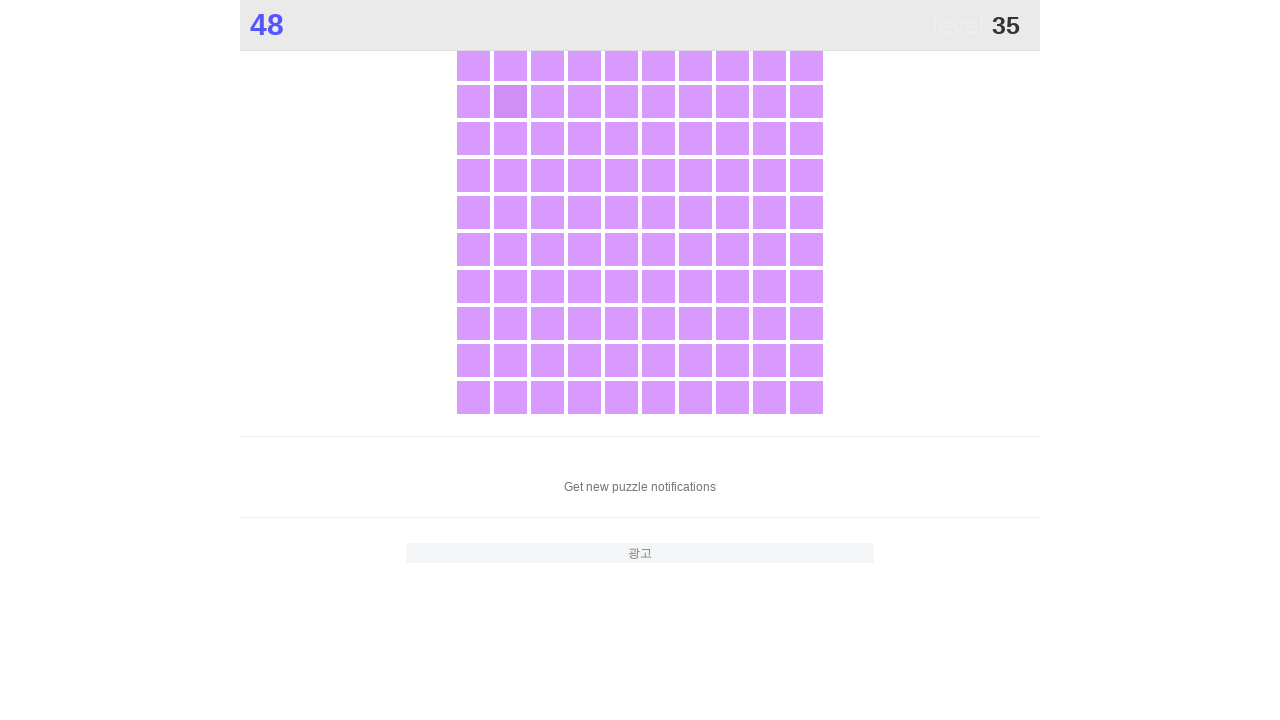

Clicked the different colored square element at (510, 101) on .main
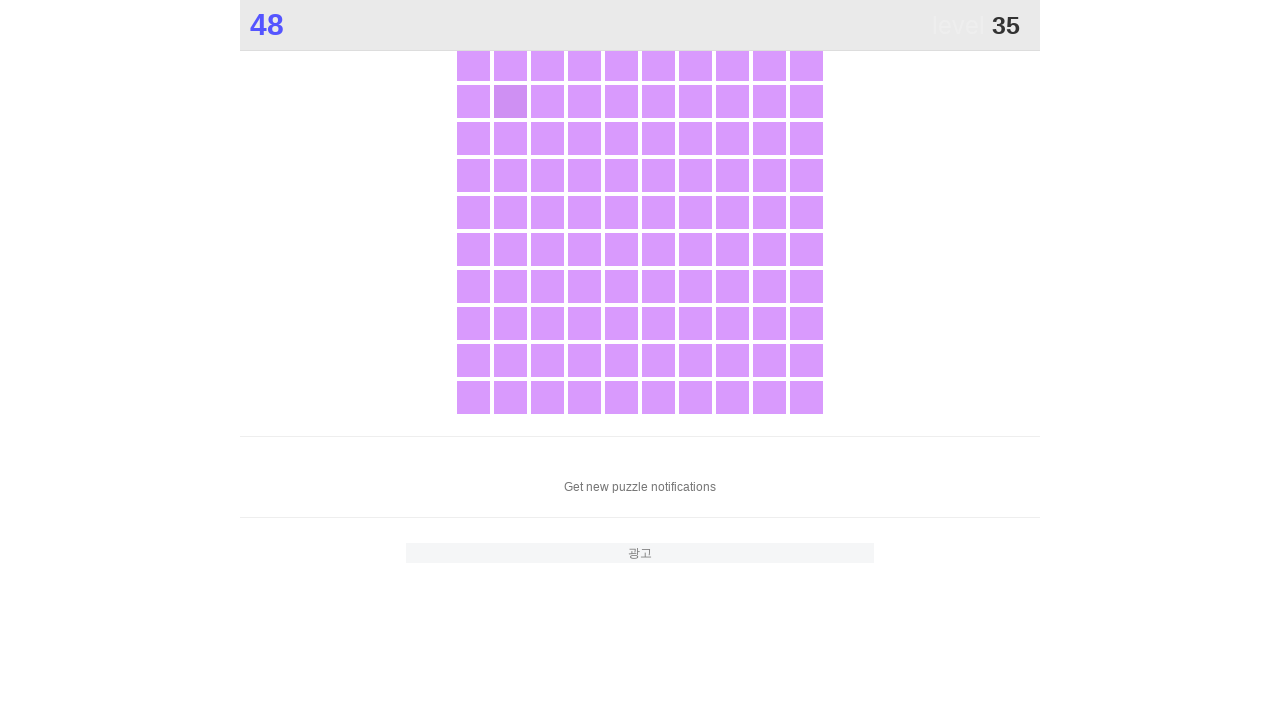

Clicked the different colored square element at (510, 101) on .main
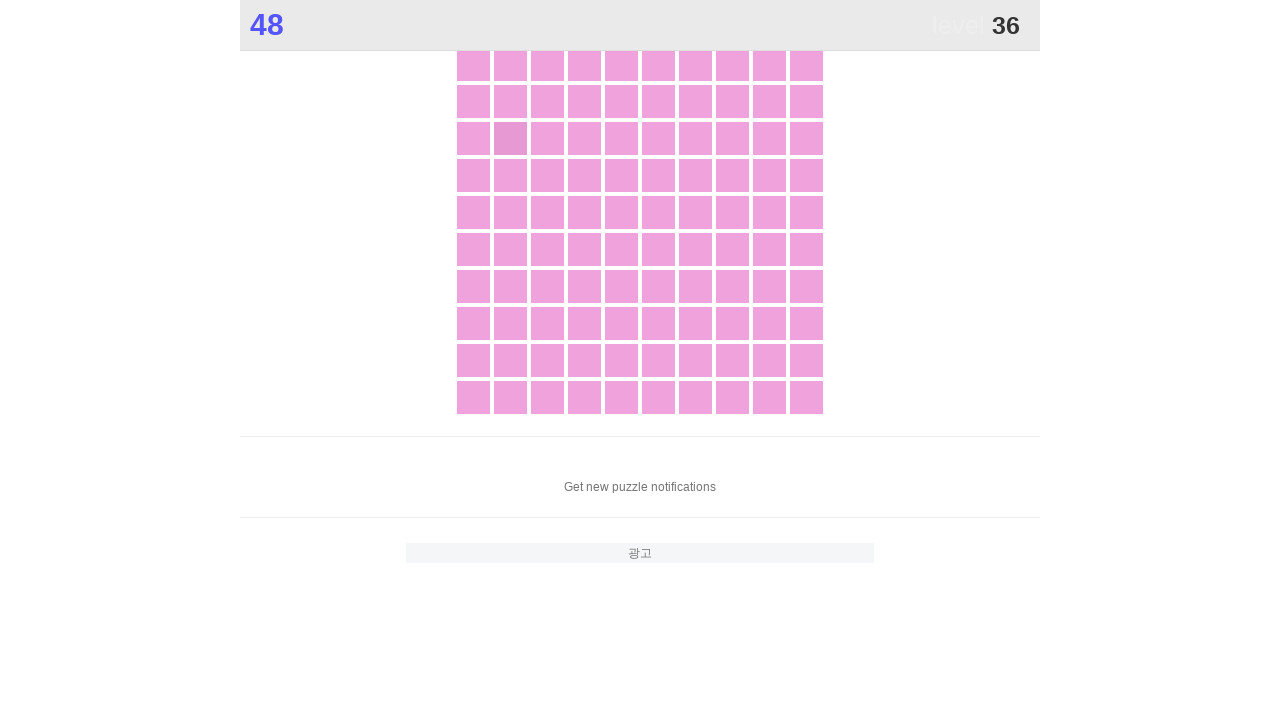

Clicked the different colored square element at (510, 138) on .main
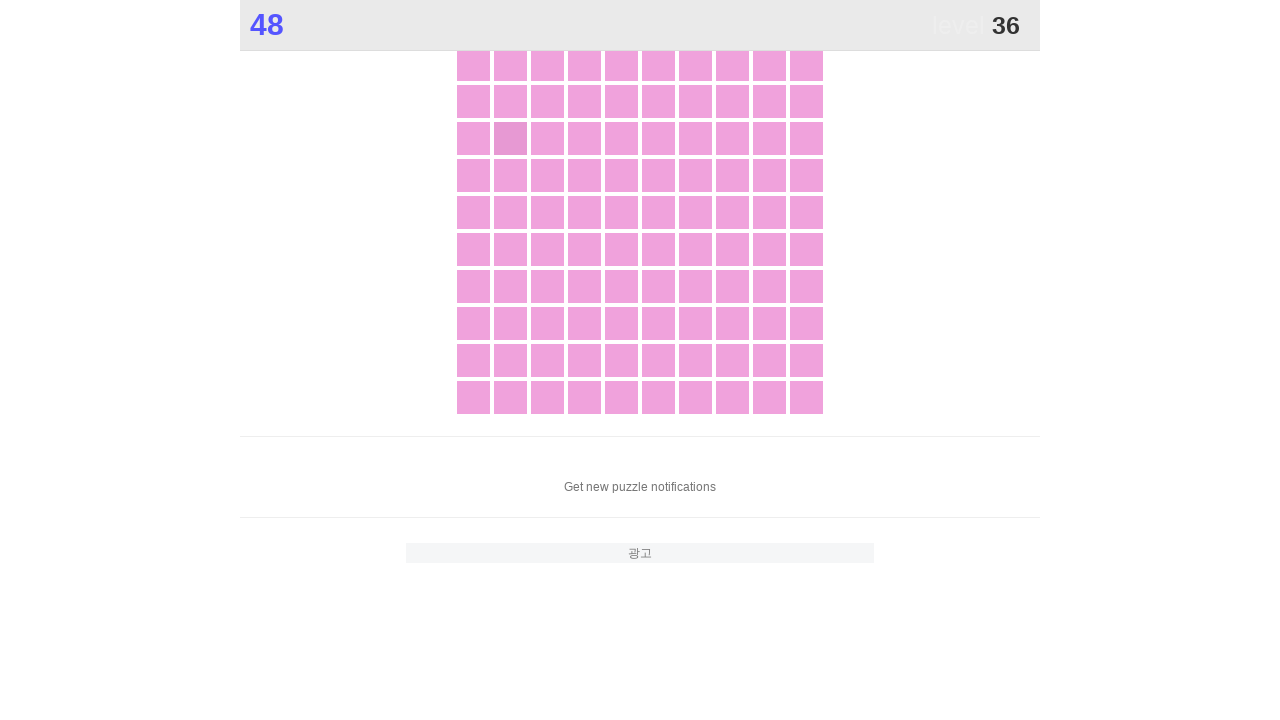

Clicked the different colored square element at (510, 138) on .main
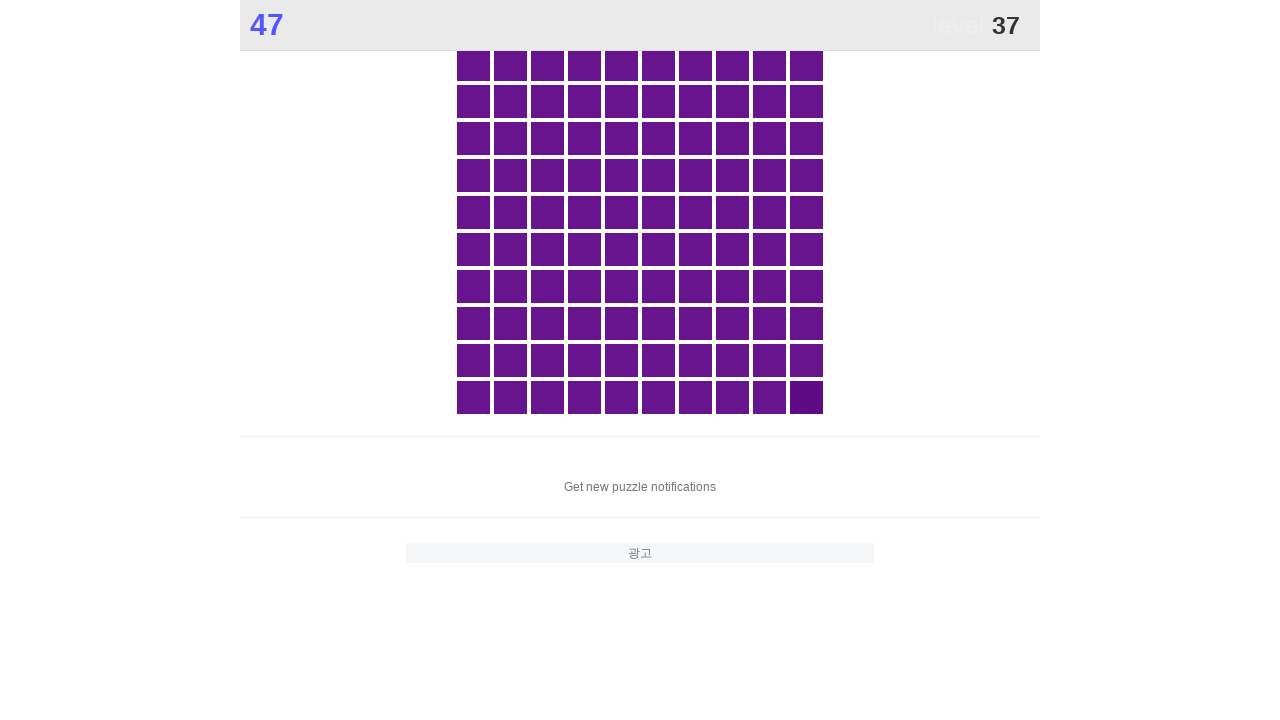

Clicked the different colored square element at (806, 397) on .main
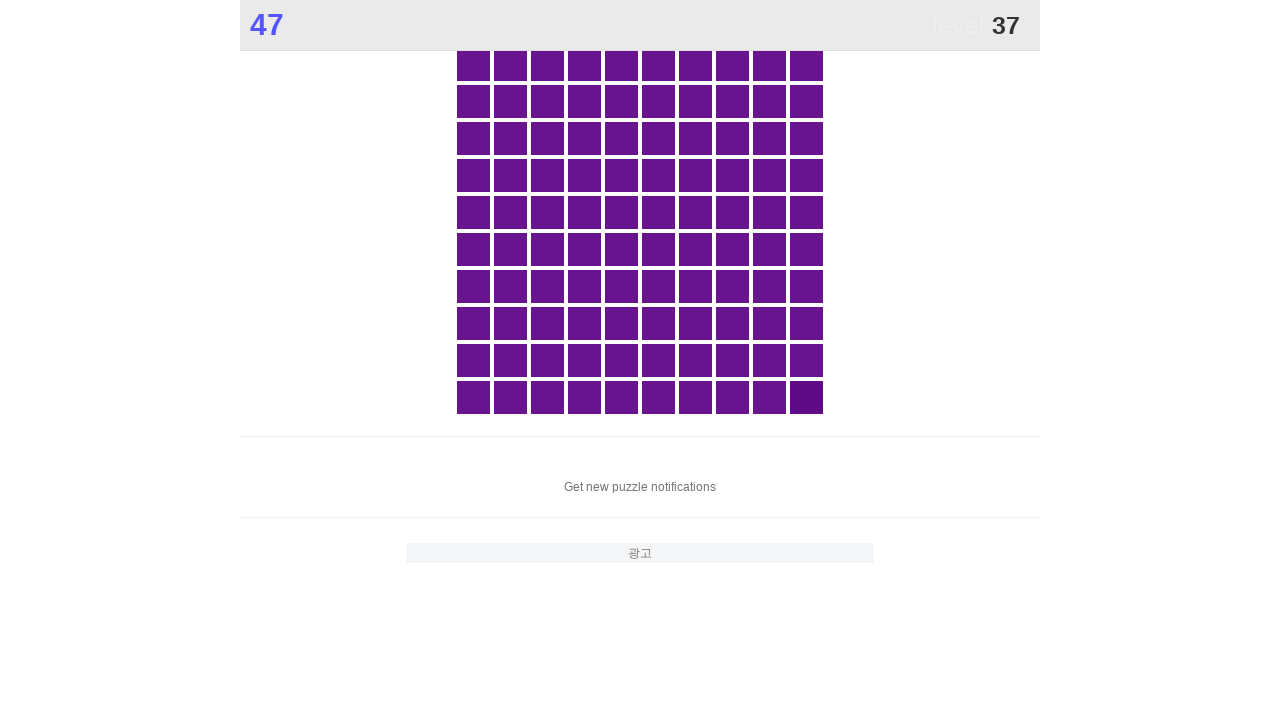

Clicked the different colored square element at (806, 397) on .main
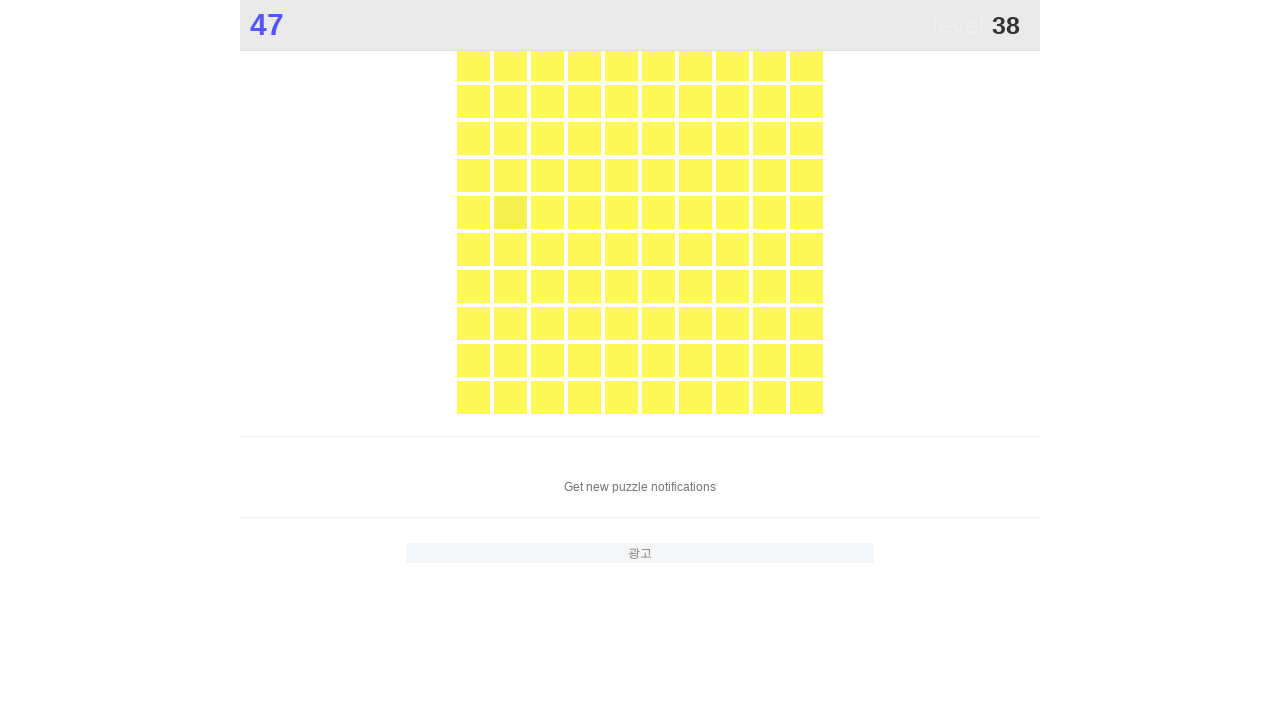

Clicked the different colored square element at (510, 212) on .main
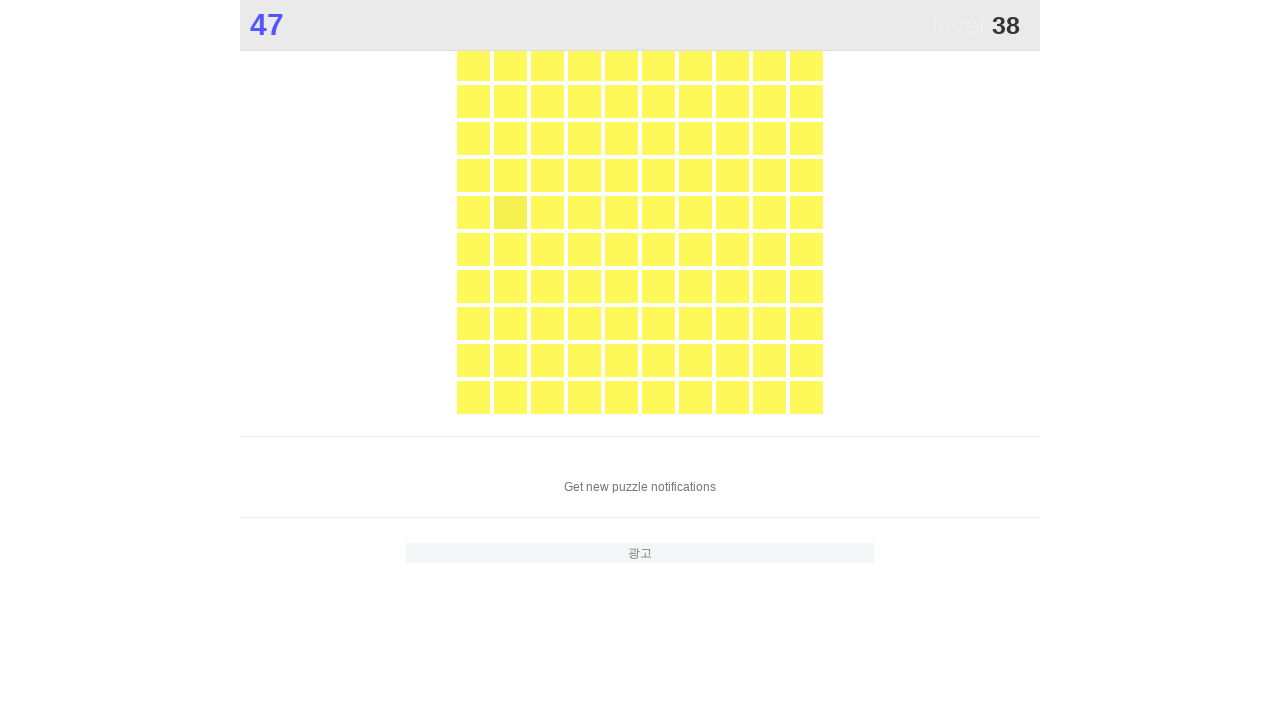

Clicked the different colored square element at (510, 212) on .main
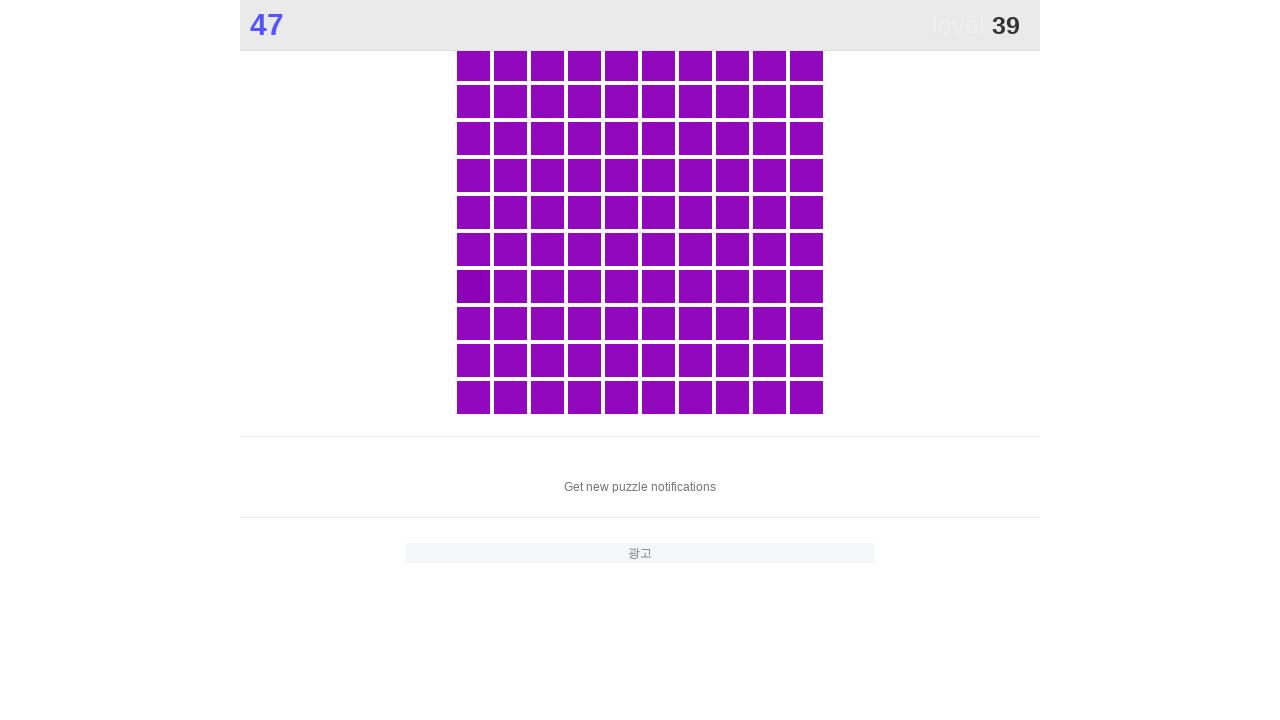

Clicked the different colored square element at (473, 286) on .main
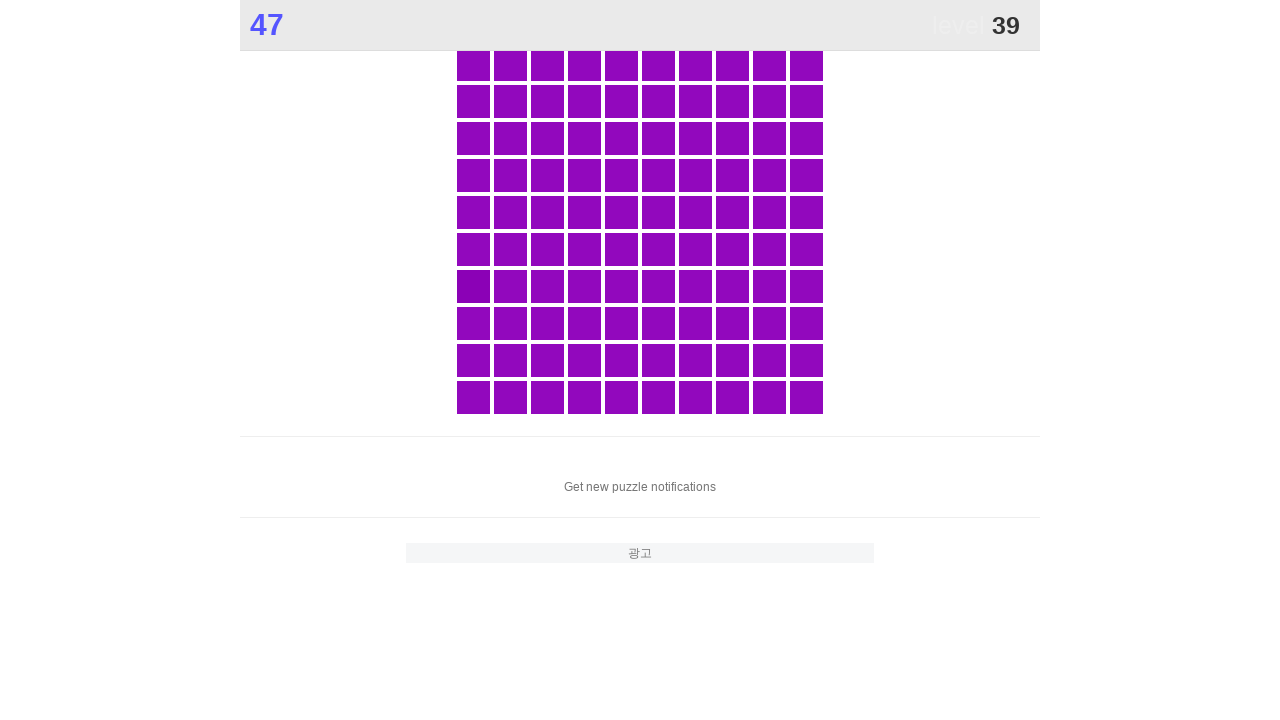

Clicked the different colored square element at (473, 286) on .main
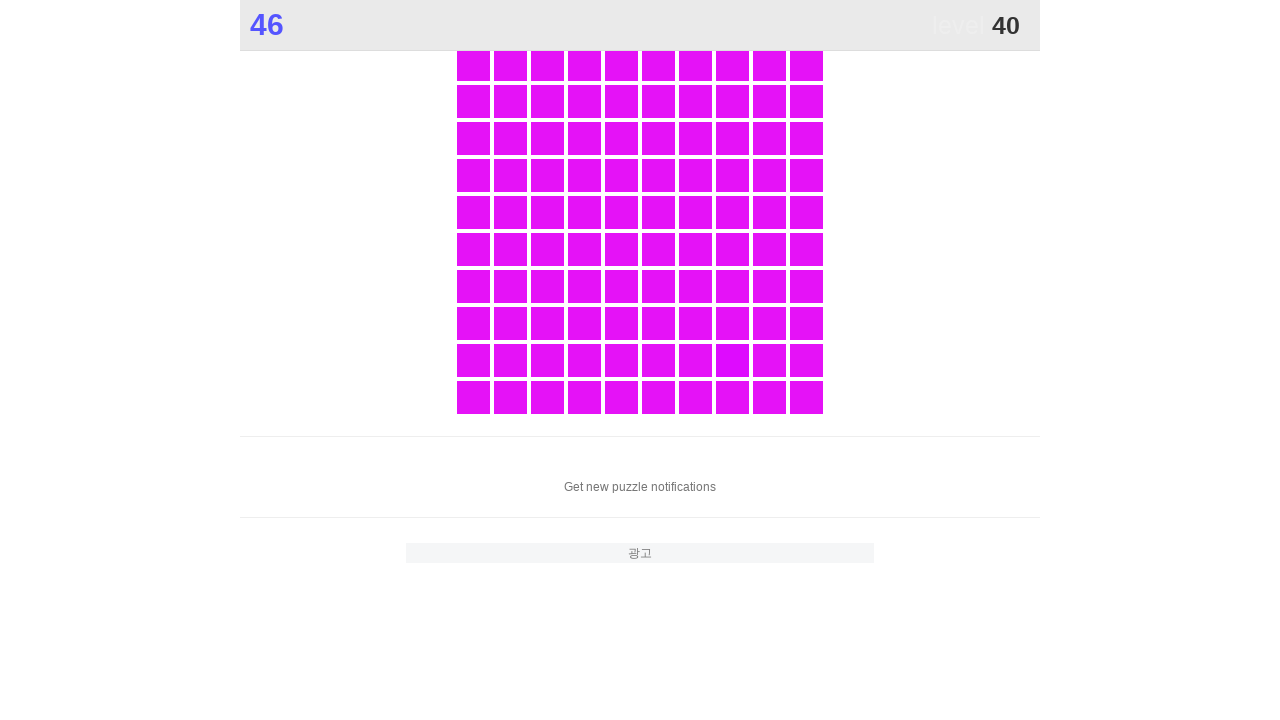

Clicked the different colored square element at (732, 360) on .main
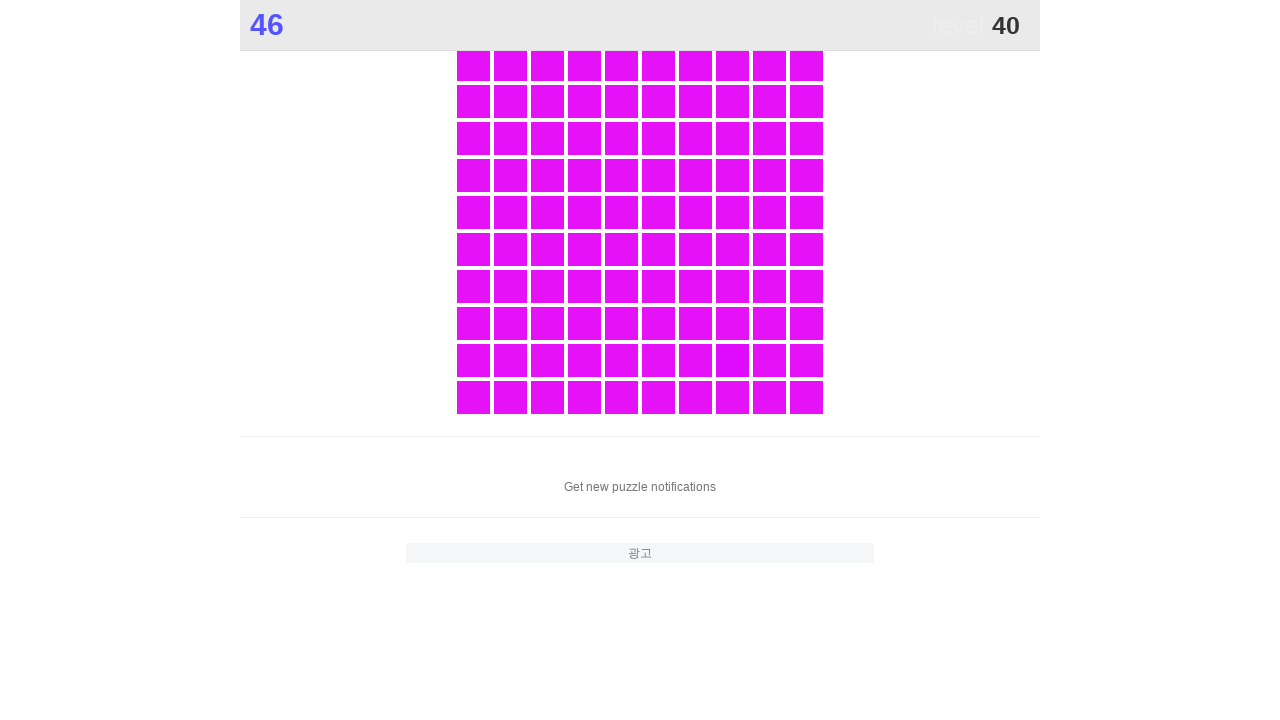

Clicked the different colored square element at (732, 360) on .main
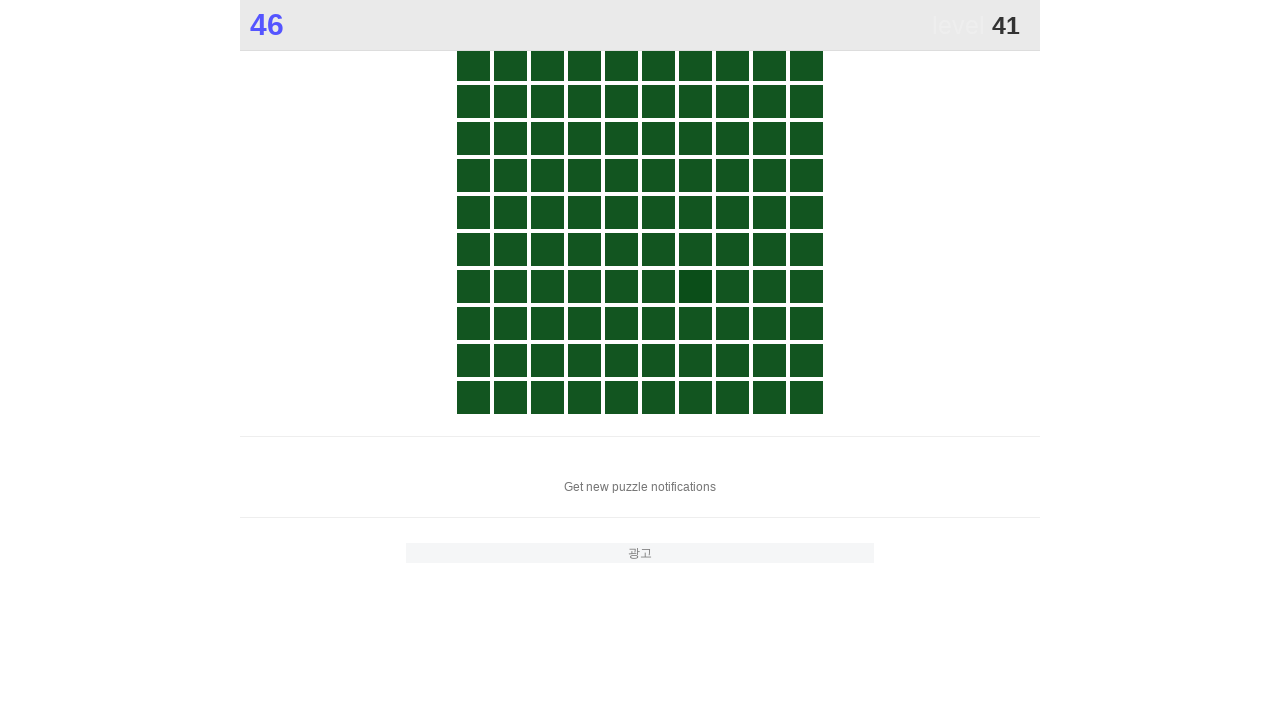

Clicked the different colored square element at (695, 286) on .main
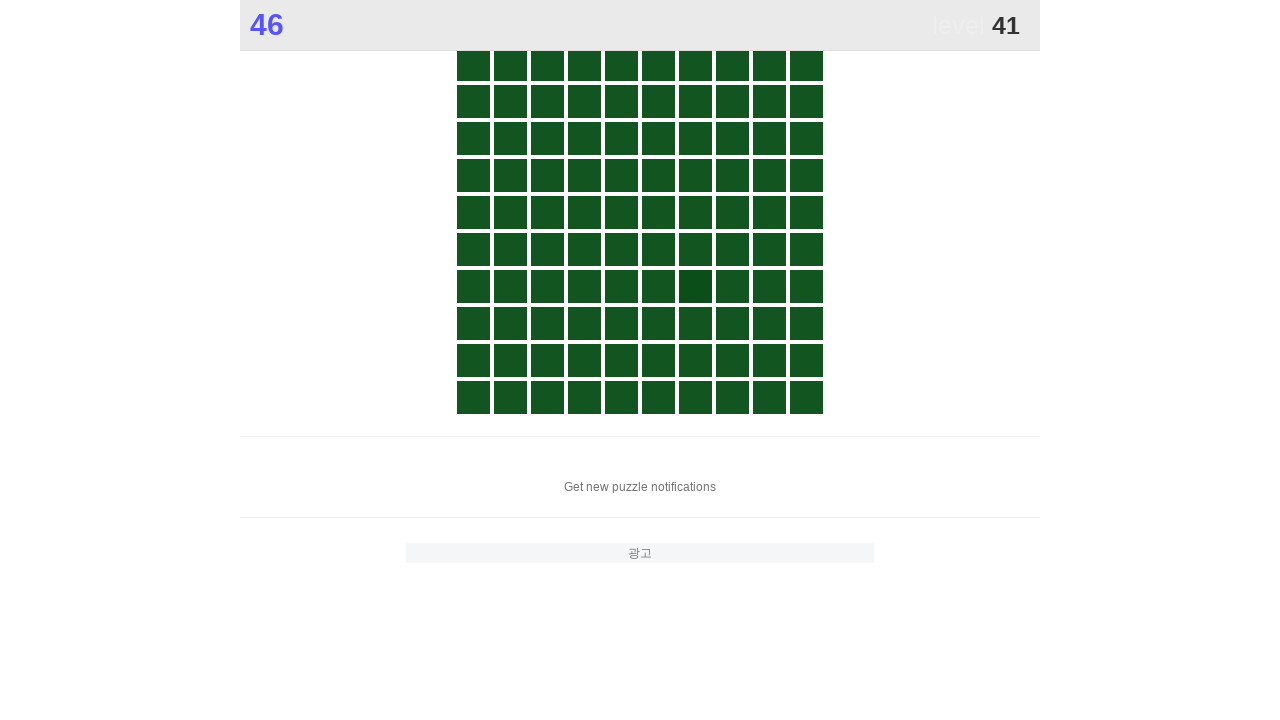

Clicked the different colored square element at (695, 286) on .main
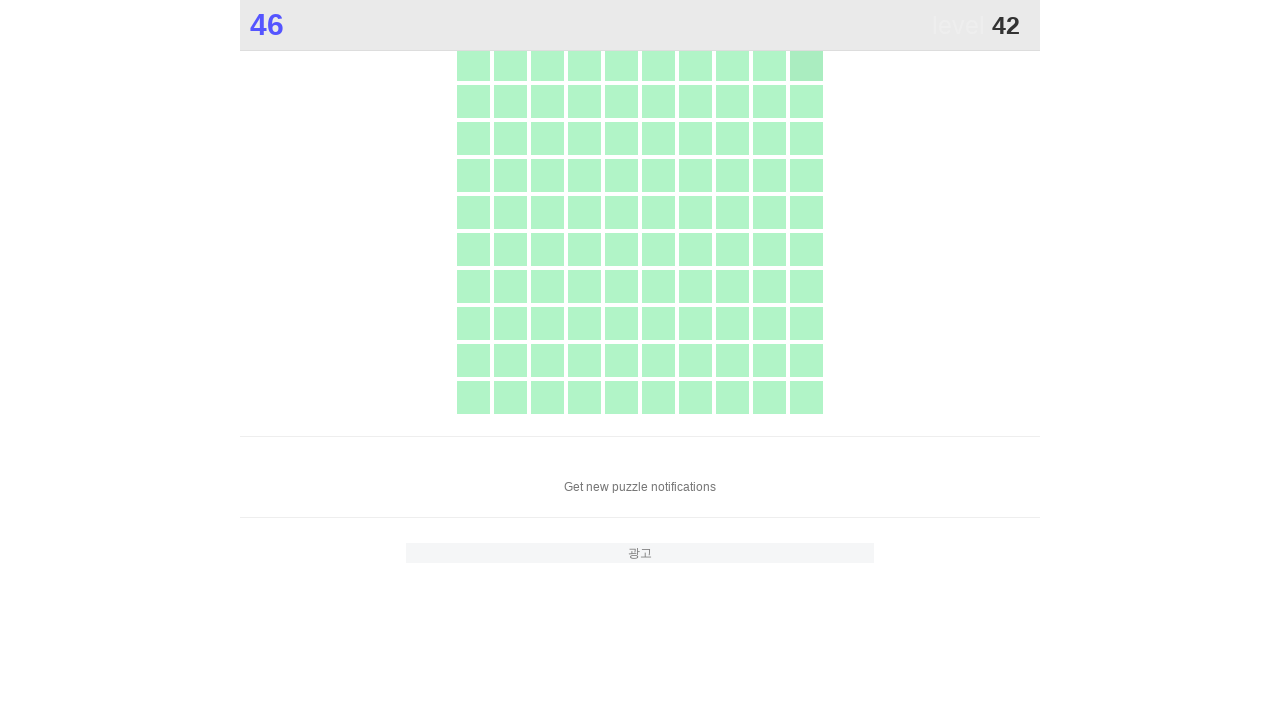

Clicked the different colored square element at (806, 64) on .main
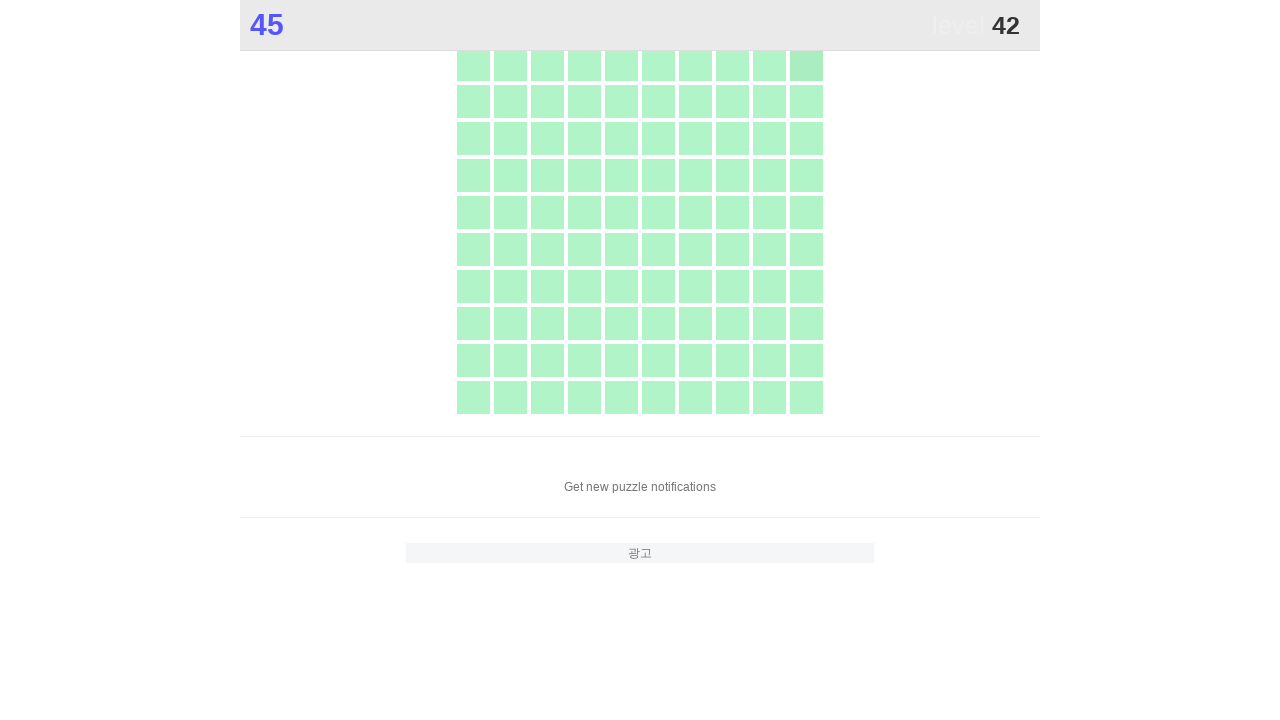

Clicked the different colored square element at (806, 64) on .main
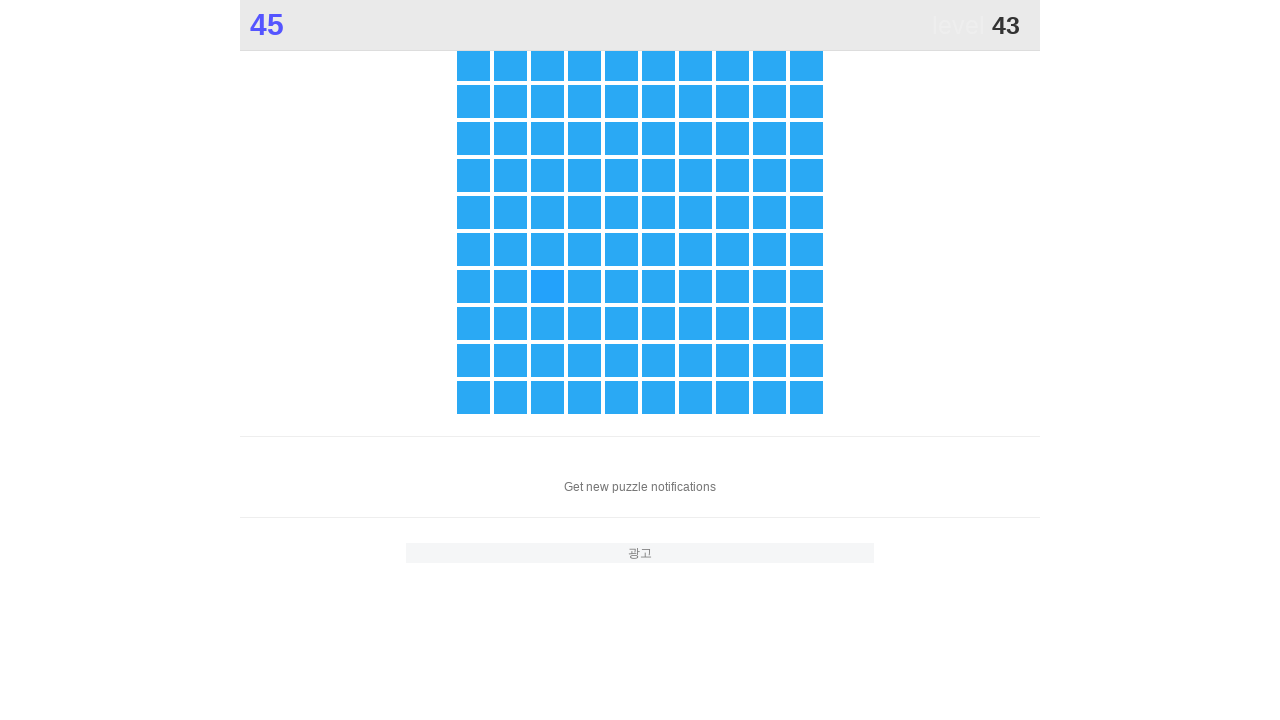

Clicked the different colored square element at (547, 286) on .main
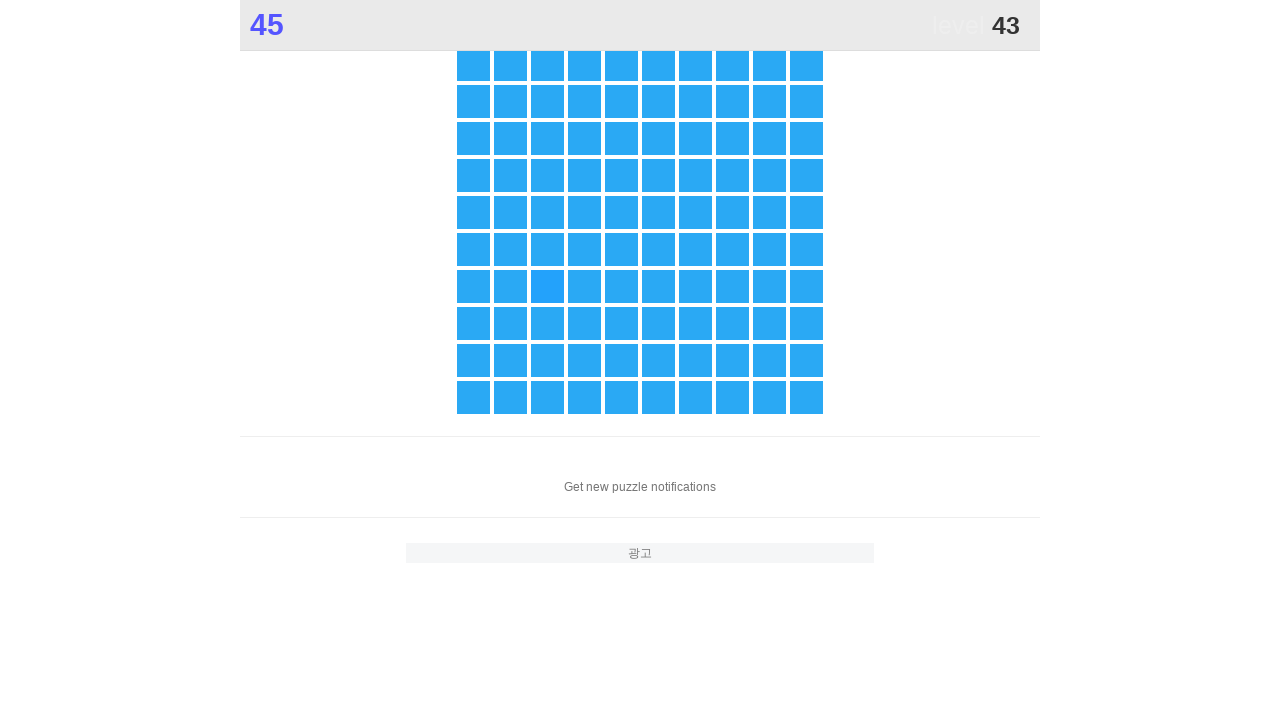

Clicked the different colored square element at (547, 286) on .main
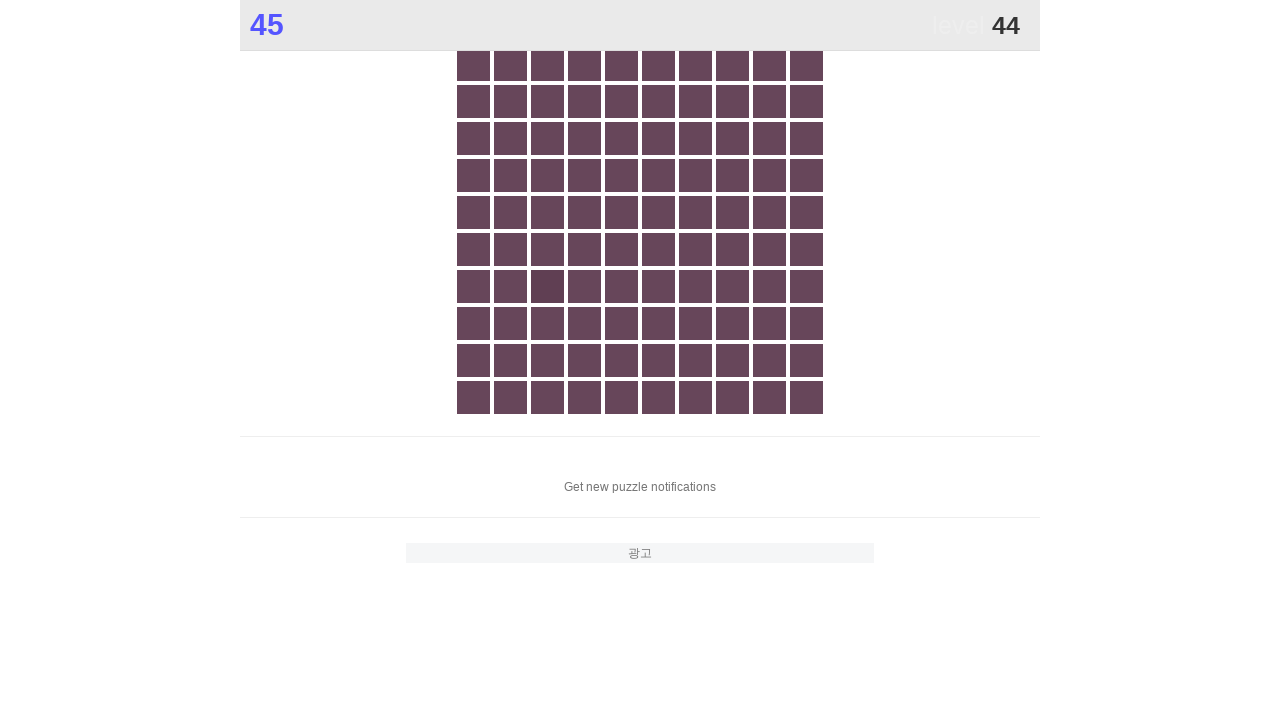

Clicked the different colored square element at (547, 286) on .main
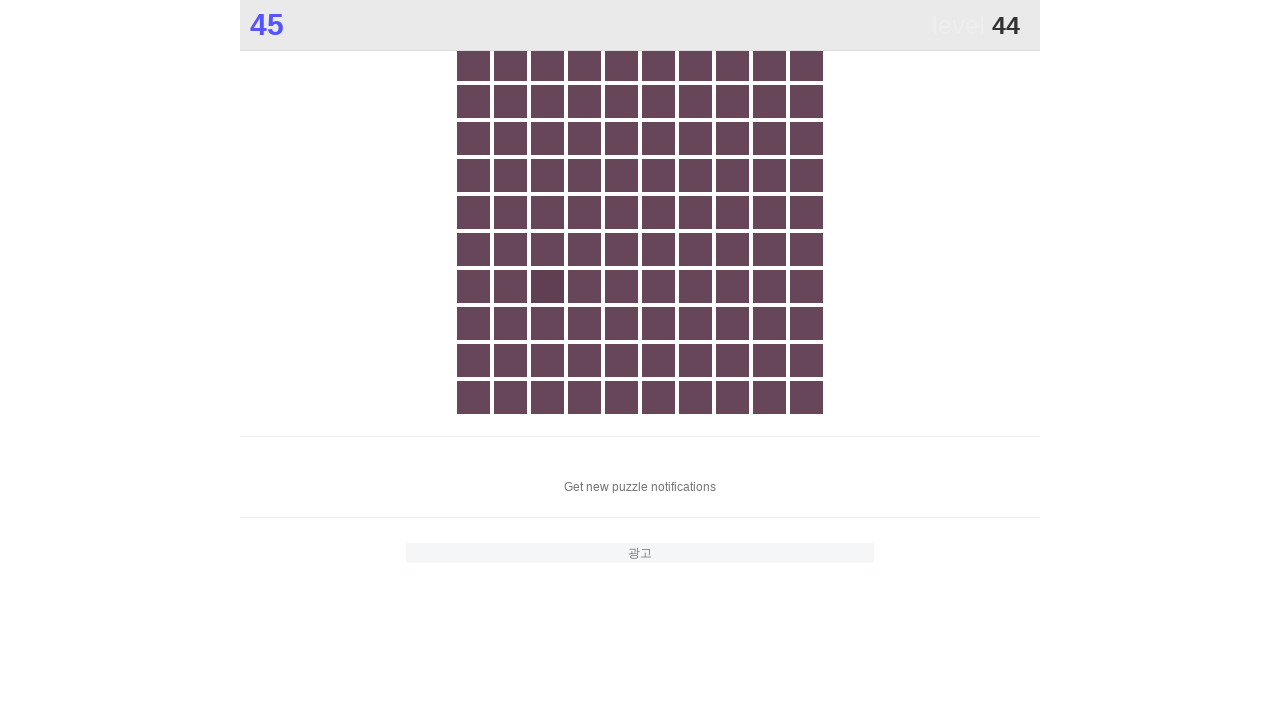

Clicked the different colored square element at (547, 286) on .main
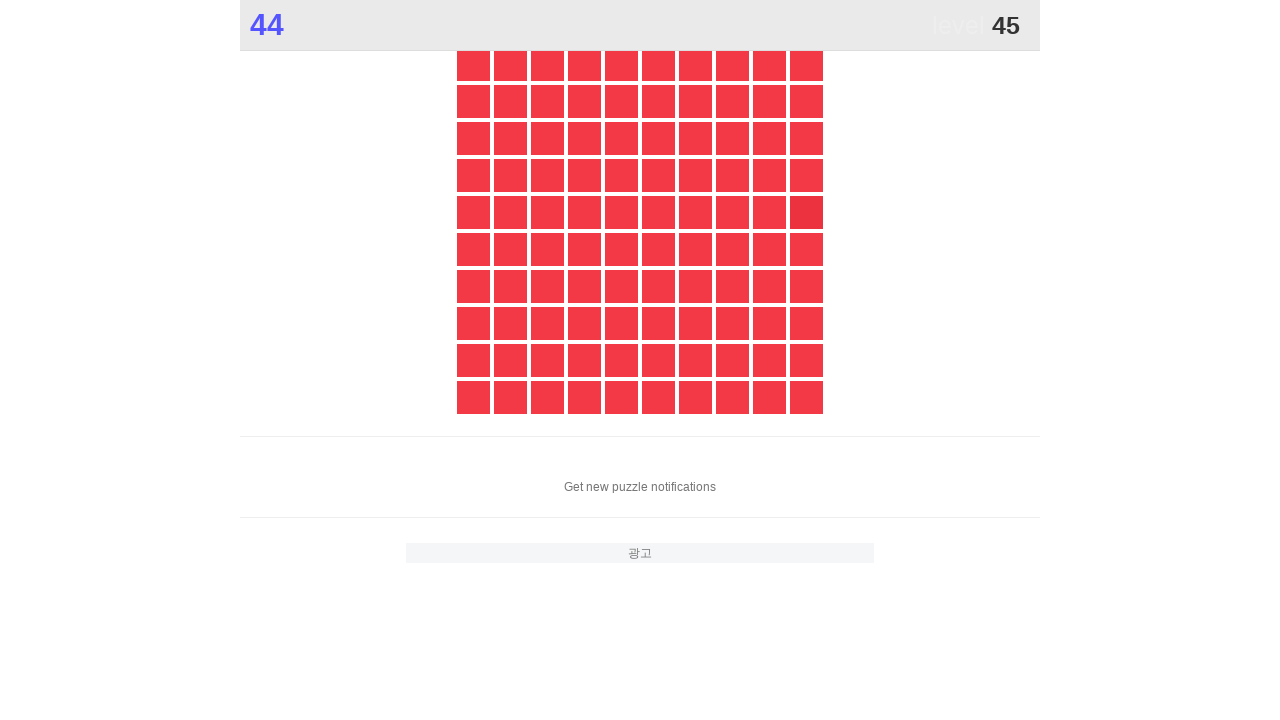

Clicked the different colored square element at (806, 212) on .main
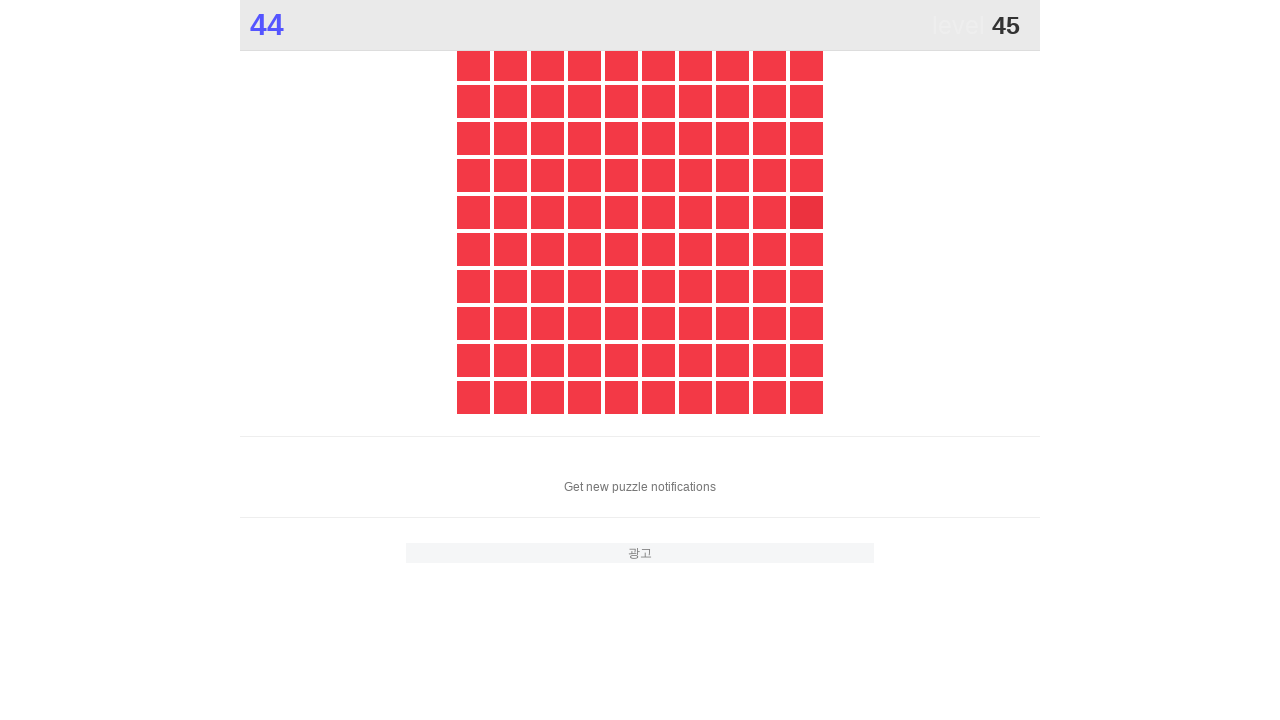

Clicked the different colored square element at (806, 212) on .main
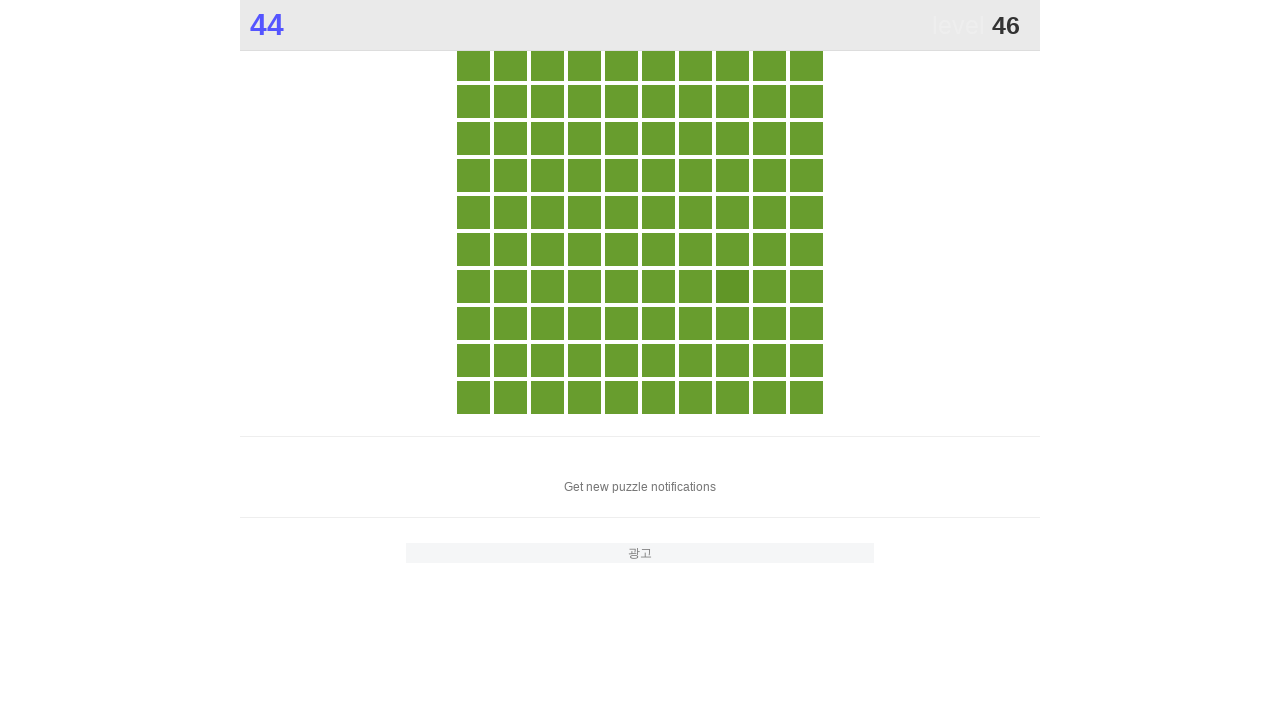

Clicked the different colored square element at (732, 286) on .main
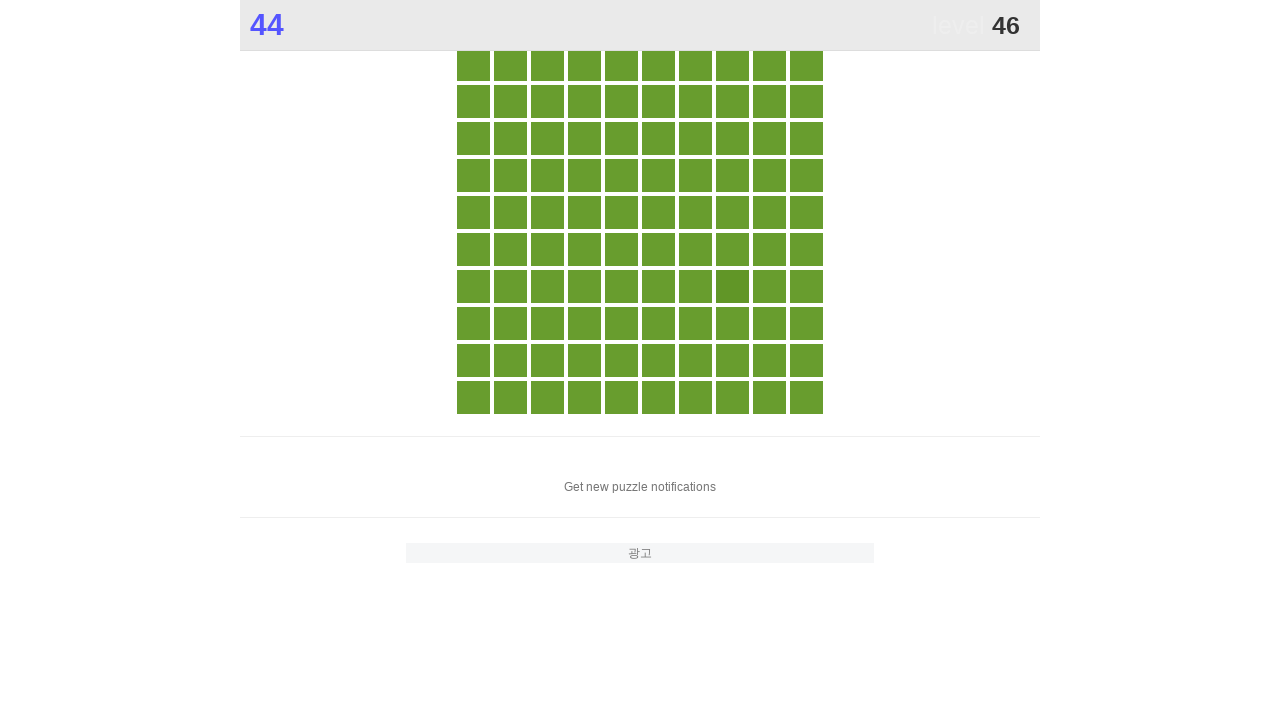

Clicked the different colored square element at (732, 286) on .main
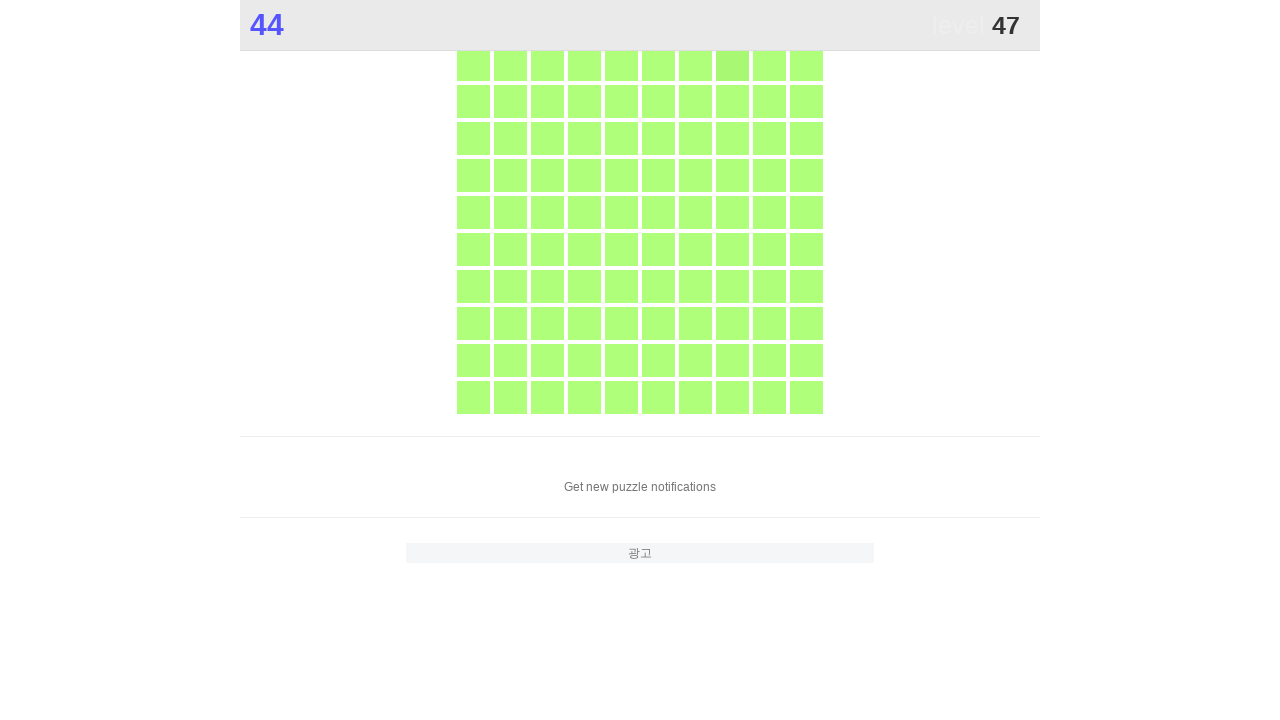

Clicked the different colored square element at (732, 64) on .main
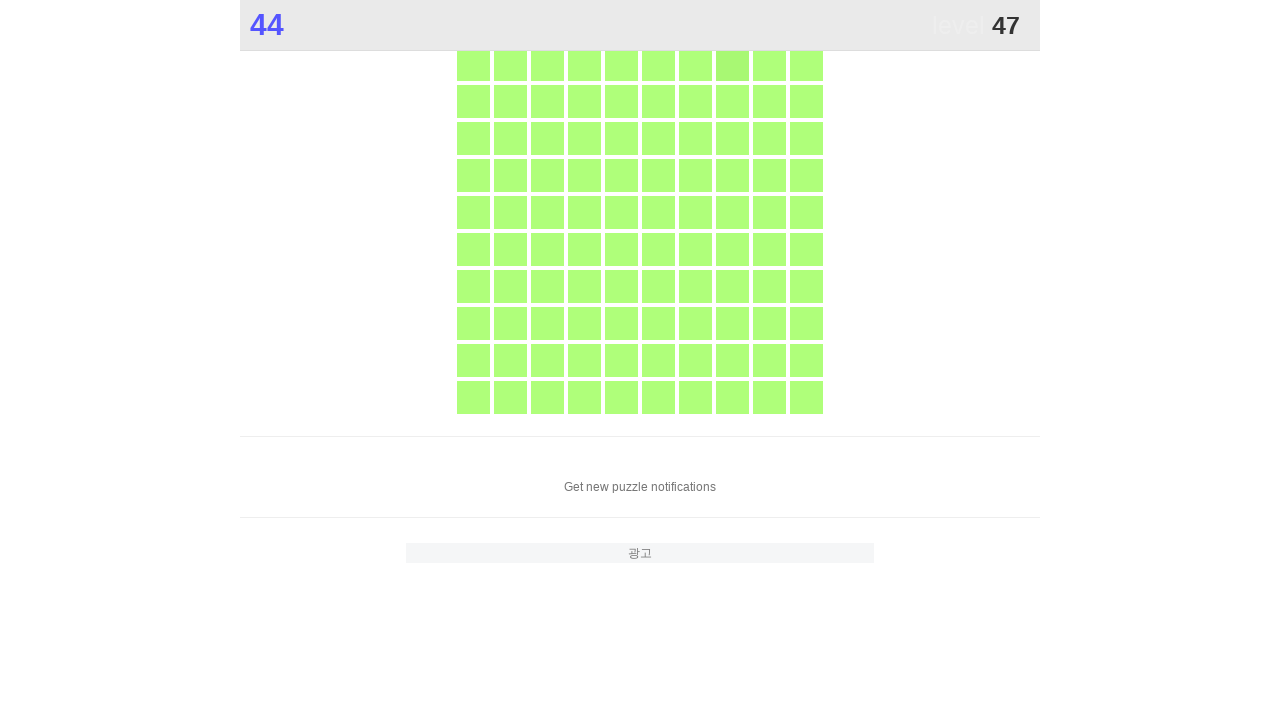

Clicked the different colored square element at (732, 64) on .main
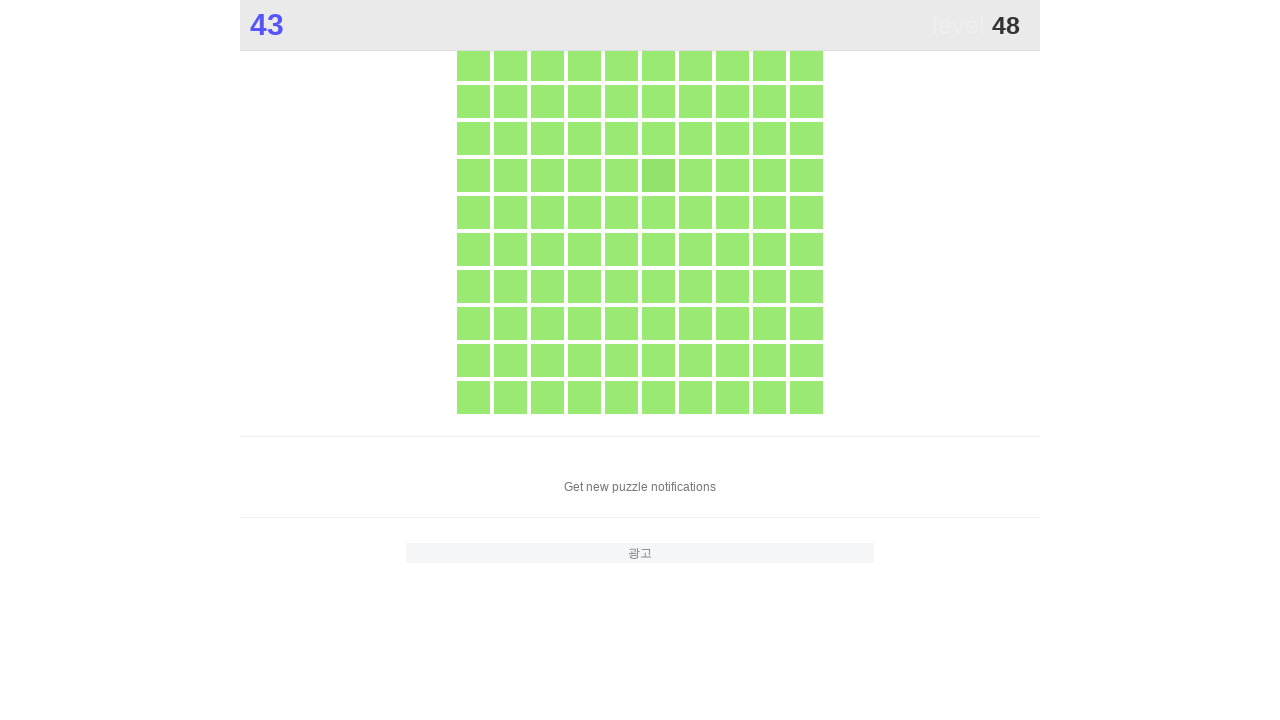

Clicked the different colored square element at (658, 175) on .main
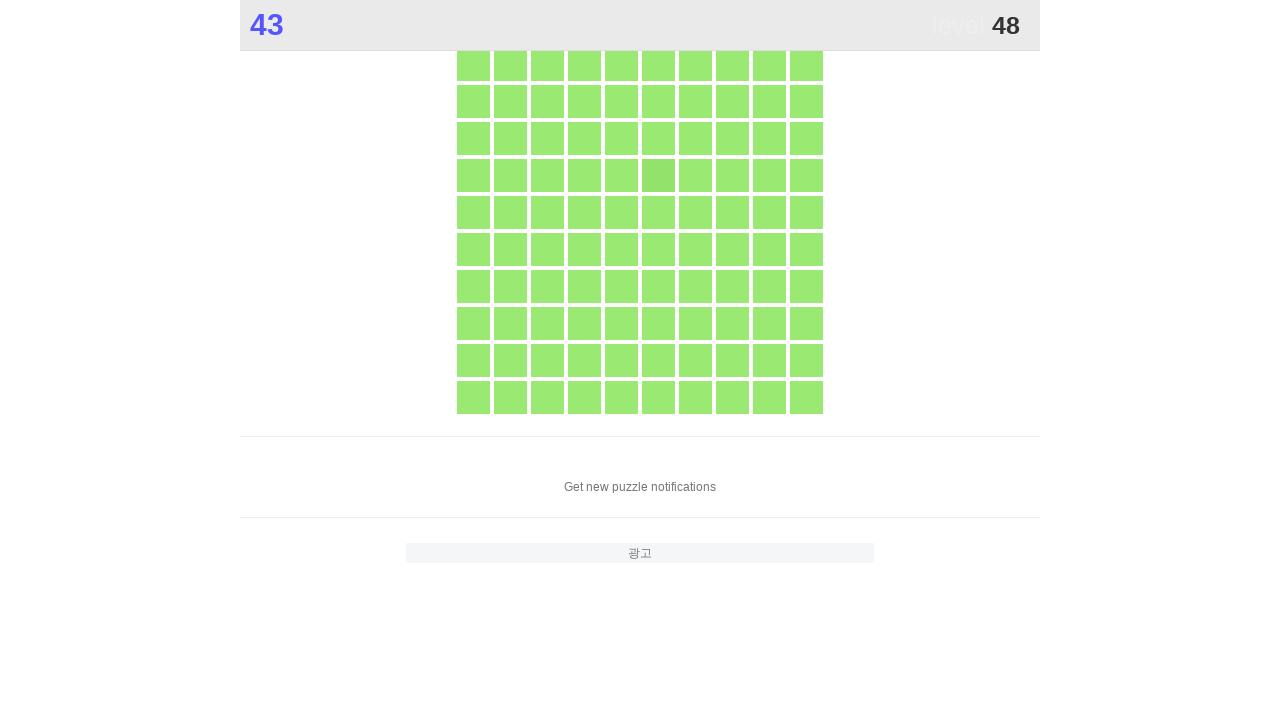

Clicked the different colored square element at (658, 175) on .main
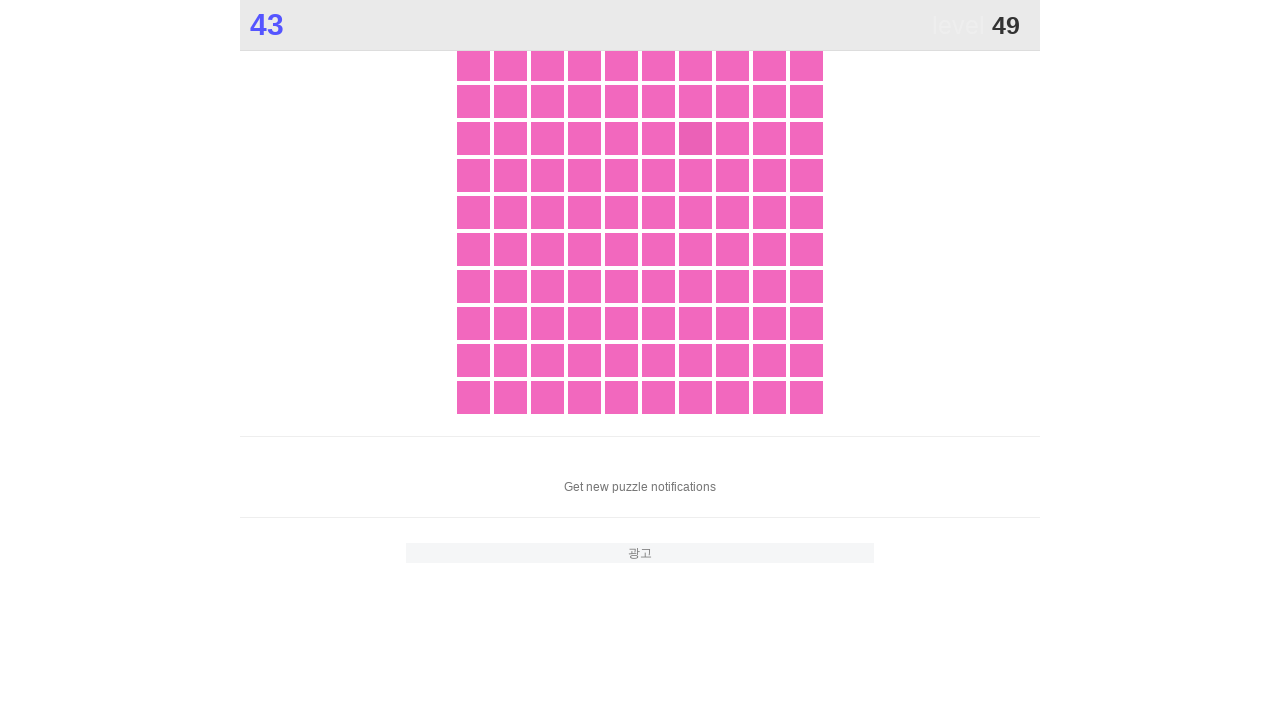

Clicked the different colored square element at (695, 138) on .main
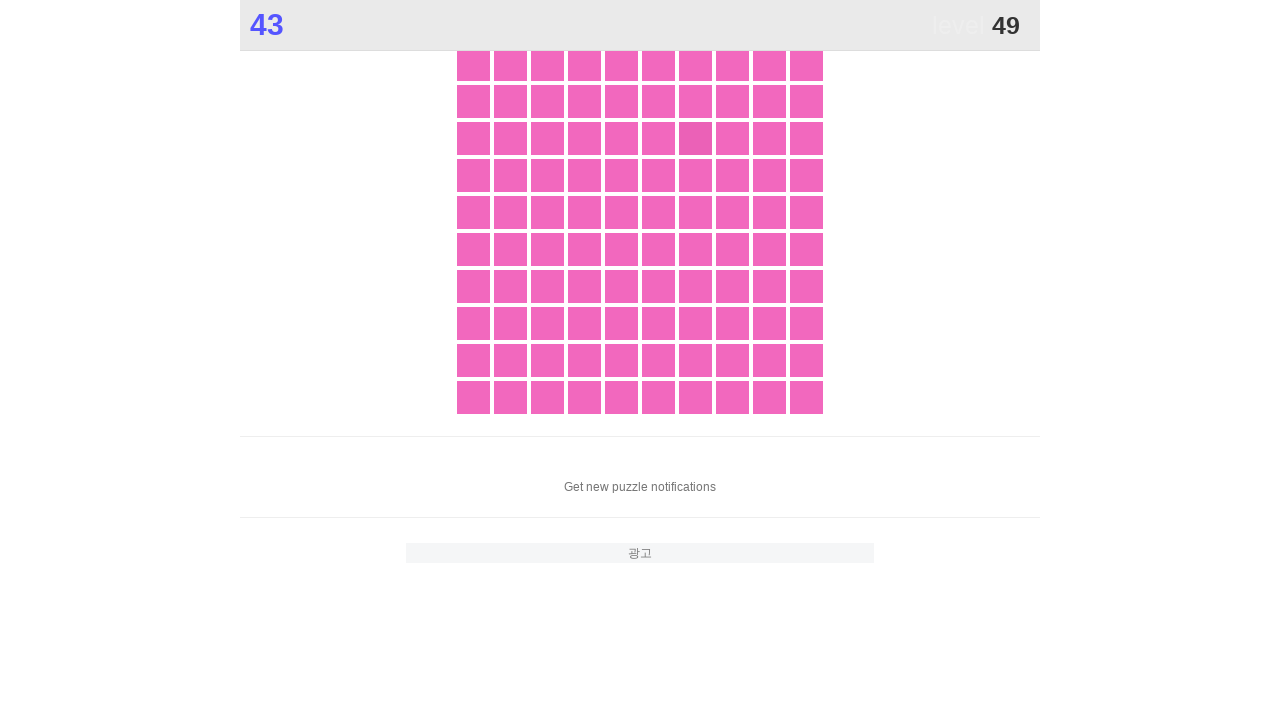

Clicked the different colored square element at (695, 138) on .main
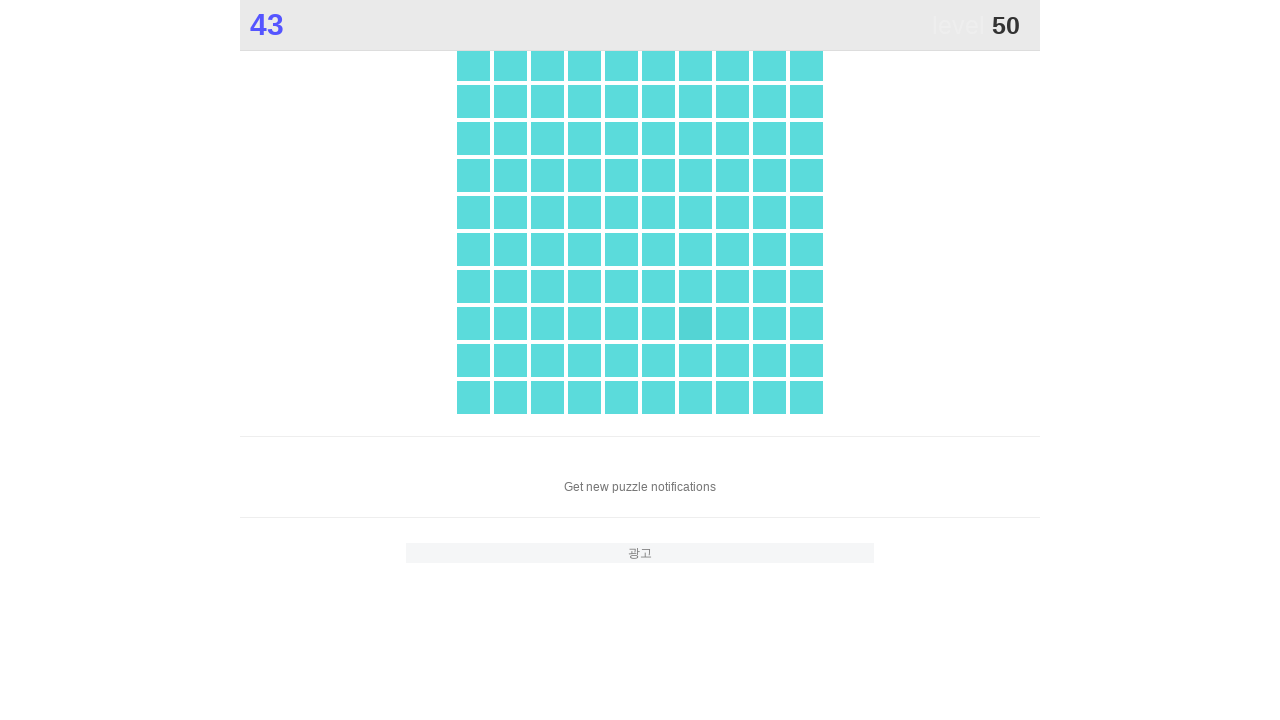

Clicked the different colored square element at (695, 323) on .main
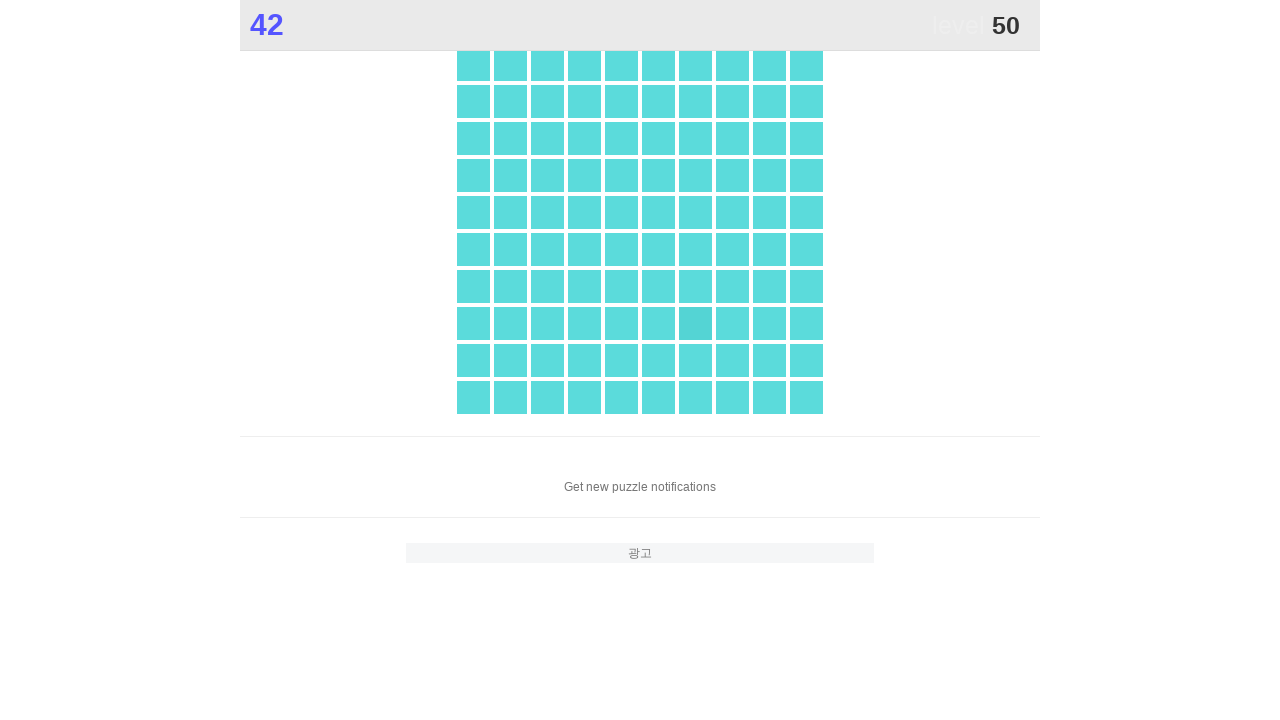

Clicked the different colored square element at (695, 323) on .main
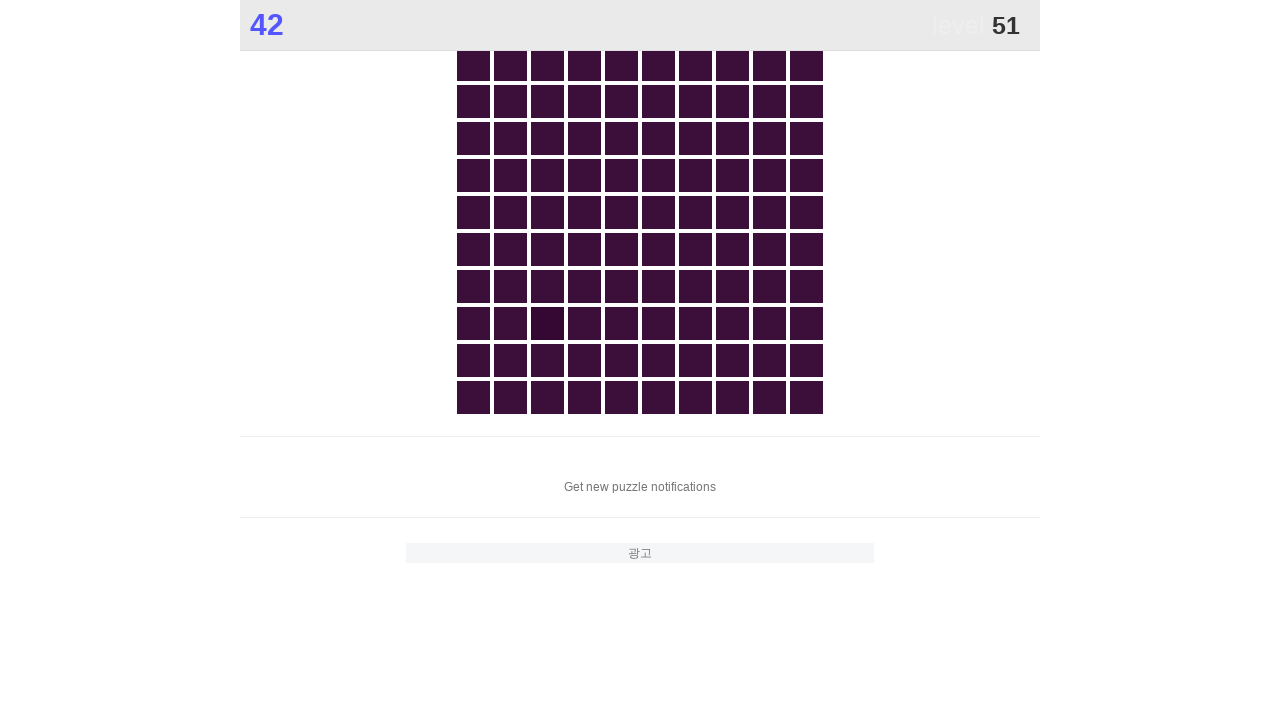

Clicked the different colored square element at (547, 323) on .main
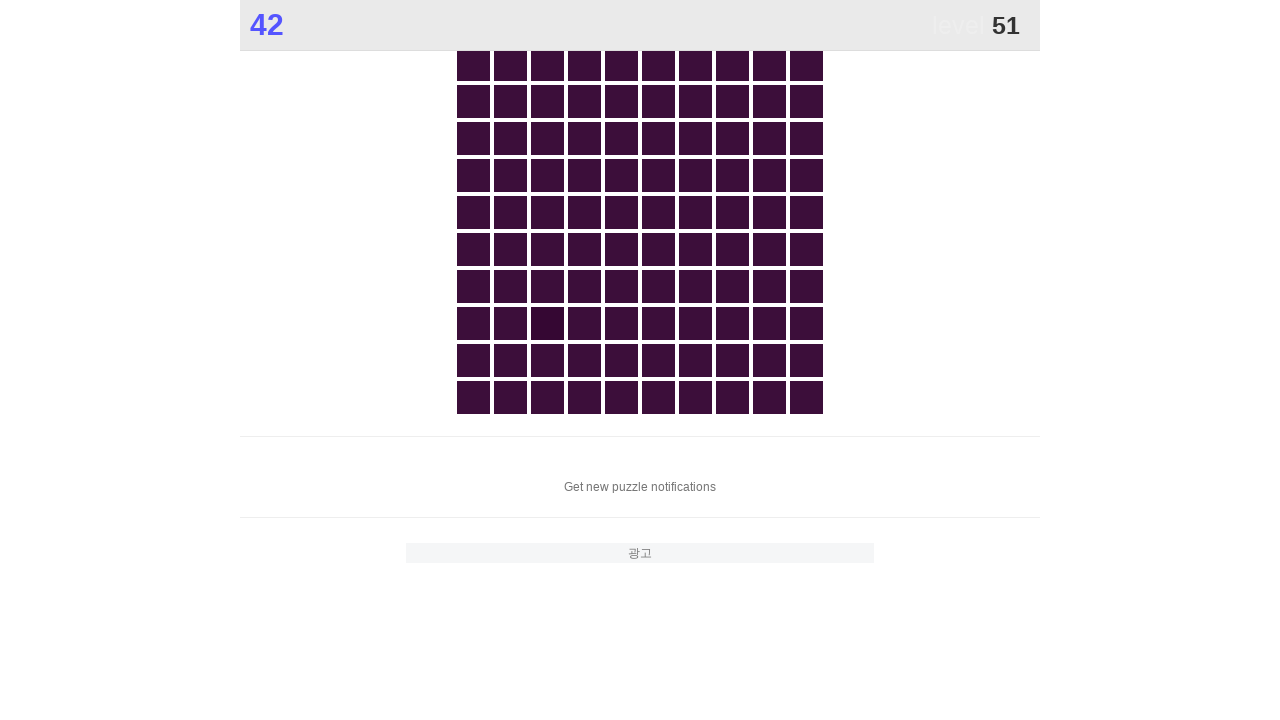

Clicked the different colored square element at (547, 323) on .main
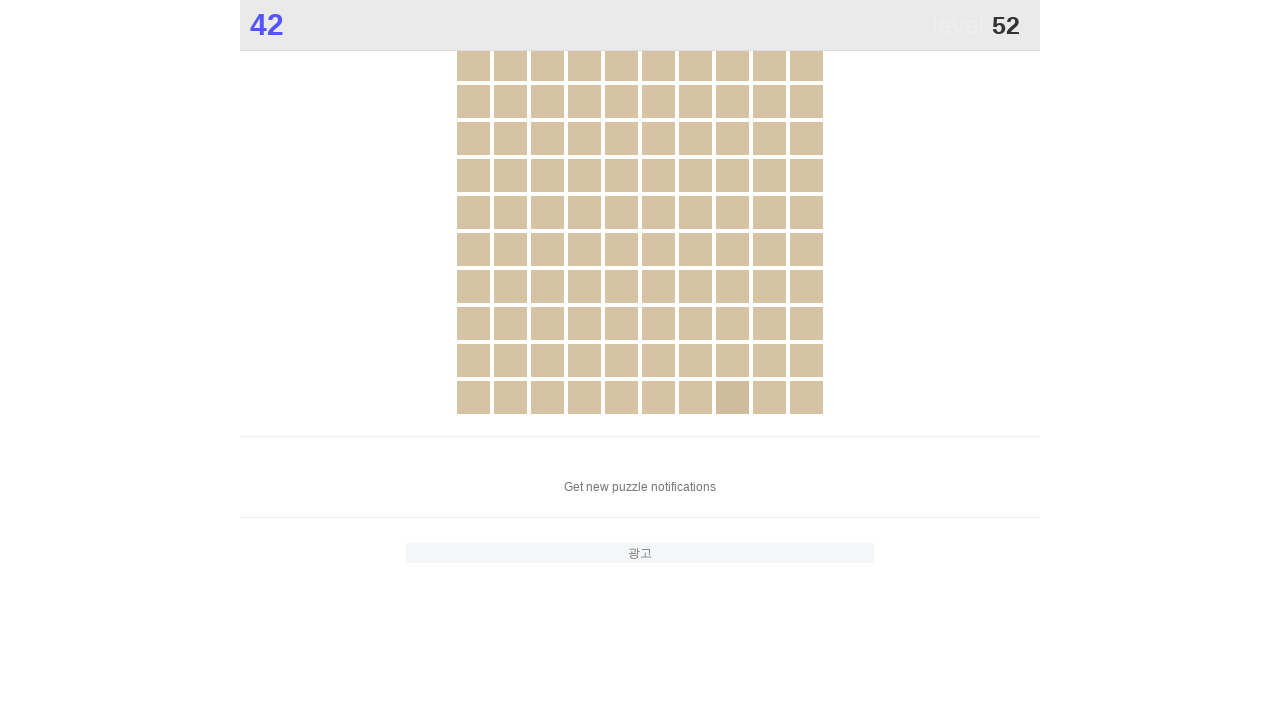

Clicked the different colored square element at (732, 397) on .main
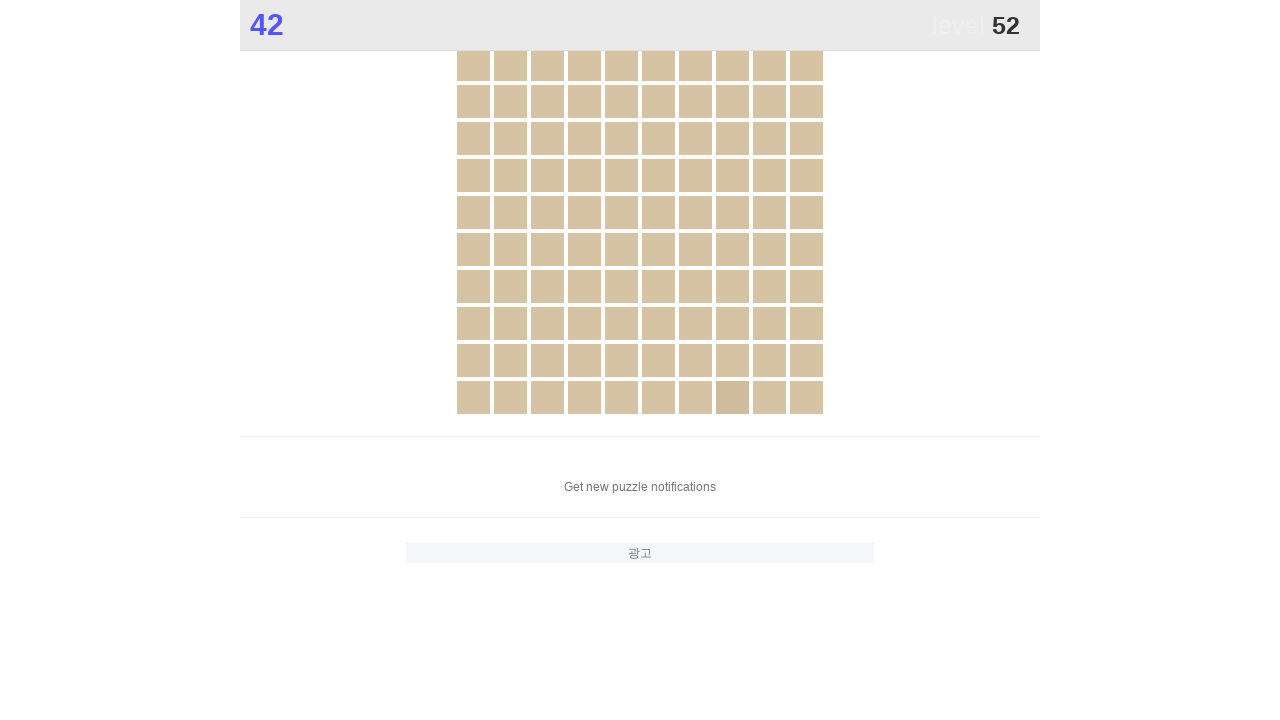

Clicked the different colored square element at (732, 397) on .main
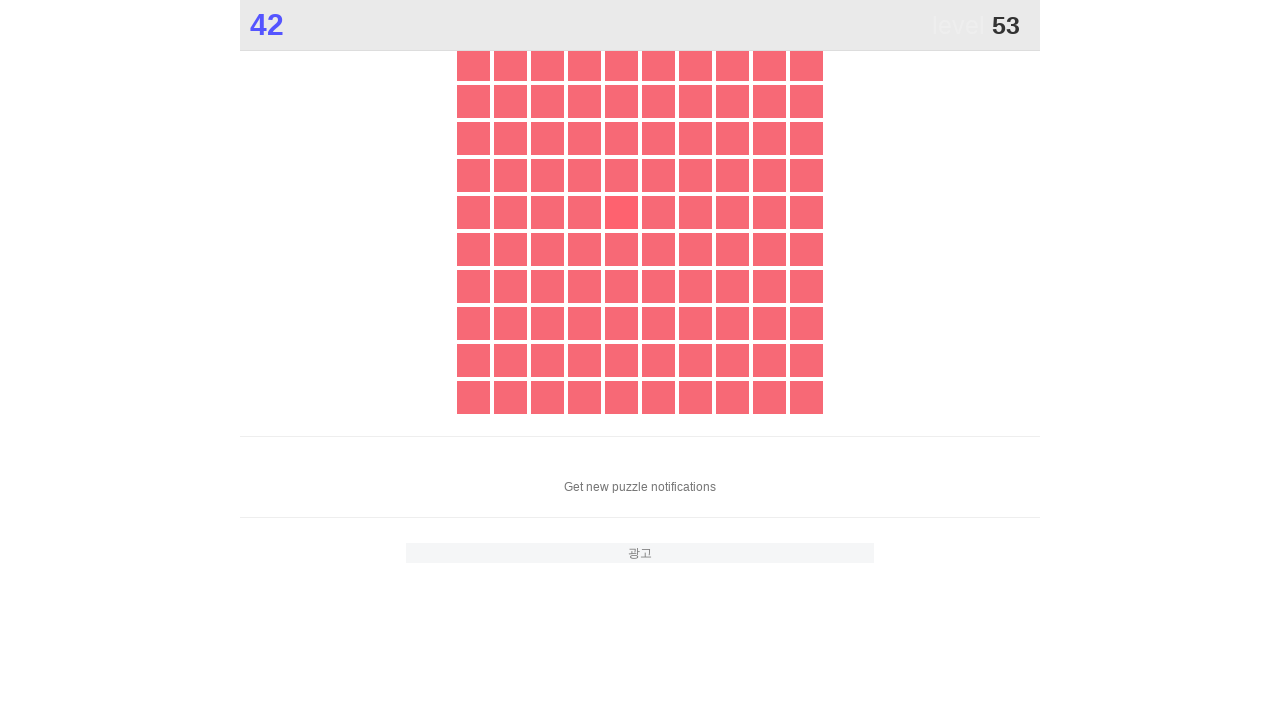

Clicked the different colored square element at (621, 212) on .main
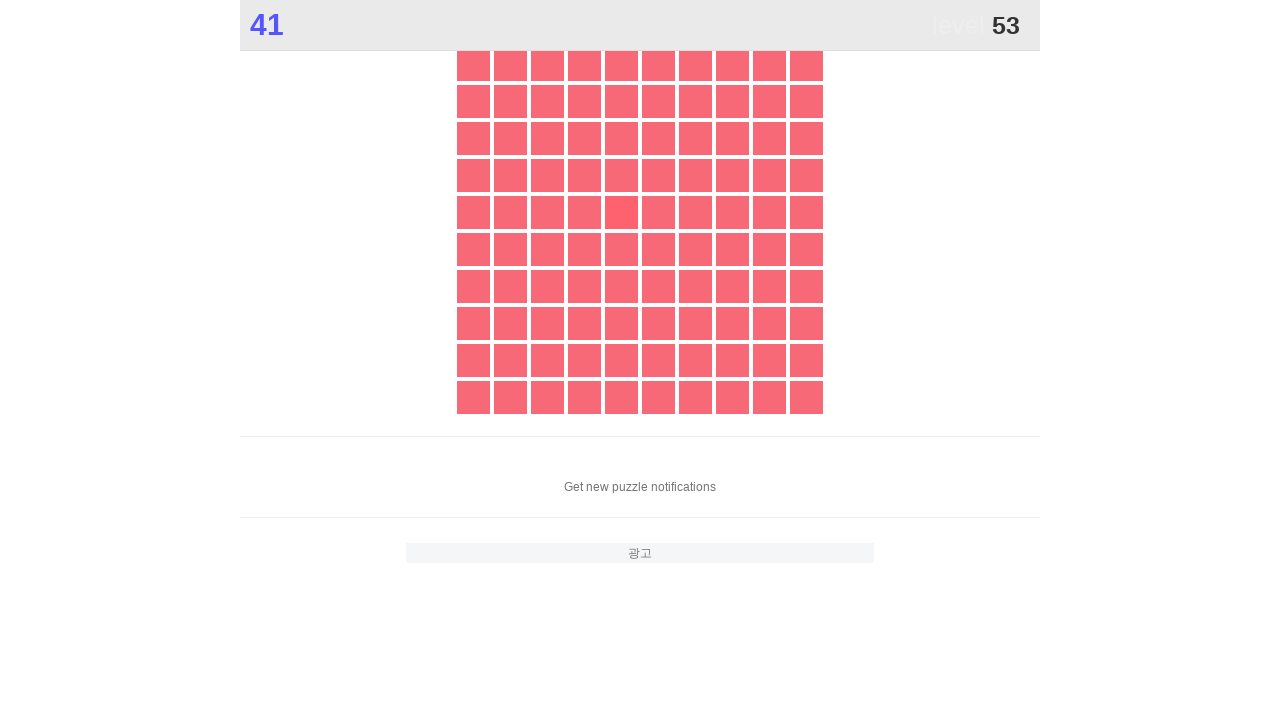

Clicked the different colored square element at (621, 212) on .main
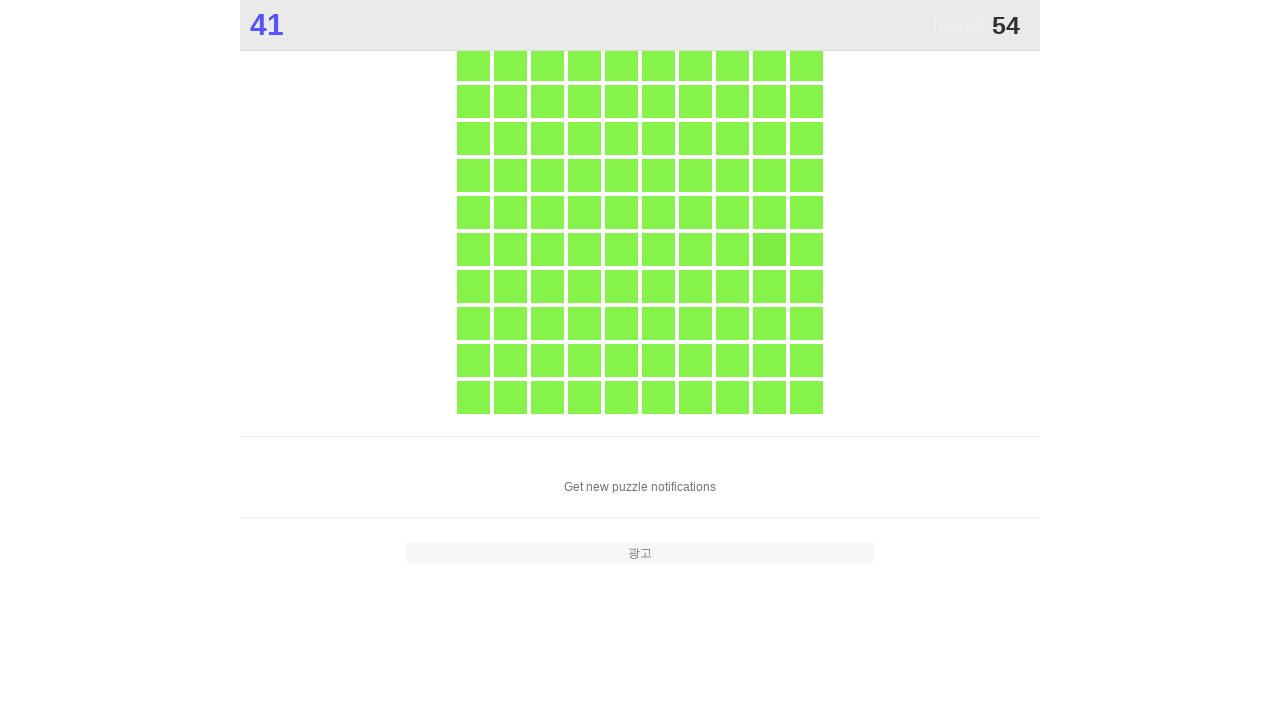

Clicked the different colored square element at (769, 249) on .main
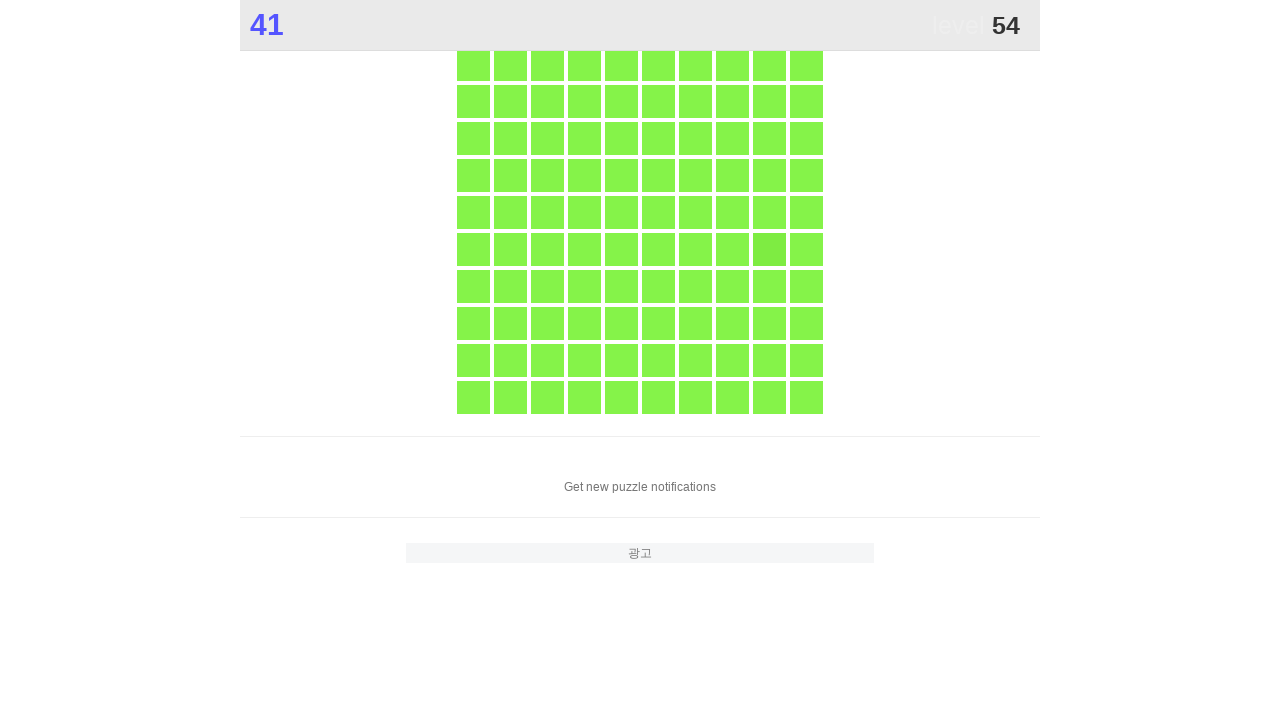

Clicked the different colored square element at (769, 249) on .main
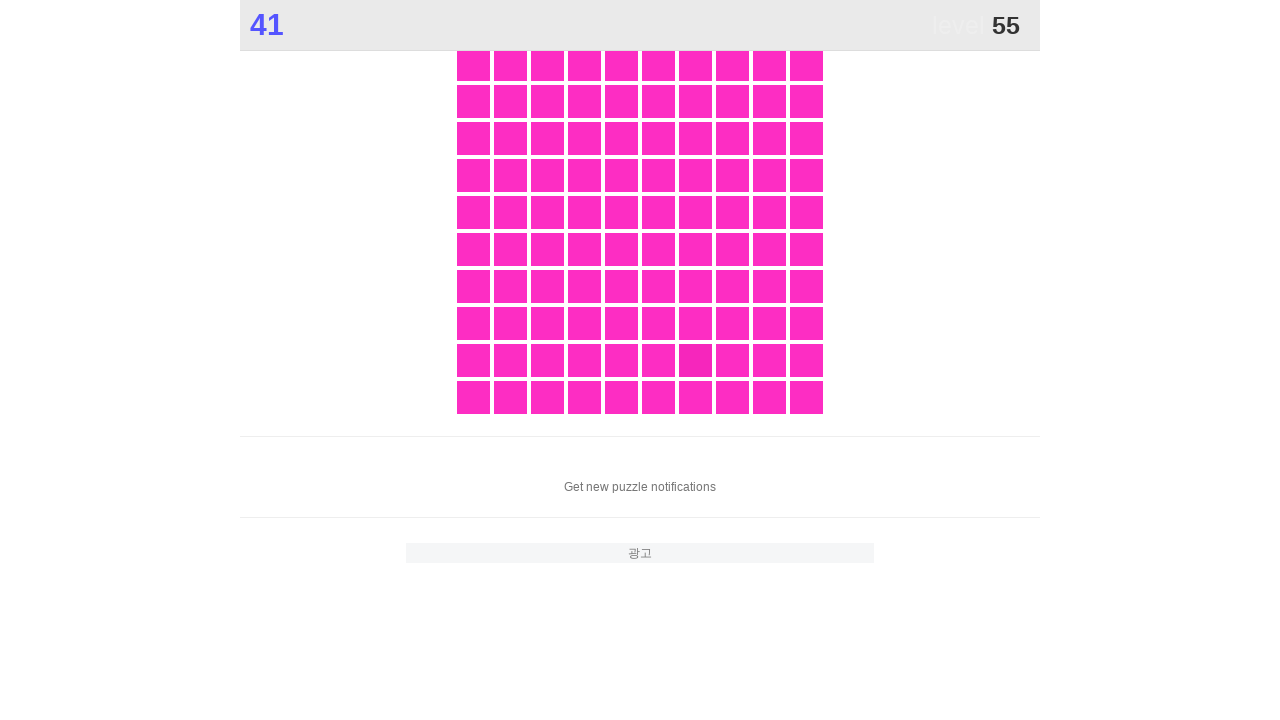

Clicked the different colored square element at (695, 360) on .main
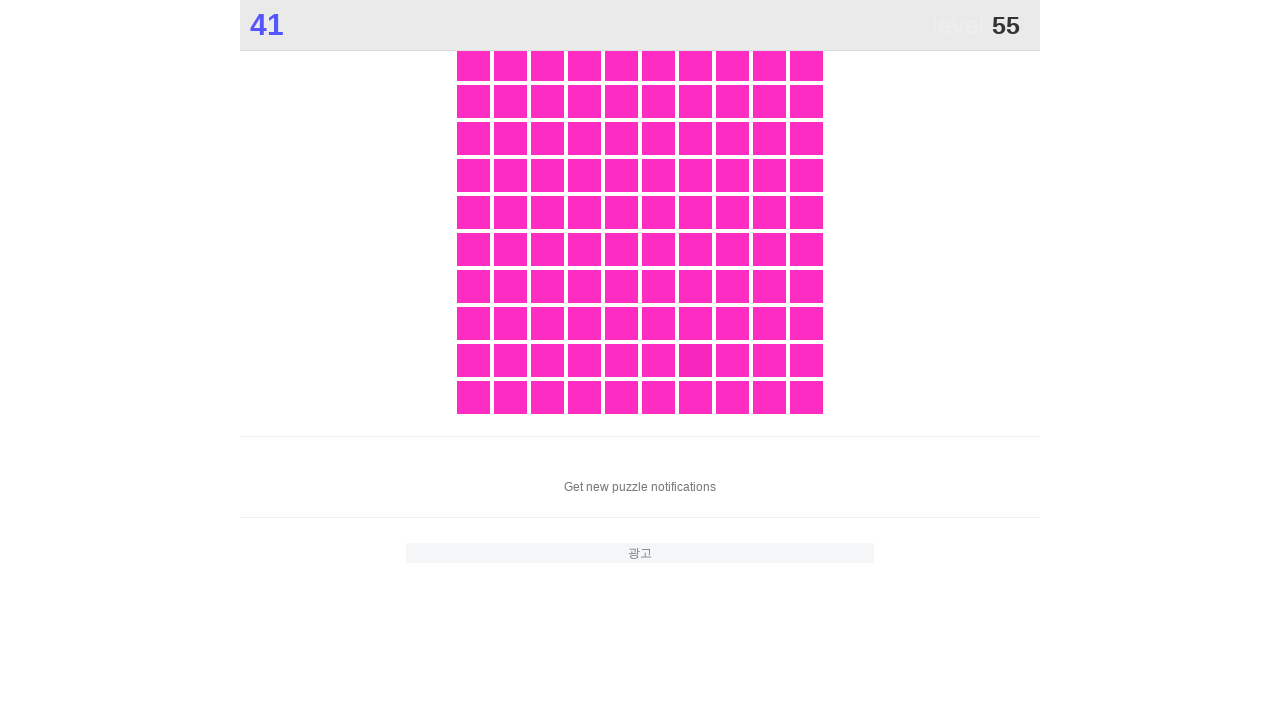

Clicked the different colored square element at (695, 360) on .main
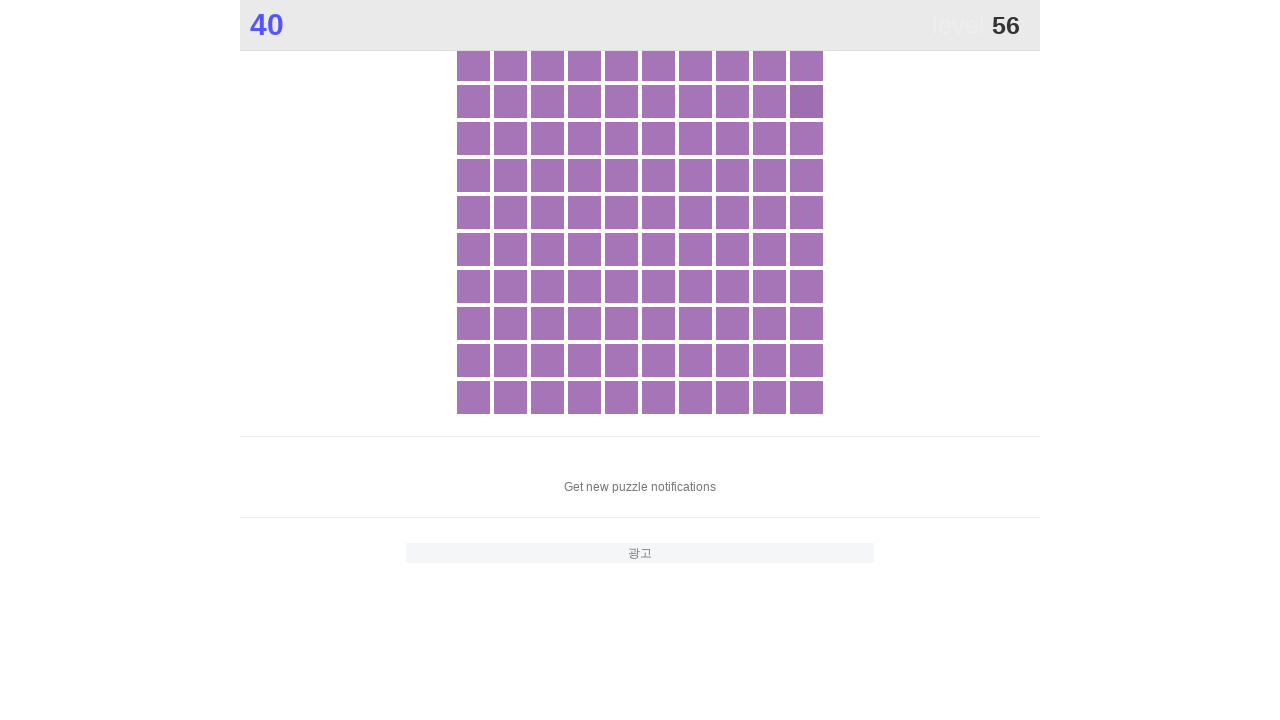

Clicked the different colored square element at (806, 101) on .main
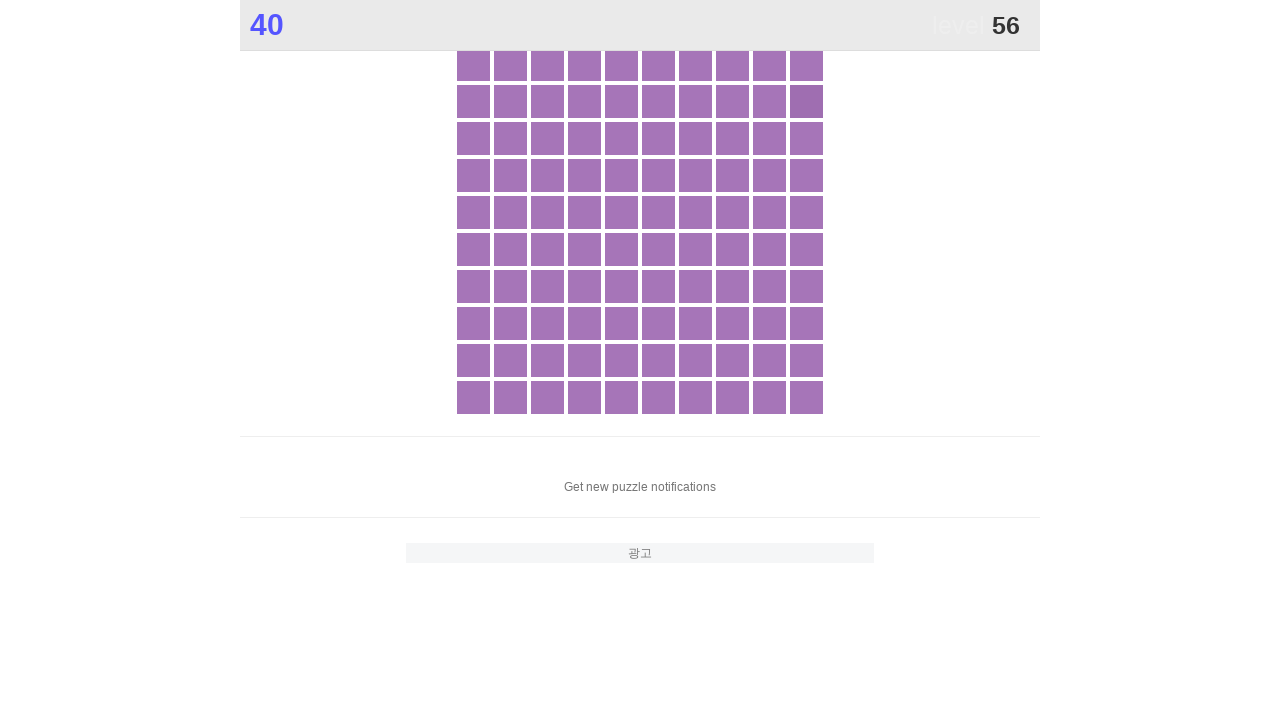

Clicked the different colored square element at (806, 101) on .main
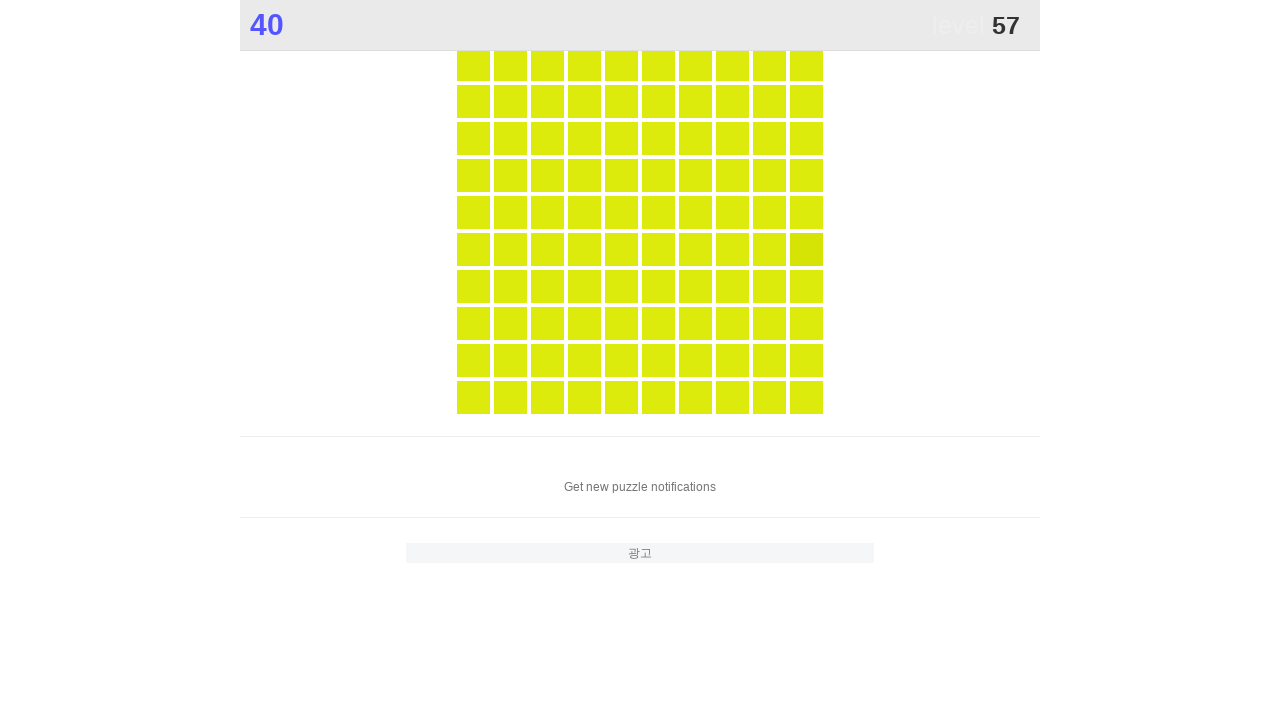

Clicked the different colored square element at (806, 249) on .main
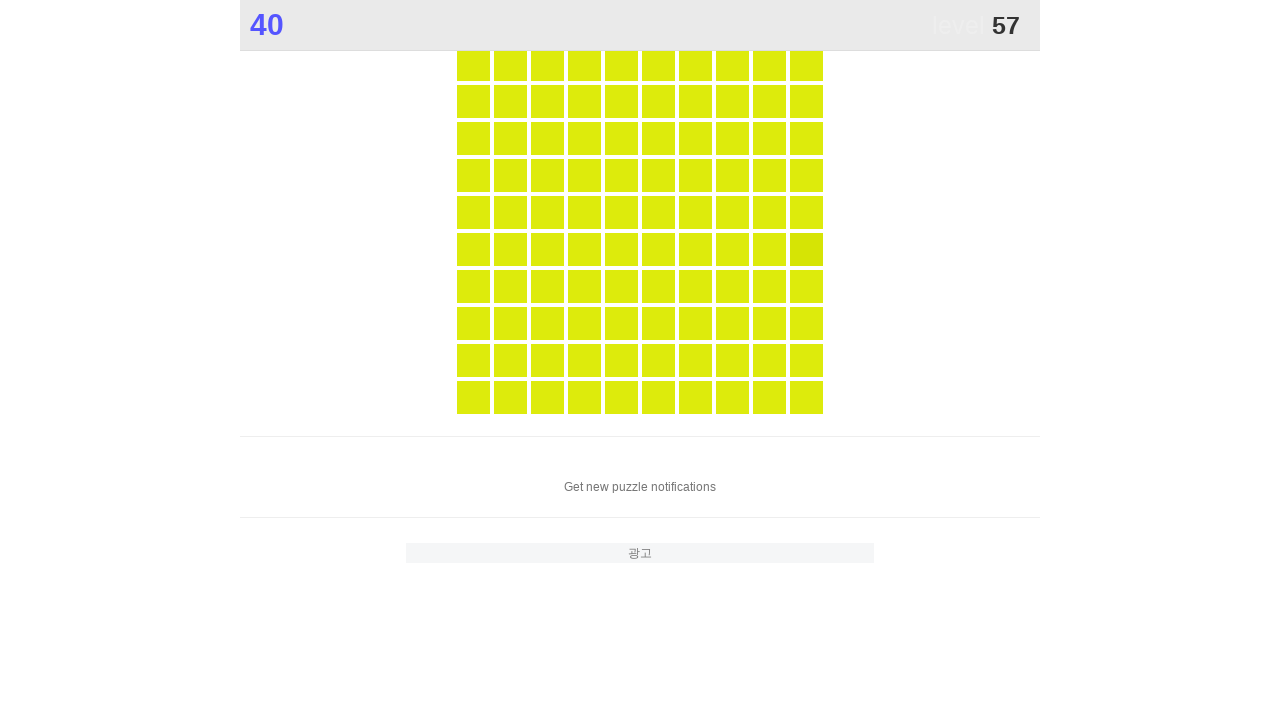

Clicked the different colored square element at (806, 249) on .main
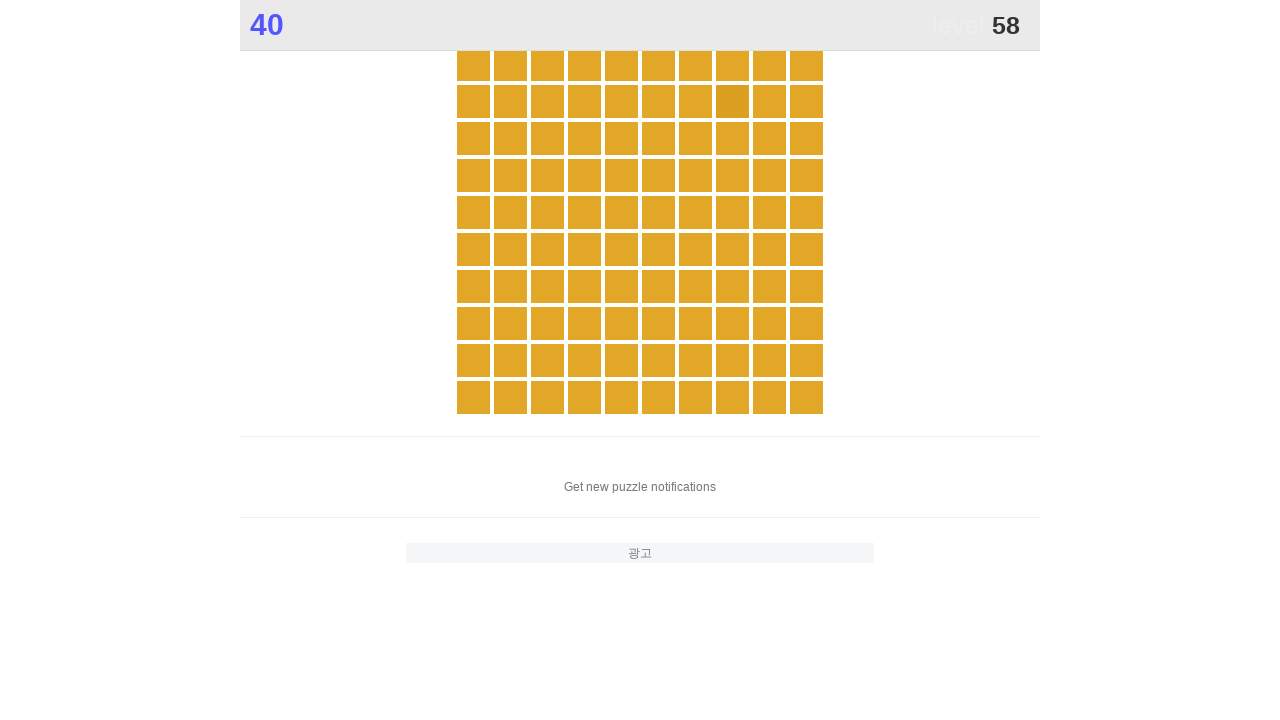

Clicked the different colored square element at (732, 101) on .main
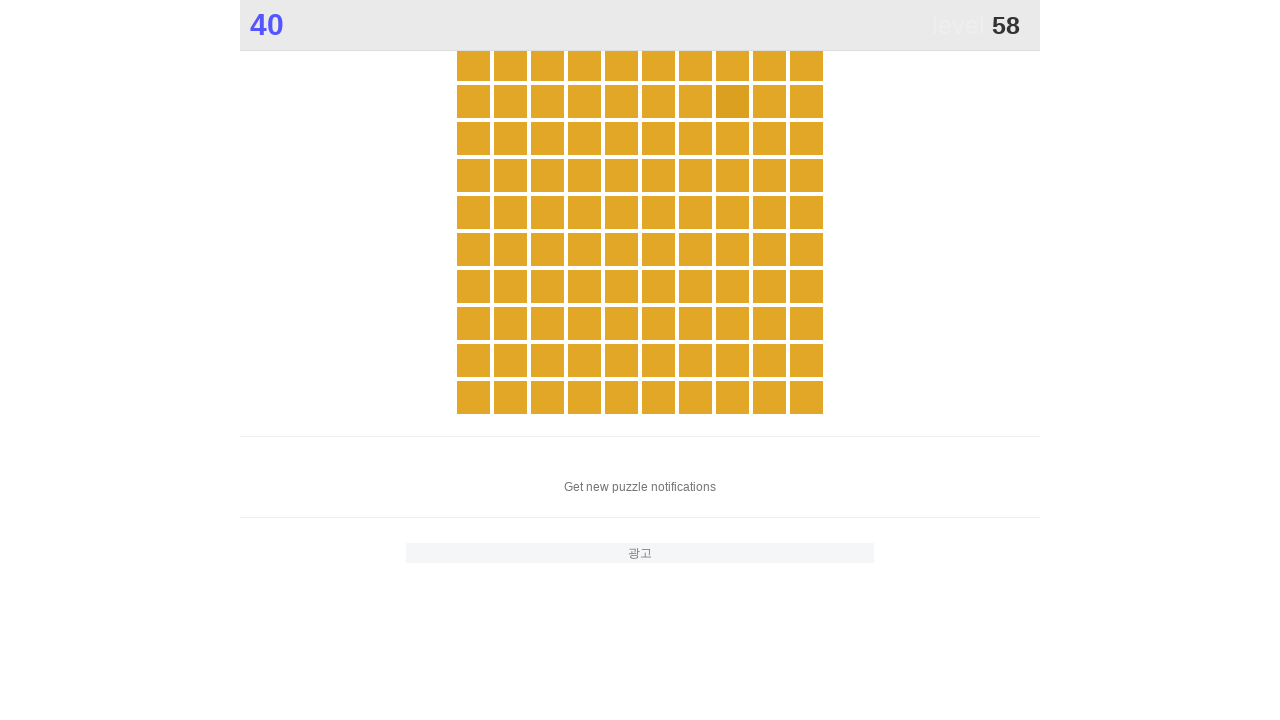

Clicked the different colored square element at (732, 101) on .main
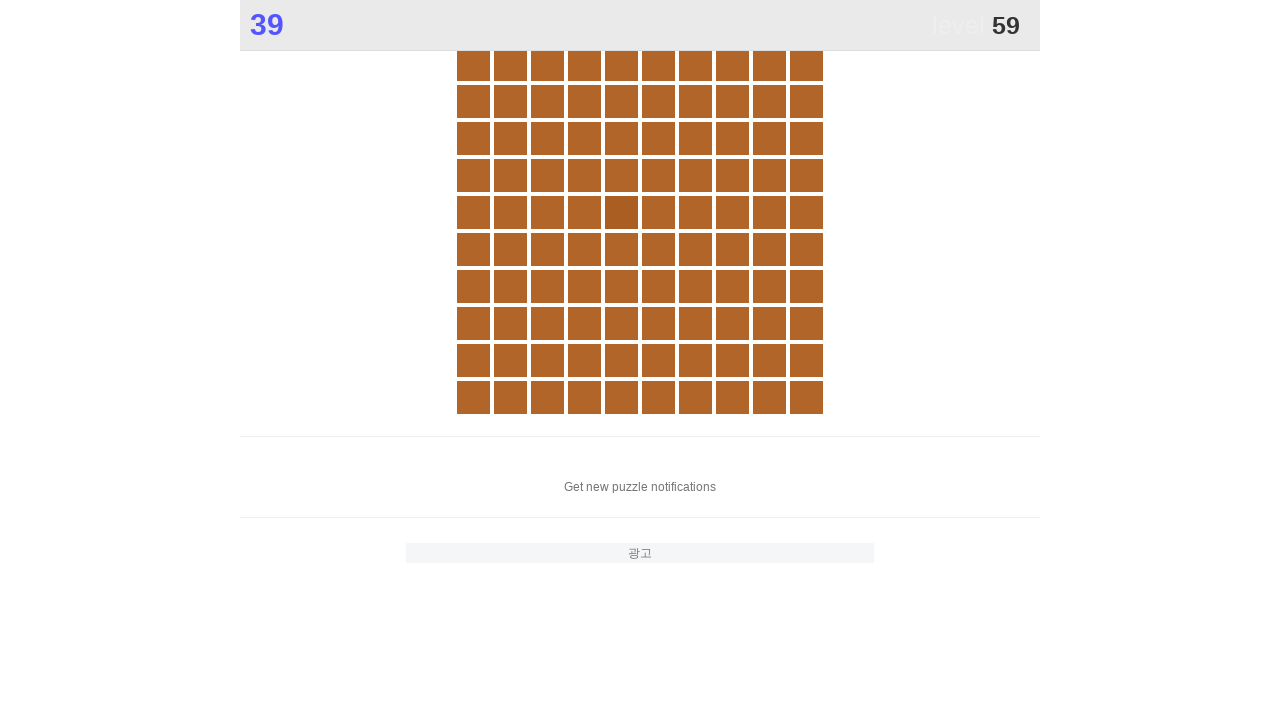

Clicked the different colored square element at (621, 212) on .main
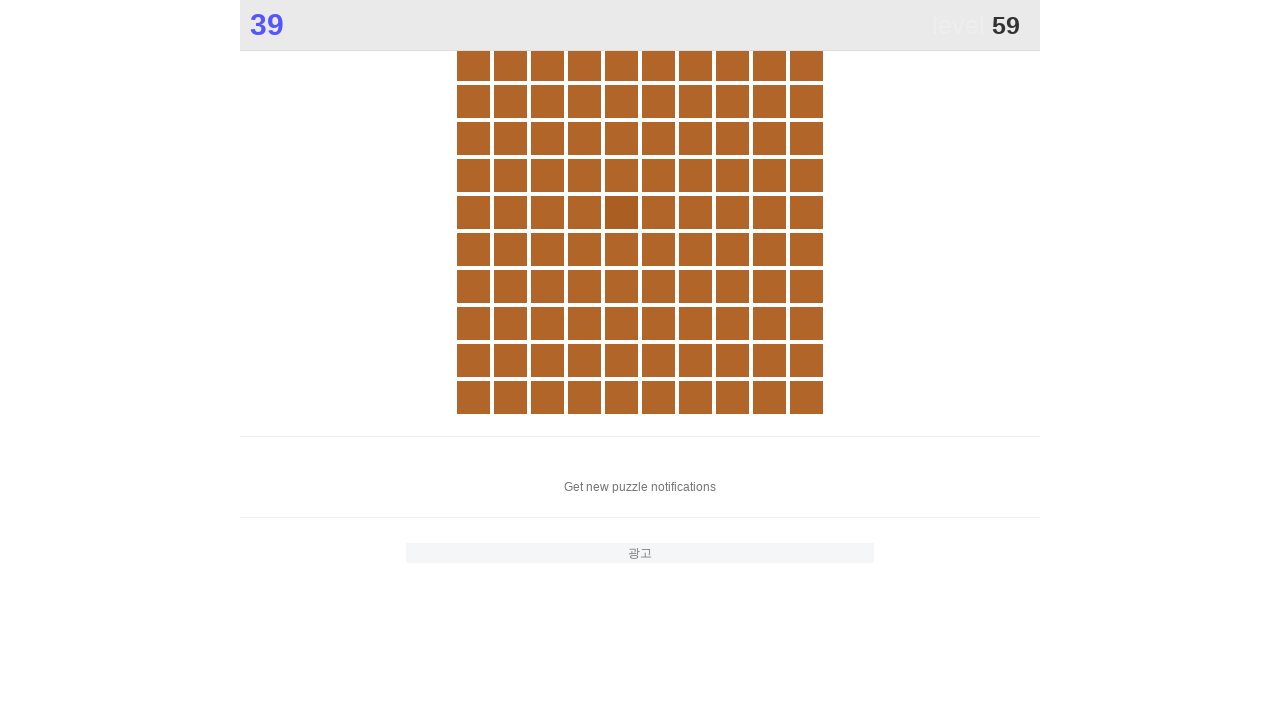

Clicked the different colored square element at (621, 212) on .main
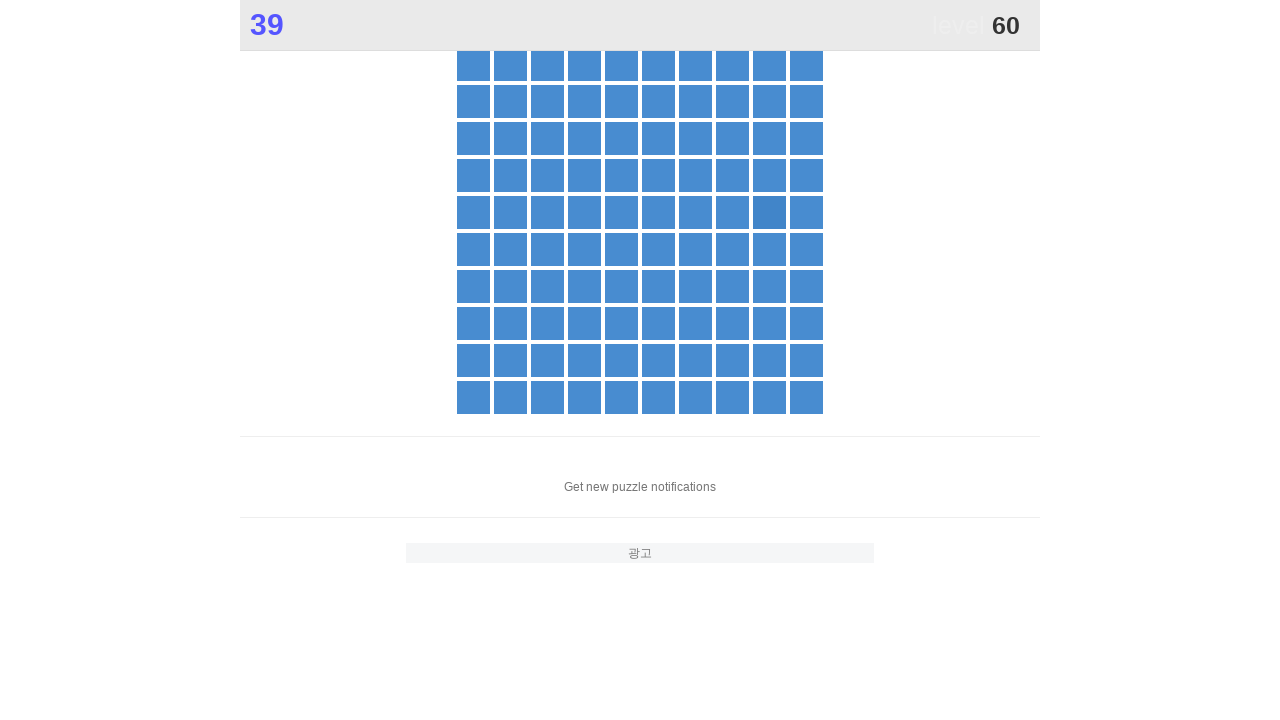

Clicked the different colored square element at (769, 212) on .main
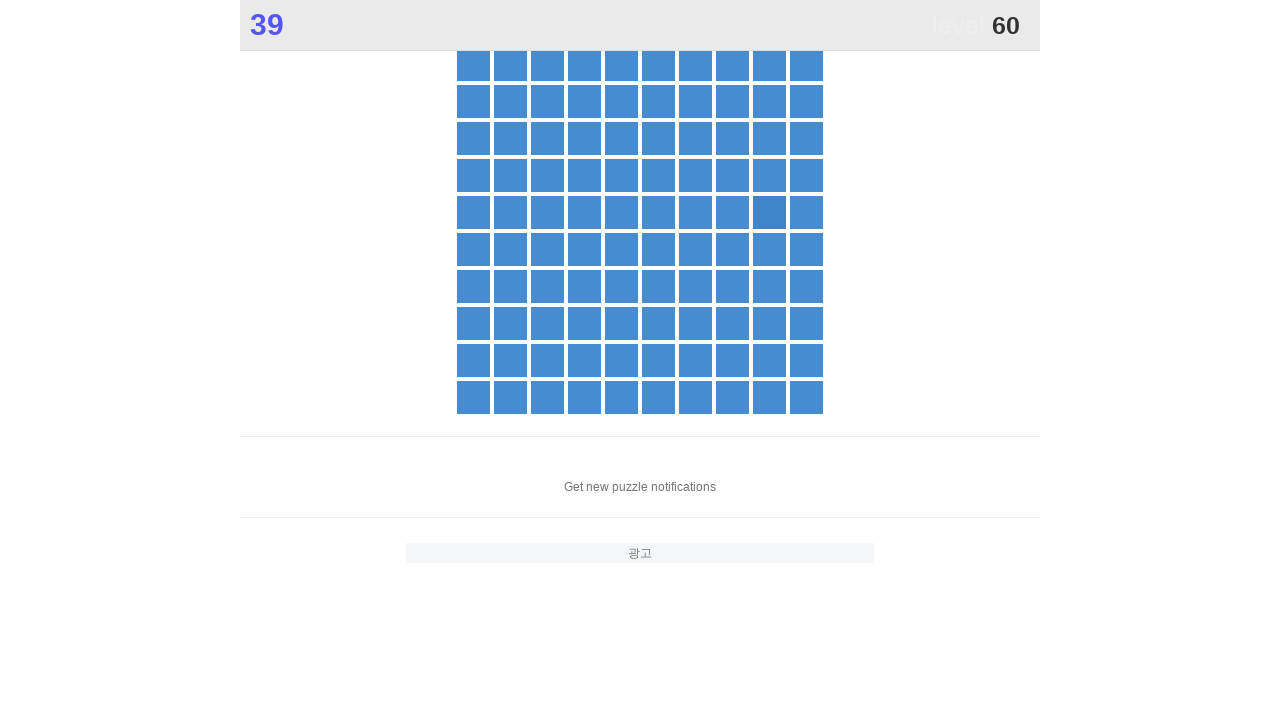

Clicked the different colored square element at (769, 212) on .main
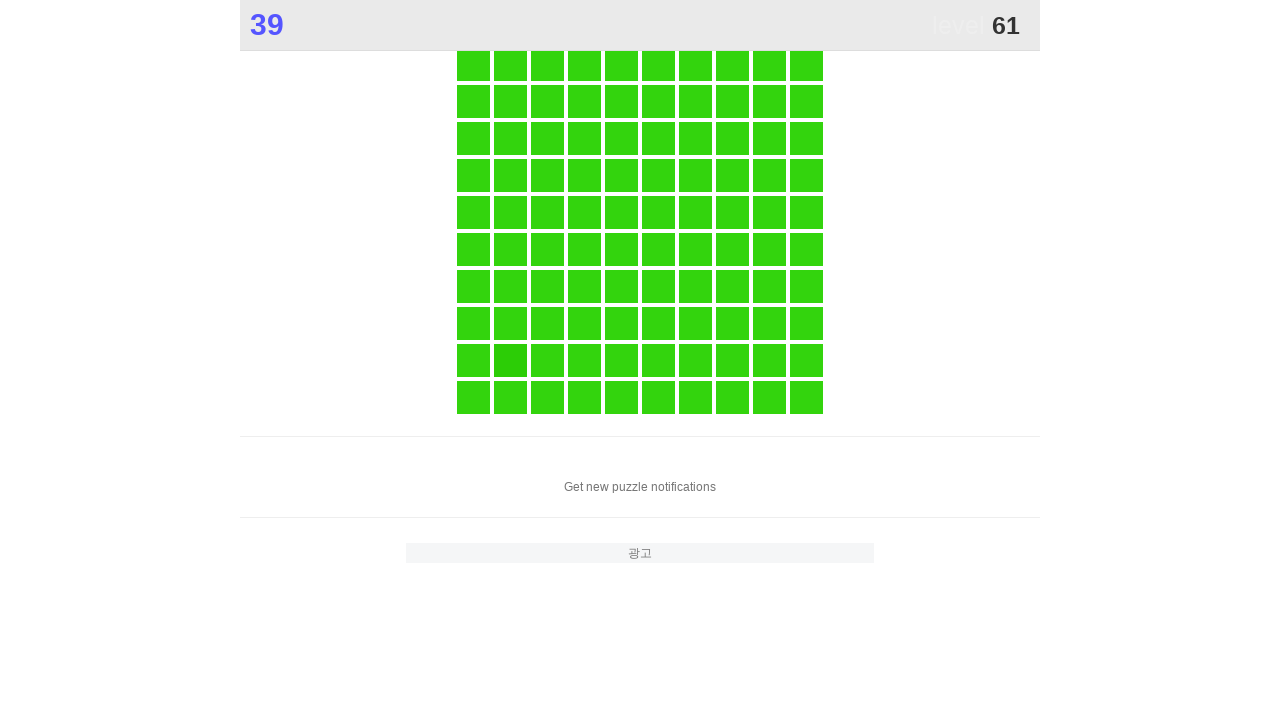

Clicked the different colored square element at (510, 360) on .main
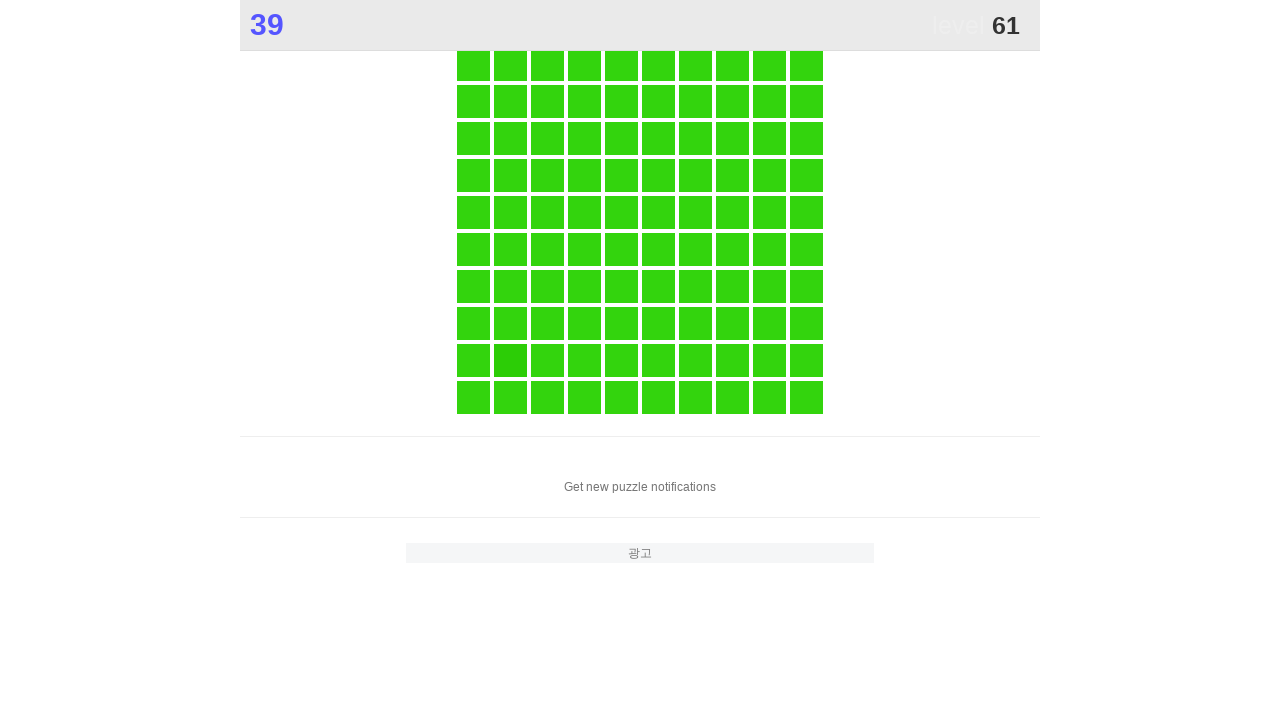

Clicked the different colored square element at (510, 360) on .main
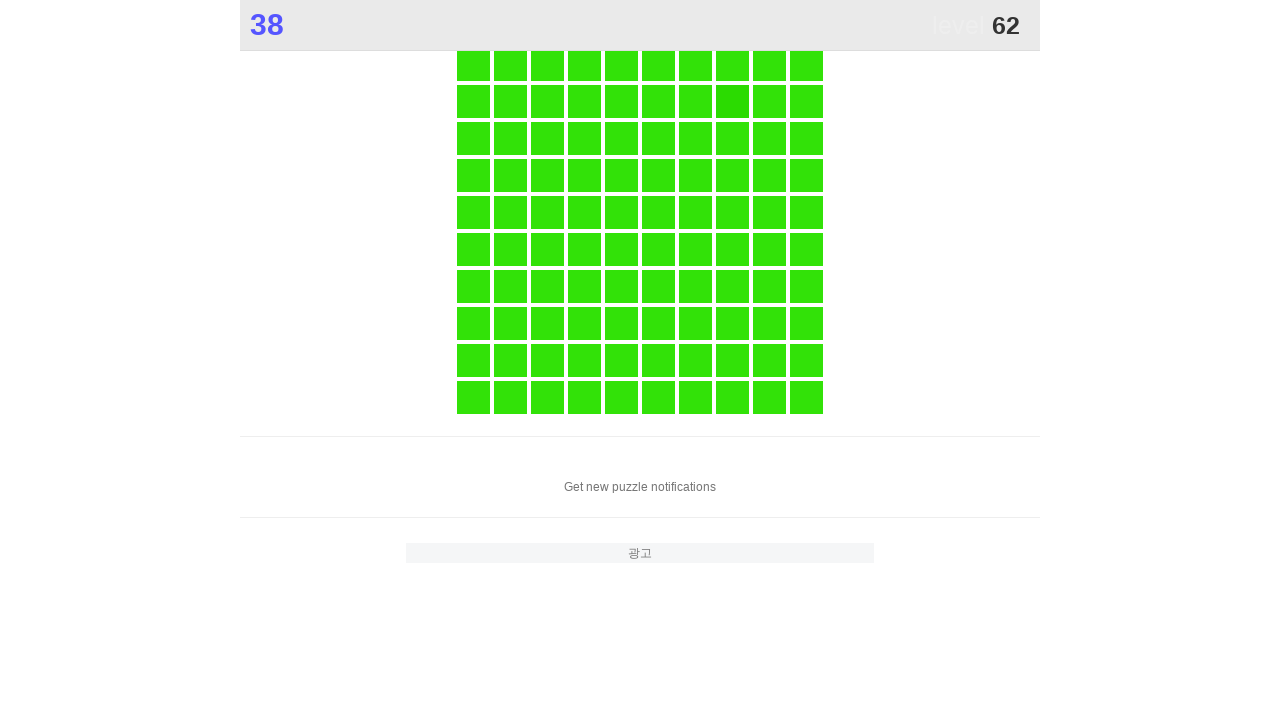

Clicked the different colored square element at (732, 101) on .main
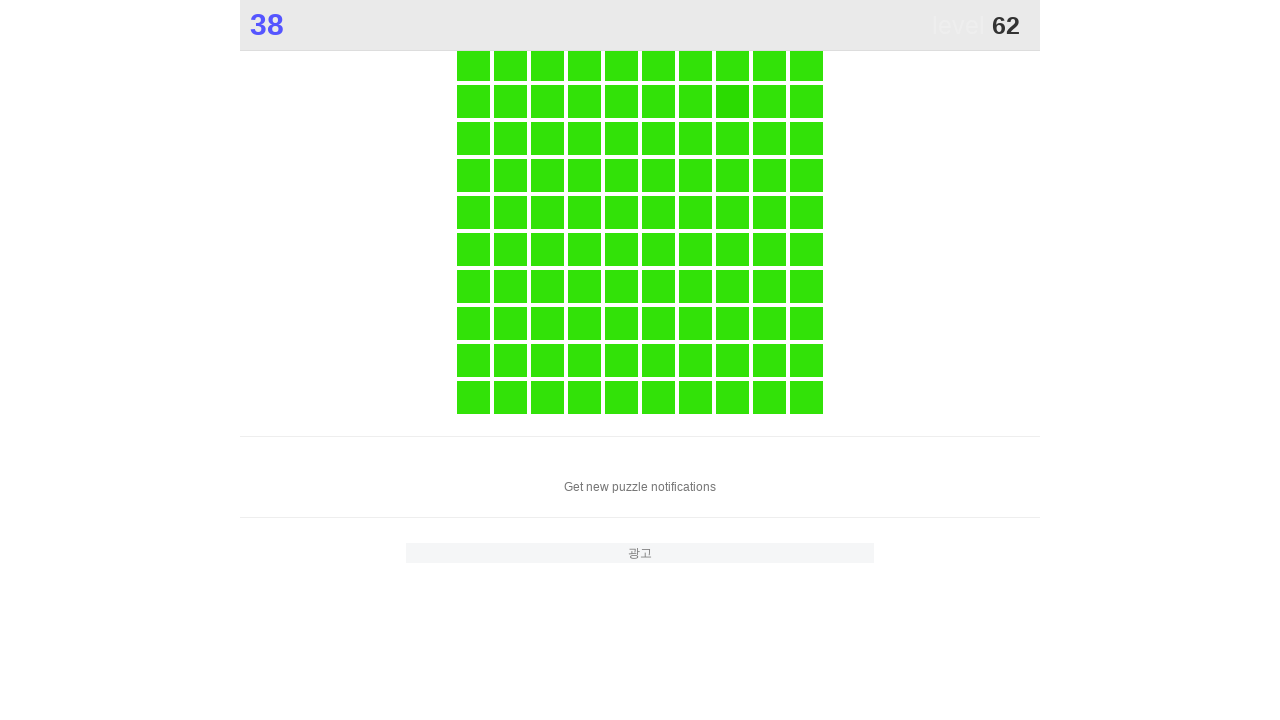

Clicked the different colored square element at (732, 101) on .main
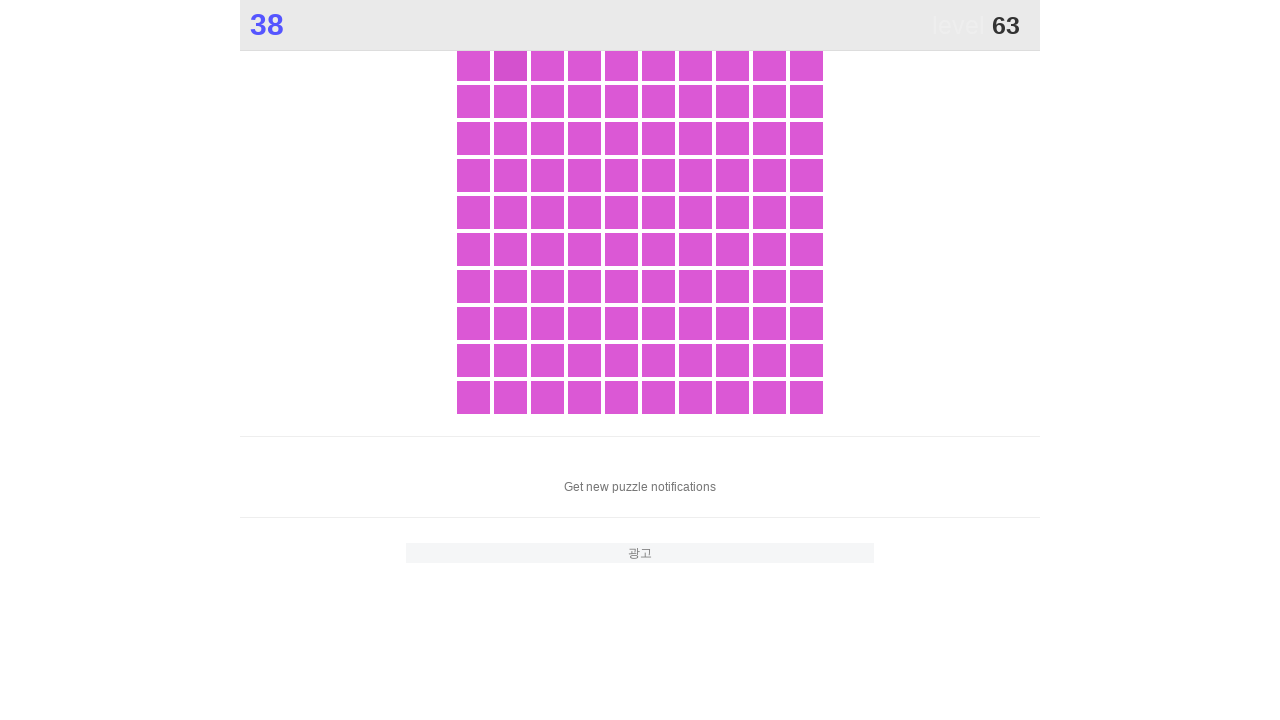

Clicked the different colored square element at (510, 64) on .main
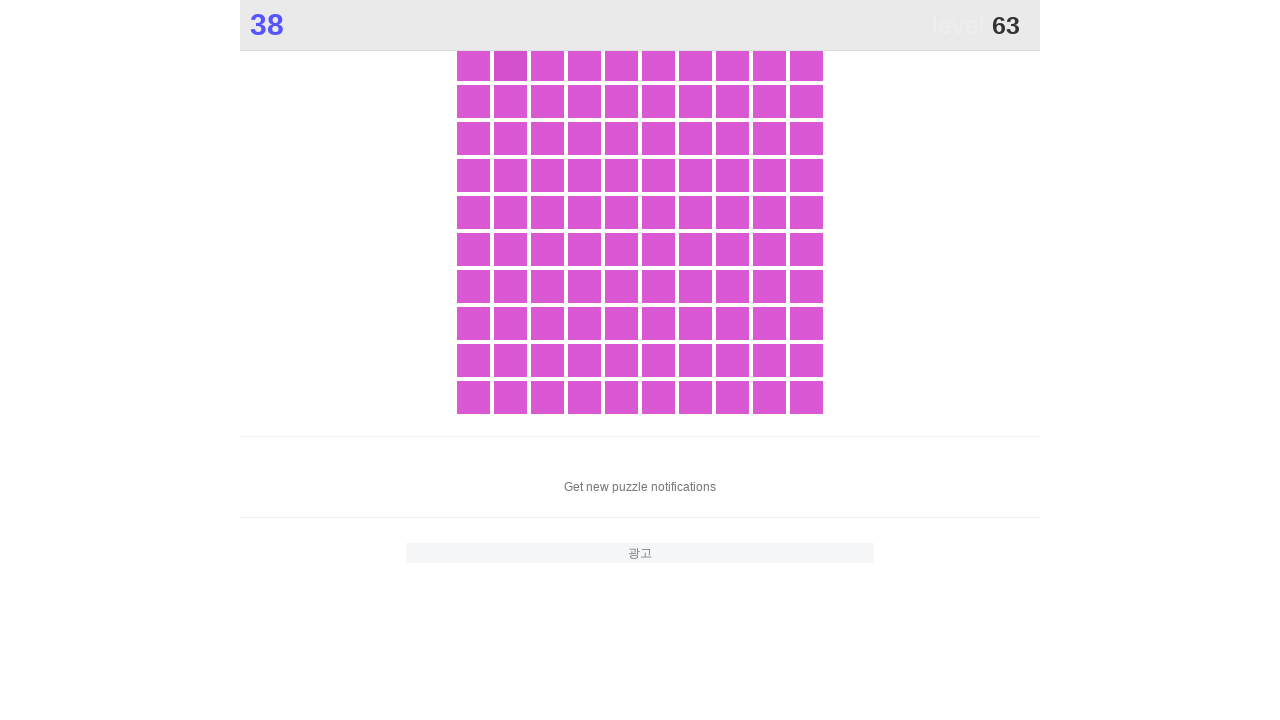

Clicked the different colored square element at (510, 64) on .main
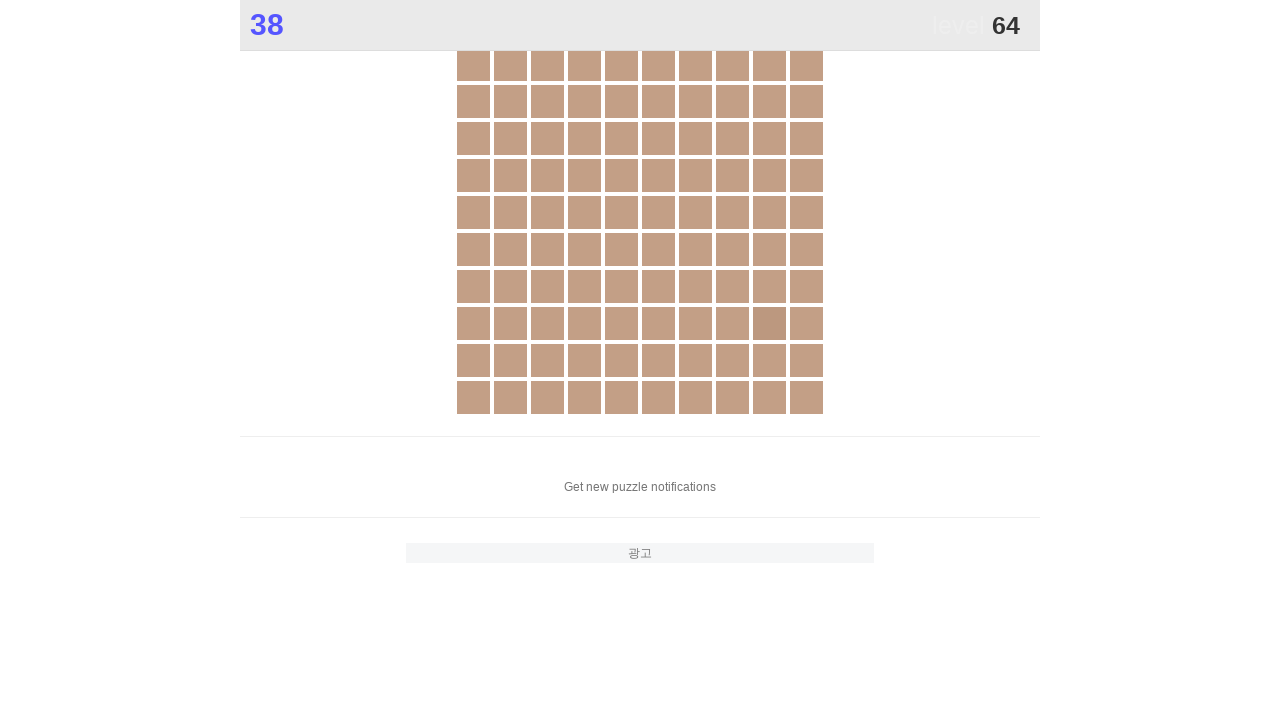

Clicked the different colored square element at (769, 323) on .main
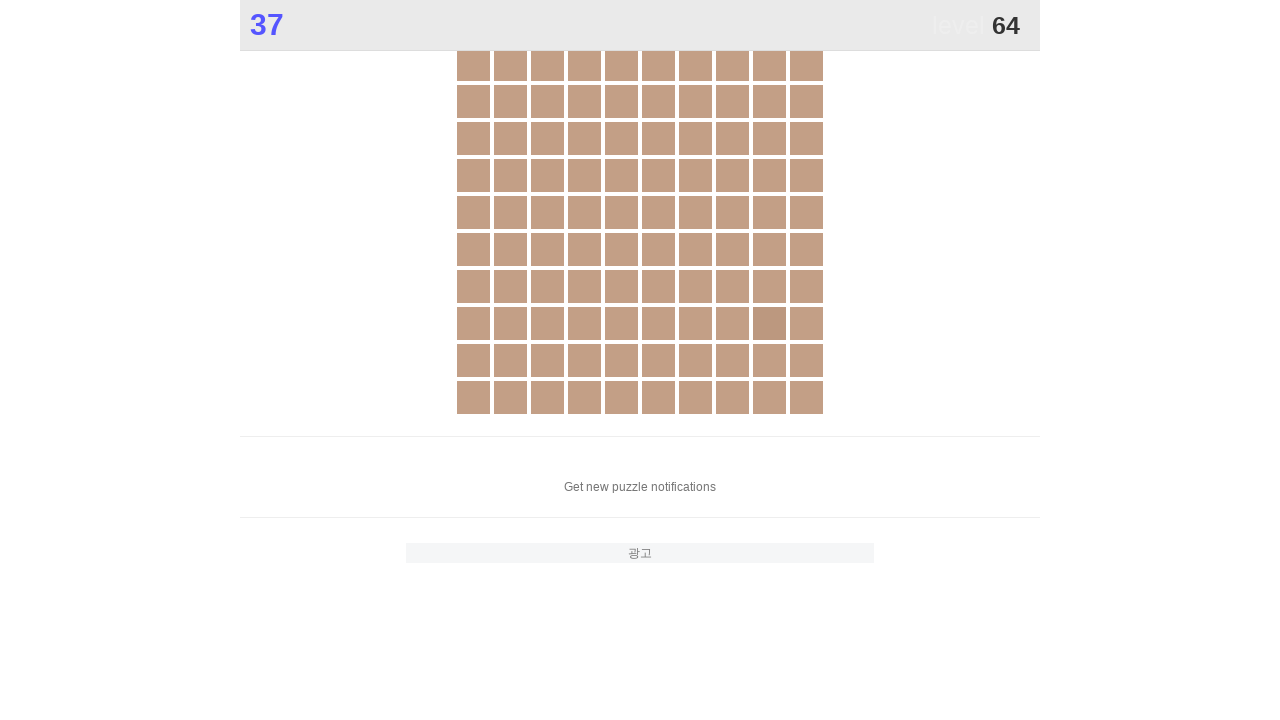

Clicked the different colored square element at (769, 323) on .main
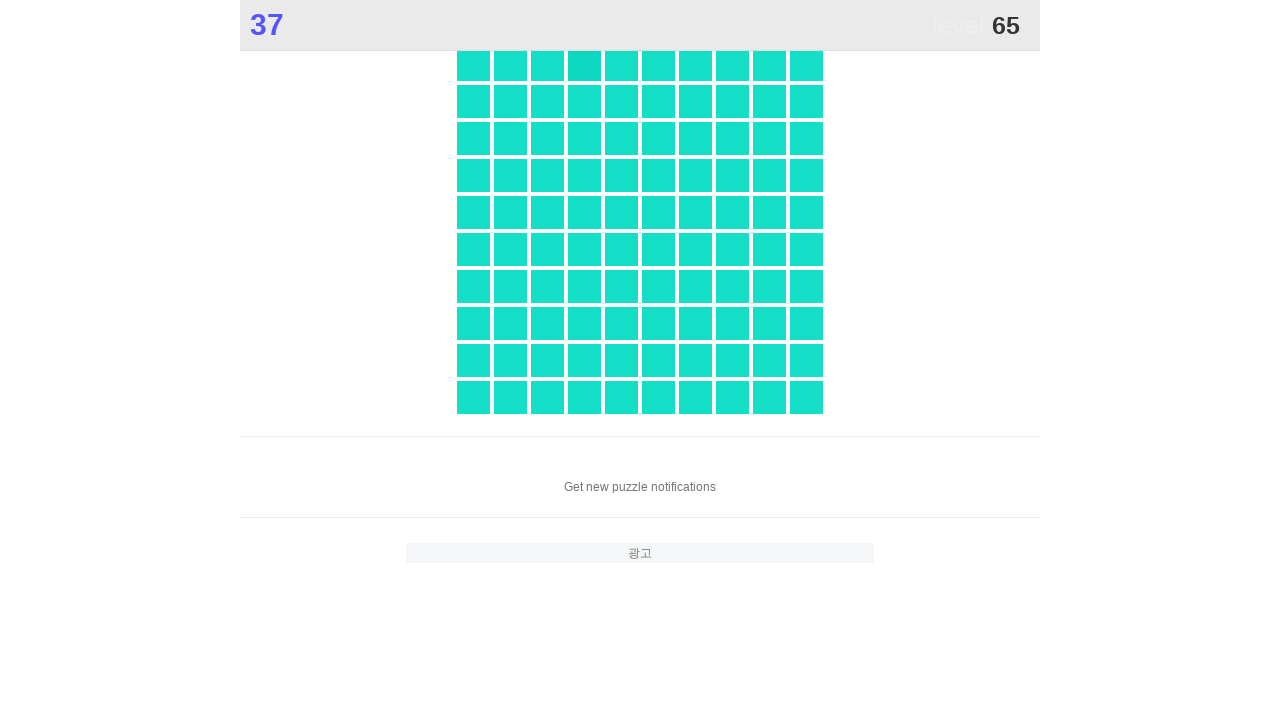

Clicked the different colored square element at (584, 64) on .main
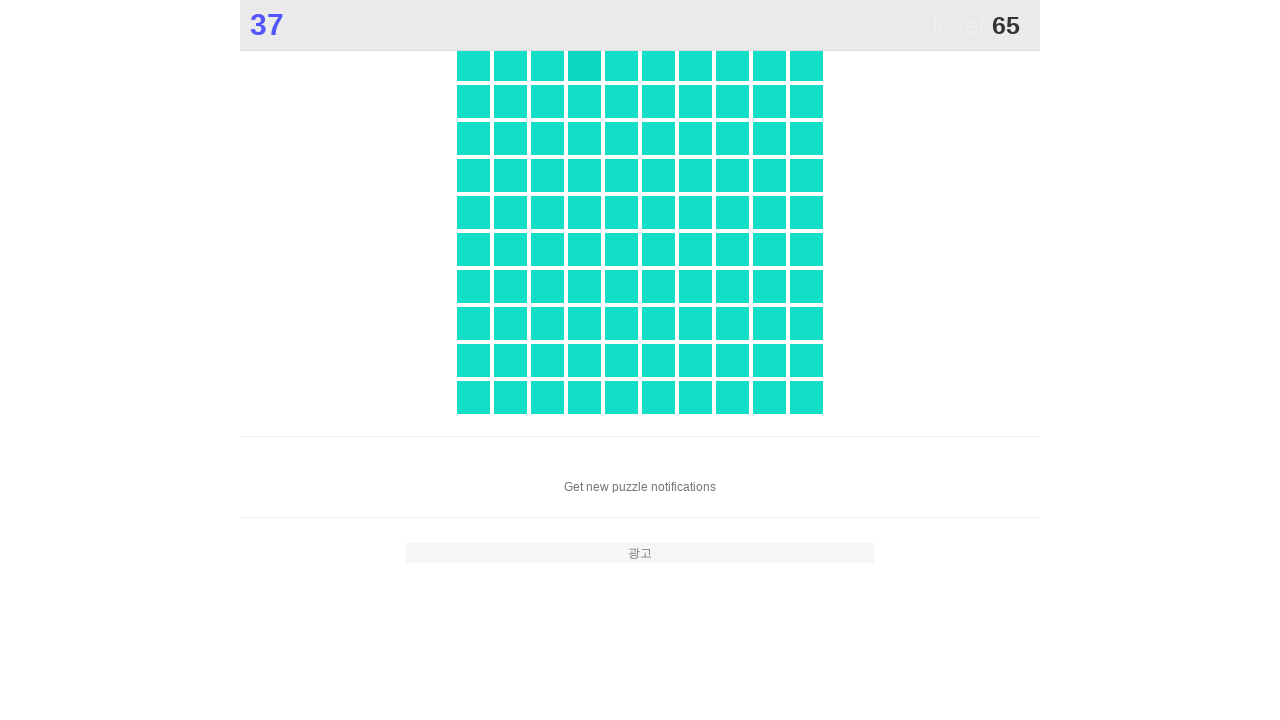

Clicked the different colored square element at (584, 64) on .main
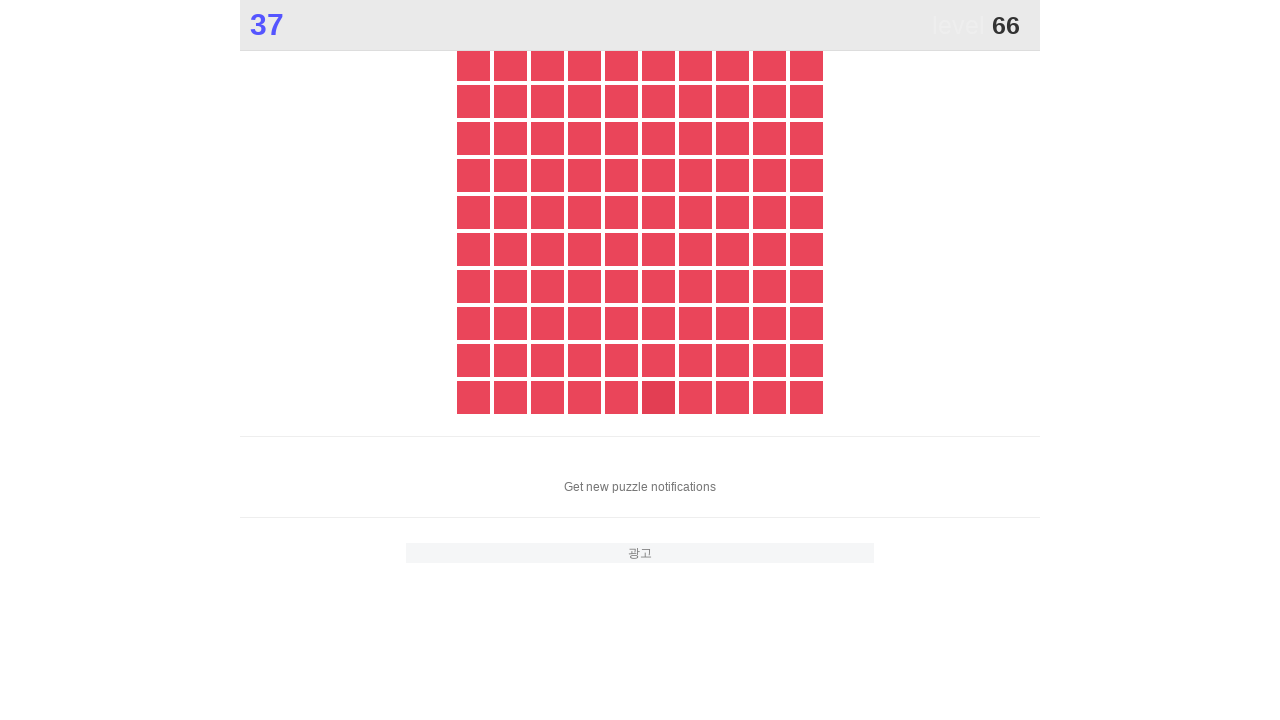

Clicked the different colored square element at (658, 397) on .main
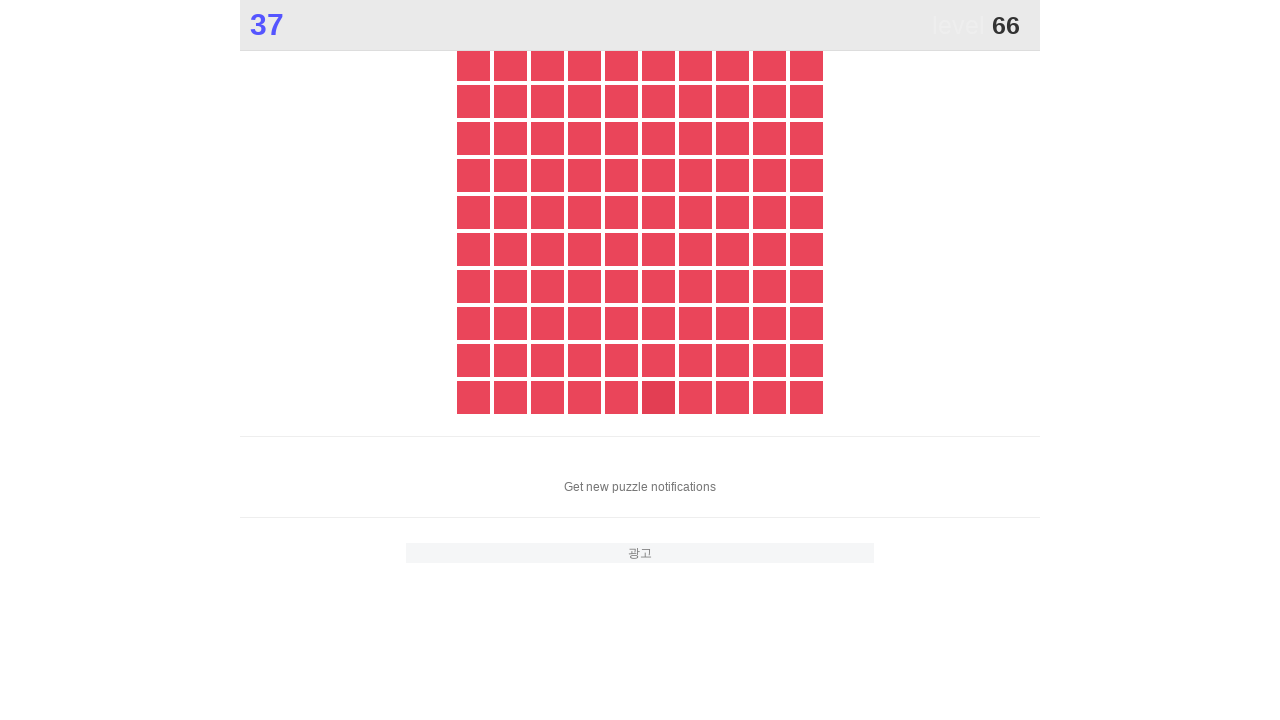

Clicked the different colored square element at (658, 397) on .main
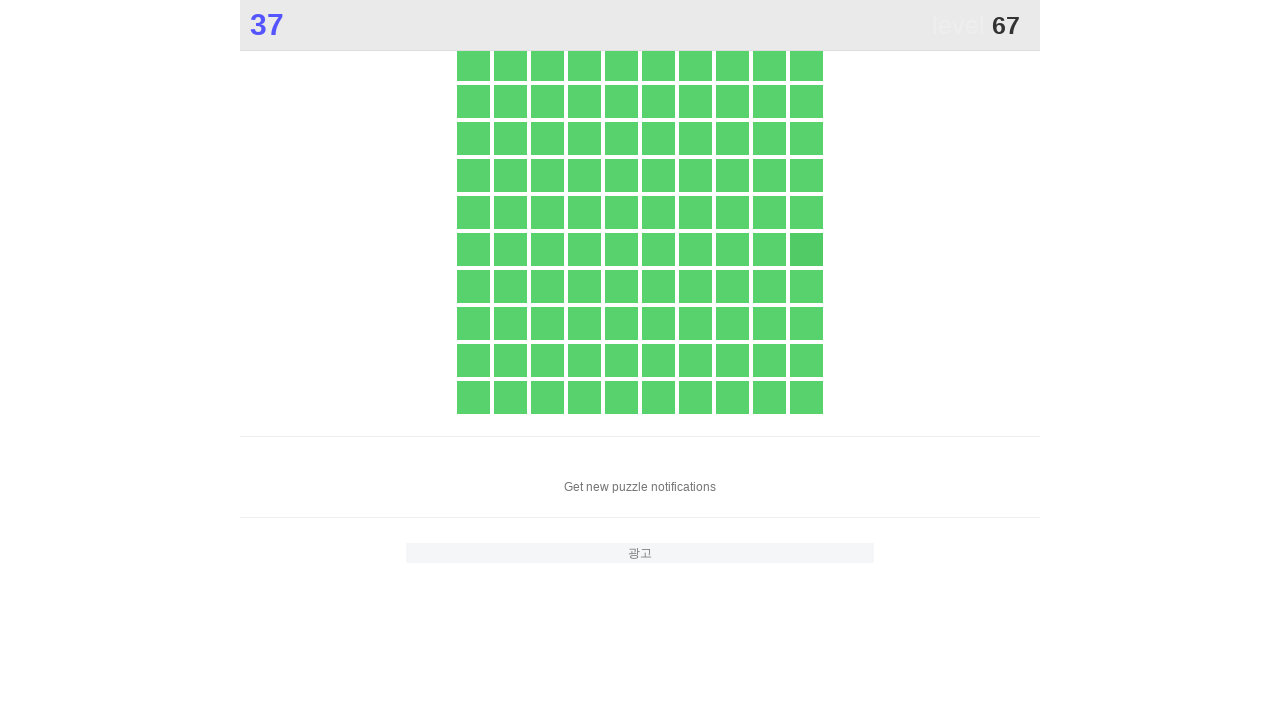

Clicked the different colored square element at (806, 249) on .main
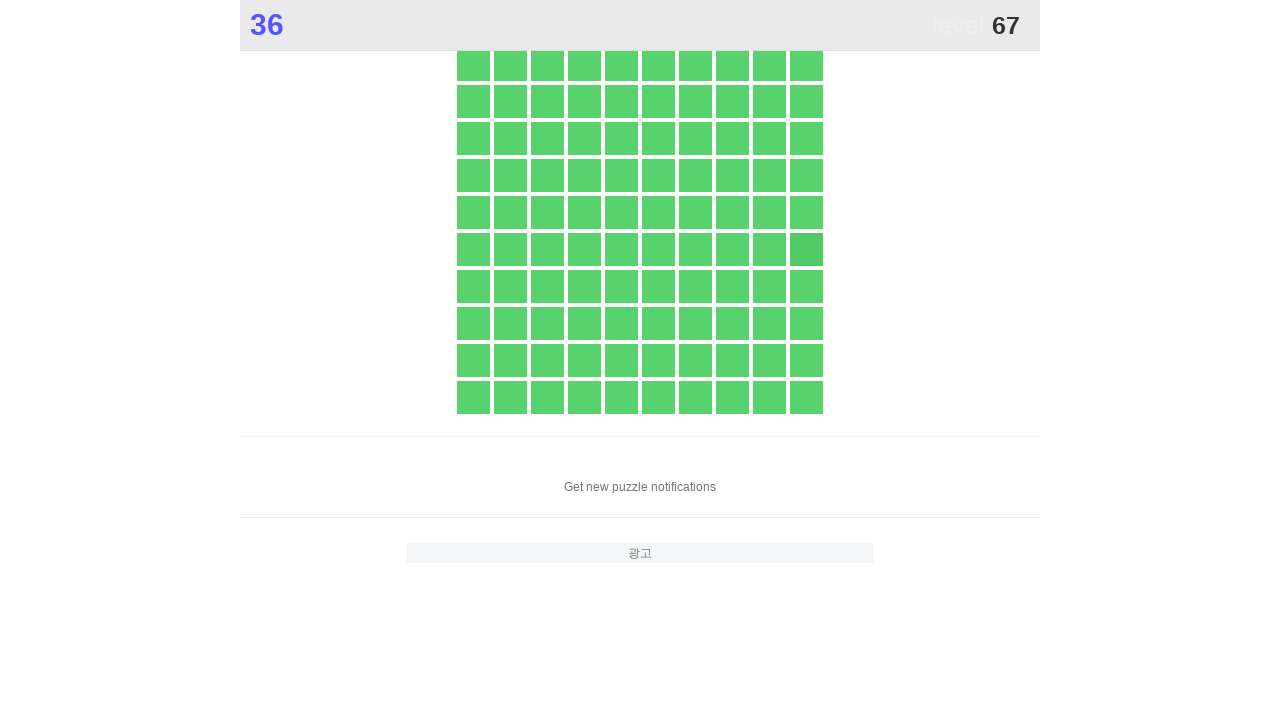

Clicked the different colored square element at (806, 249) on .main
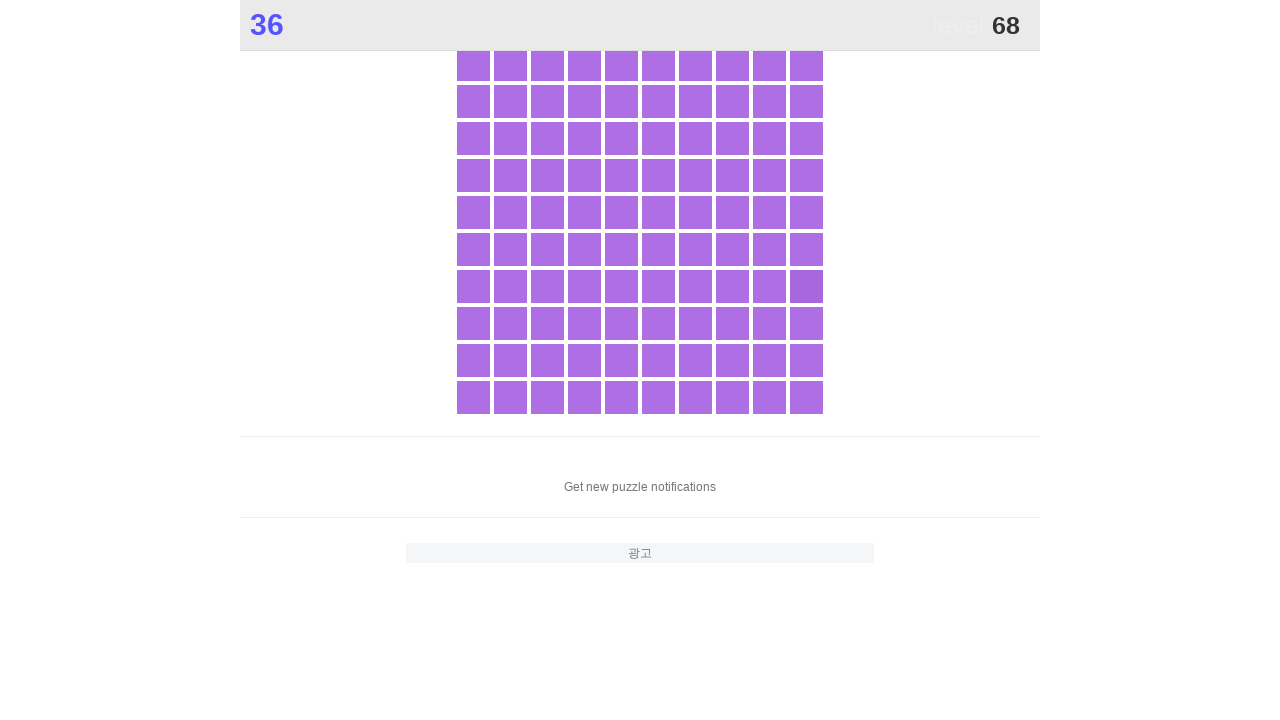

Clicked the different colored square element at (806, 286) on .main
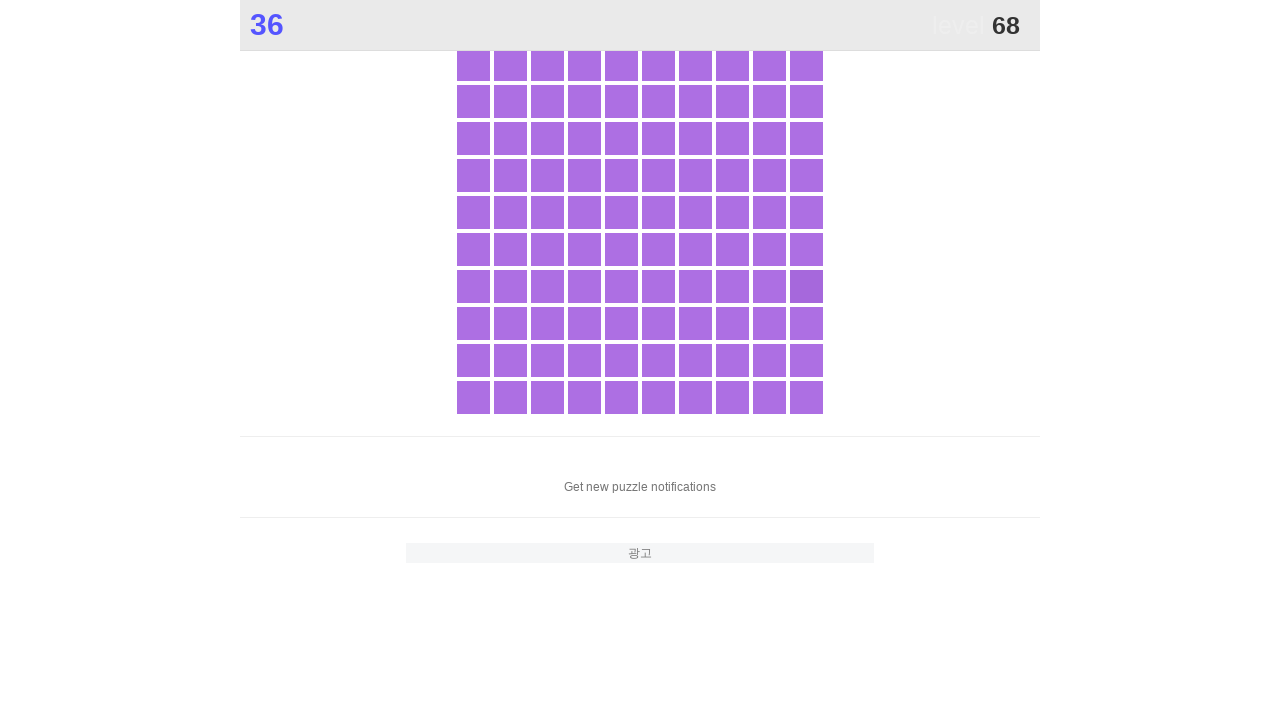

Clicked the different colored square element at (806, 286) on .main
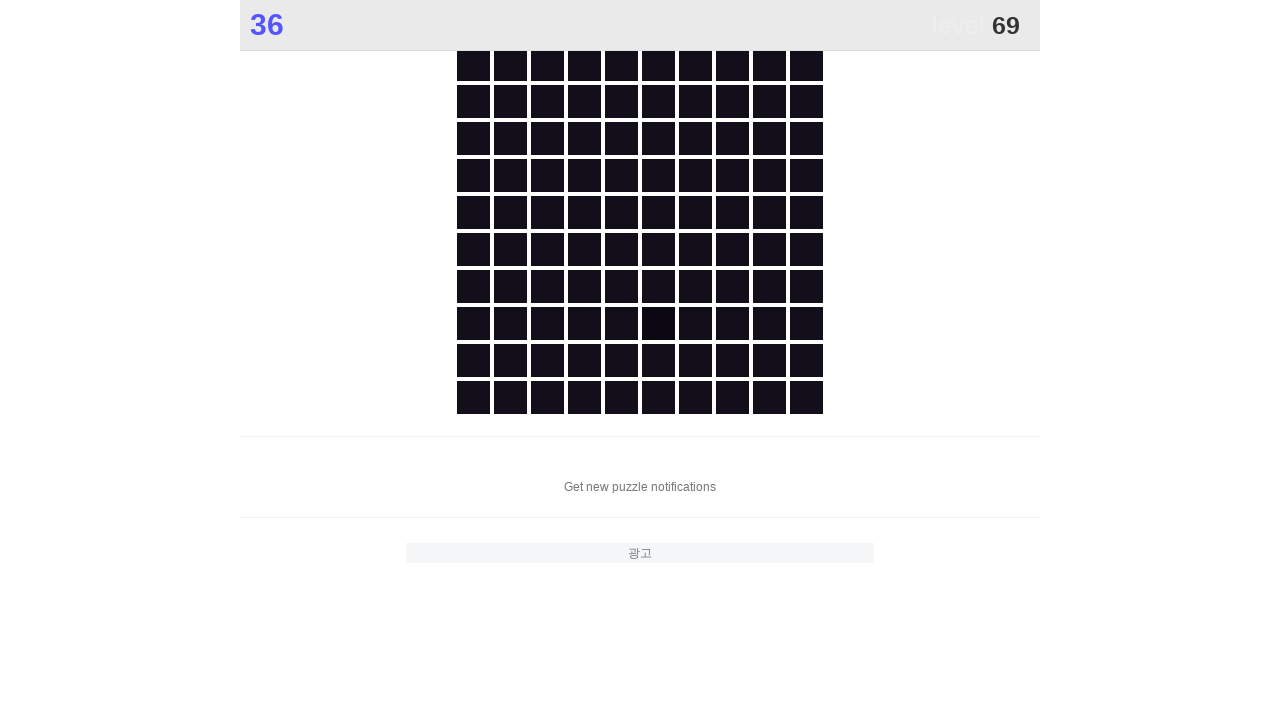

Clicked the different colored square element at (658, 323) on .main
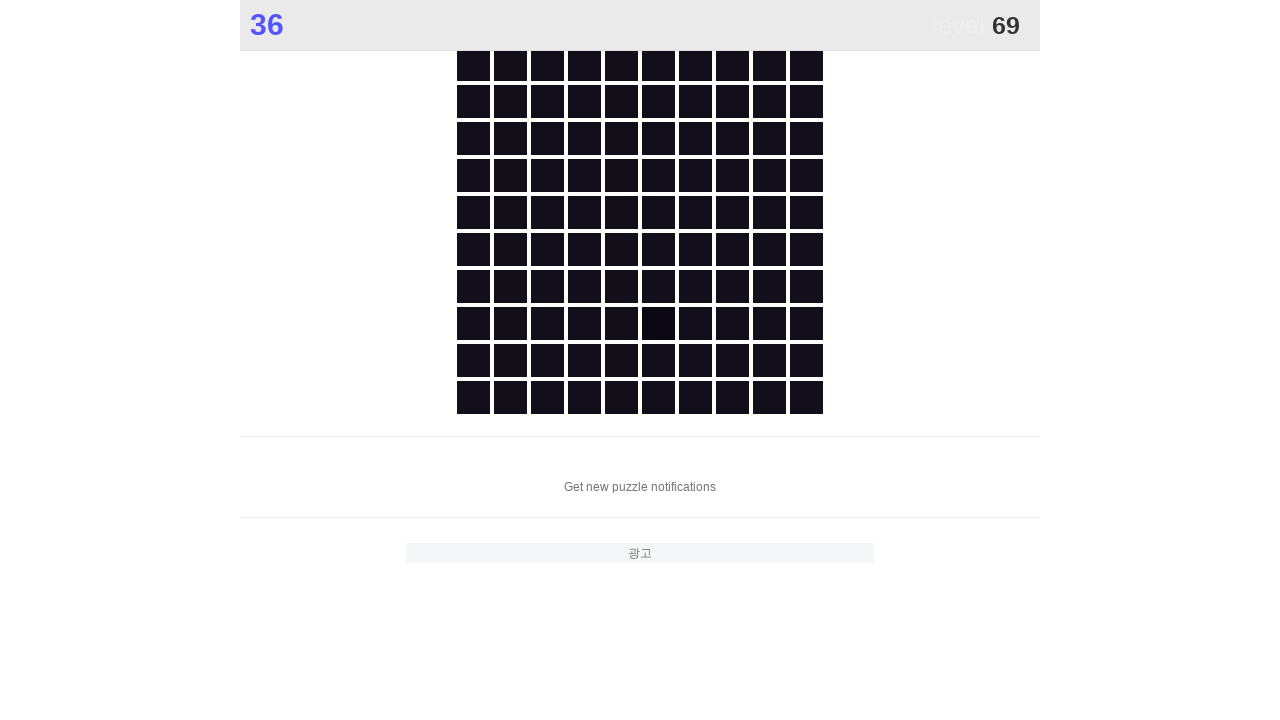

Clicked the different colored square element at (658, 323) on .main
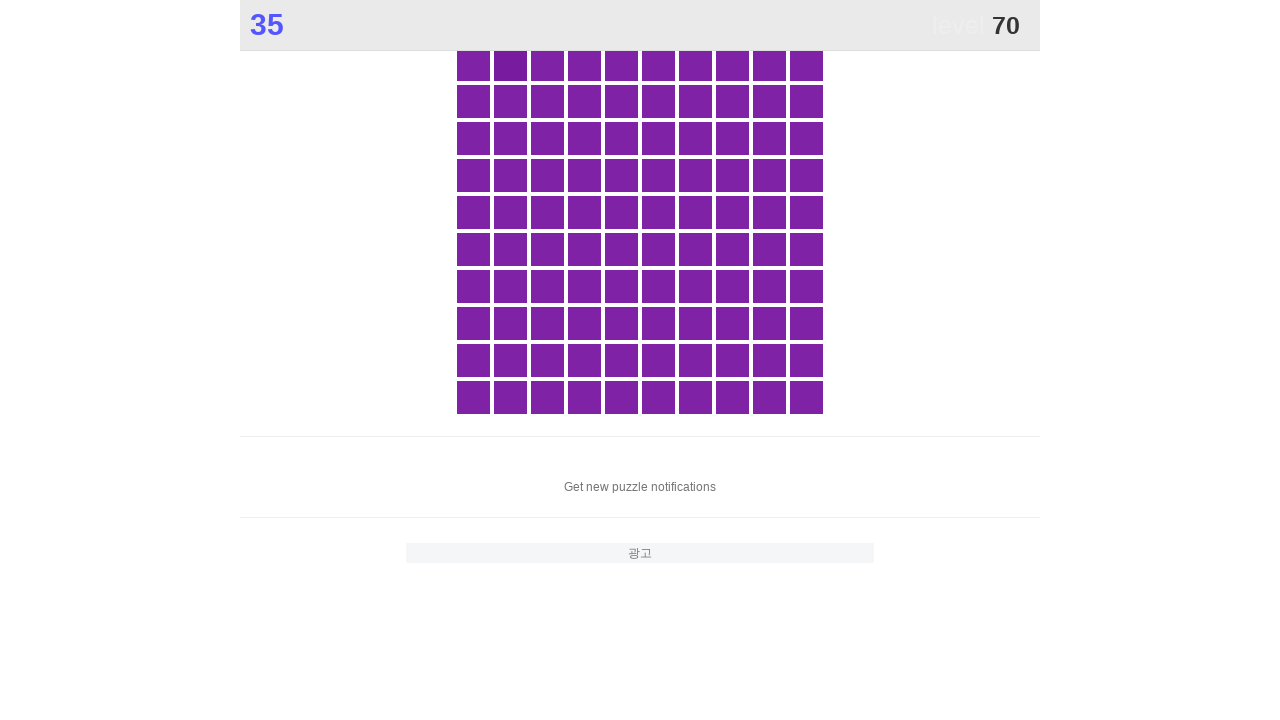

Clicked the different colored square element at (510, 64) on .main
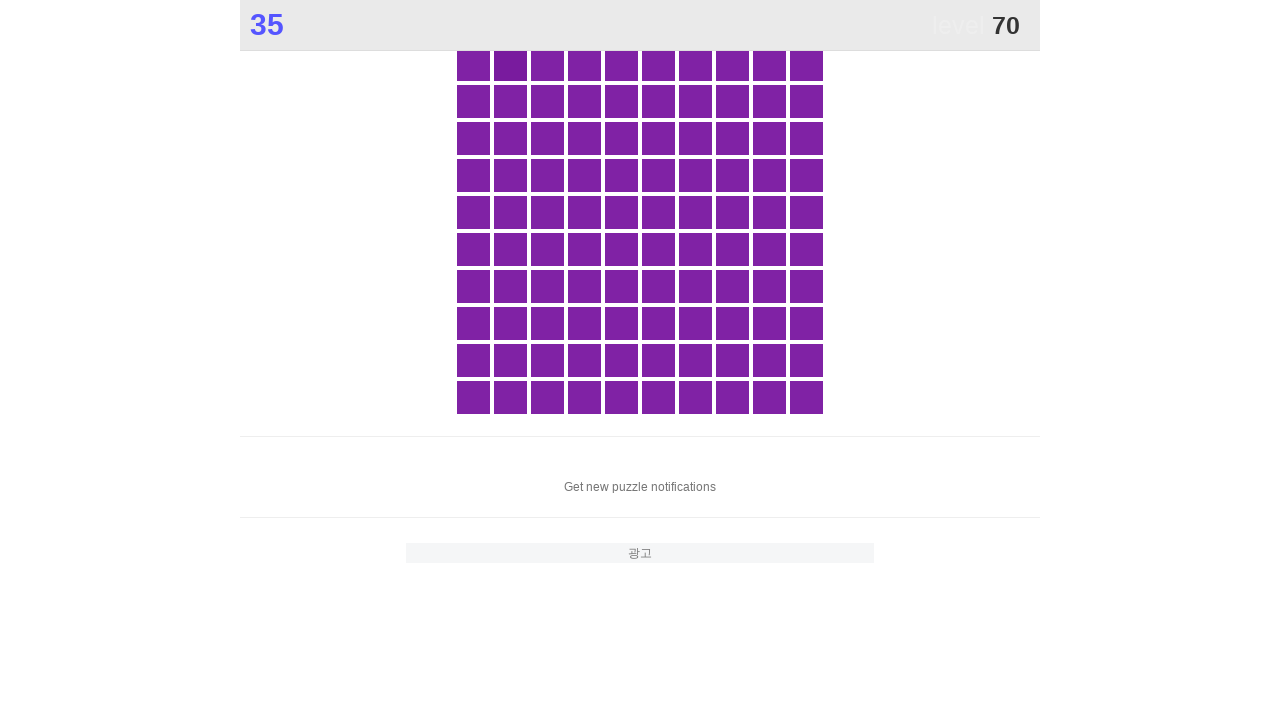

Clicked the different colored square element at (510, 64) on .main
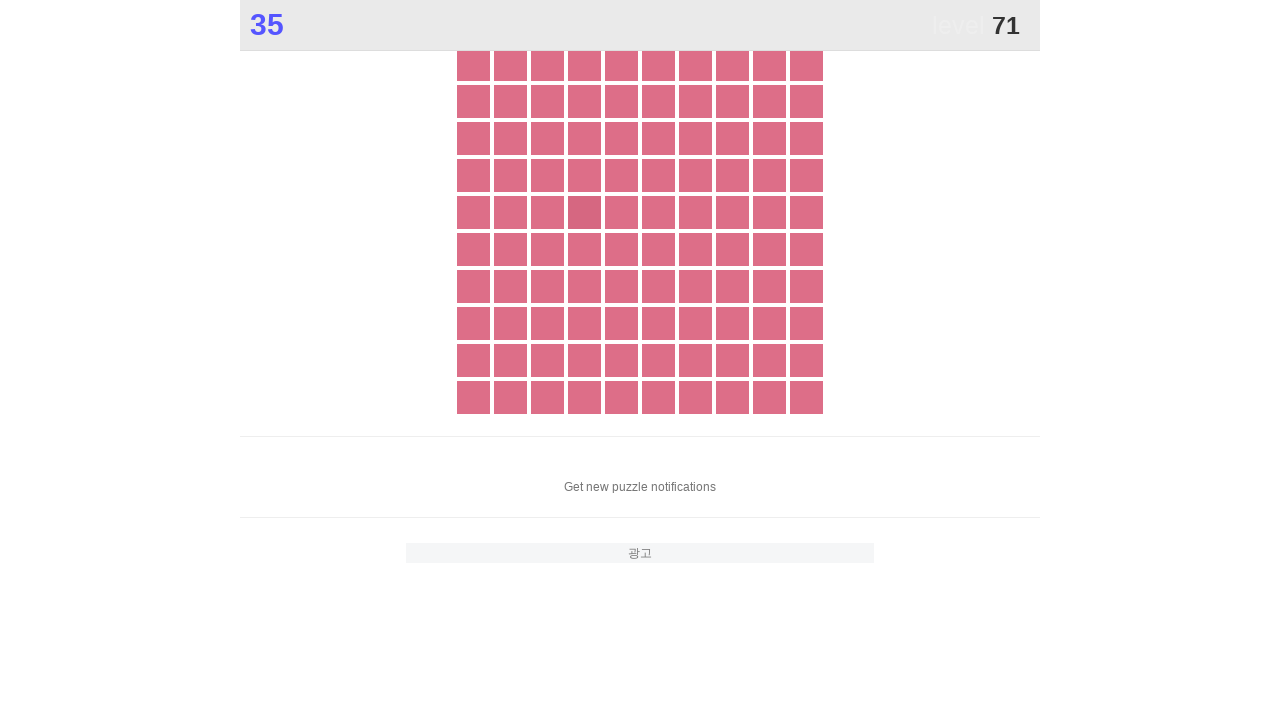

Clicked the different colored square element at (584, 212) on .main
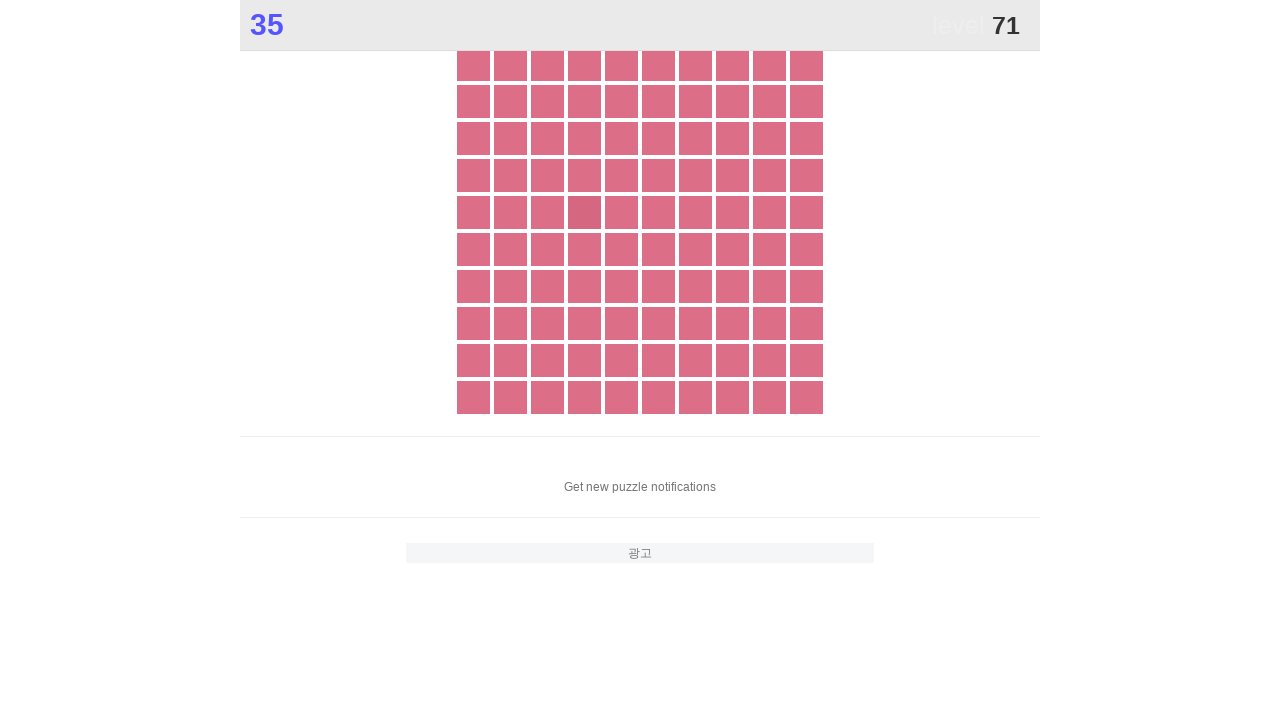

Clicked the different colored square element at (584, 212) on .main
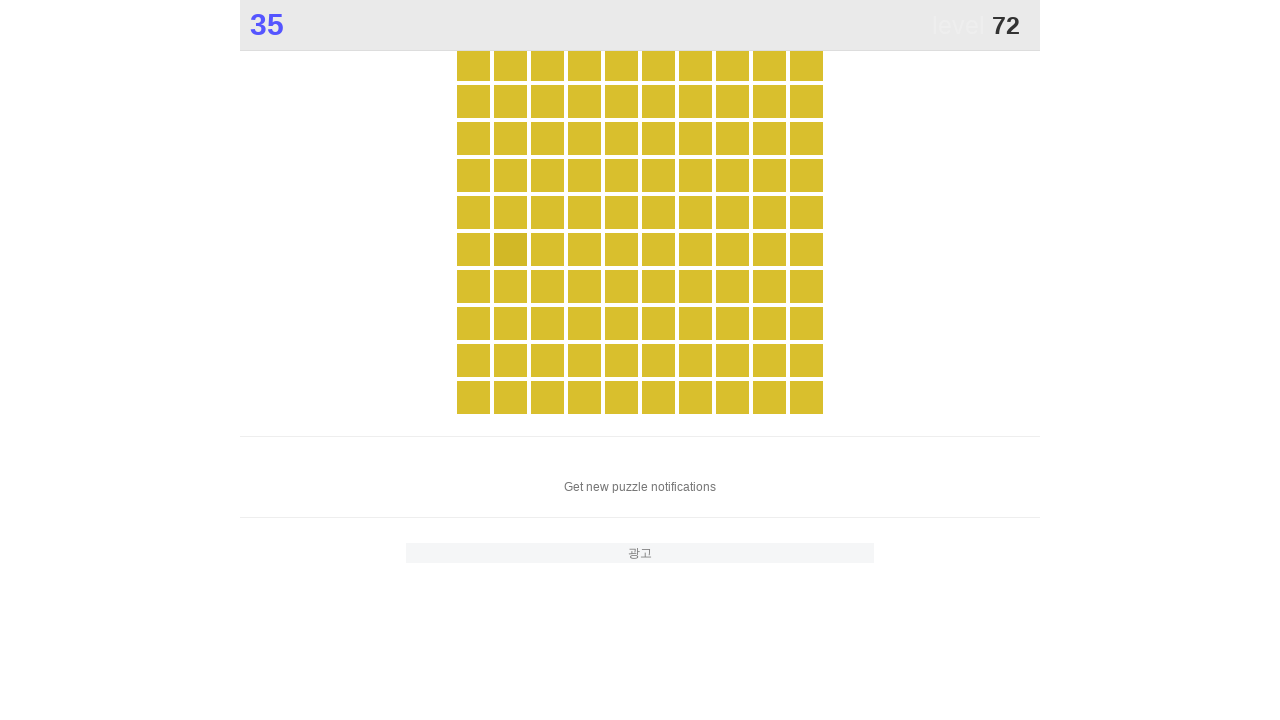

Clicked the different colored square element at (510, 249) on .main
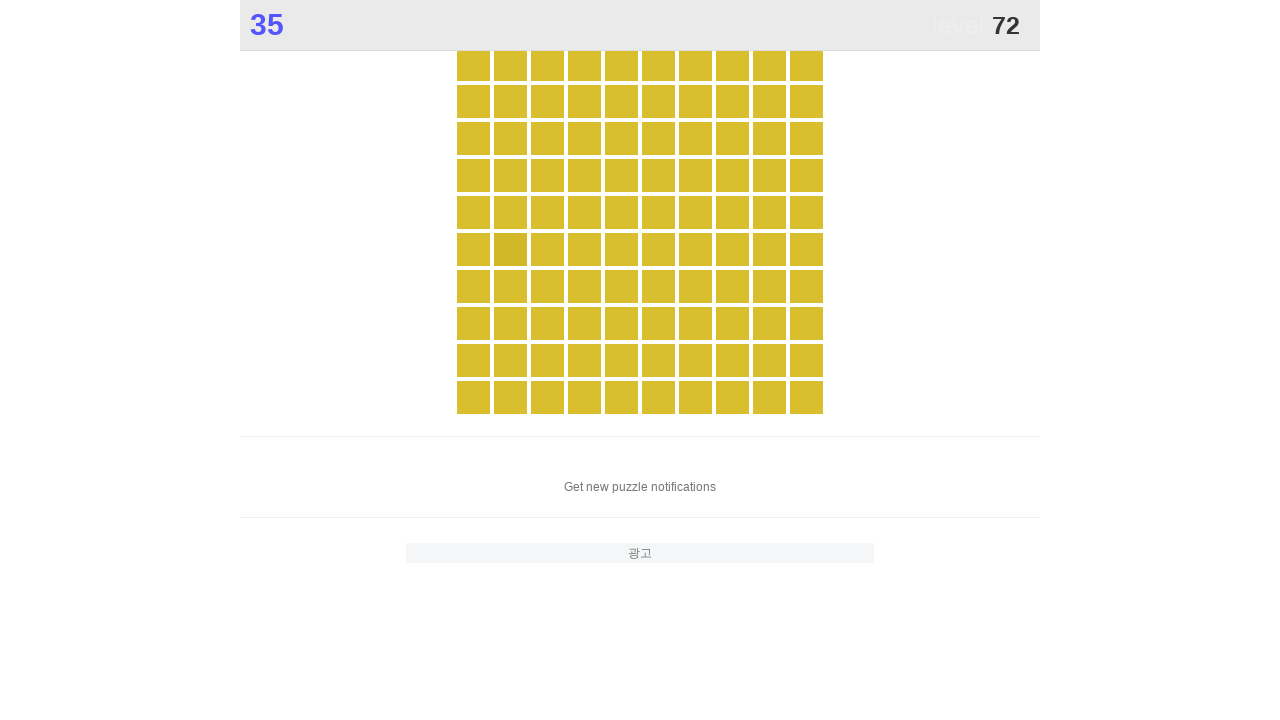

Clicked the different colored square element at (510, 249) on .main
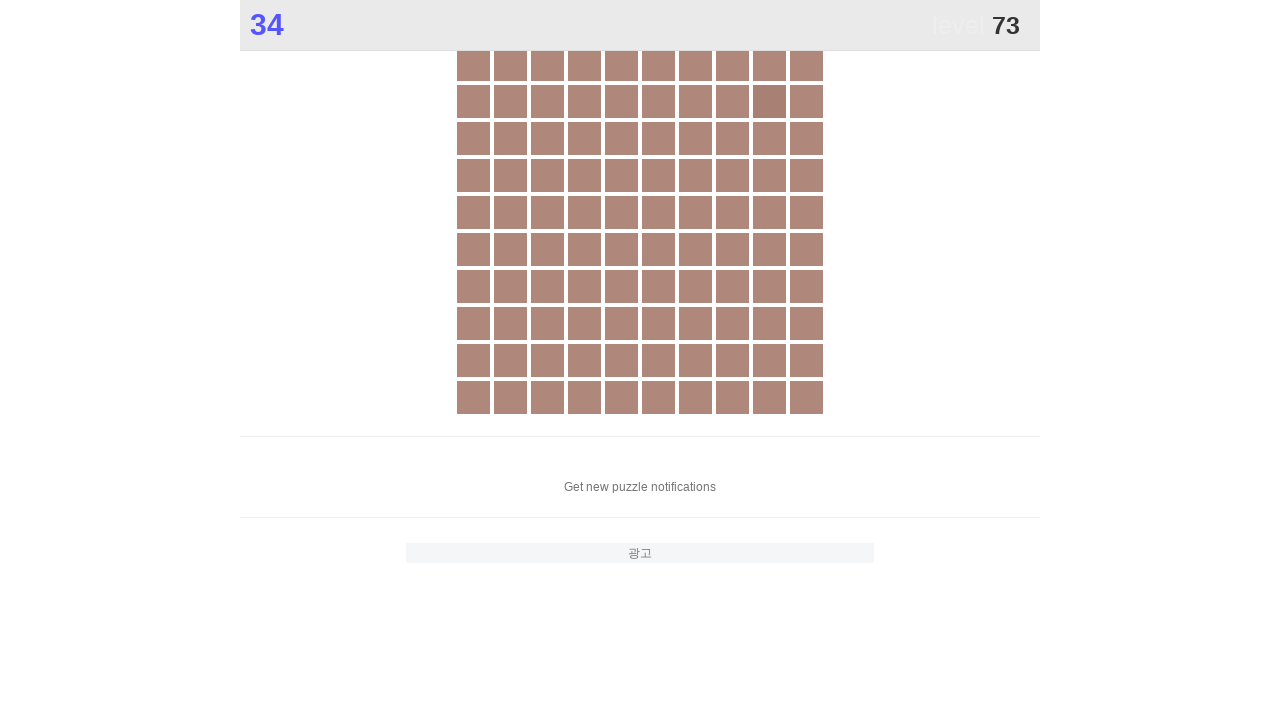

Clicked the different colored square element at (769, 101) on .main
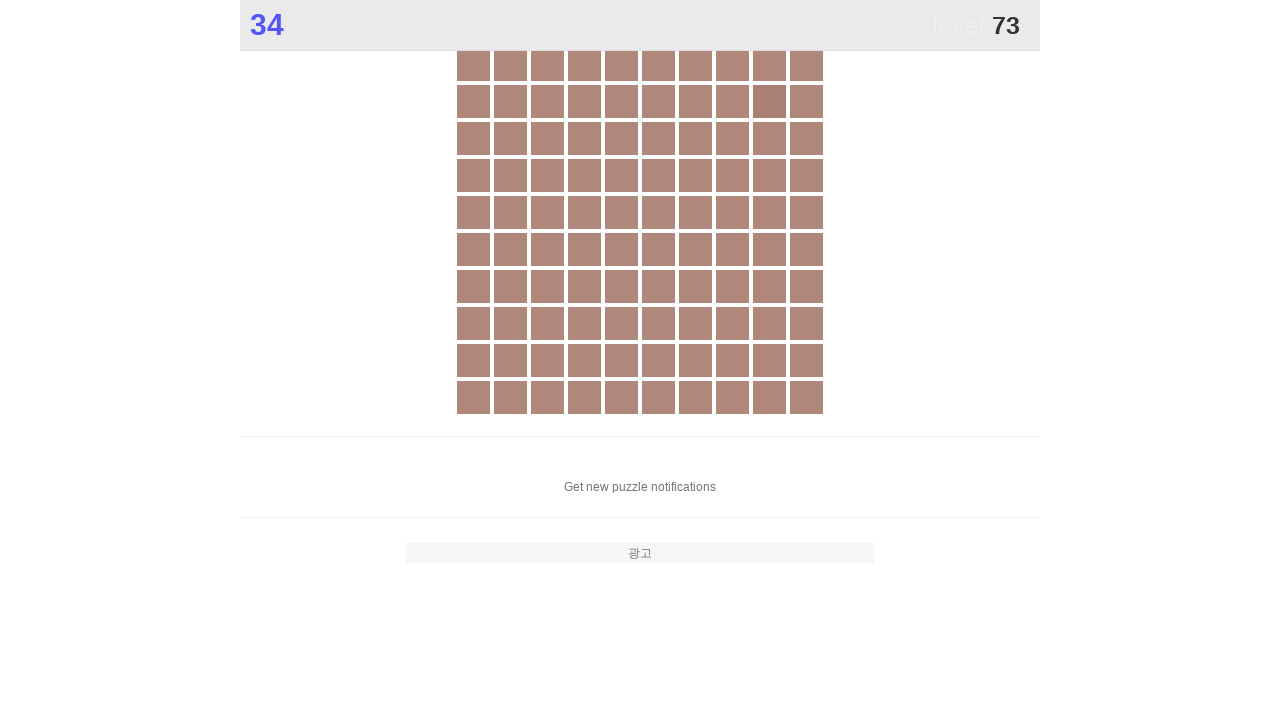

Clicked the different colored square element at (769, 101) on .main
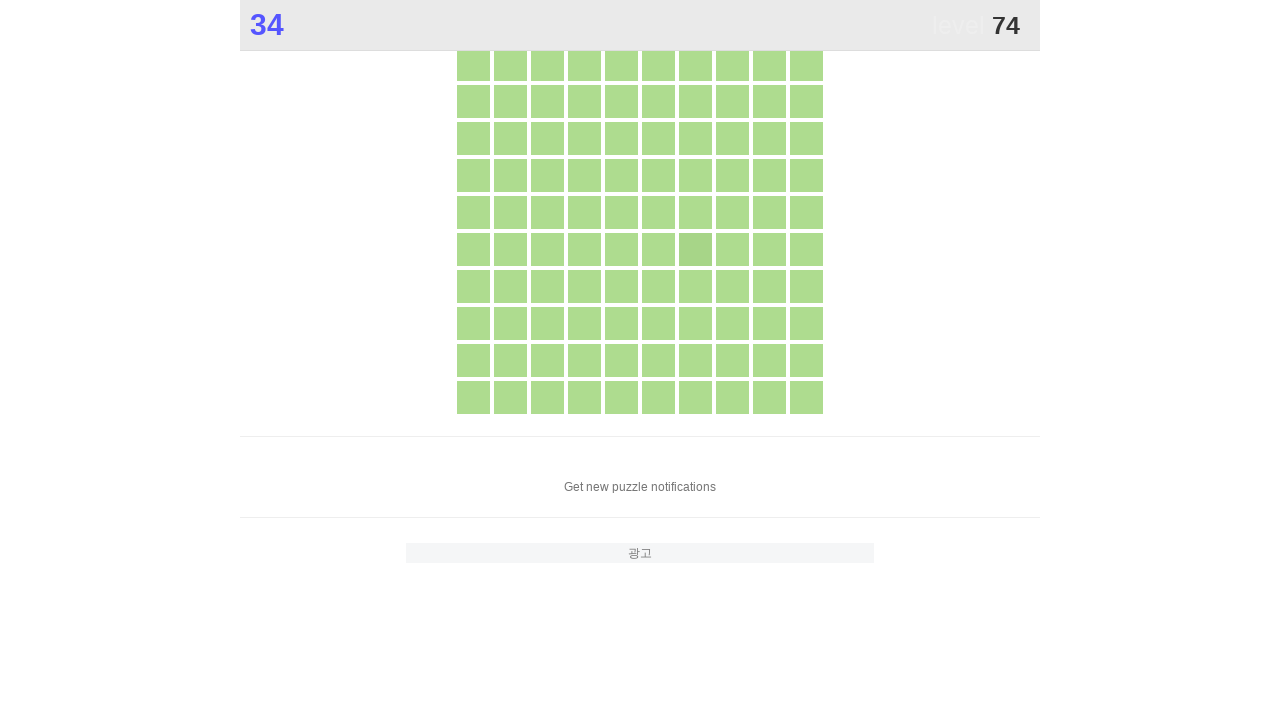

Clicked the different colored square element at (695, 249) on .main
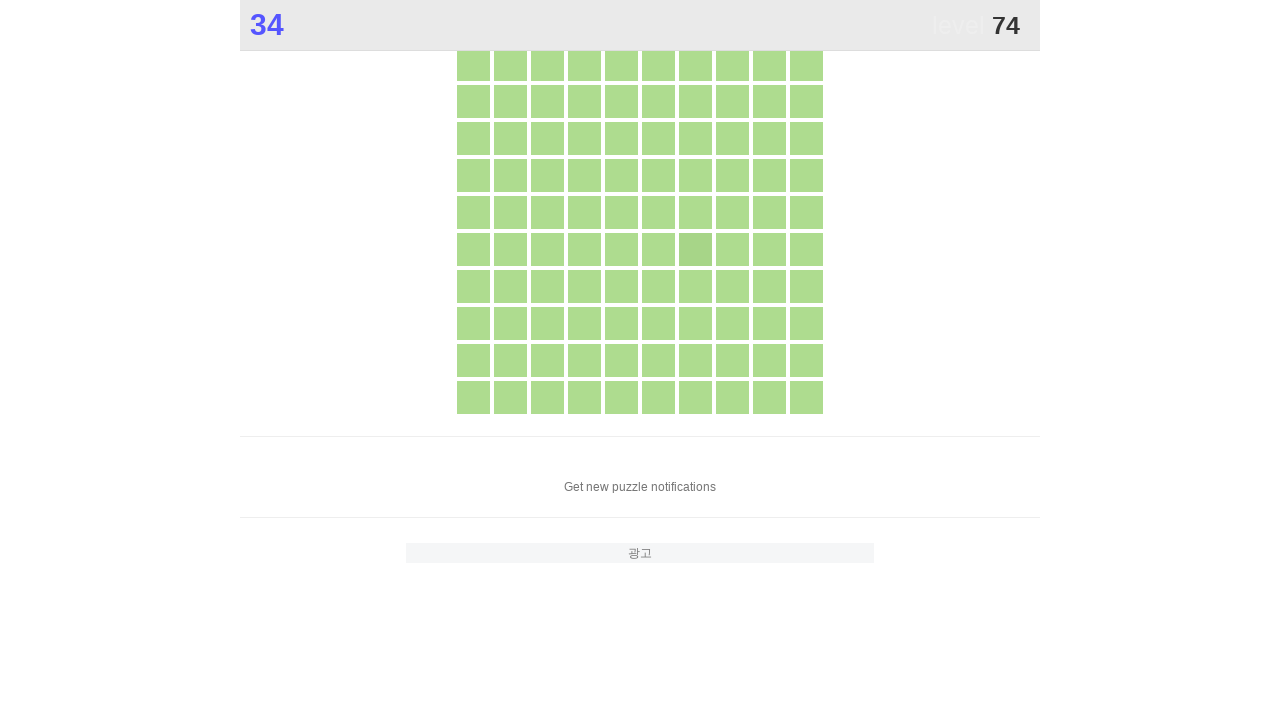

Clicked the different colored square element at (695, 249) on .main
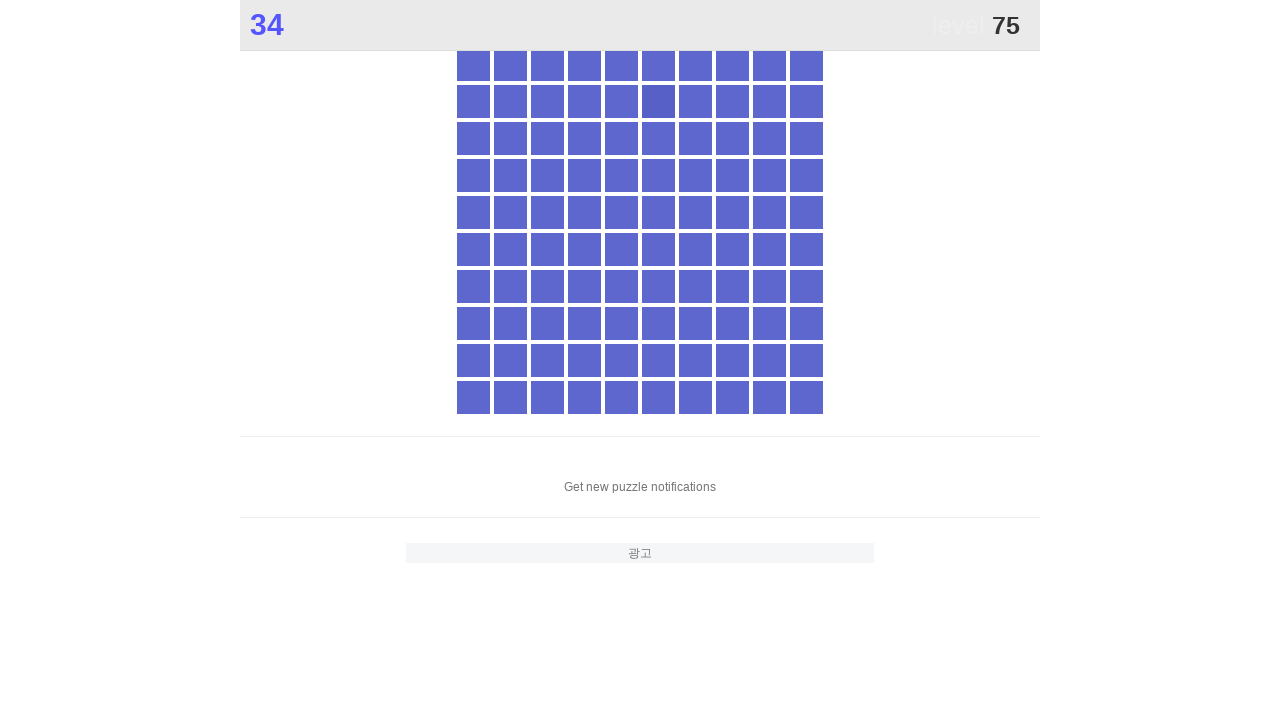

Clicked the different colored square element at (658, 101) on .main
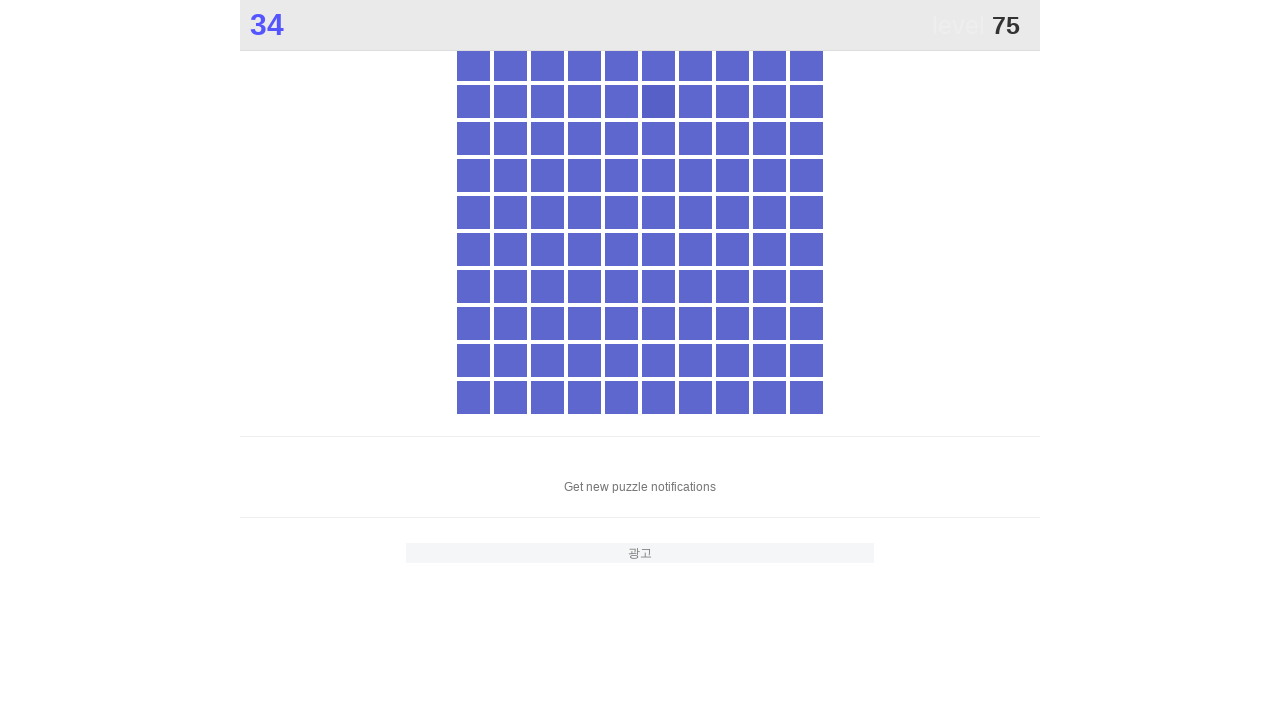

Clicked the different colored square element at (658, 101) on .main
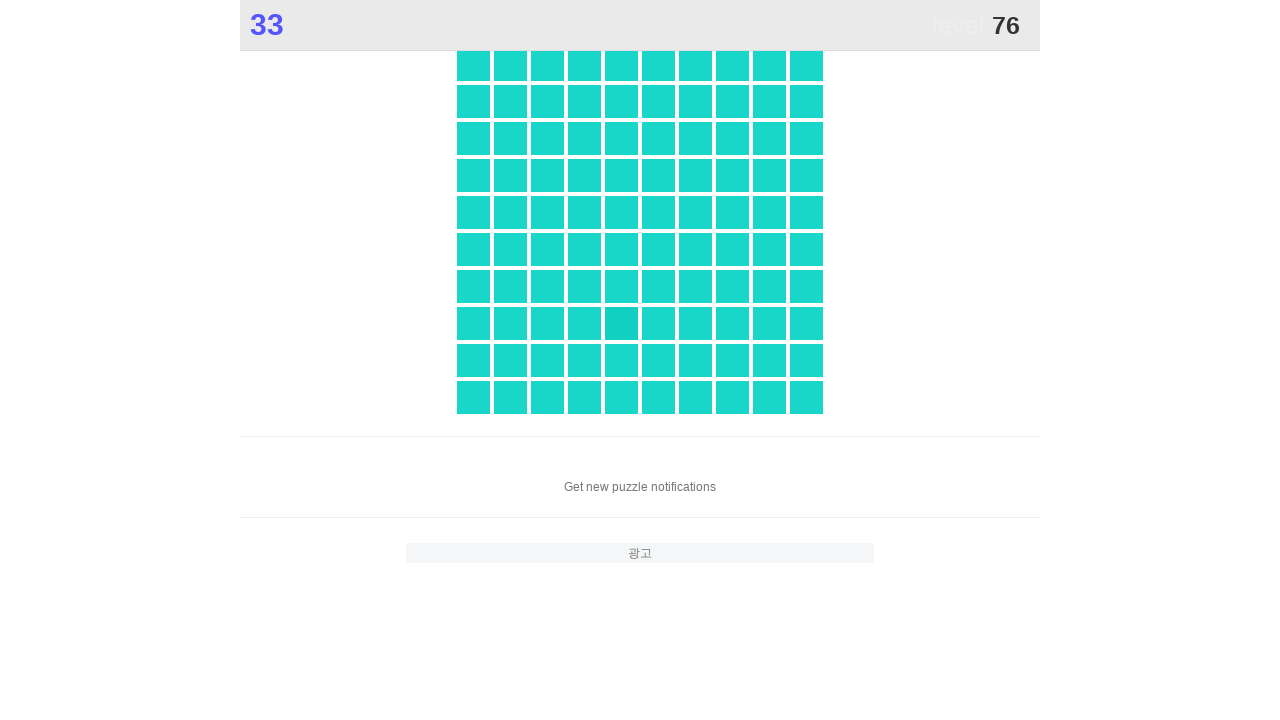

Clicked the different colored square element at (621, 323) on .main
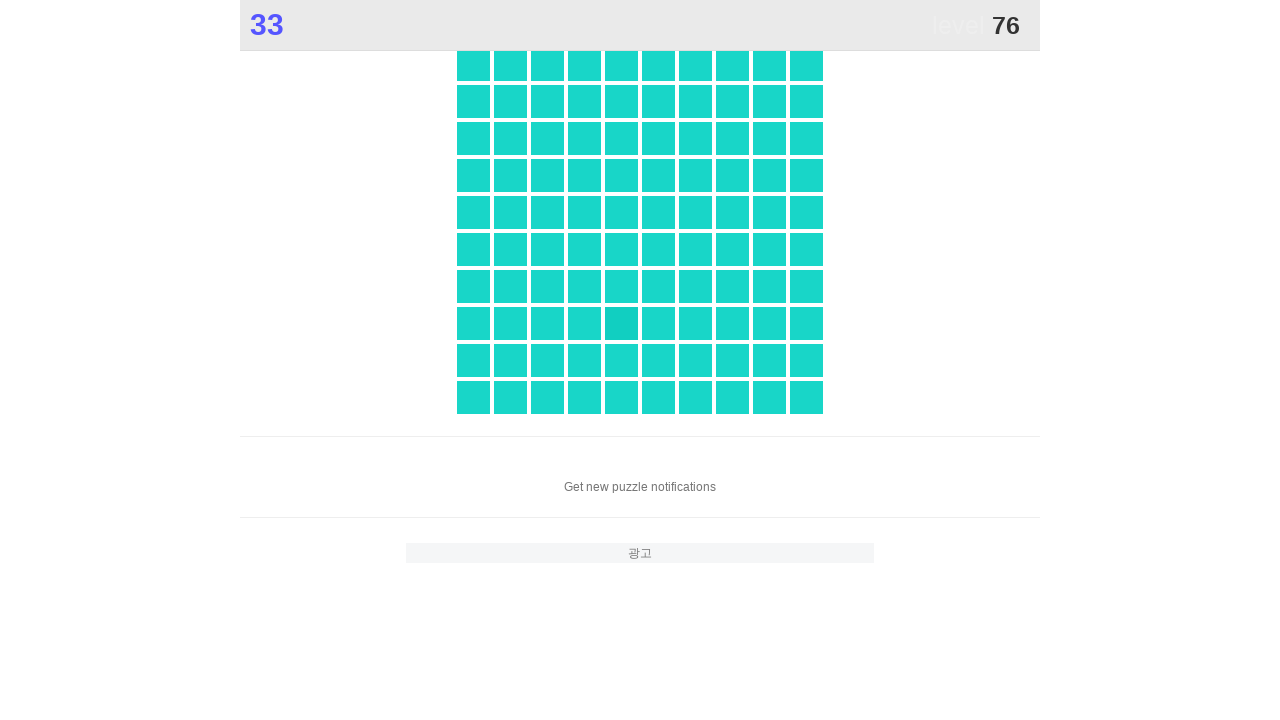

Clicked the different colored square element at (621, 323) on .main
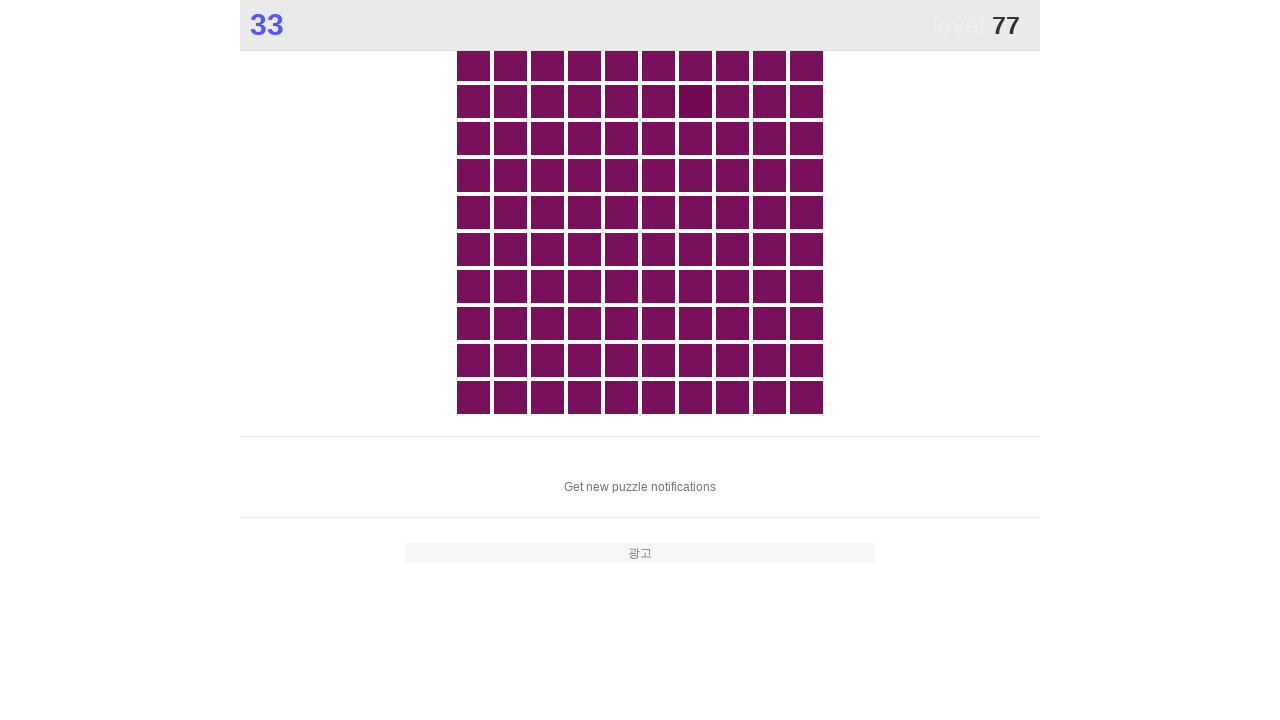

Clicked the different colored square element at (695, 101) on .main
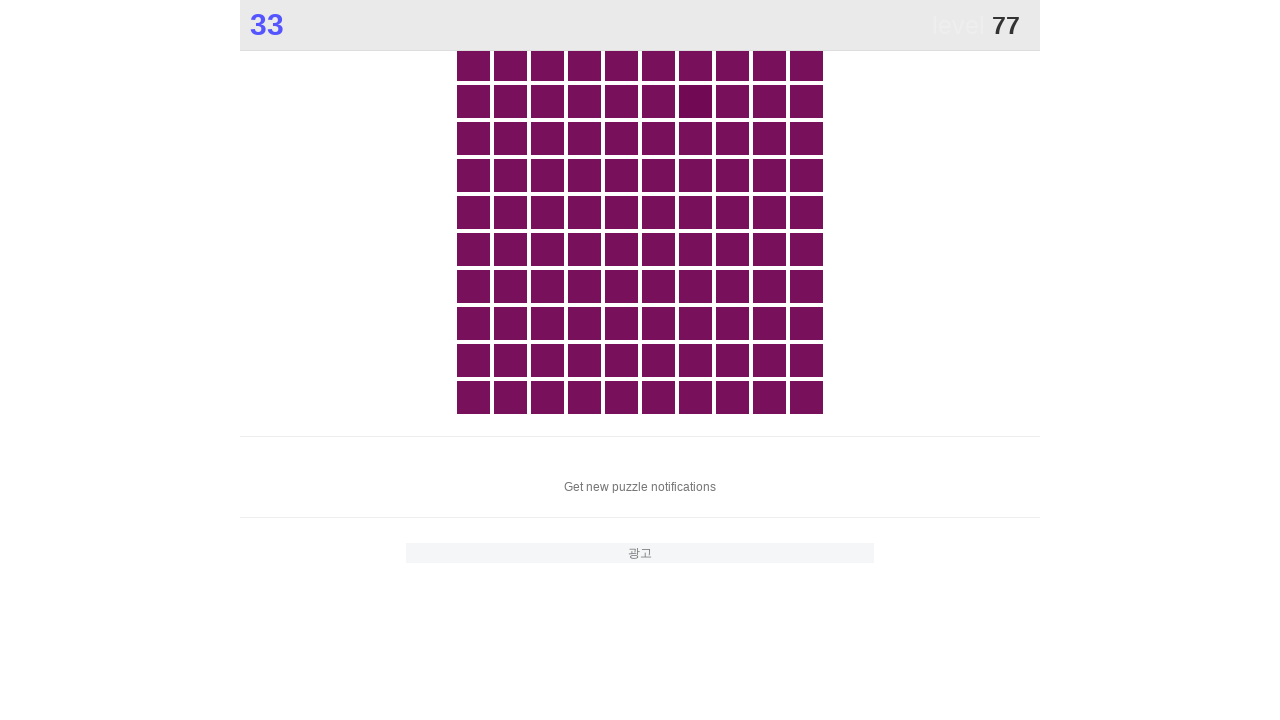

Clicked the different colored square element at (695, 101) on .main
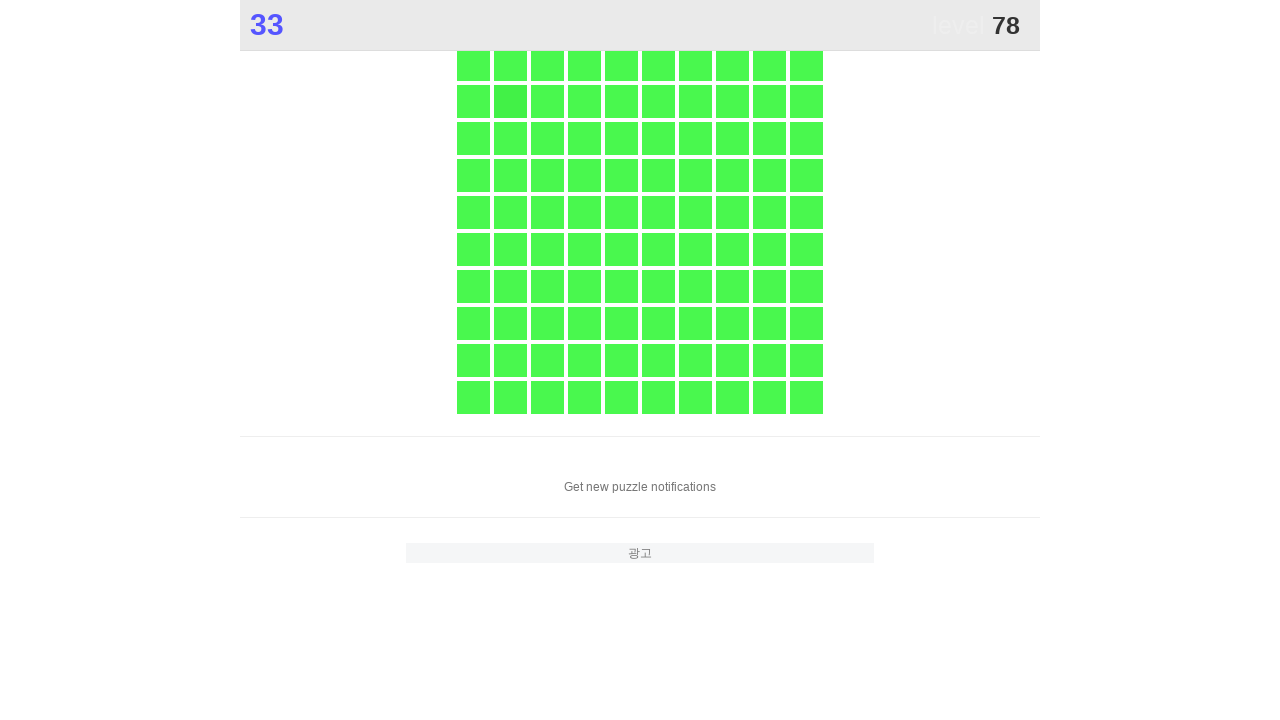

Clicked the different colored square element at (510, 101) on .main
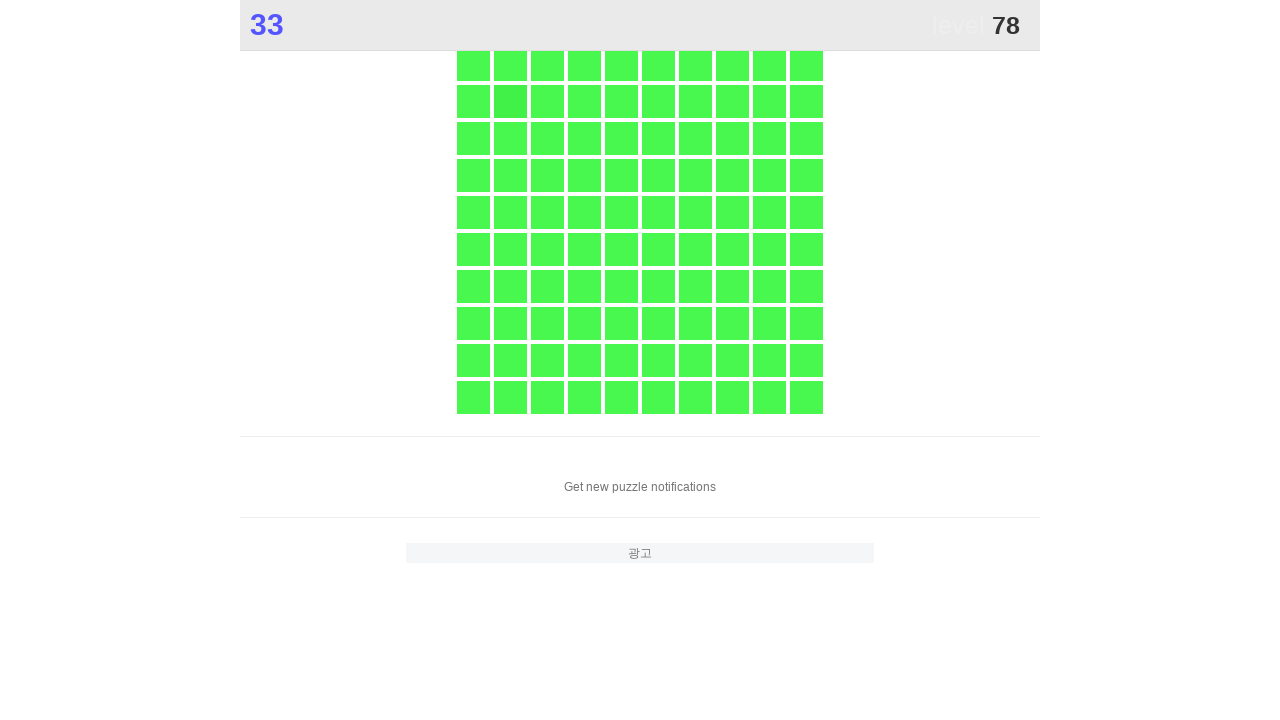

Clicked the different colored square element at (510, 101) on .main
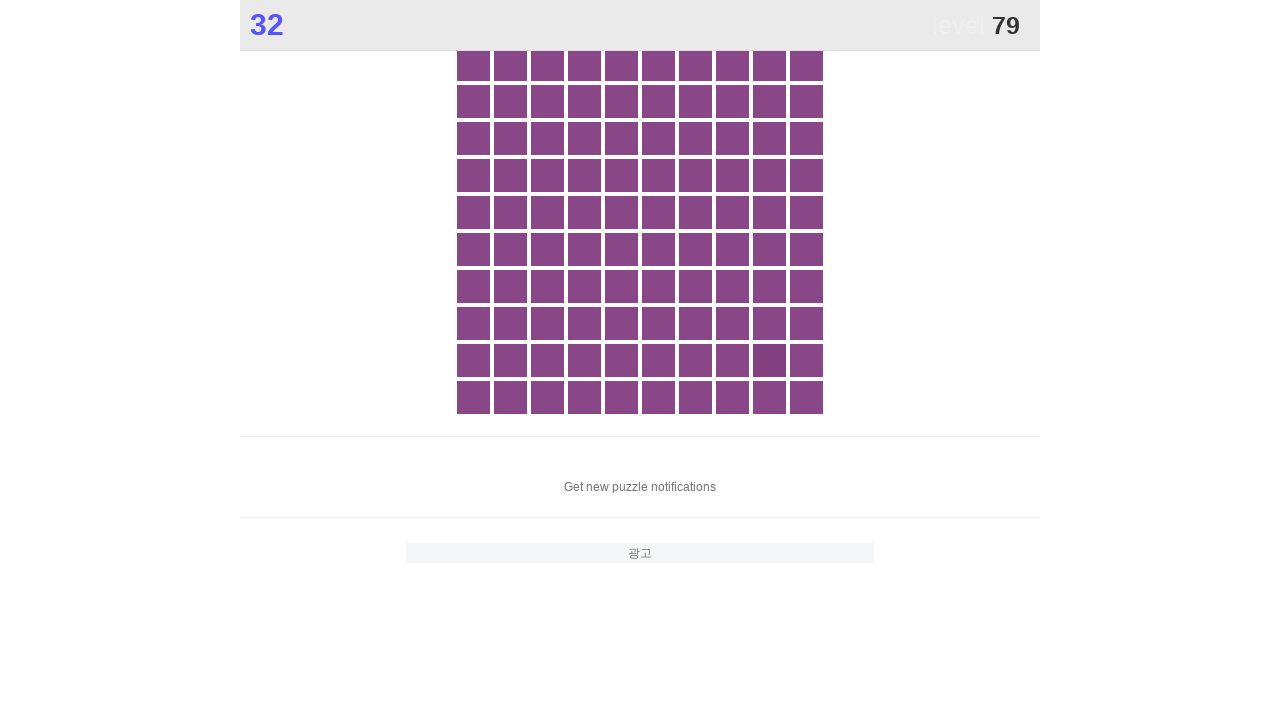

Clicked the different colored square element at (769, 360) on .main
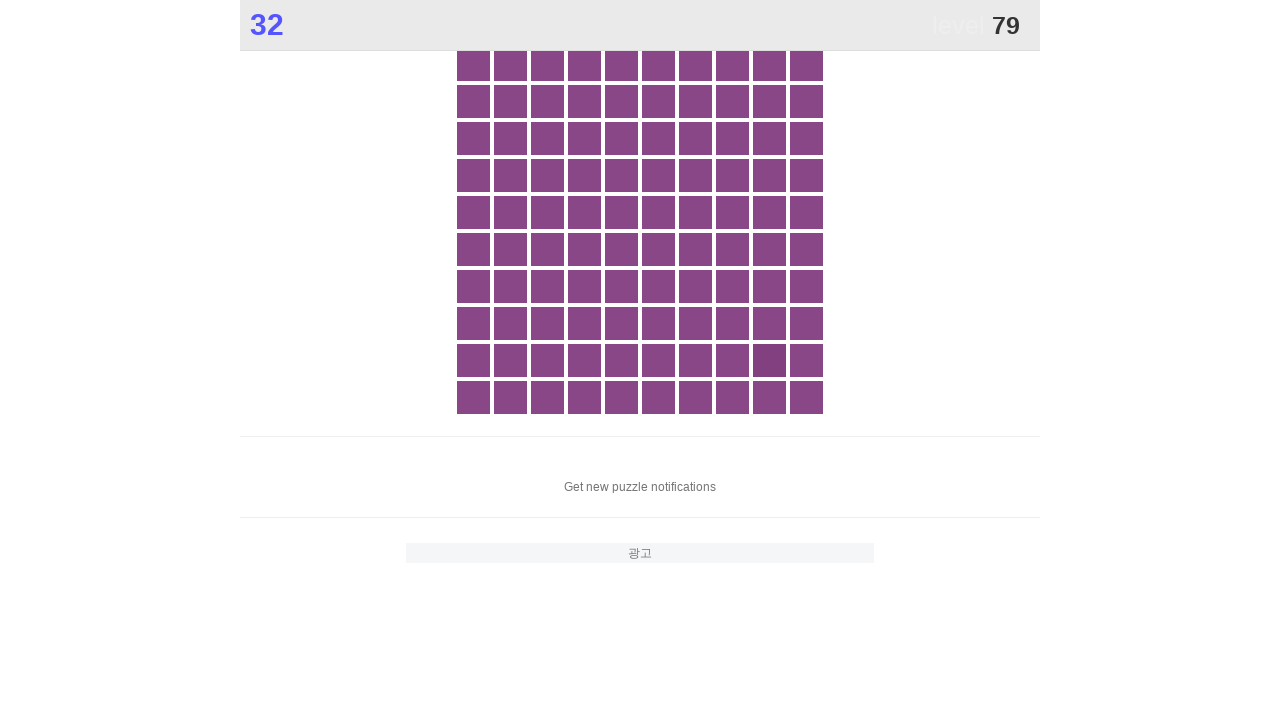

Clicked the different colored square element at (769, 360) on .main
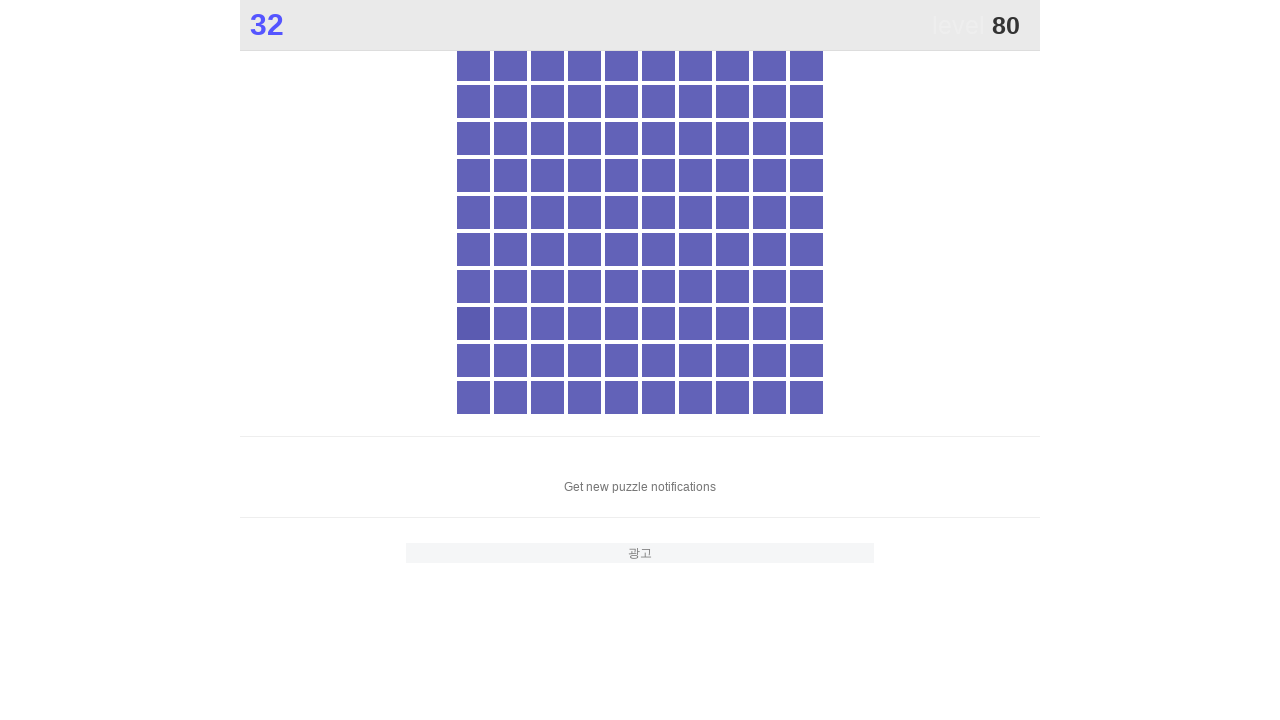

Clicked the different colored square element at (473, 323) on .main
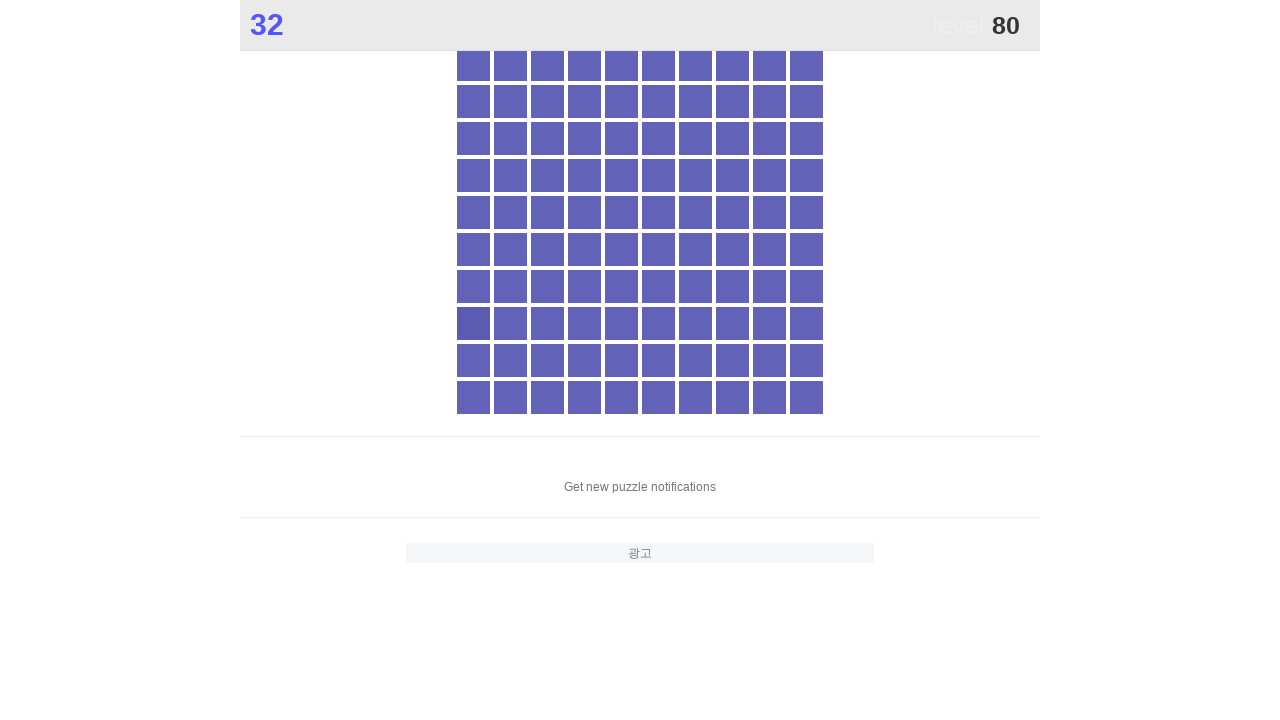

Clicked the different colored square element at (473, 323) on .main
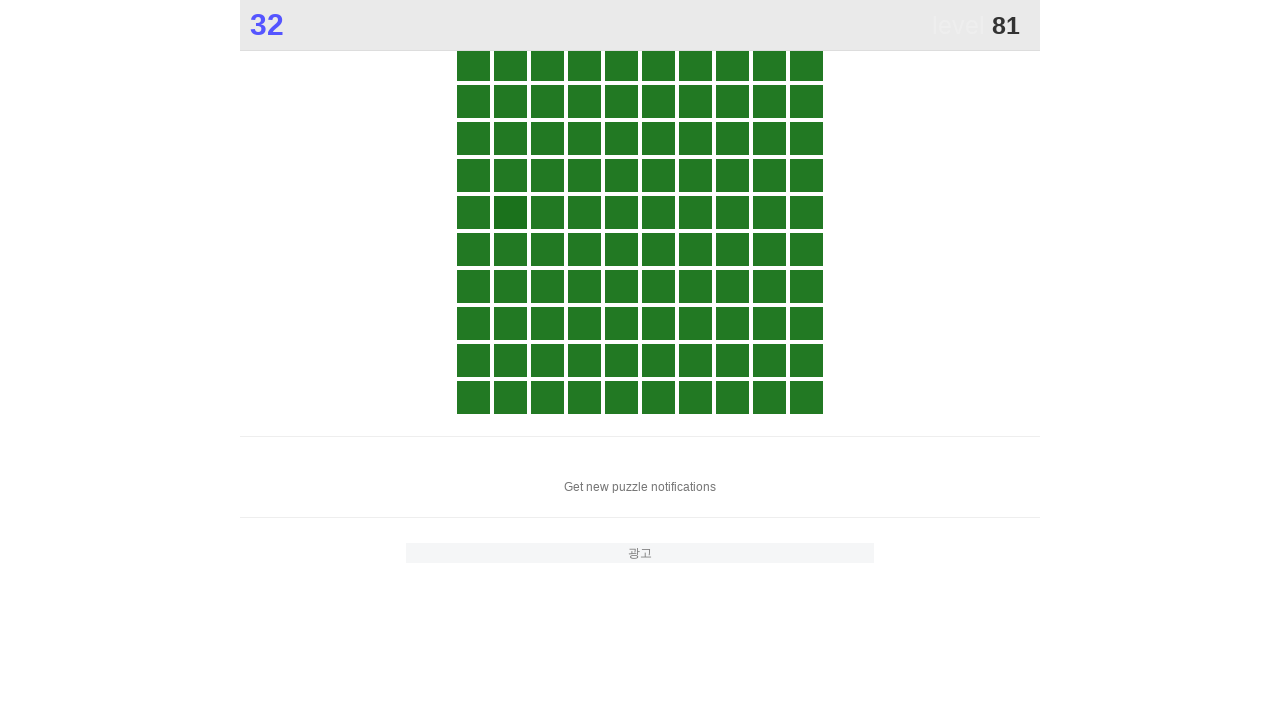

Clicked the different colored square element at (510, 212) on .main
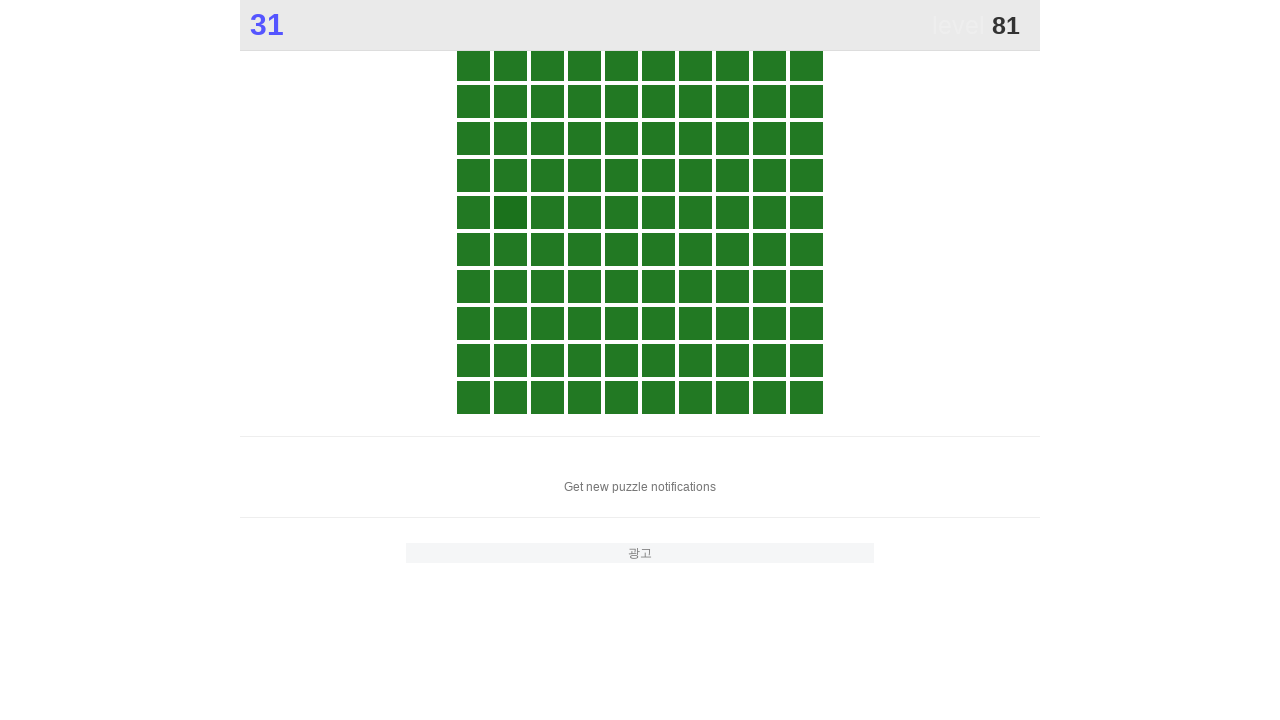

Clicked the different colored square element at (510, 212) on .main
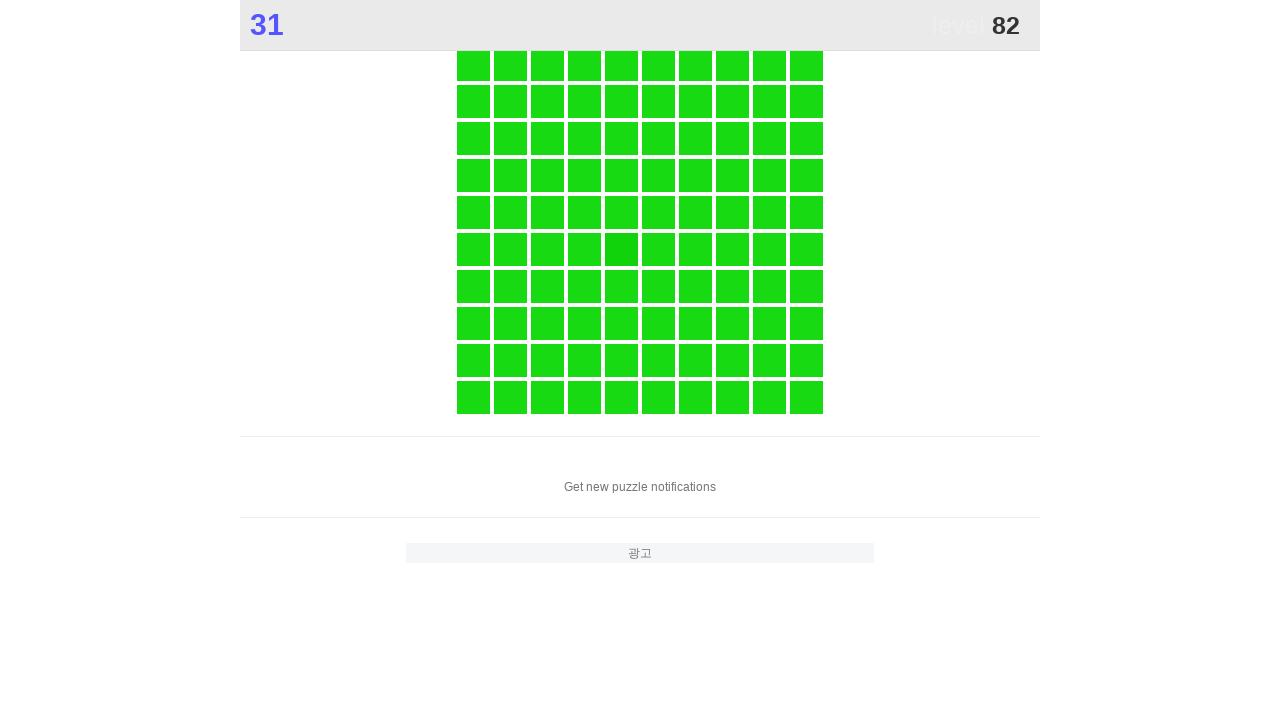

Clicked the different colored square element at (621, 249) on .main
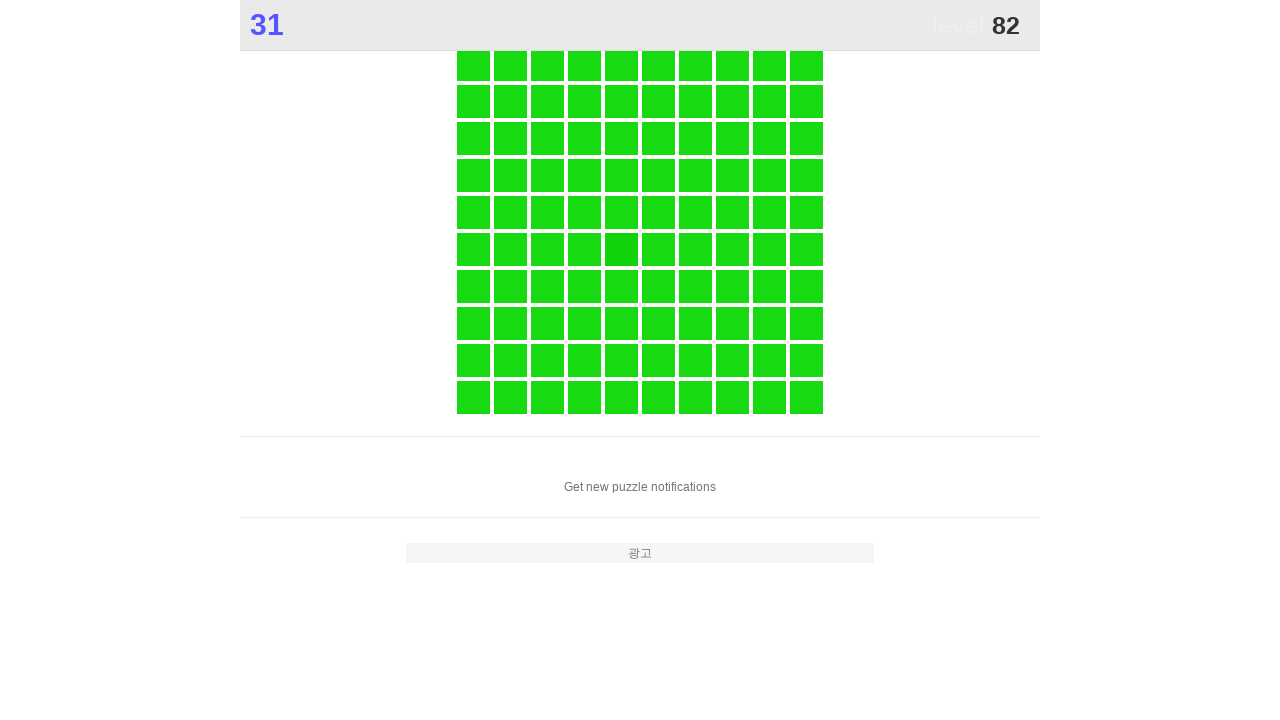

Clicked the different colored square element at (621, 249) on .main
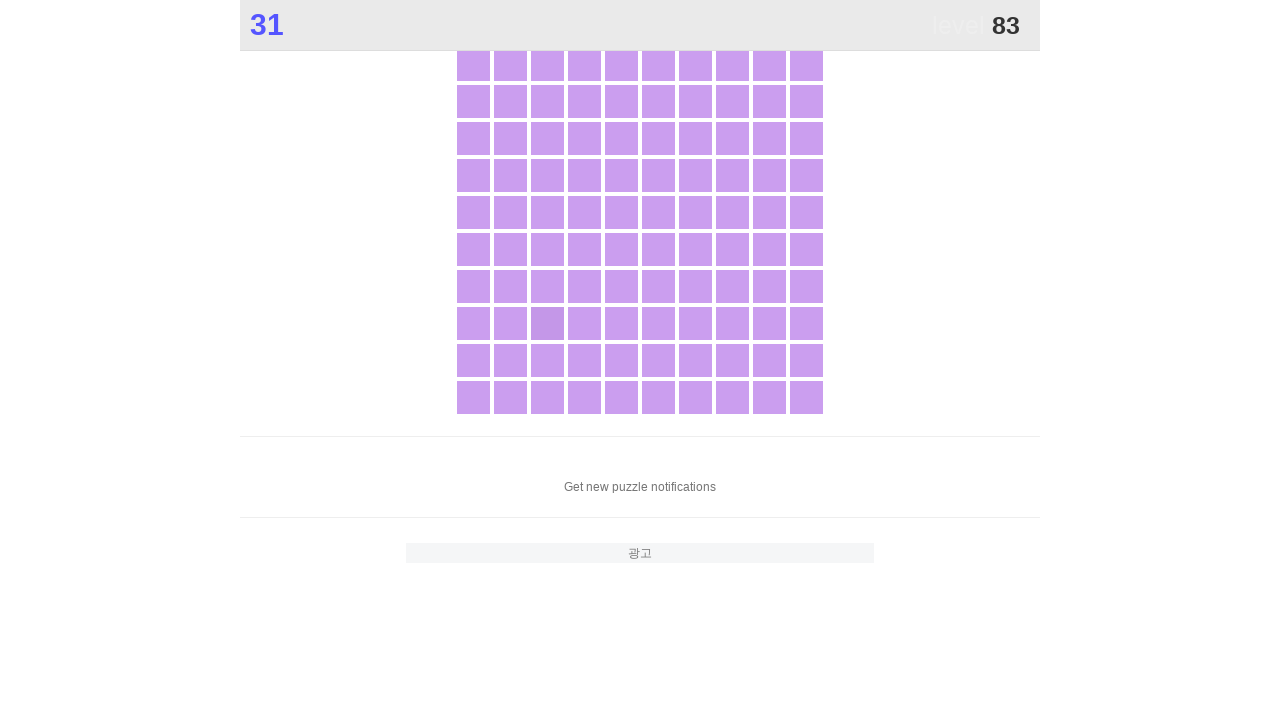

Clicked the different colored square element at (547, 323) on .main
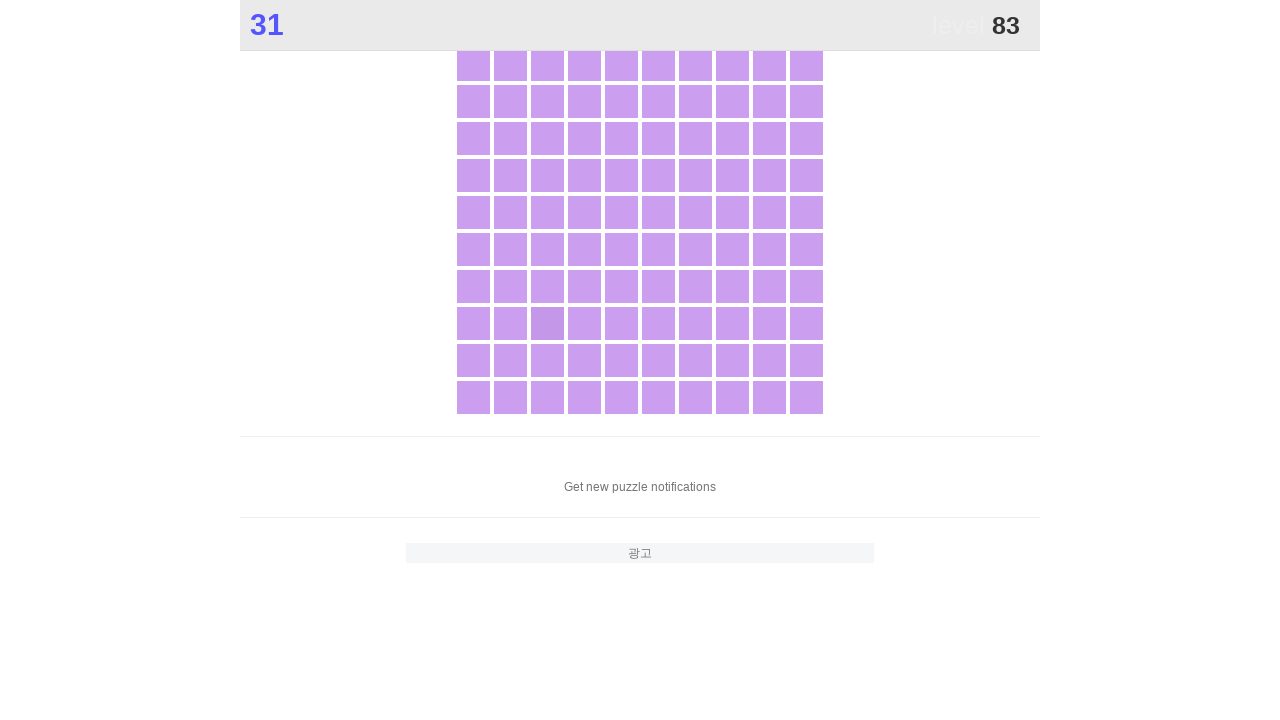

Clicked the different colored square element at (547, 323) on .main
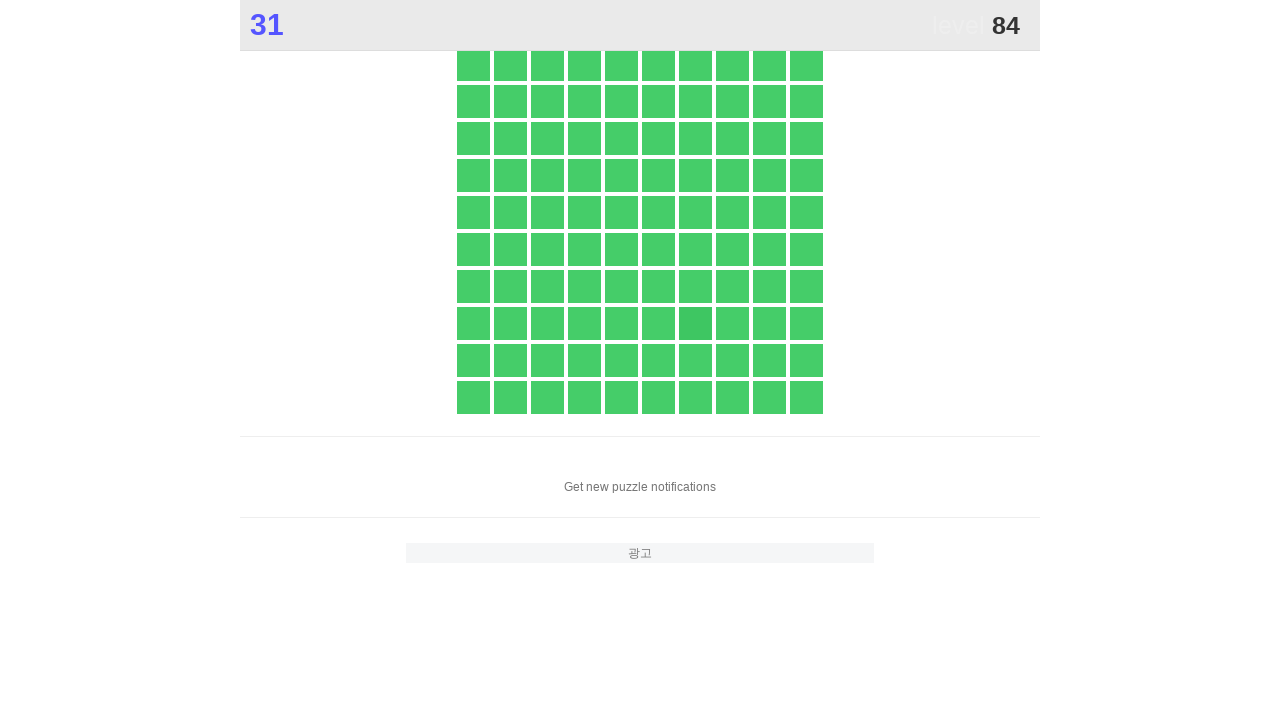

Clicked the different colored square element at (695, 323) on .main
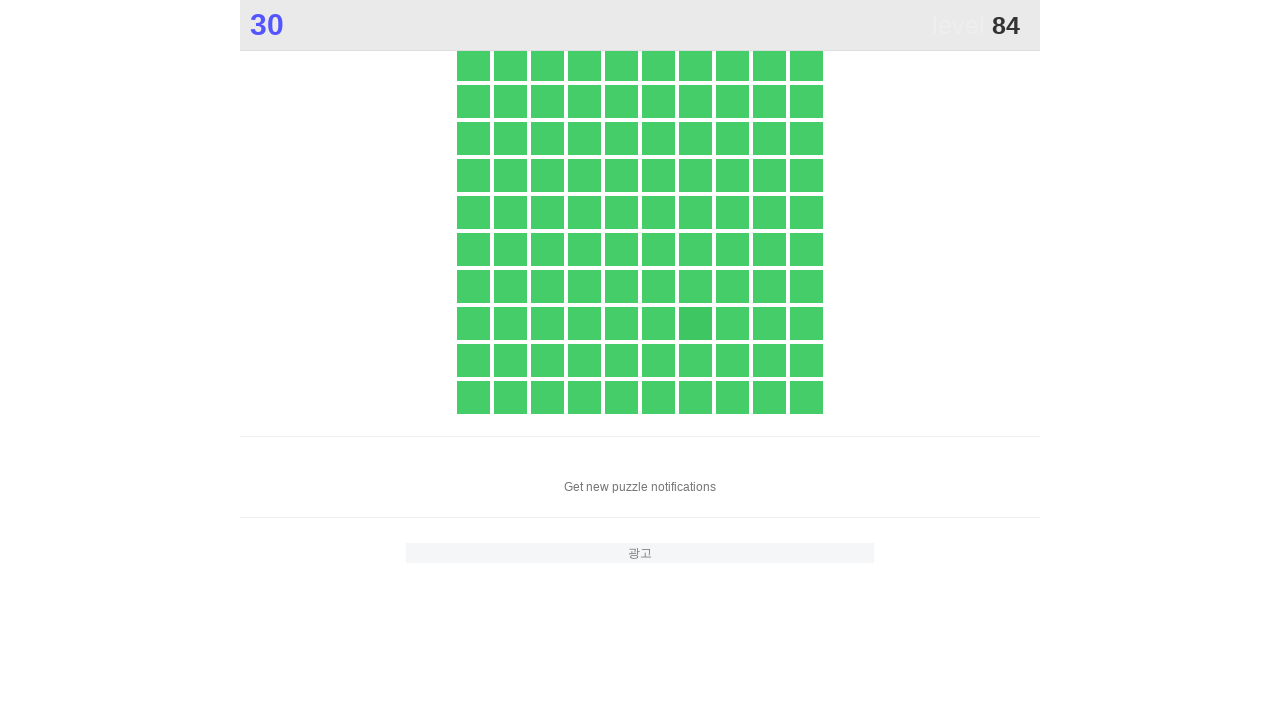

Clicked the different colored square element at (695, 323) on .main
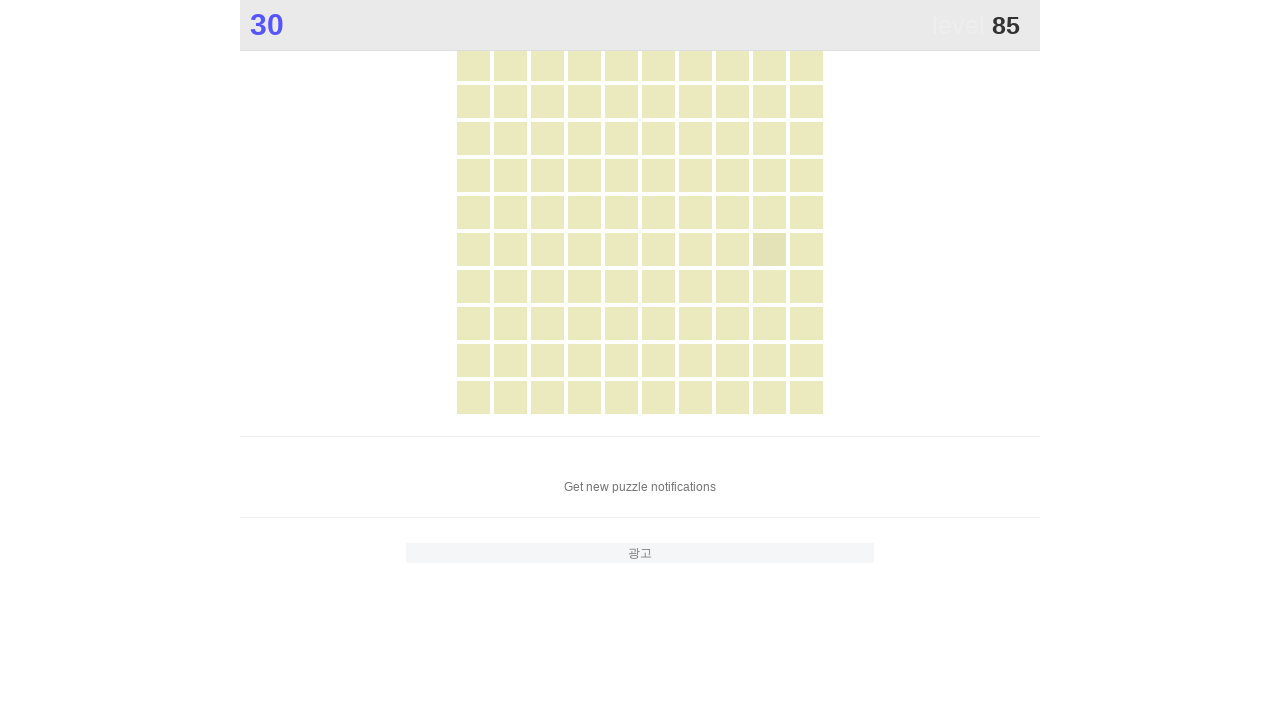

Clicked the different colored square element at (769, 249) on .main
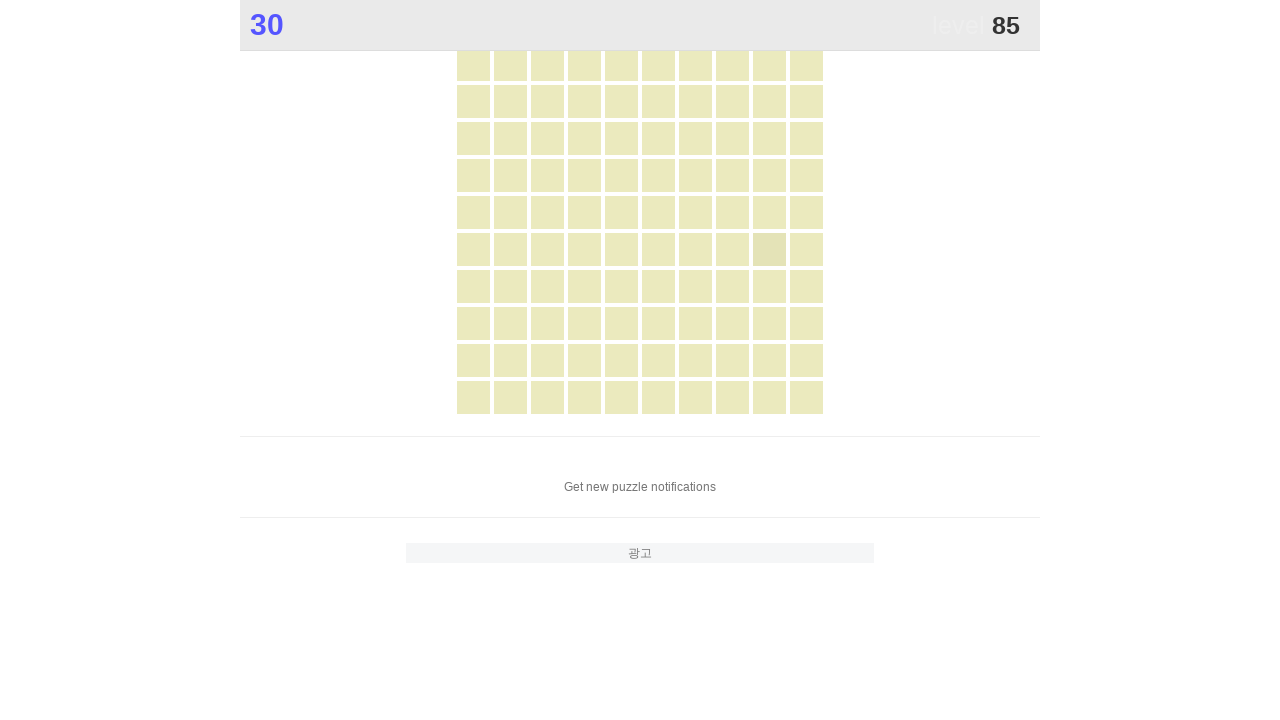

Clicked the different colored square element at (769, 249) on .main
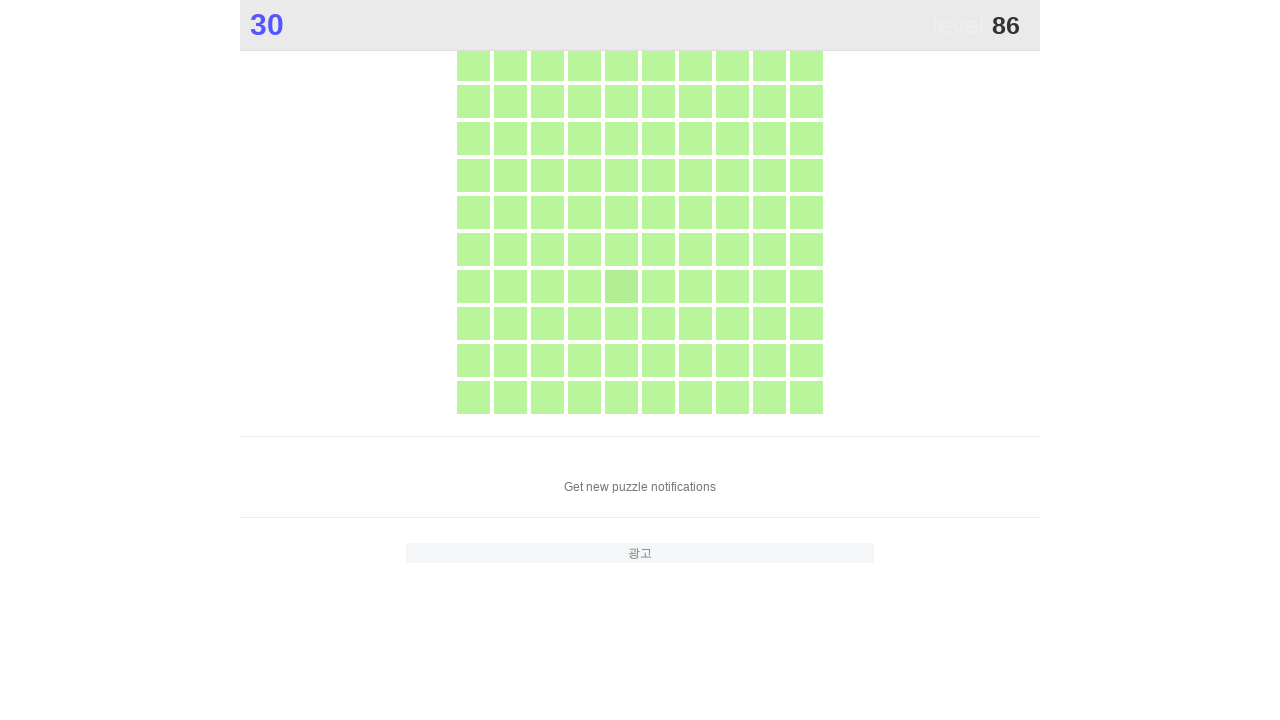

Clicked the different colored square element at (621, 286) on .main
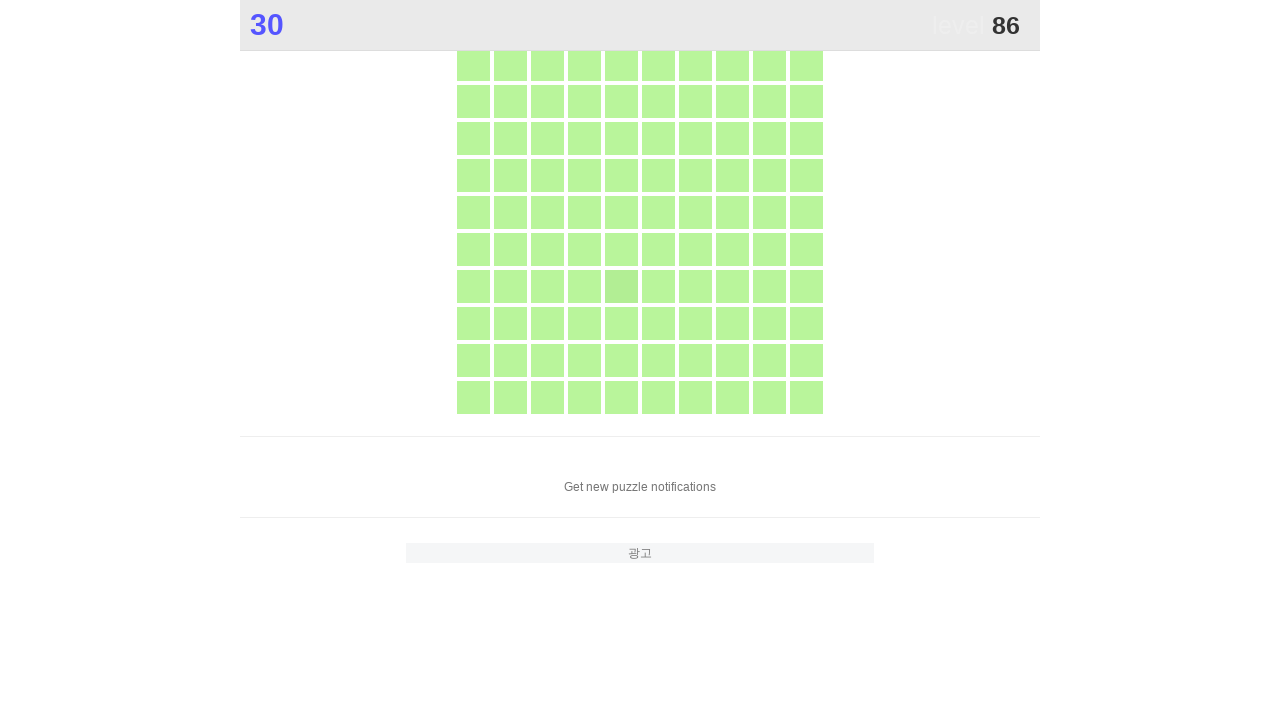

Clicked the different colored square element at (621, 286) on .main
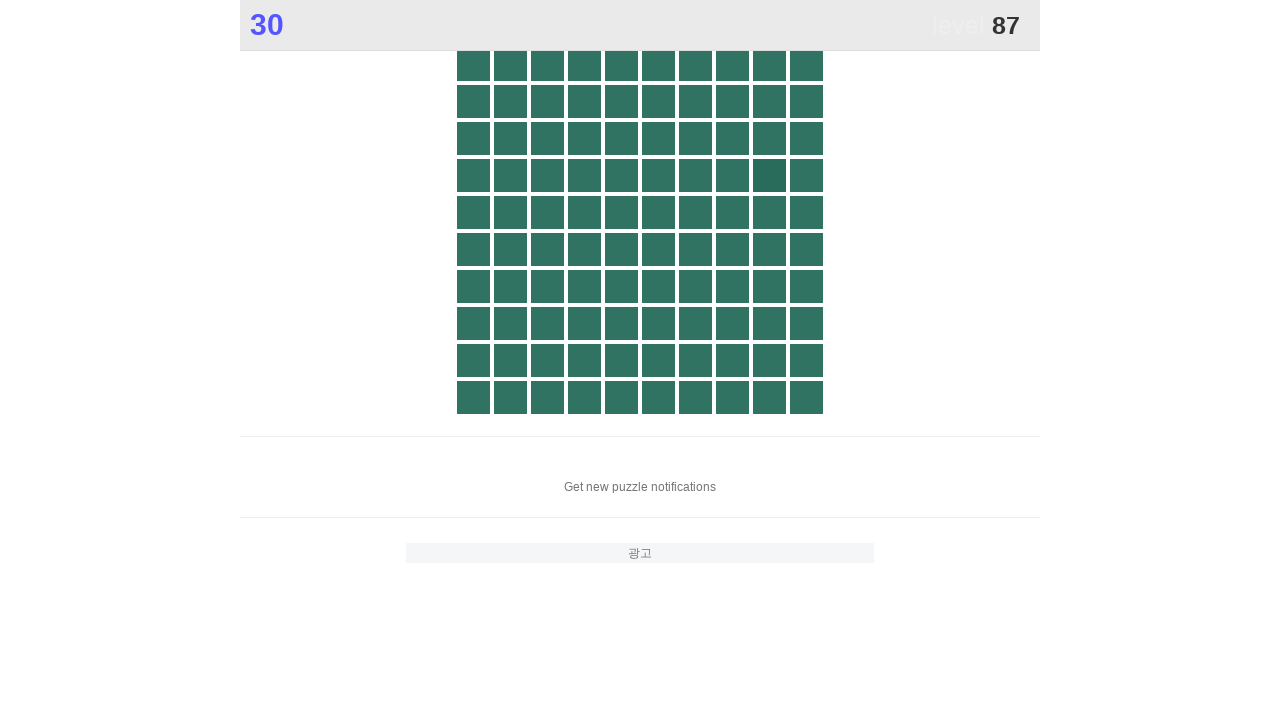

Clicked the different colored square element at (769, 175) on .main
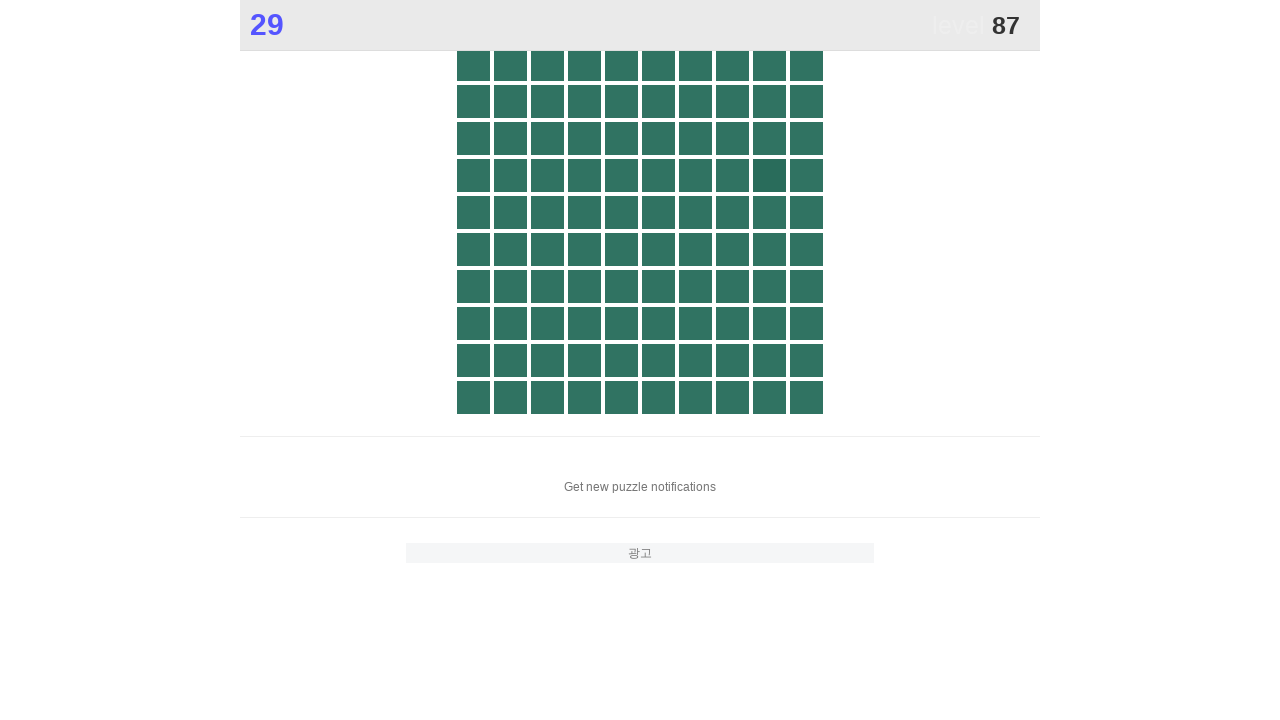

Clicked the different colored square element at (769, 175) on .main
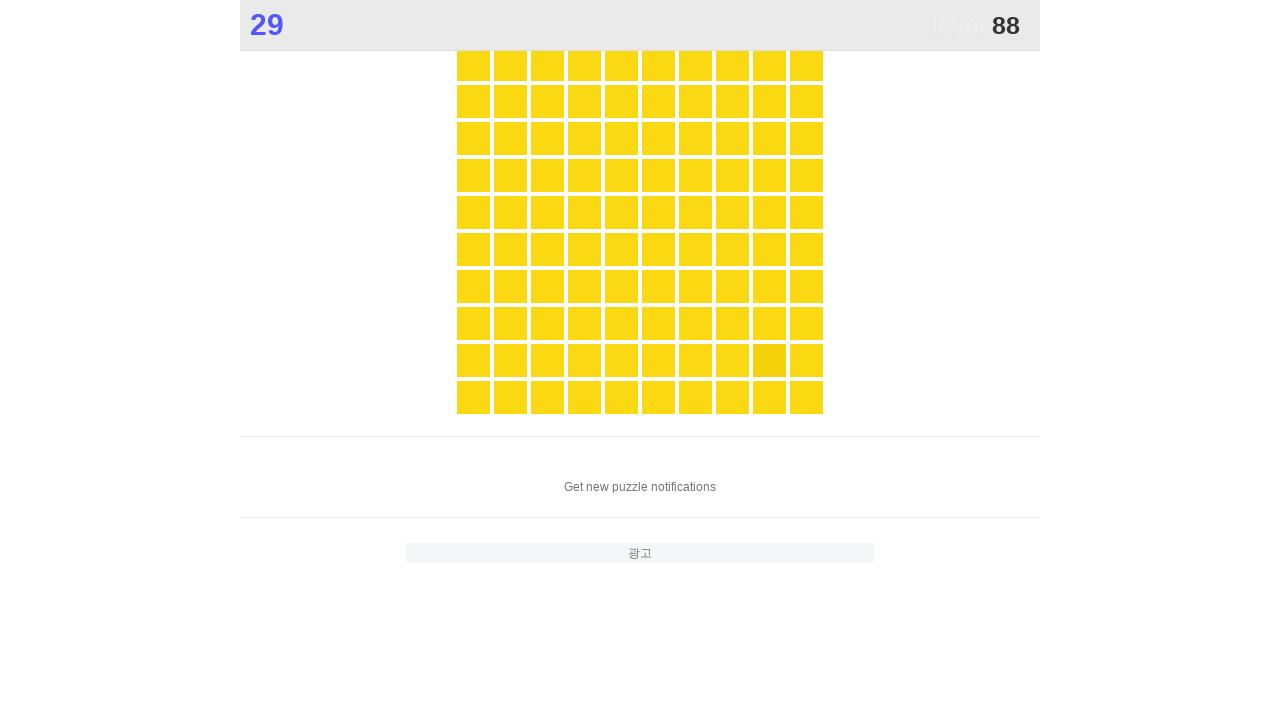

Clicked the different colored square element at (769, 360) on .main
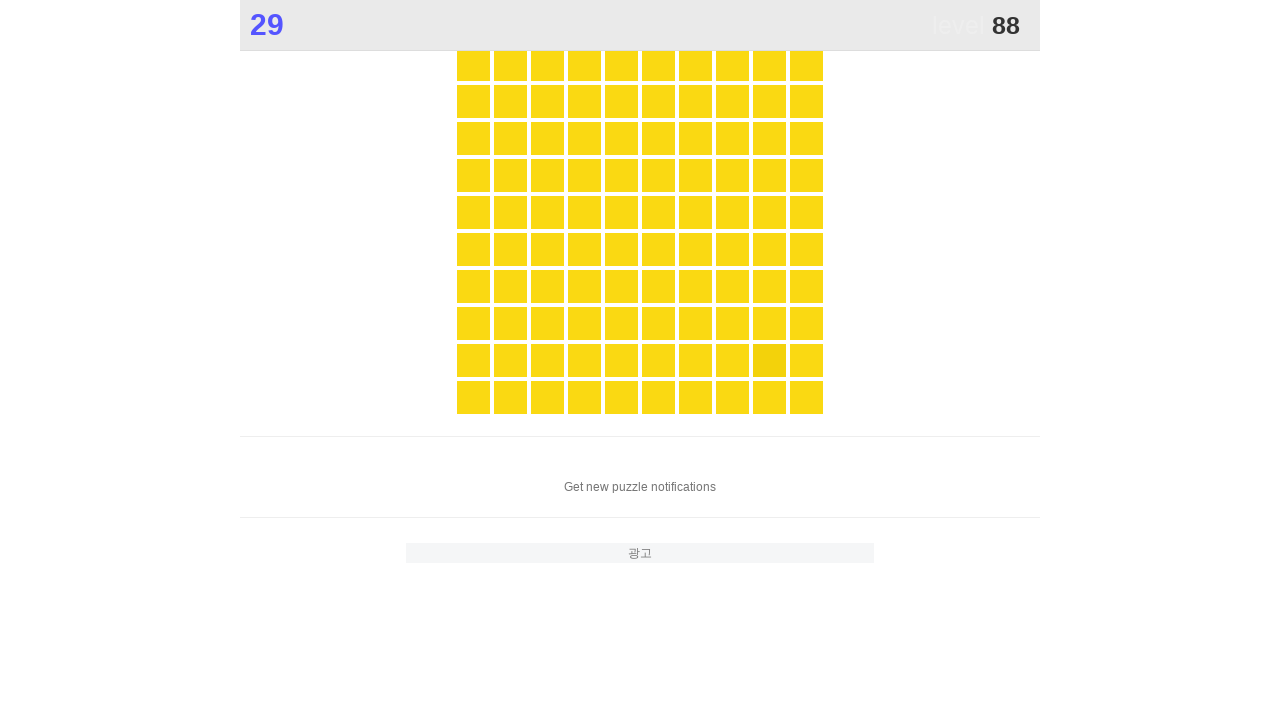

Clicked the different colored square element at (769, 360) on .main
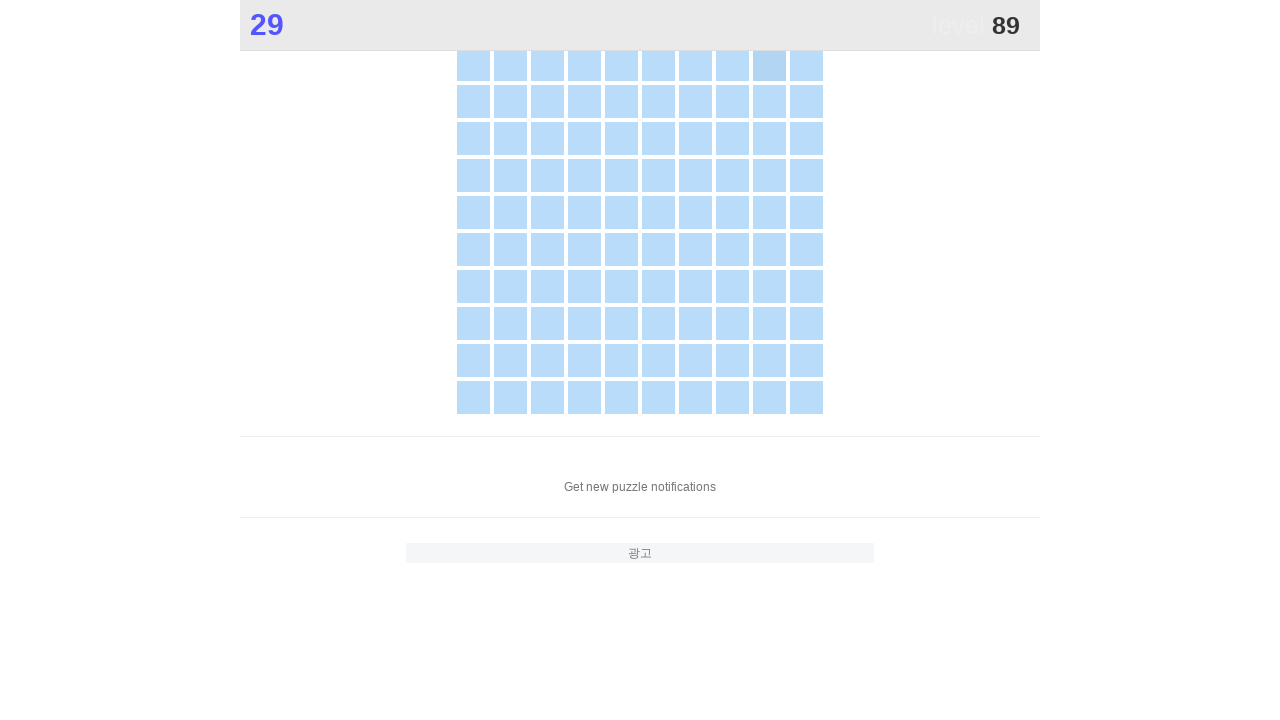

Clicked the different colored square element at (769, 64) on .main
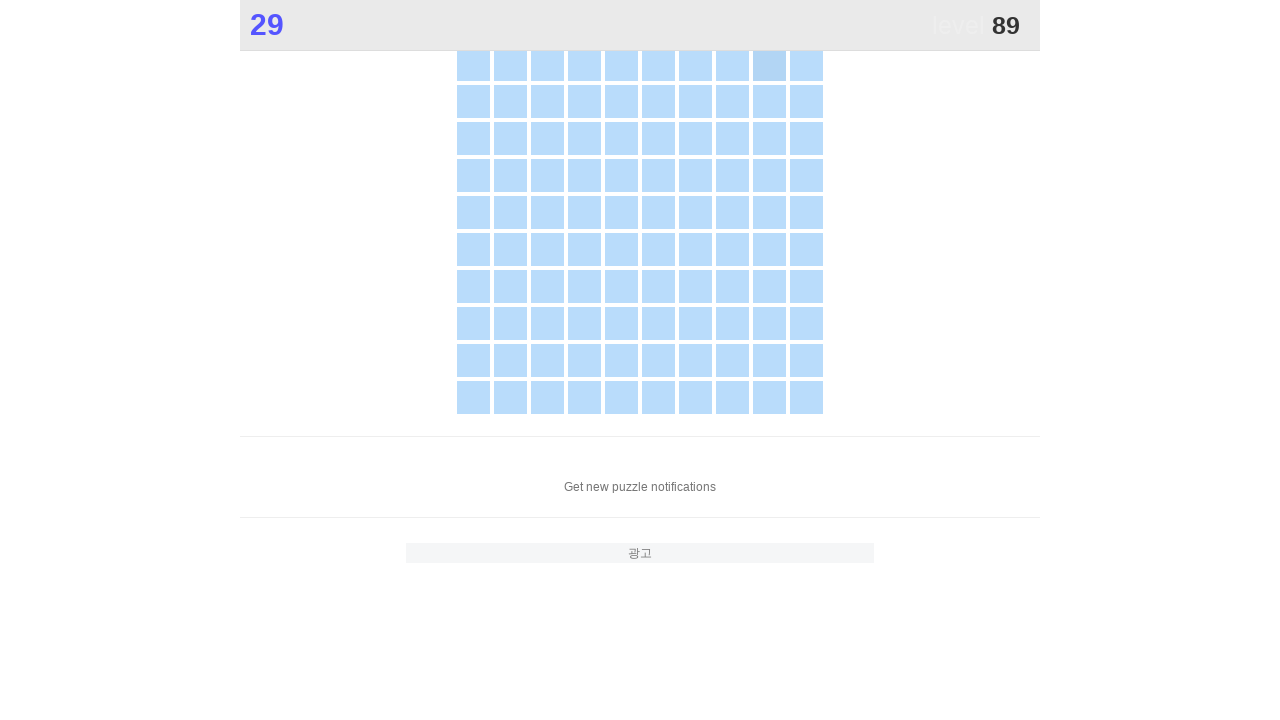

Clicked the different colored square element at (769, 64) on .main
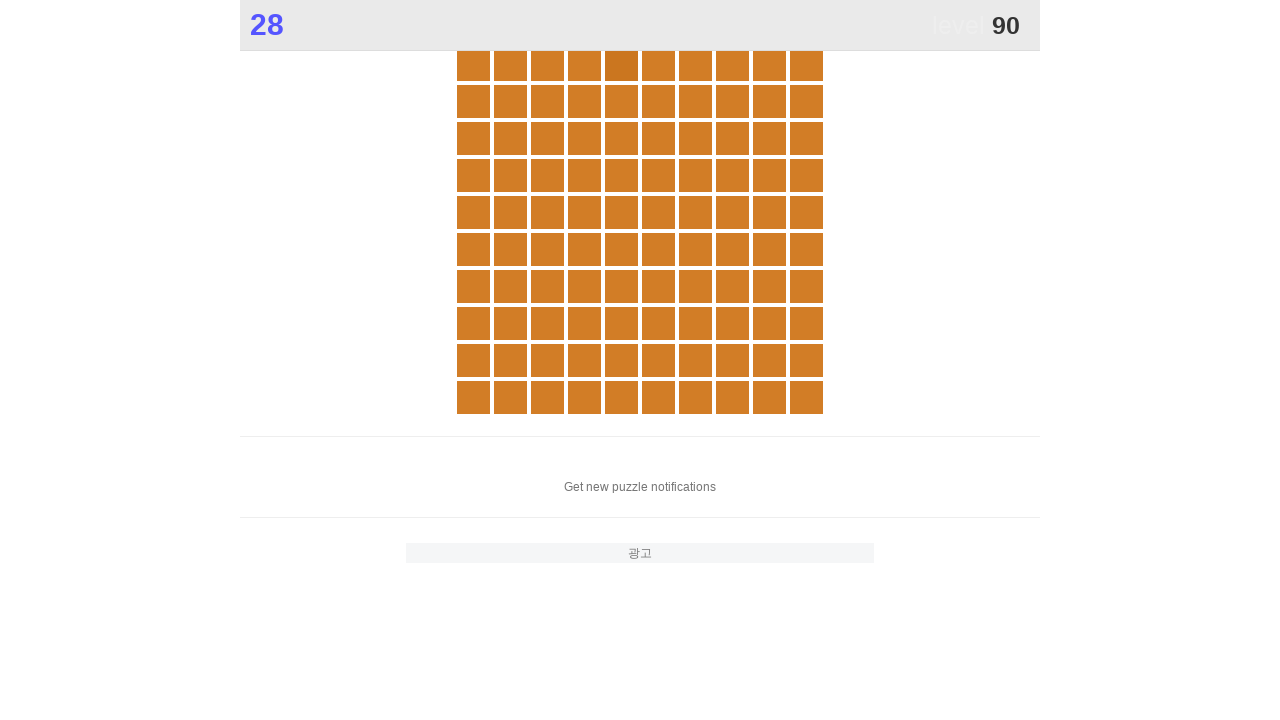

Clicked the different colored square element at (621, 64) on .main
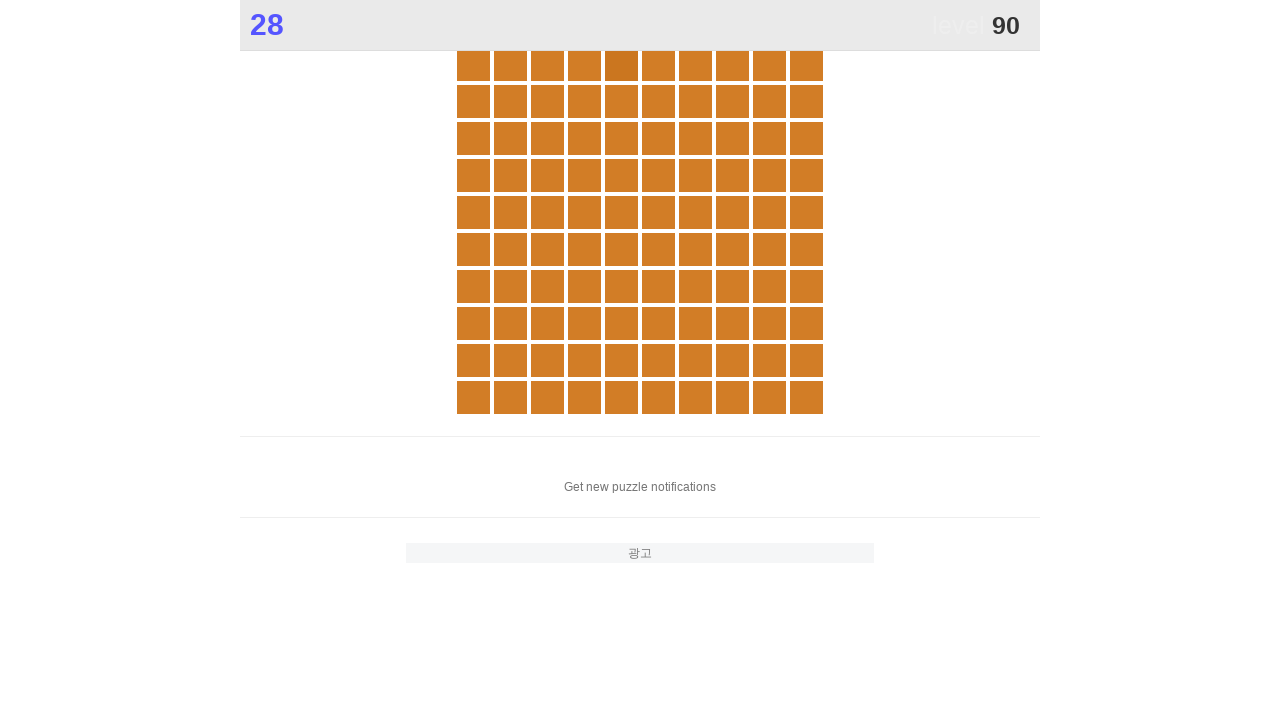

Clicked the different colored square element at (621, 64) on .main
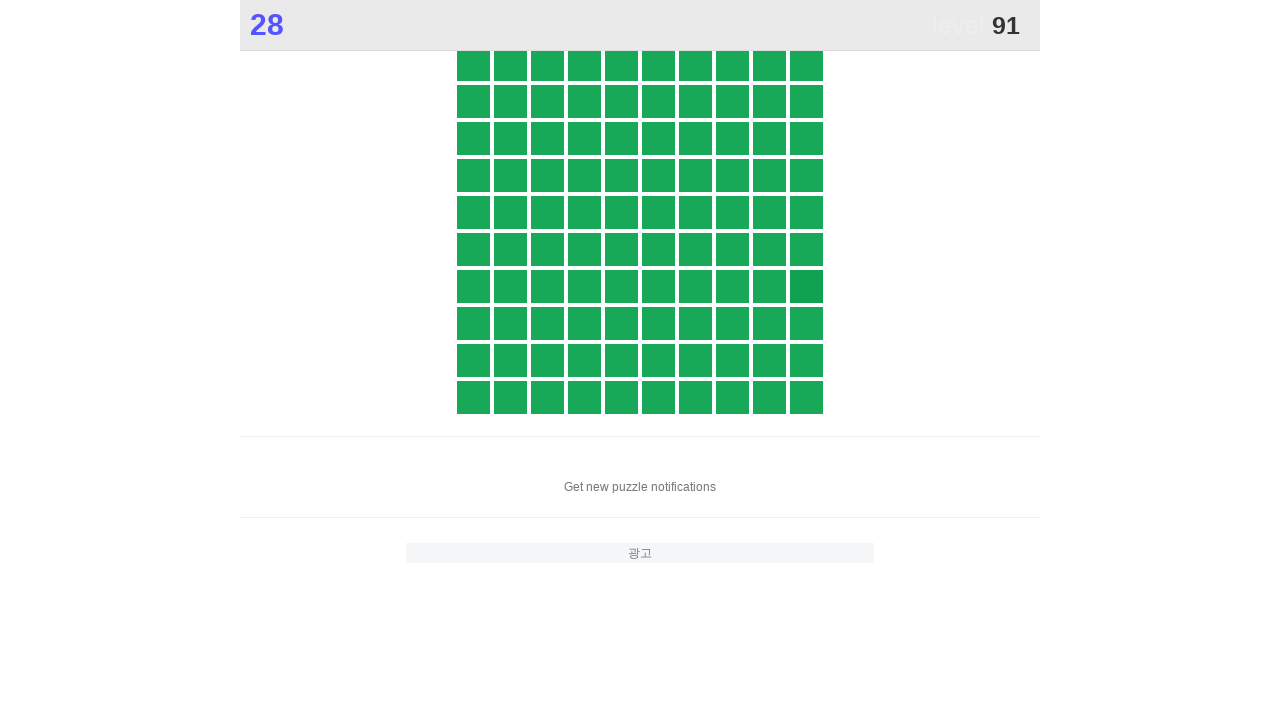

Clicked the different colored square element at (806, 286) on .main
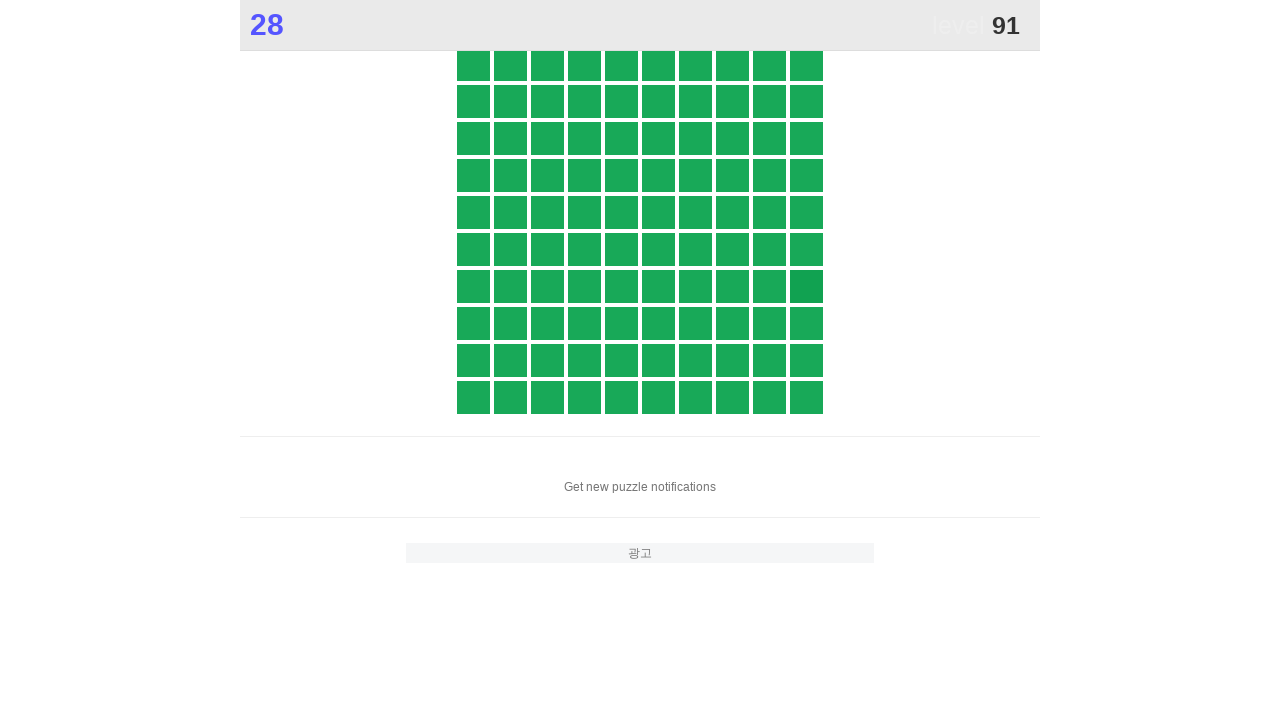

Clicked the different colored square element at (806, 286) on .main
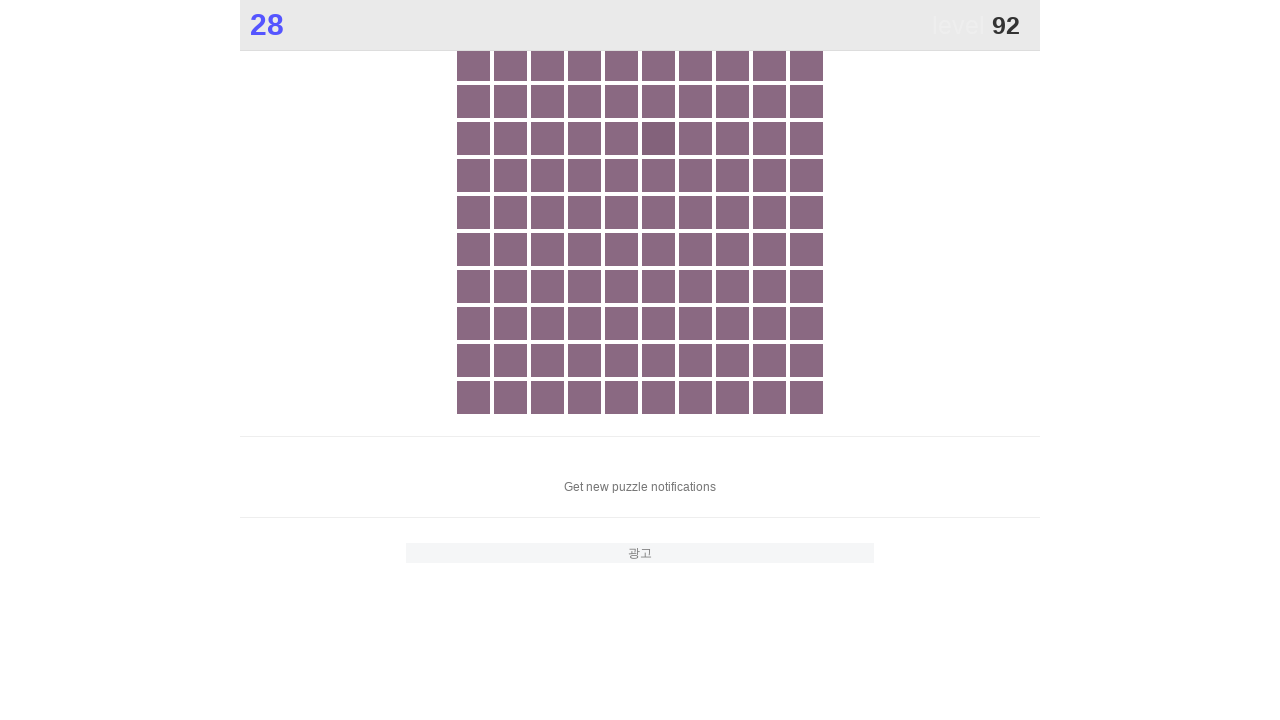

Clicked the different colored square element at (658, 138) on .main
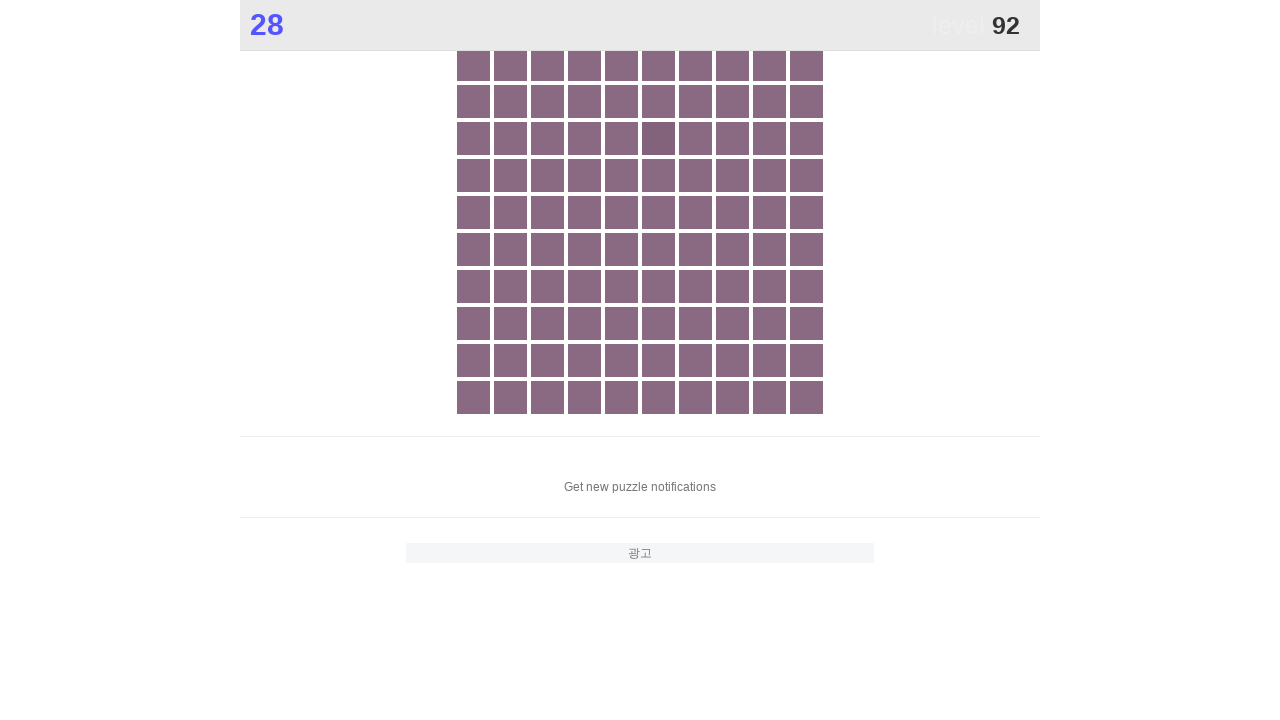

Clicked the different colored square element at (658, 138) on .main
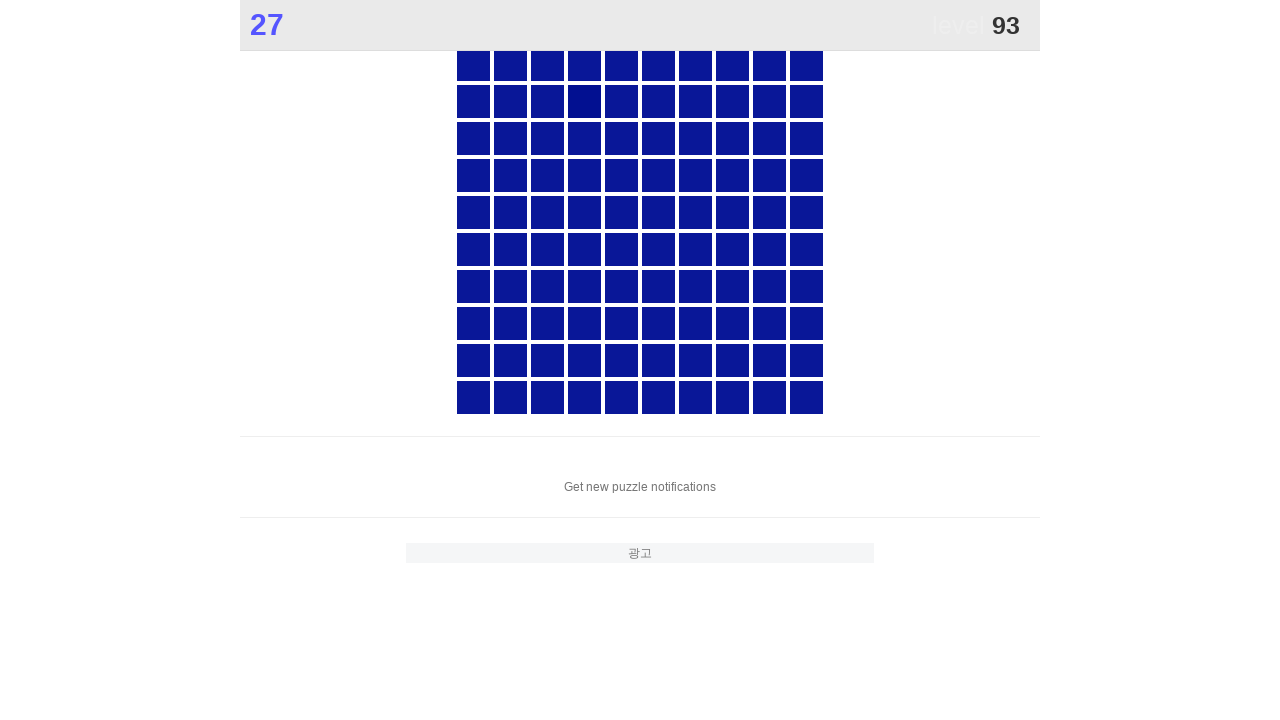

Clicked the different colored square element at (584, 101) on .main
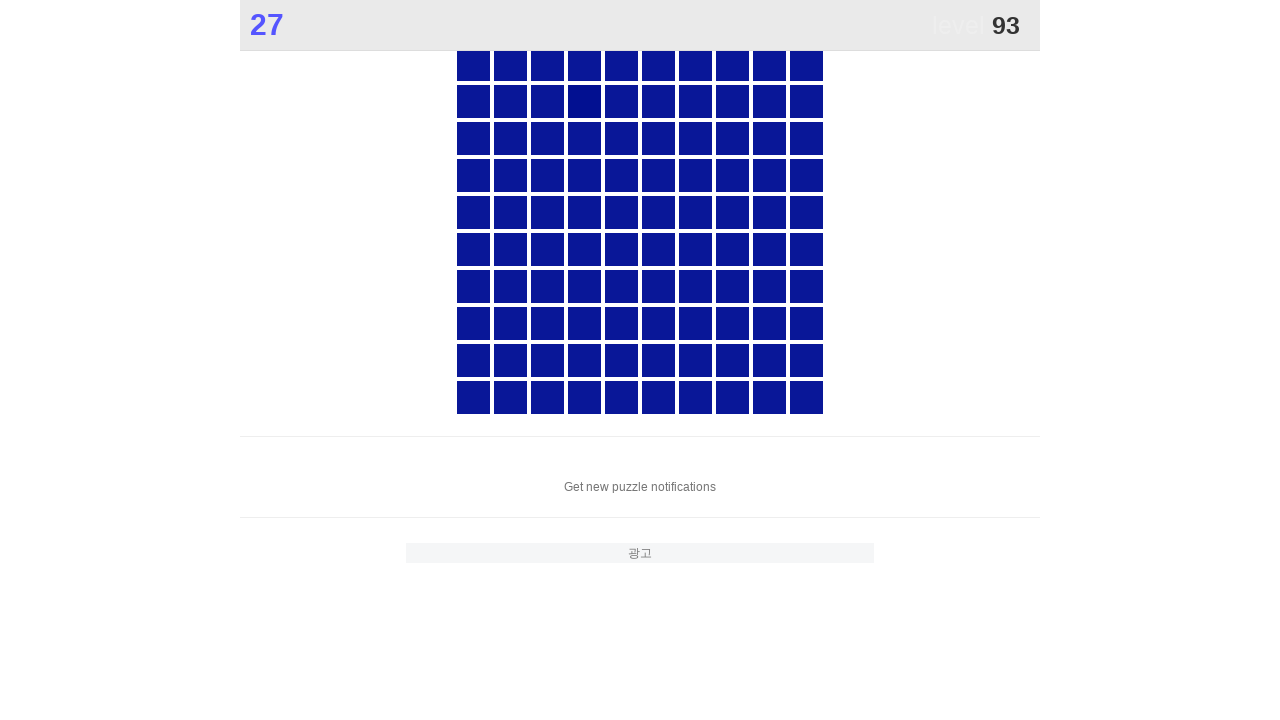

Clicked the different colored square element at (584, 101) on .main
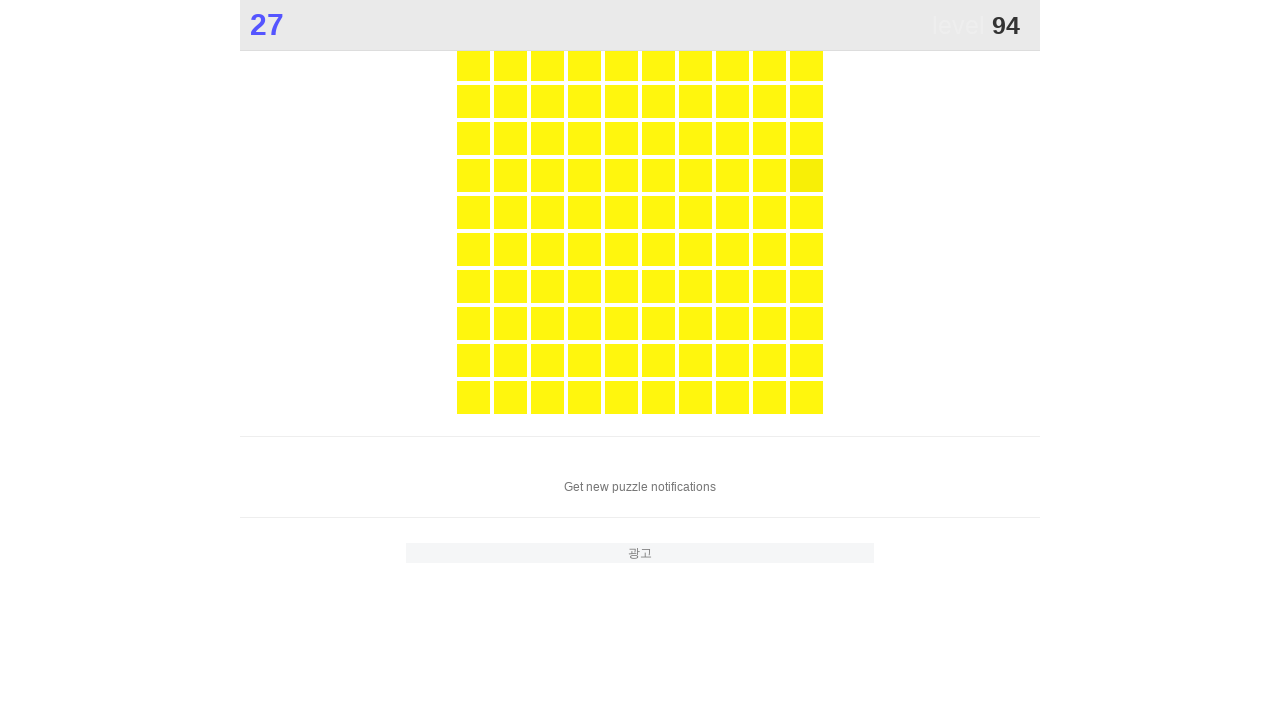

Clicked the different colored square element at (806, 175) on .main
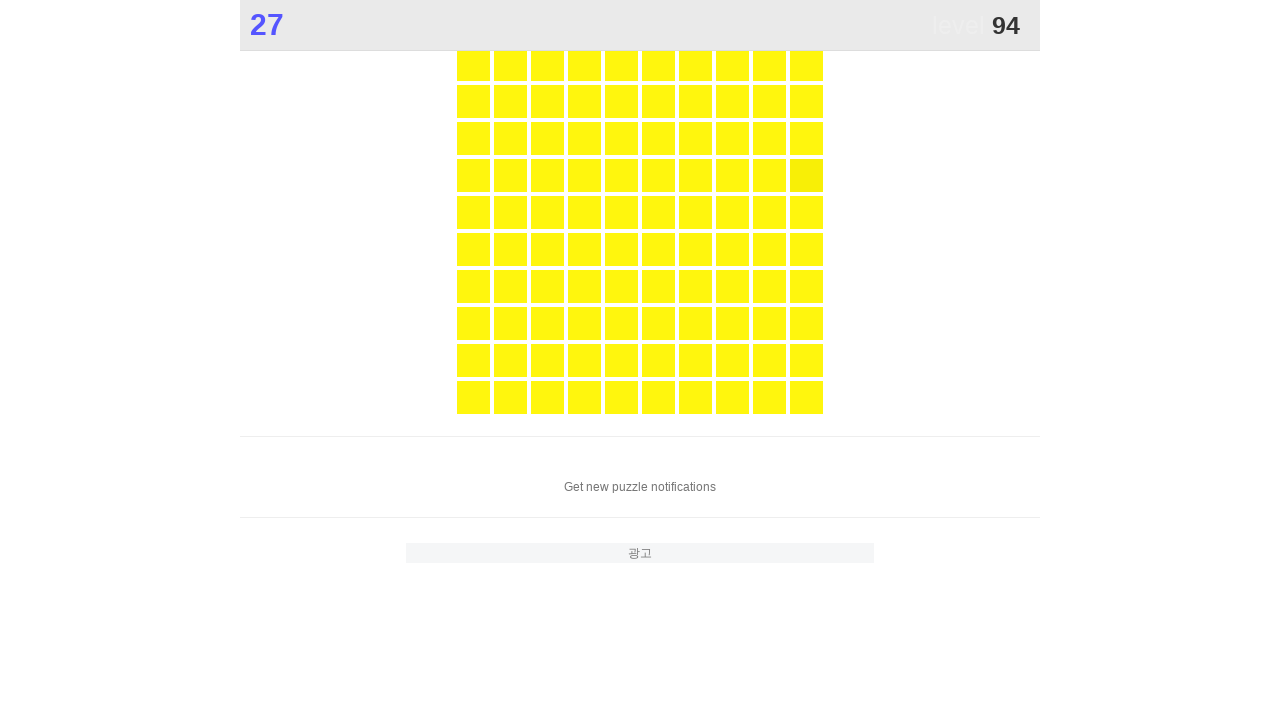

Clicked the different colored square element at (806, 175) on .main
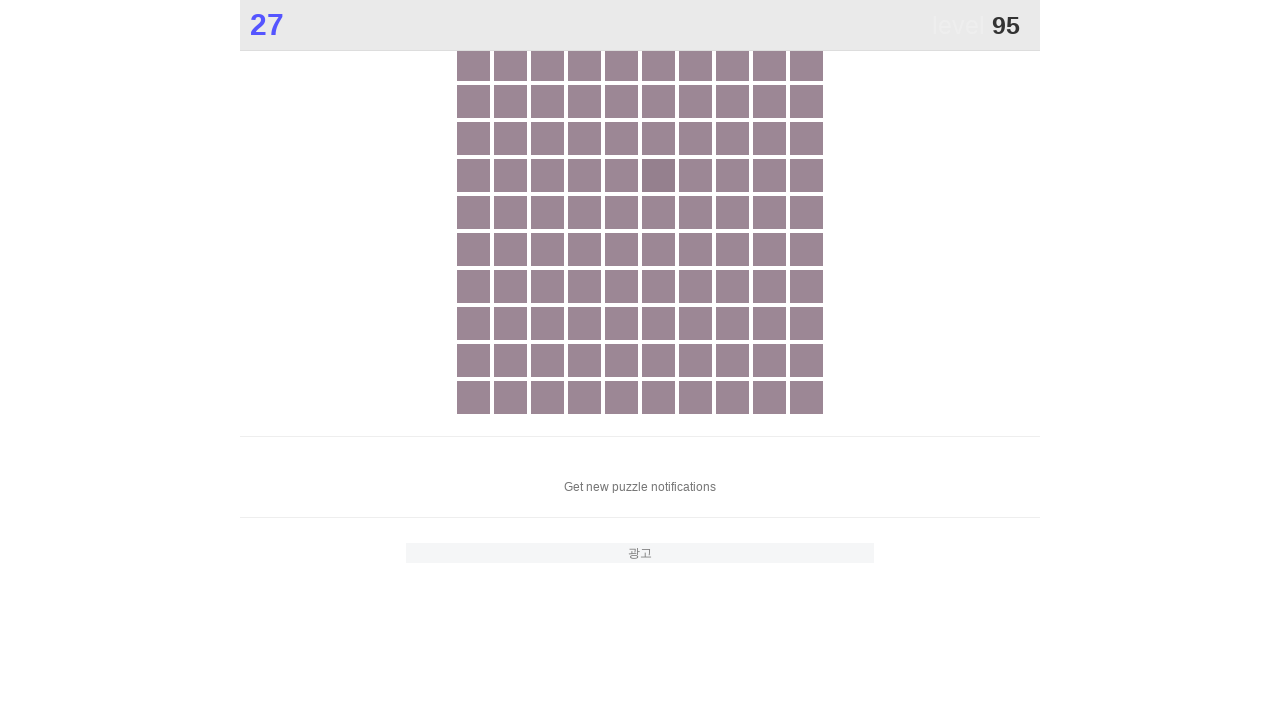

Clicked the different colored square element at (658, 175) on .main
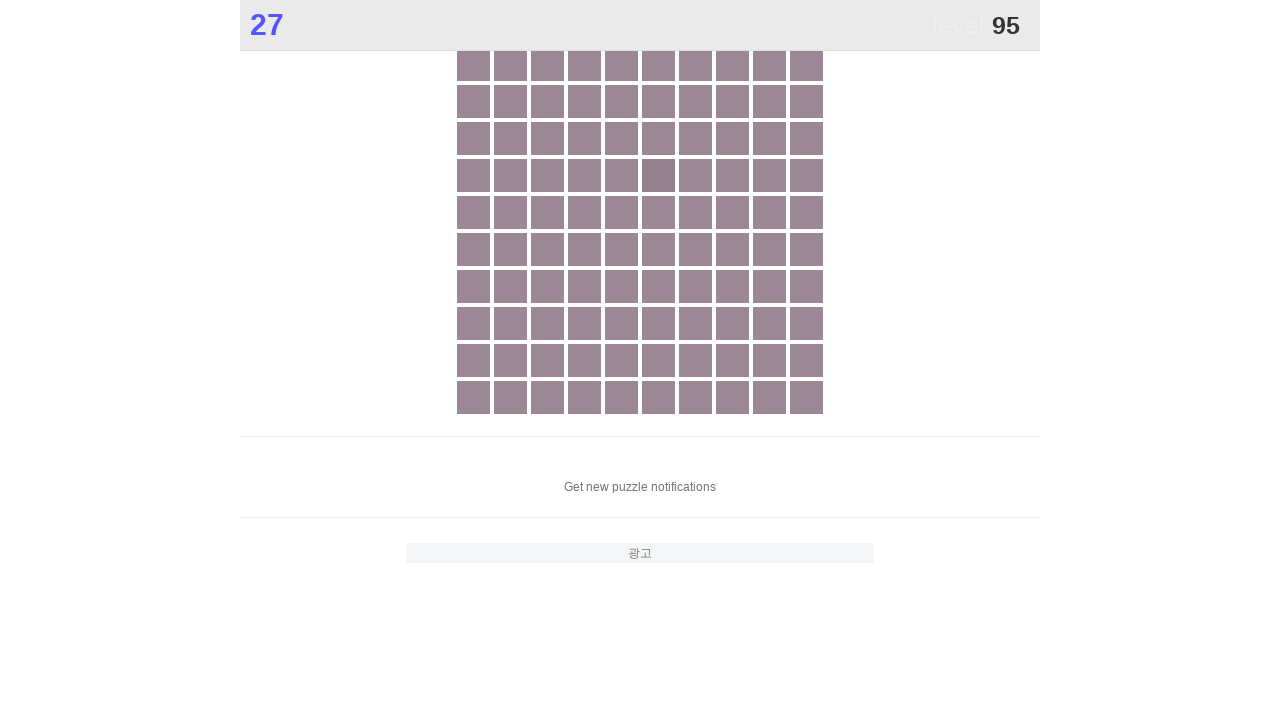

Clicked the different colored square element at (658, 175) on .main
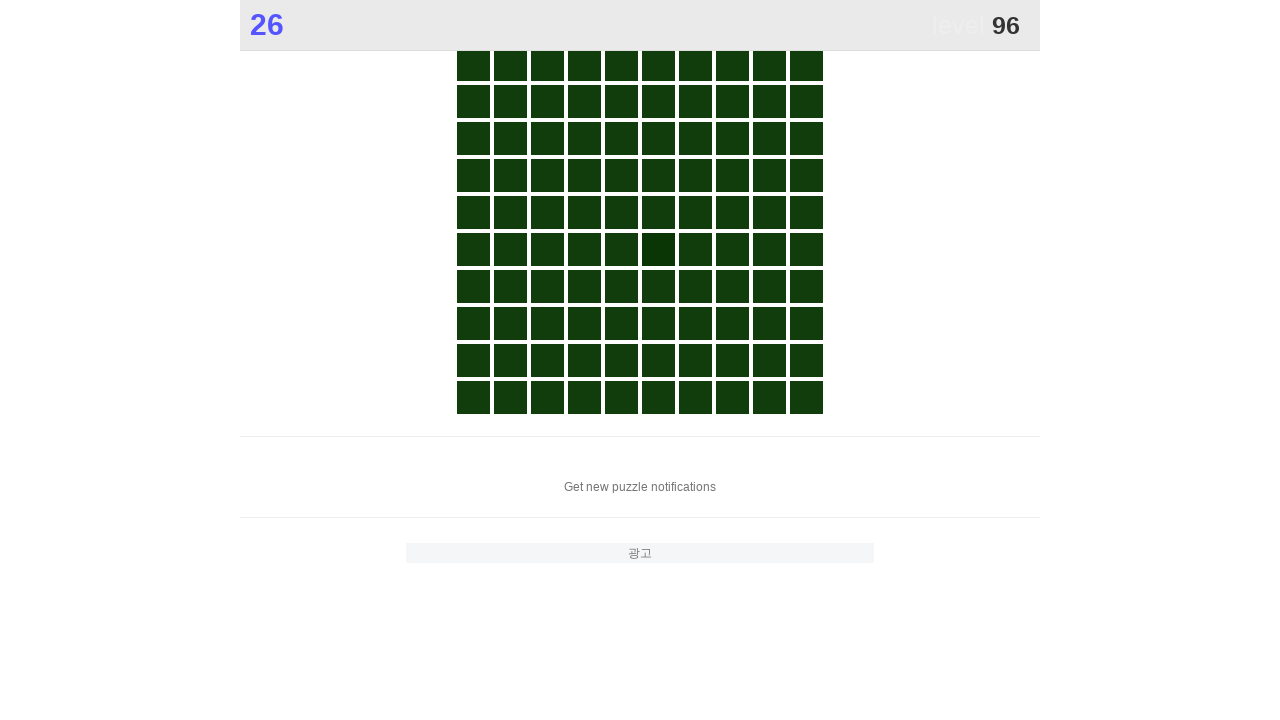

Clicked the different colored square element at (658, 249) on .main
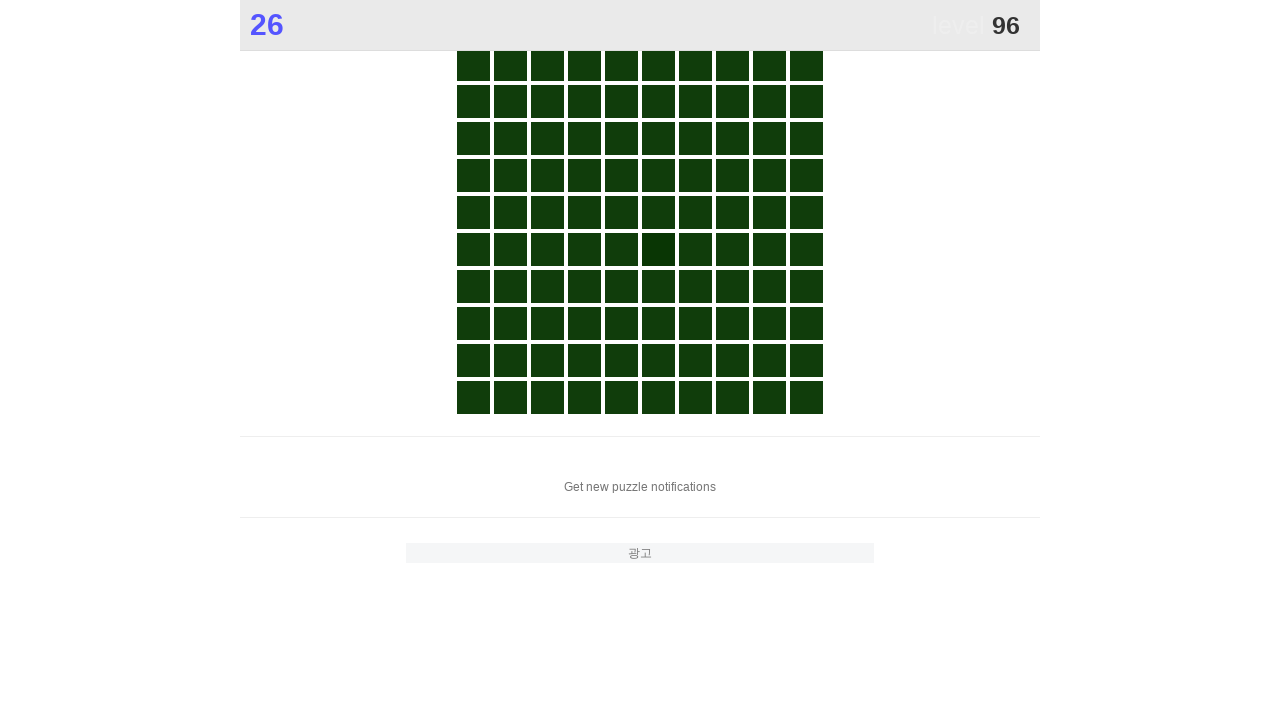

Clicked the different colored square element at (658, 249) on .main
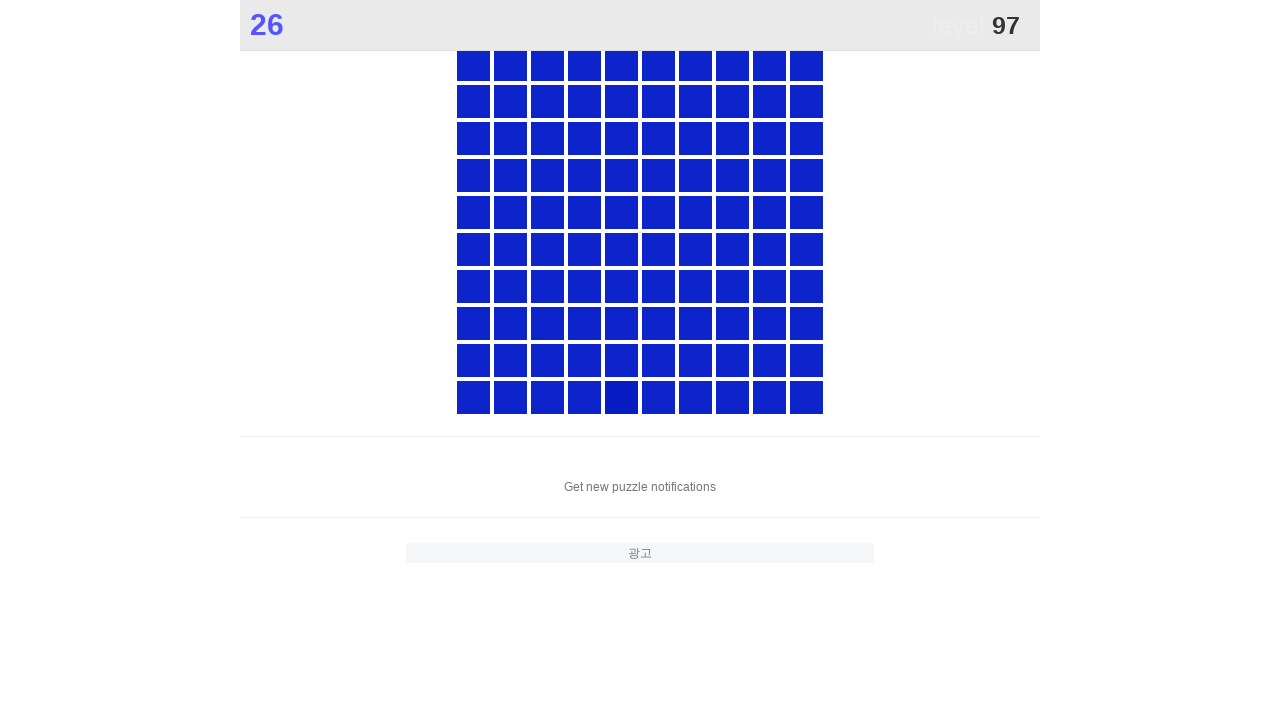

Clicked the different colored square element at (621, 397) on .main
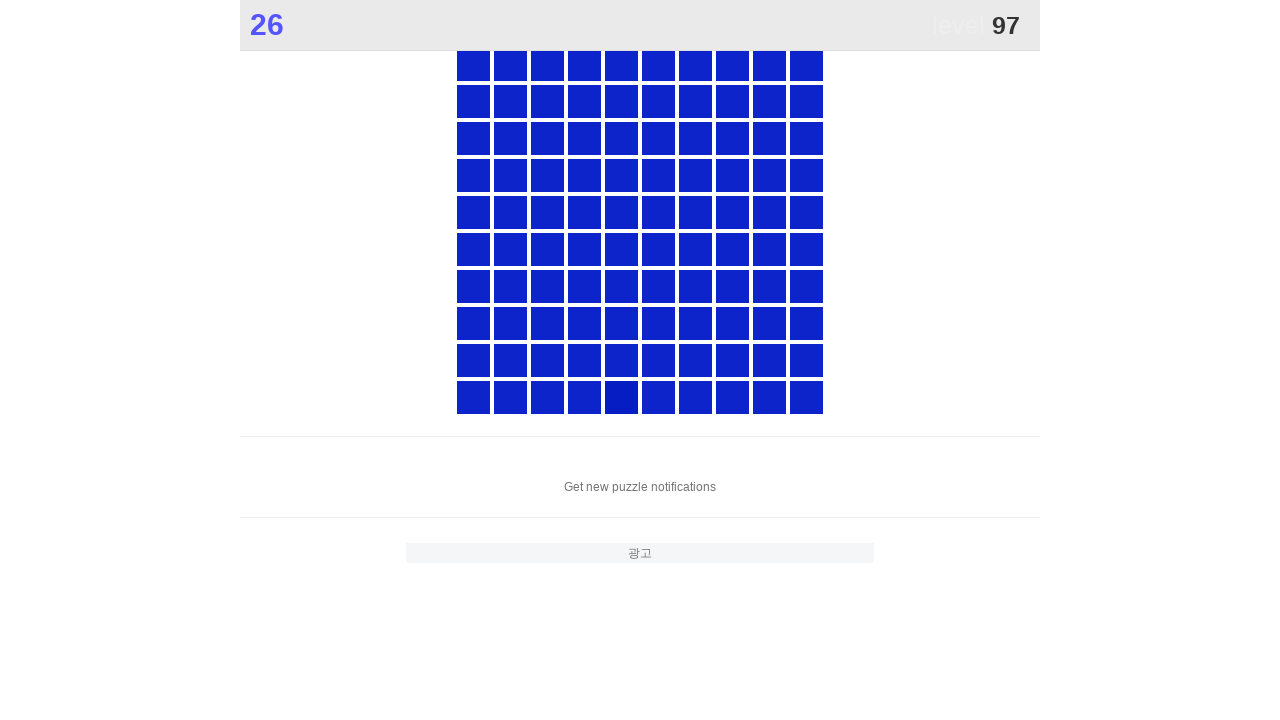

Clicked the different colored square element at (621, 397) on .main
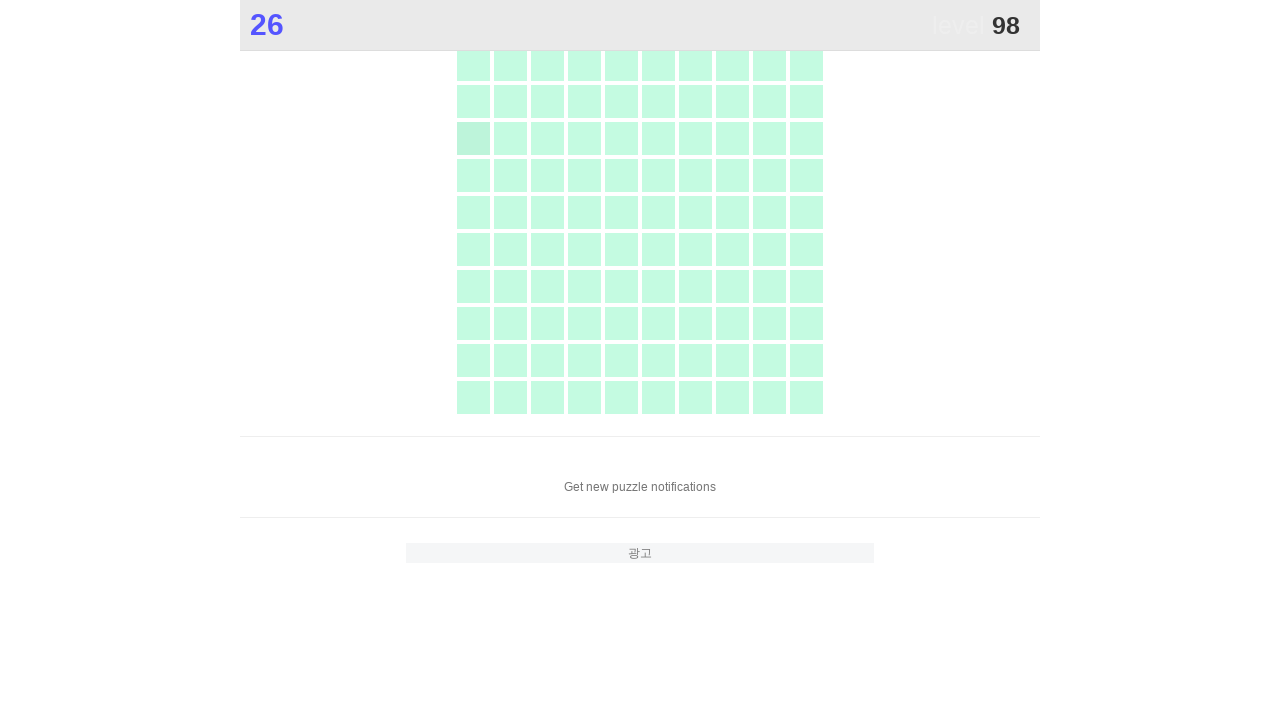

Clicked the different colored square element at (473, 138) on .main
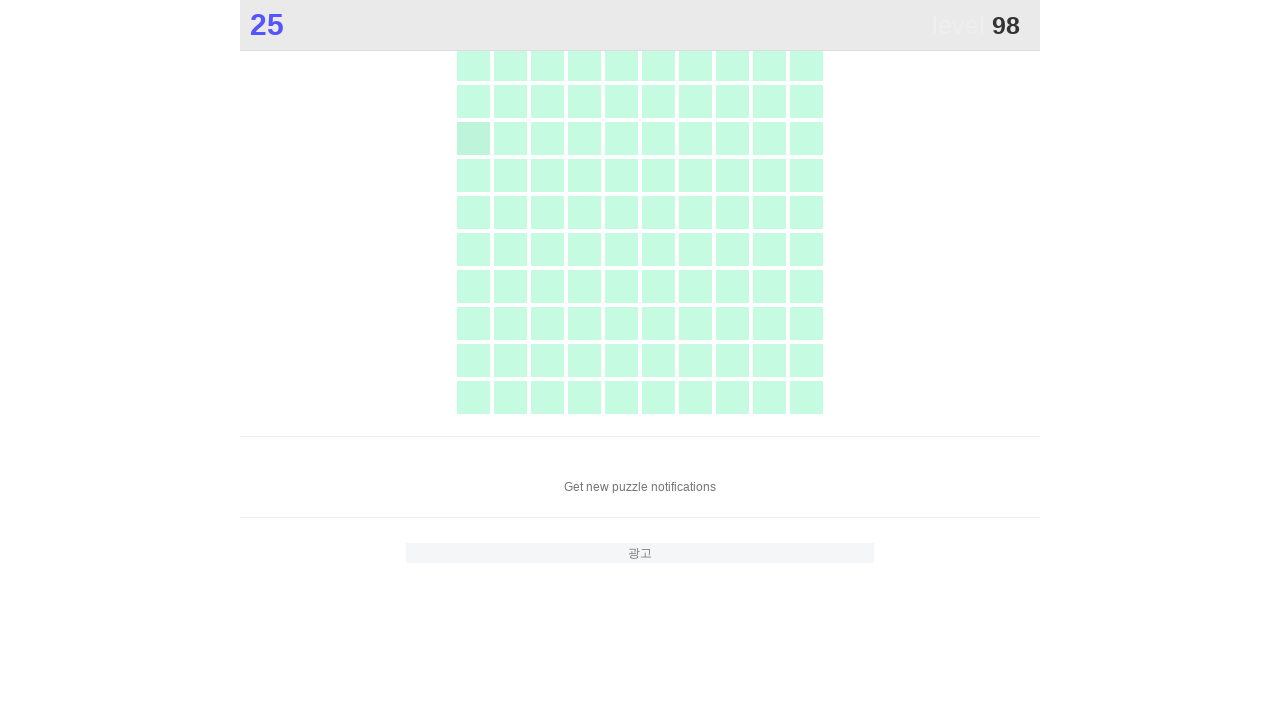

Clicked the different colored square element at (473, 138) on .main
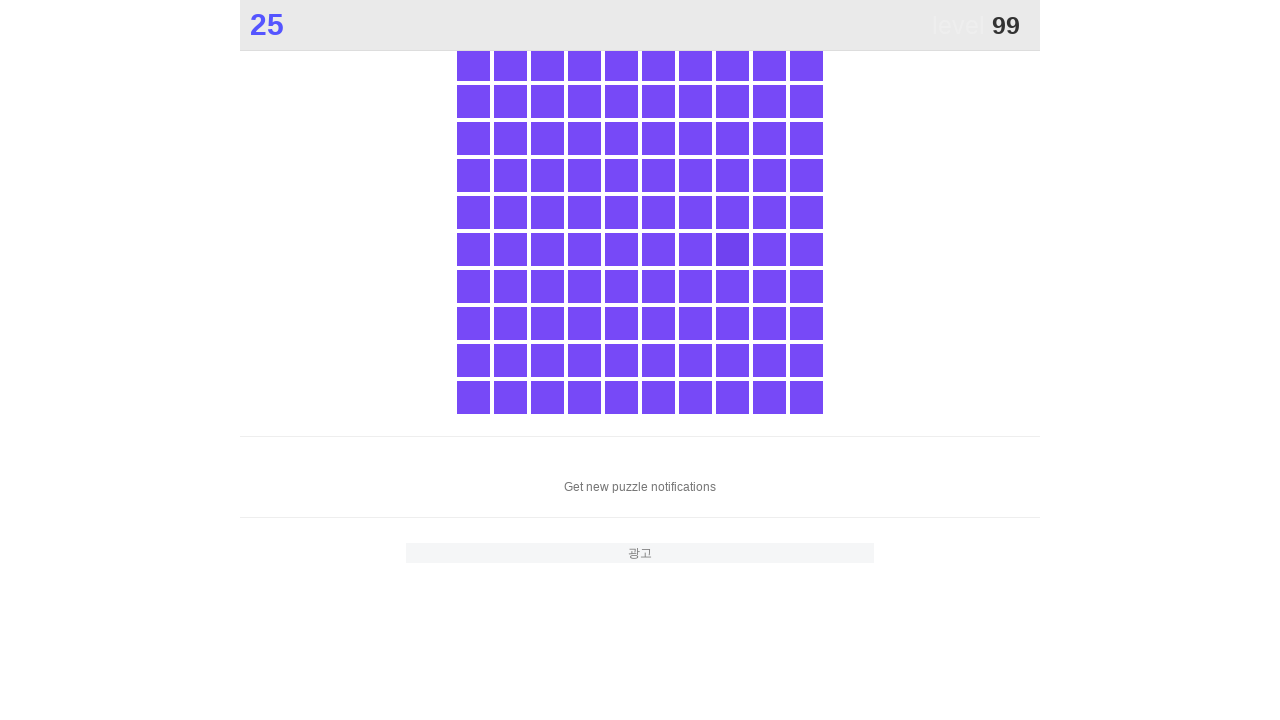

Clicked the different colored square element at (732, 249) on .main
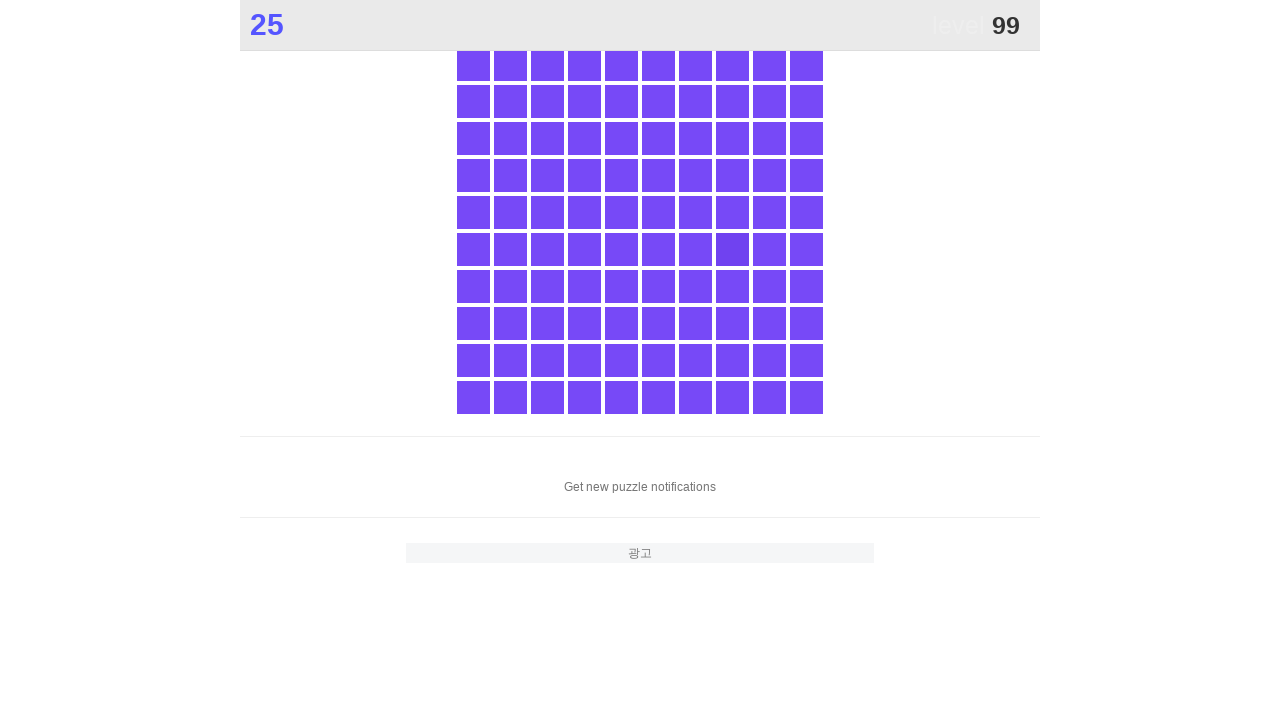

Clicked the different colored square element at (732, 249) on .main
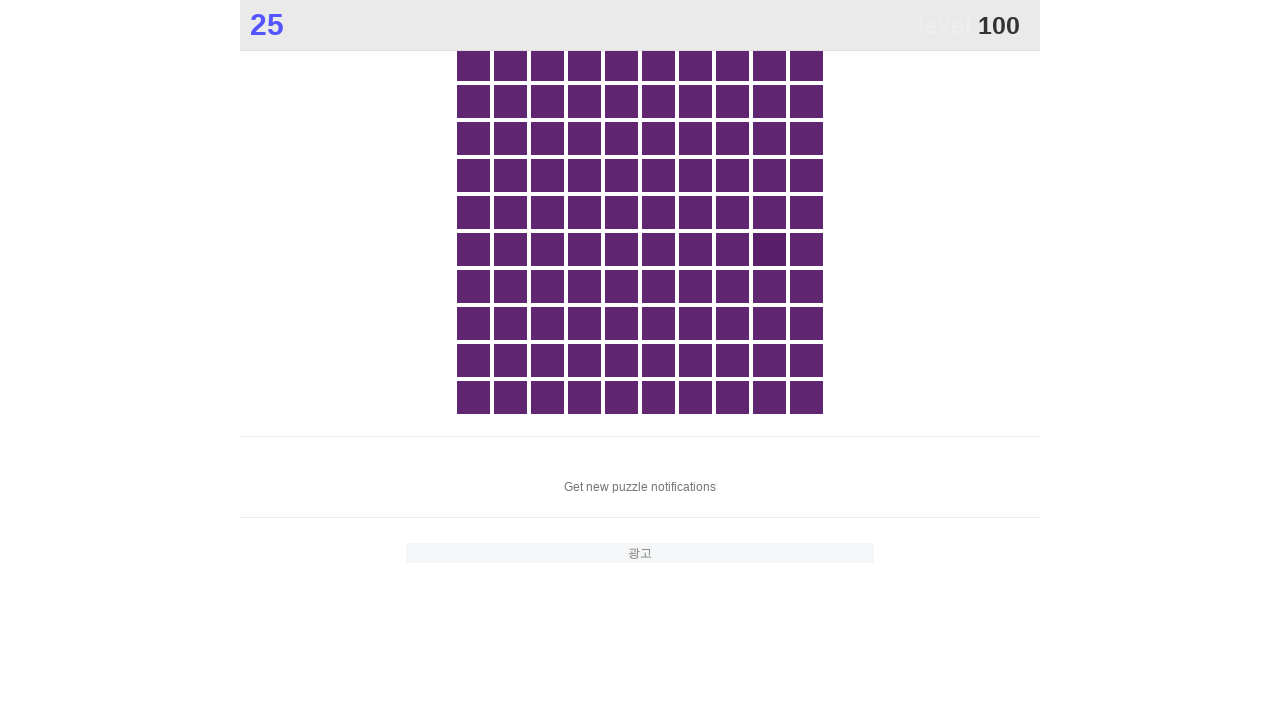

Clicked the different colored square element at (769, 249) on .main
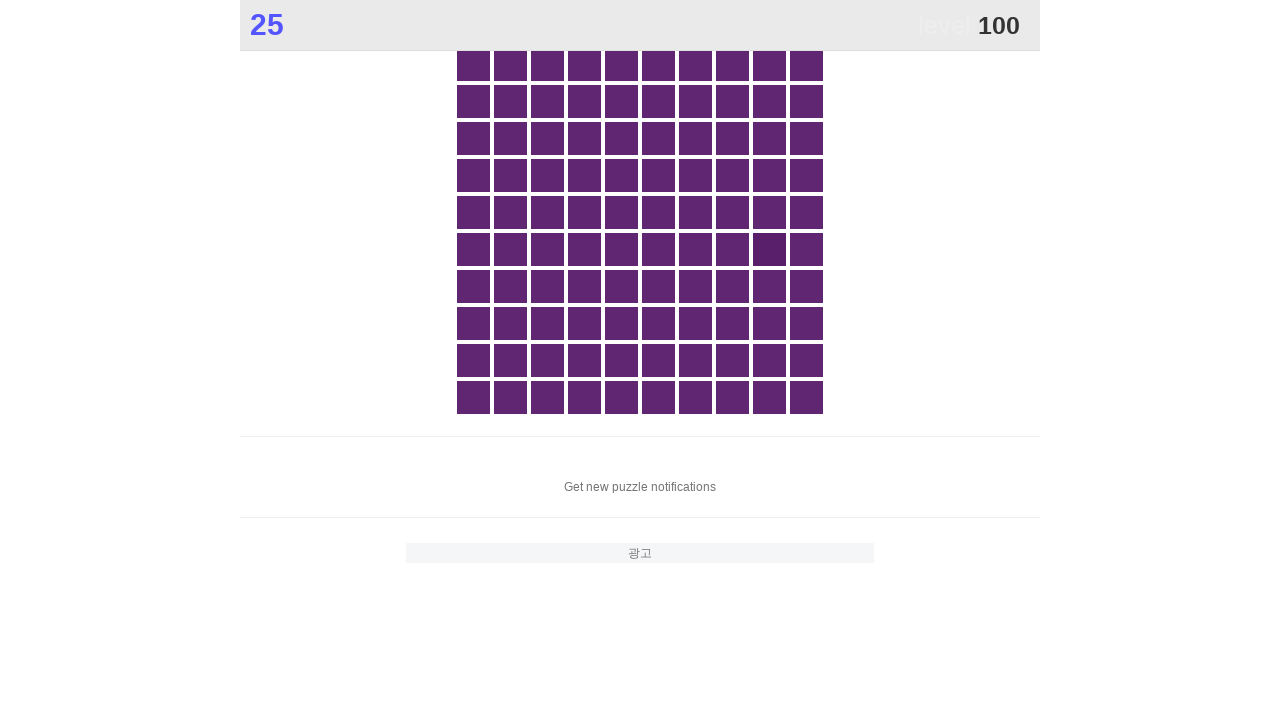

Clicked the different colored square element at (769, 249) on .main
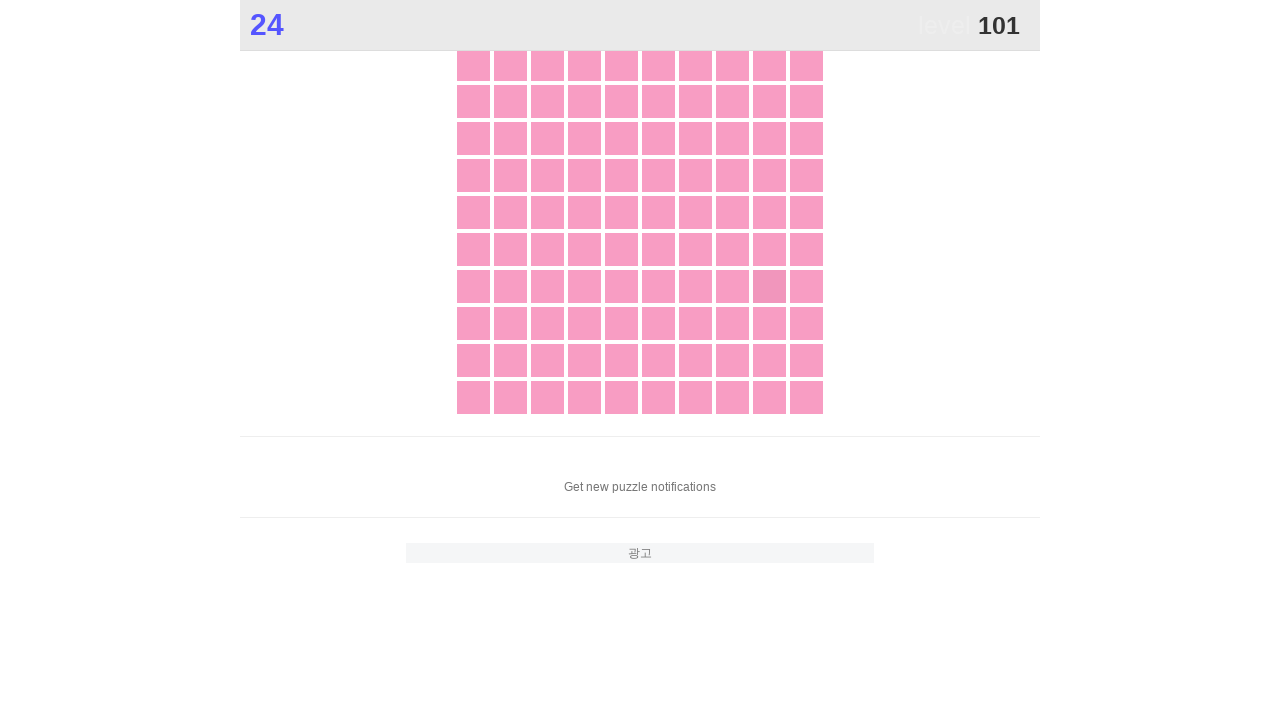

Clicked the different colored square element at (769, 286) on .main
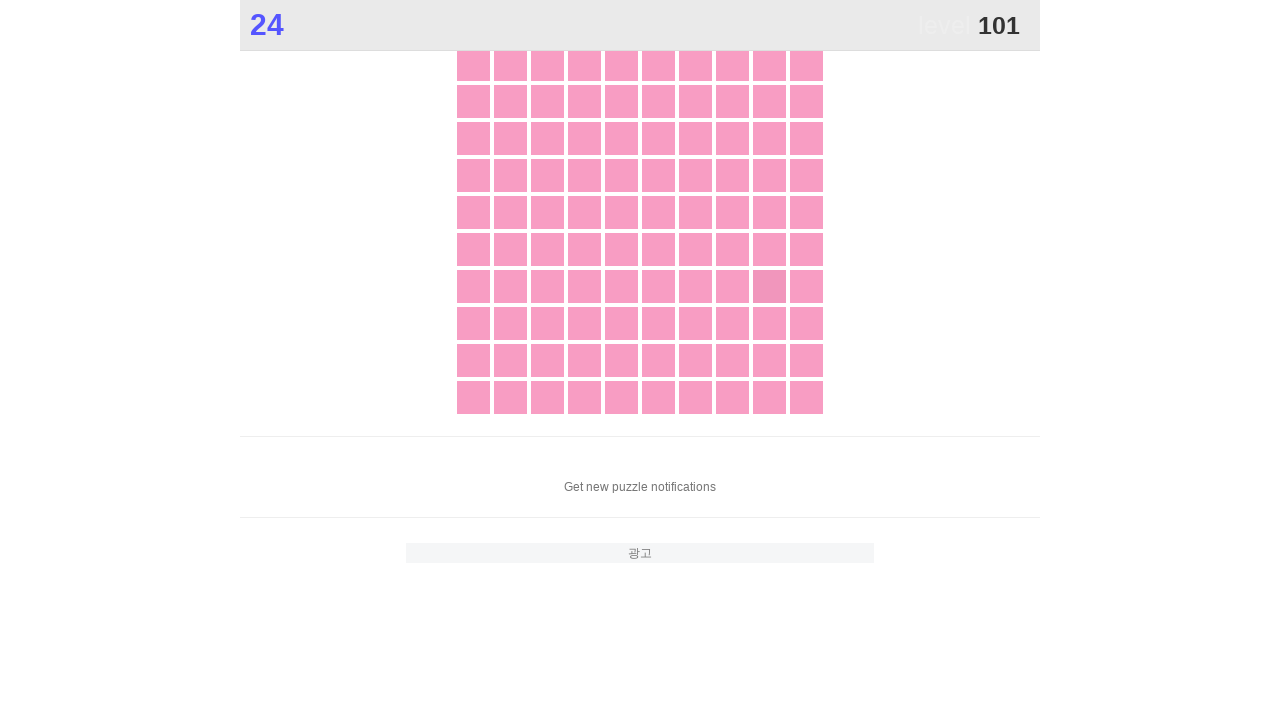

Clicked the different colored square element at (769, 286) on .main
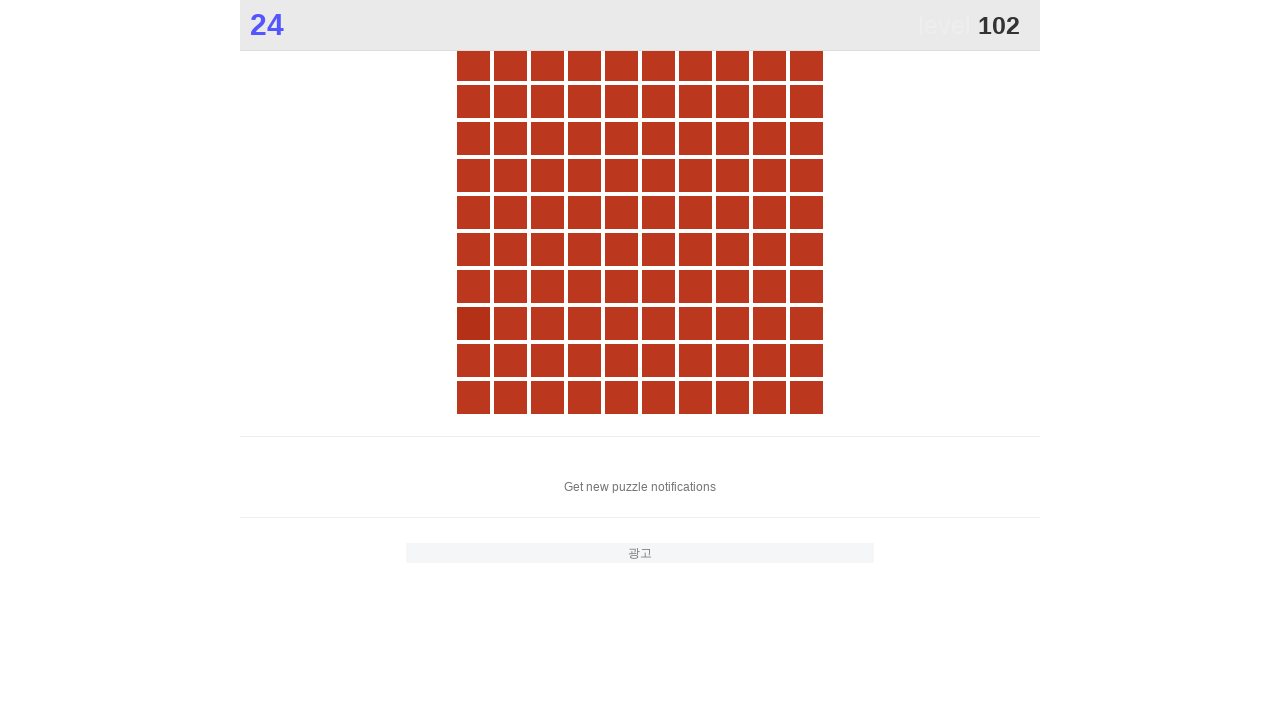

Clicked the different colored square element at (473, 323) on .main
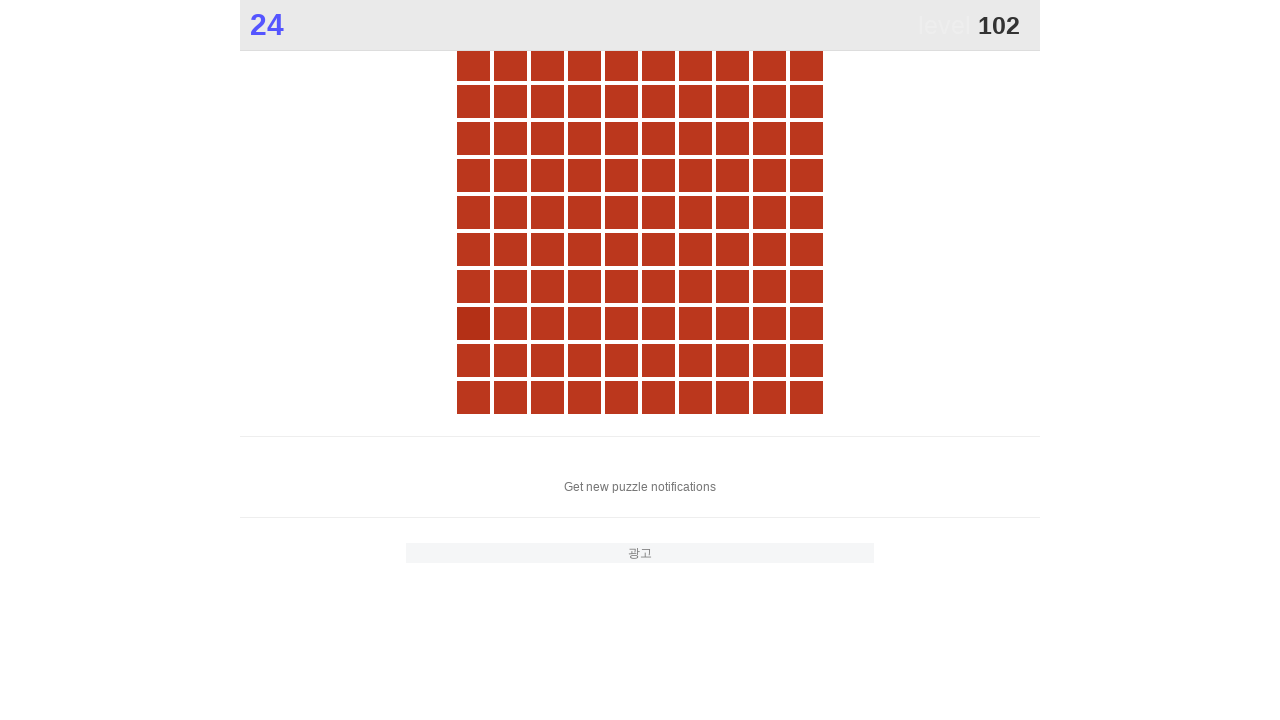

Clicked the different colored square element at (473, 323) on .main
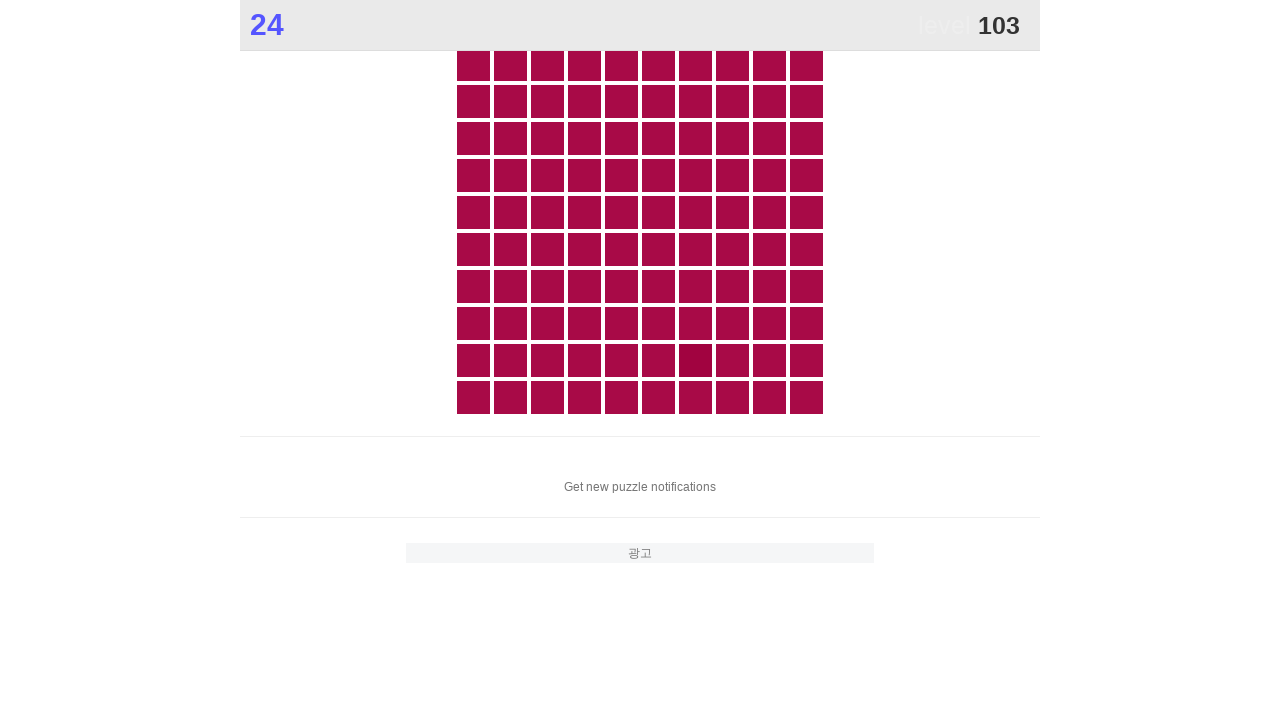

Clicked the different colored square element at (695, 360) on .main
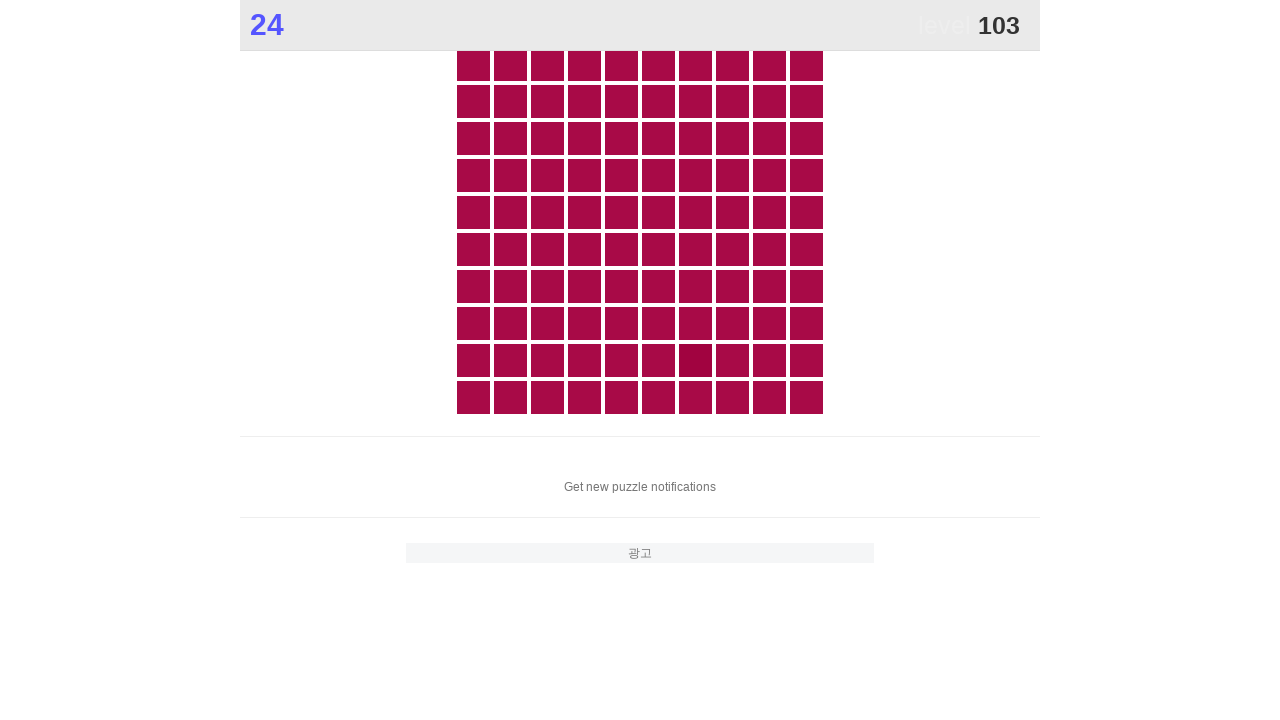

Clicked the different colored square element at (695, 360) on .main
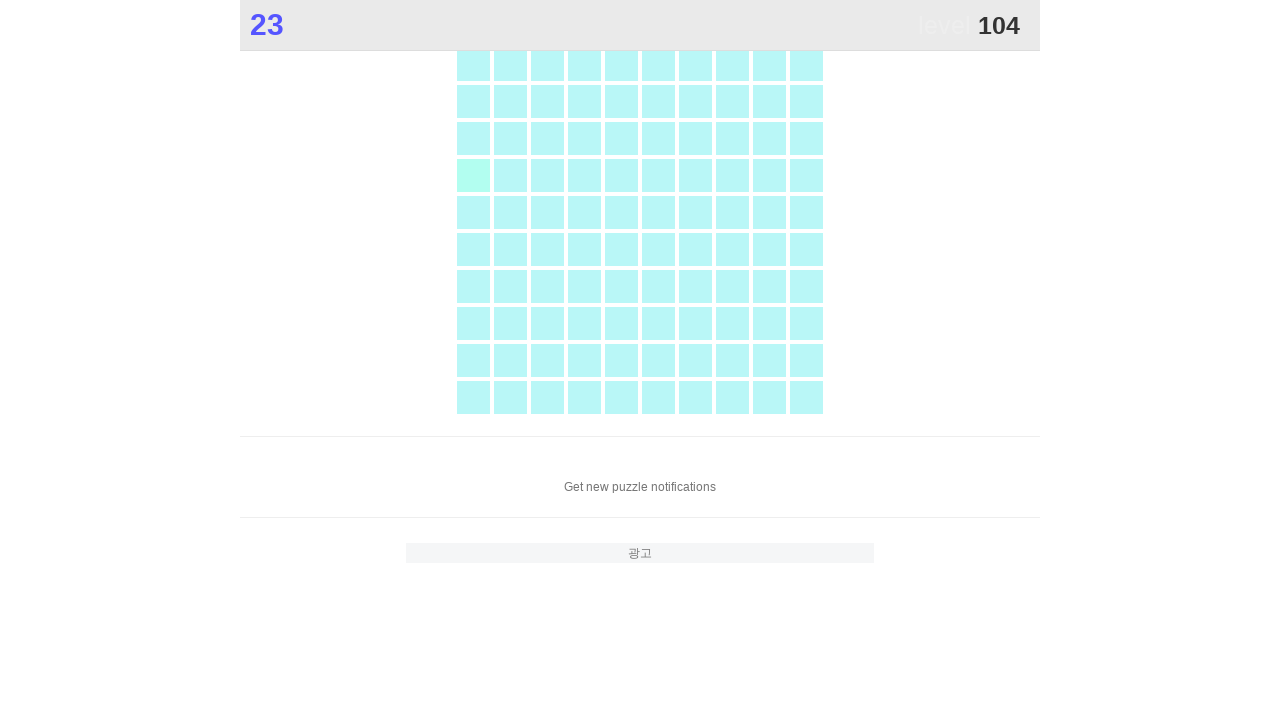

Clicked the different colored square element at (473, 175) on .main
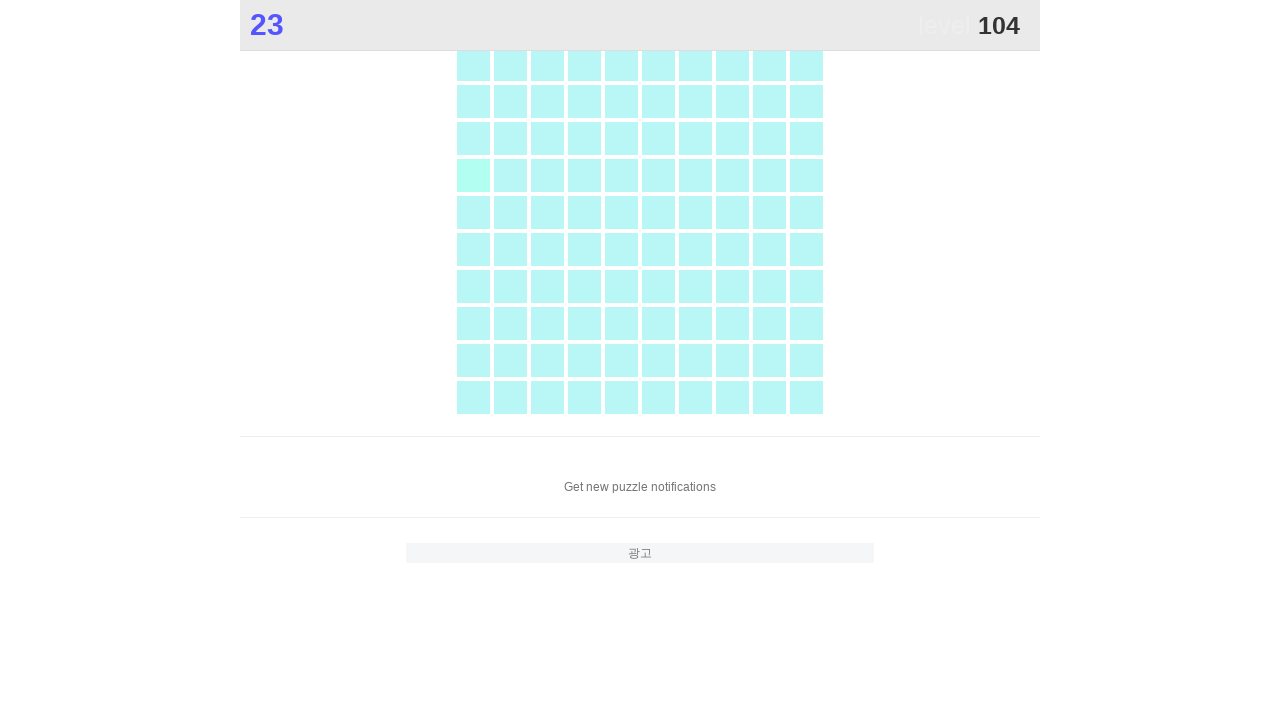

Clicked the different colored square element at (473, 175) on .main
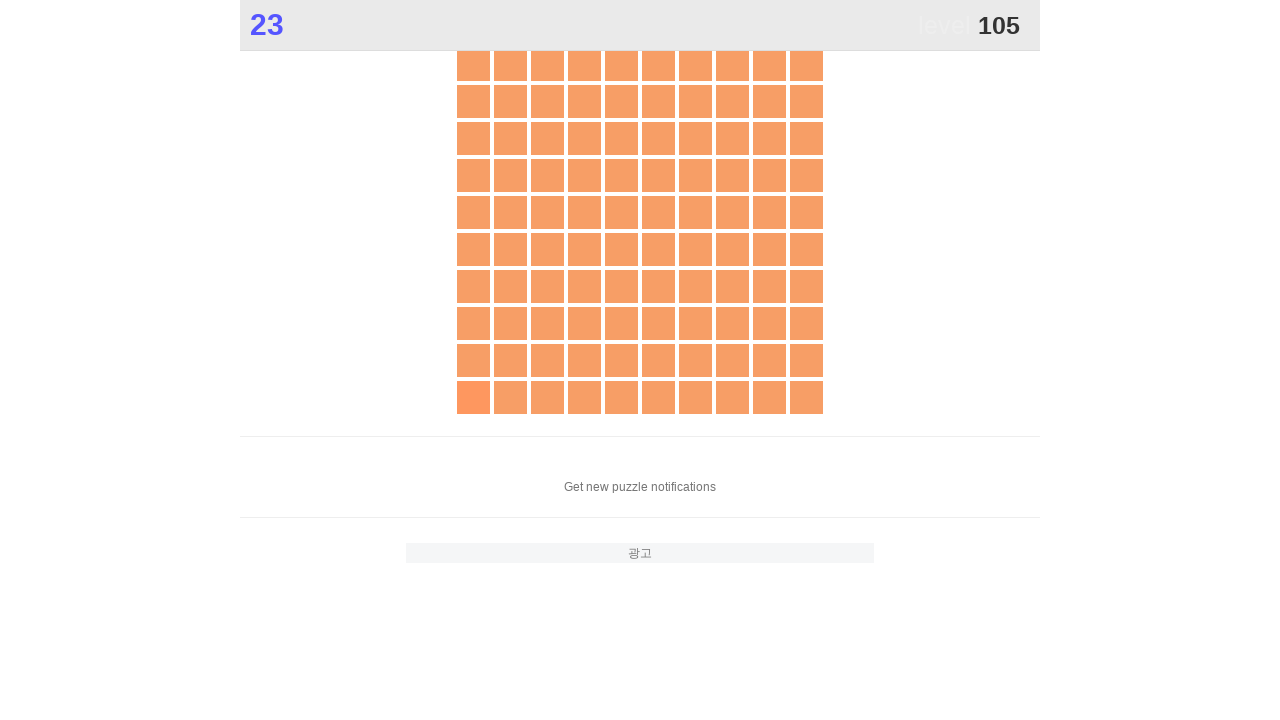

Clicked the different colored square element at (473, 397) on .main
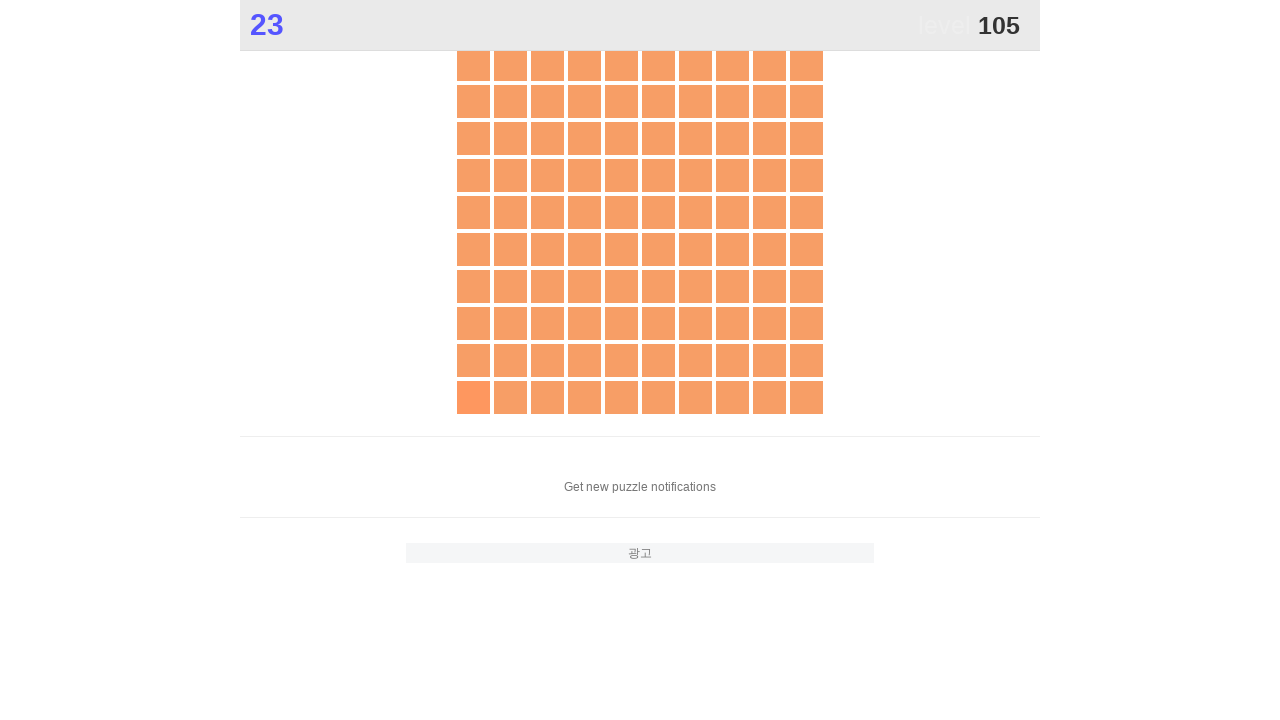

Clicked the different colored square element at (473, 397) on .main
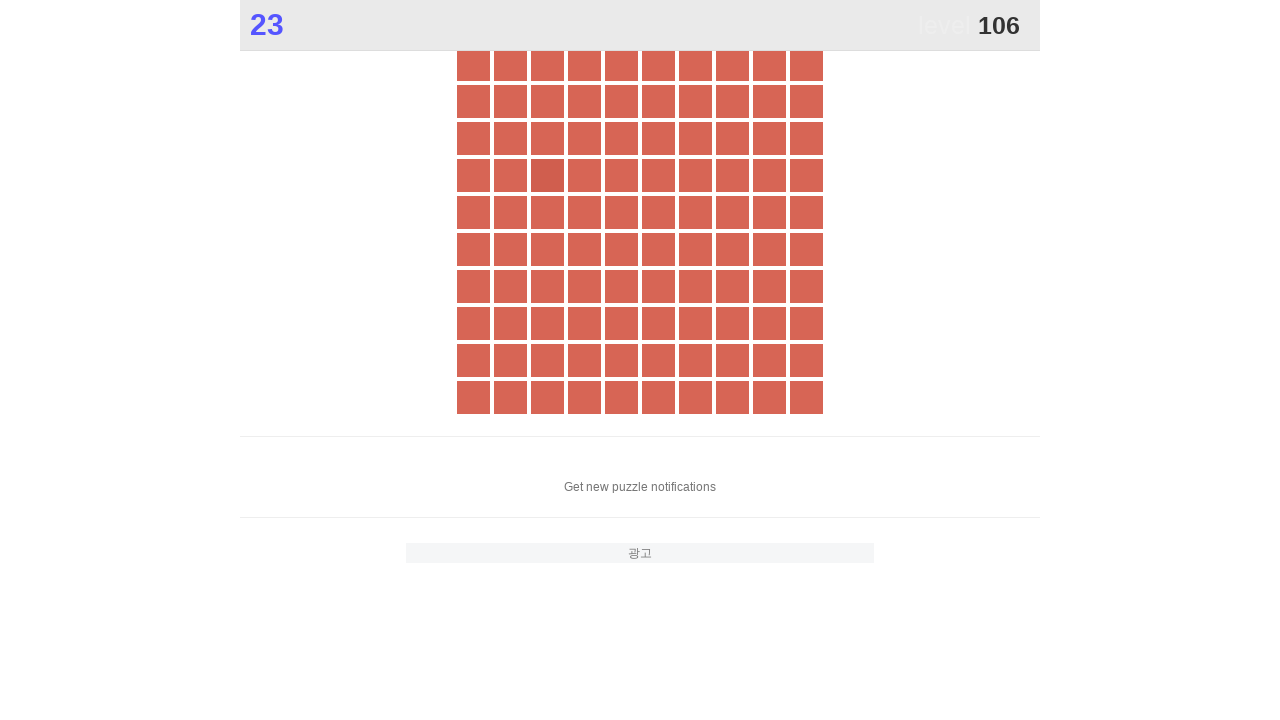

Clicked the different colored square element at (547, 175) on .main
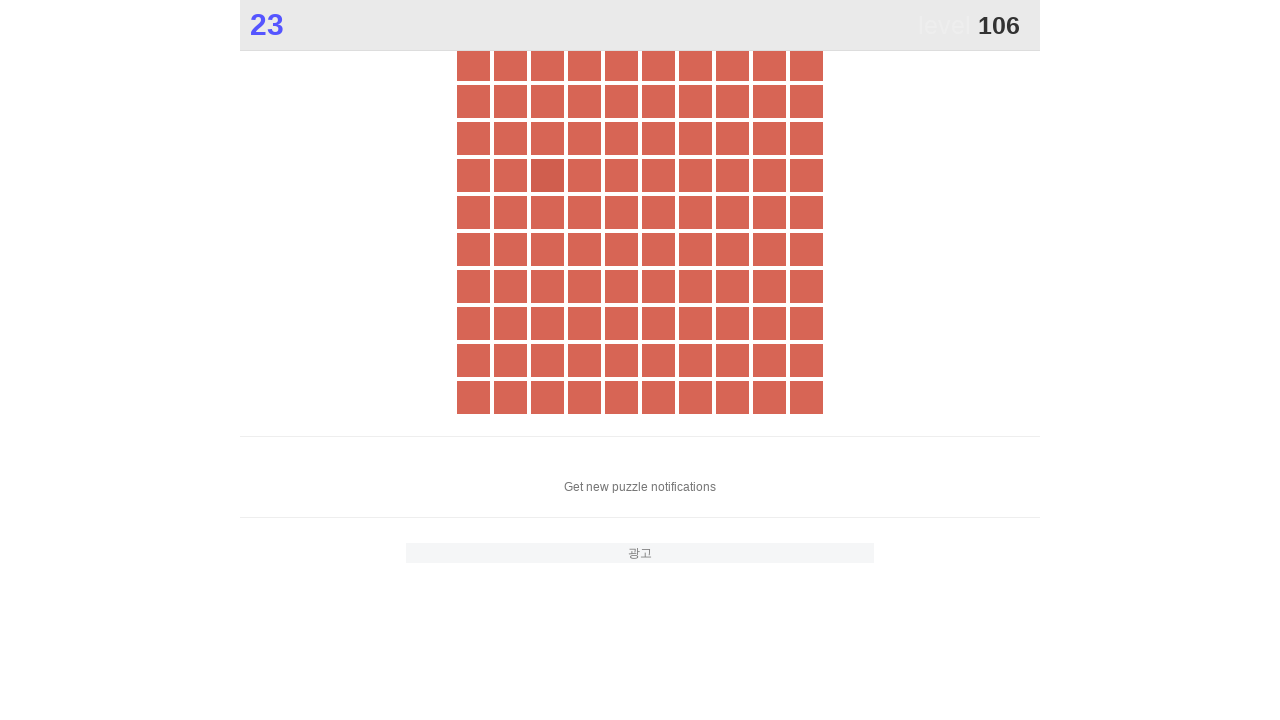

Clicked the different colored square element at (547, 175) on .main
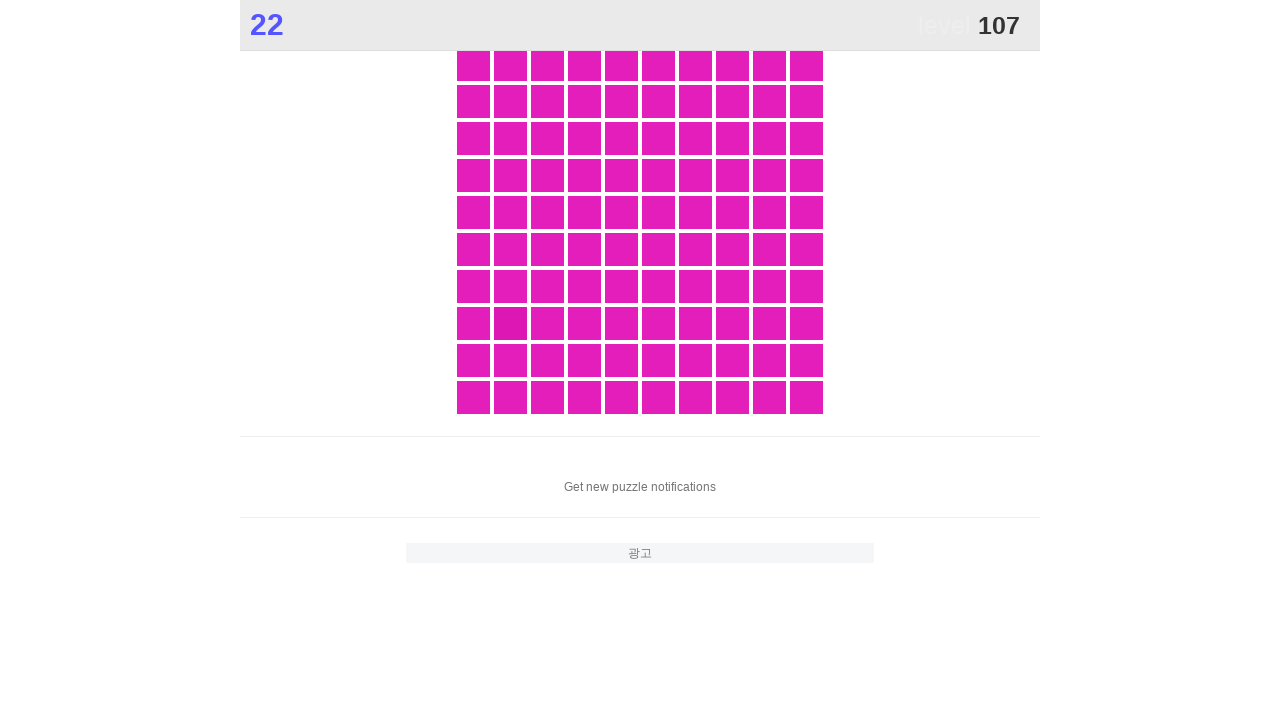

Clicked the different colored square element at (510, 323) on .main
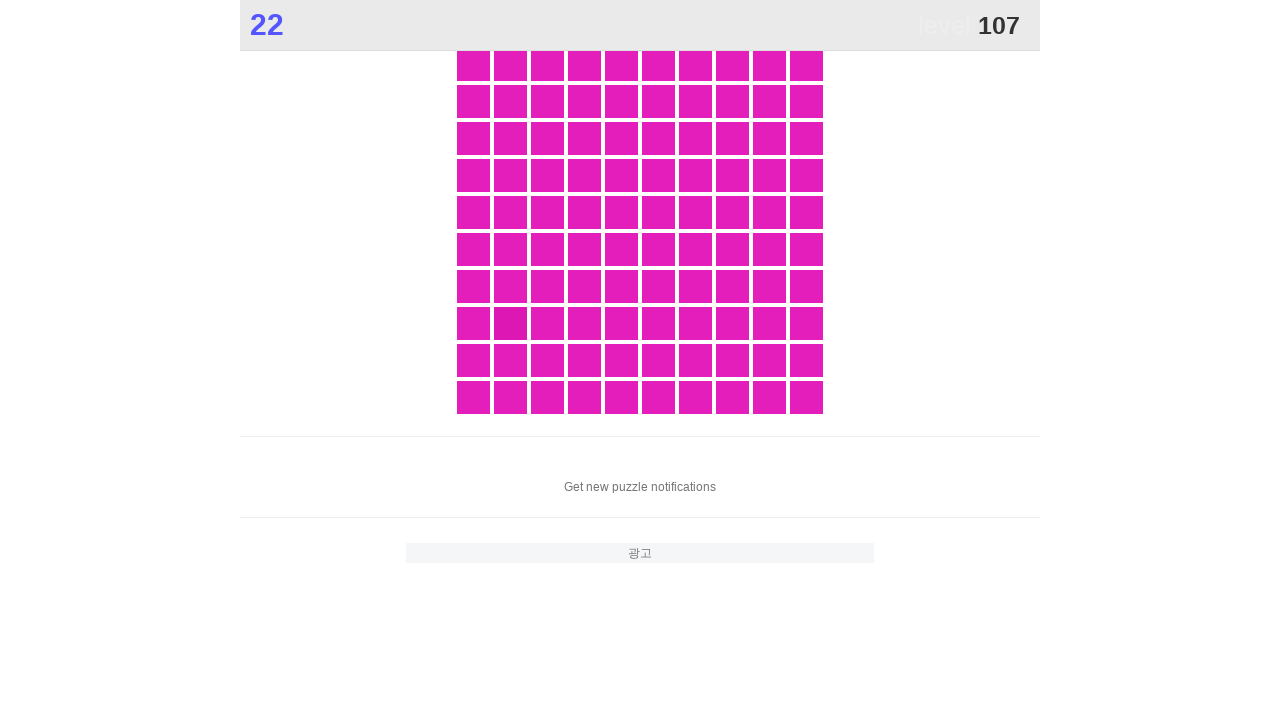

Clicked the different colored square element at (510, 323) on .main
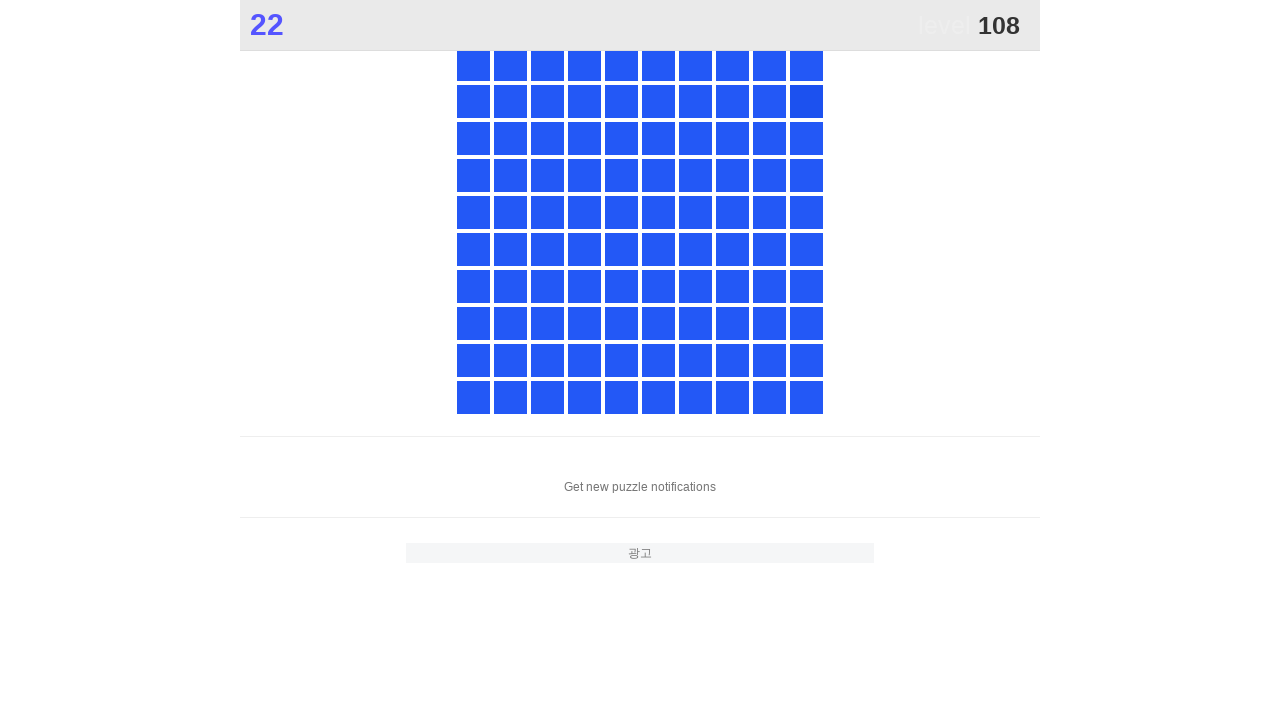

Clicked the different colored square element at (806, 101) on .main
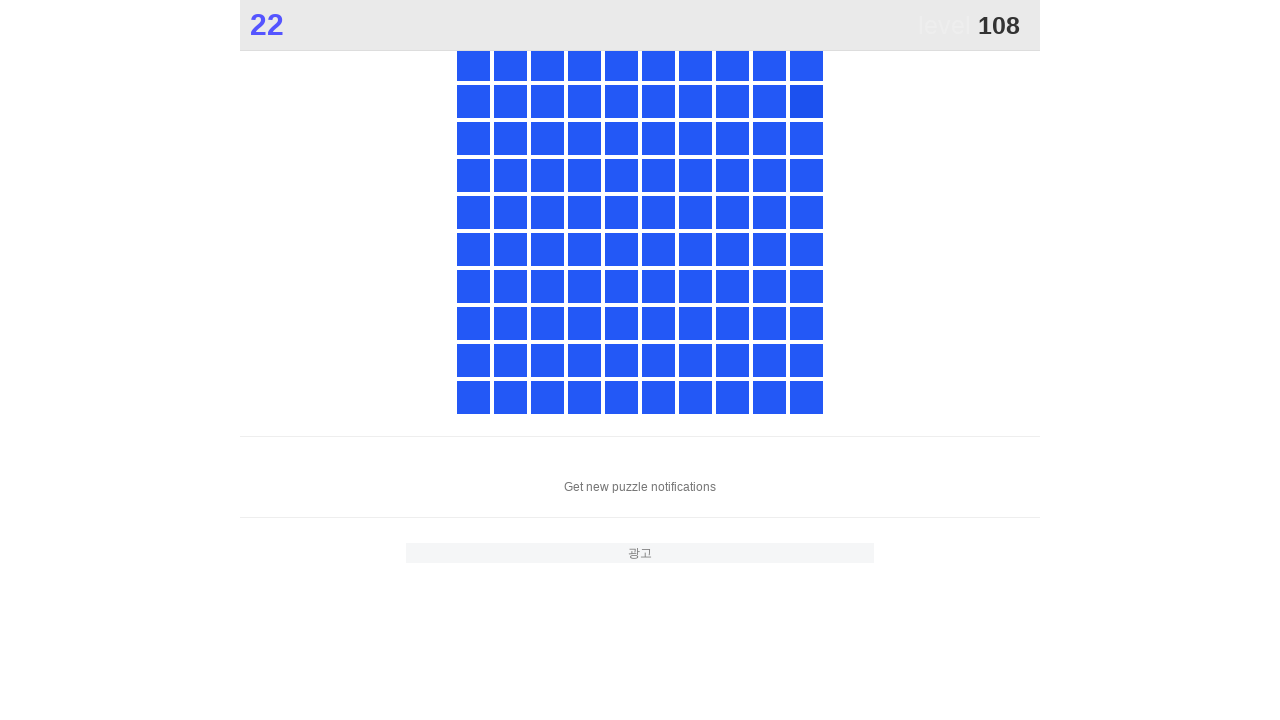

Clicked the different colored square element at (806, 101) on .main
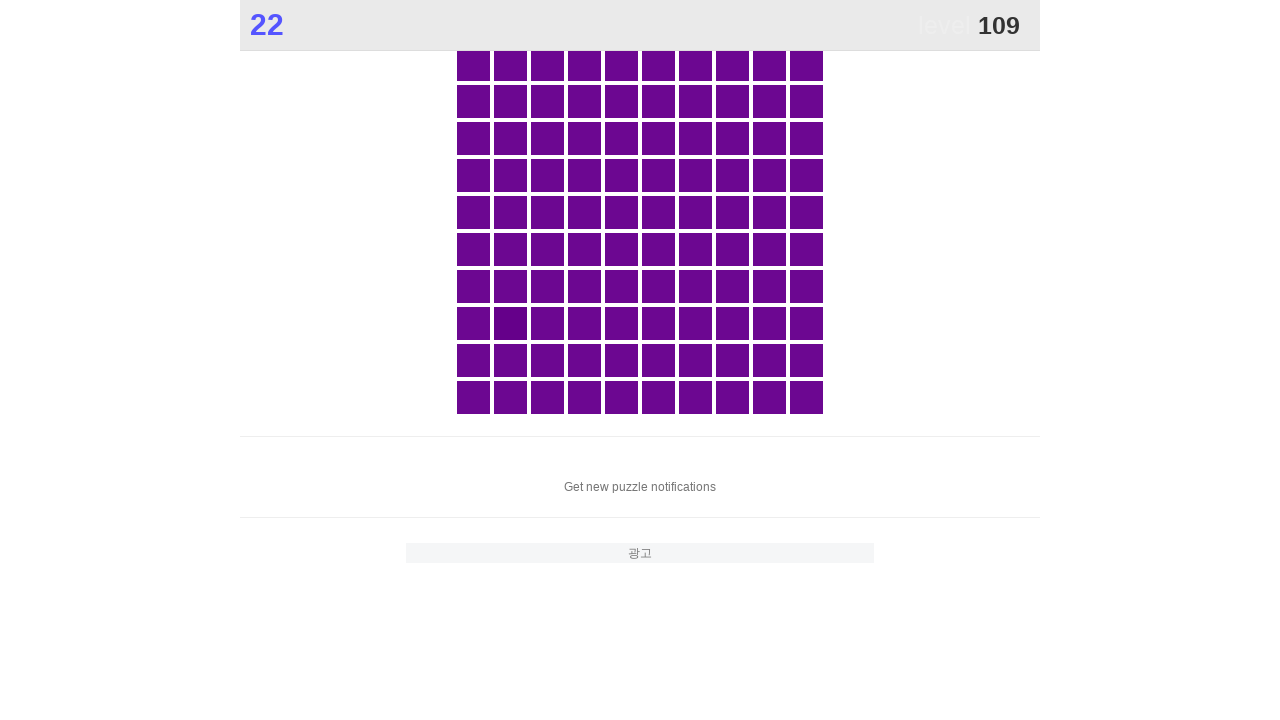

Clicked the different colored square element at (510, 323) on .main
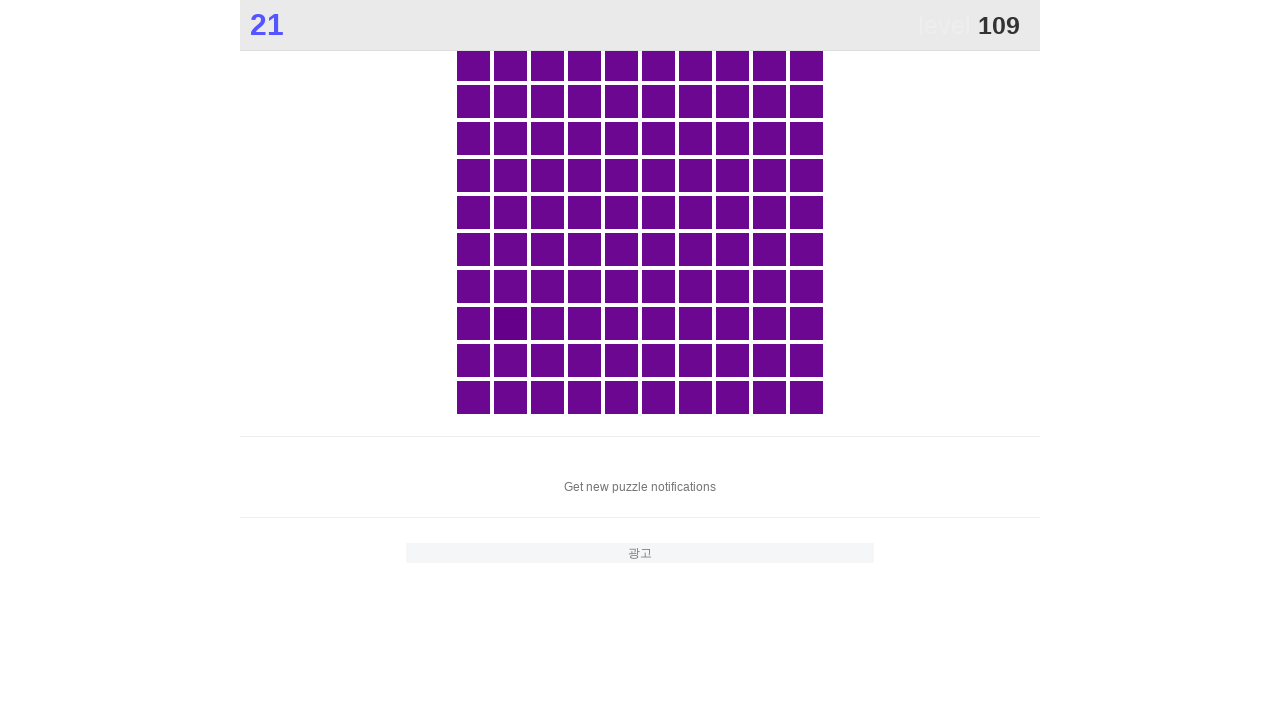

Clicked the different colored square element at (510, 323) on .main
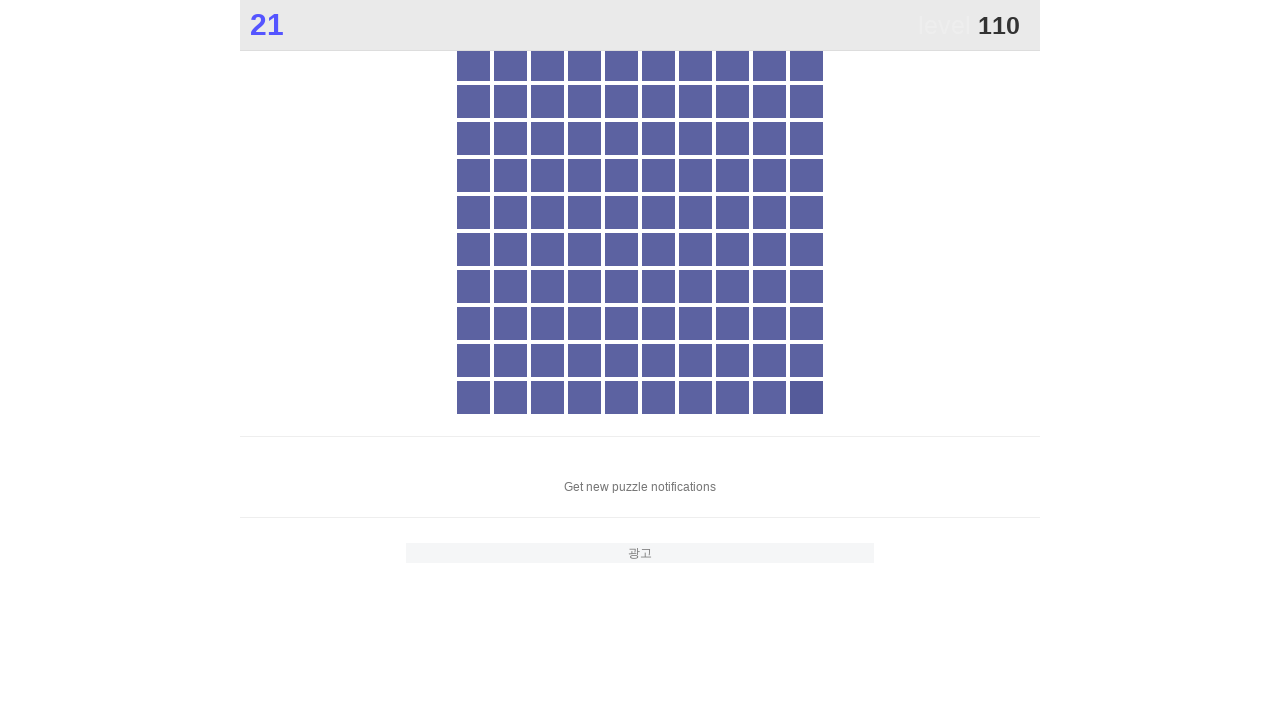

Clicked the different colored square element at (806, 397) on .main
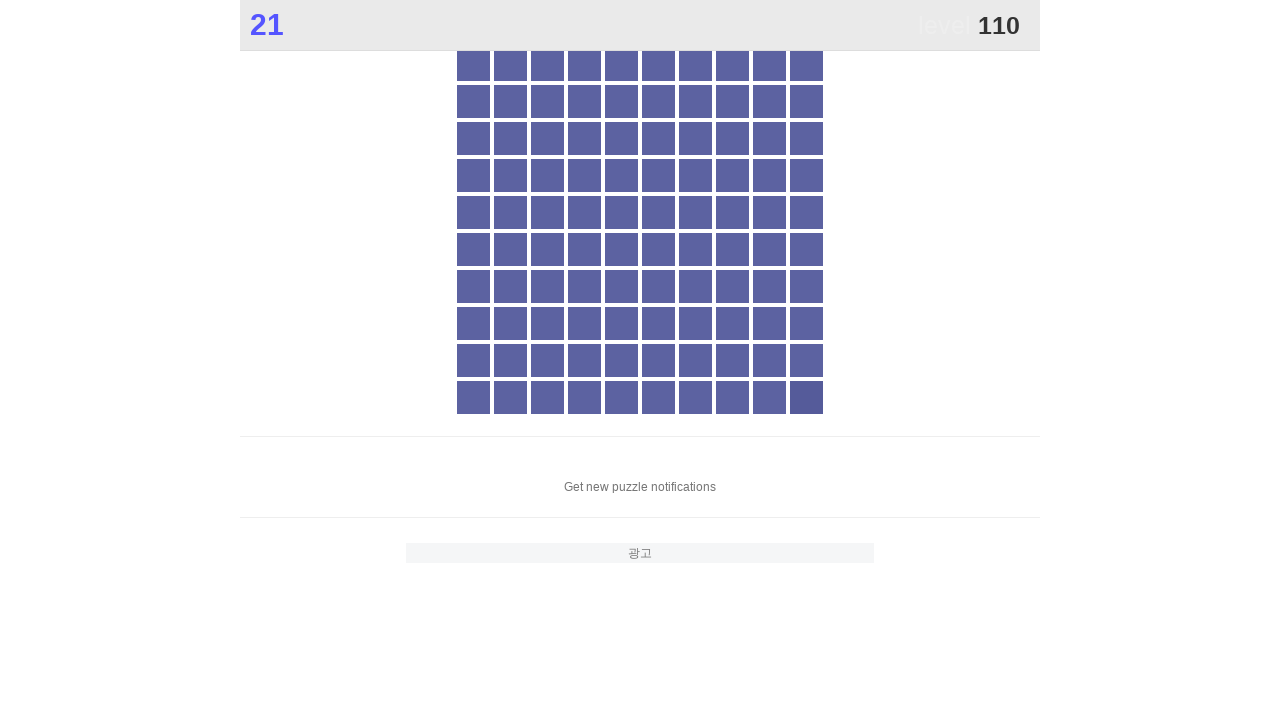

Clicked the different colored square element at (806, 397) on .main
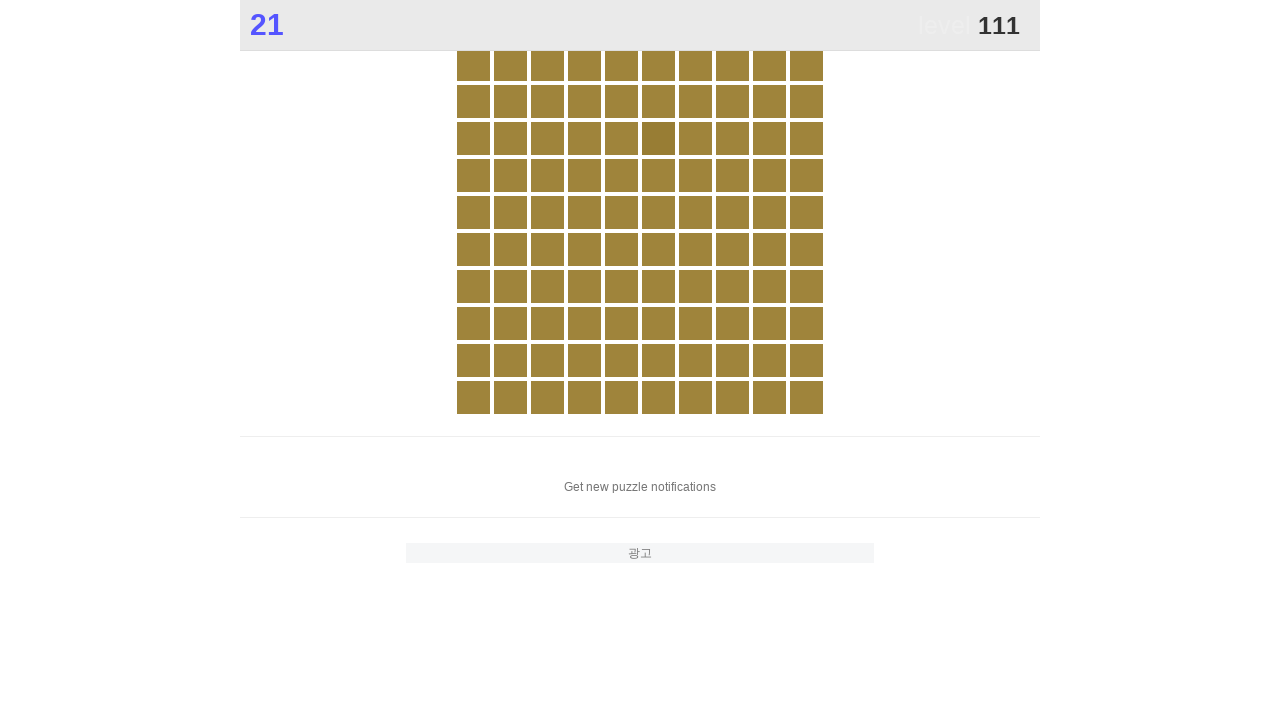

Clicked the different colored square element at (658, 138) on .main
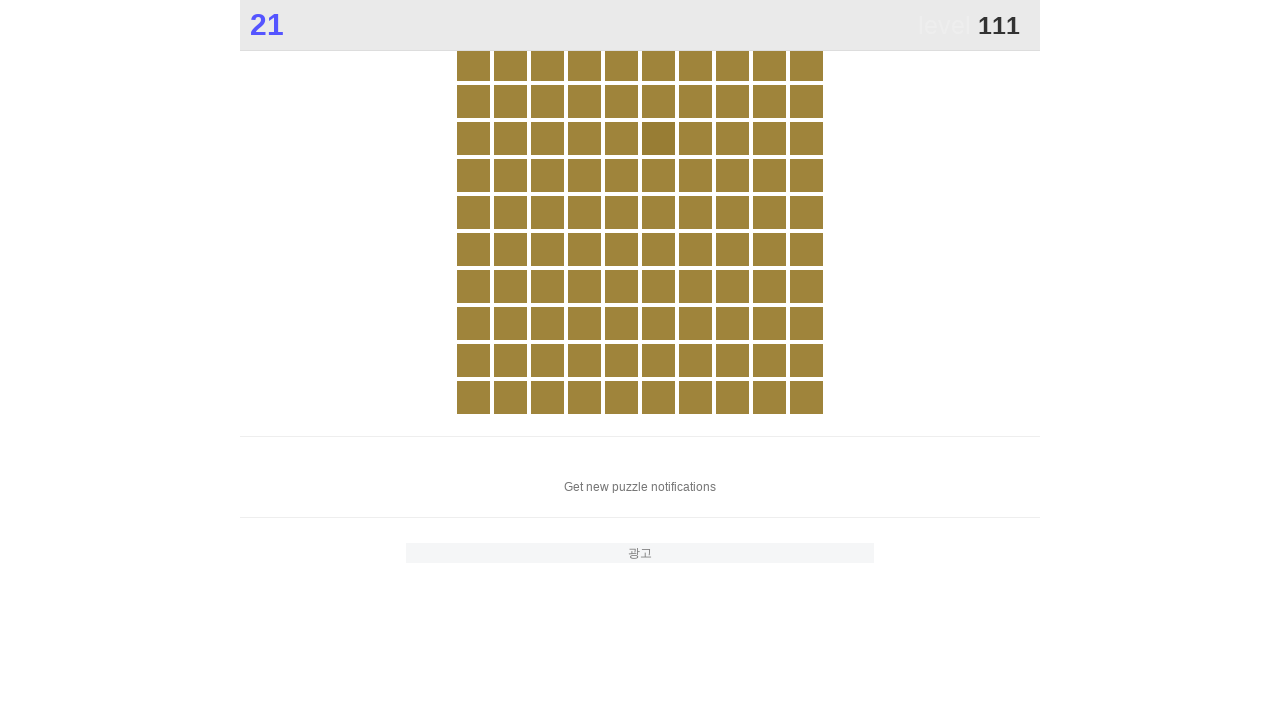

Clicked the different colored square element at (658, 138) on .main
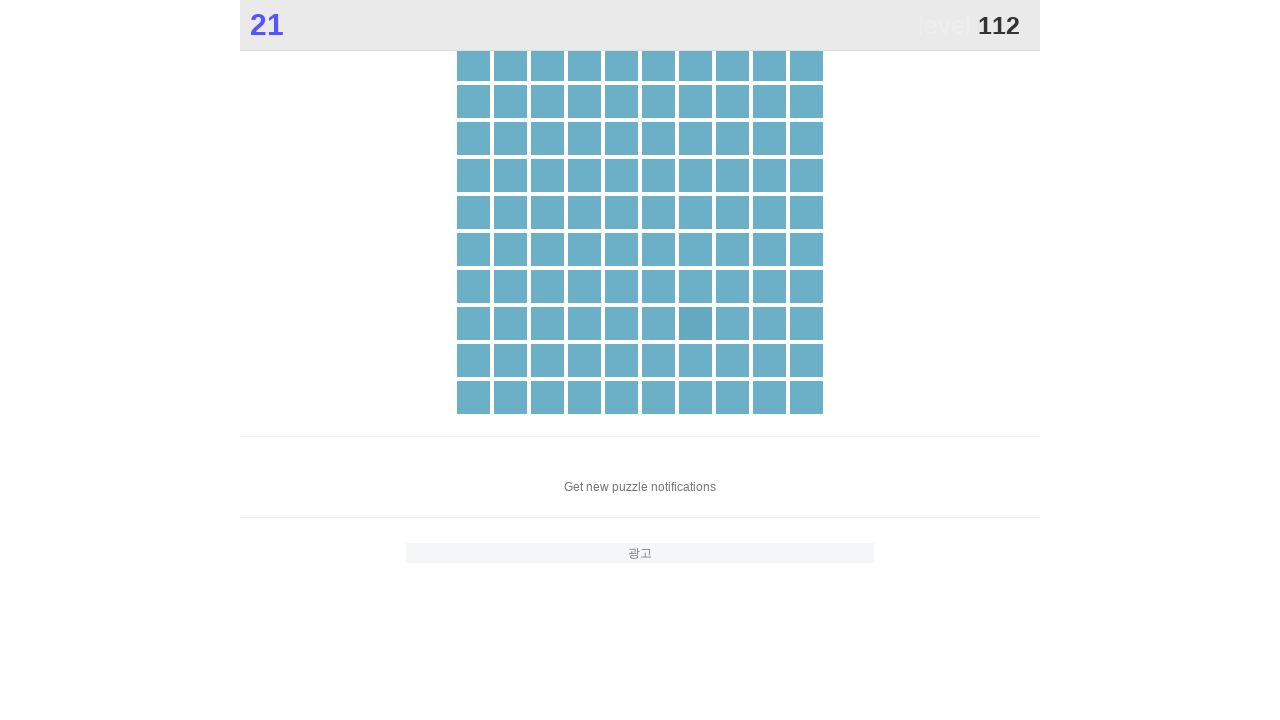

Clicked the different colored square element at (695, 323) on .main
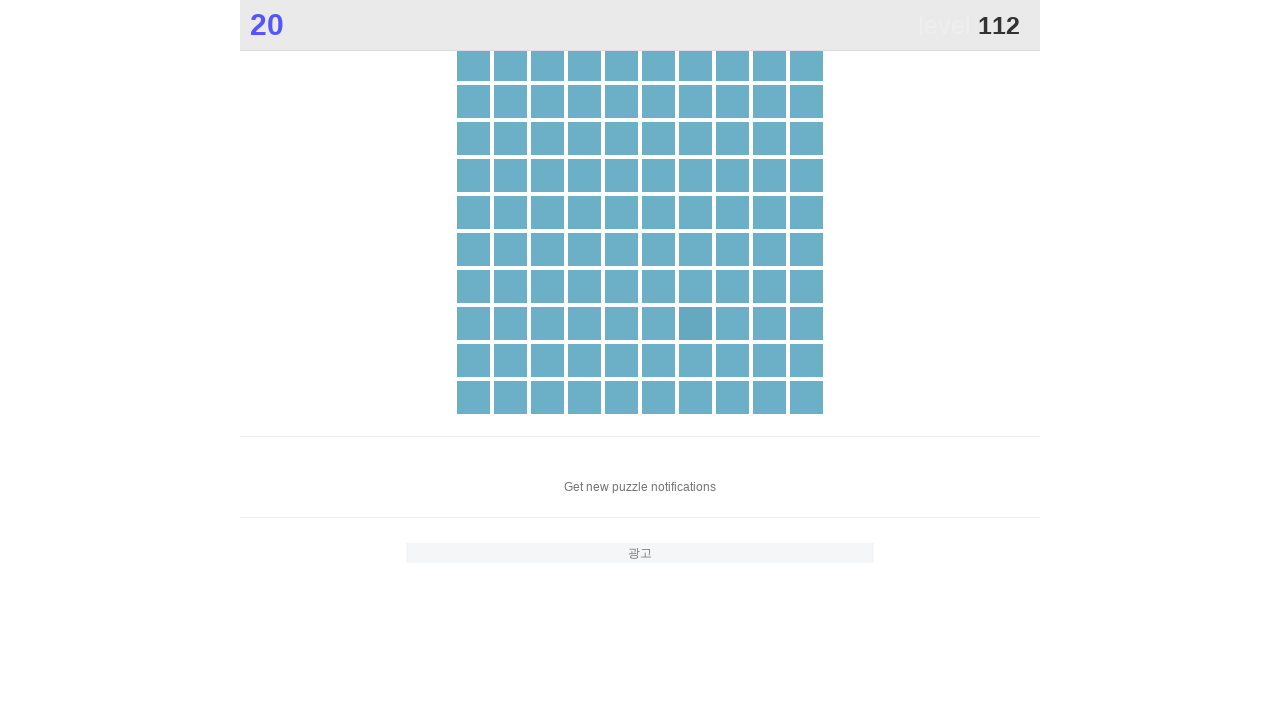

Clicked the different colored square element at (695, 323) on .main
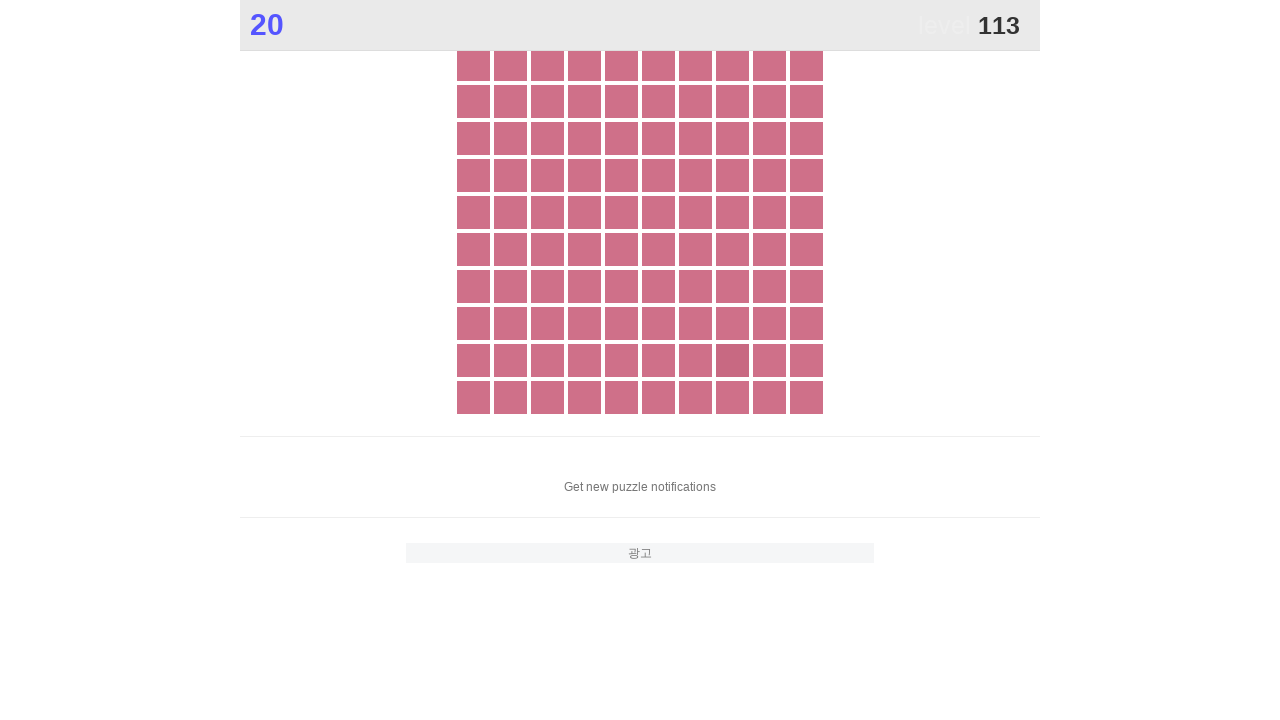

Clicked the different colored square element at (732, 360) on .main
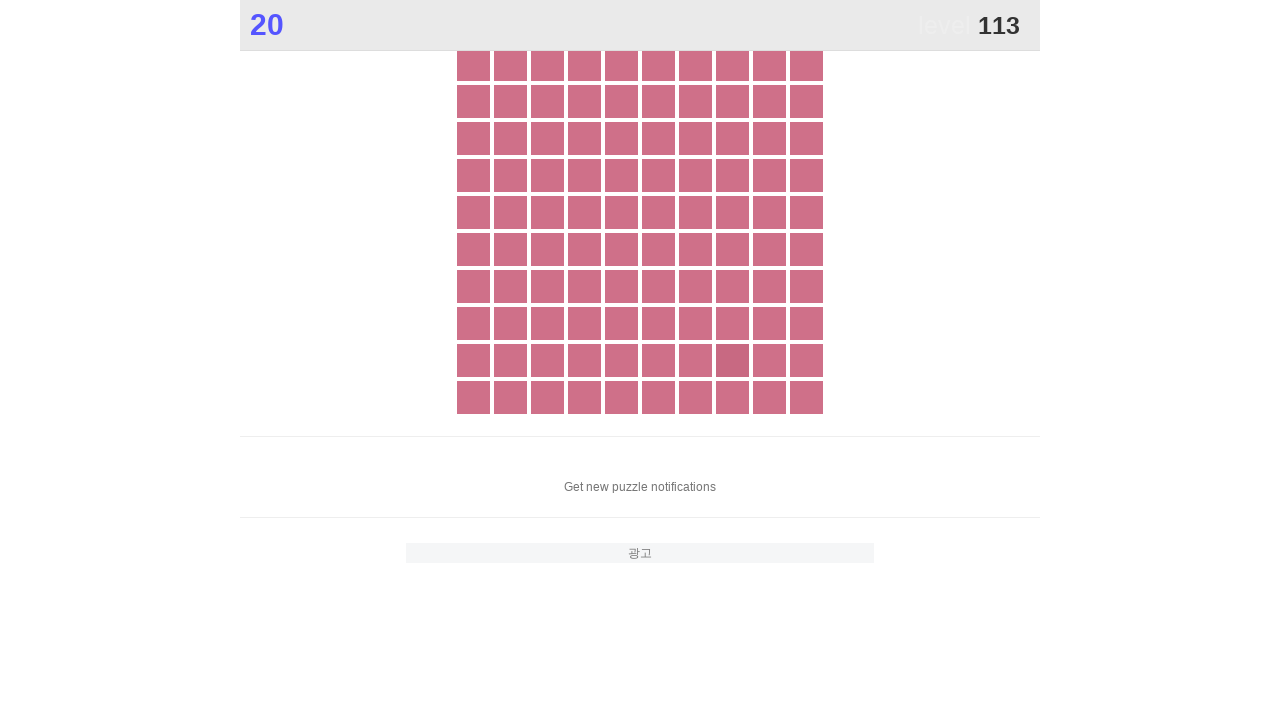

Clicked the different colored square element at (732, 360) on .main
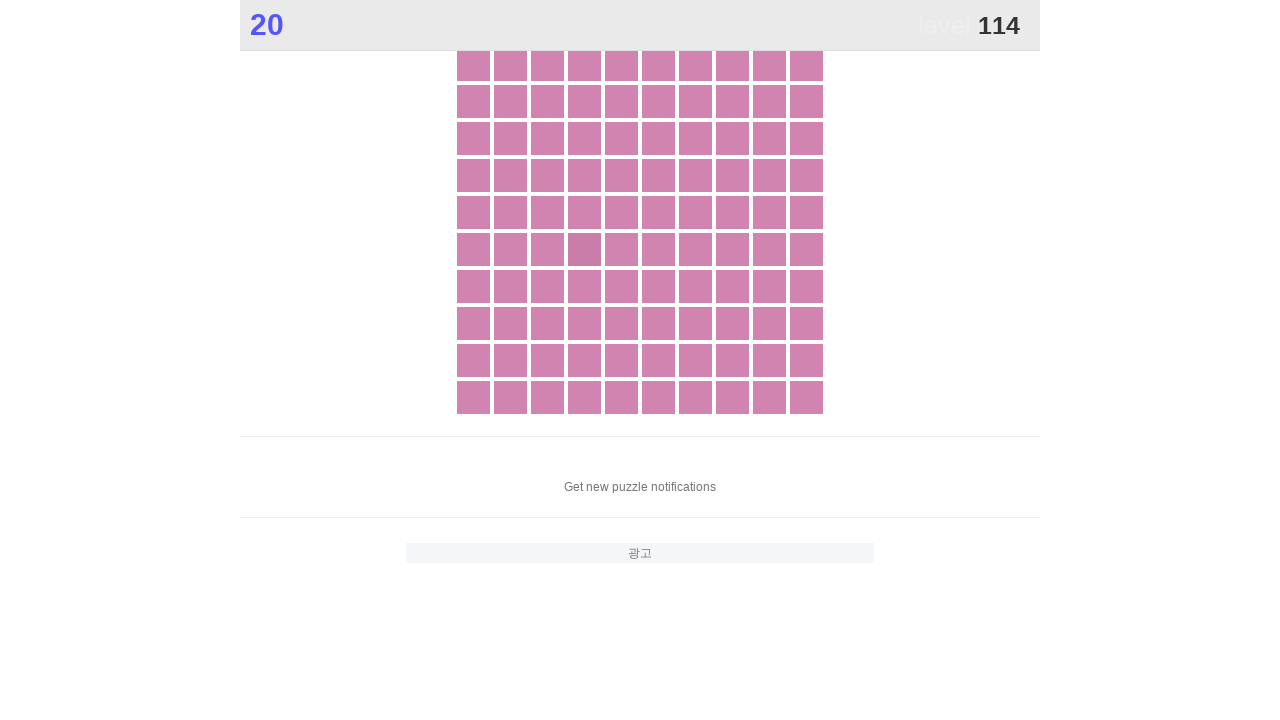

Clicked the different colored square element at (584, 249) on .main
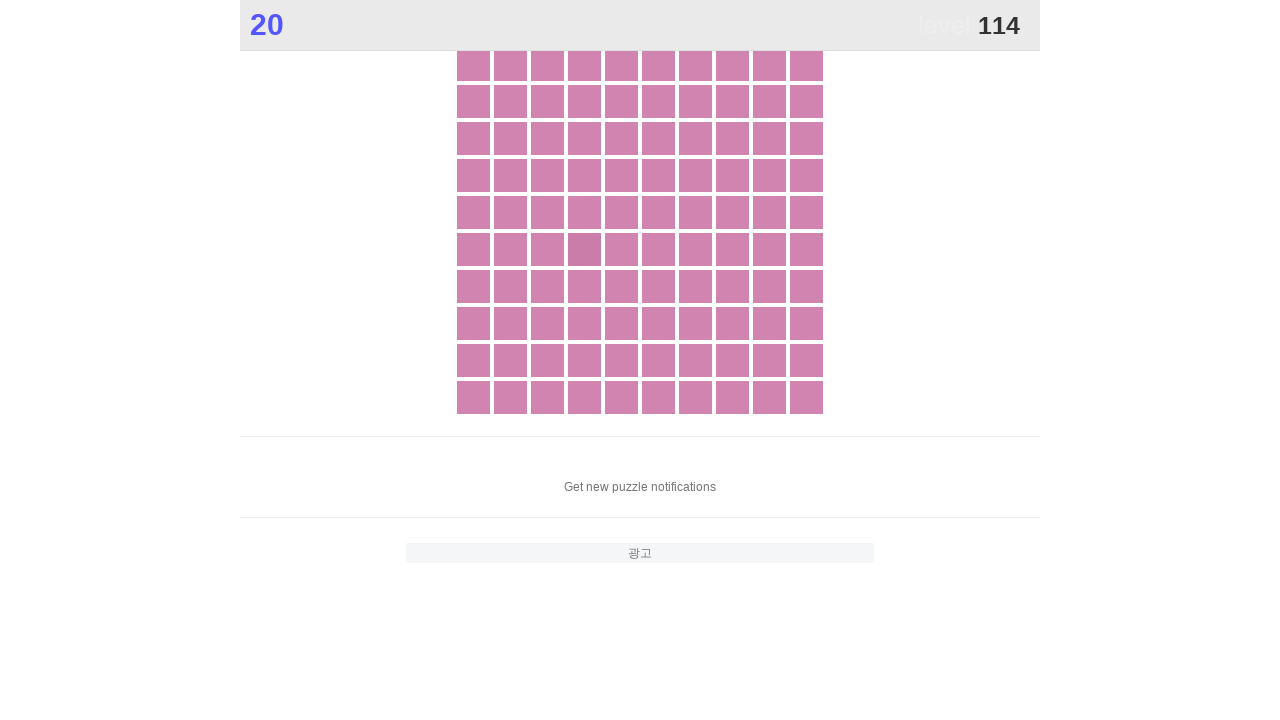

Clicked the different colored square element at (584, 249) on .main
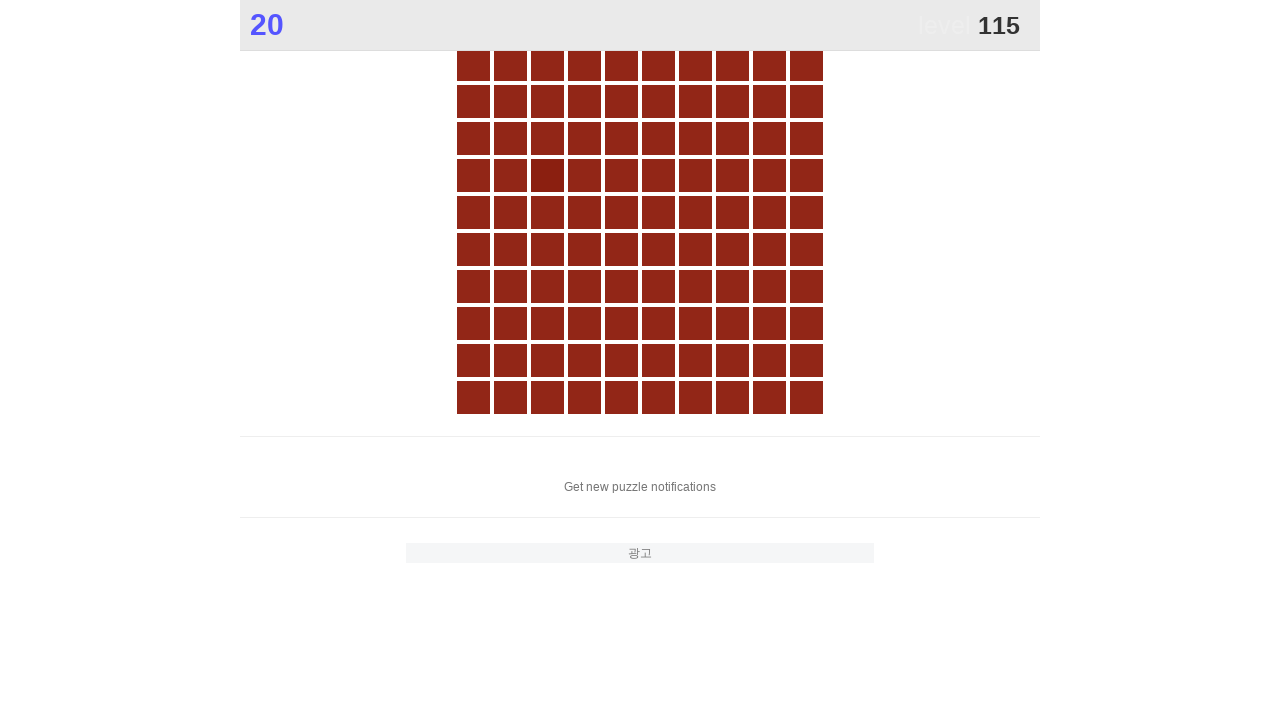

Clicked the different colored square element at (547, 175) on .main
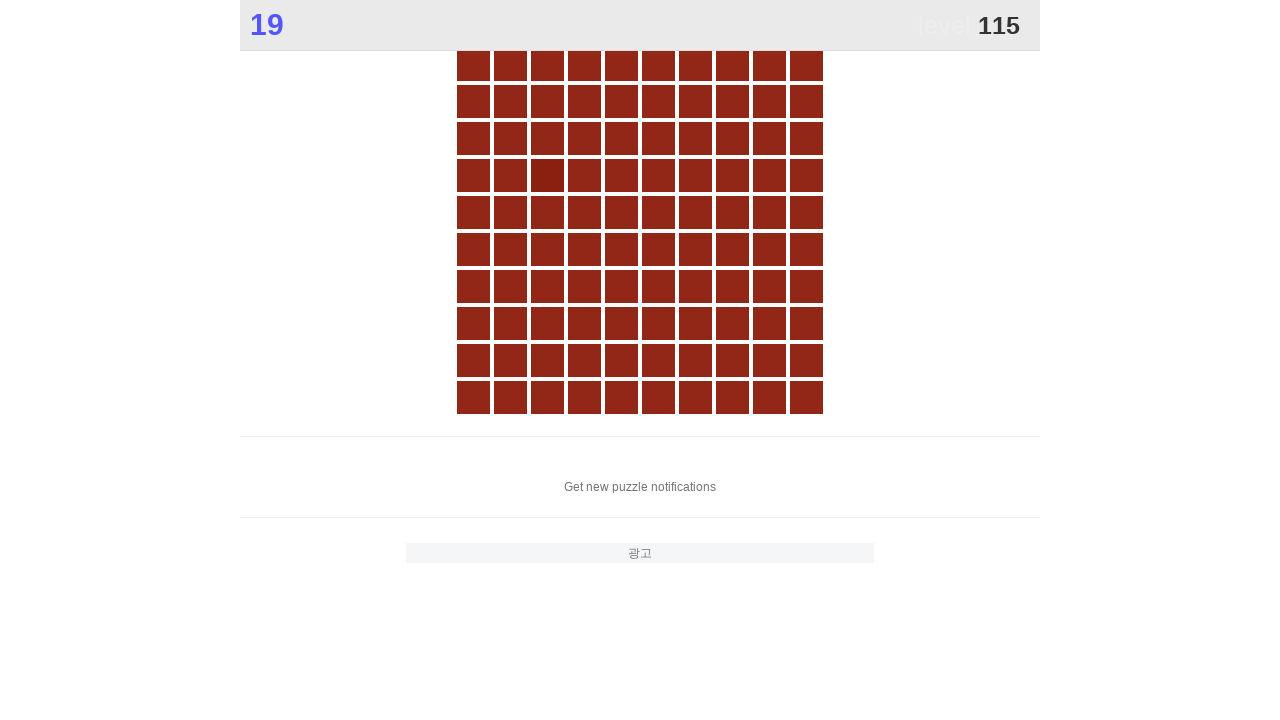

Clicked the different colored square element at (547, 175) on .main
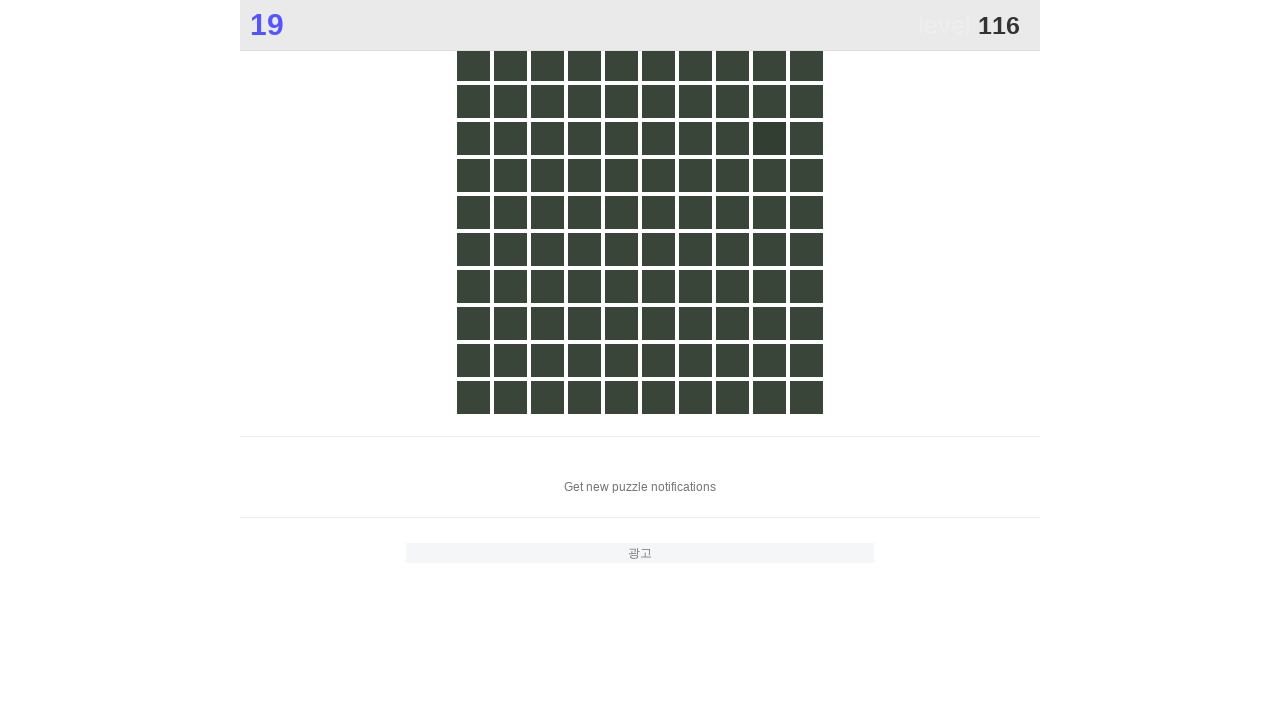

Clicked the different colored square element at (769, 138) on .main
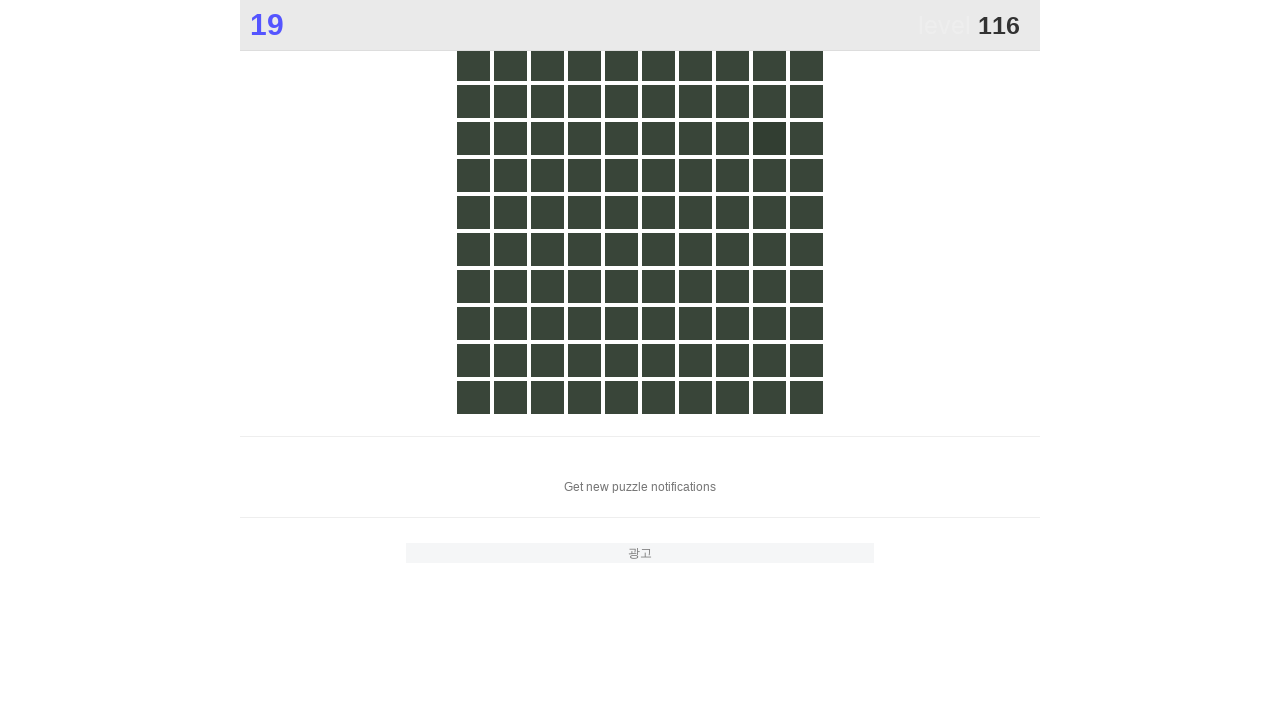

Clicked the different colored square element at (769, 138) on .main
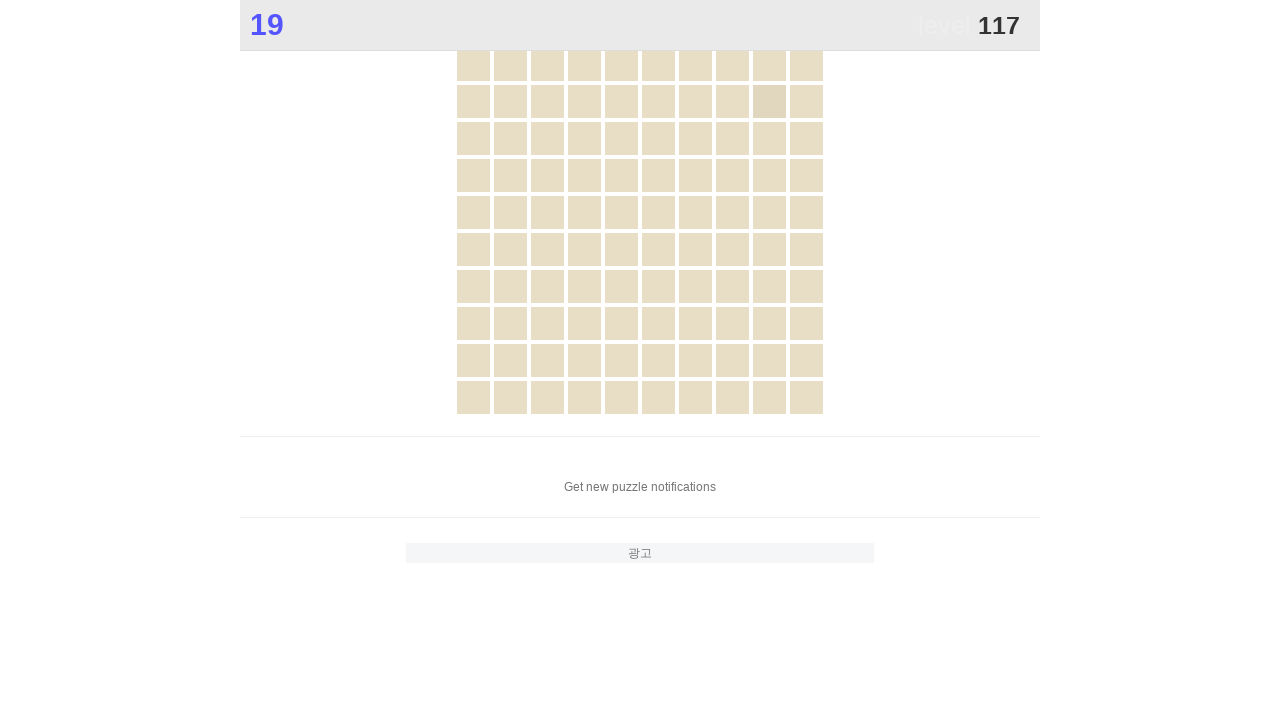

Clicked the different colored square element at (769, 101) on .main
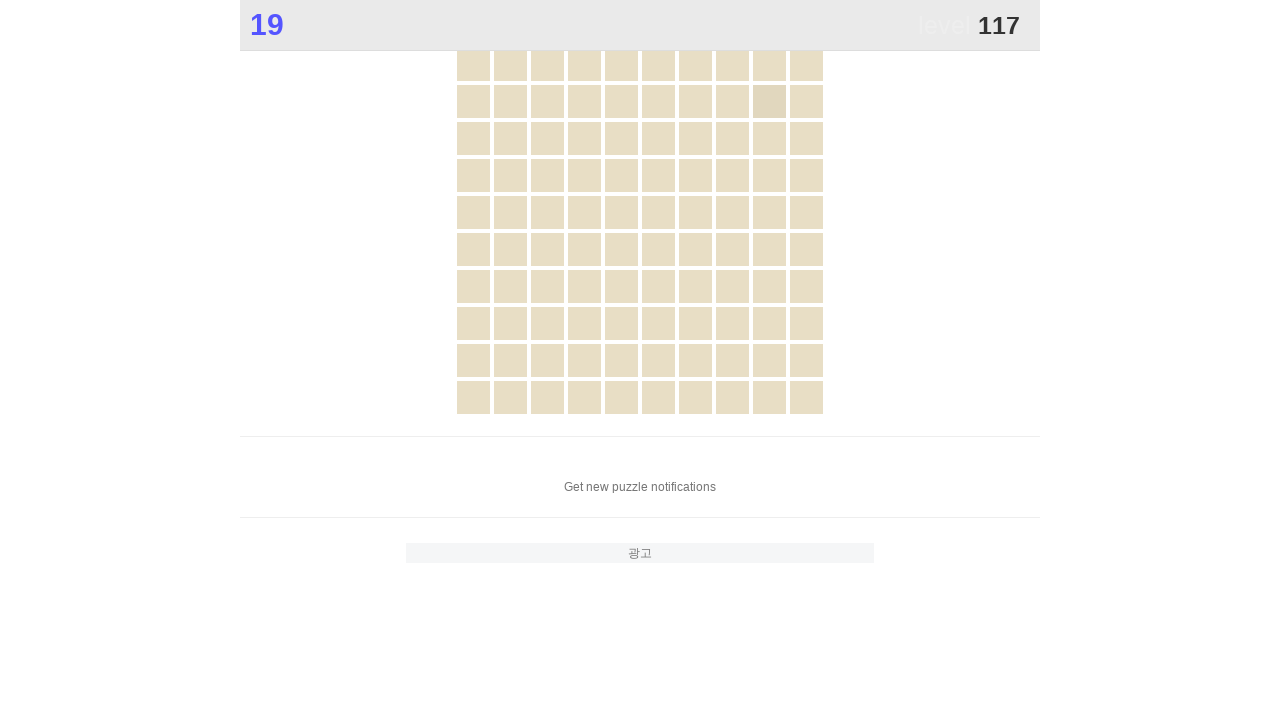

Clicked the different colored square element at (769, 101) on .main
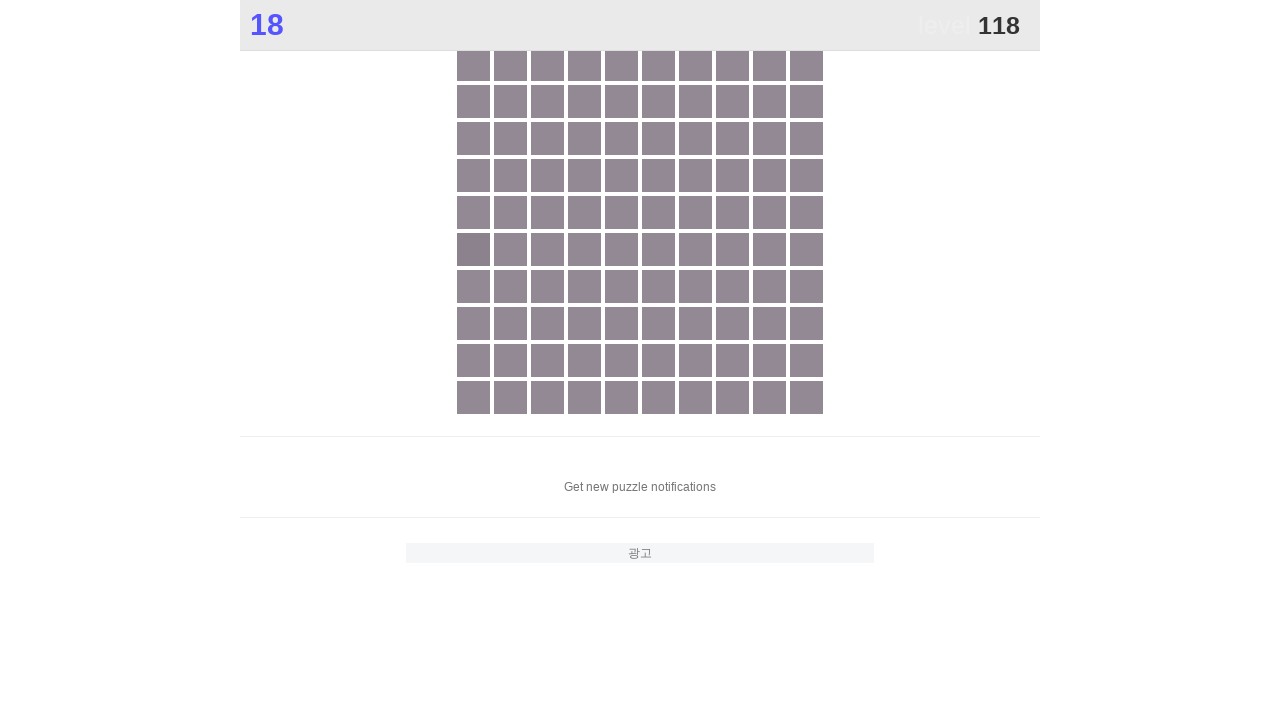

Clicked the different colored square element at (473, 249) on .main
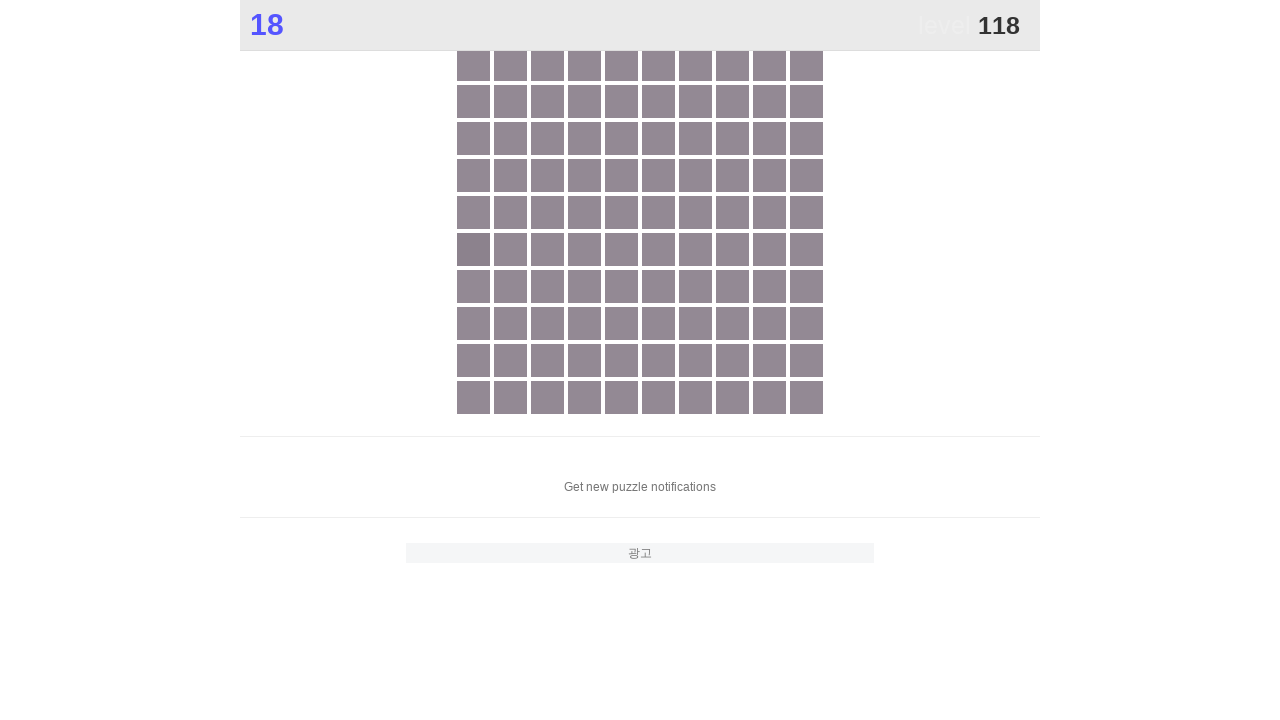

Clicked the different colored square element at (473, 249) on .main
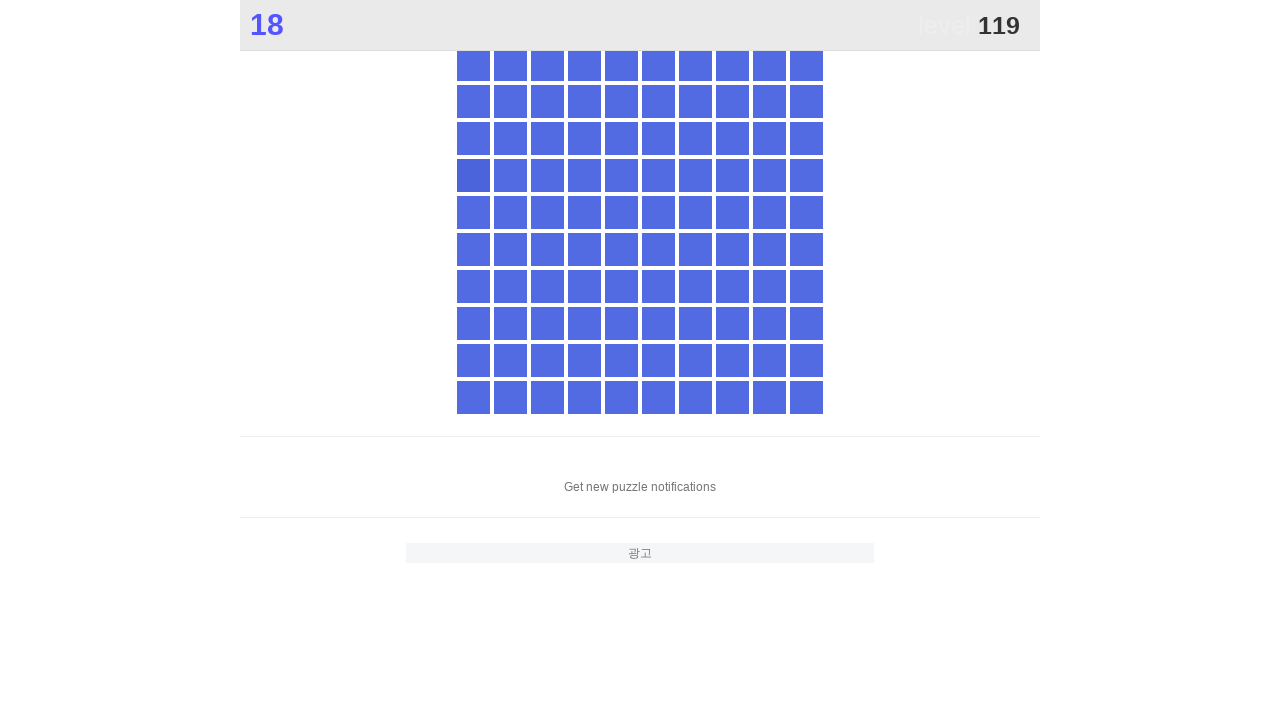

Clicked the different colored square element at (473, 175) on .main
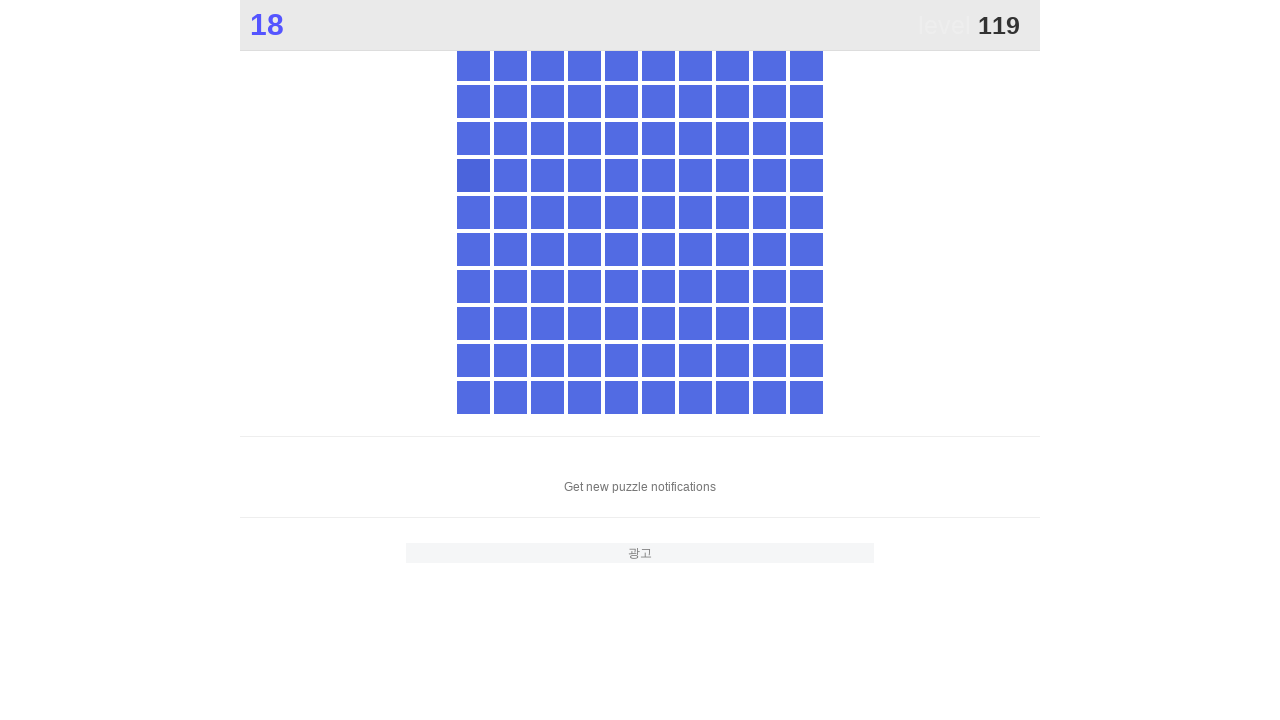

Clicked the different colored square element at (473, 175) on .main
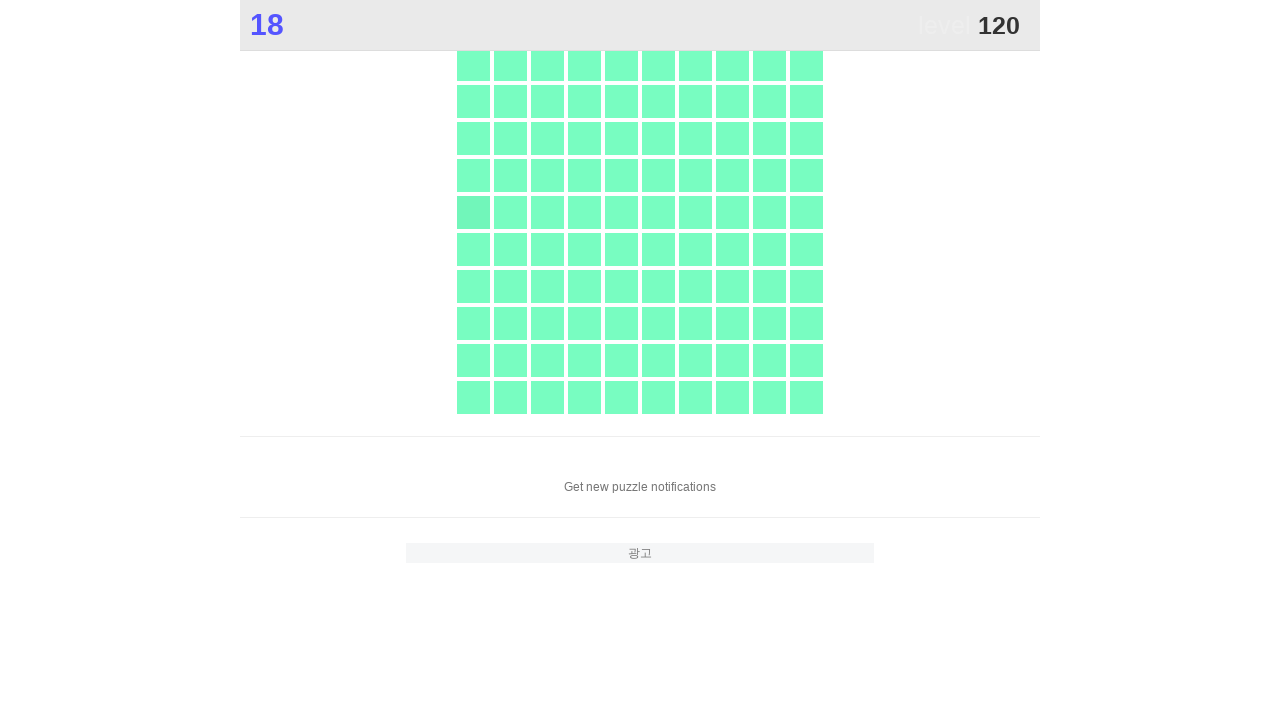

Clicked the different colored square element at (473, 212) on .main
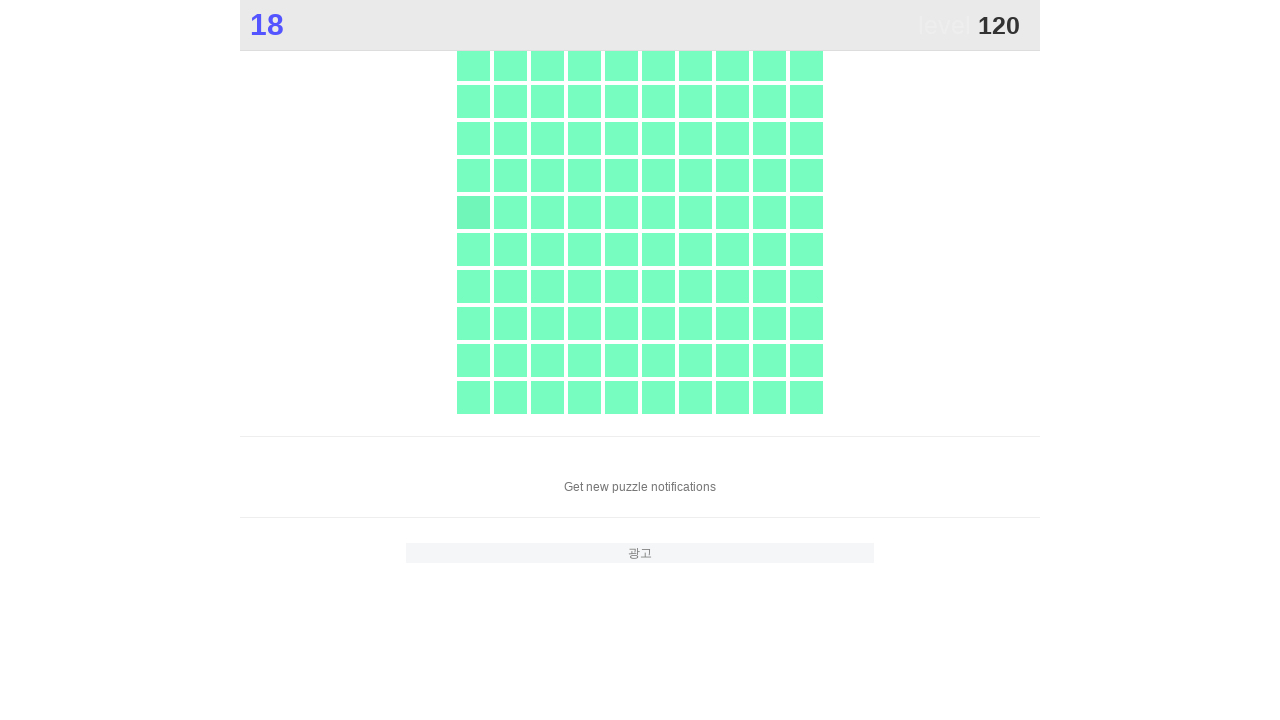

Clicked the different colored square element at (473, 212) on .main
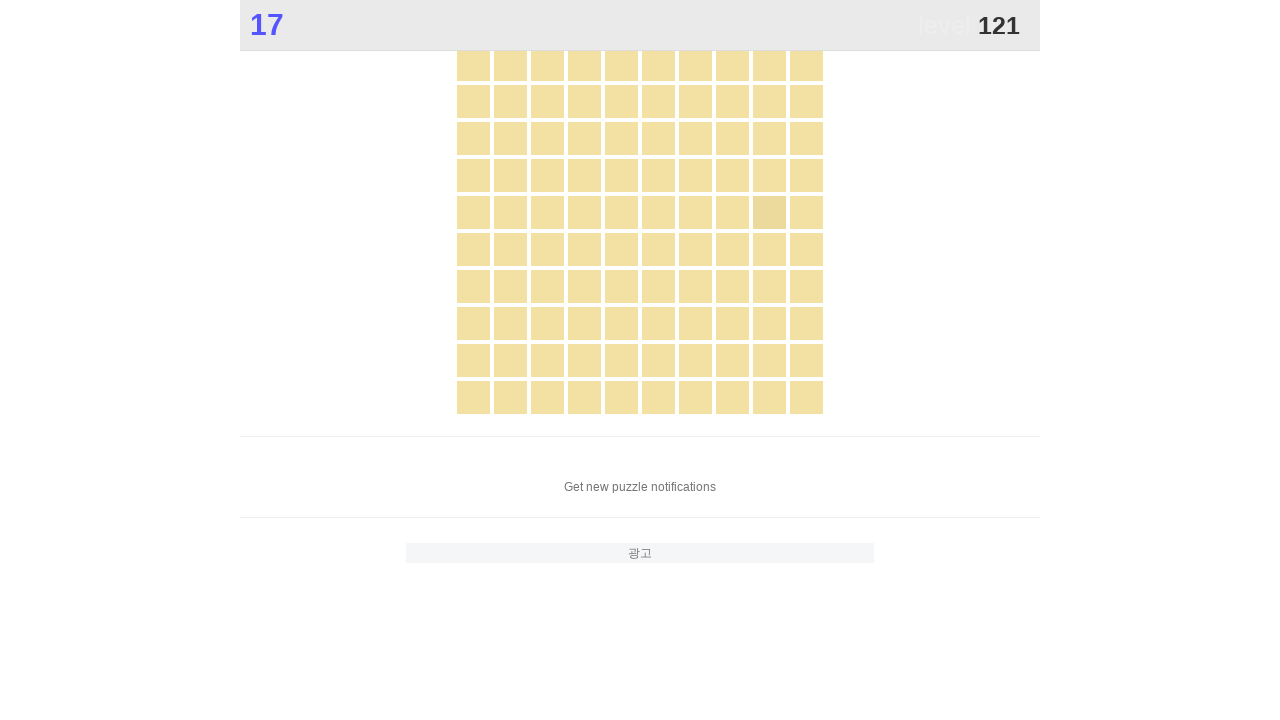

Clicked the different colored square element at (769, 212) on .main
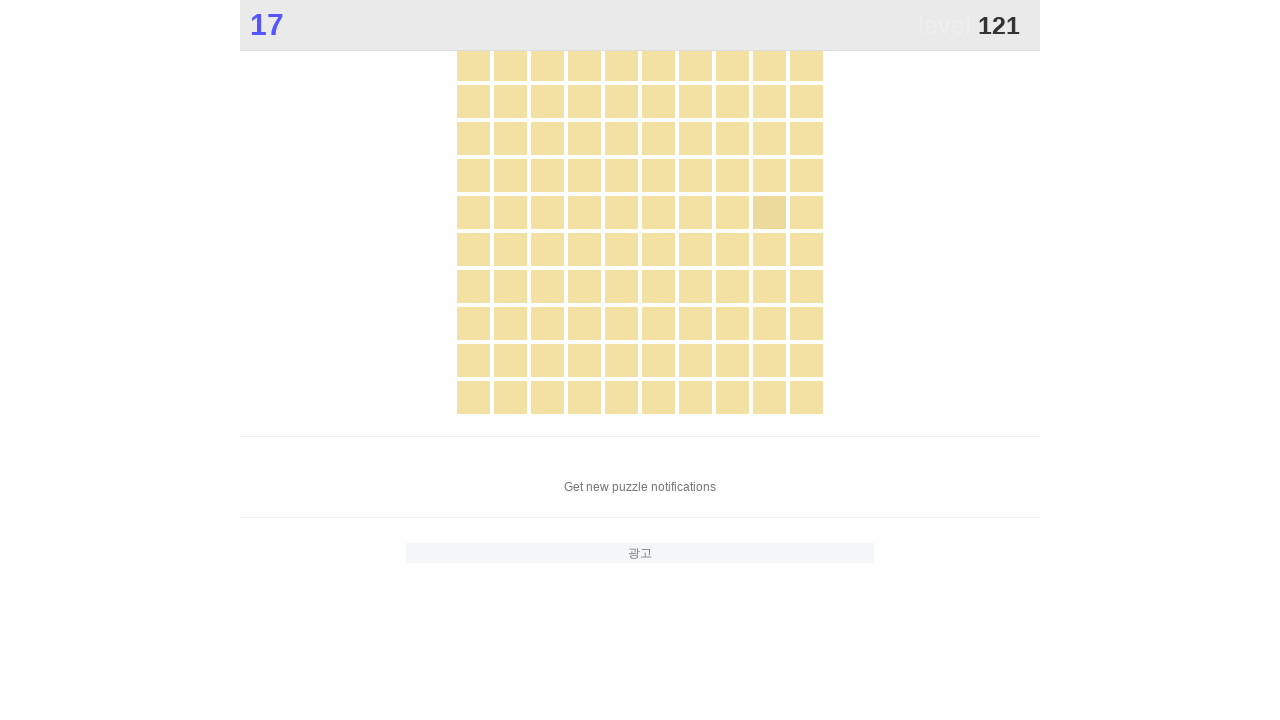

Clicked the different colored square element at (769, 212) on .main
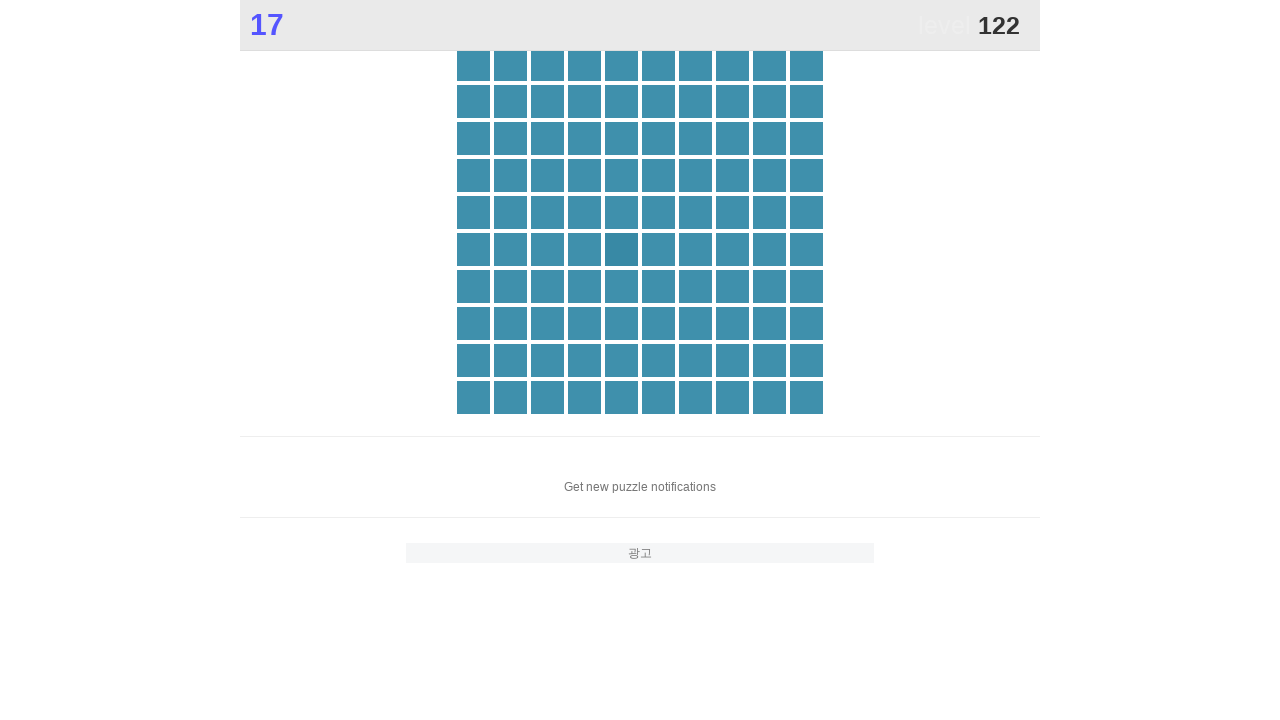

Clicked the different colored square element at (621, 249) on .main
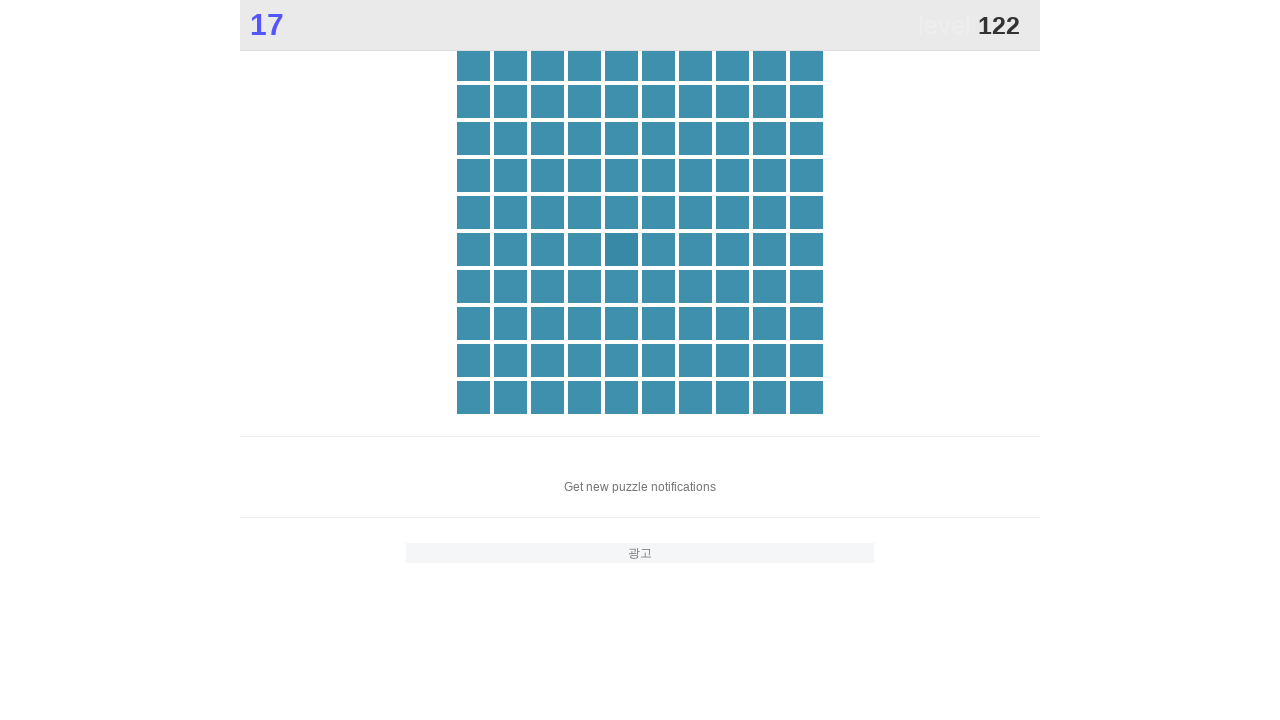

Clicked the different colored square element at (621, 249) on .main
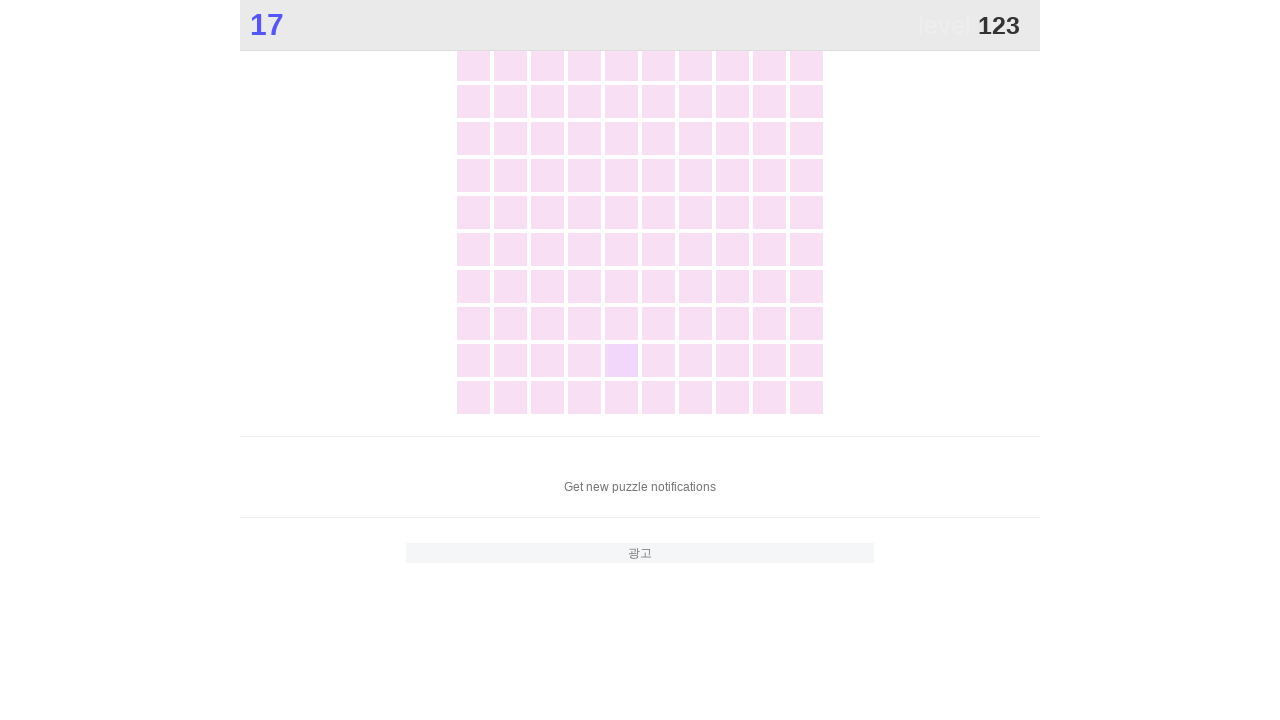

Clicked the different colored square element at (621, 360) on .main
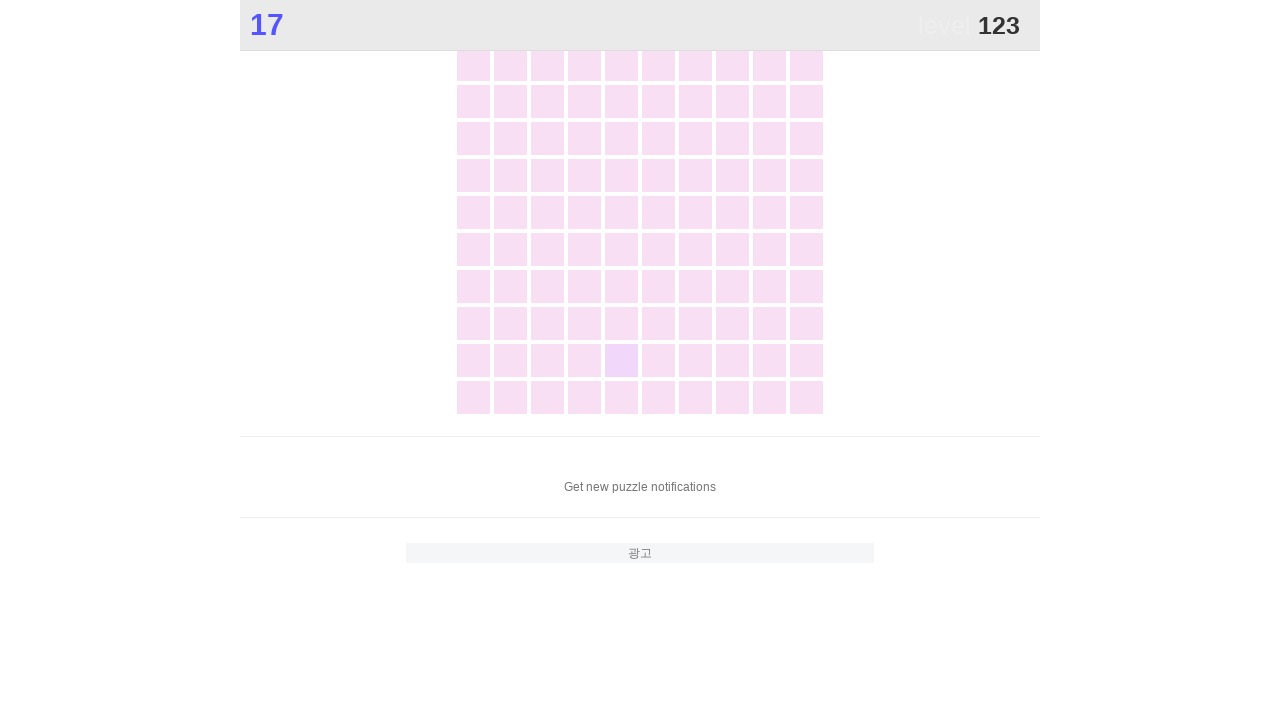

Clicked the different colored square element at (621, 360) on .main
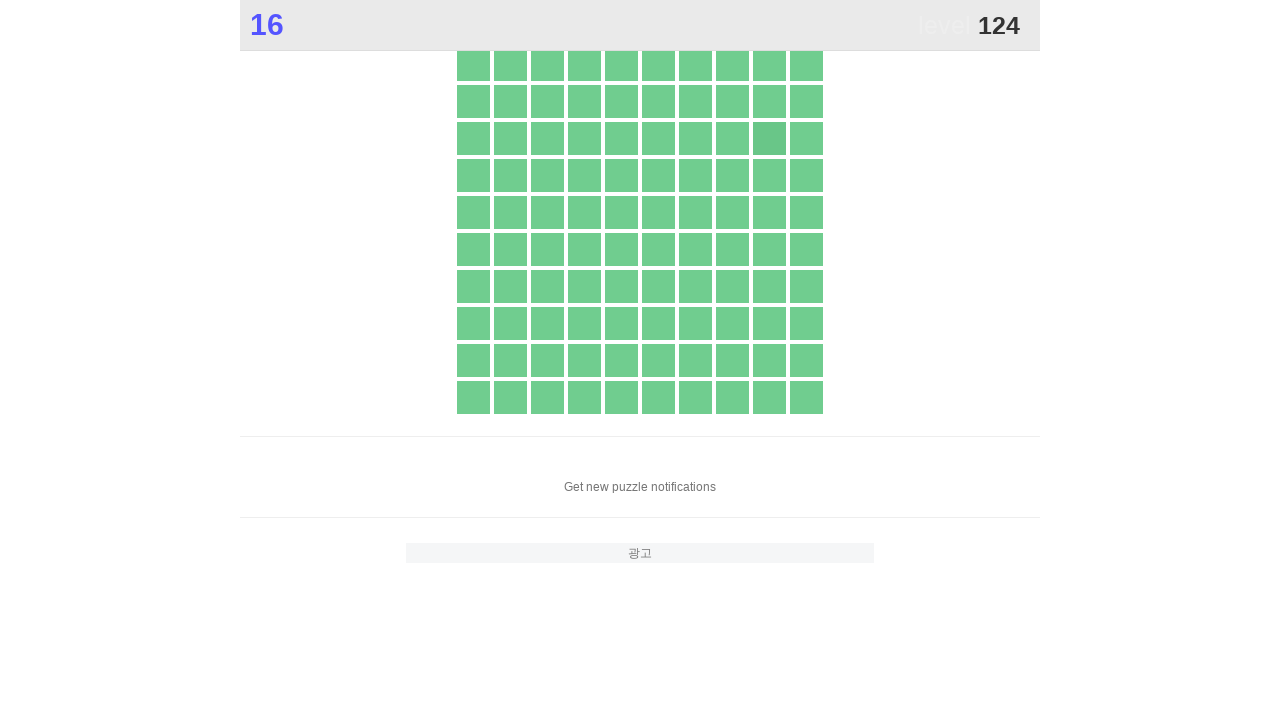

Clicked the different colored square element at (769, 138) on .main
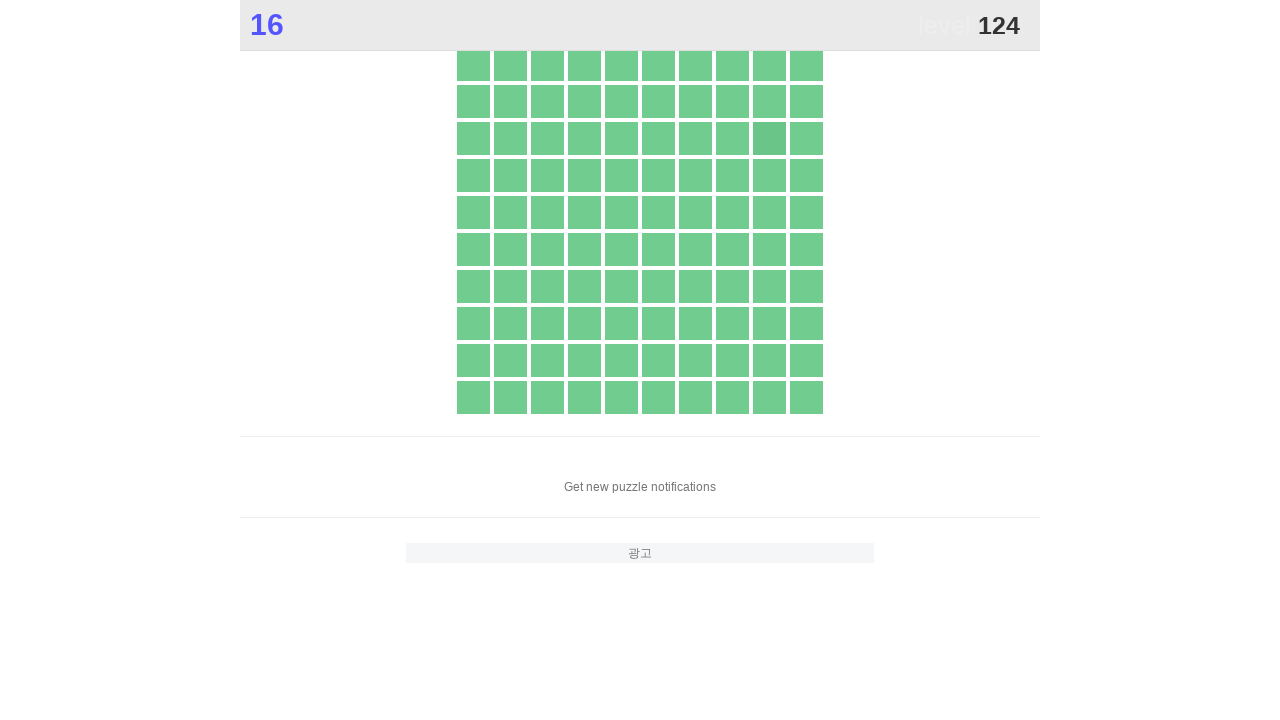

Clicked the different colored square element at (769, 138) on .main
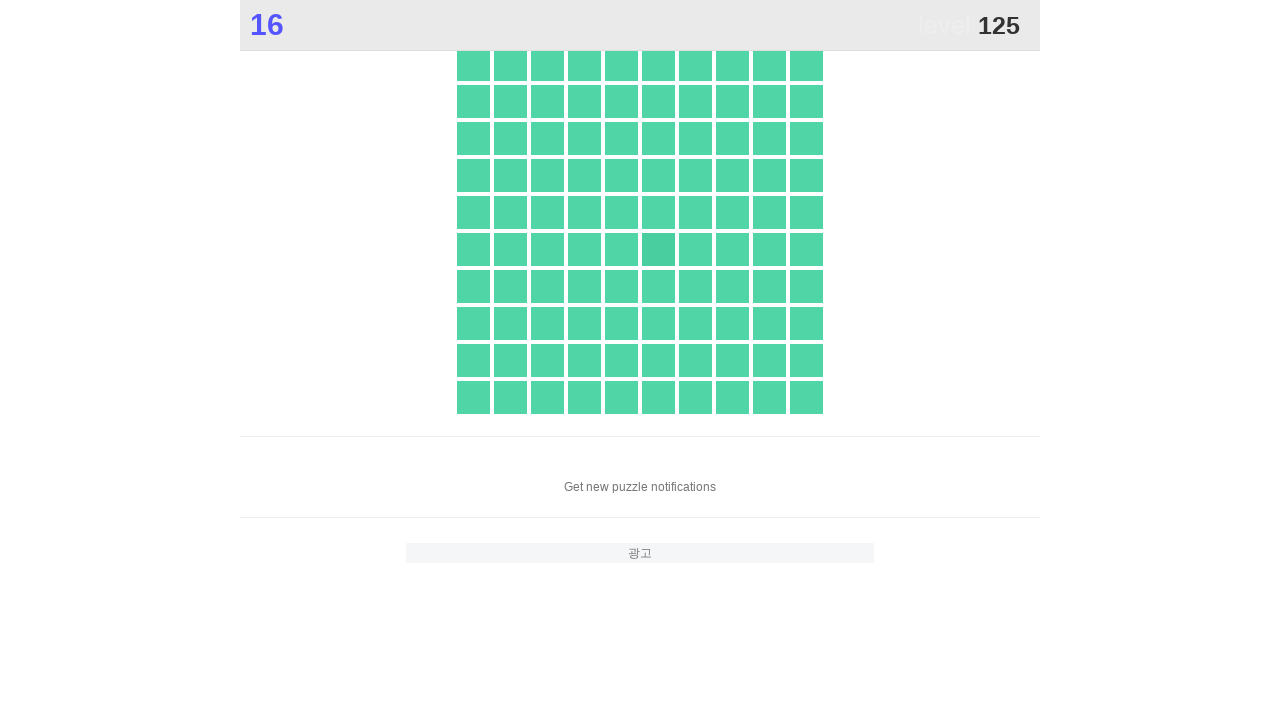

Clicked the different colored square element at (658, 249) on .main
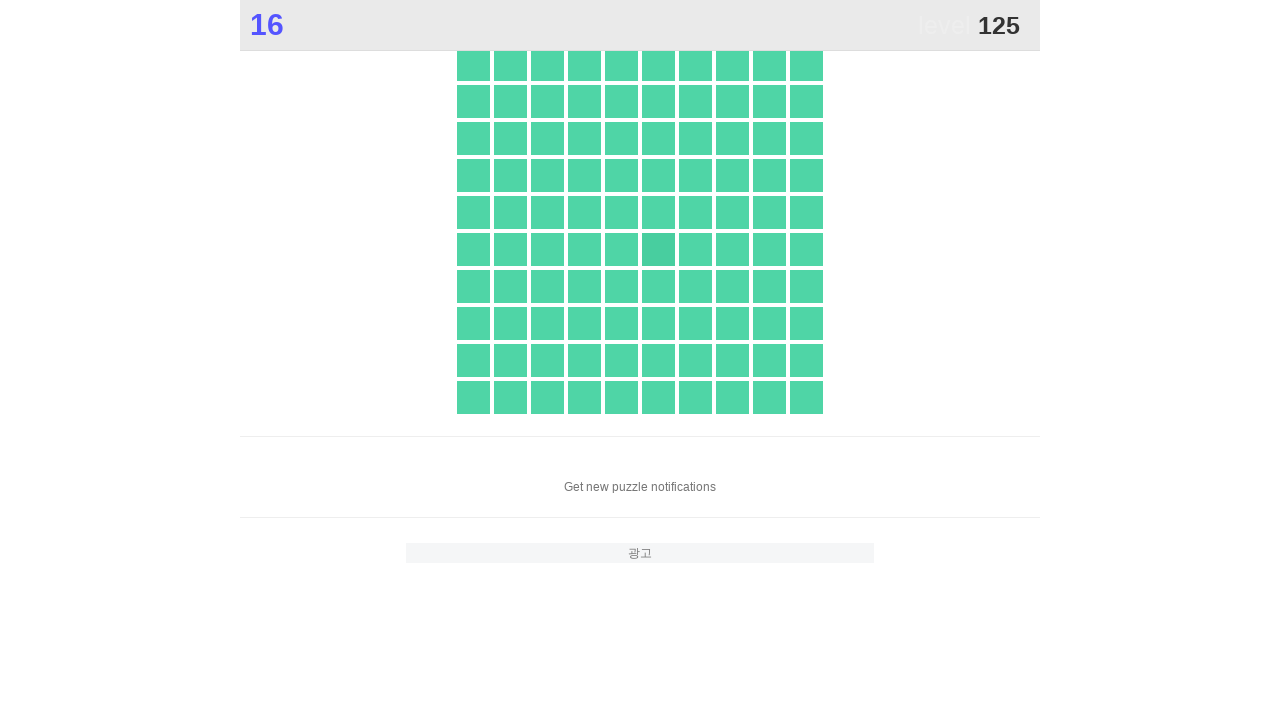

Clicked the different colored square element at (658, 249) on .main
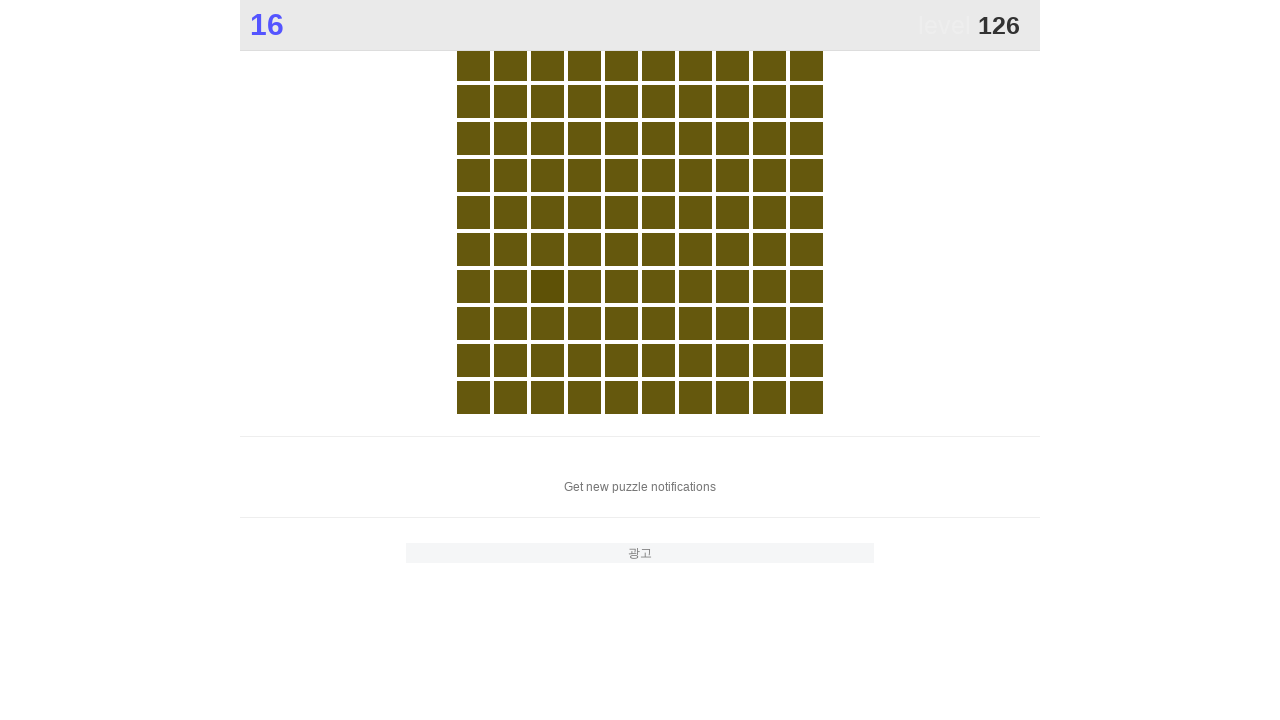

Clicked the different colored square element at (547, 286) on .main
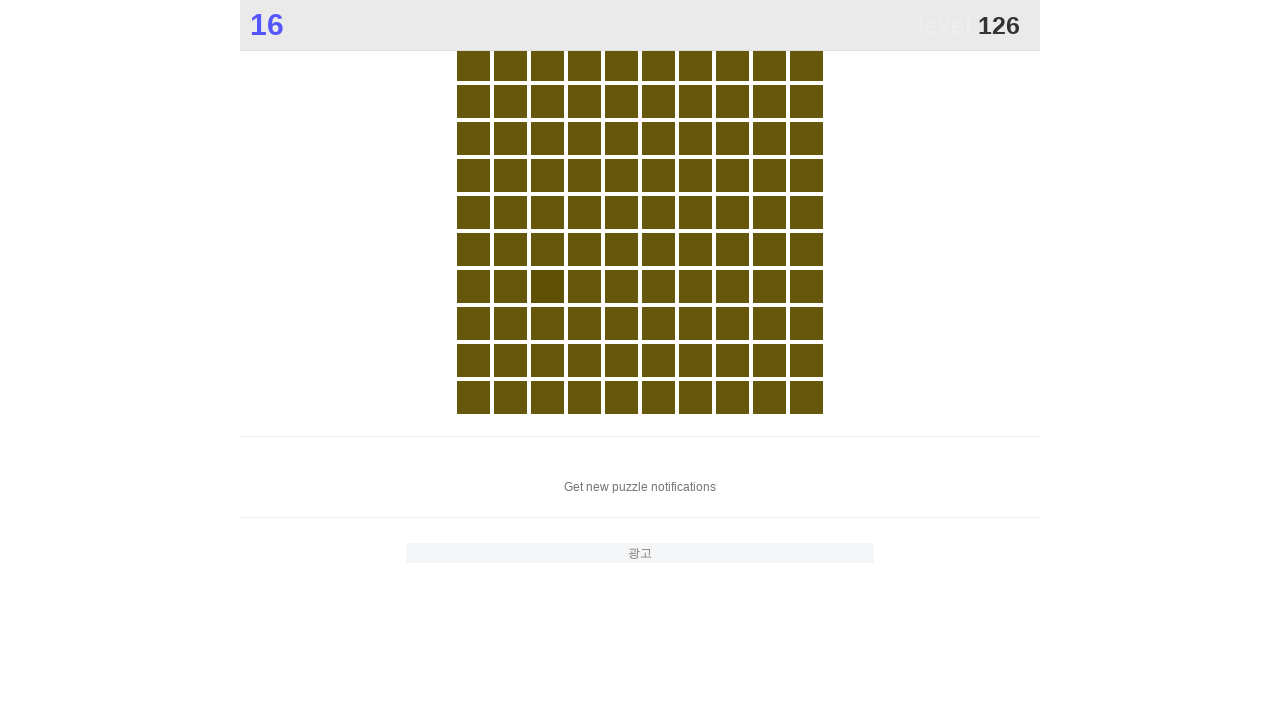

Clicked the different colored square element at (547, 286) on .main
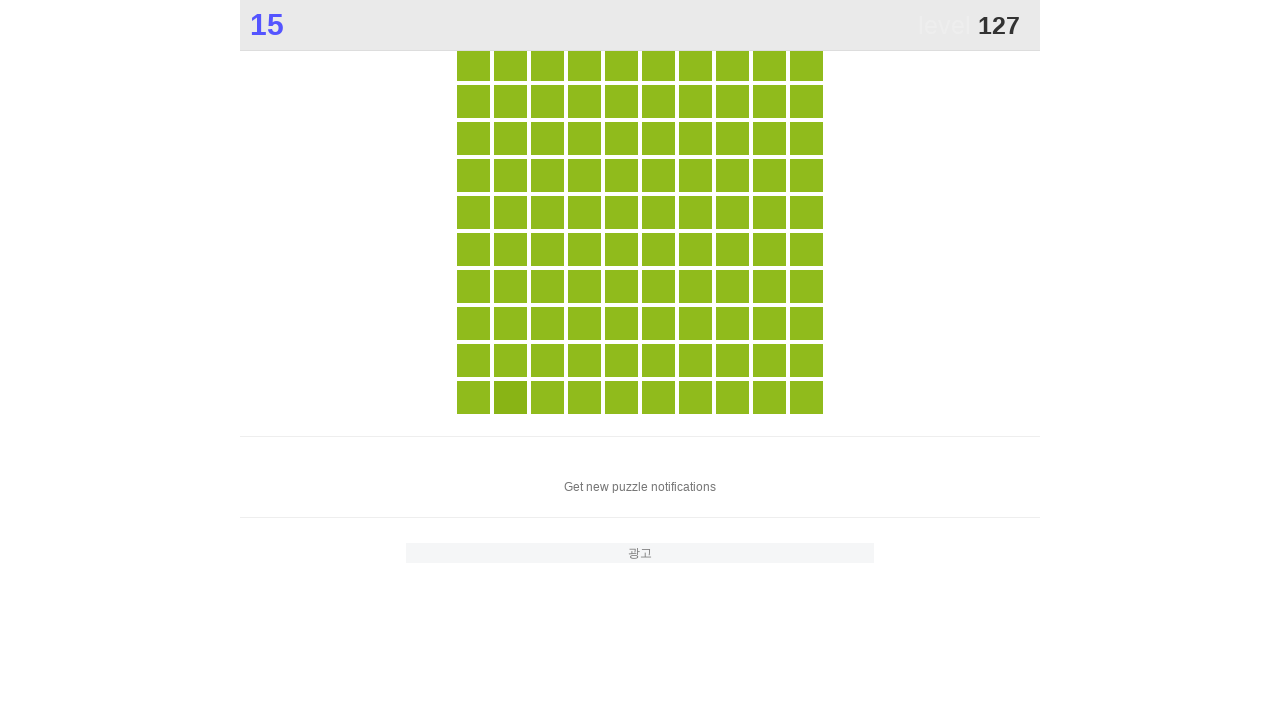

Clicked the different colored square element at (510, 397) on .main
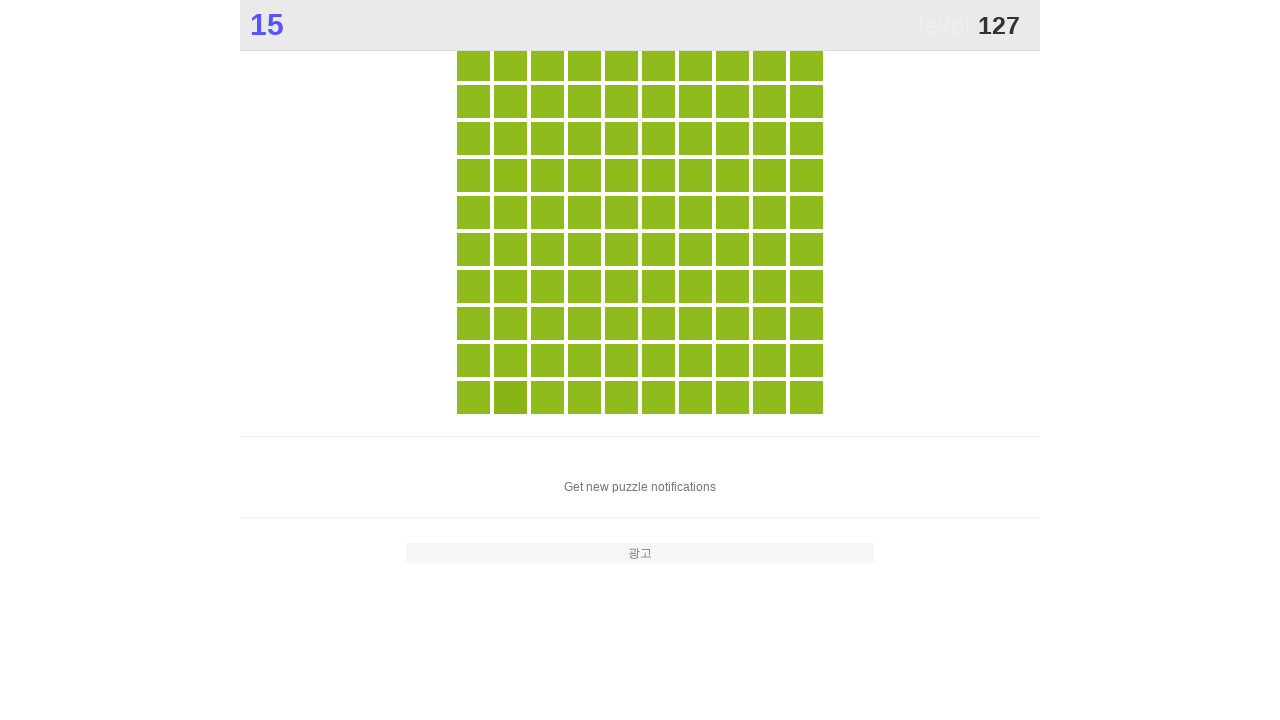

Clicked the different colored square element at (510, 397) on .main
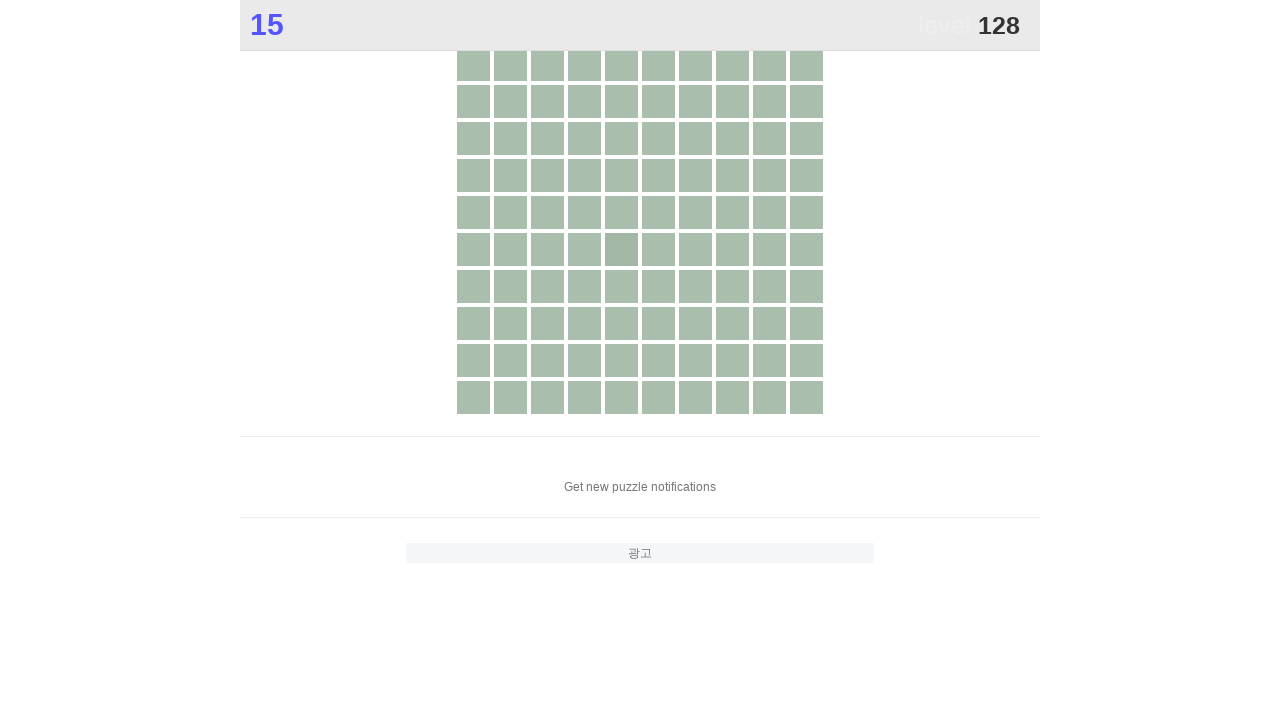

Clicked the different colored square element at (621, 249) on .main
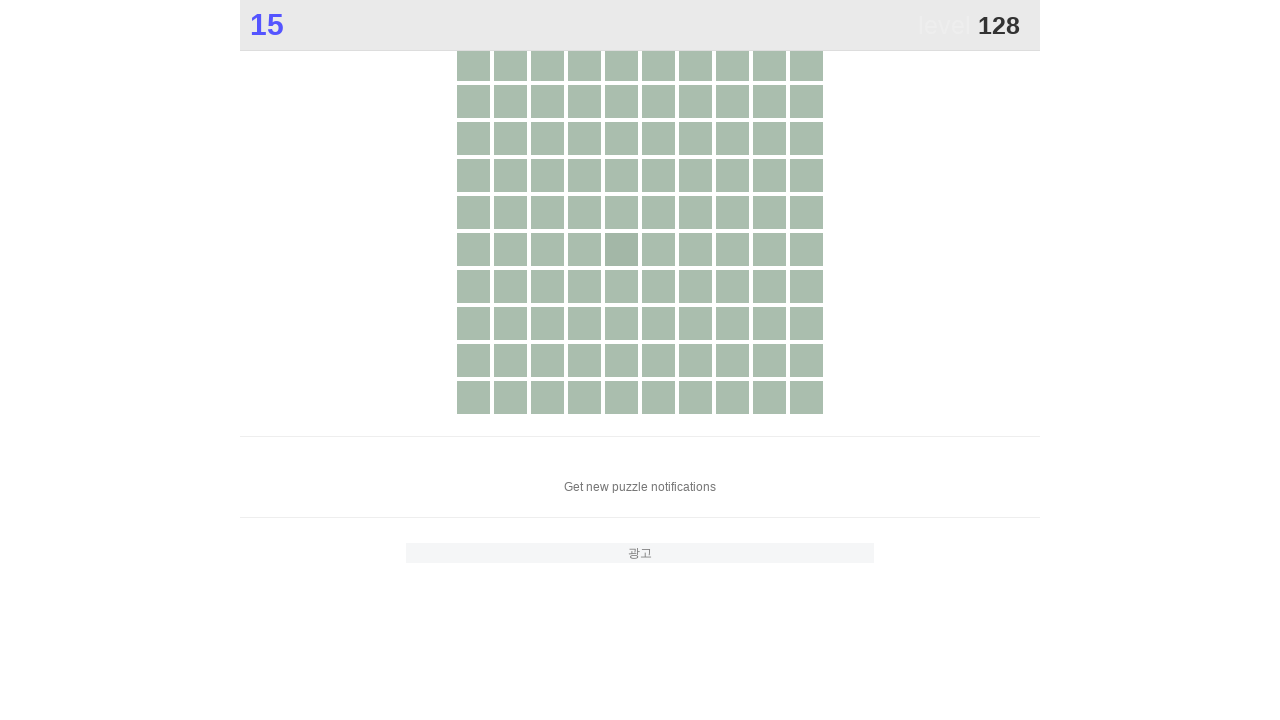

Clicked the different colored square element at (621, 249) on .main
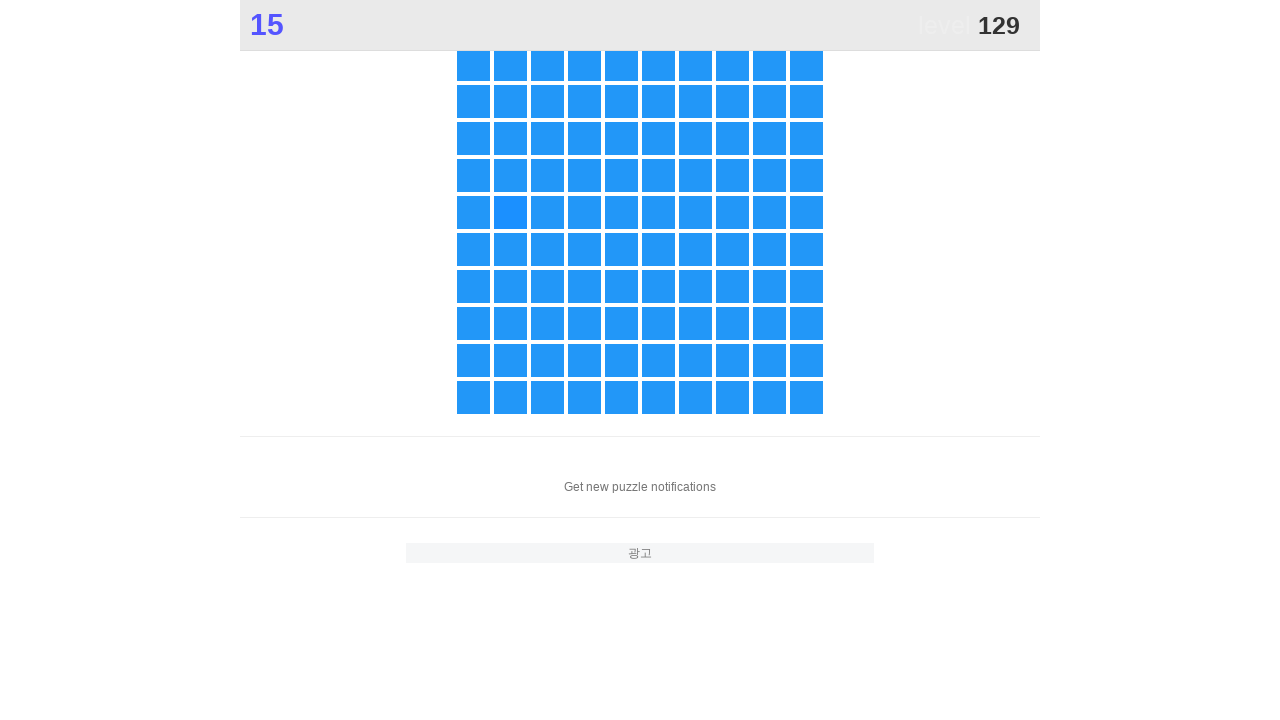

Clicked the different colored square element at (510, 212) on .main
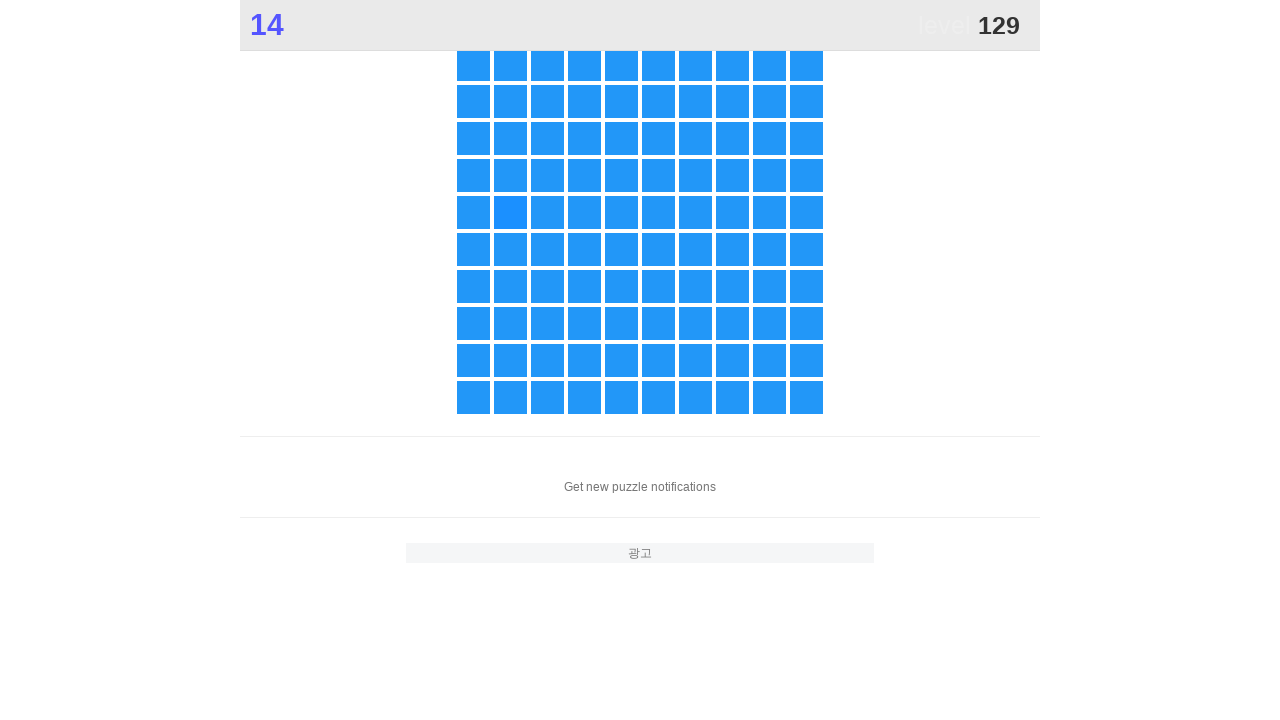

Clicked the different colored square element at (510, 212) on .main
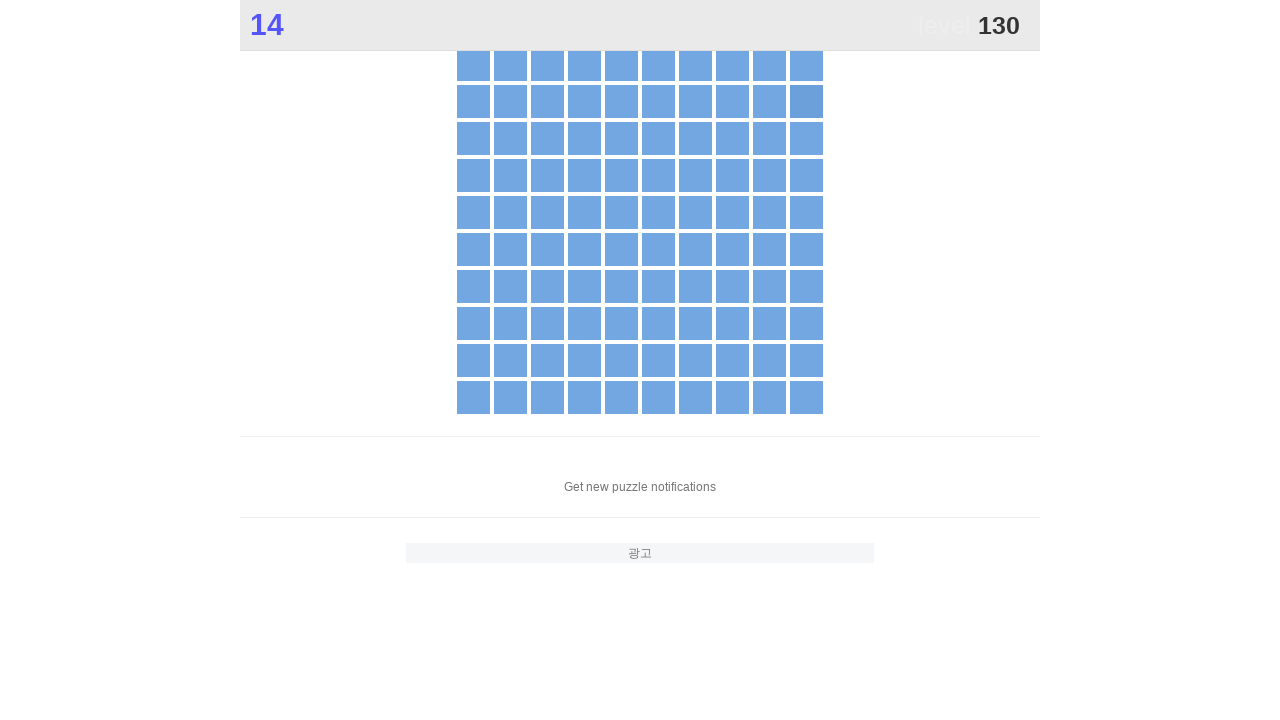

Clicked the different colored square element at (806, 101) on .main
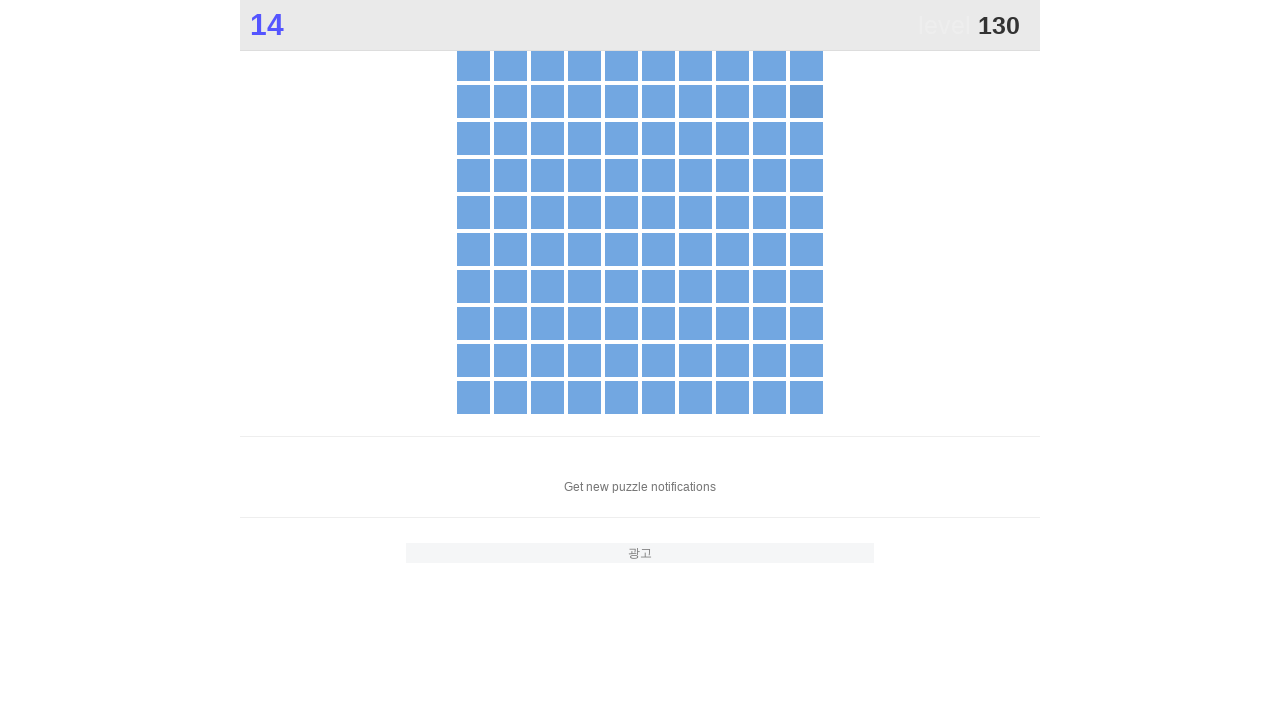

Clicked the different colored square element at (806, 101) on .main
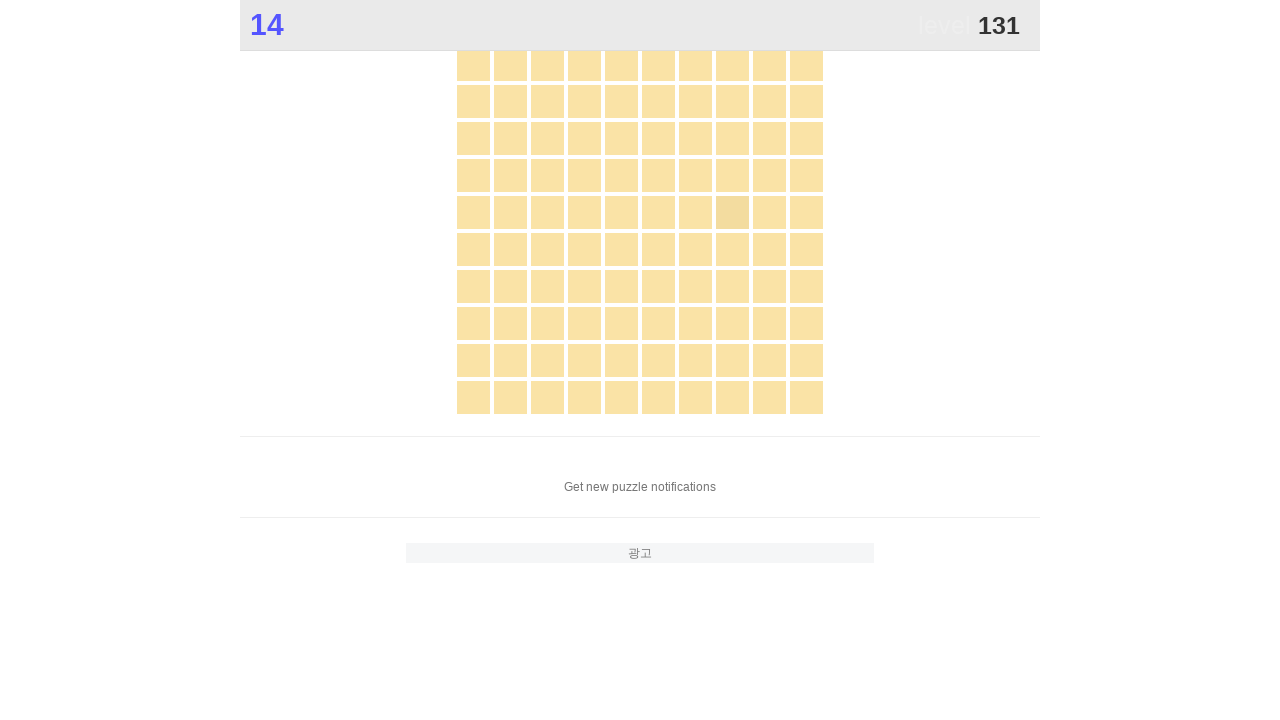

Clicked the different colored square element at (732, 212) on .main
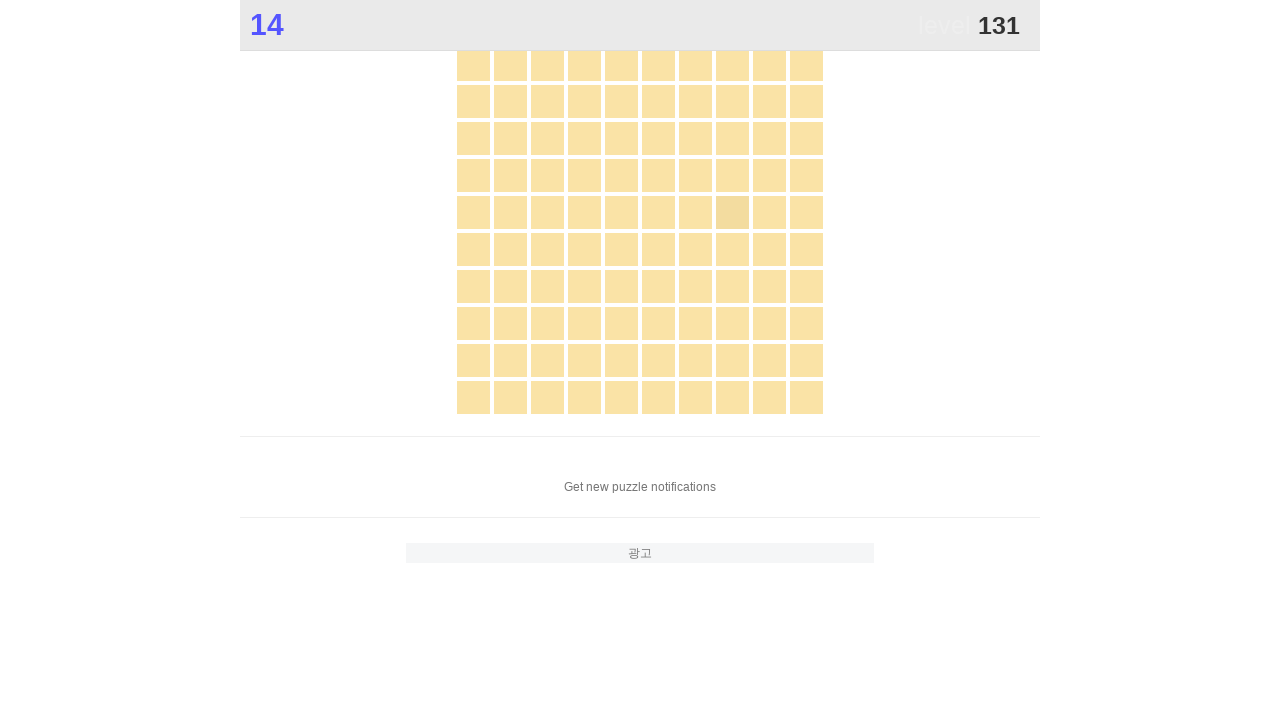

Clicked the different colored square element at (732, 212) on .main
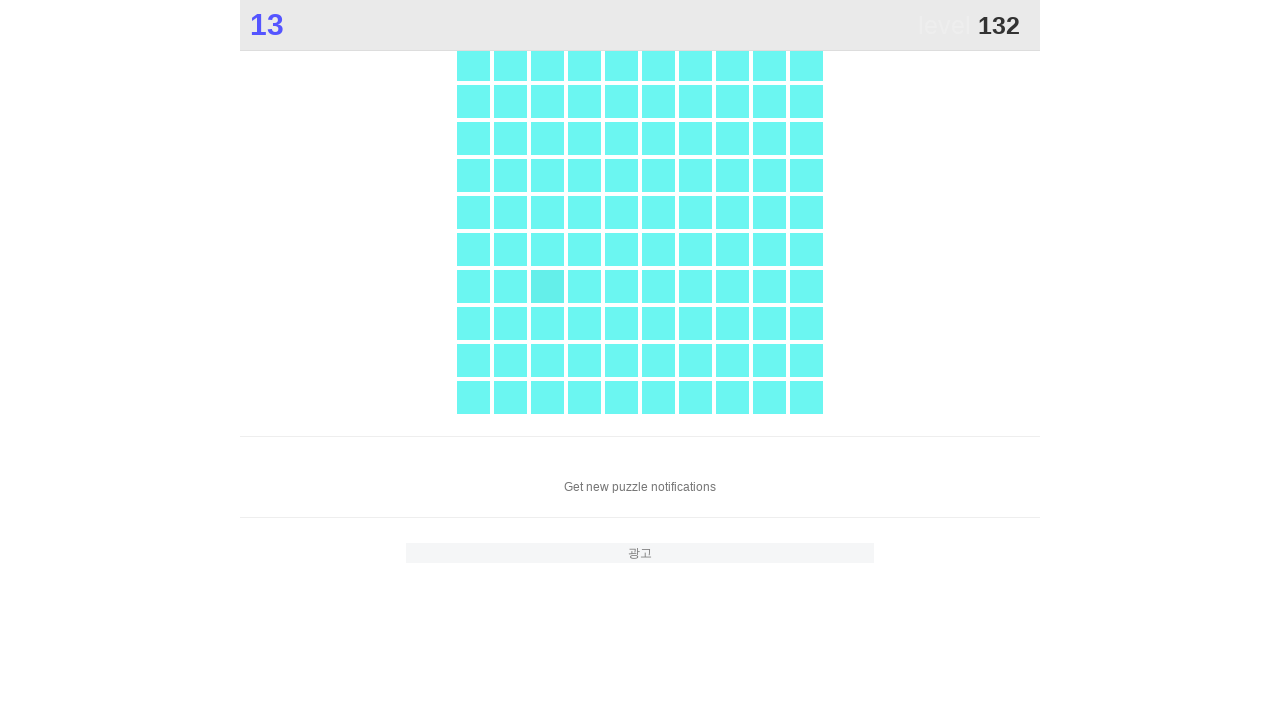

Clicked the different colored square element at (547, 286) on .main
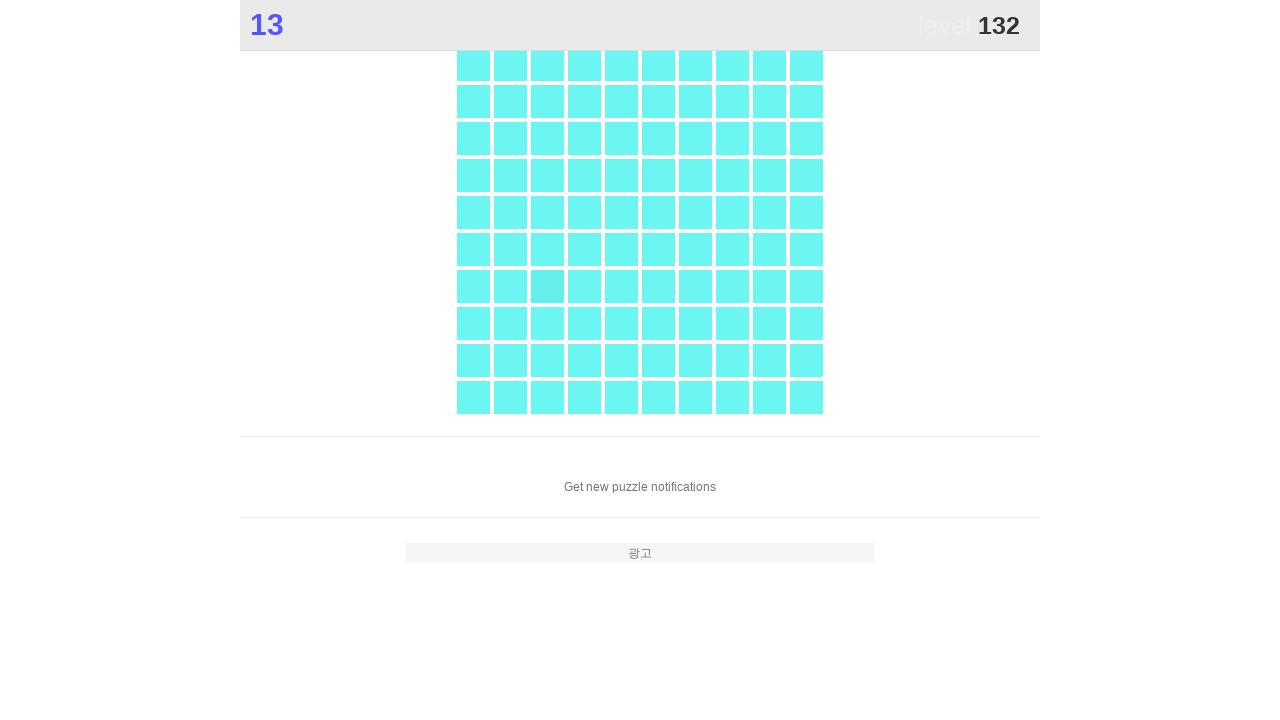

Clicked the different colored square element at (547, 286) on .main
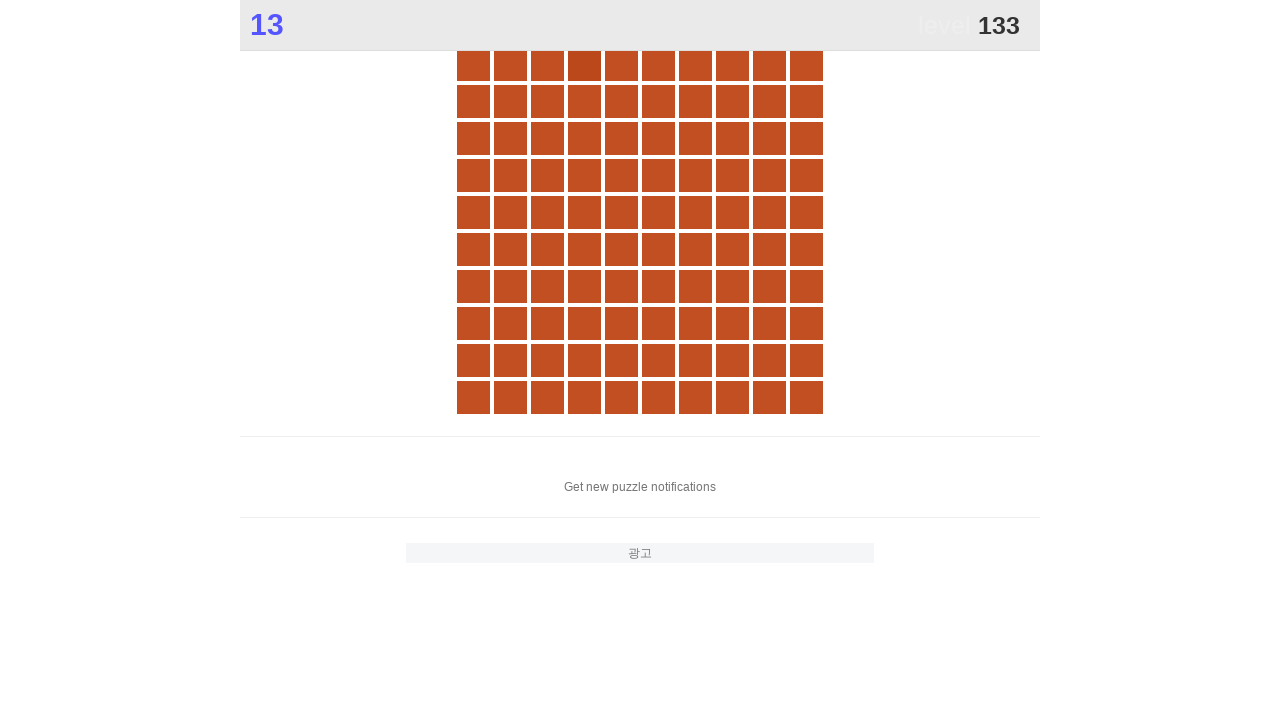

Clicked the different colored square element at (584, 64) on .main
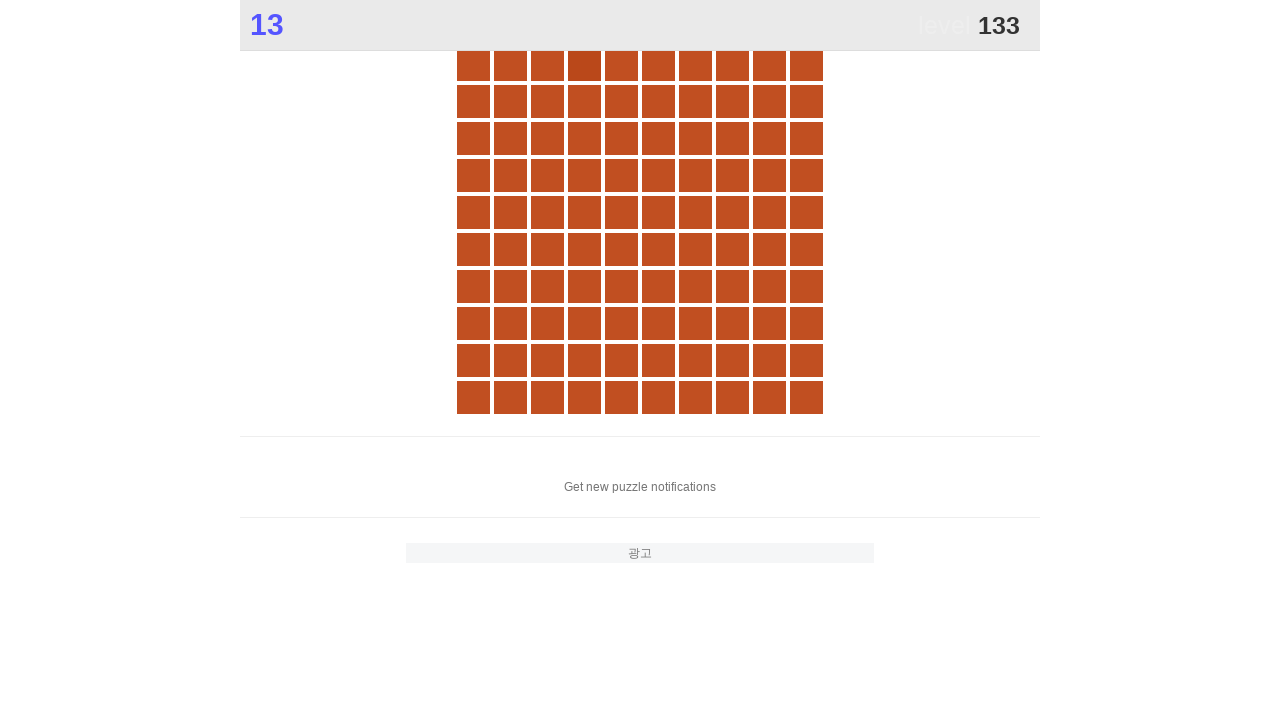

Clicked the different colored square element at (584, 64) on .main
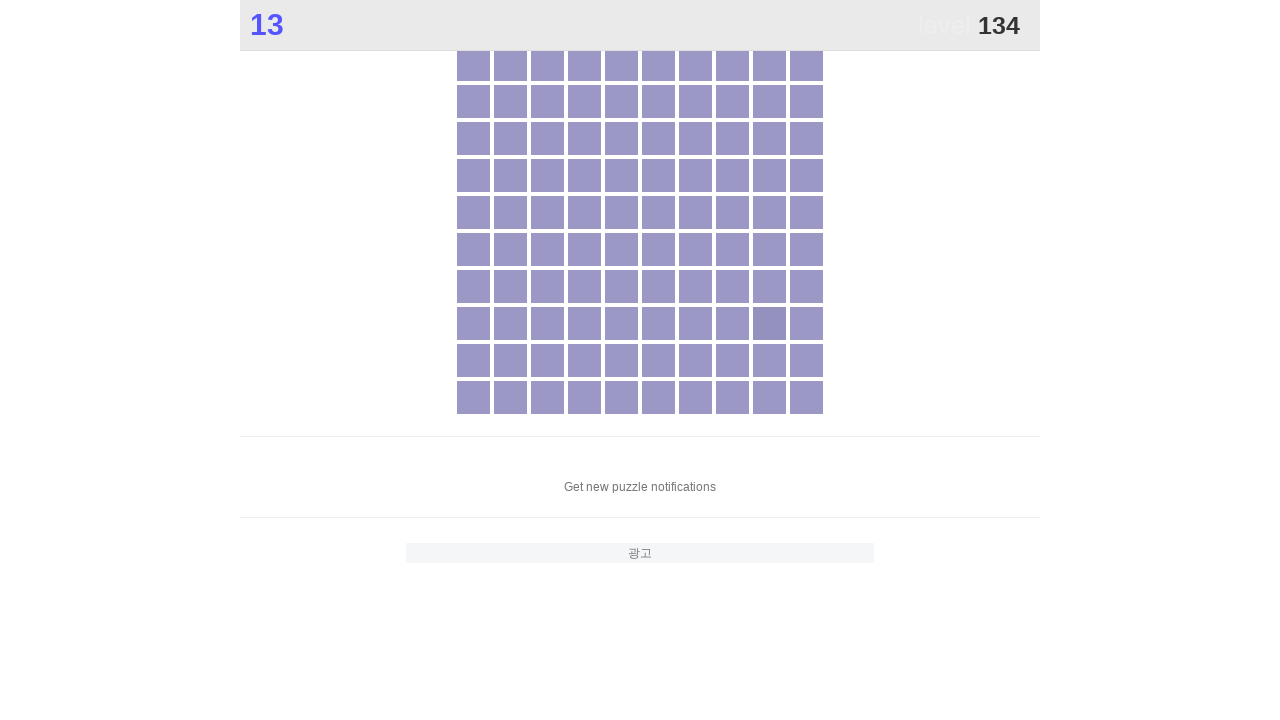

Clicked the different colored square element at (769, 323) on .main
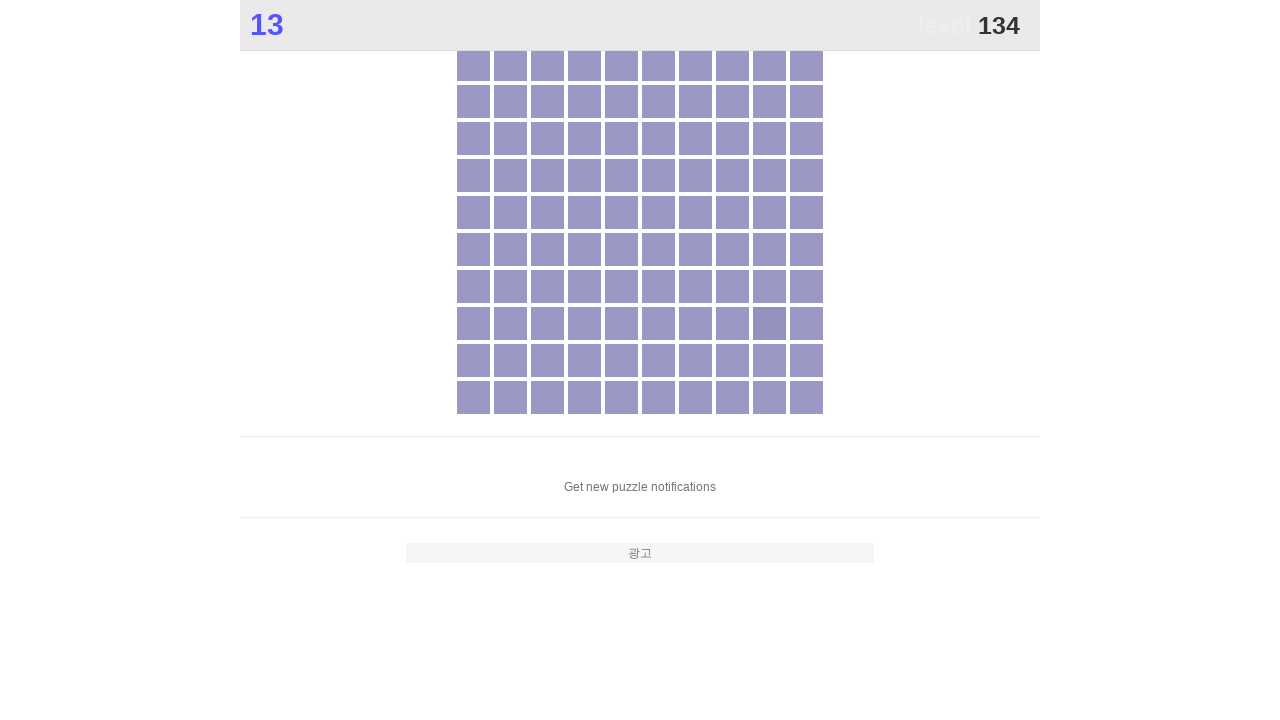

Clicked the different colored square element at (769, 323) on .main
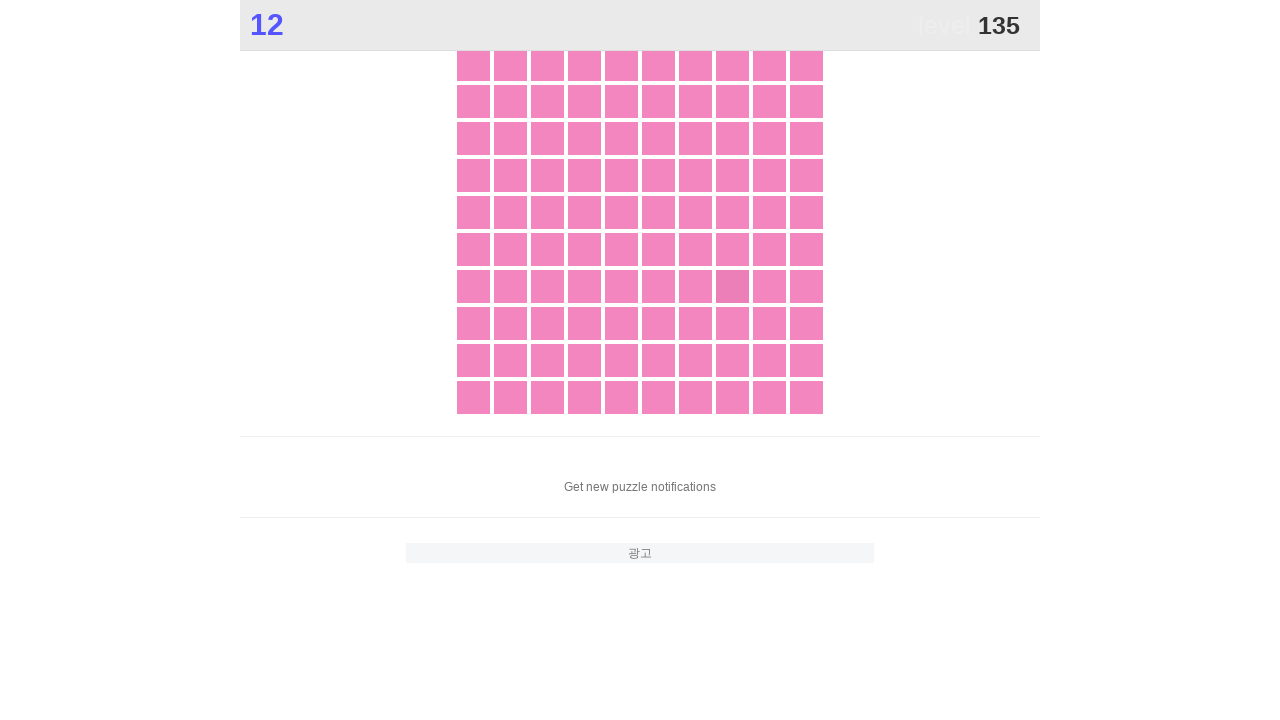

Clicked the different colored square element at (732, 286) on .main
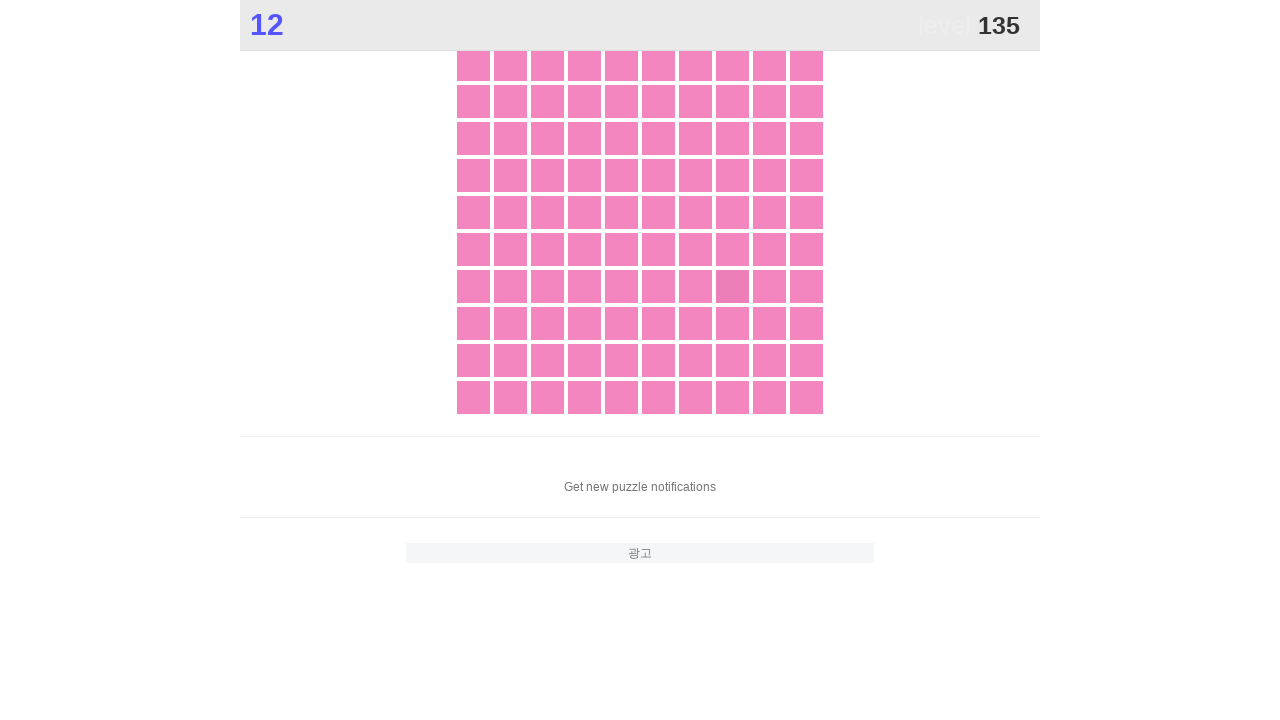

Clicked the different colored square element at (732, 286) on .main
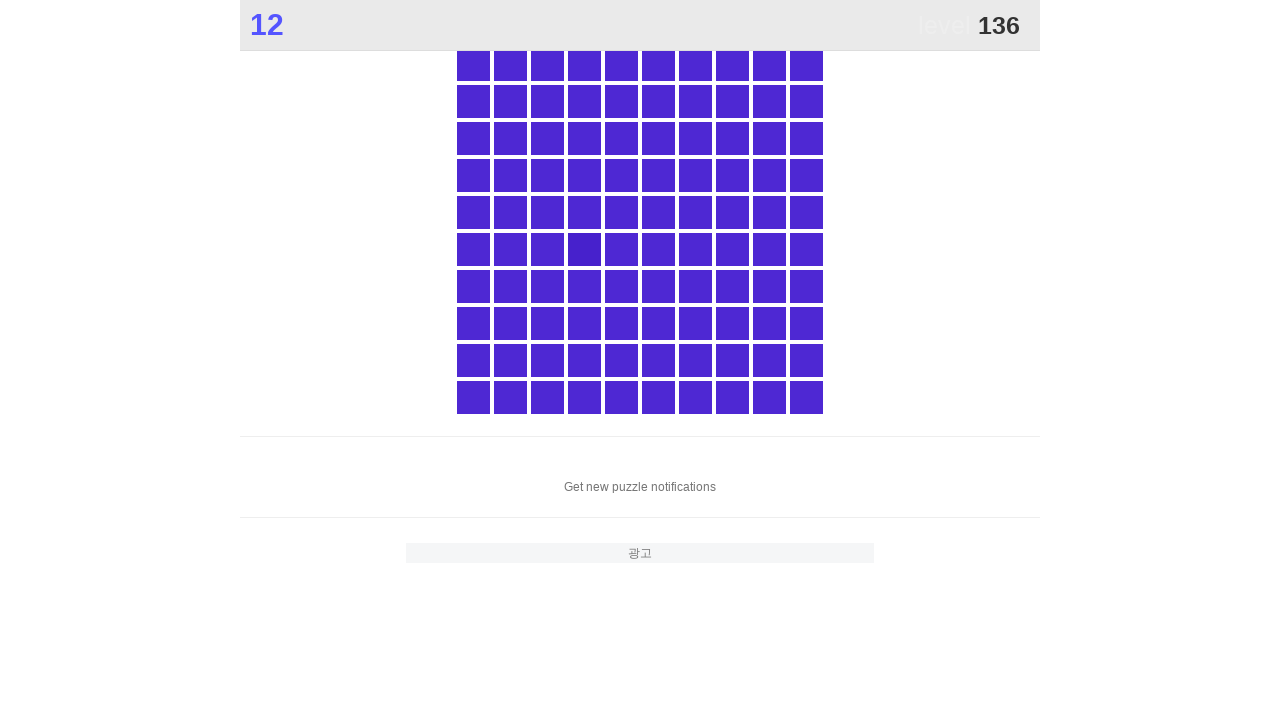

Clicked the different colored square element at (584, 249) on .main
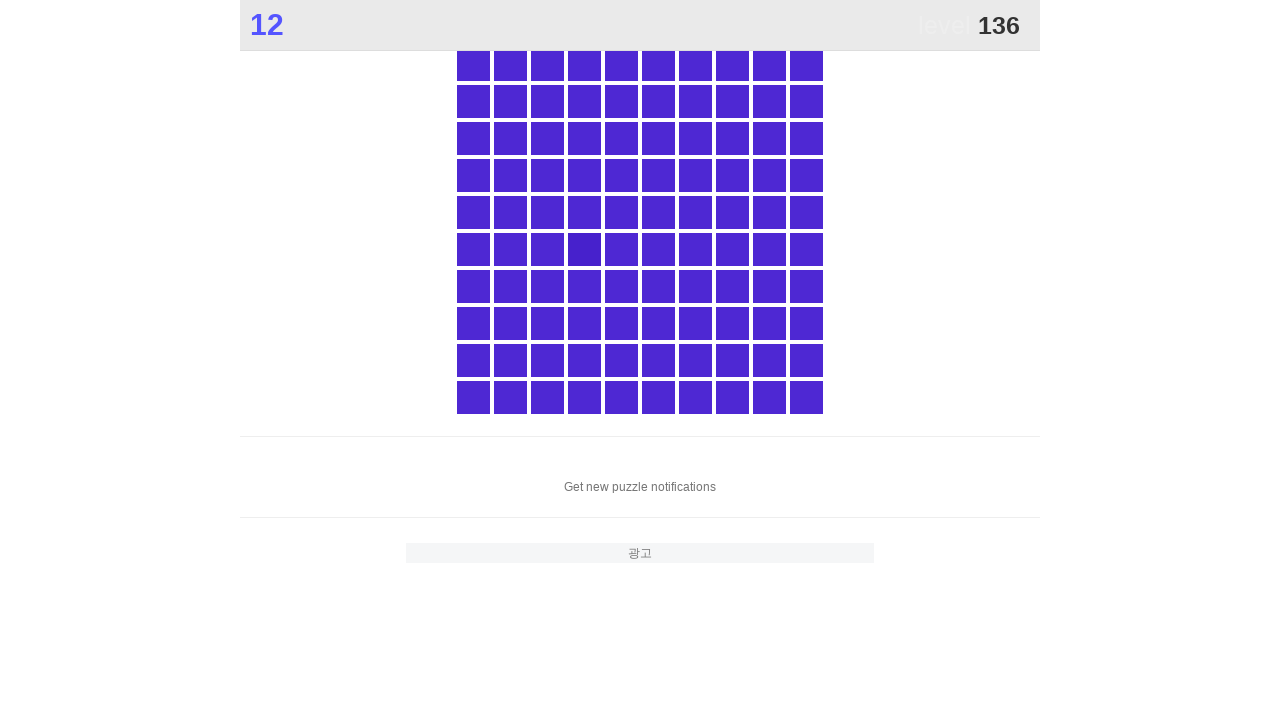

Clicked the different colored square element at (584, 249) on .main
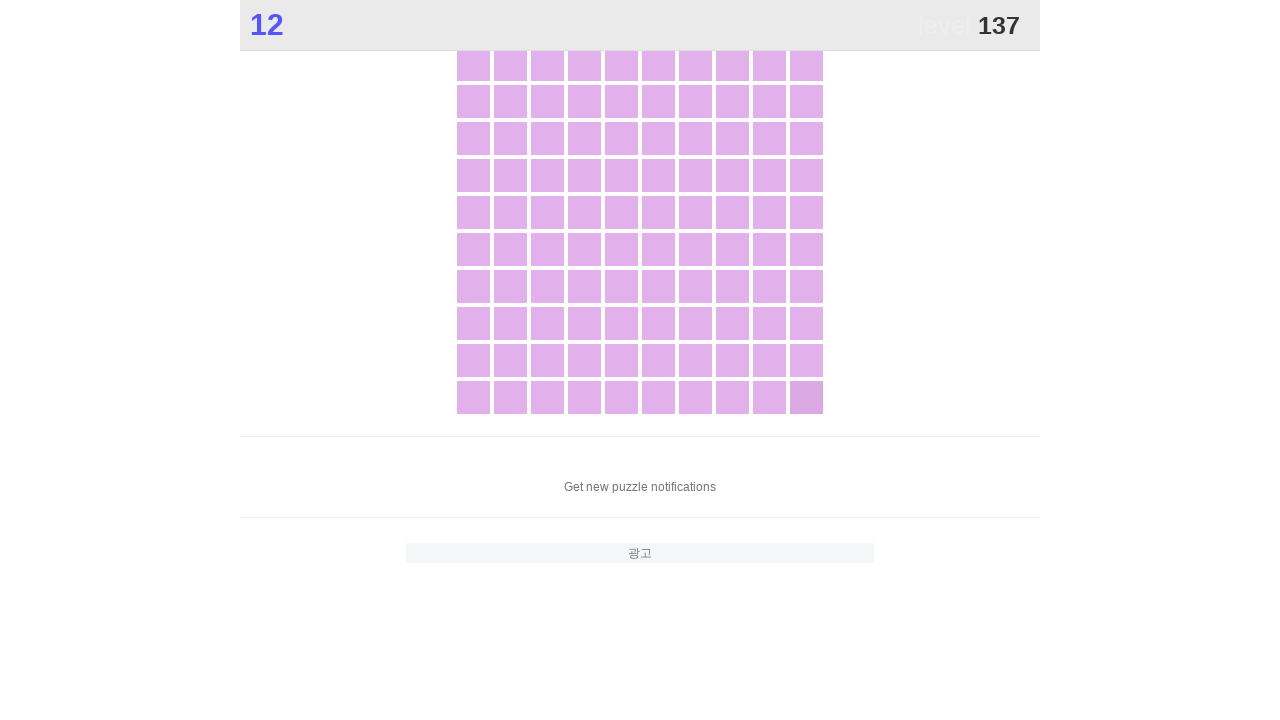

Clicked the different colored square element at (806, 397) on .main
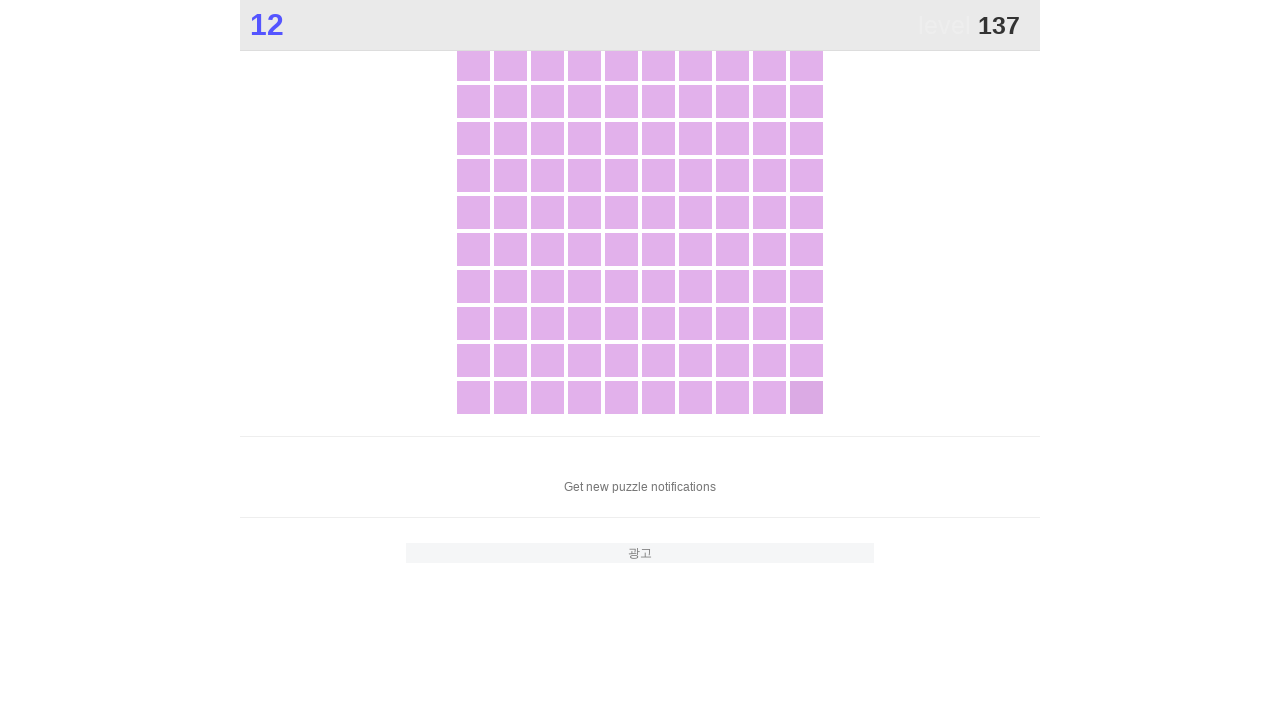

Clicked the different colored square element at (806, 397) on .main
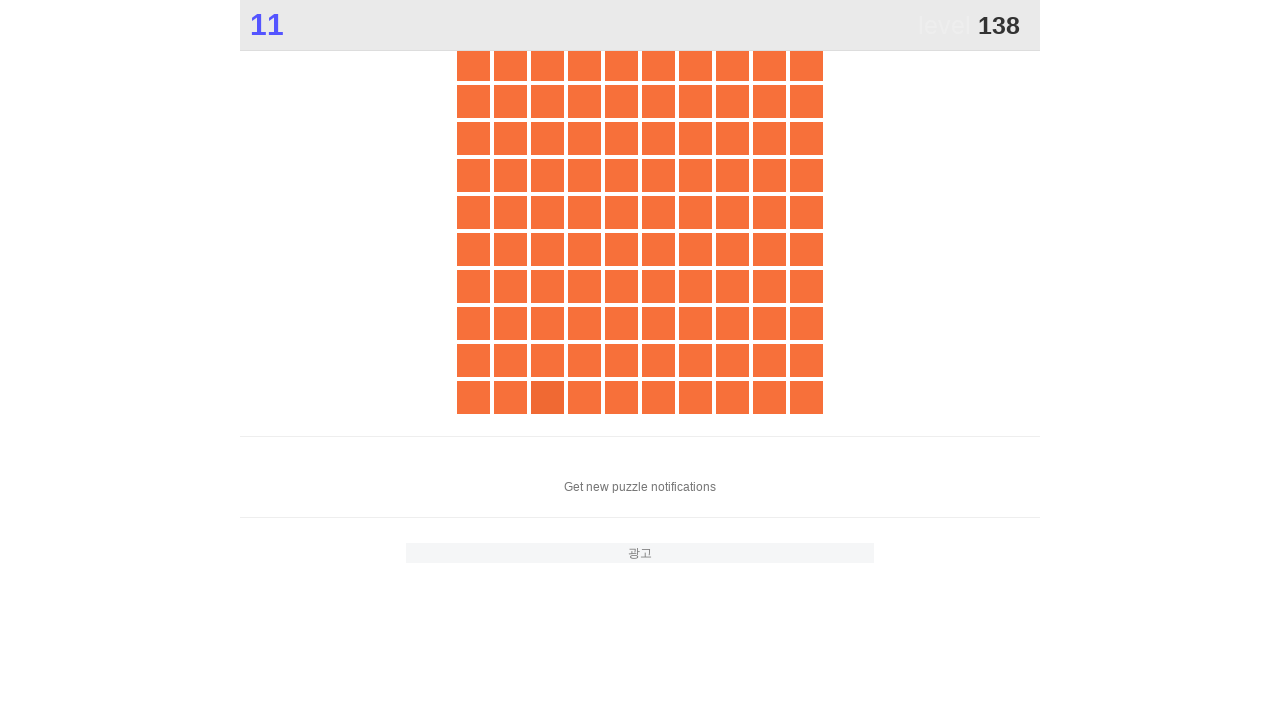

Clicked the different colored square element at (547, 397) on .main
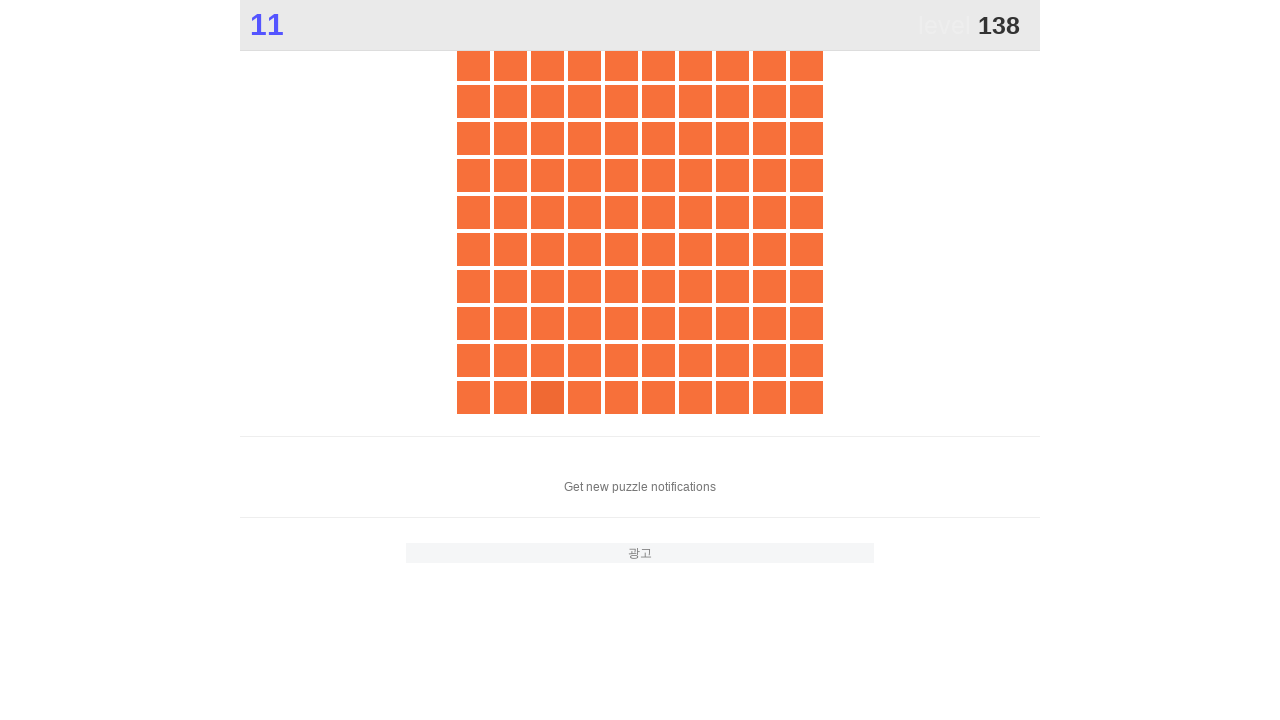

Clicked the different colored square element at (547, 397) on .main
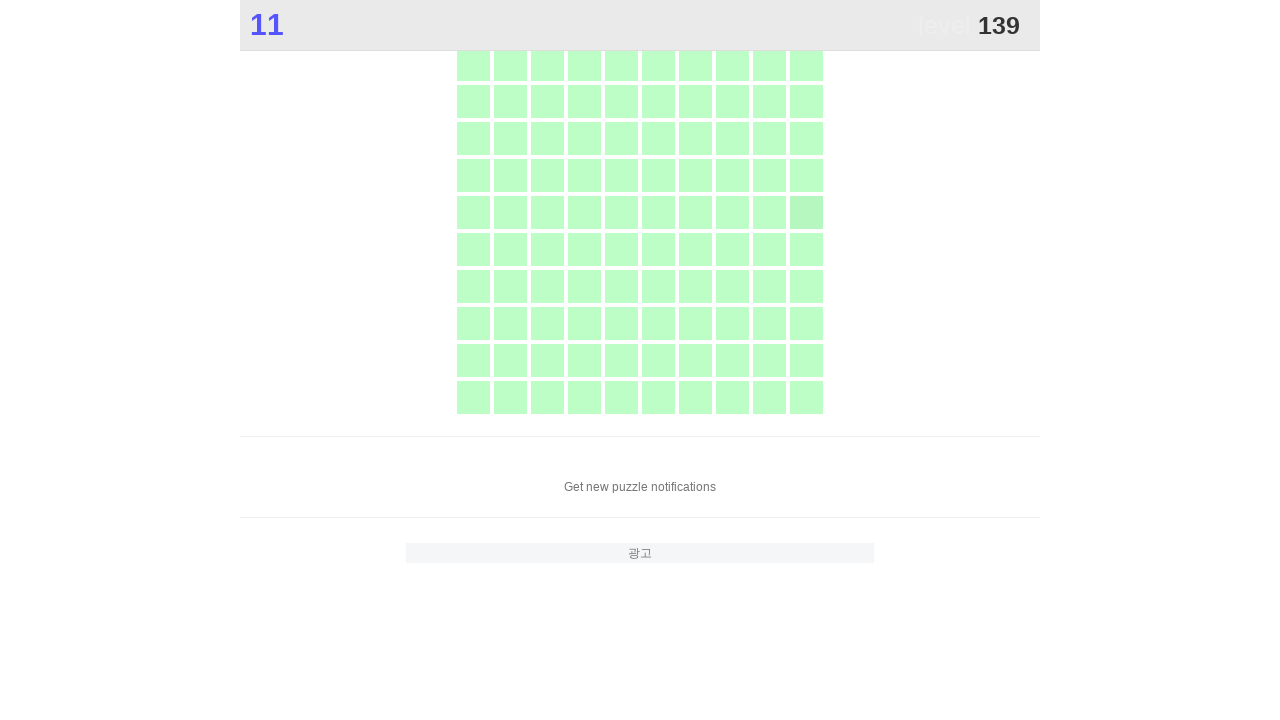

Clicked the different colored square element at (806, 212) on .main
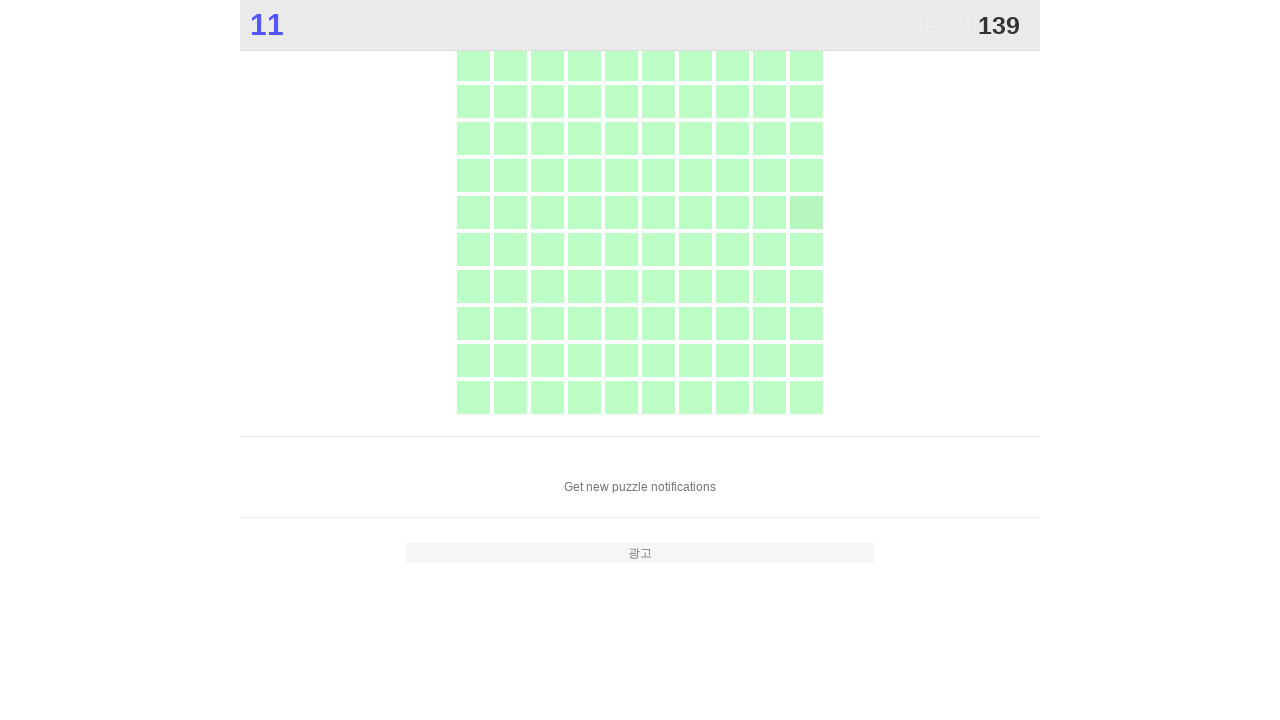

Clicked the different colored square element at (806, 212) on .main
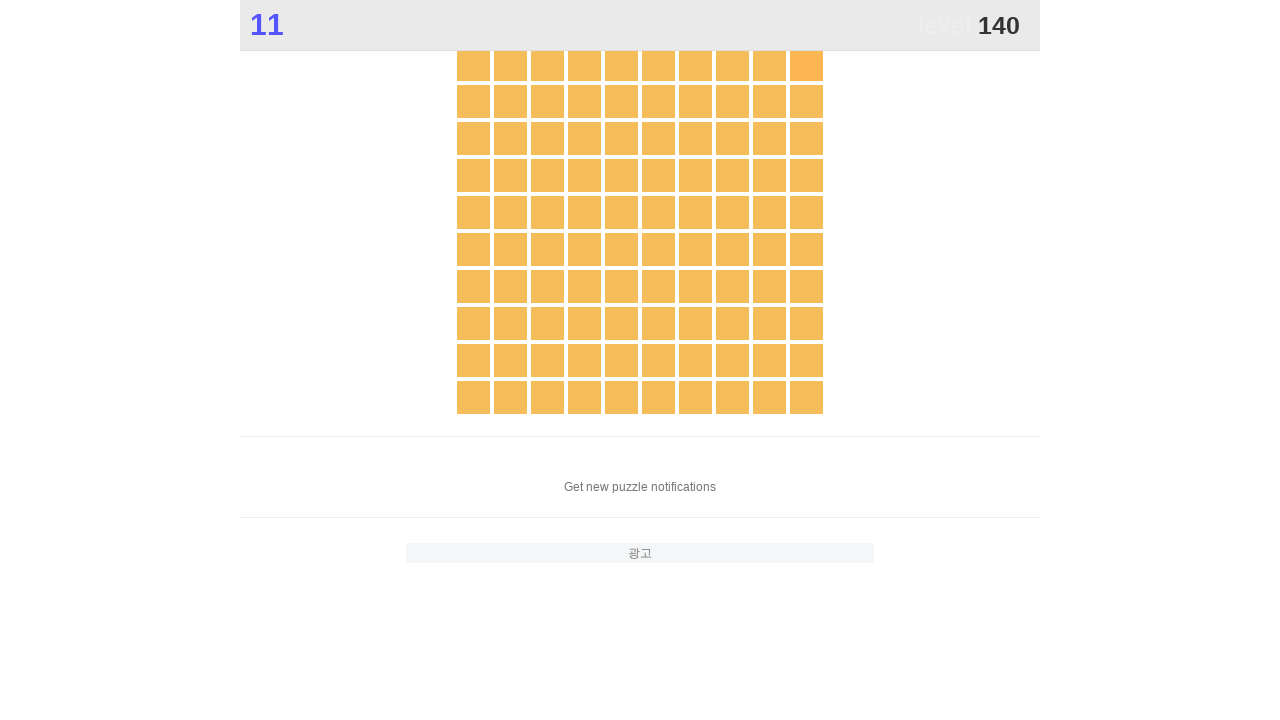

Clicked the different colored square element at (806, 64) on .main
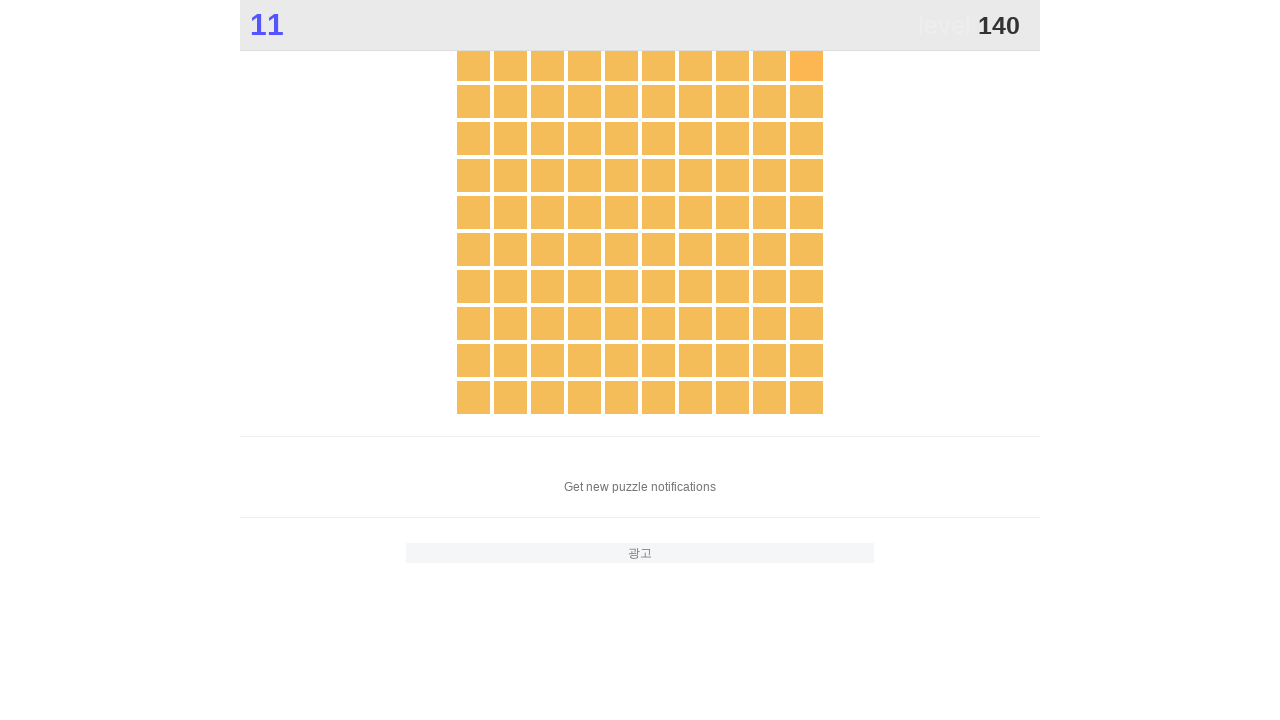

Clicked the different colored square element at (806, 64) on .main
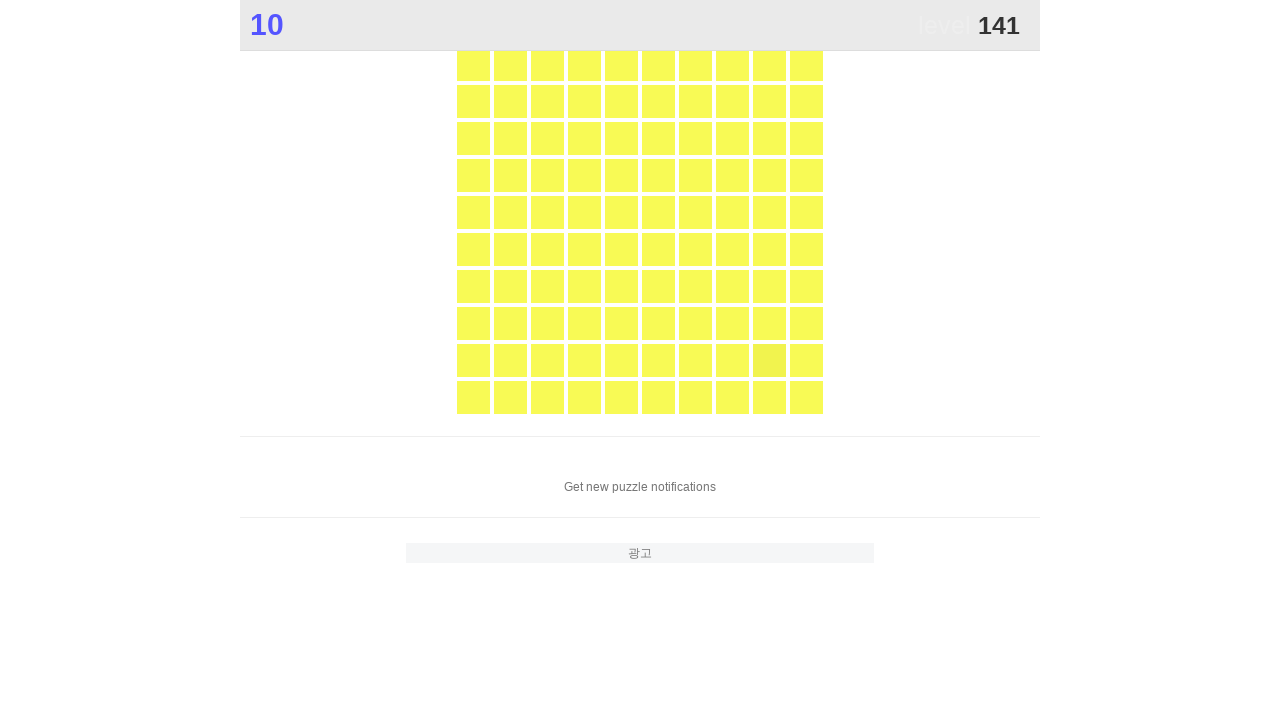

Clicked the different colored square element at (769, 360) on .main
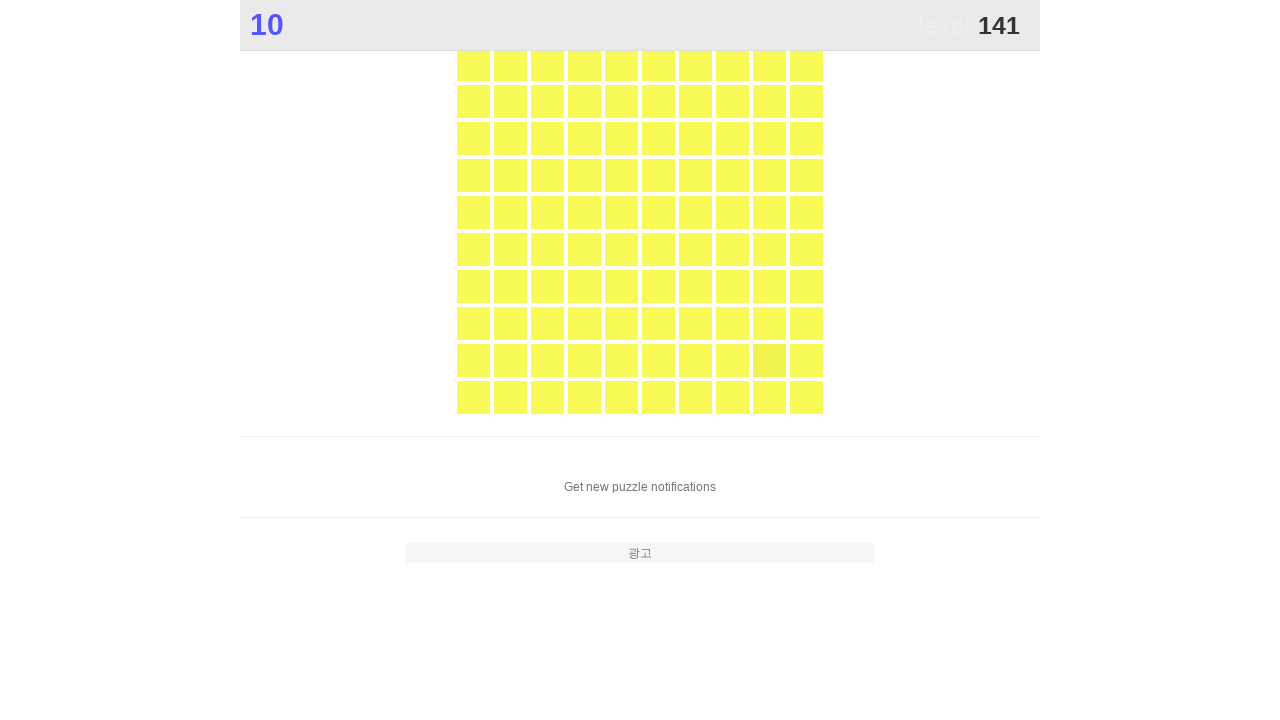

Clicked the different colored square element at (769, 360) on .main
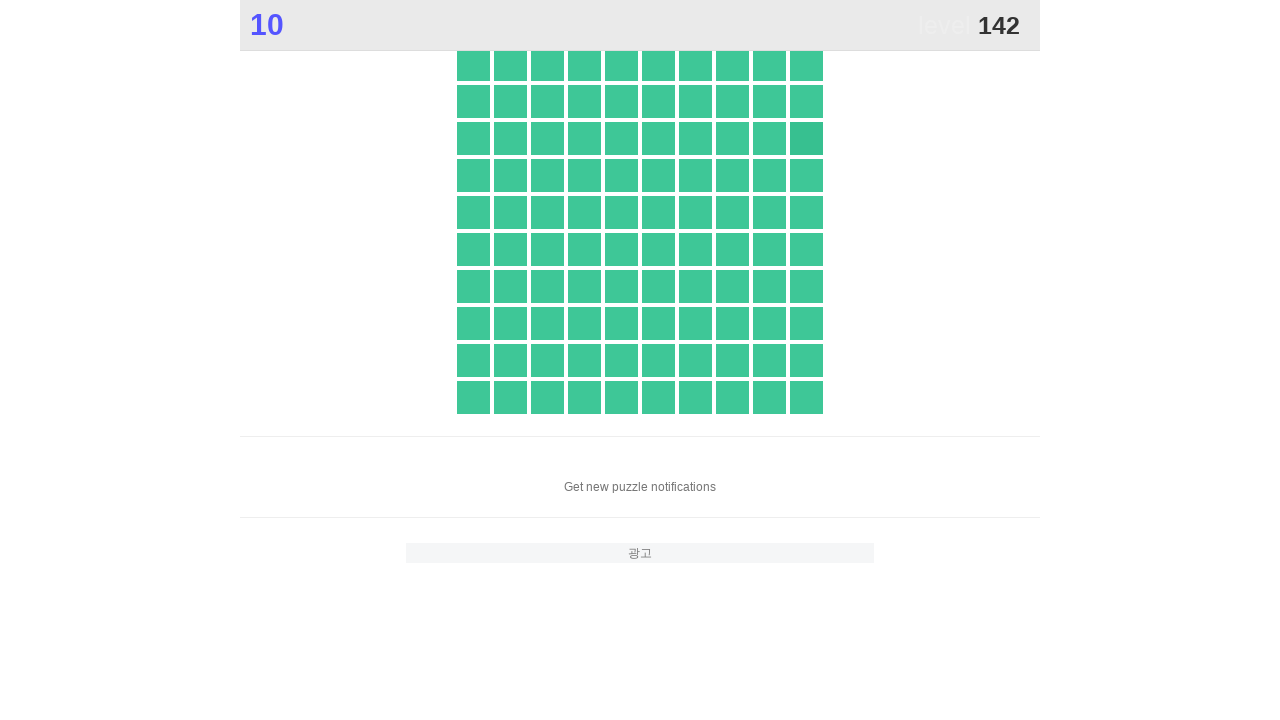

Clicked the different colored square element at (806, 138) on .main
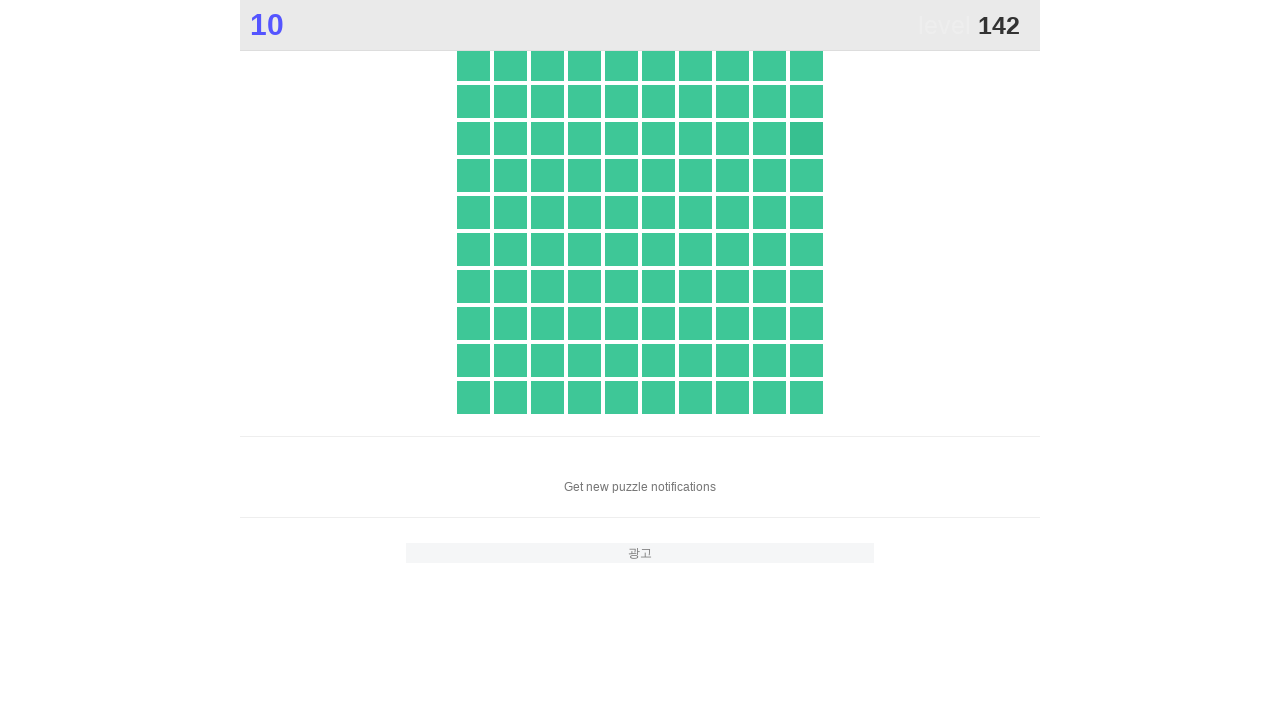

Clicked the different colored square element at (806, 138) on .main
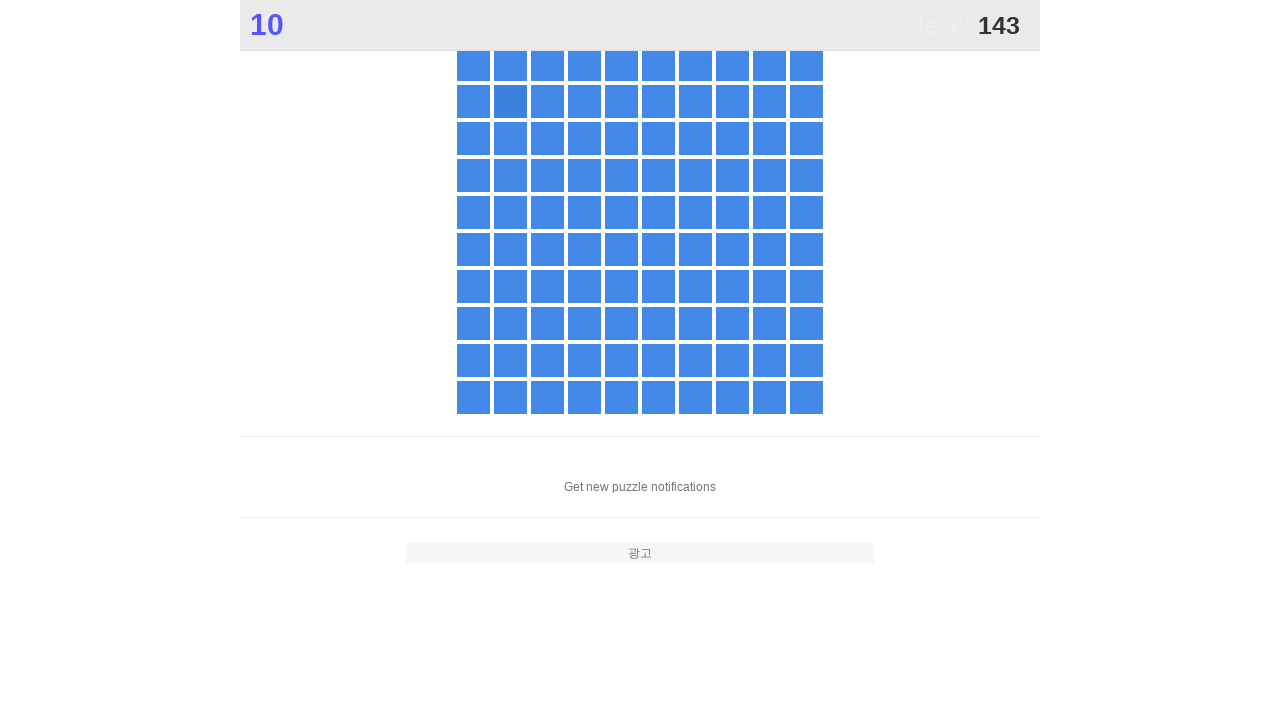

Clicked the different colored square element at (510, 101) on .main
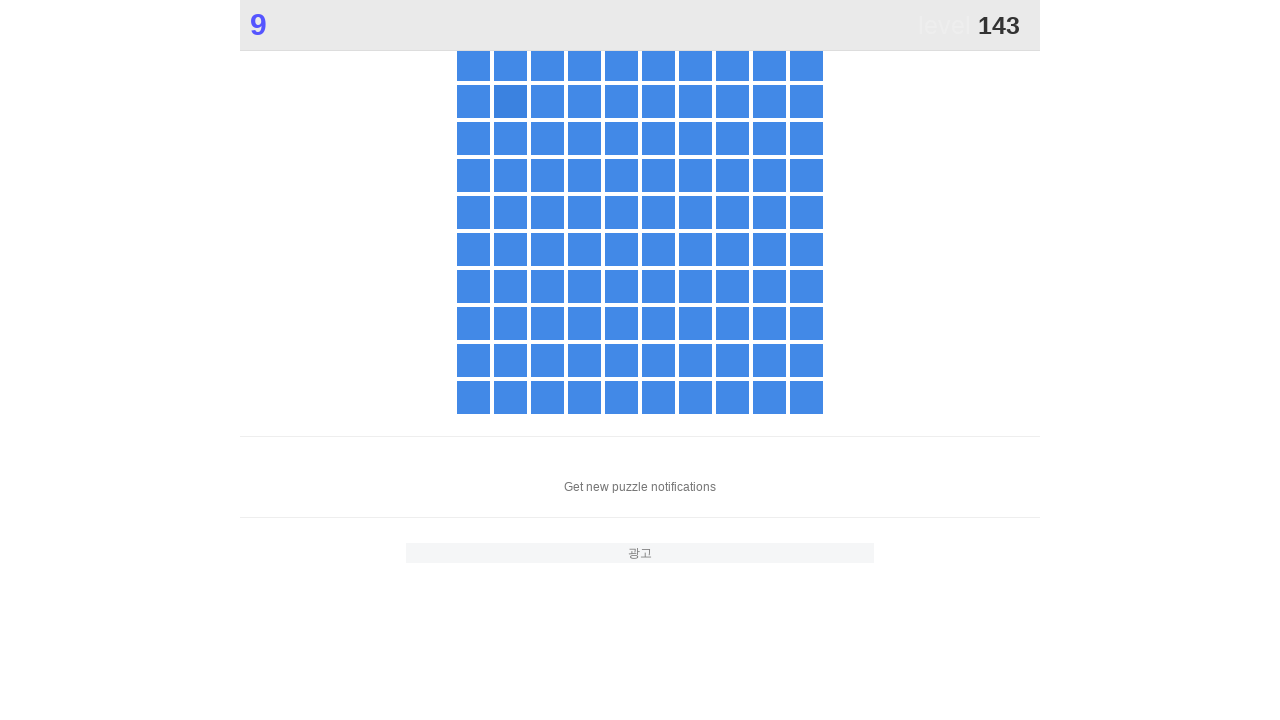

Clicked the different colored square element at (510, 101) on .main
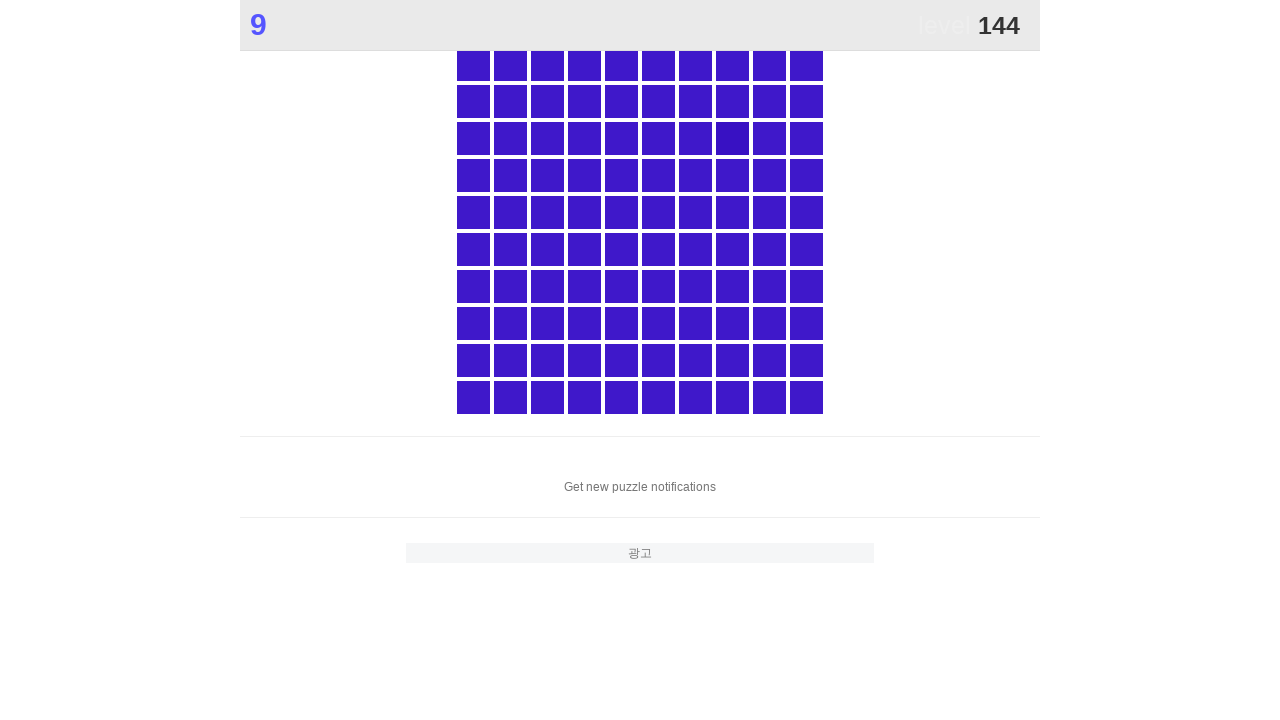

Clicked the different colored square element at (732, 138) on .main
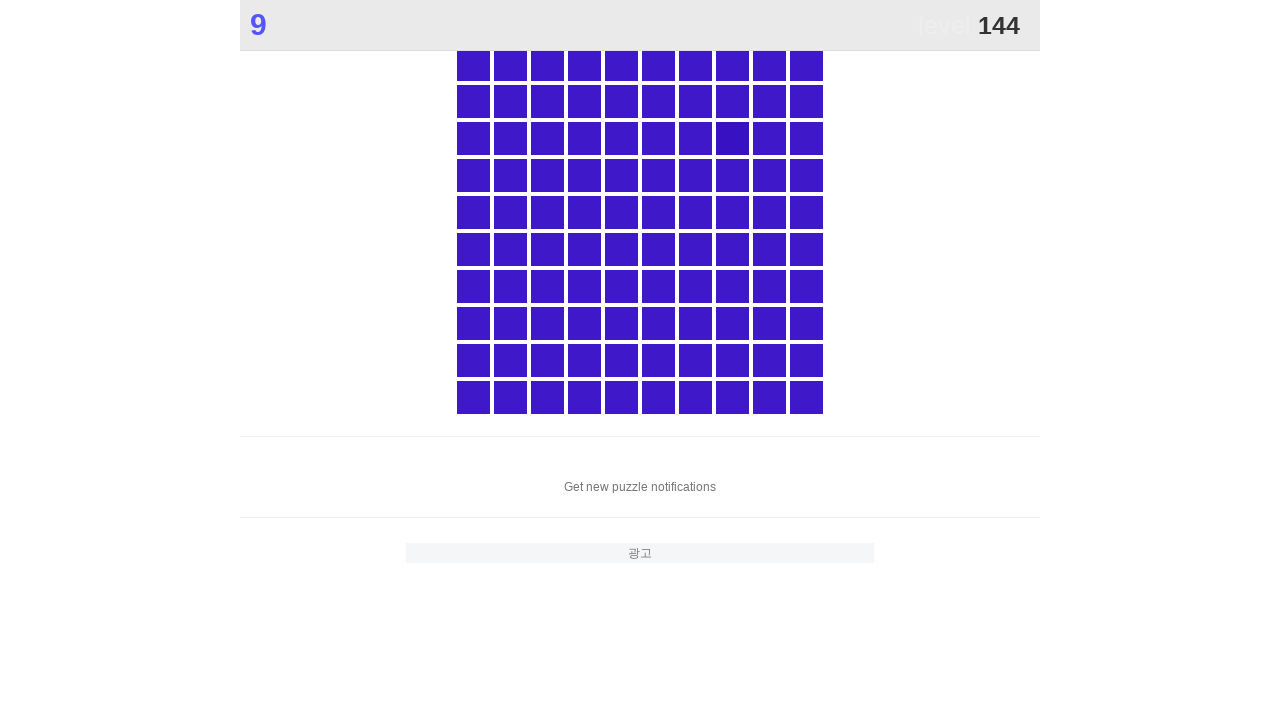

Clicked the different colored square element at (732, 138) on .main
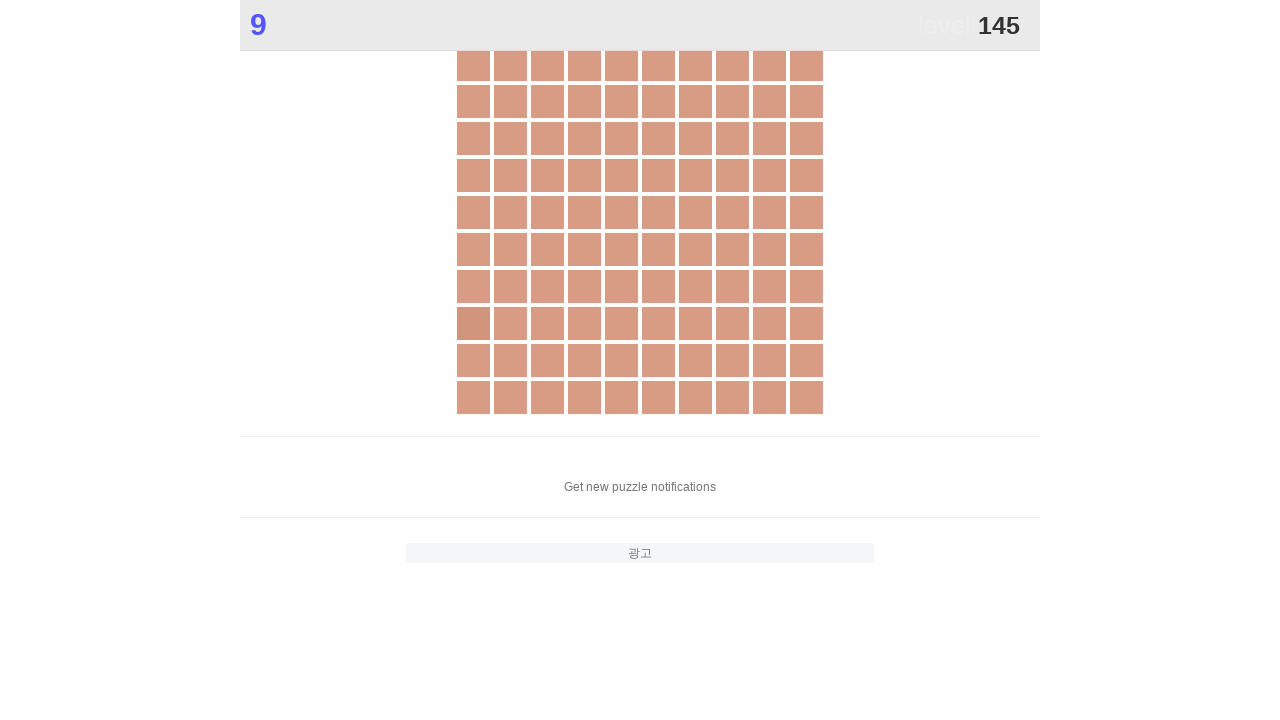

Clicked the different colored square element at (473, 323) on .main
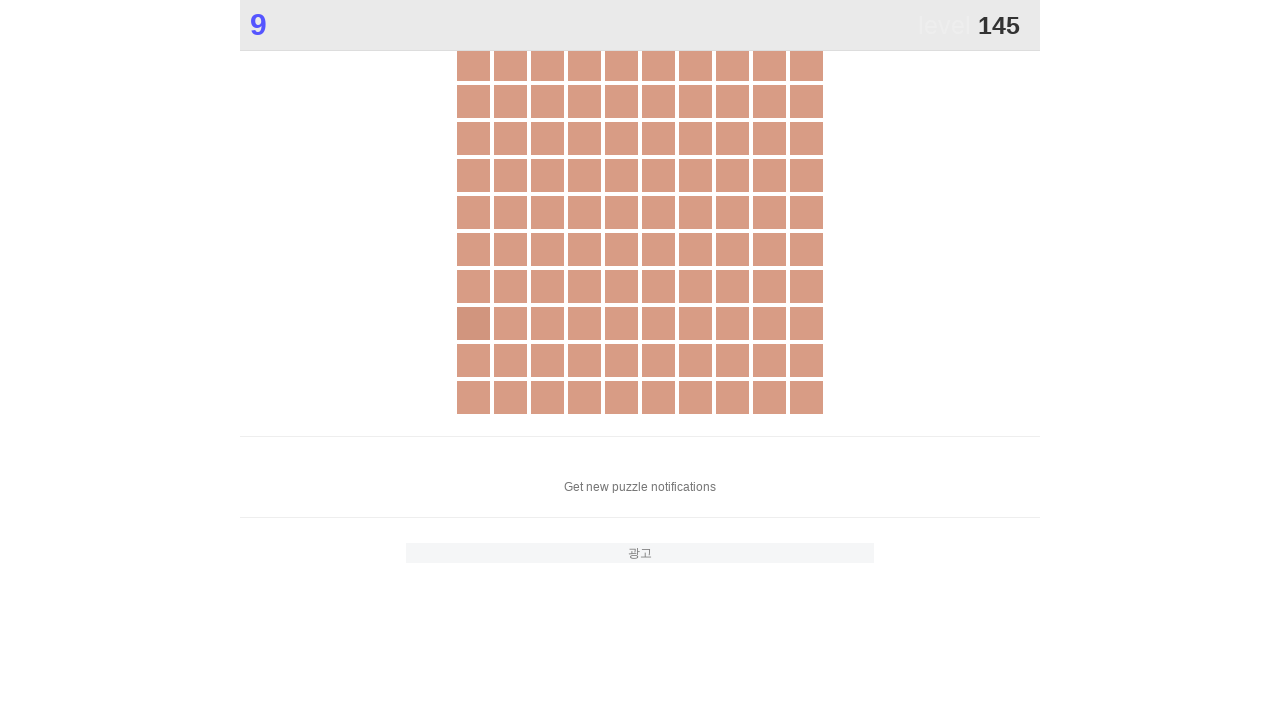

Clicked the different colored square element at (473, 323) on .main
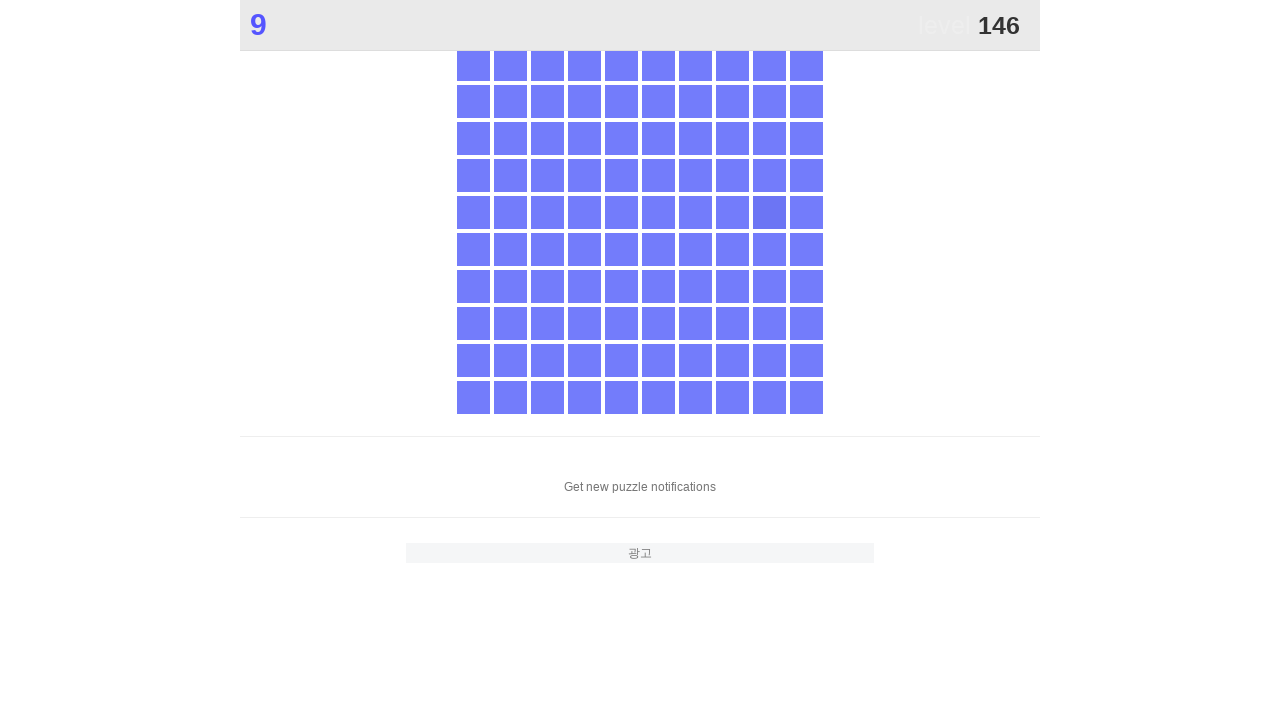

Clicked the different colored square element at (769, 212) on .main
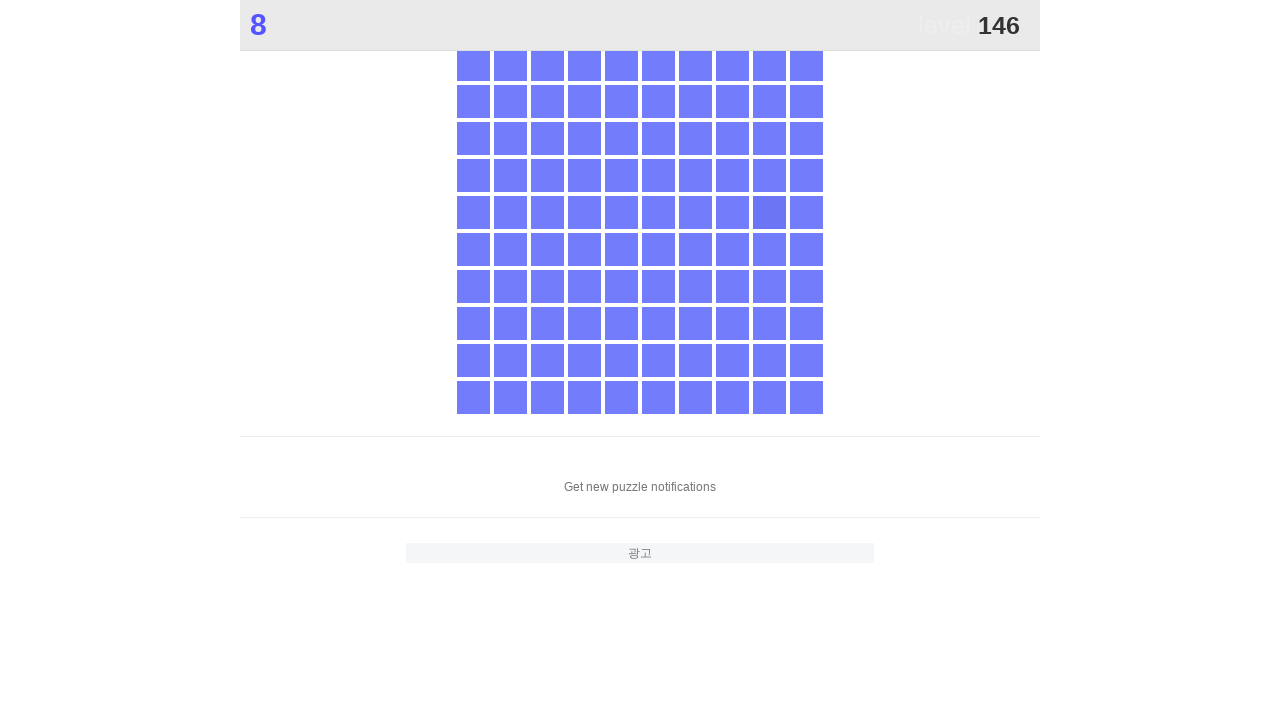

Clicked the different colored square element at (769, 212) on .main
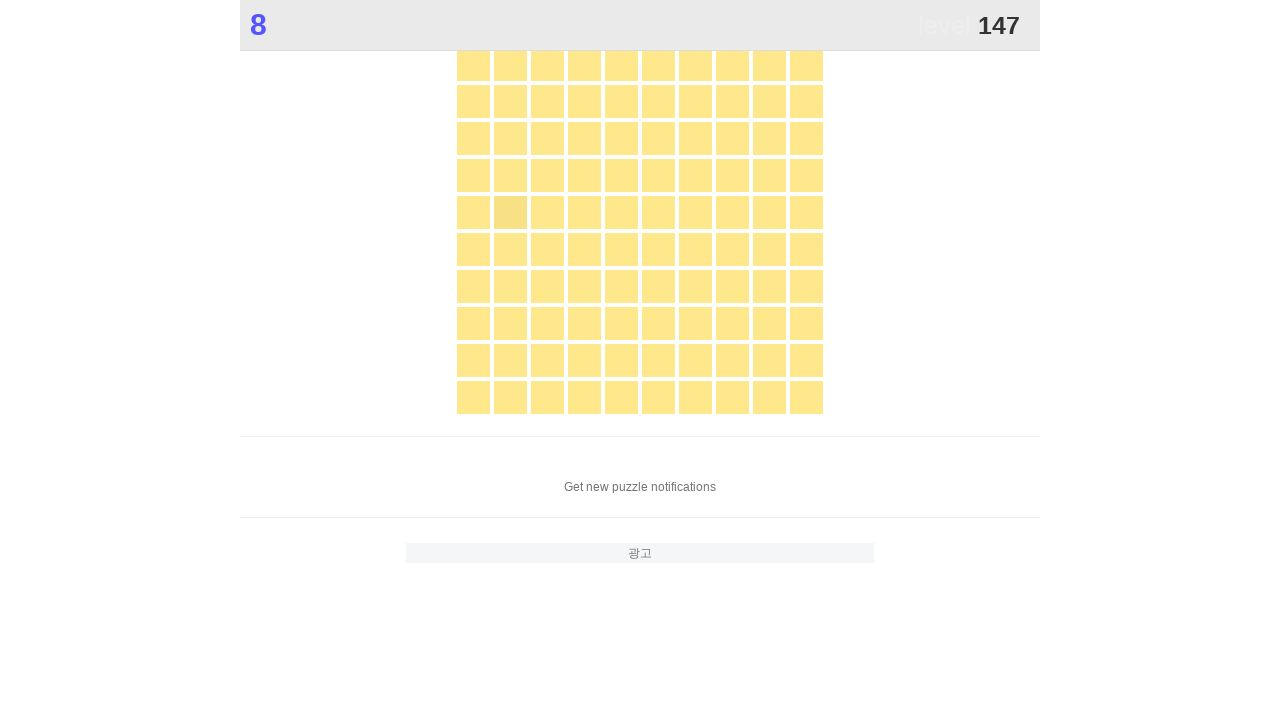

Clicked the different colored square element at (510, 212) on .main
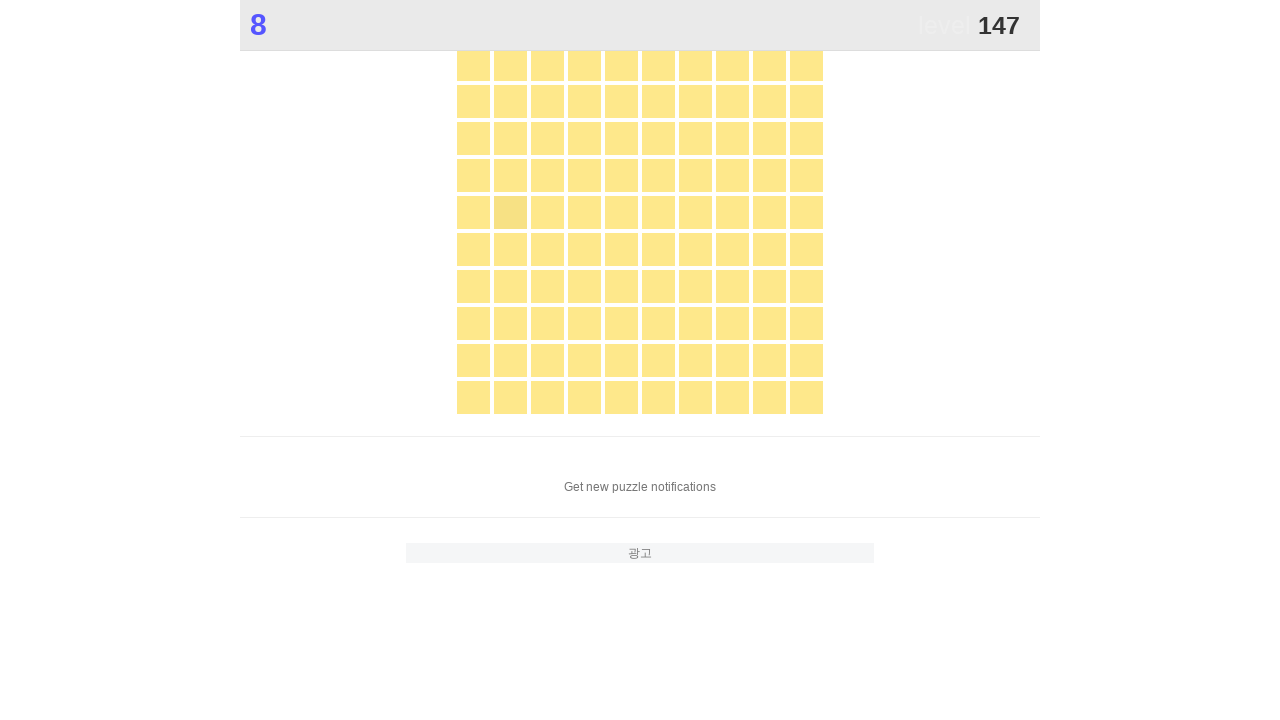

Clicked the different colored square element at (510, 212) on .main
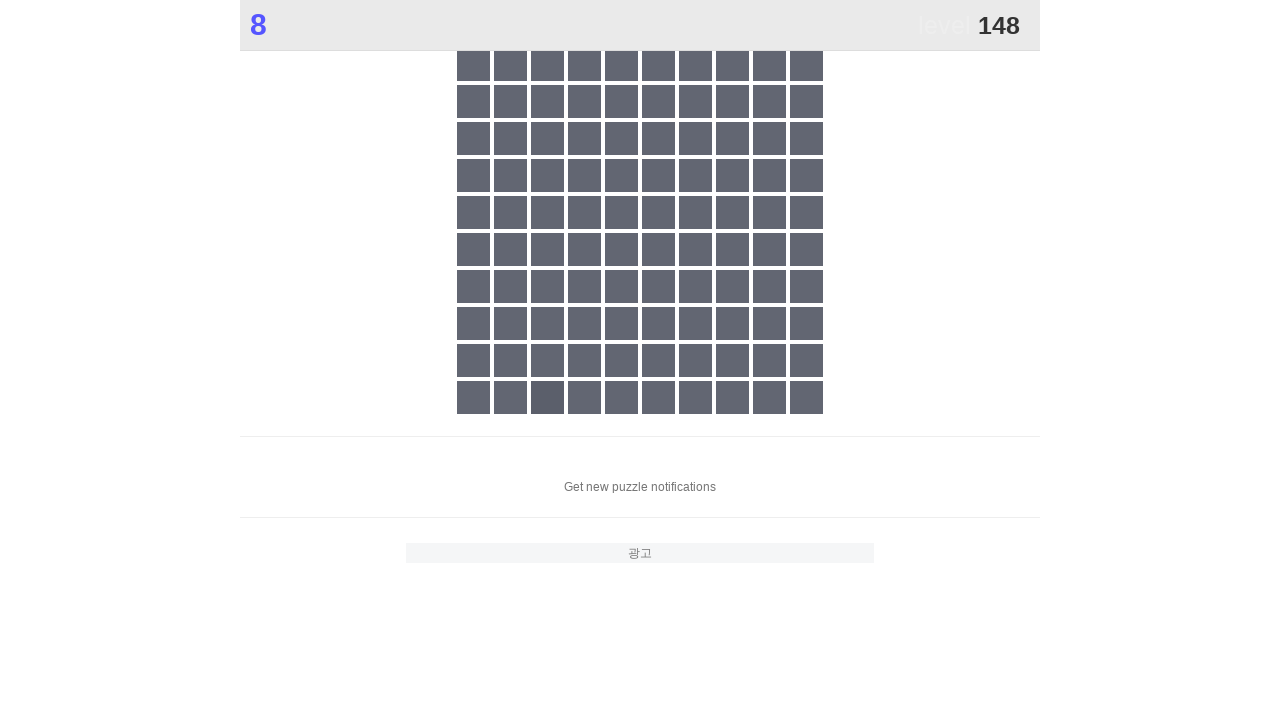

Clicked the different colored square element at (547, 397) on .main
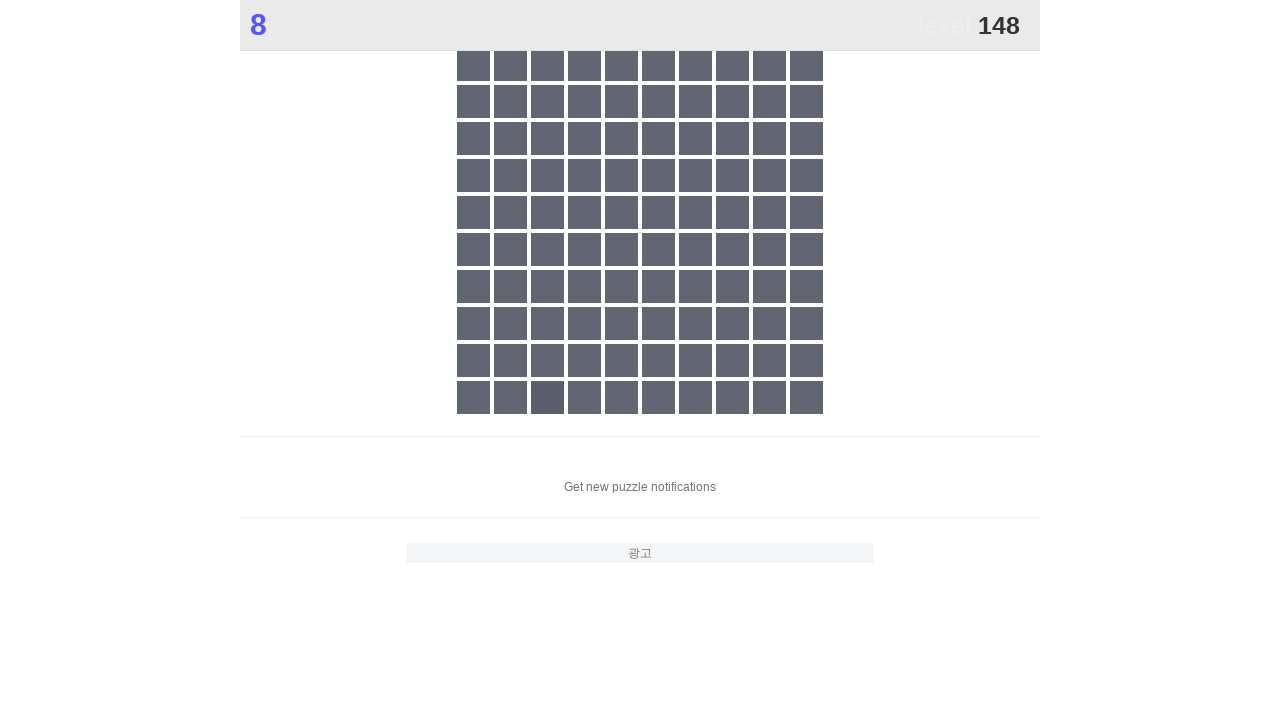

Clicked the different colored square element at (547, 397) on .main
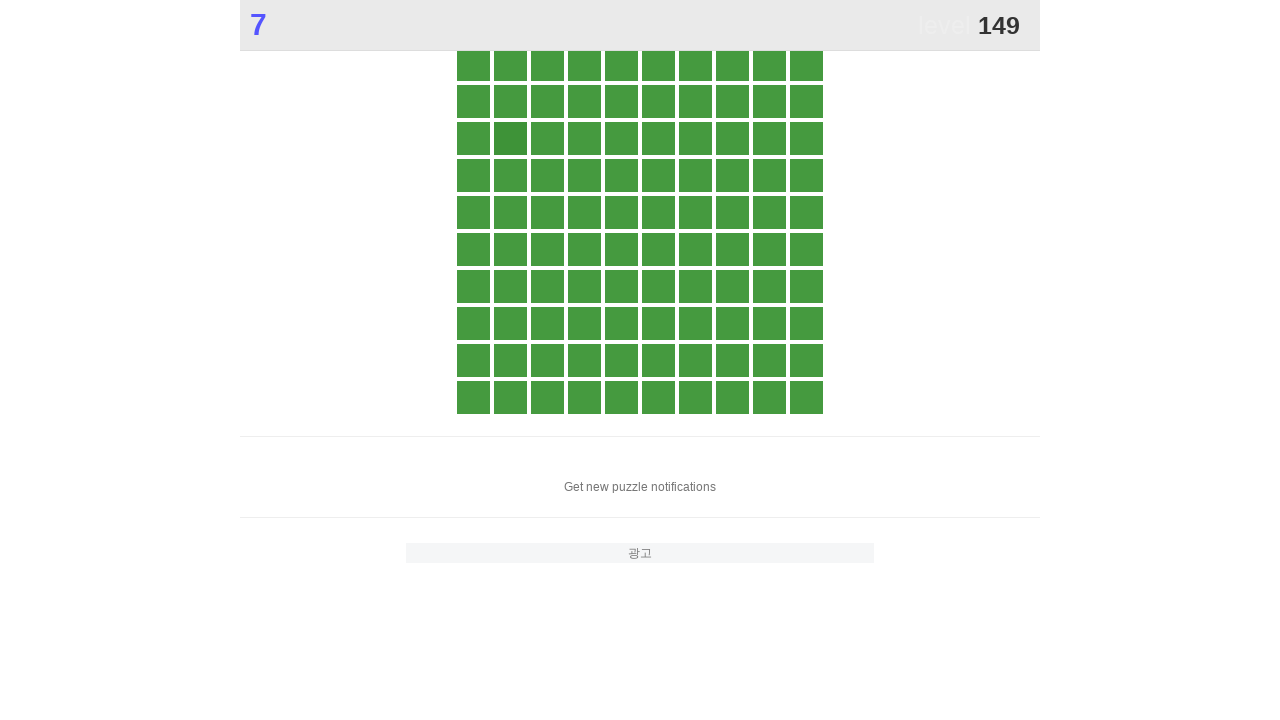

Clicked the different colored square element at (510, 138) on .main
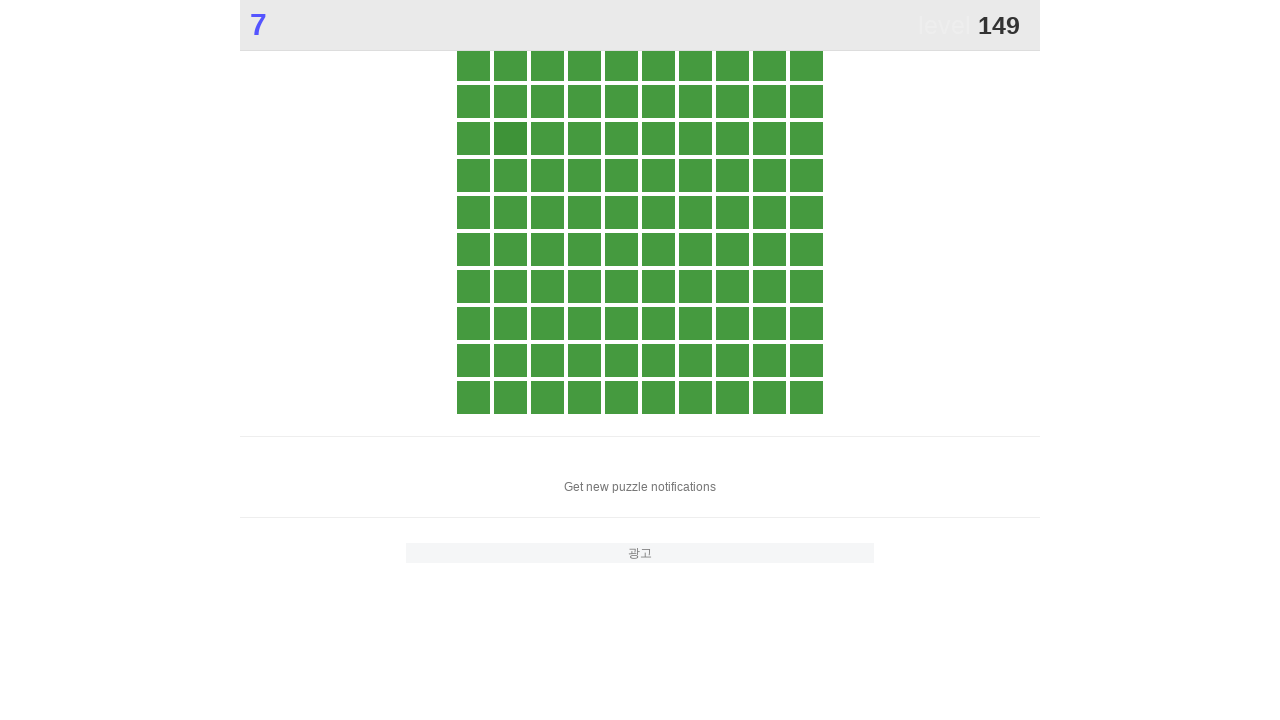

Clicked the different colored square element at (510, 138) on .main
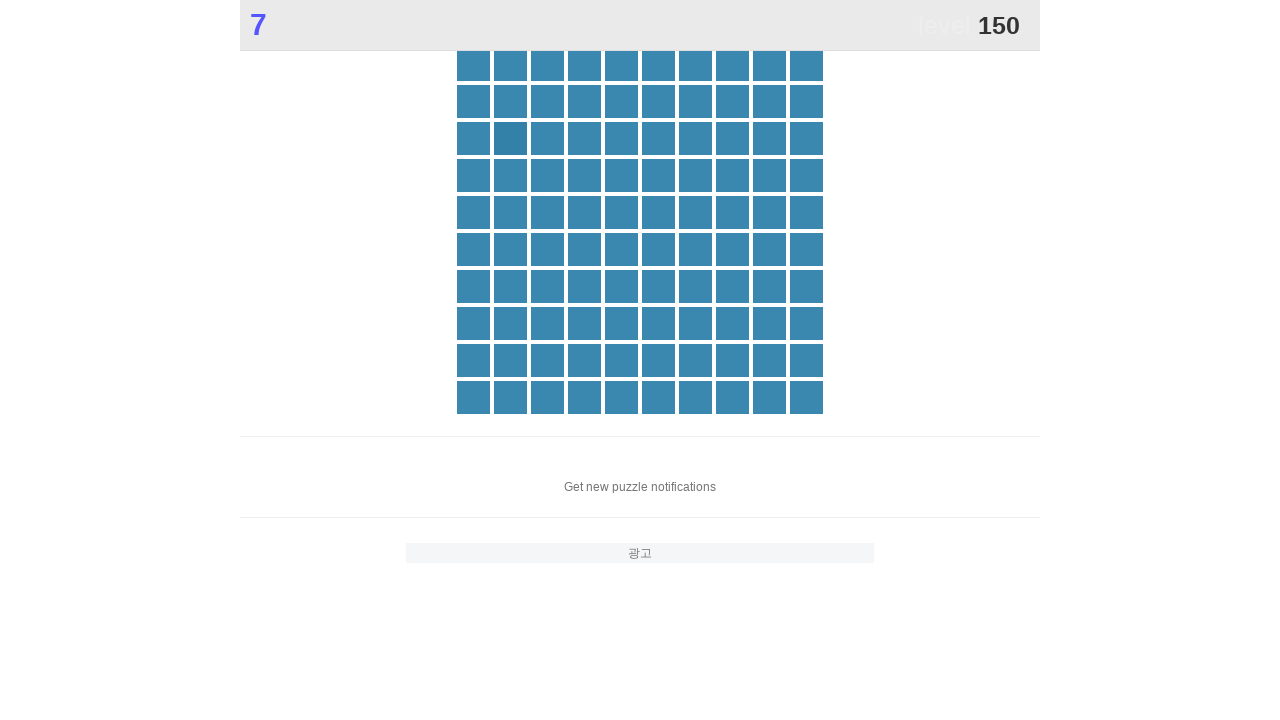

Clicked the different colored square element at (510, 138) on .main
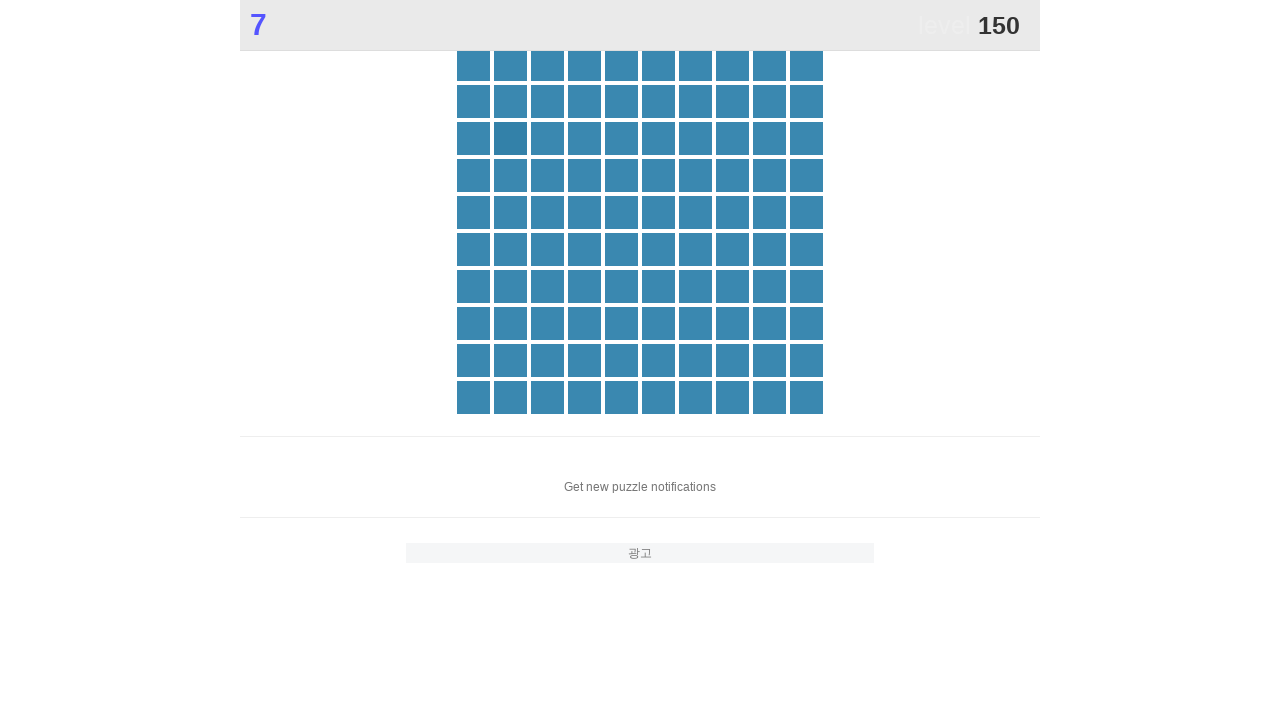

Clicked the different colored square element at (510, 138) on .main
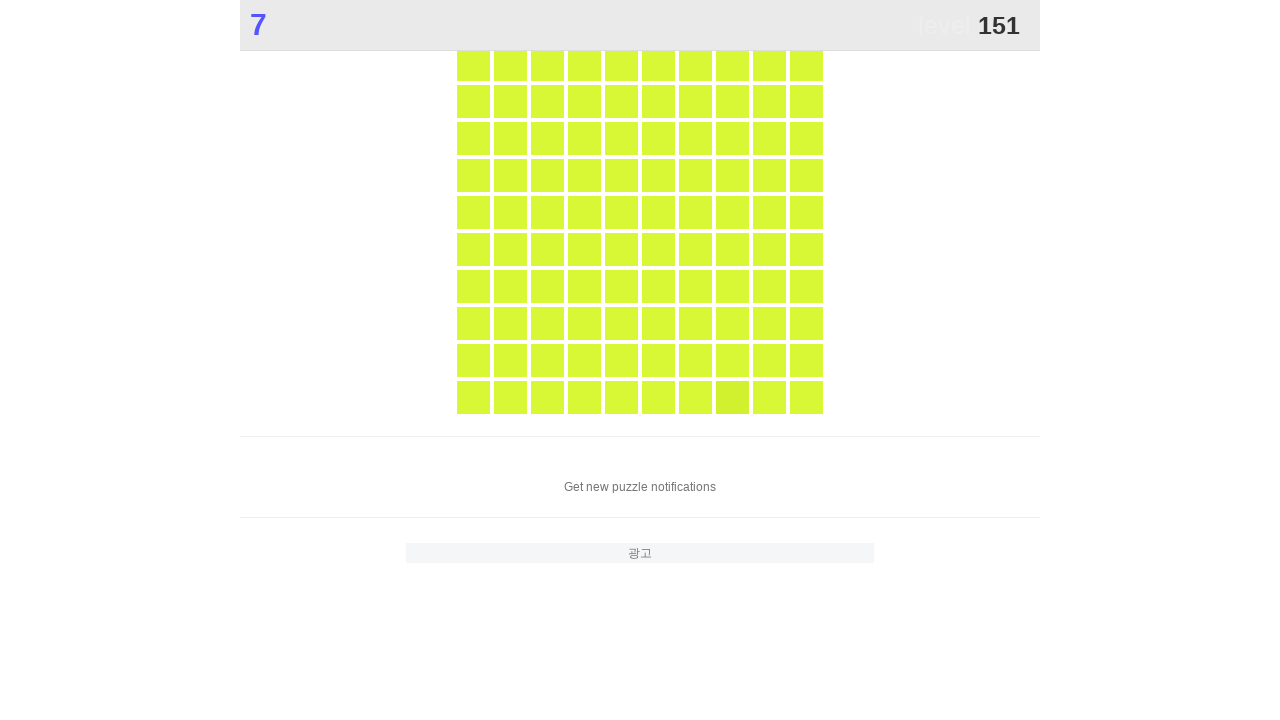

Clicked the different colored square element at (732, 397) on .main
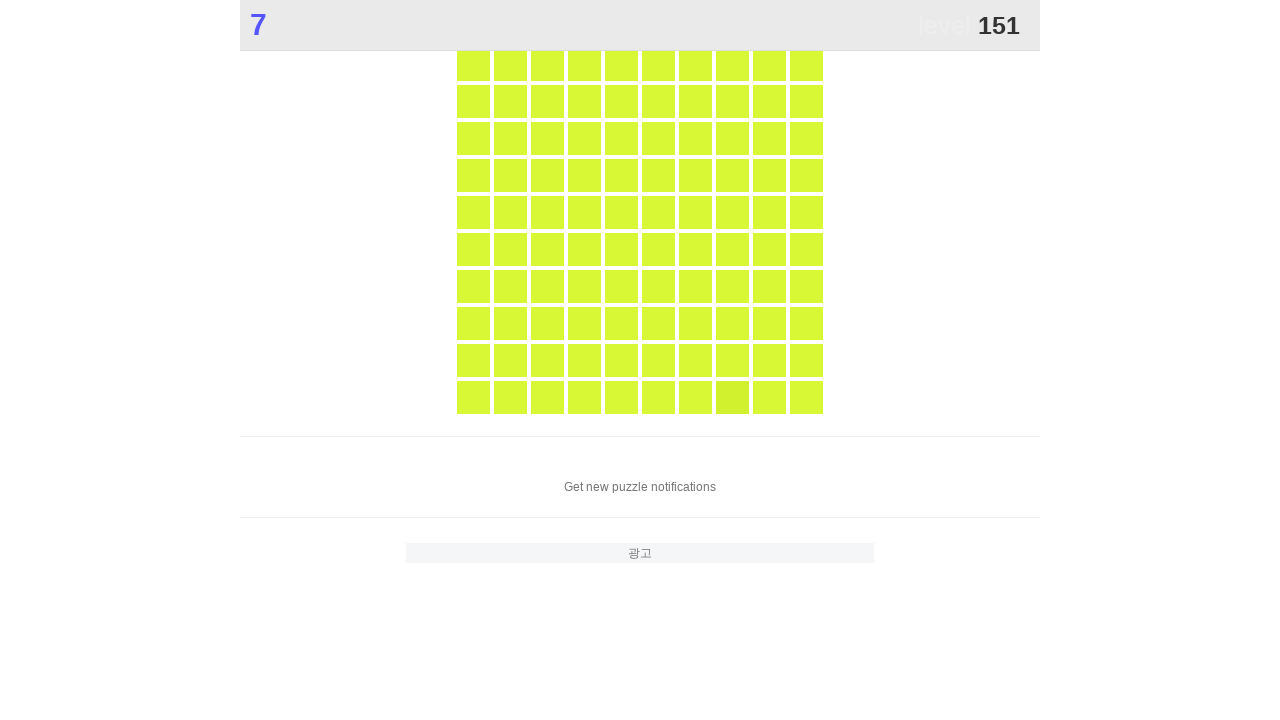

Clicked the different colored square element at (732, 397) on .main
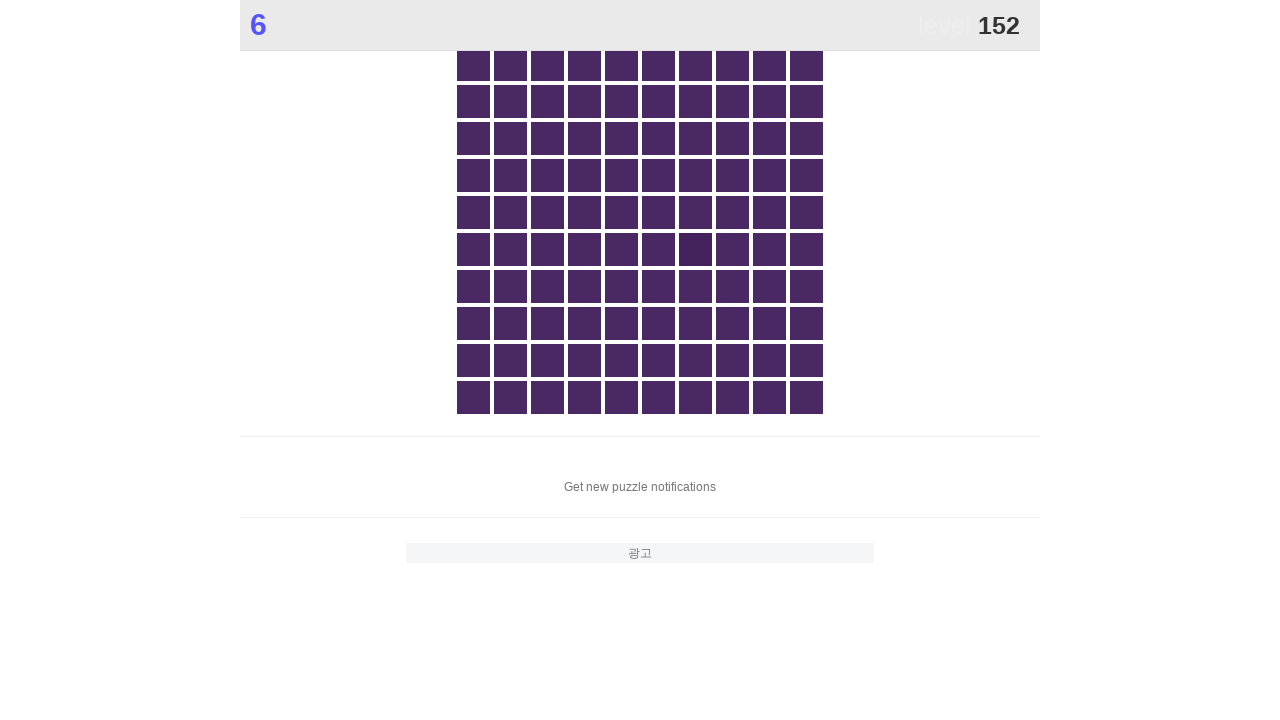

Clicked the different colored square element at (695, 249) on .main
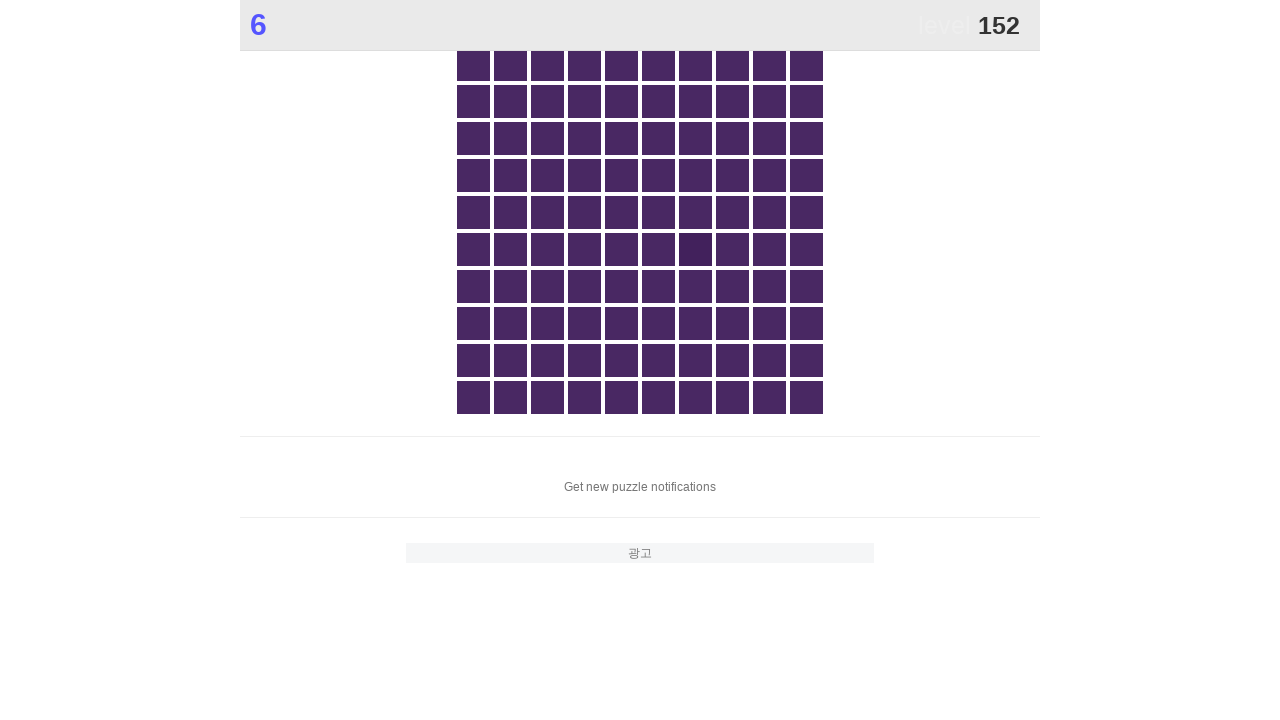

Clicked the different colored square element at (695, 249) on .main
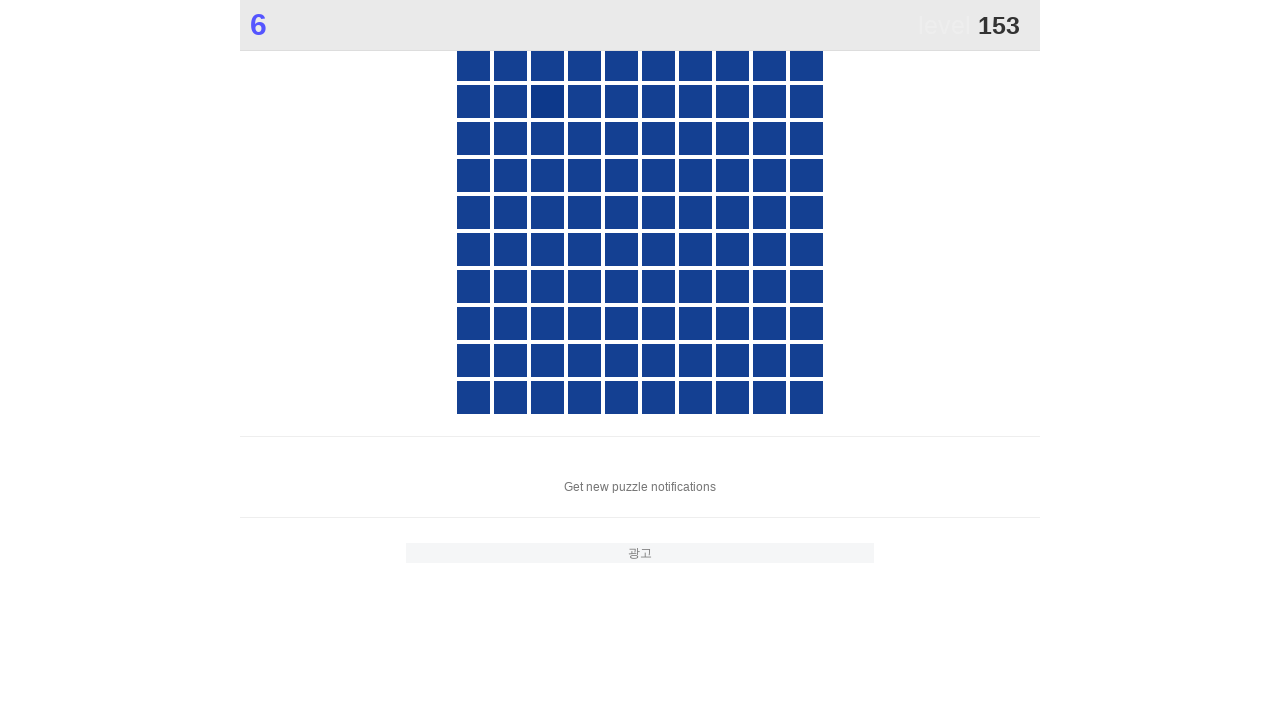

Clicked the different colored square element at (547, 101) on .main
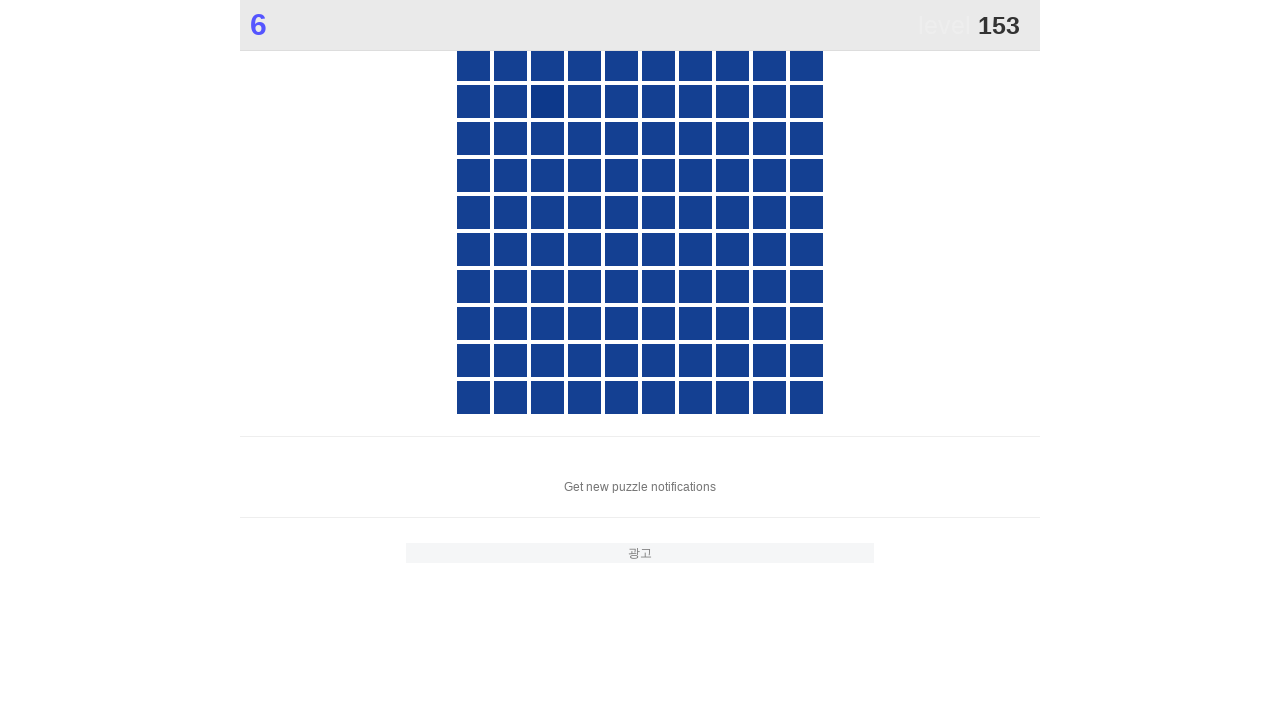

Clicked the different colored square element at (547, 101) on .main
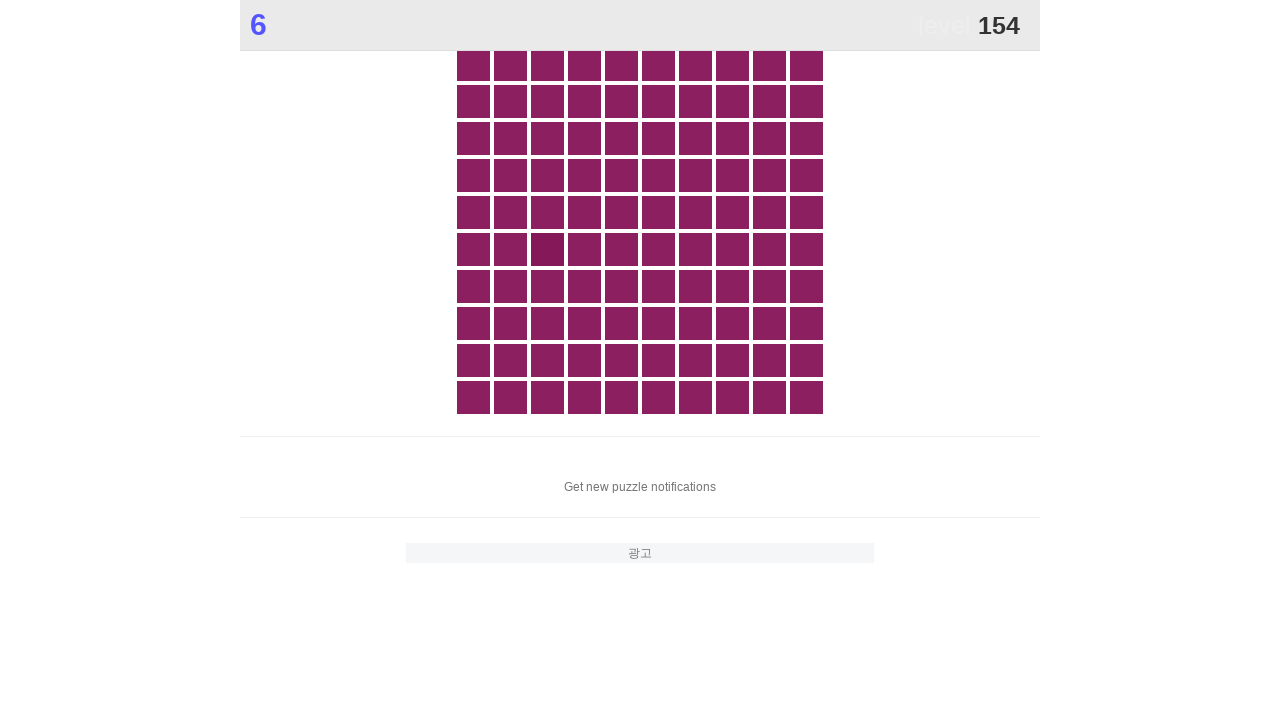

Clicked the different colored square element at (547, 249) on .main
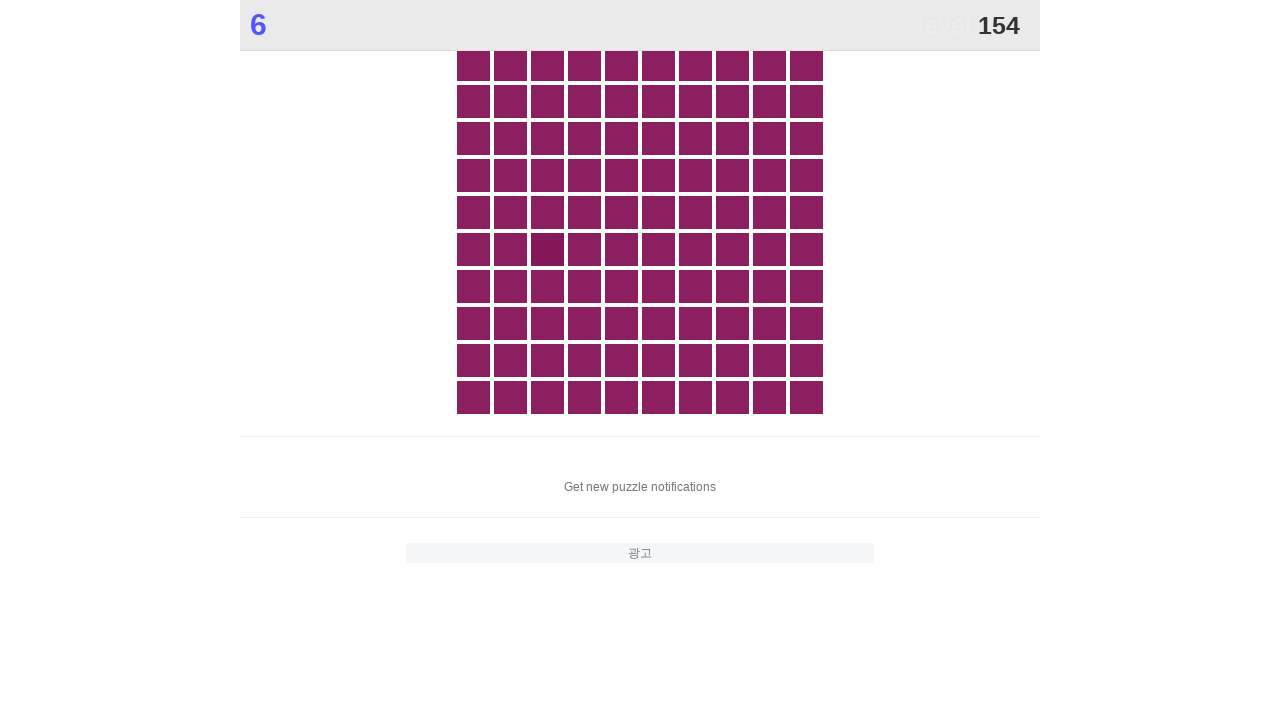

Clicked the different colored square element at (547, 249) on .main
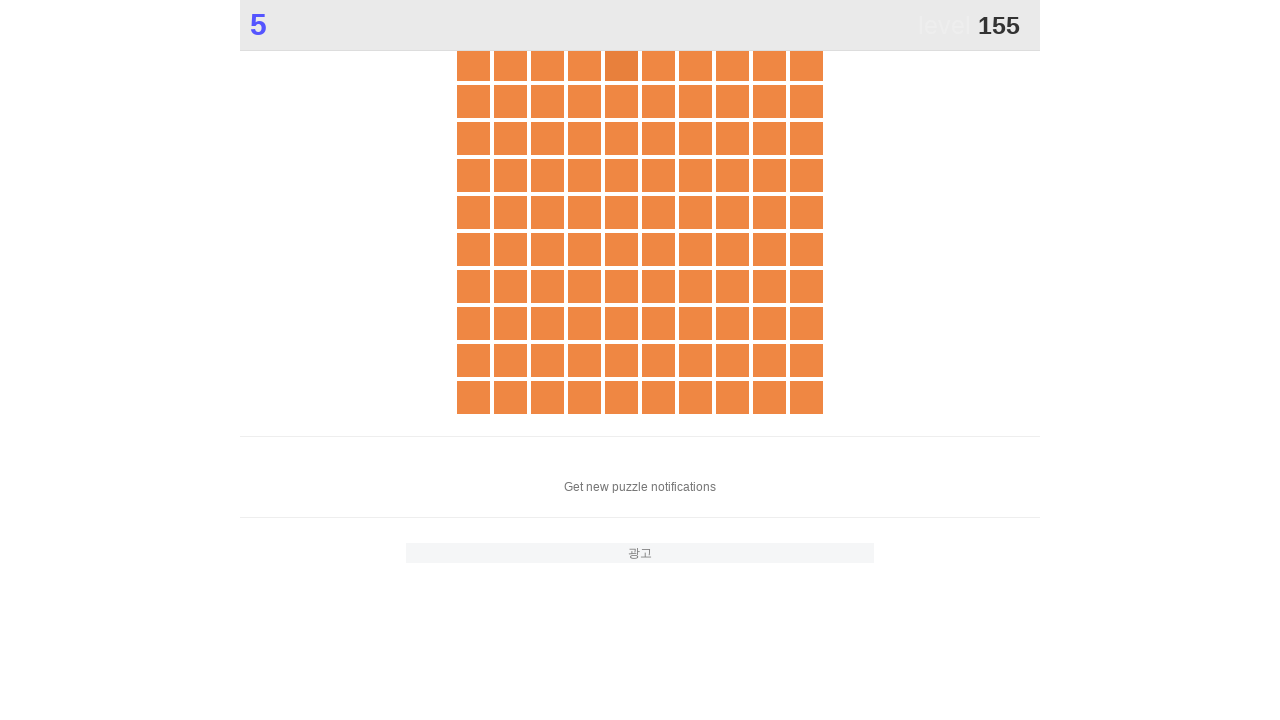

Clicked the different colored square element at (621, 64) on .main
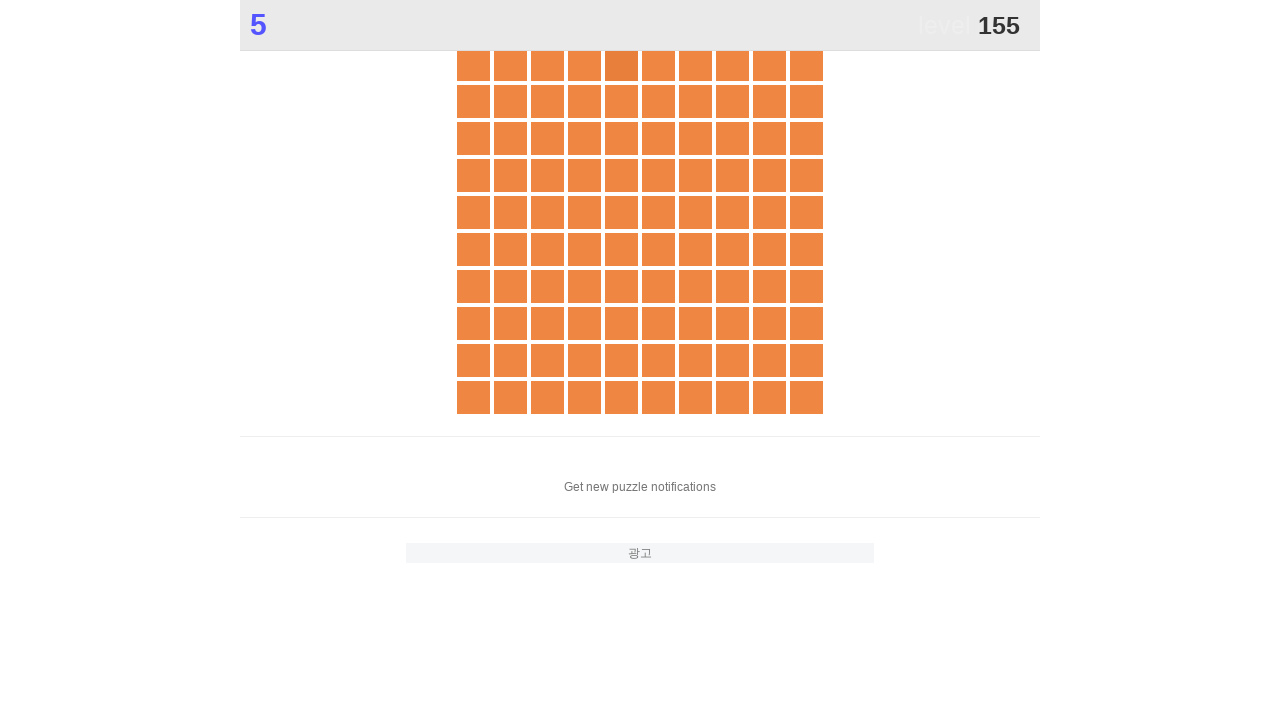

Clicked the different colored square element at (621, 64) on .main
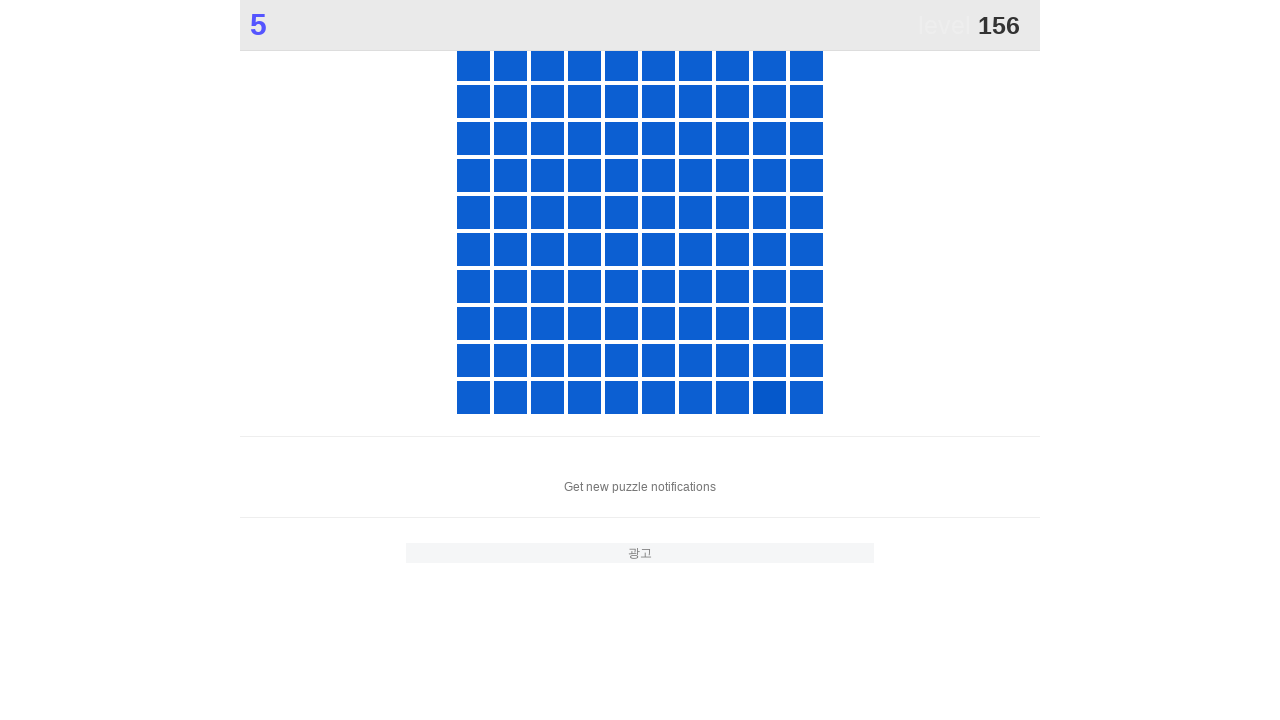

Clicked the different colored square element at (769, 397) on .main
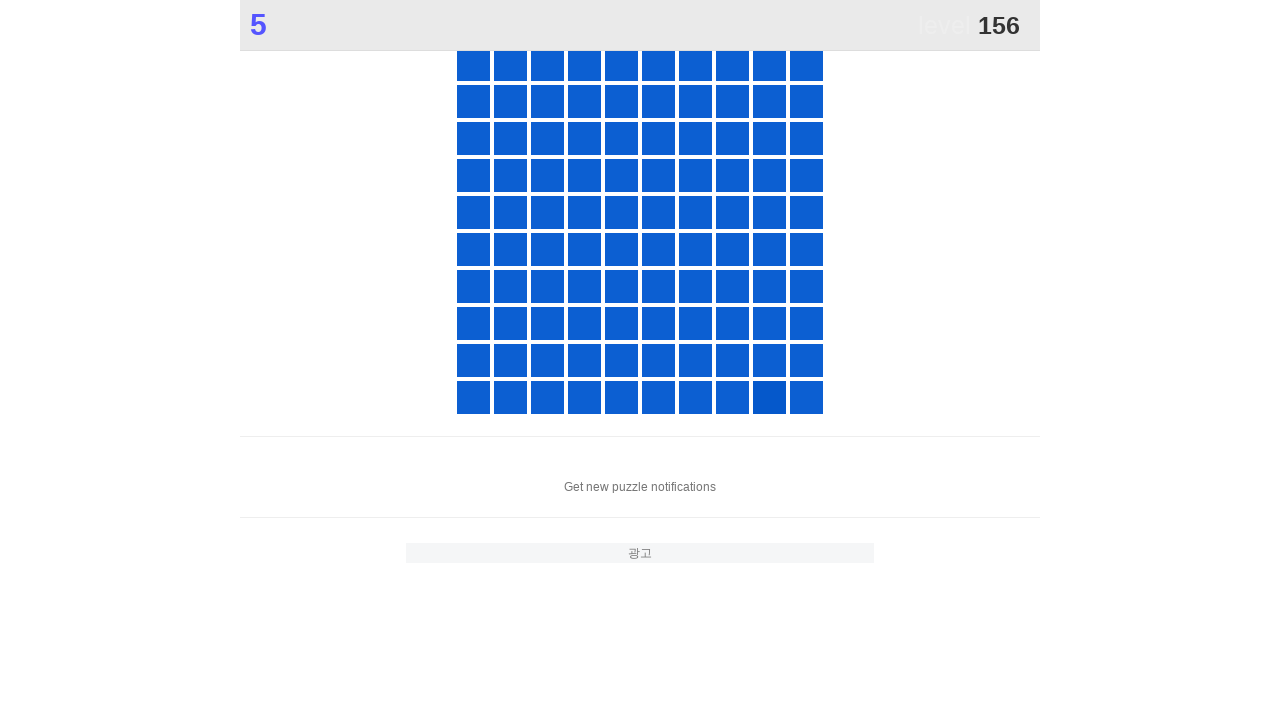

Clicked the different colored square element at (769, 397) on .main
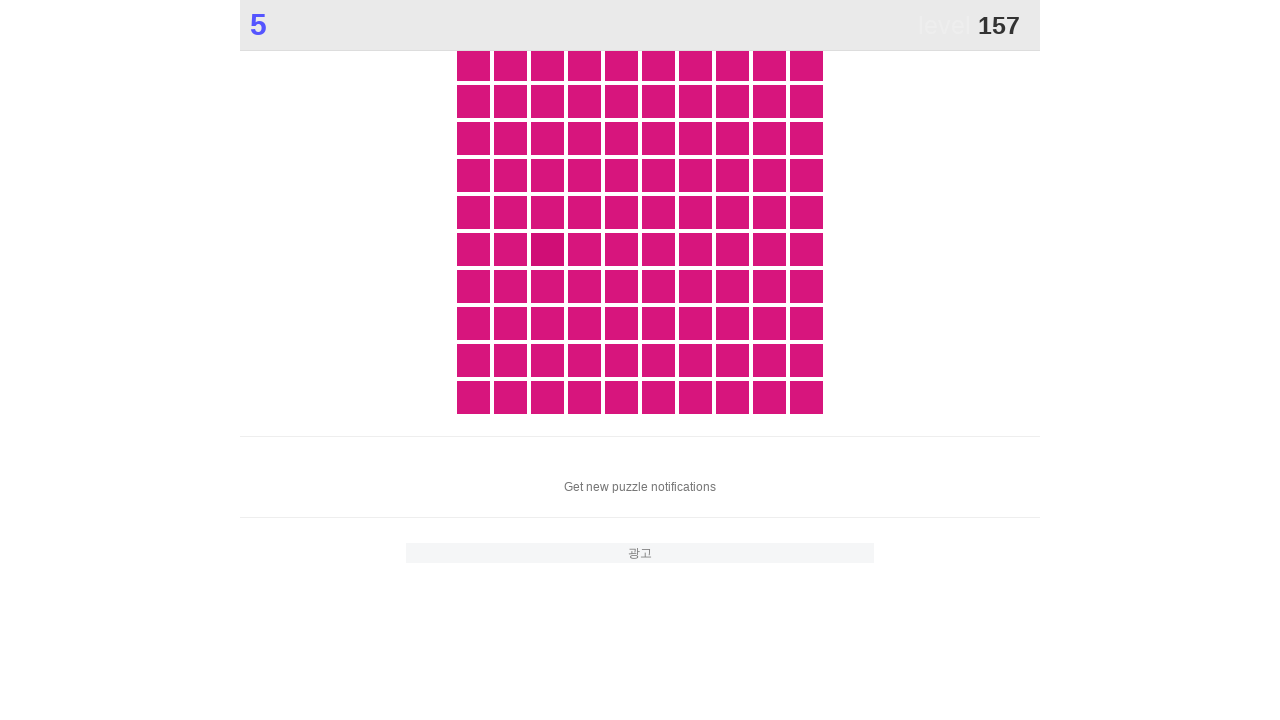

Clicked the different colored square element at (547, 249) on .main
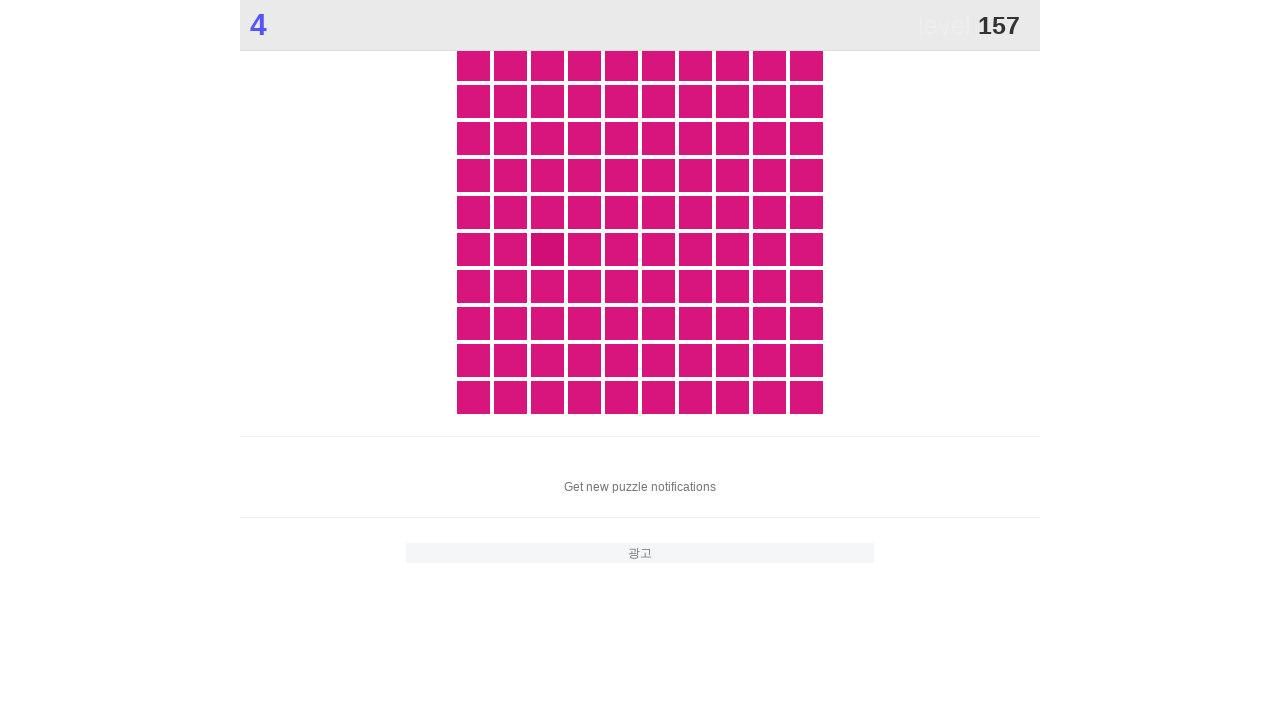

Clicked the different colored square element at (547, 249) on .main
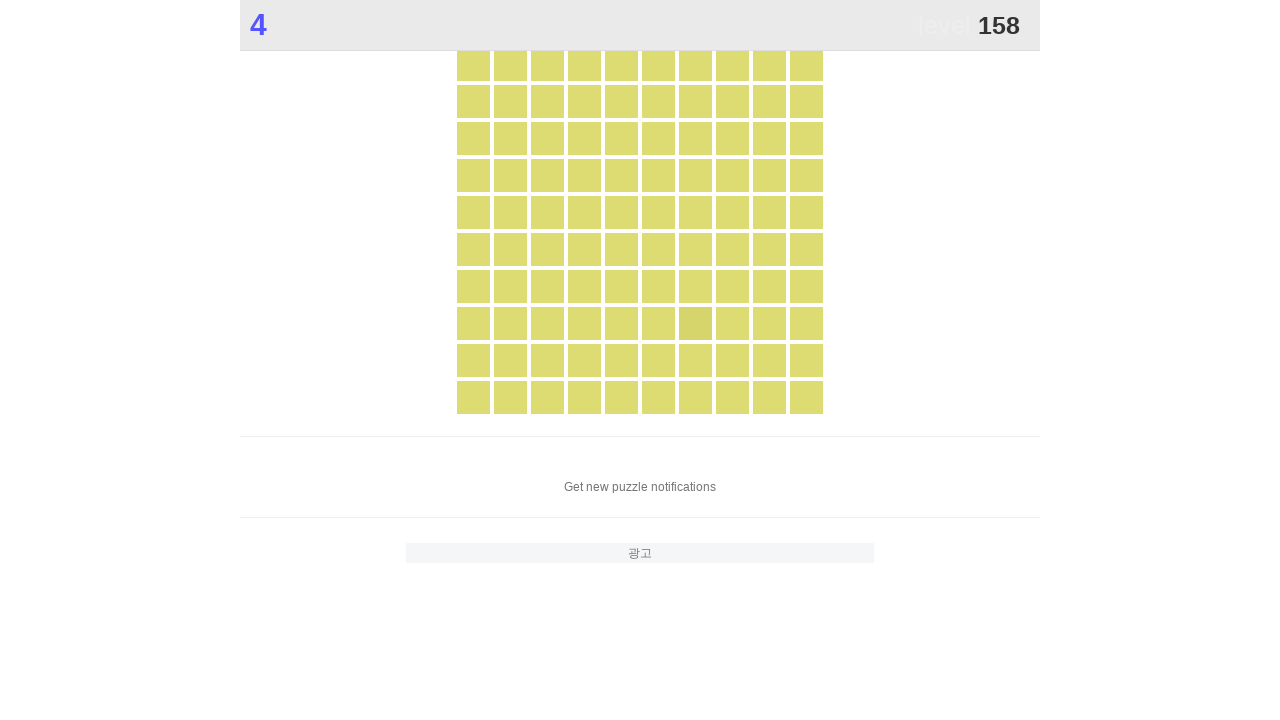

Clicked the different colored square element at (695, 323) on .main
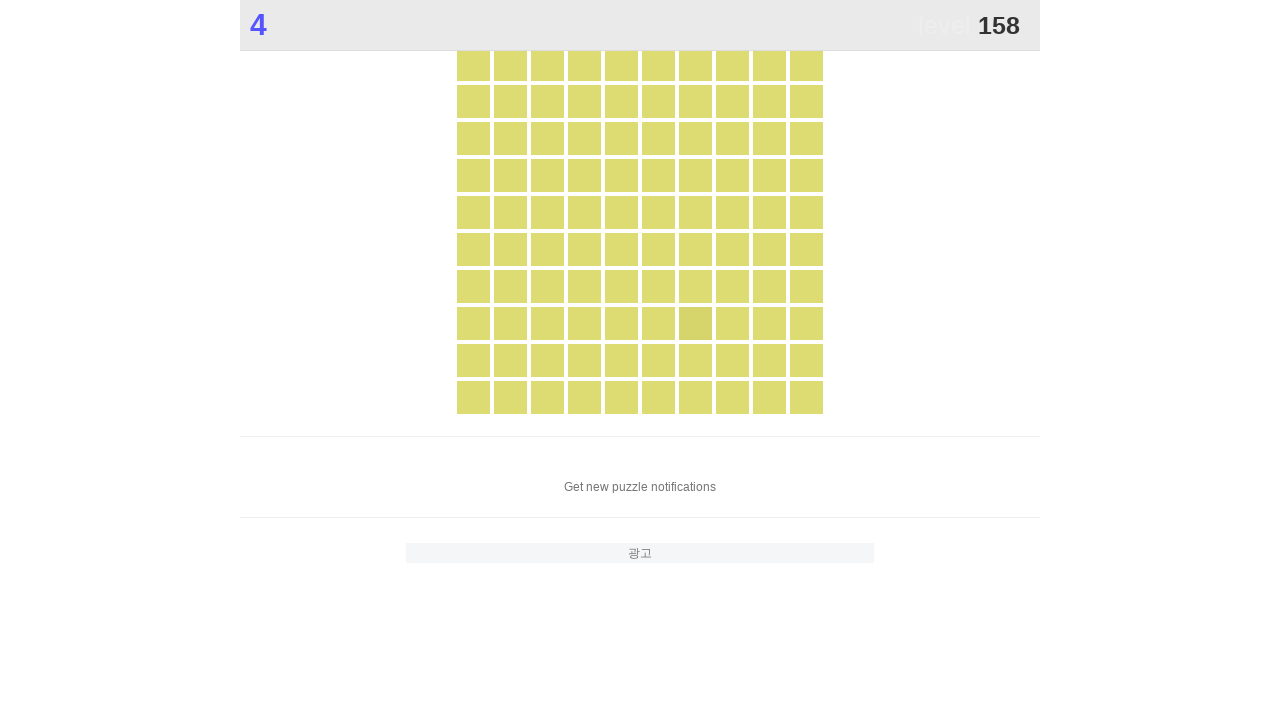

Clicked the different colored square element at (695, 323) on .main
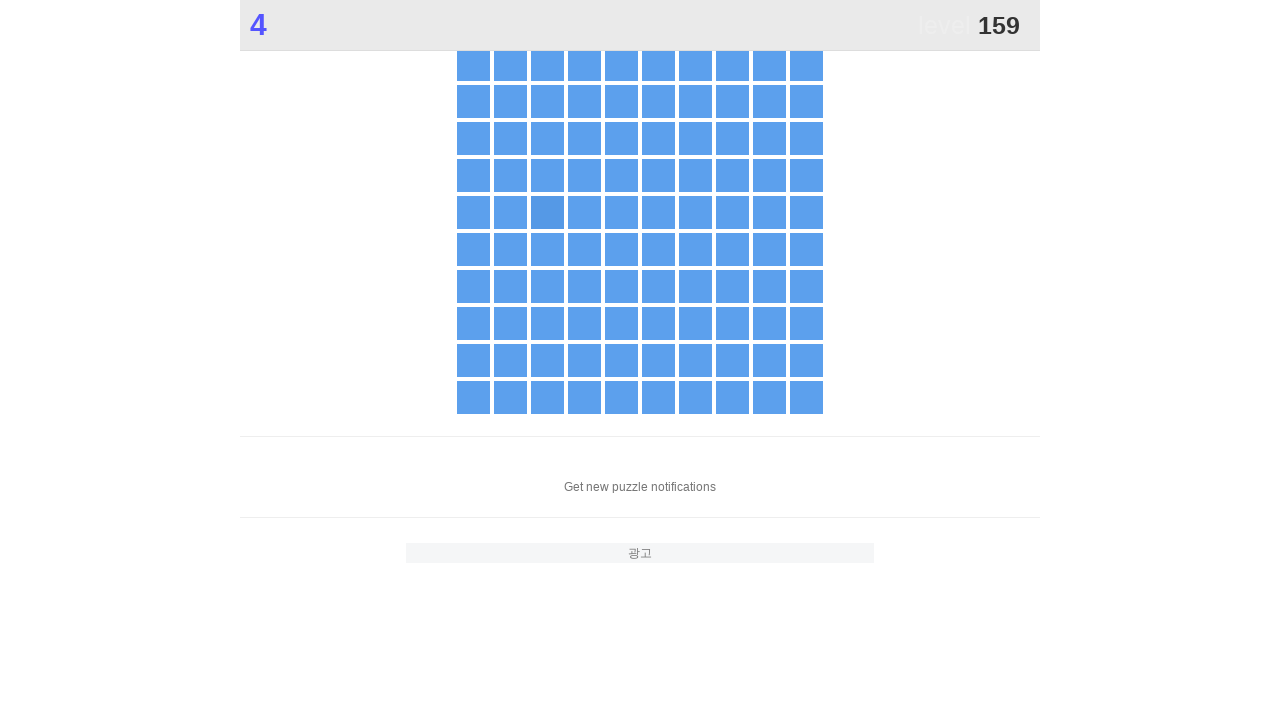

Clicked the different colored square element at (547, 212) on .main
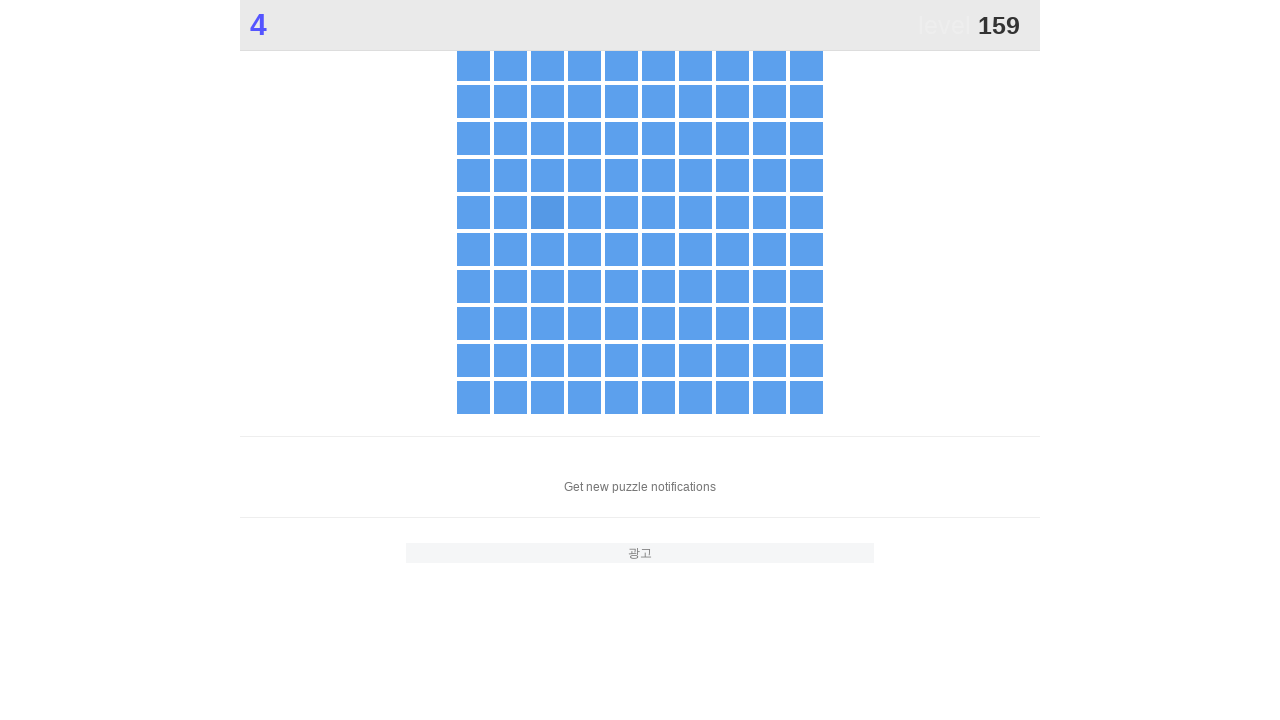

Clicked the different colored square element at (547, 212) on .main
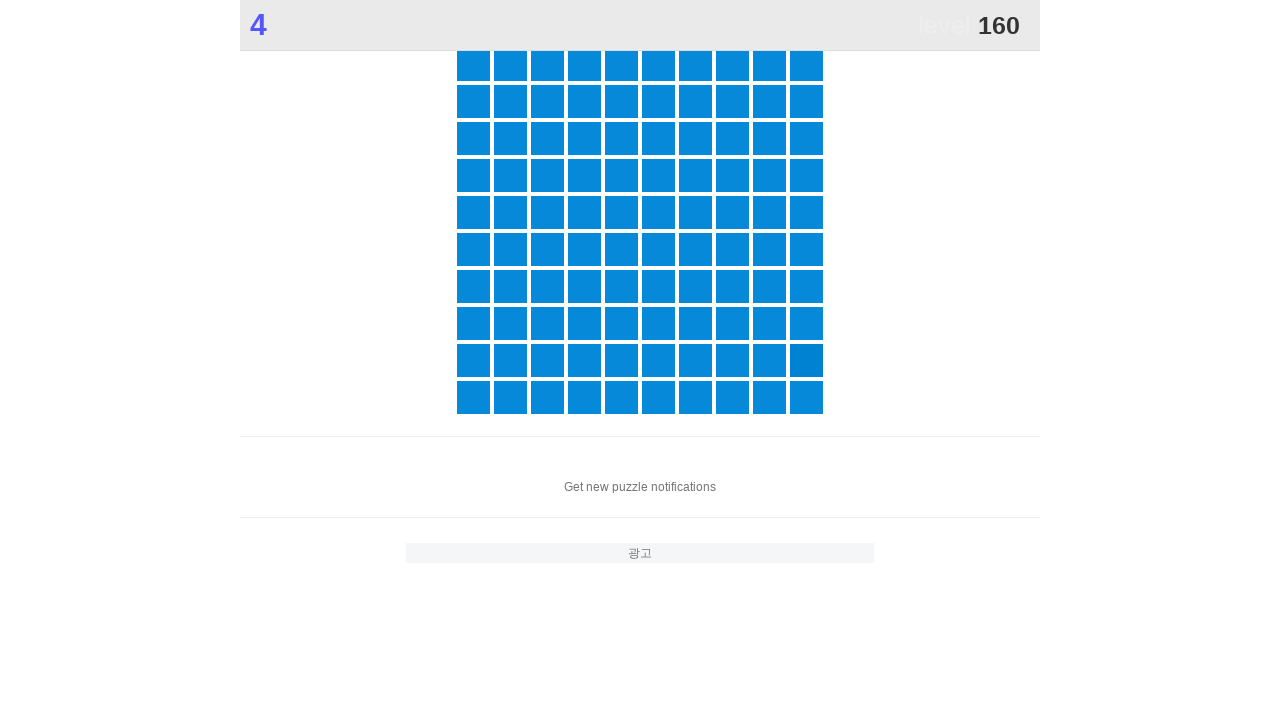

Clicked the different colored square element at (806, 360) on .main
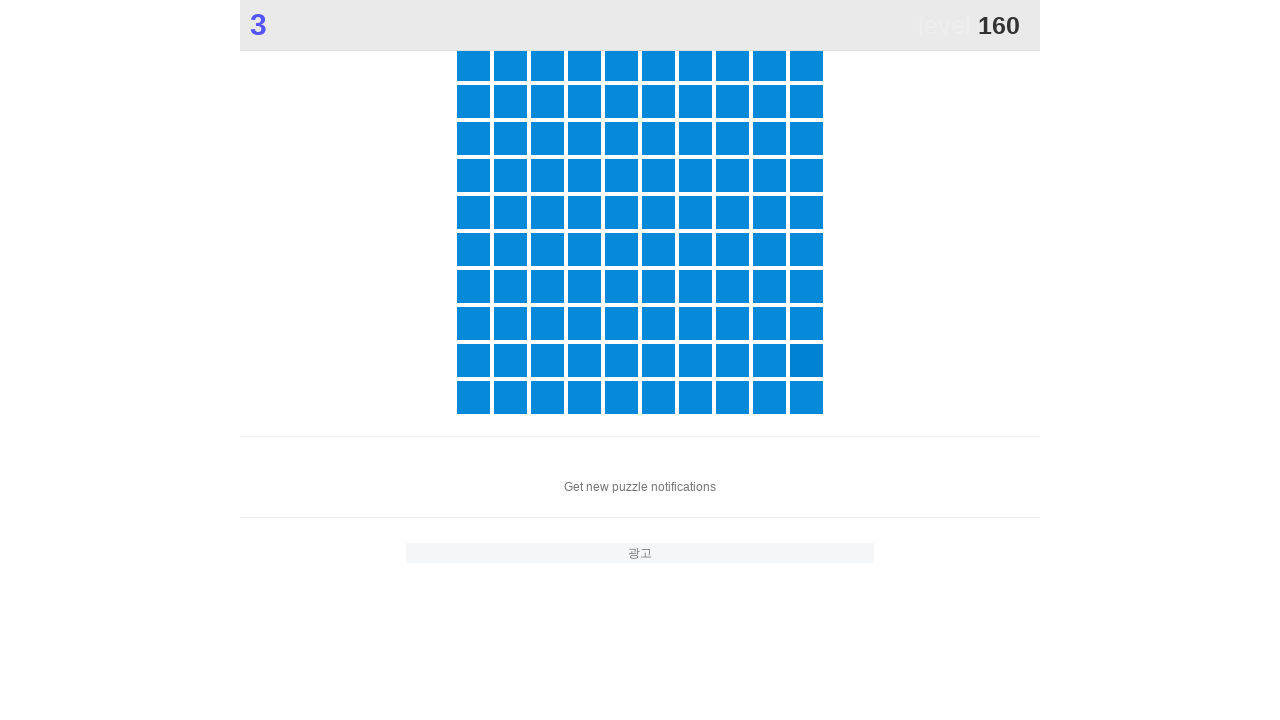

Clicked the different colored square element at (806, 360) on .main
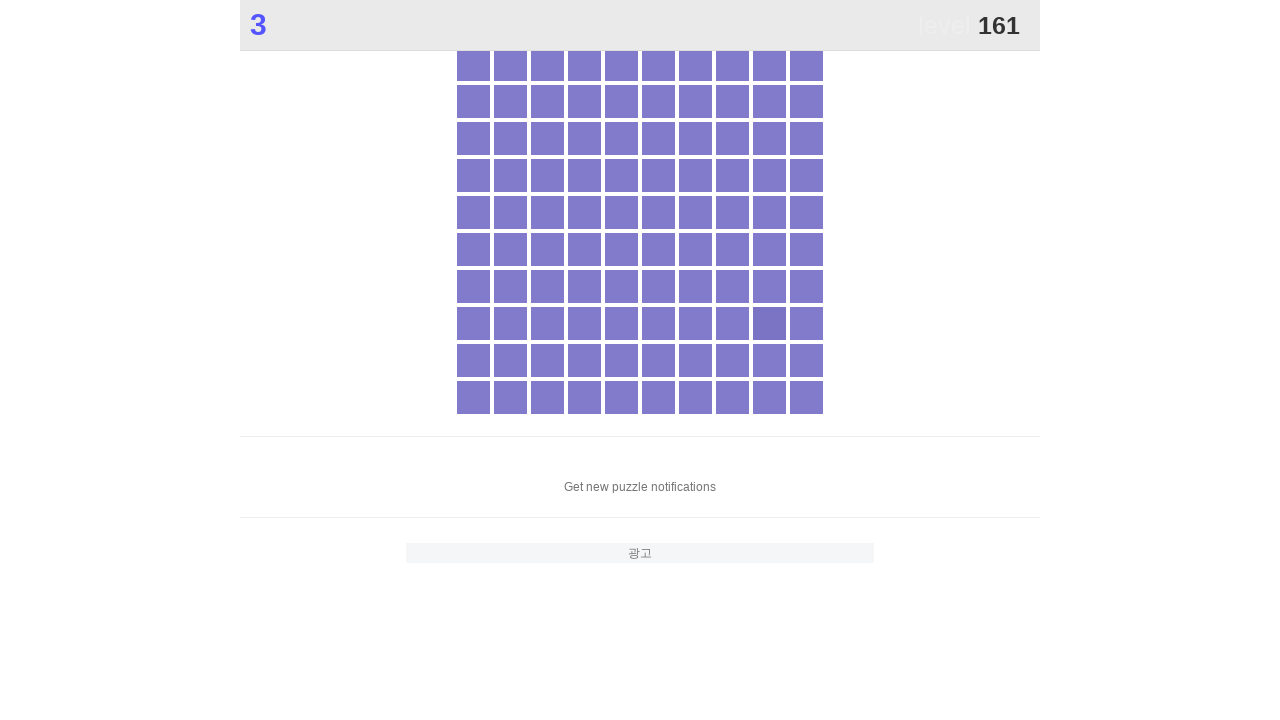

Clicked the different colored square element at (769, 323) on .main
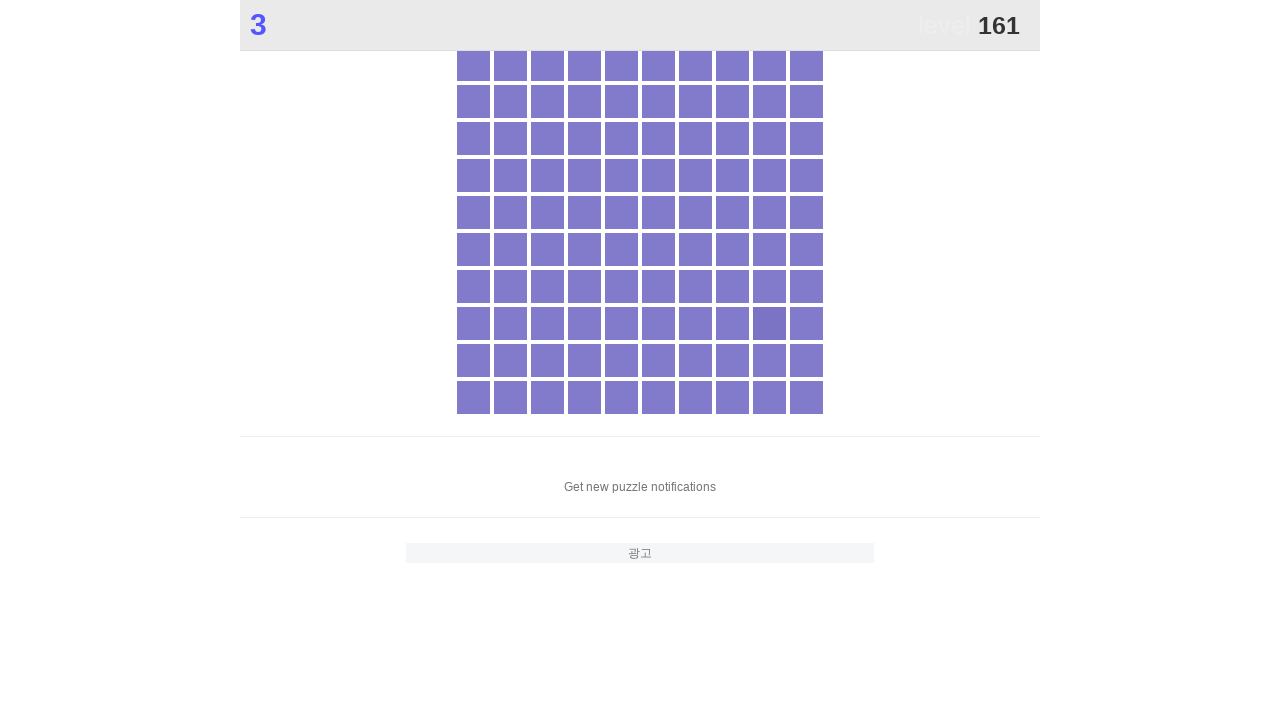

Clicked the different colored square element at (769, 323) on .main
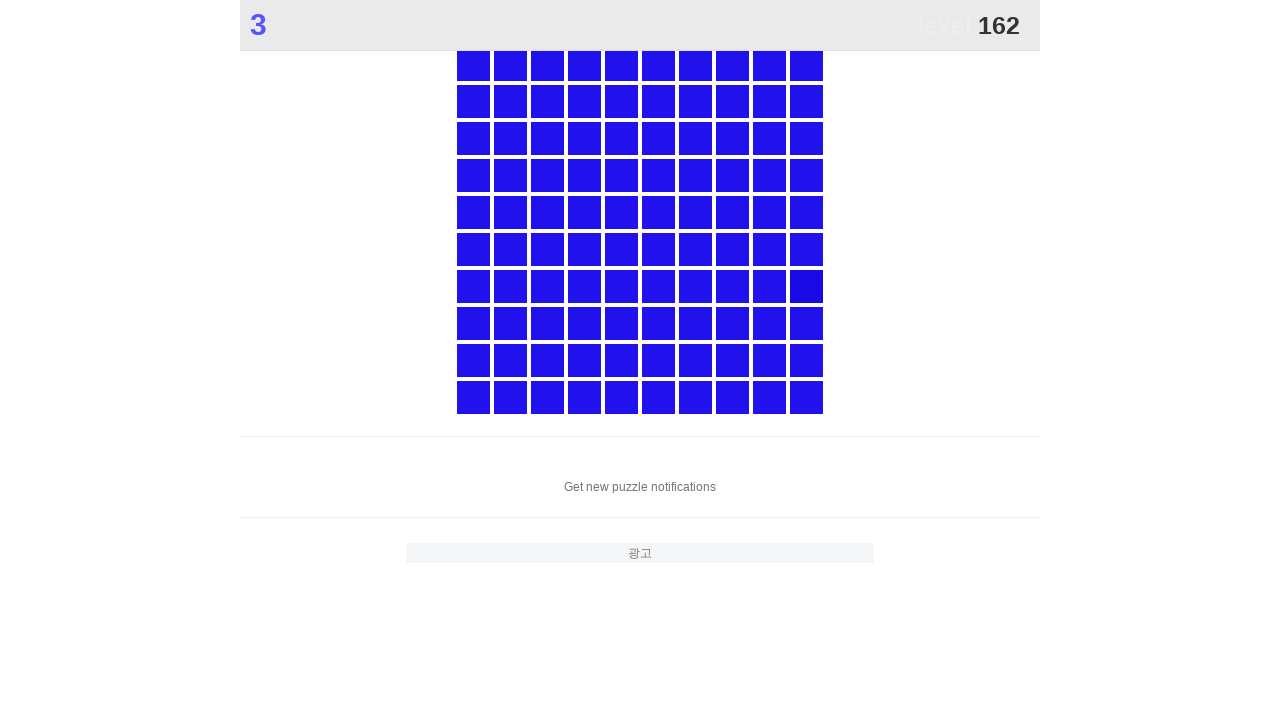

Clicked the different colored square element at (806, 286) on .main
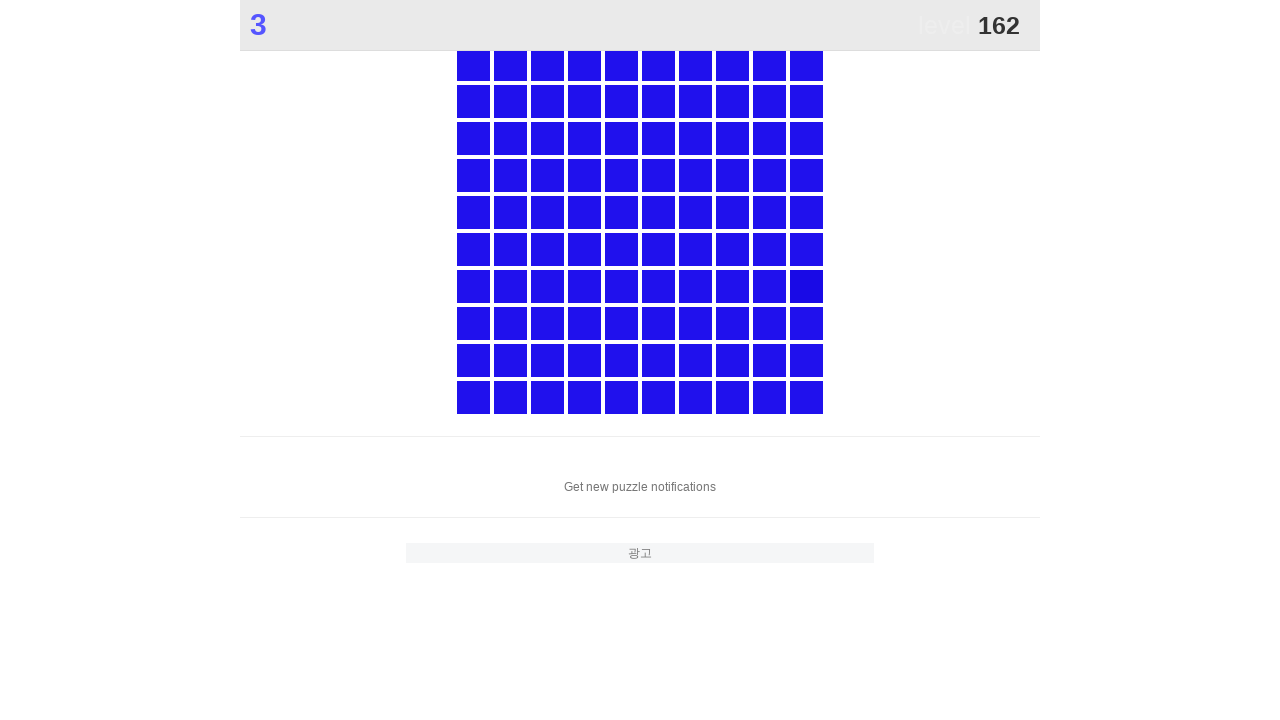

Clicked the different colored square element at (806, 286) on .main
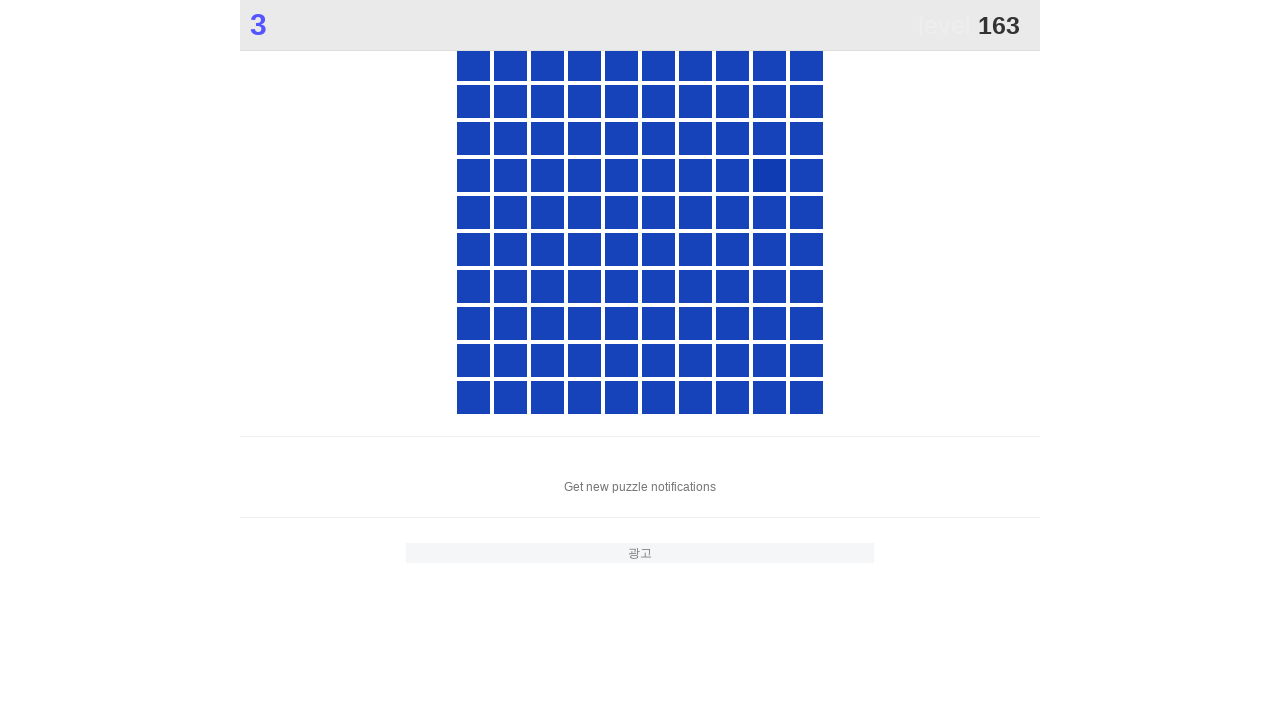

Clicked the different colored square element at (769, 175) on .main
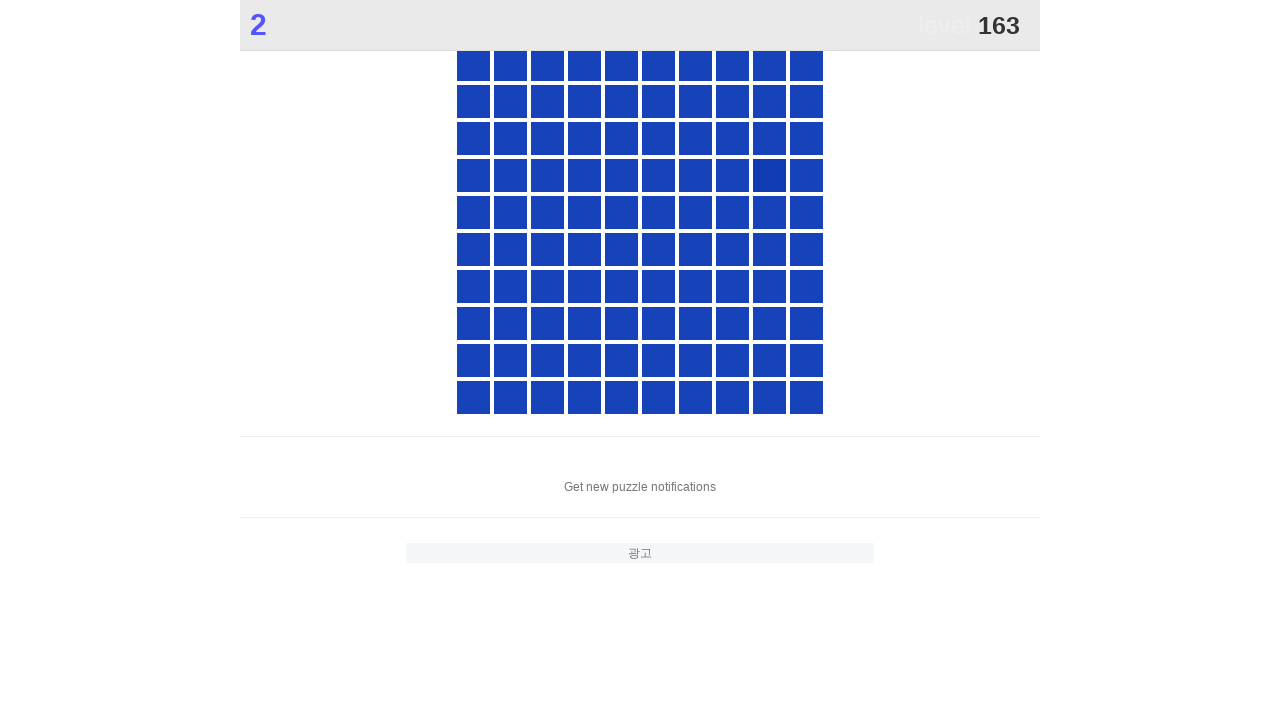

Clicked the different colored square element at (769, 175) on .main
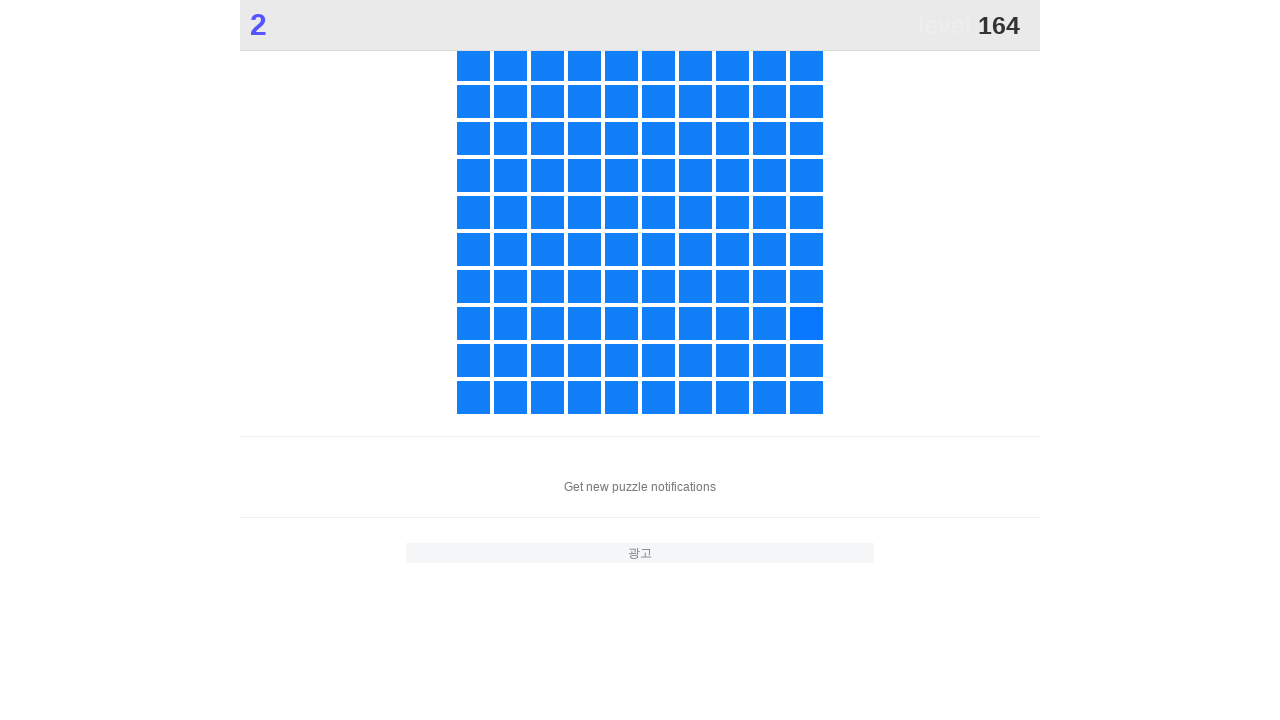

Clicked the different colored square element at (806, 323) on .main
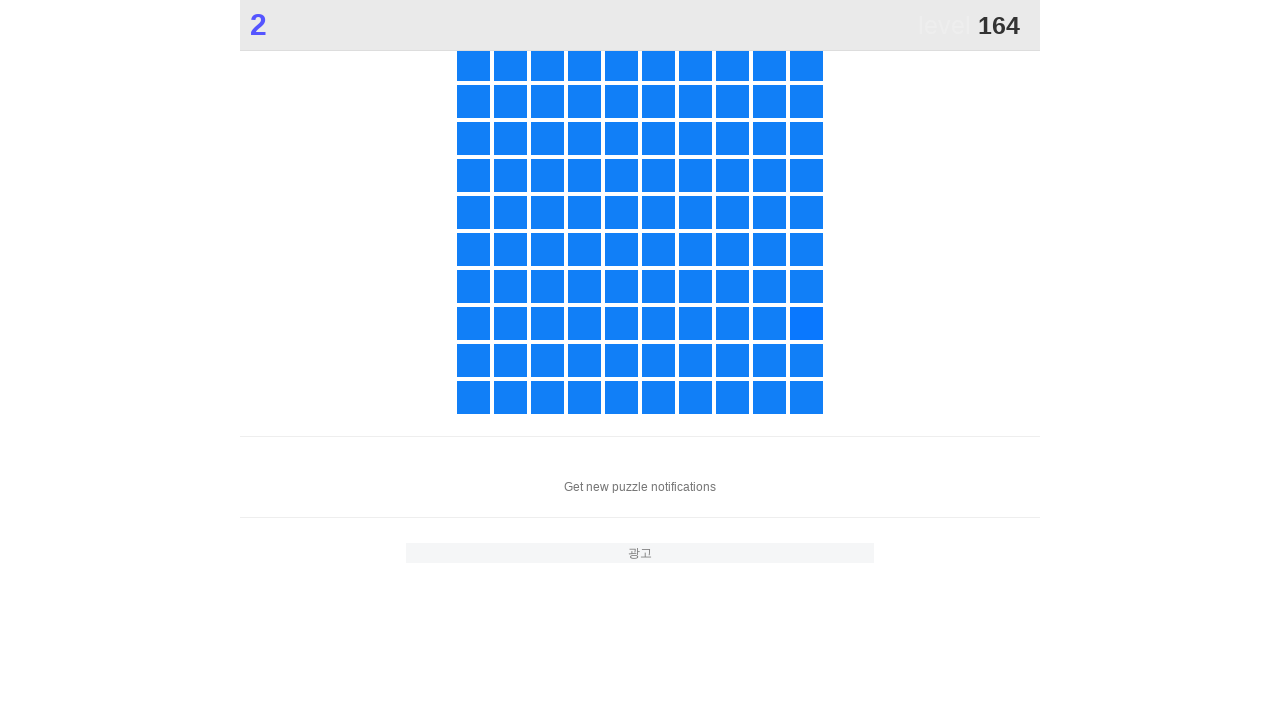

Clicked the different colored square element at (806, 323) on .main
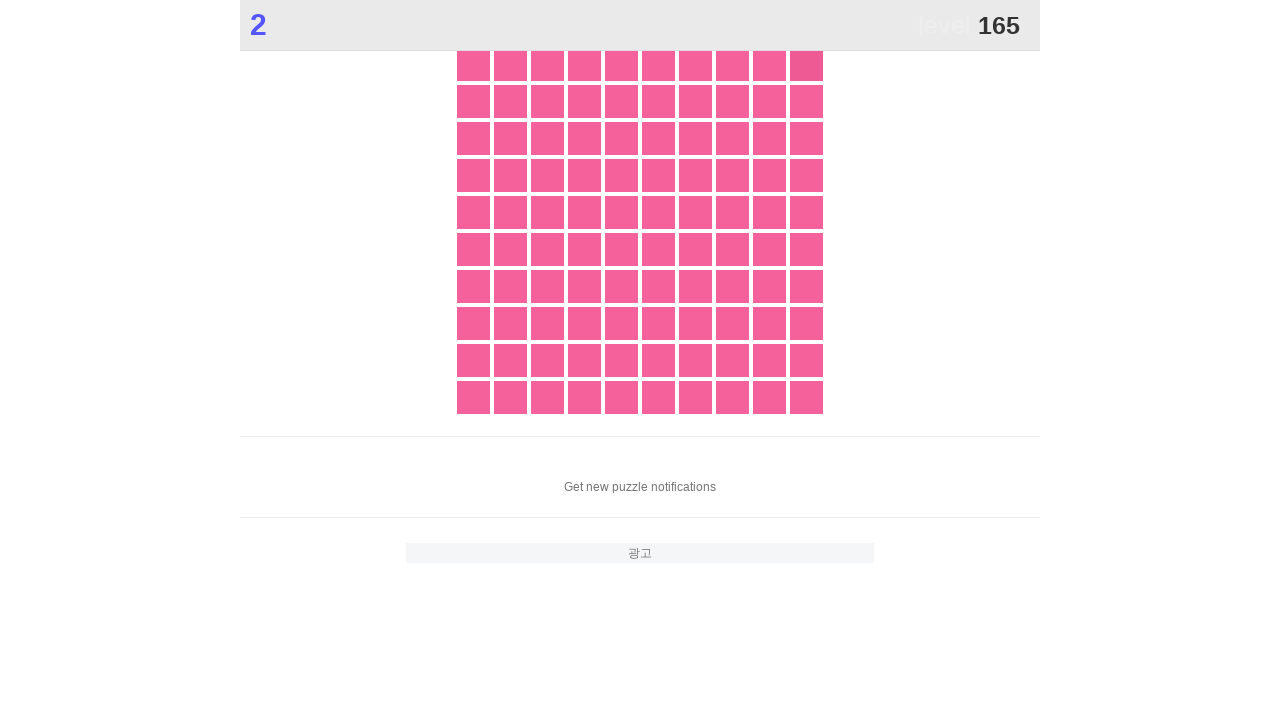

Clicked the different colored square element at (806, 64) on .main
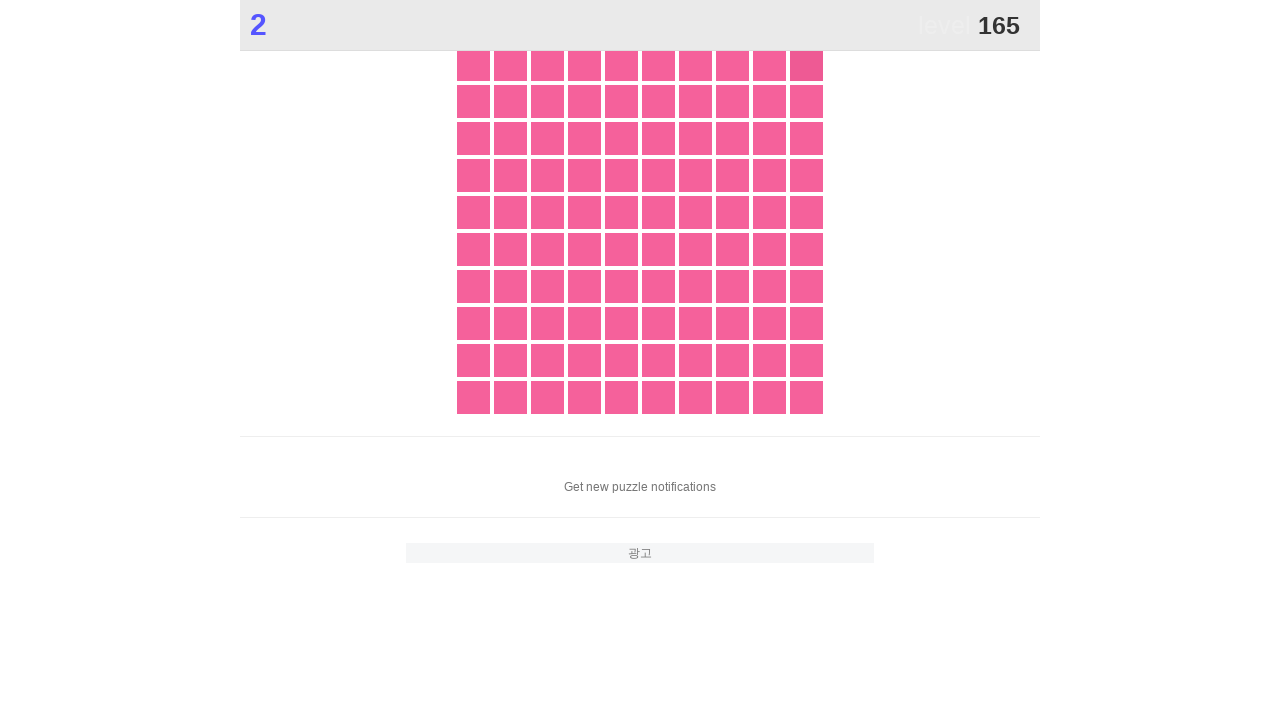

Clicked the different colored square element at (806, 64) on .main
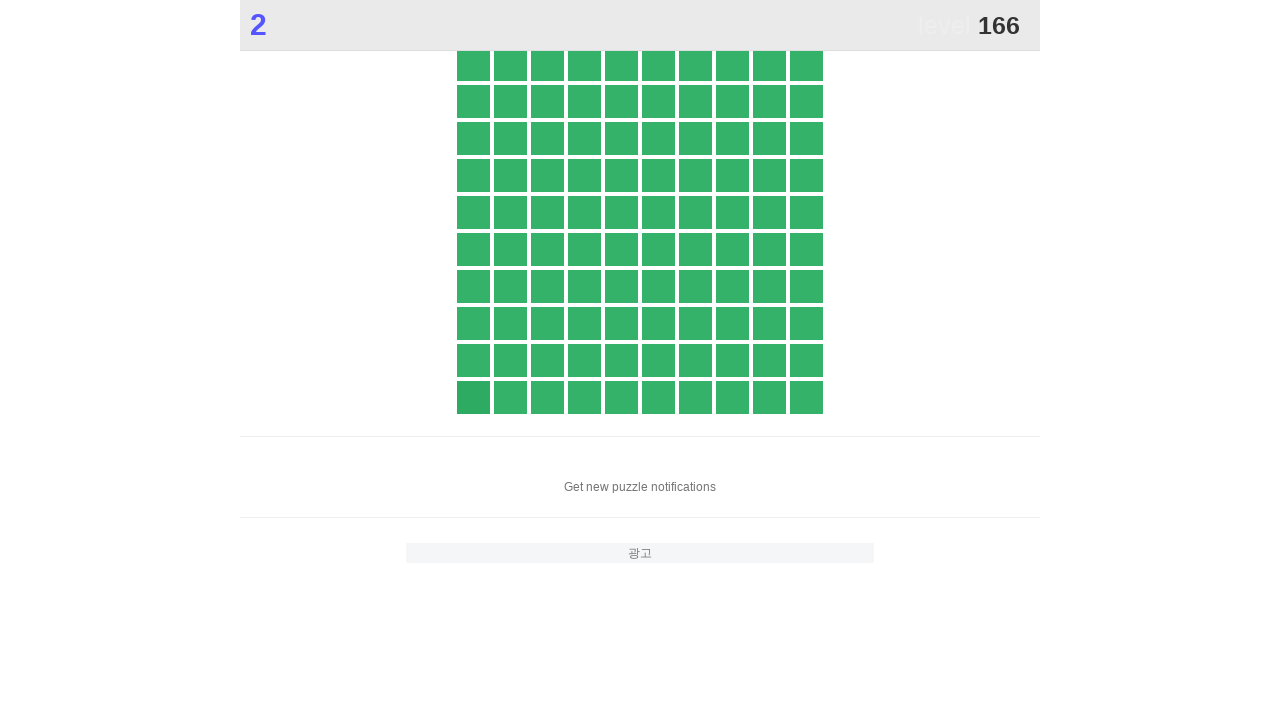

Clicked the different colored square element at (473, 397) on .main
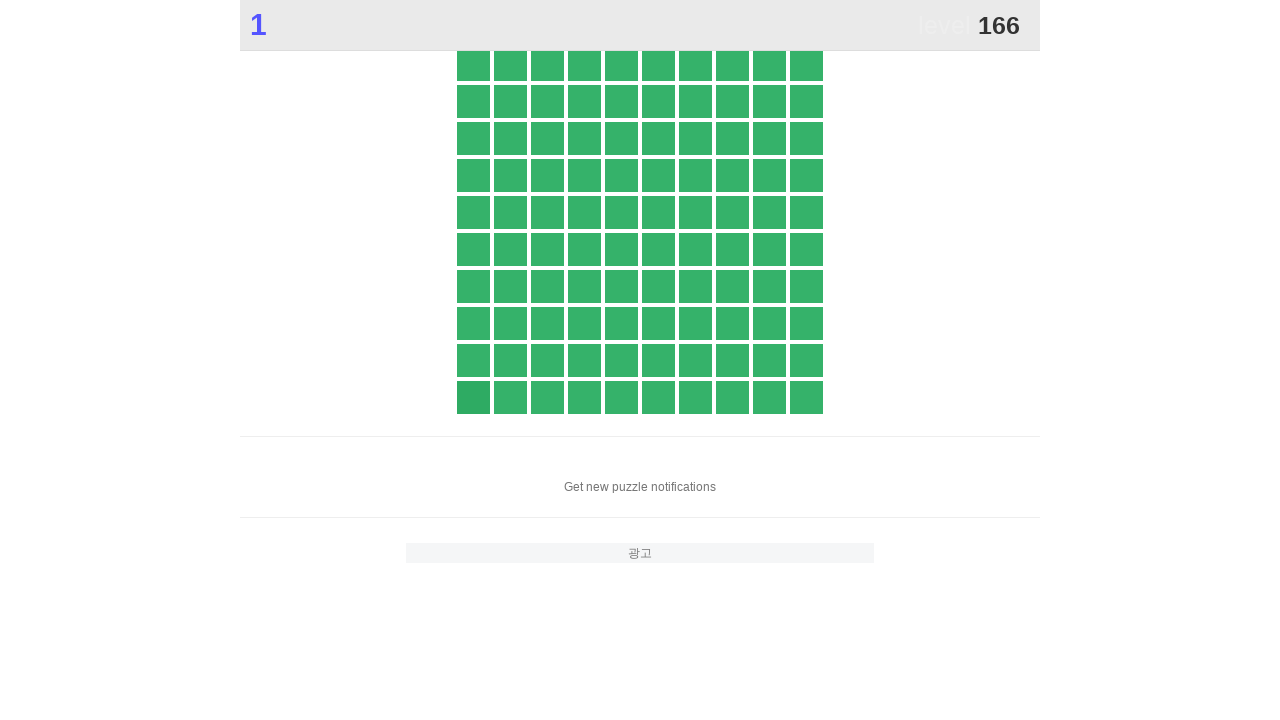

Clicked the different colored square element at (473, 397) on .main
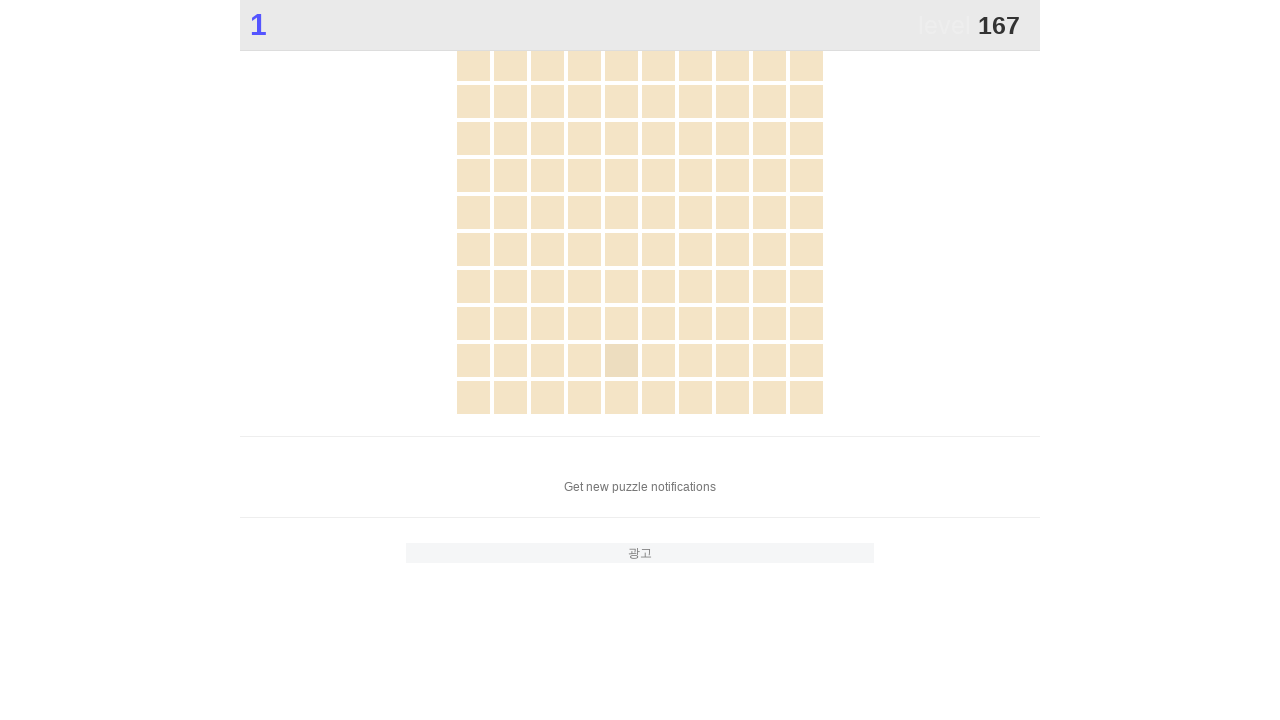

Clicked the different colored square element at (621, 360) on .main
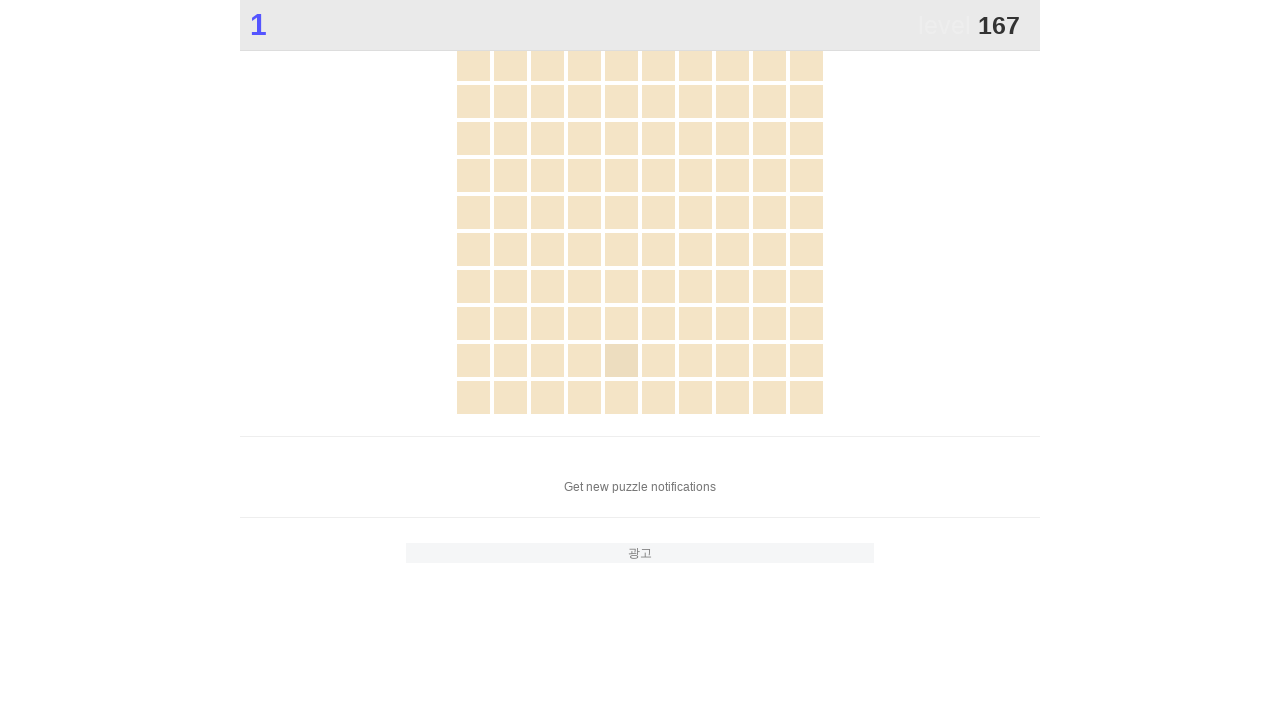

Clicked the different colored square element at (621, 360) on .main
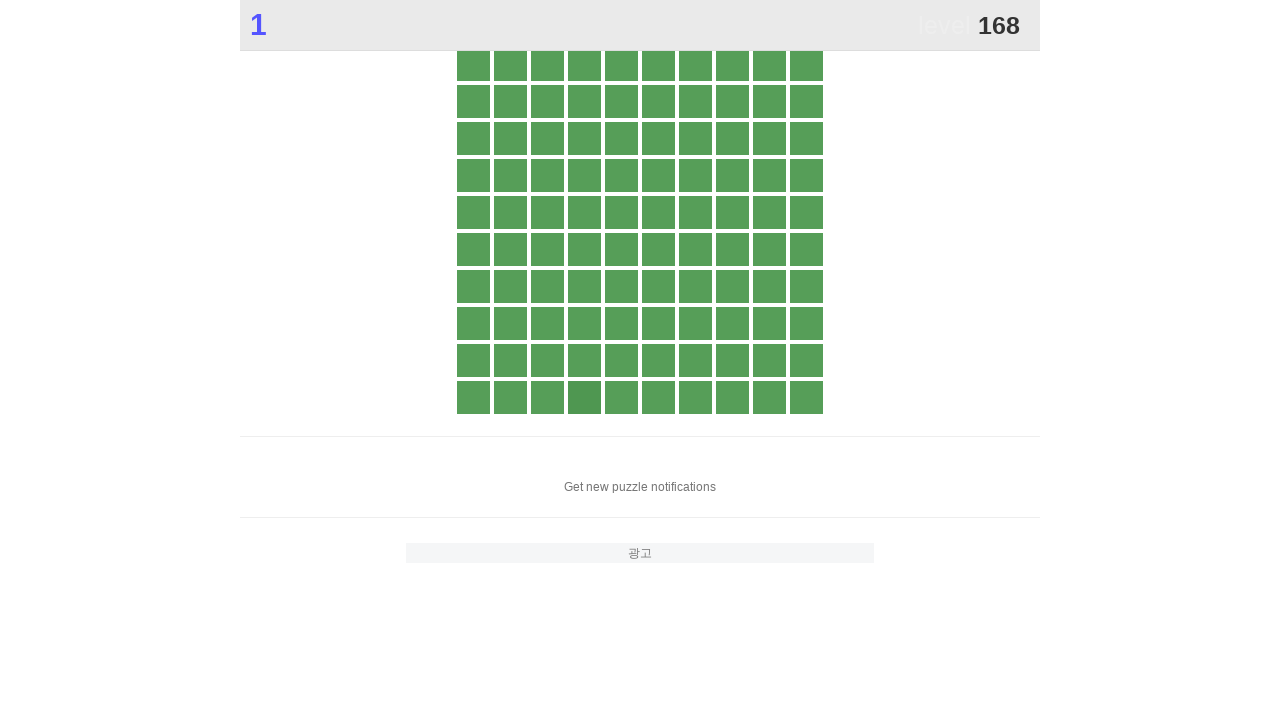

Clicked the different colored square element at (584, 397) on .main
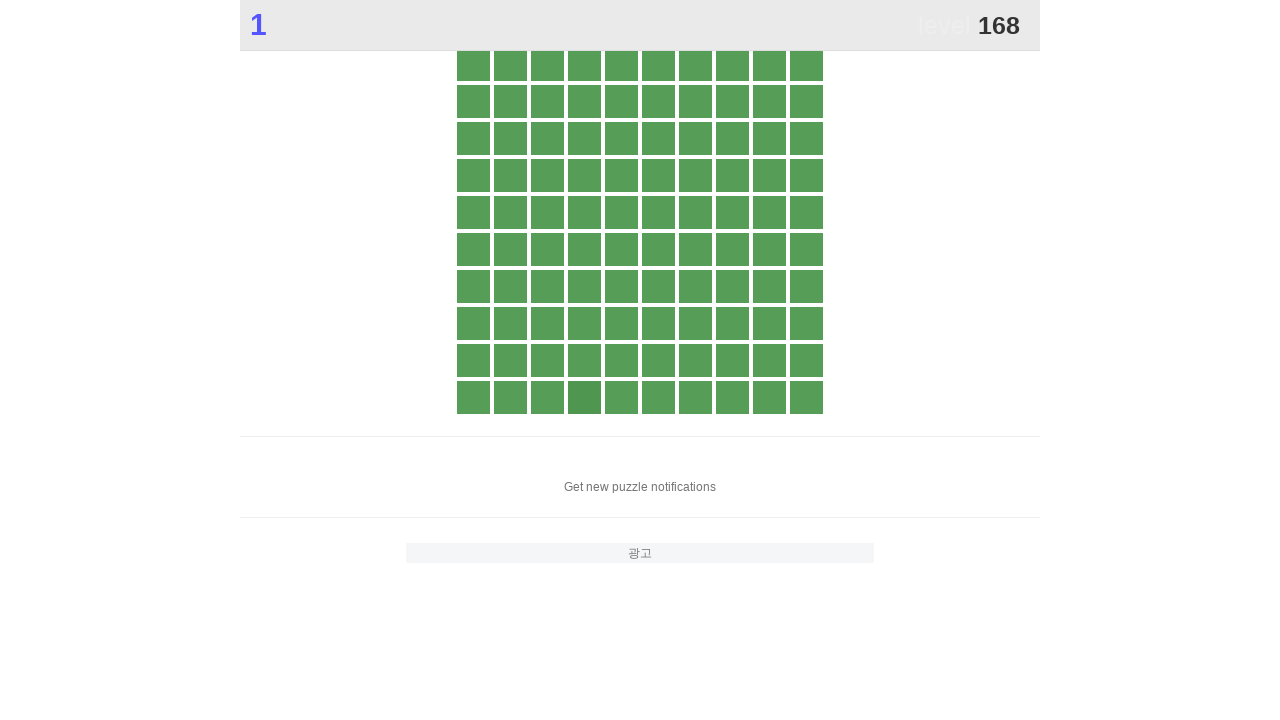

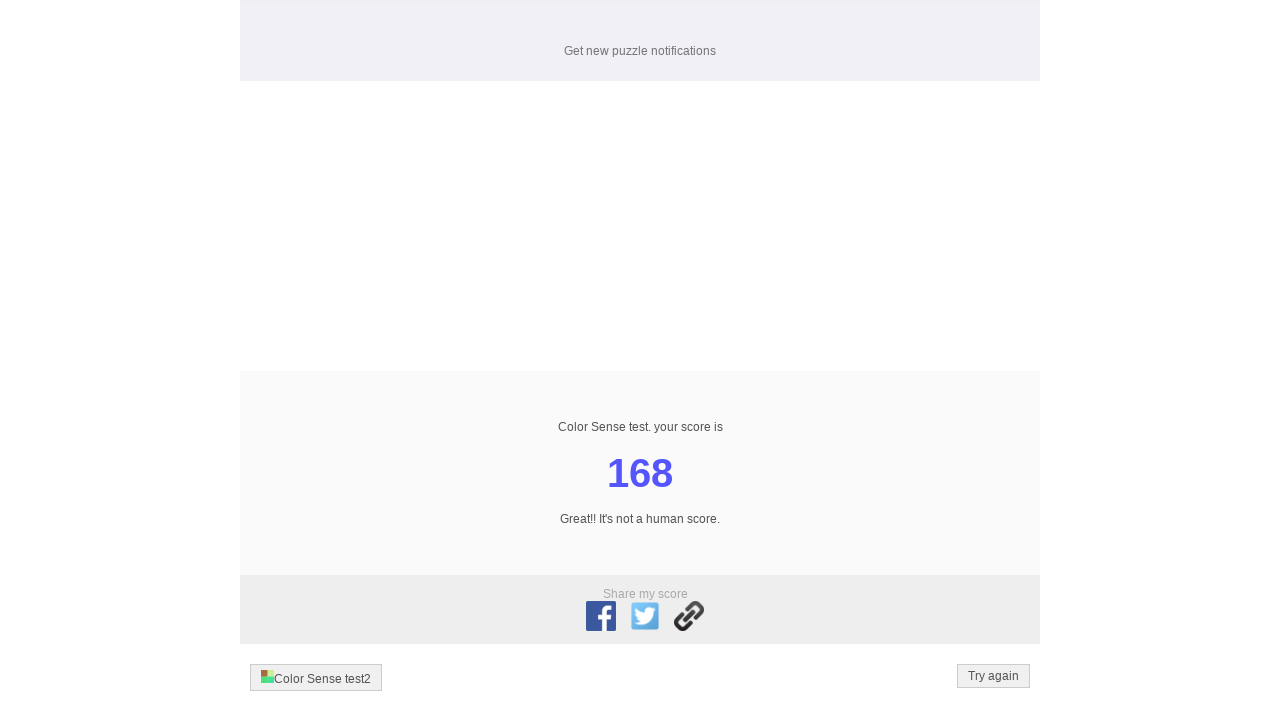